Navigates to Selenium documentation page and verifies all link elements are enabled

Starting URL: https://www.selenium.dev/documentation/en/

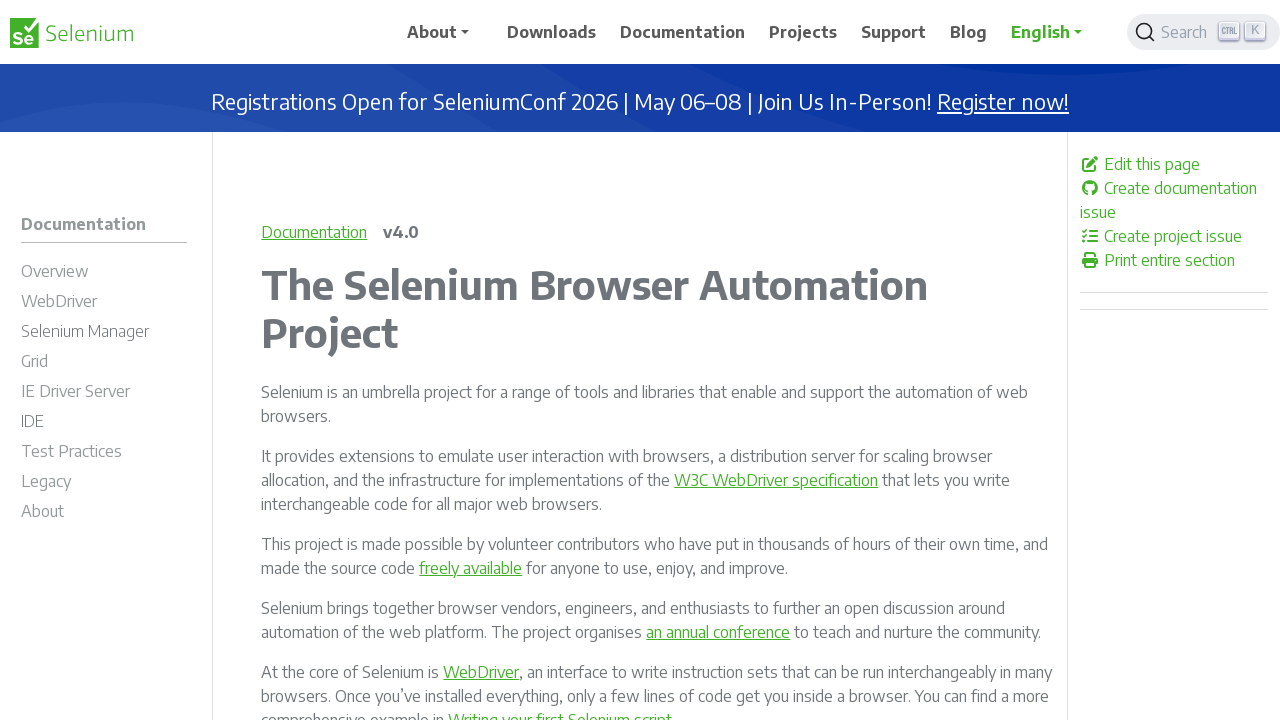

Navigated to Selenium documentation page
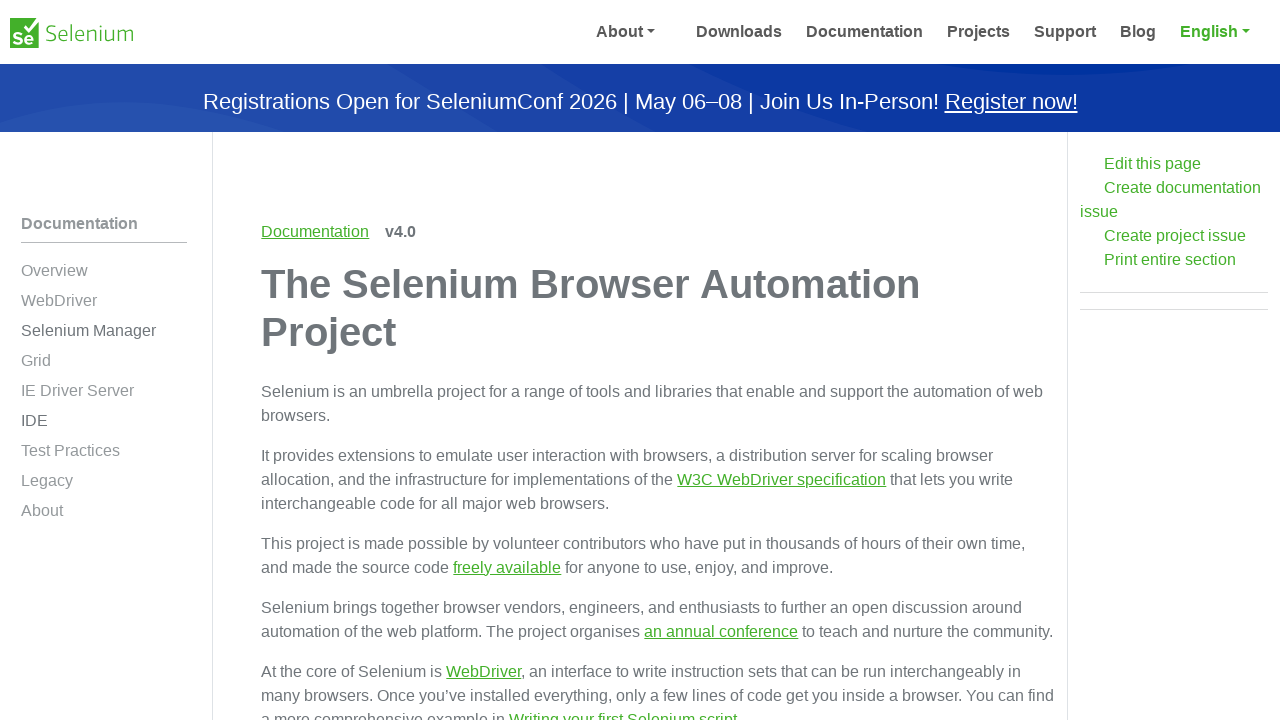

Located all link elements on the page
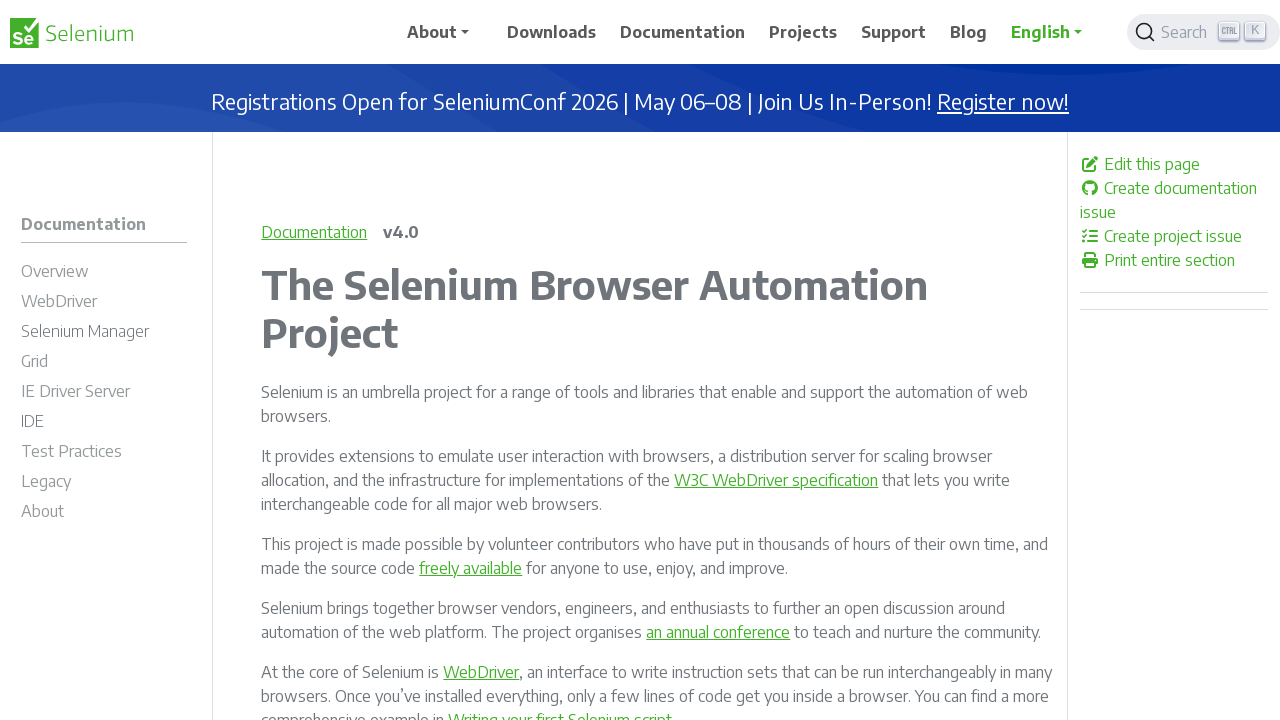

Retrieved href attribute from link: /
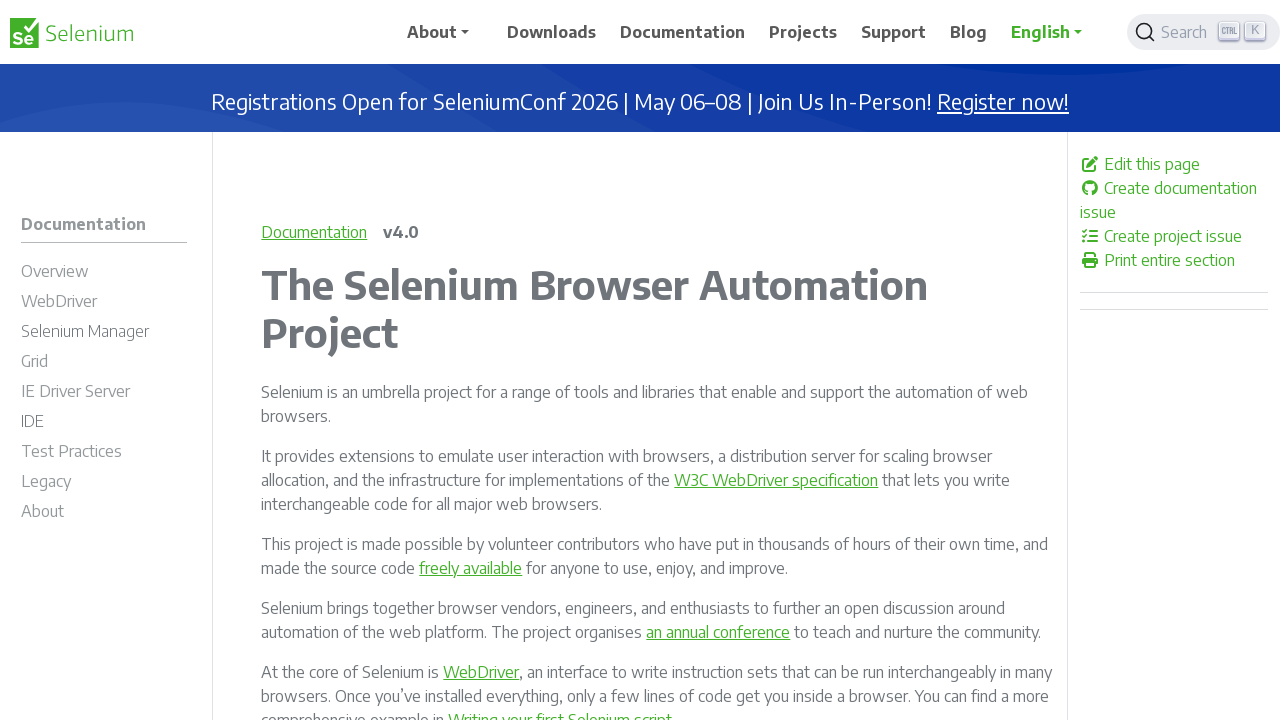

Verified link is enabled: True
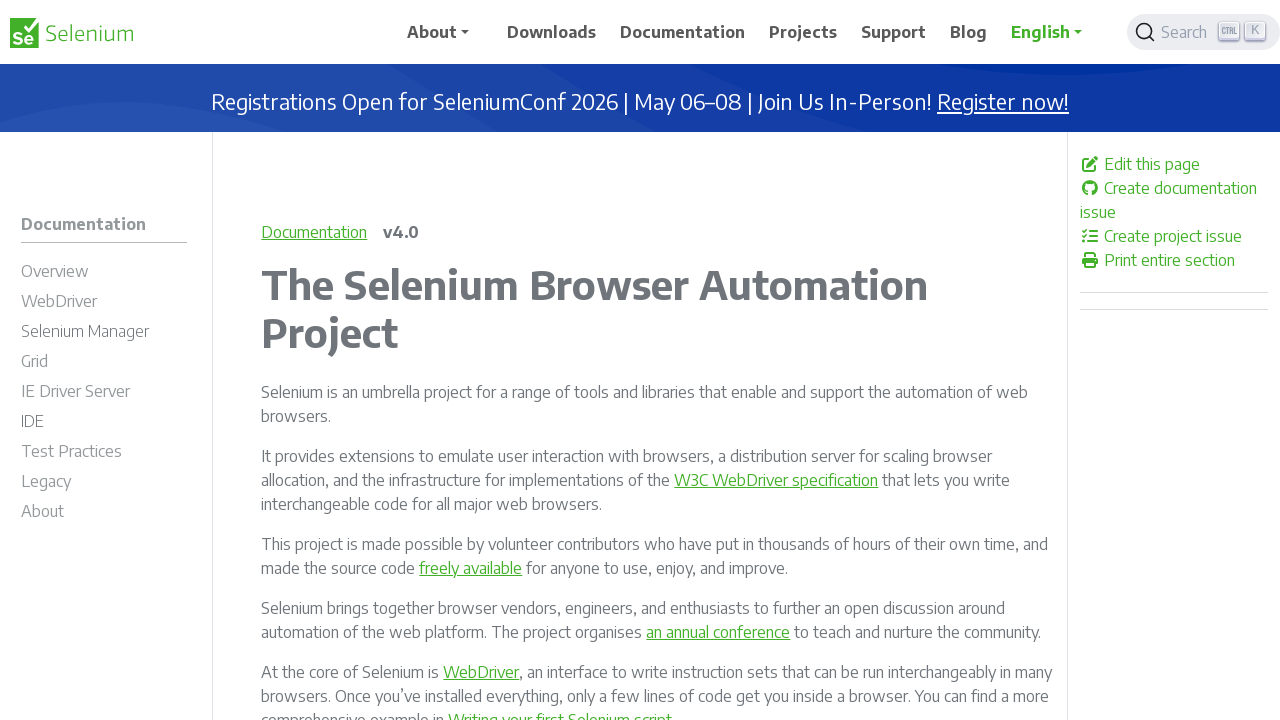

Retrieved href attribute from link: #
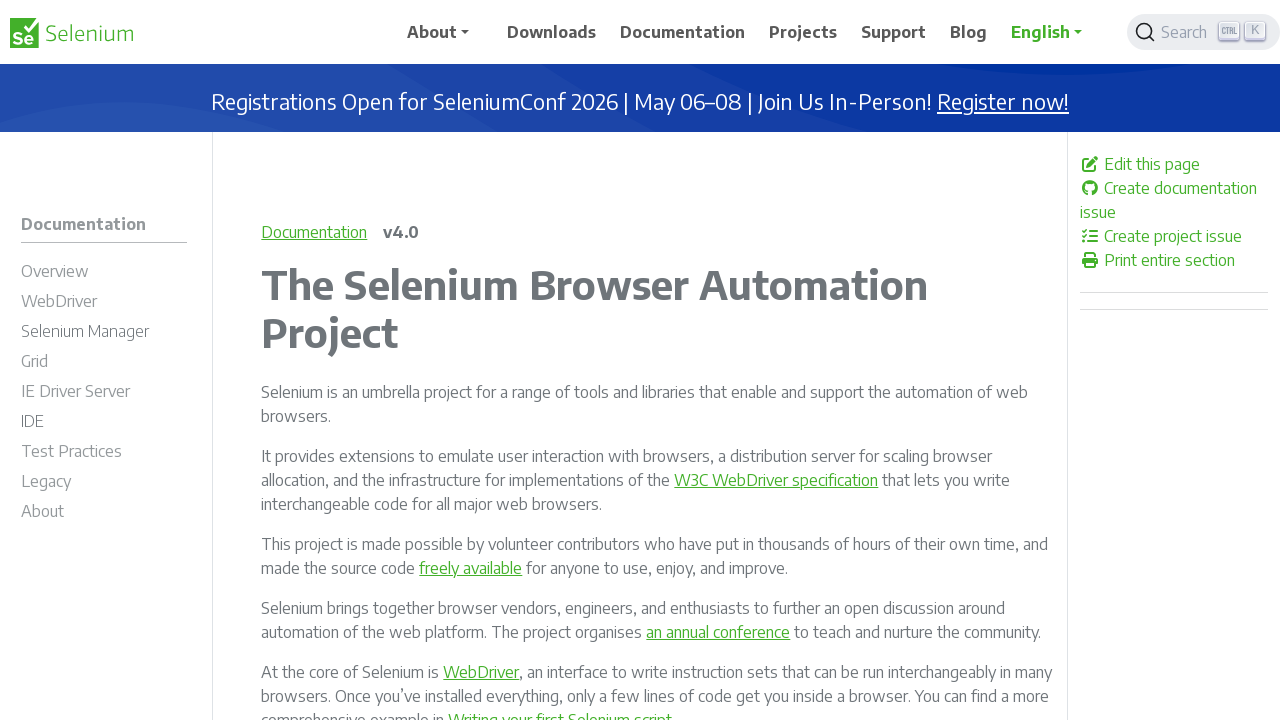

Verified link is enabled: True
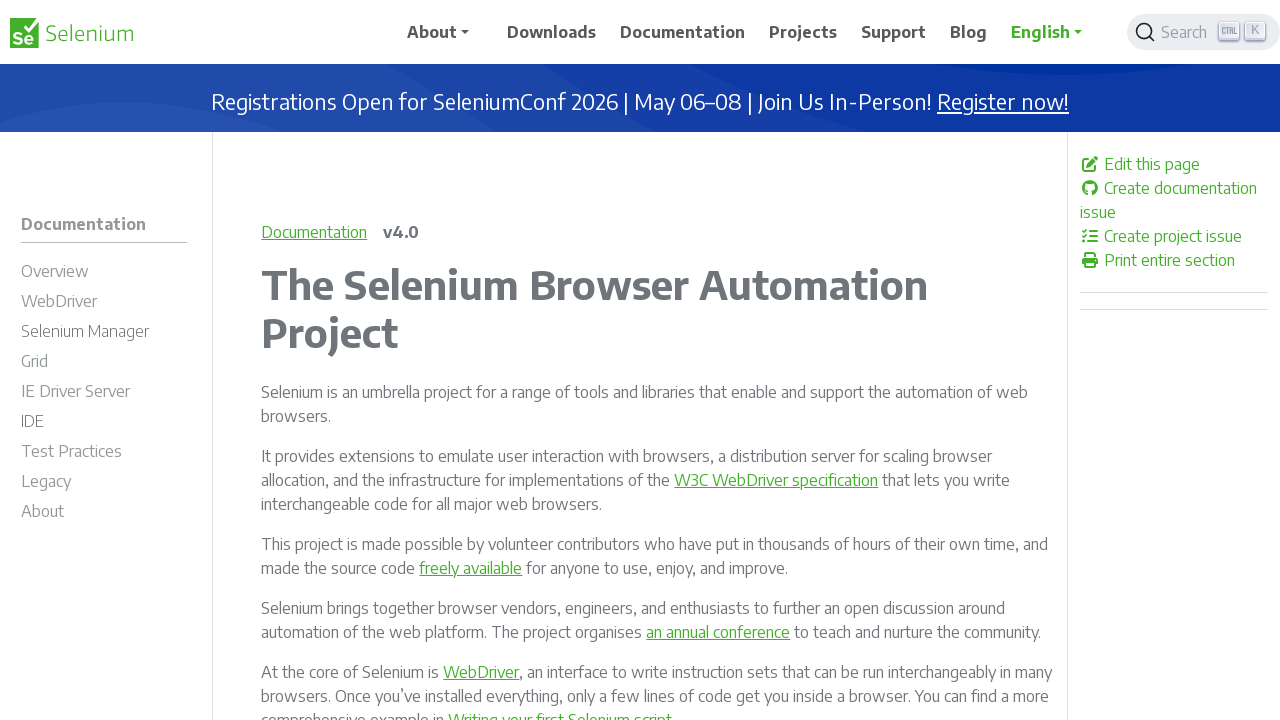

Retrieved href attribute from link: /about
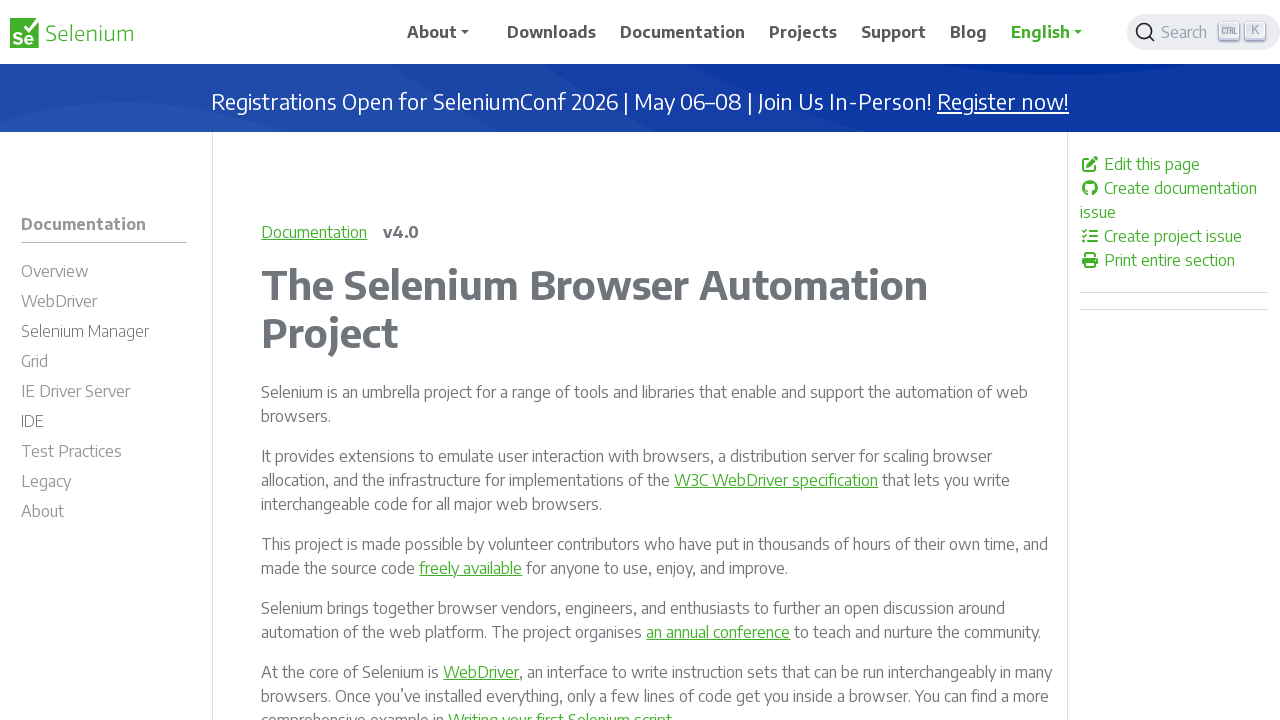

Verified link is enabled: True
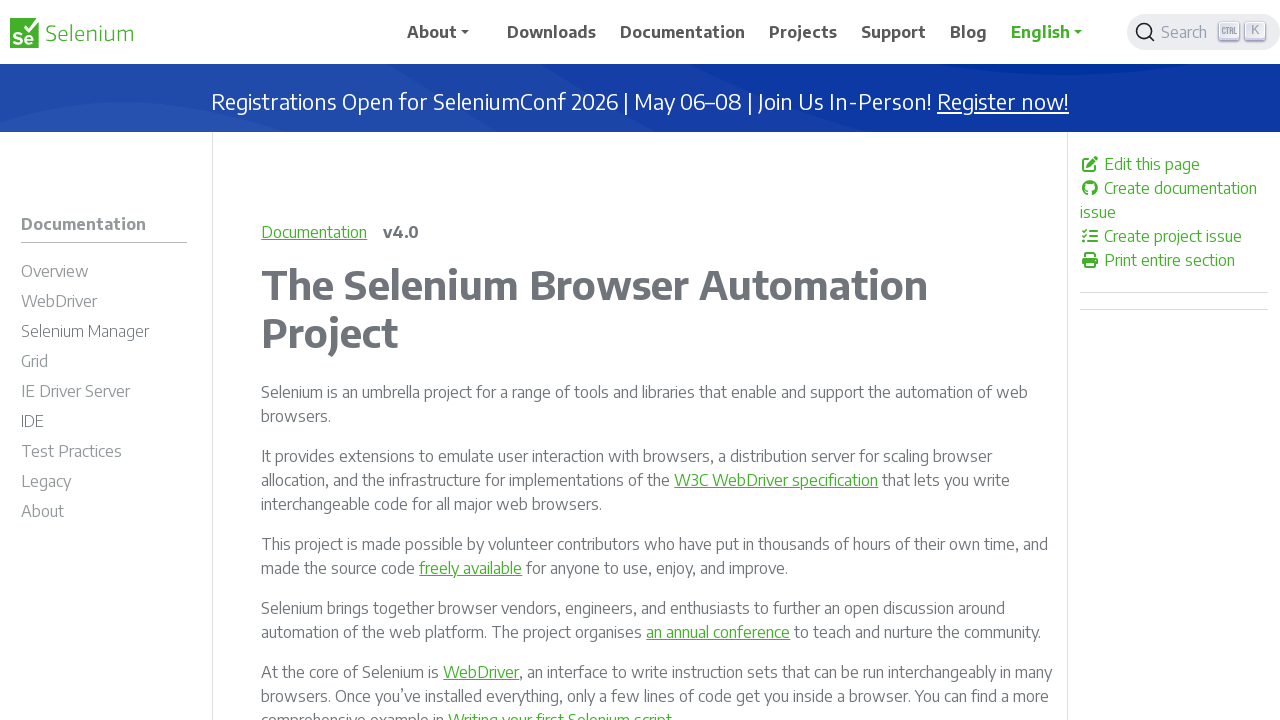

Retrieved href attribute from link: /project
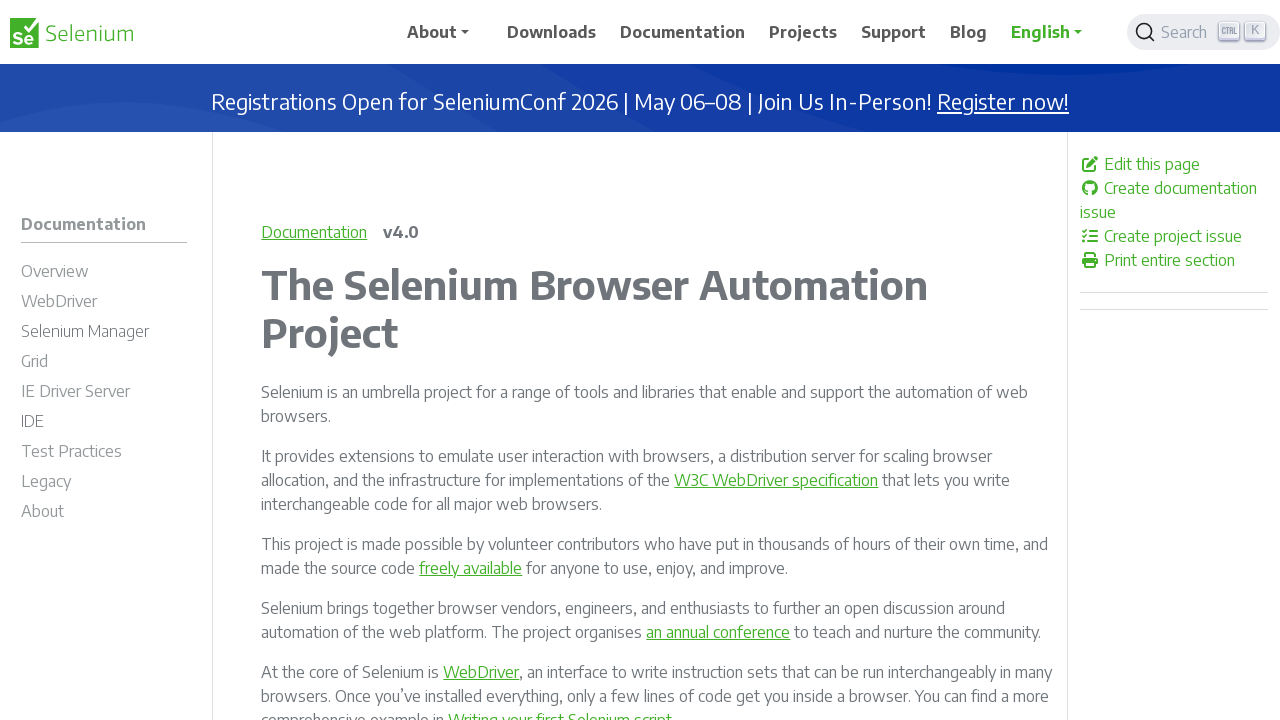

Verified link is enabled: True
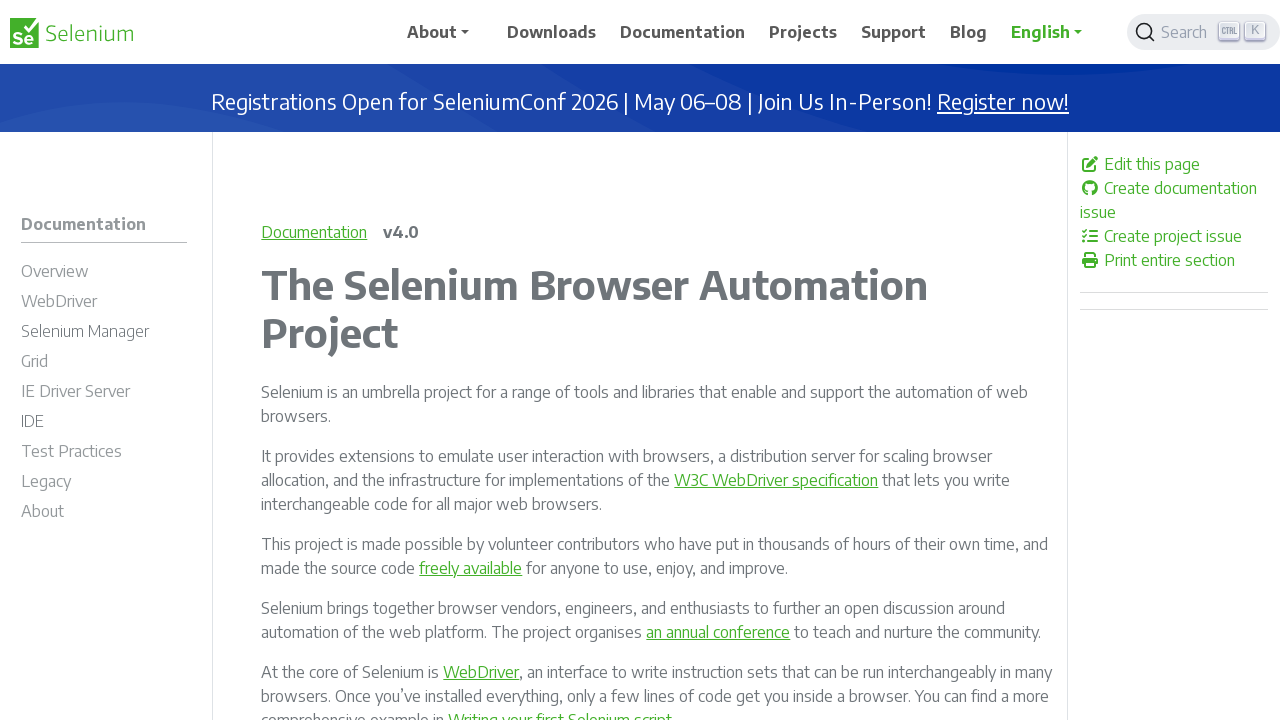

Retrieved href attribute from link: /events
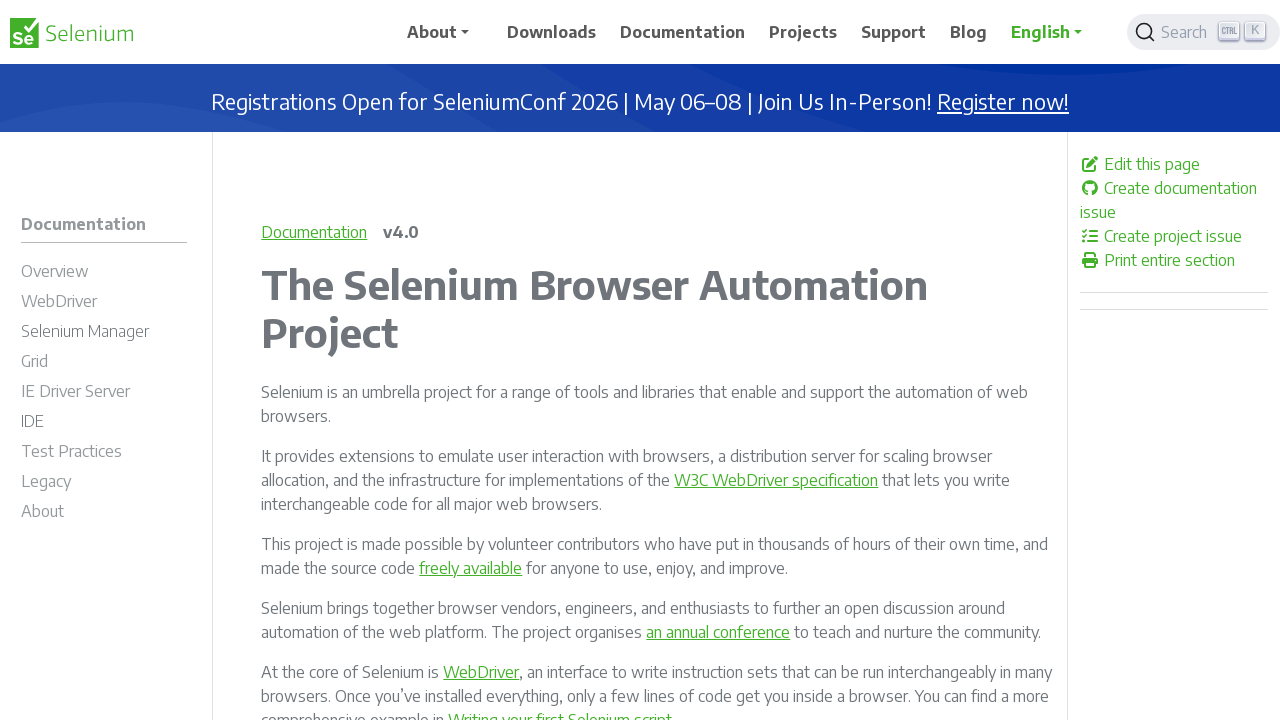

Verified link is enabled: True
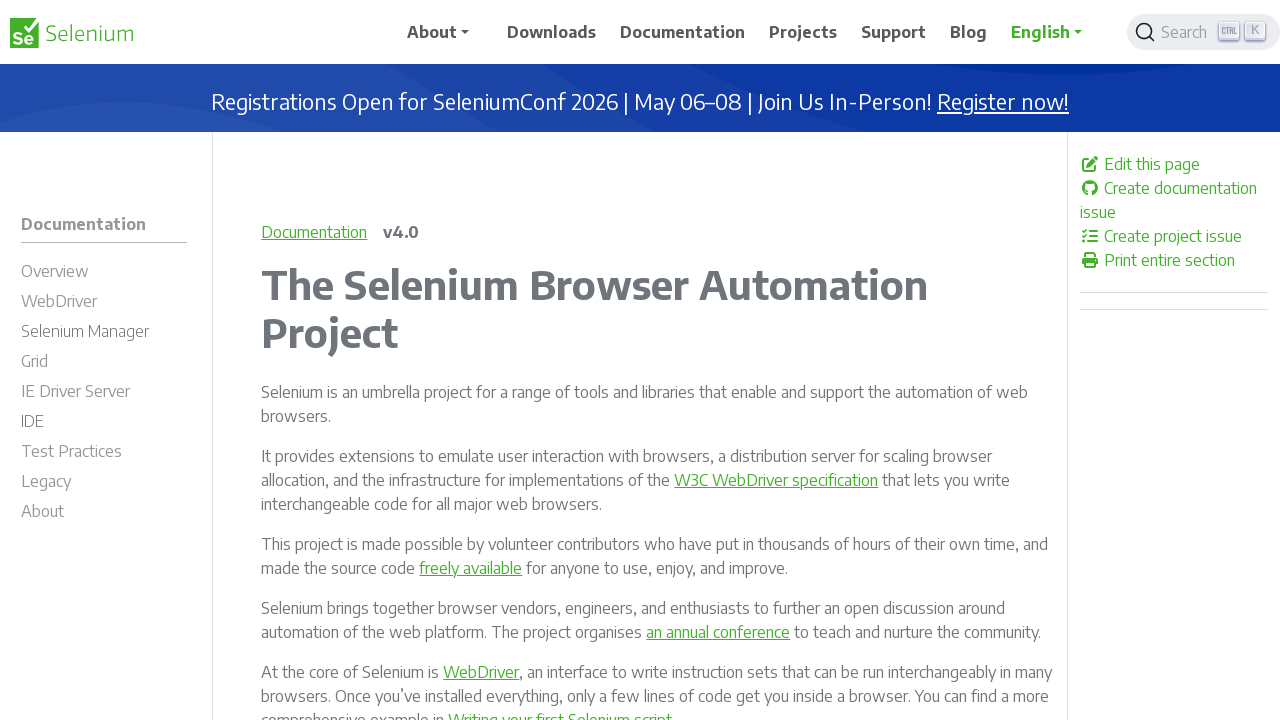

Retrieved href attribute from link: /ecosystem
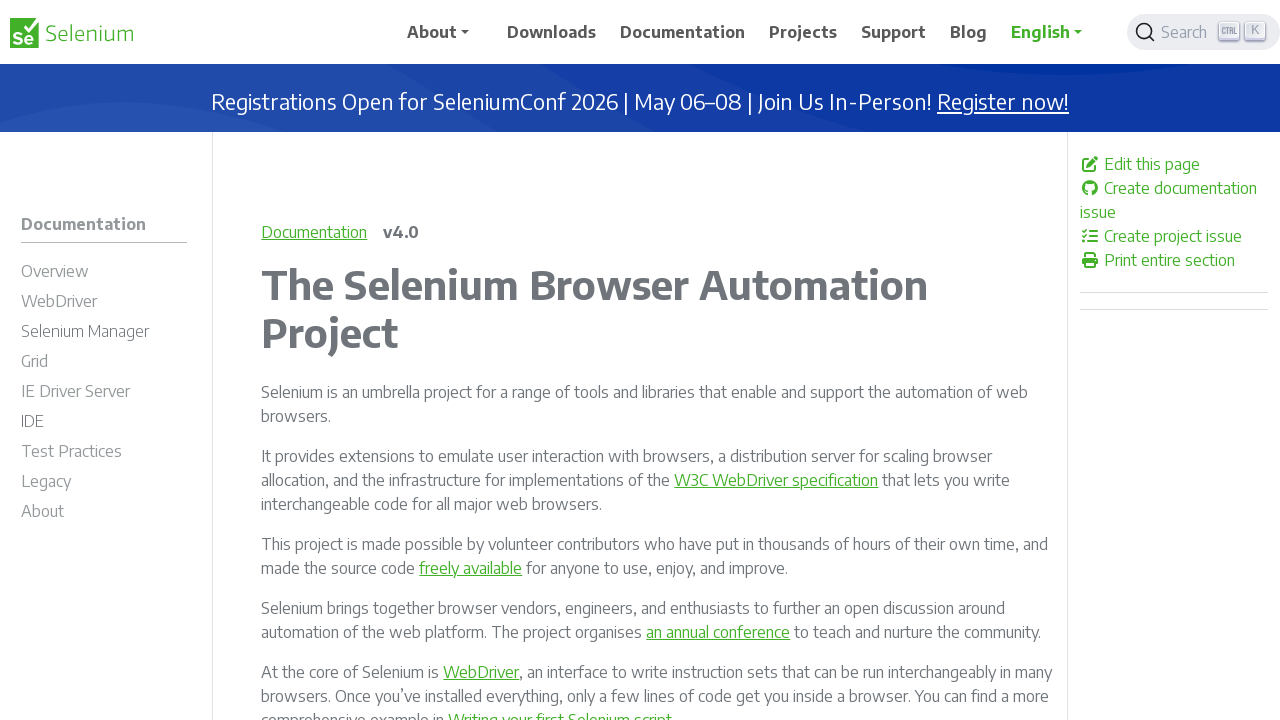

Verified link is enabled: True
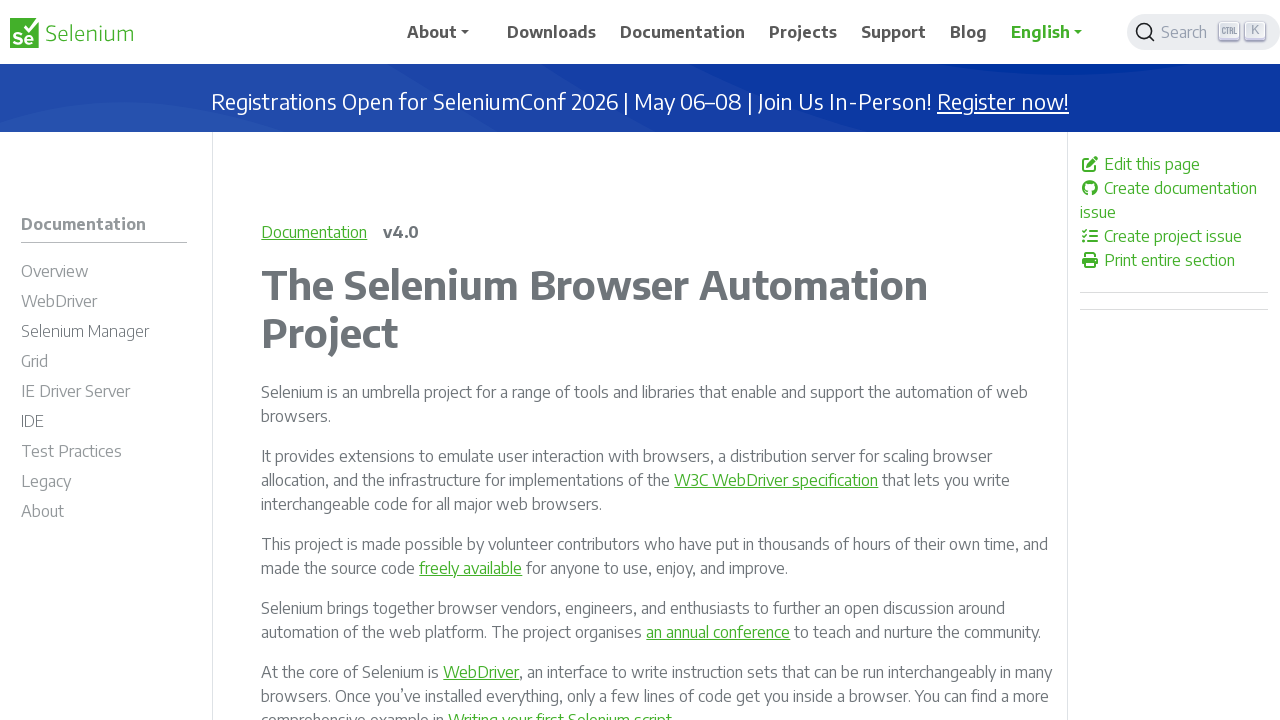

Retrieved href attribute from link: /history
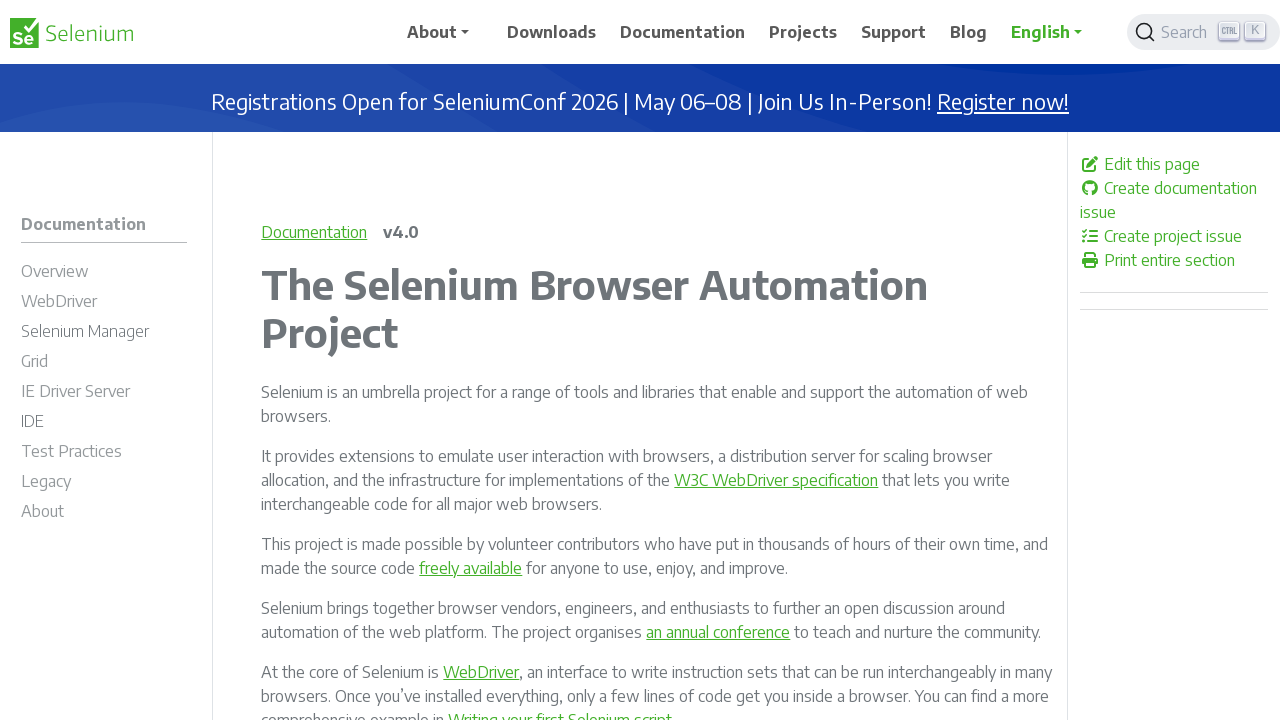

Verified link is enabled: True
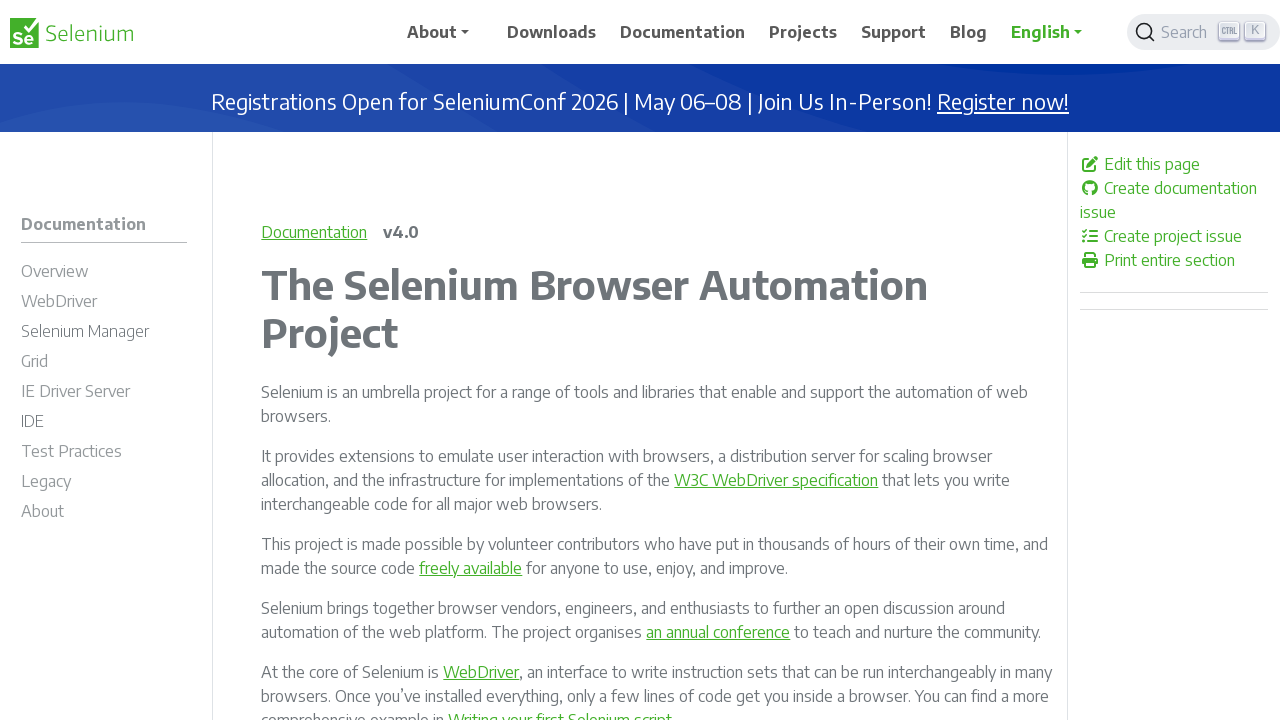

Retrieved href attribute from link: /getinvolved
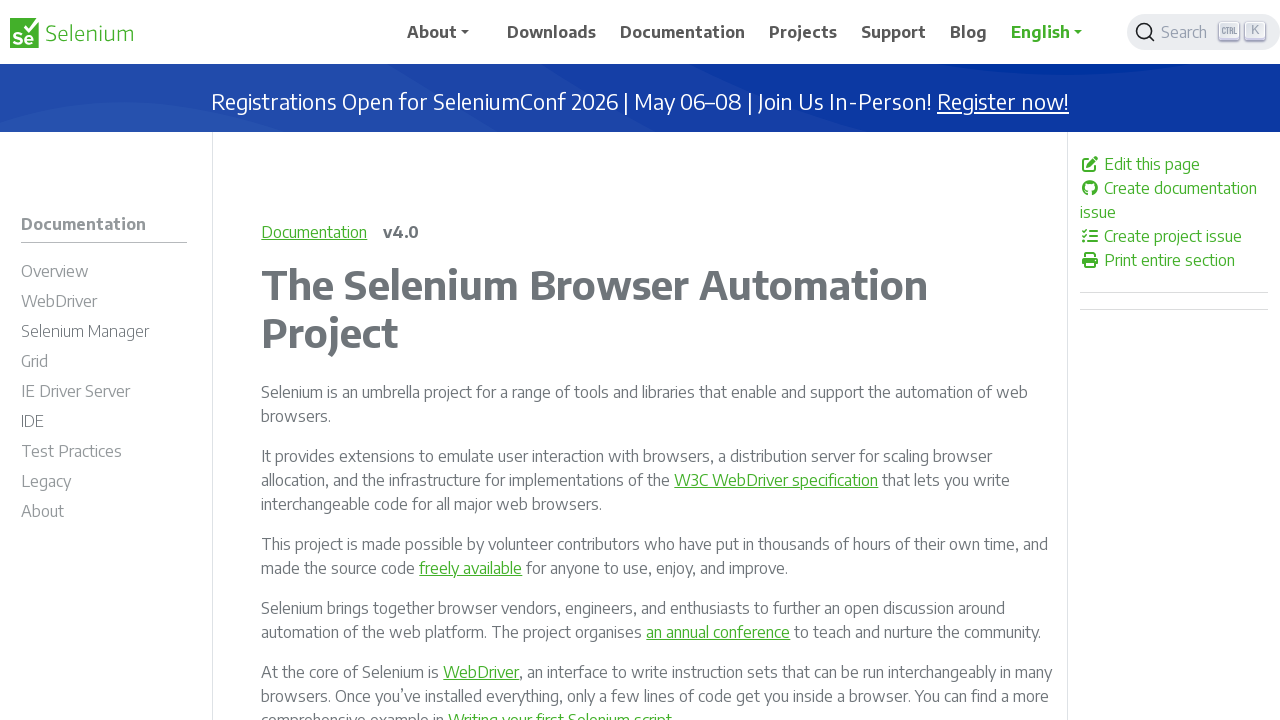

Verified link is enabled: True
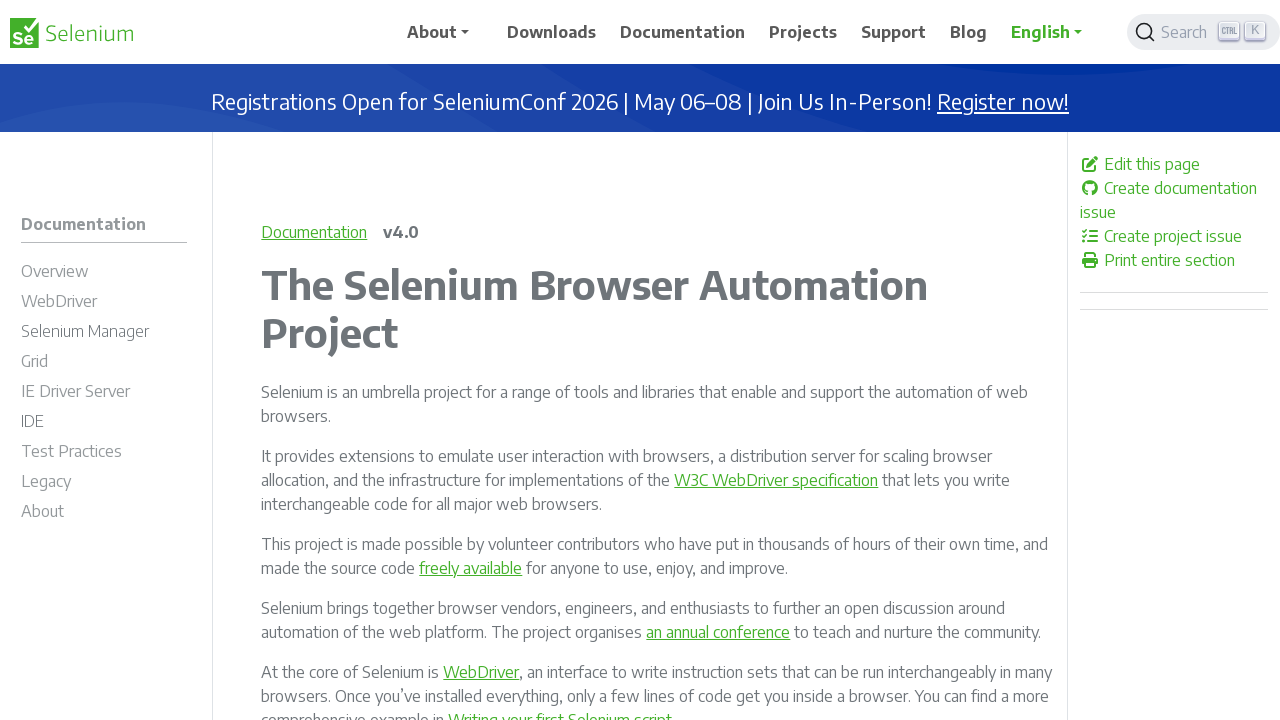

Retrieved href attribute from link: /sponsors
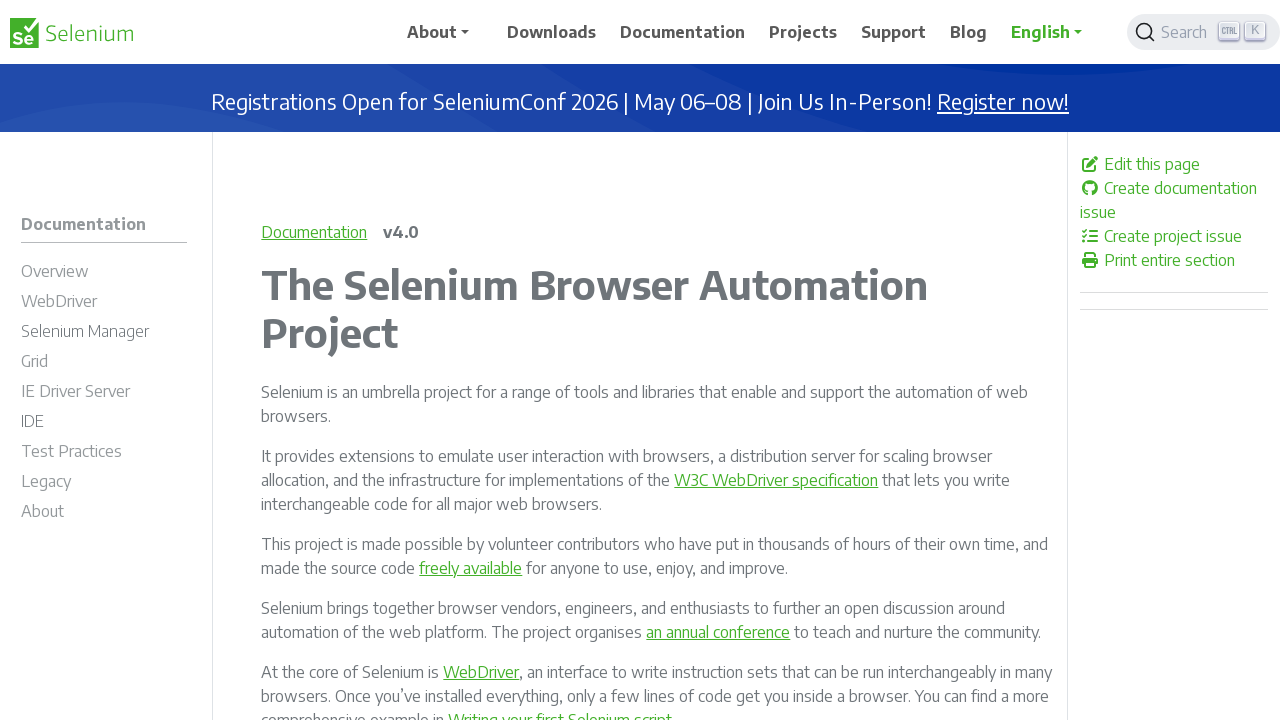

Verified link is enabled: True
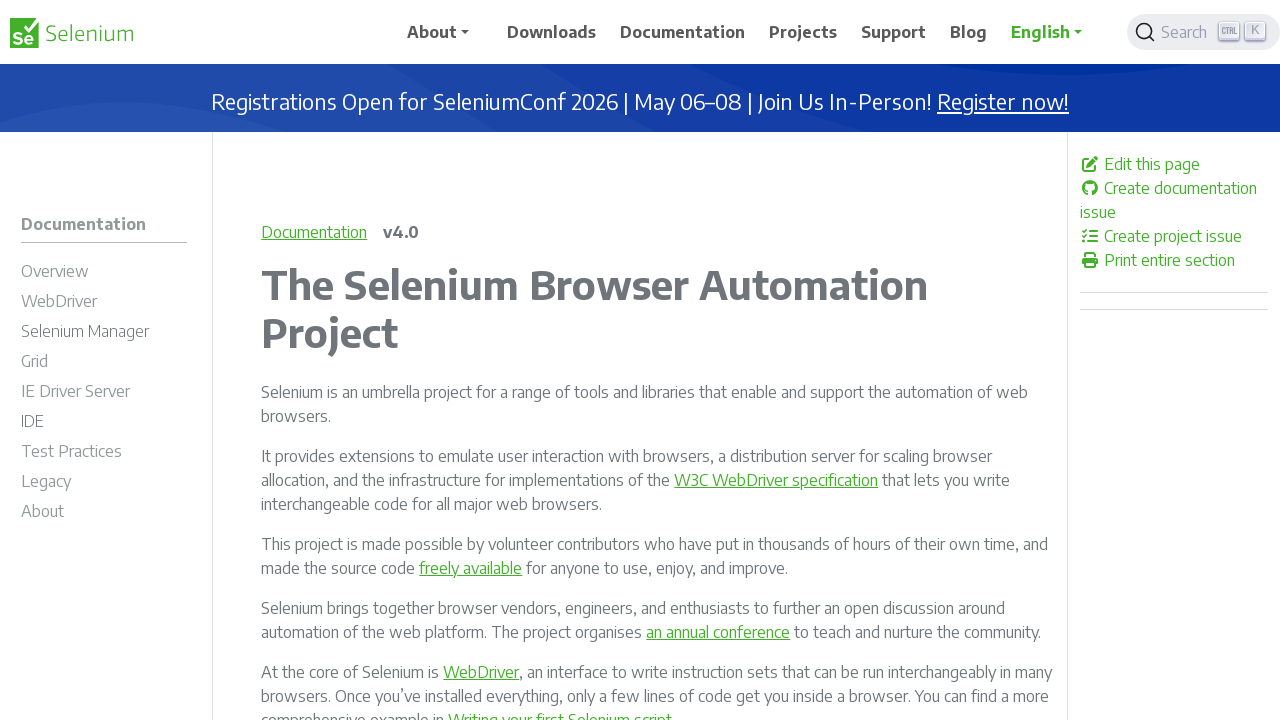

Retrieved href attribute from link: /sponsor
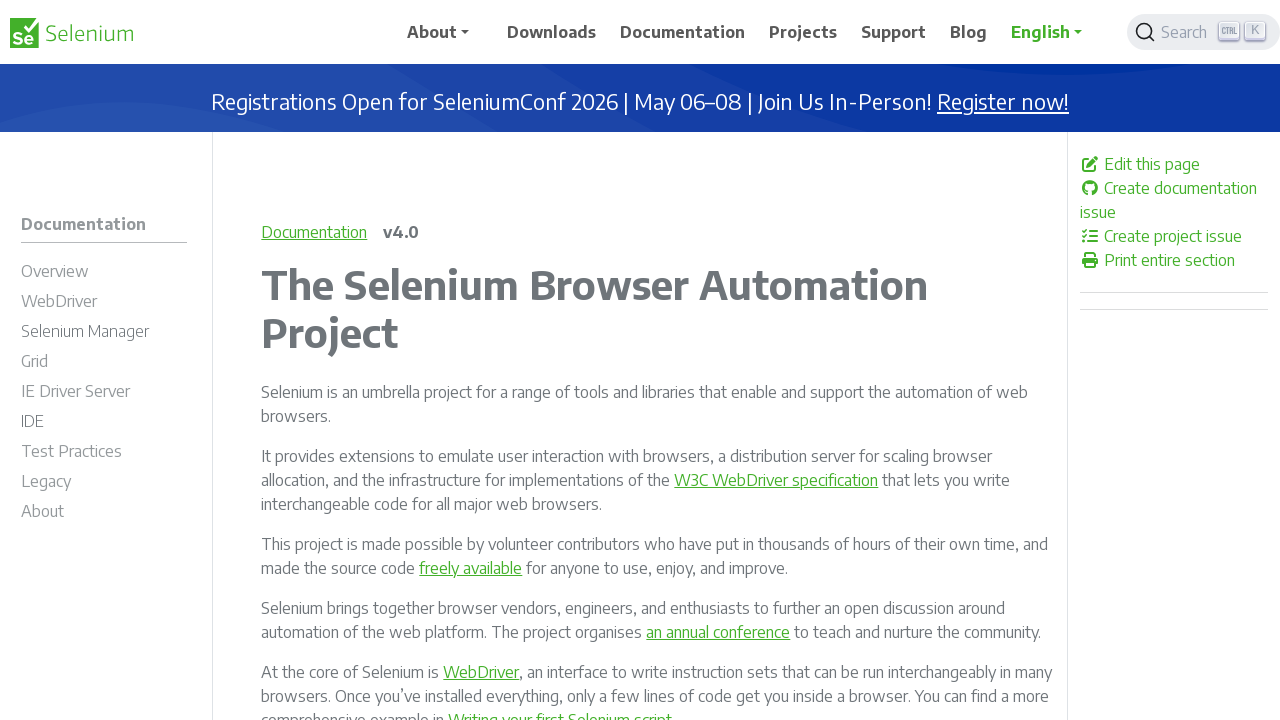

Verified link is enabled: True
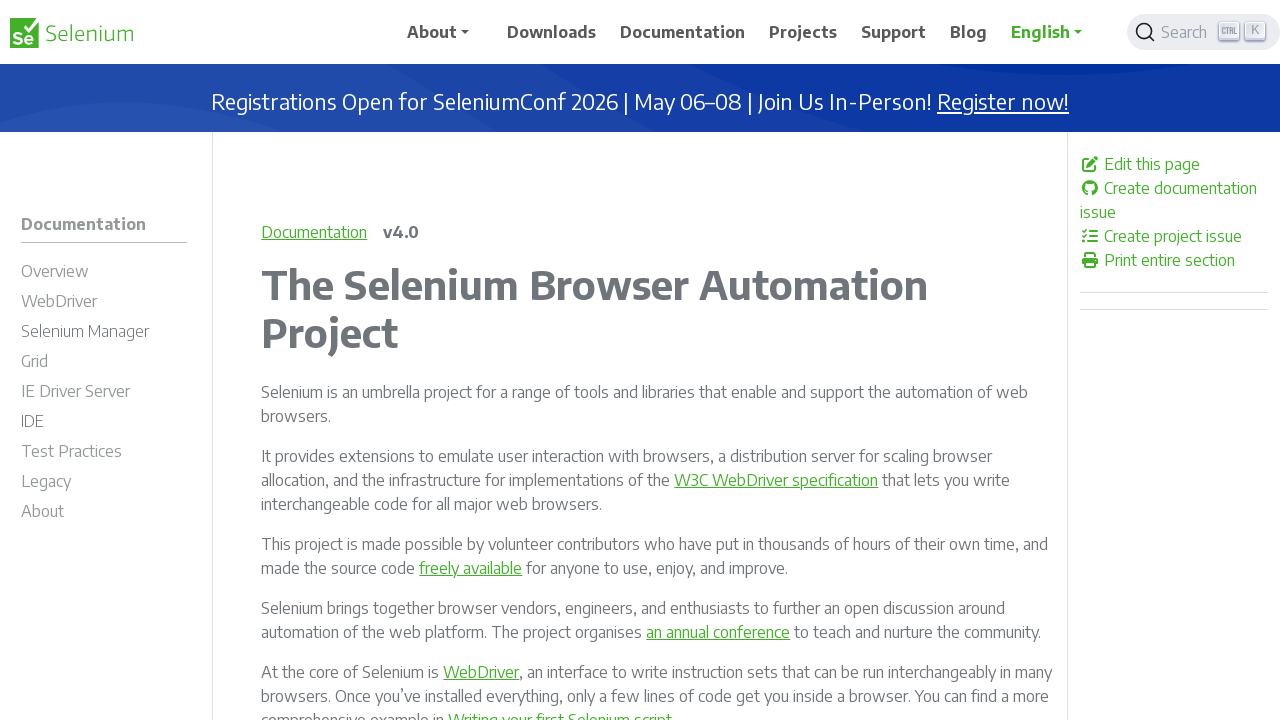

Retrieved href attribute from link: /downloads
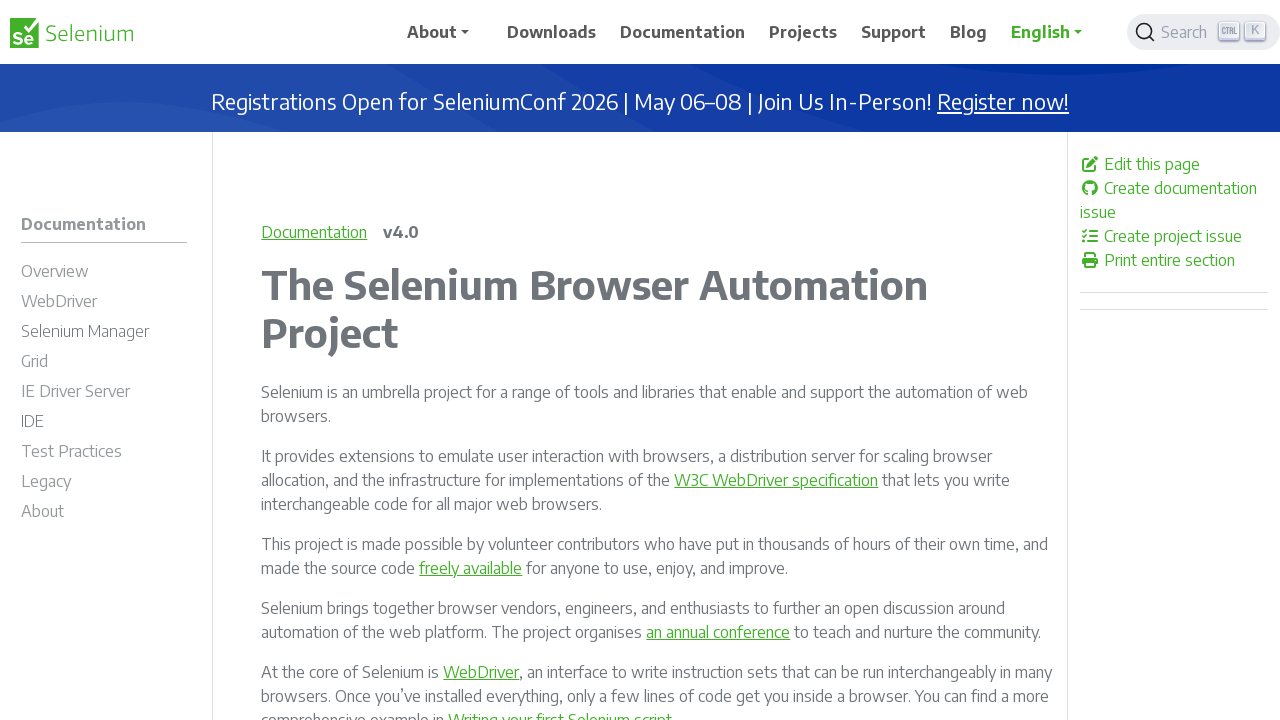

Verified link is enabled: True
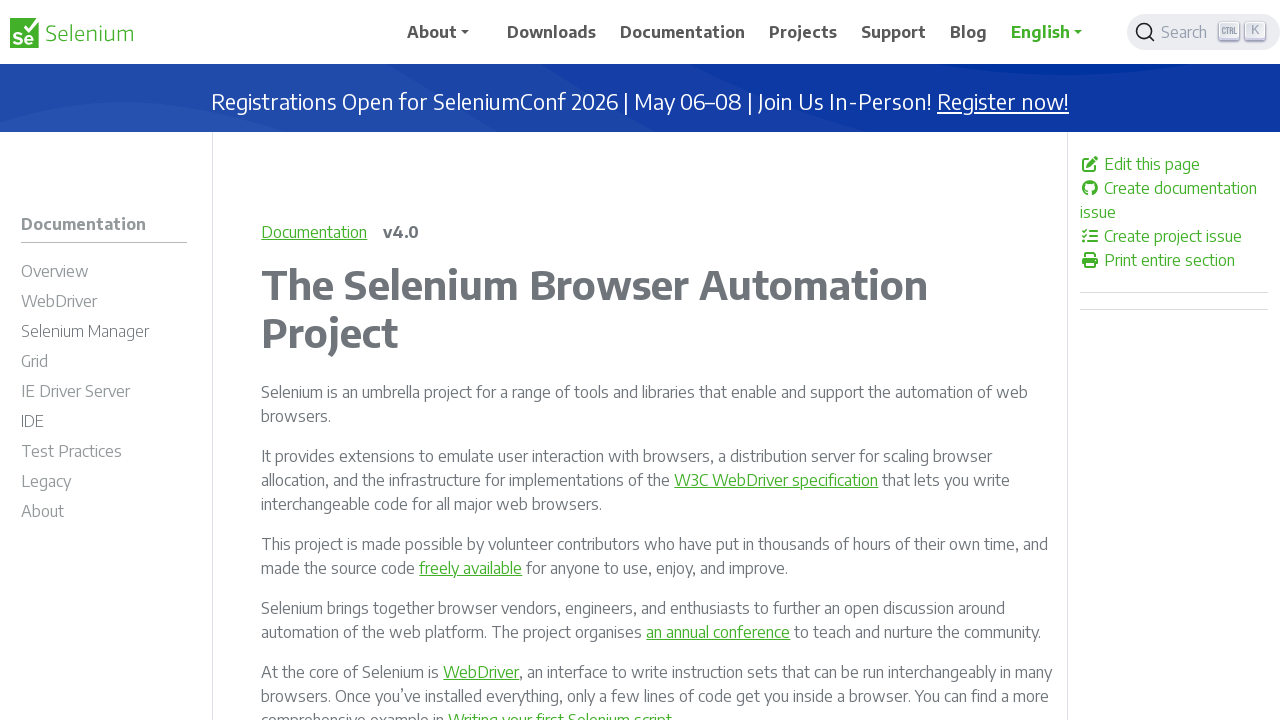

Retrieved href attribute from link: /documentation
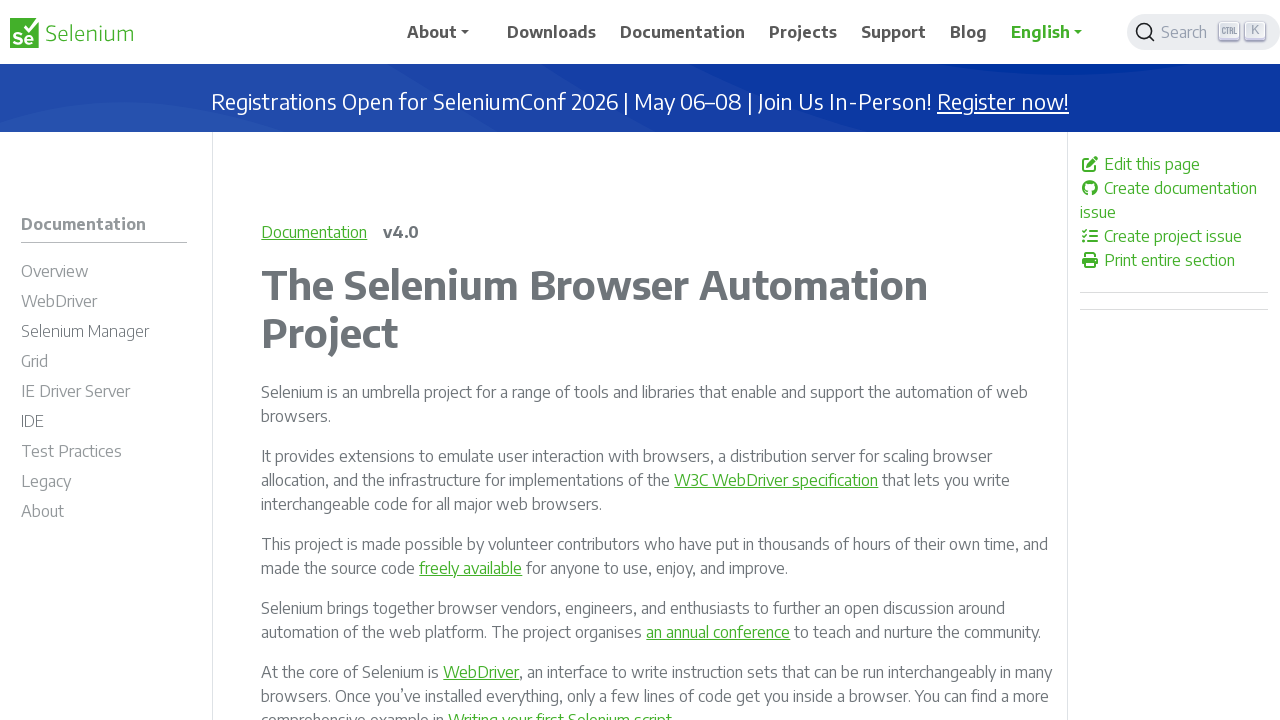

Verified link is enabled: True
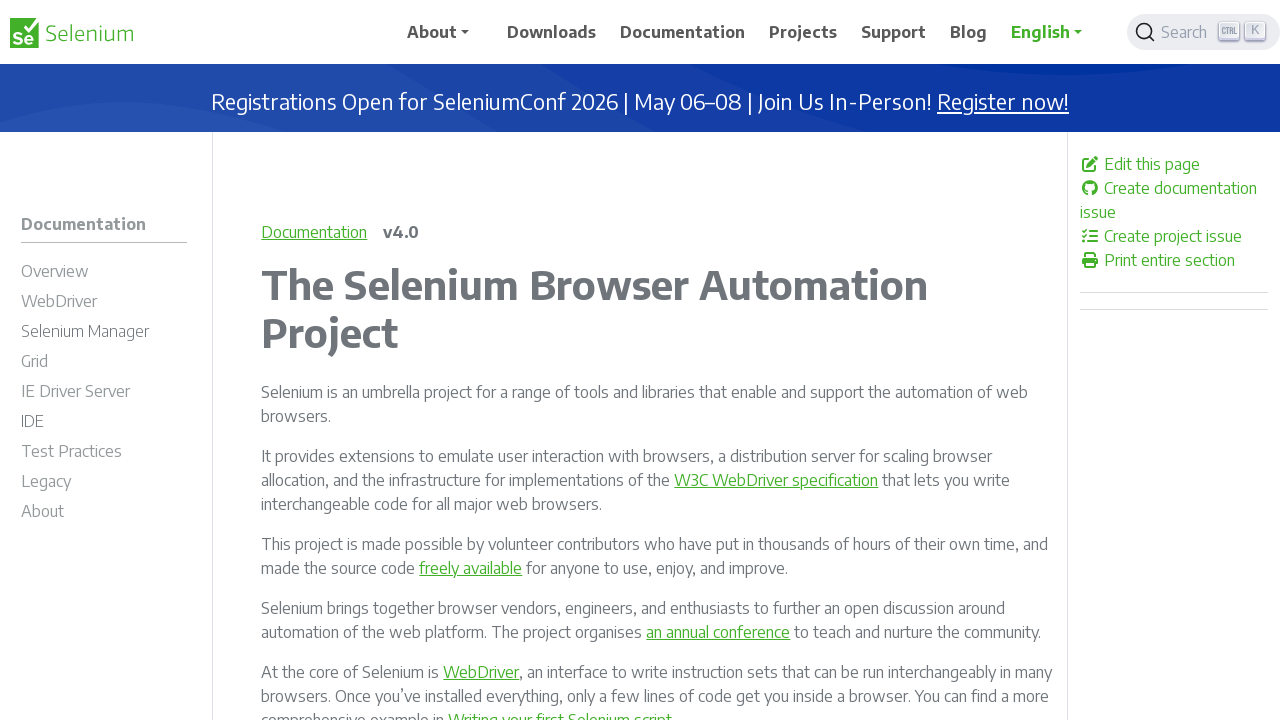

Retrieved href attribute from link: /projects
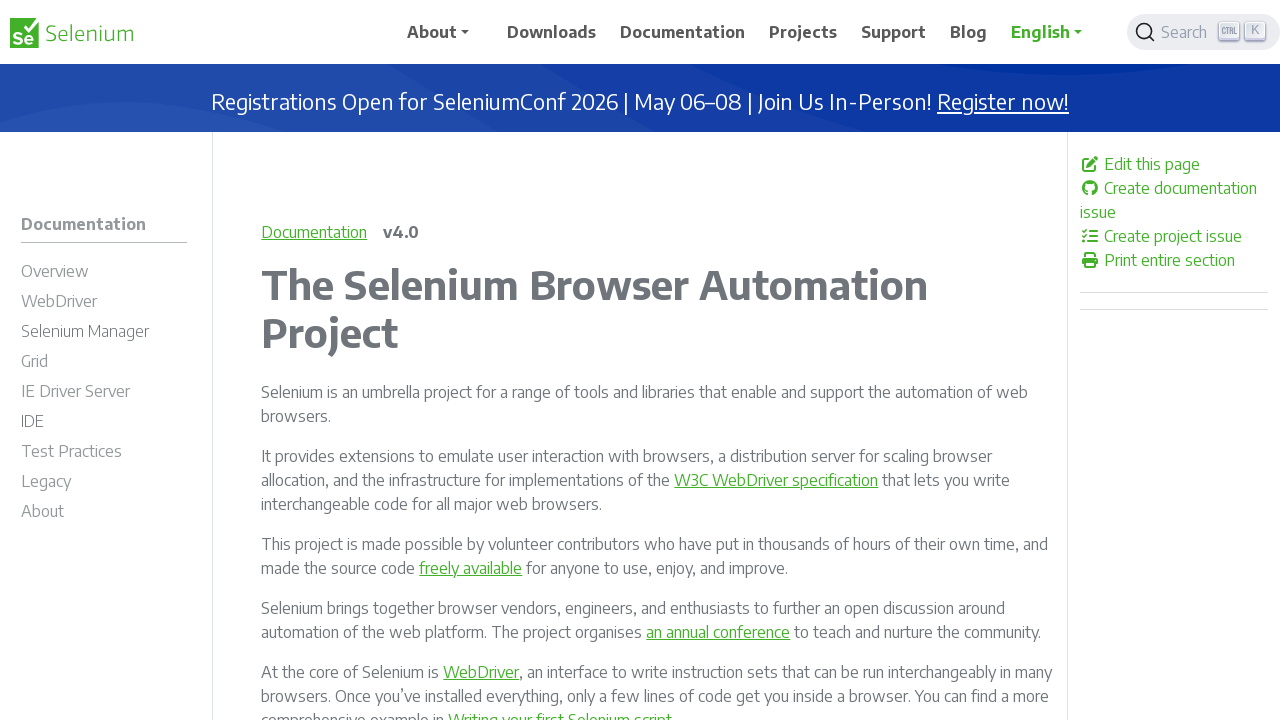

Verified link is enabled: True
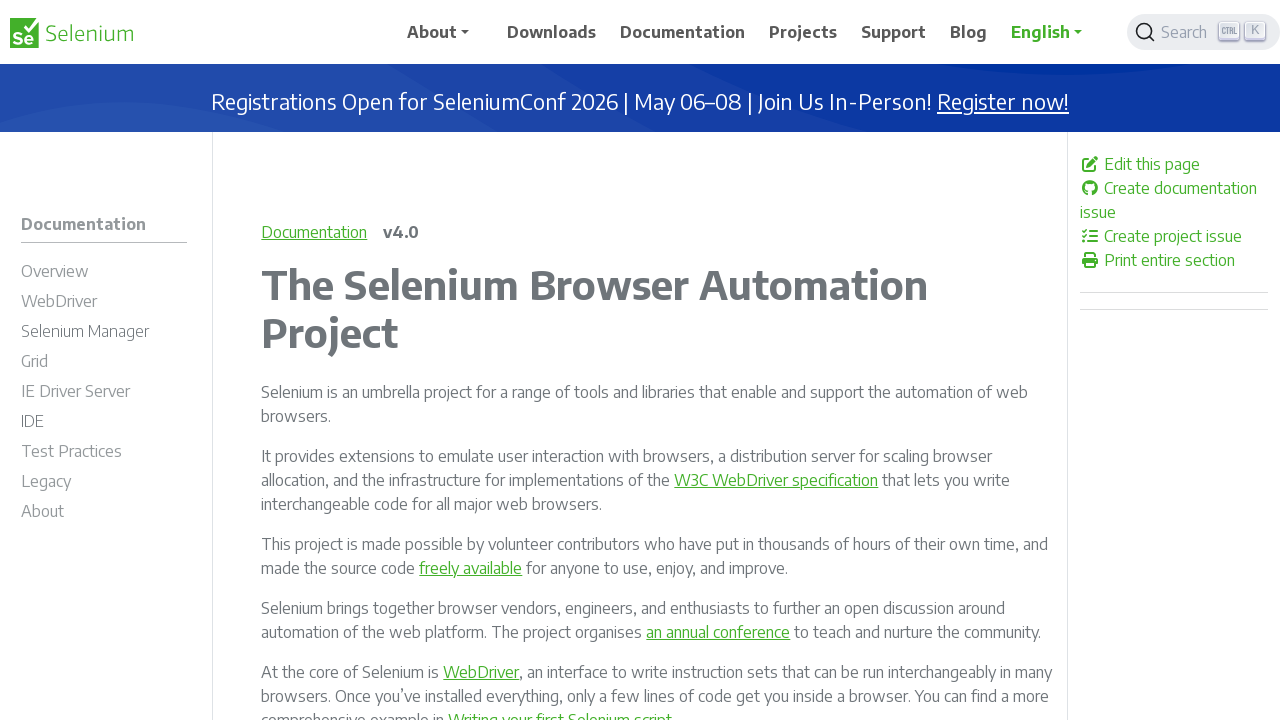

Retrieved href attribute from link: /support
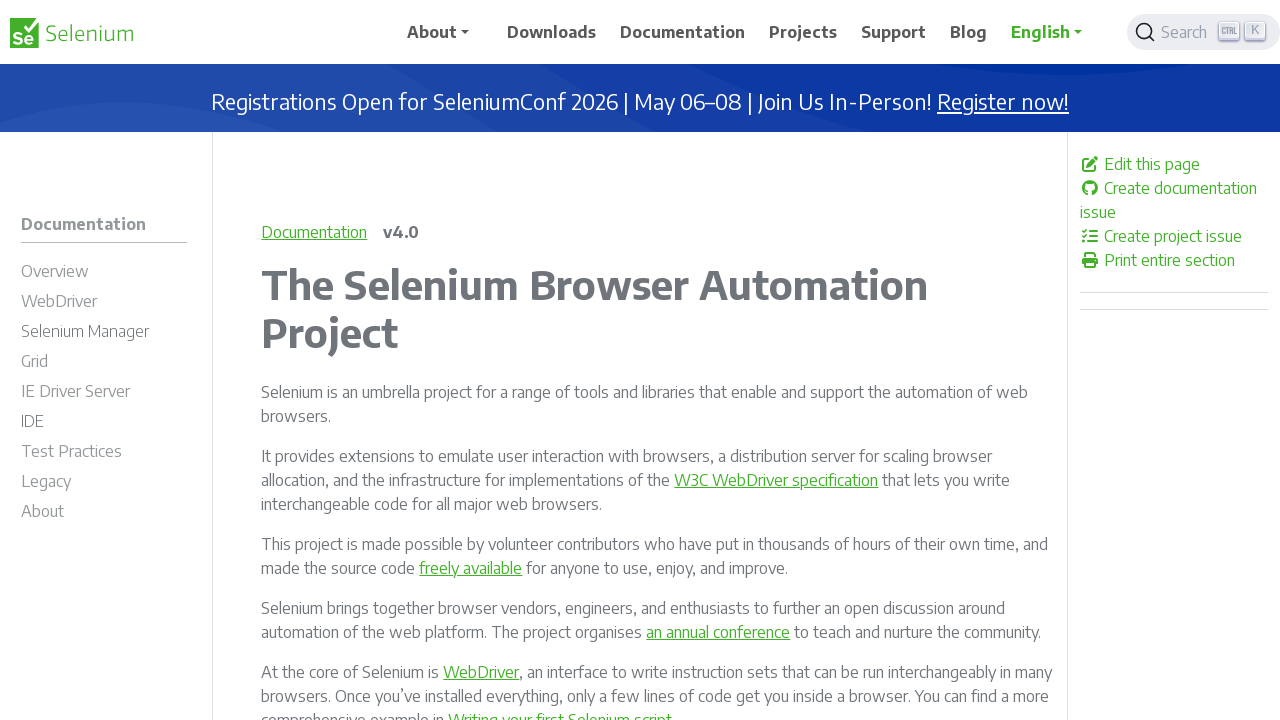

Verified link is enabled: True
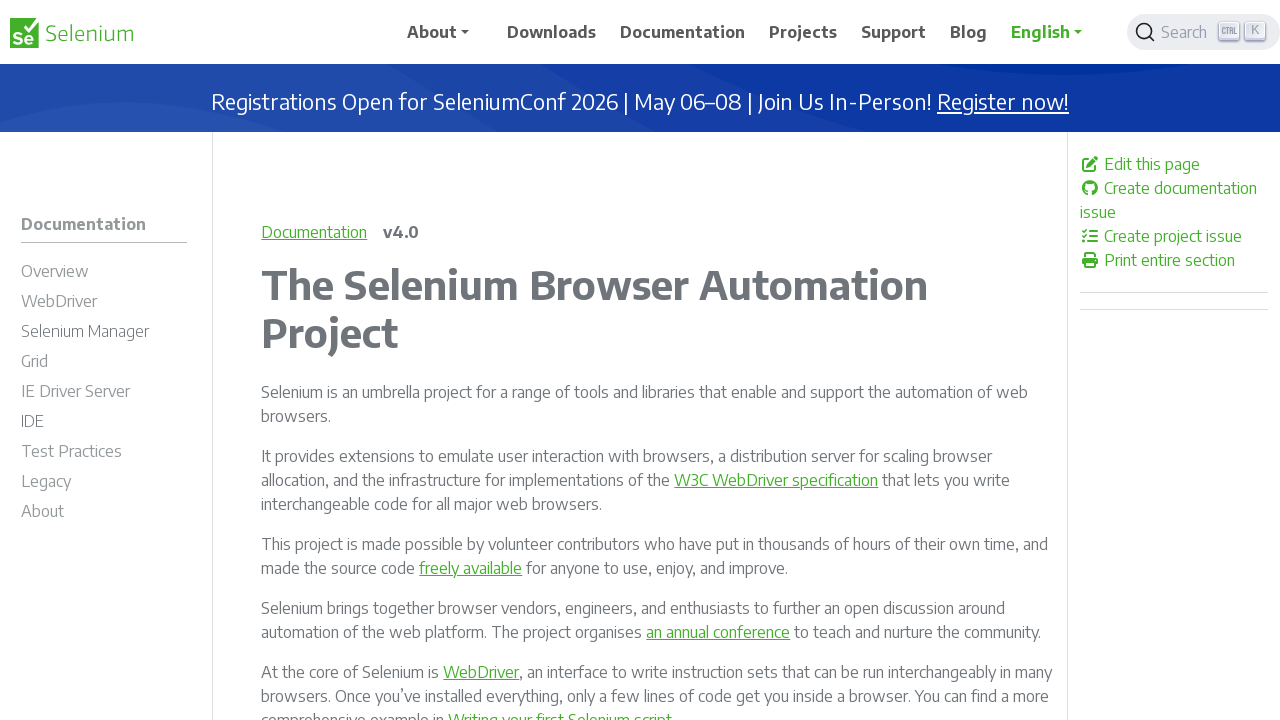

Retrieved href attribute from link: /blog
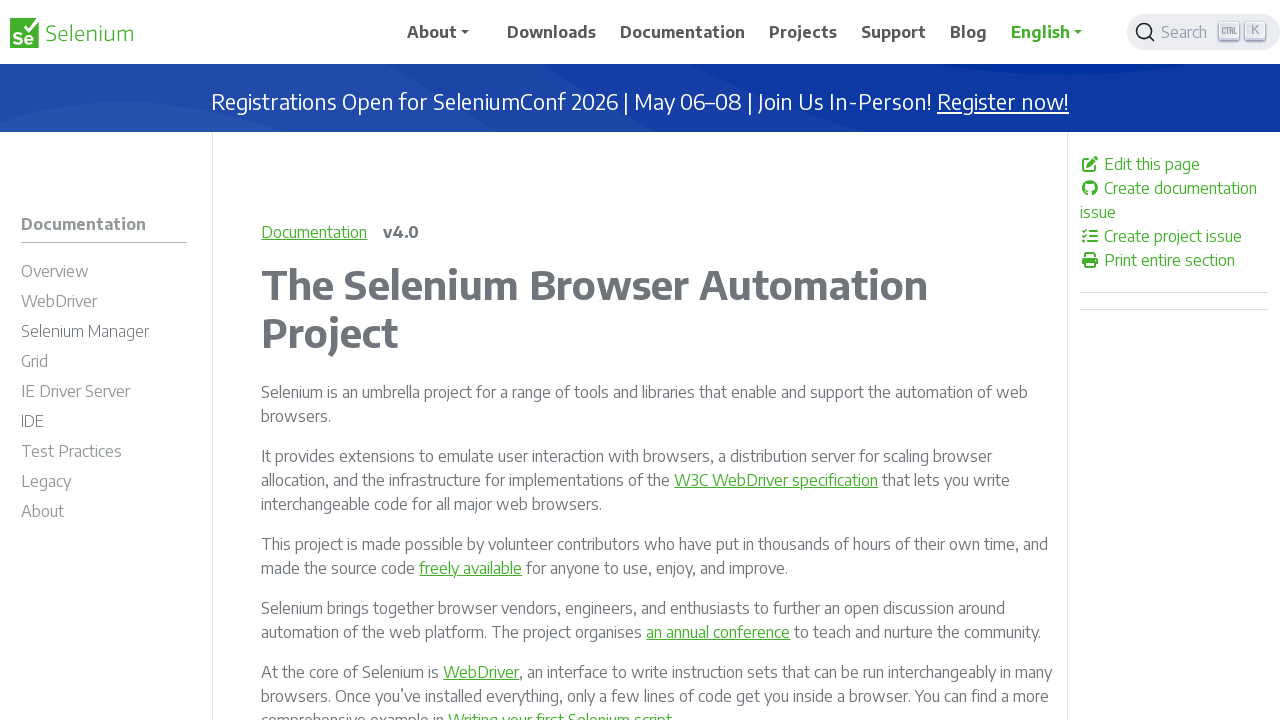

Verified link is enabled: True
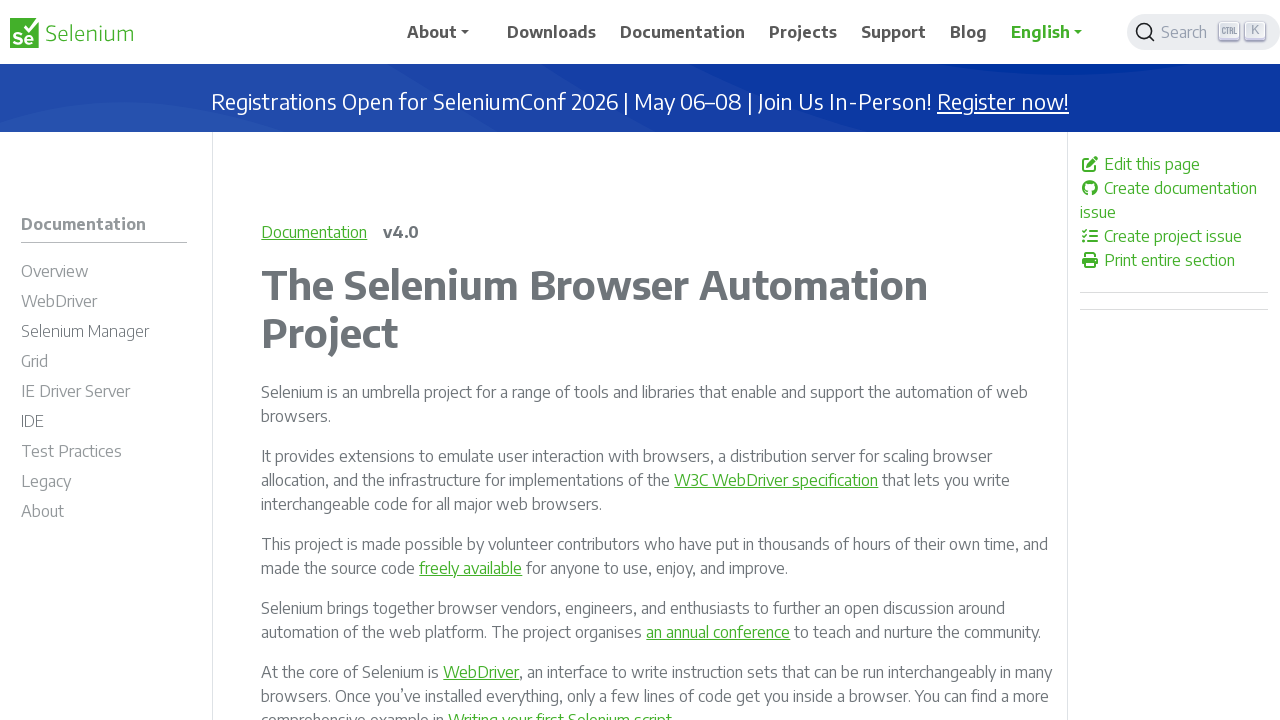

Retrieved href attribute from link: #
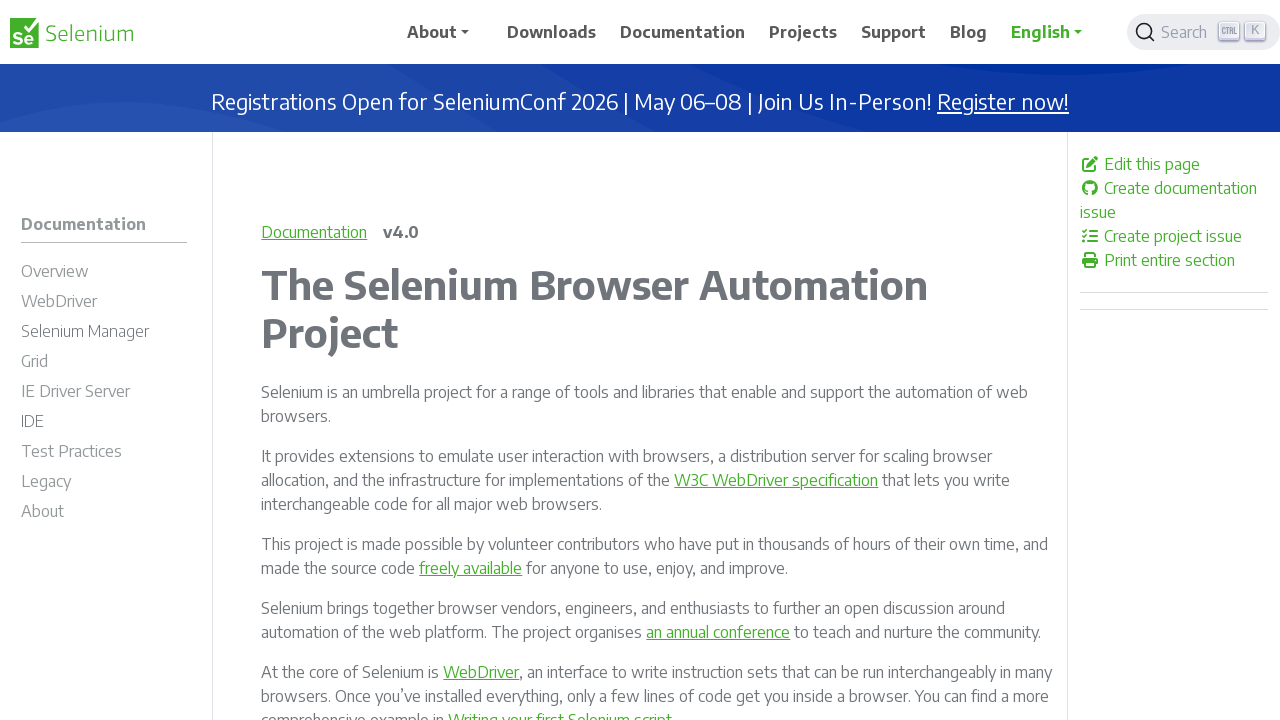

Verified link is enabled: True
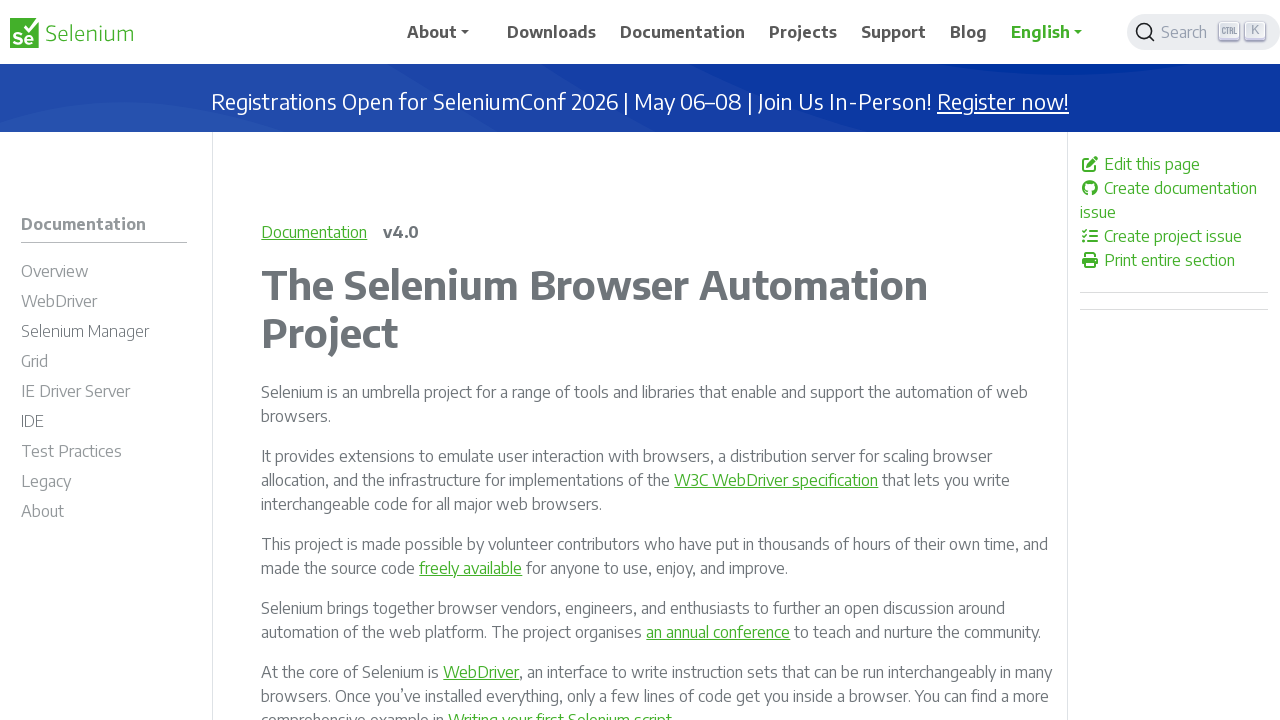

Retrieved href attribute from link: /pt-br/documentation/
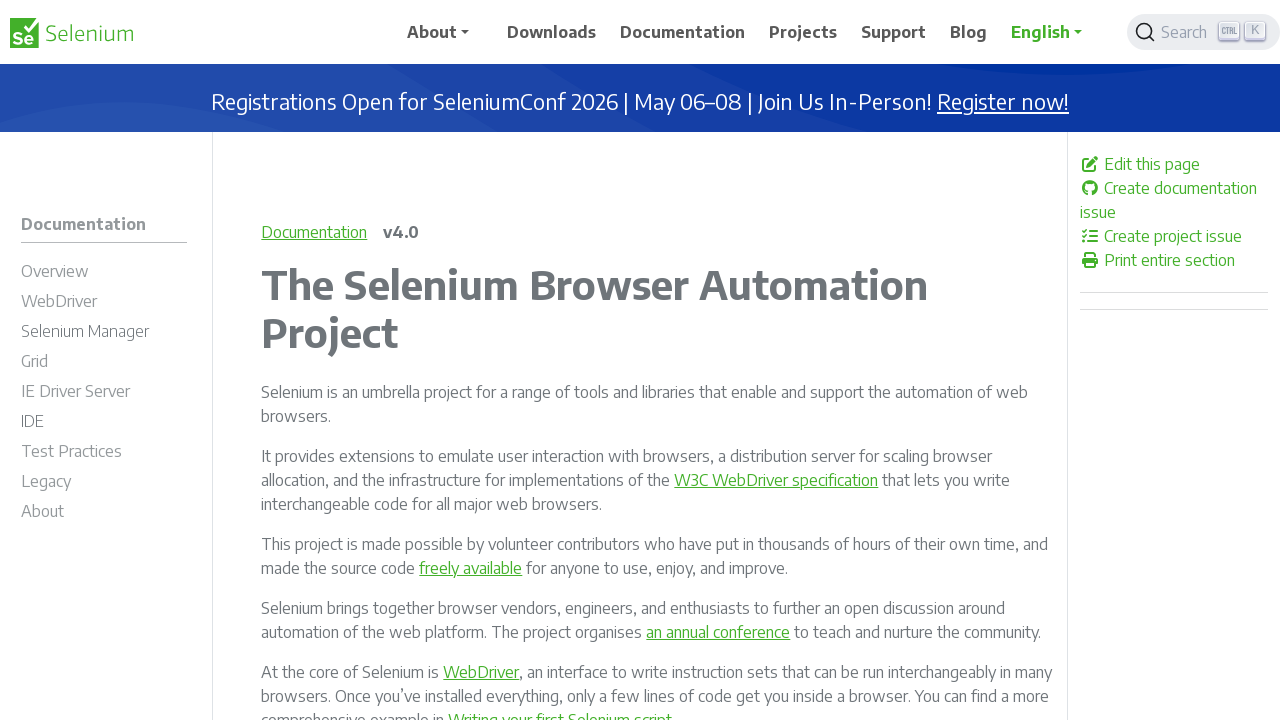

Verified link is enabled: True
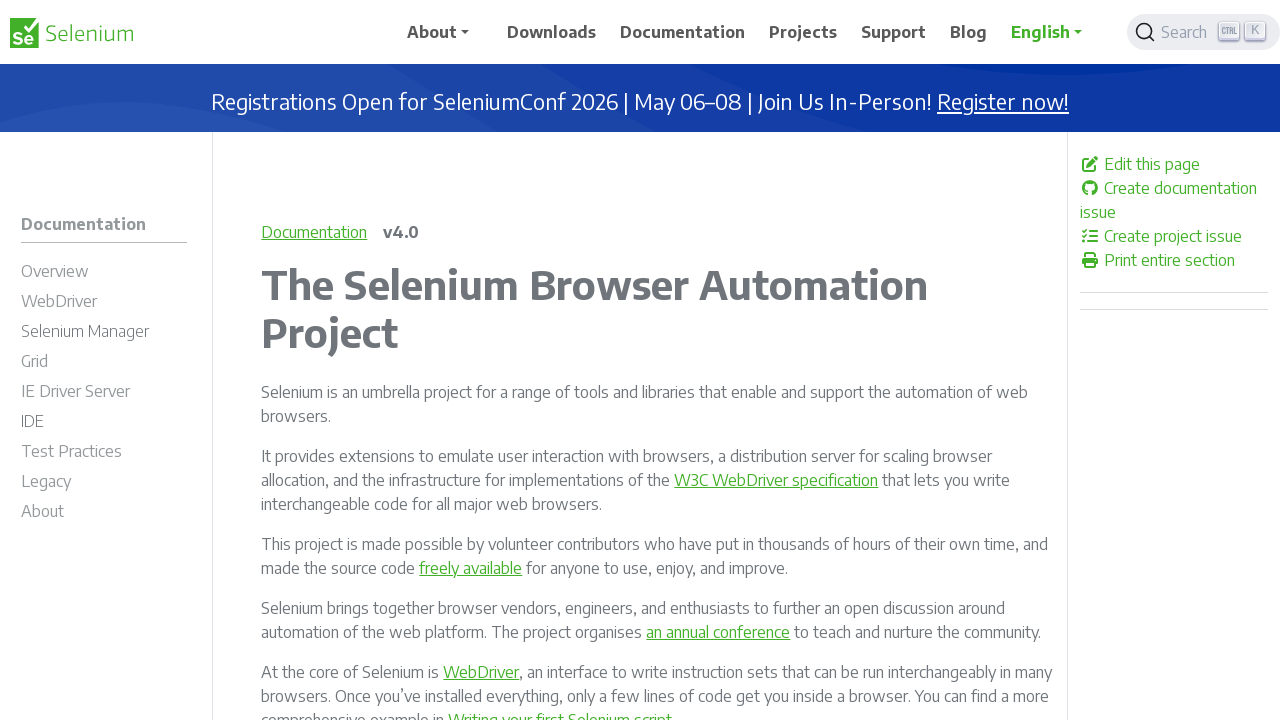

Retrieved href attribute from link: /zh-cn/documentation/
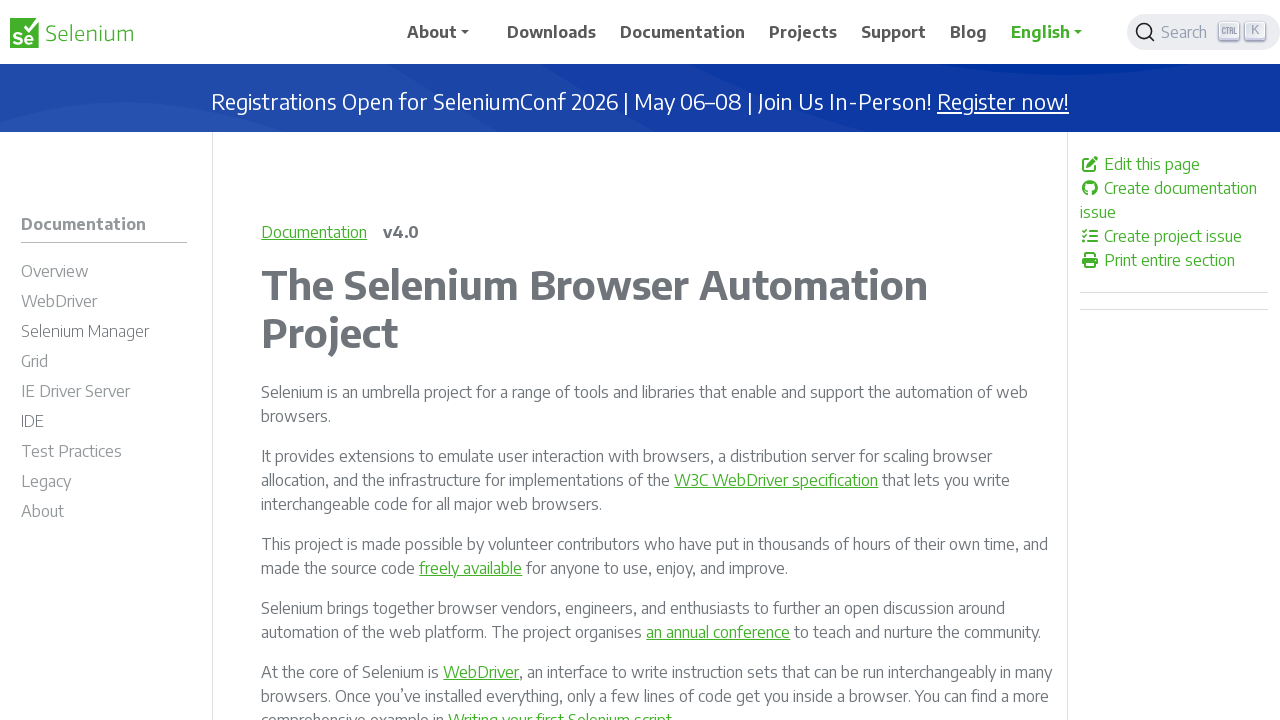

Verified link is enabled: True
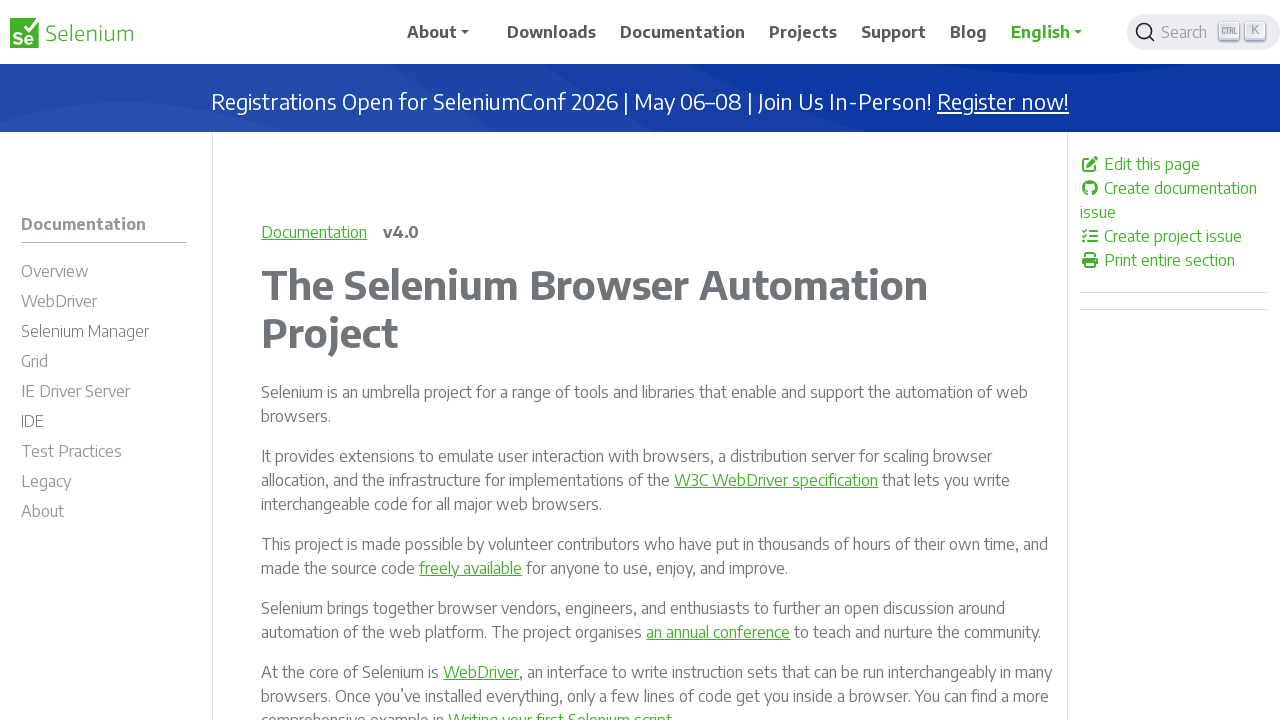

Retrieved href attribute from link: /ja/documentation/
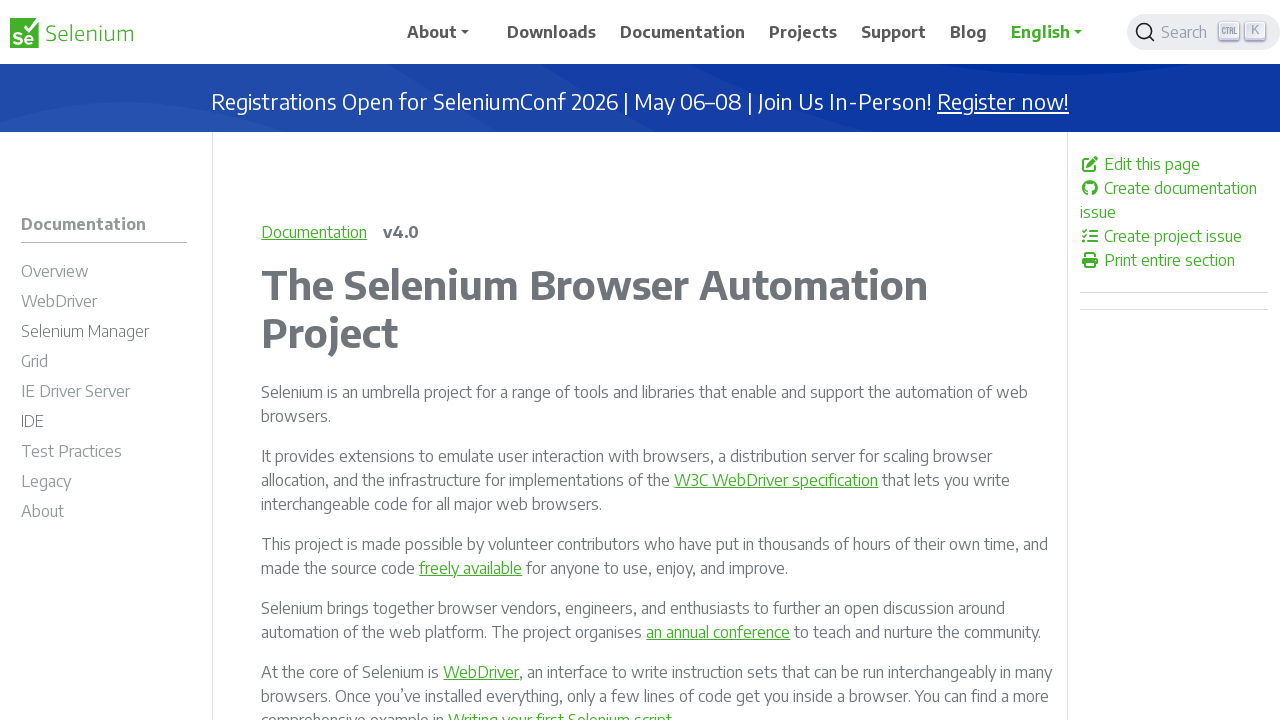

Verified link is enabled: True
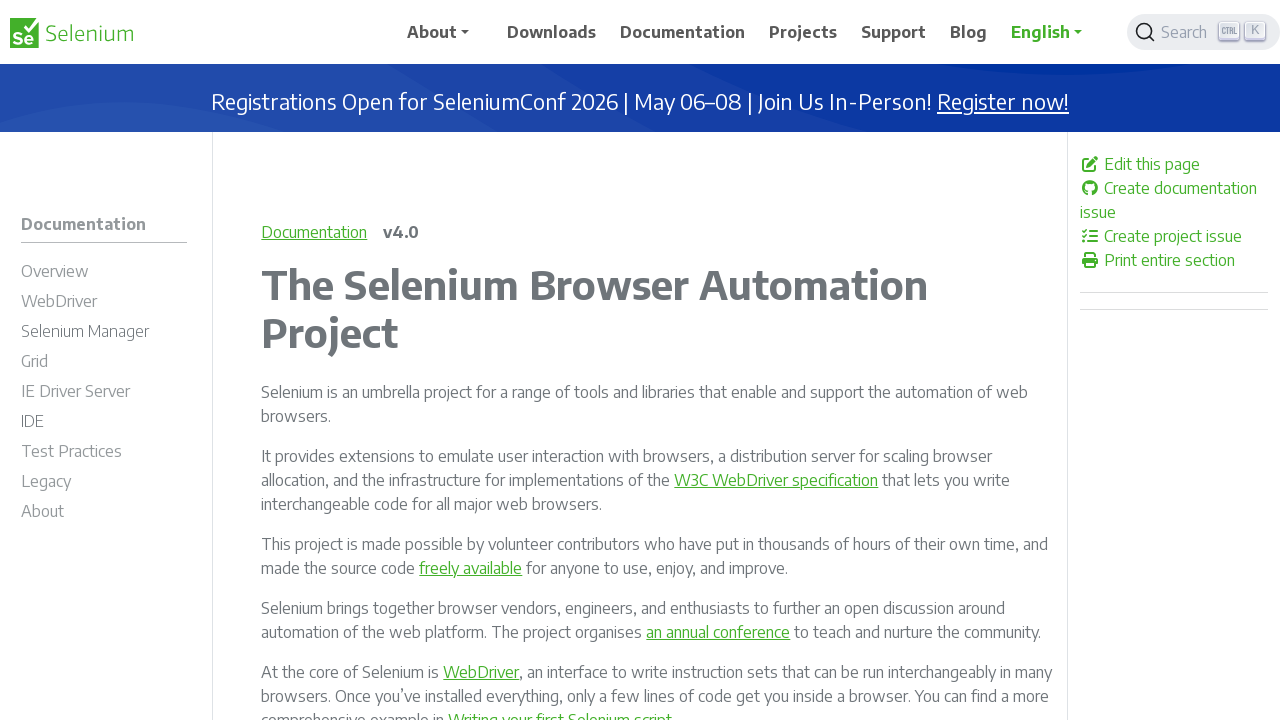

Retrieved href attribute from link: https://seleniumconf.com/register/?utm_medium=Referral&utm_source=selenium.dev&utm_campaign=register
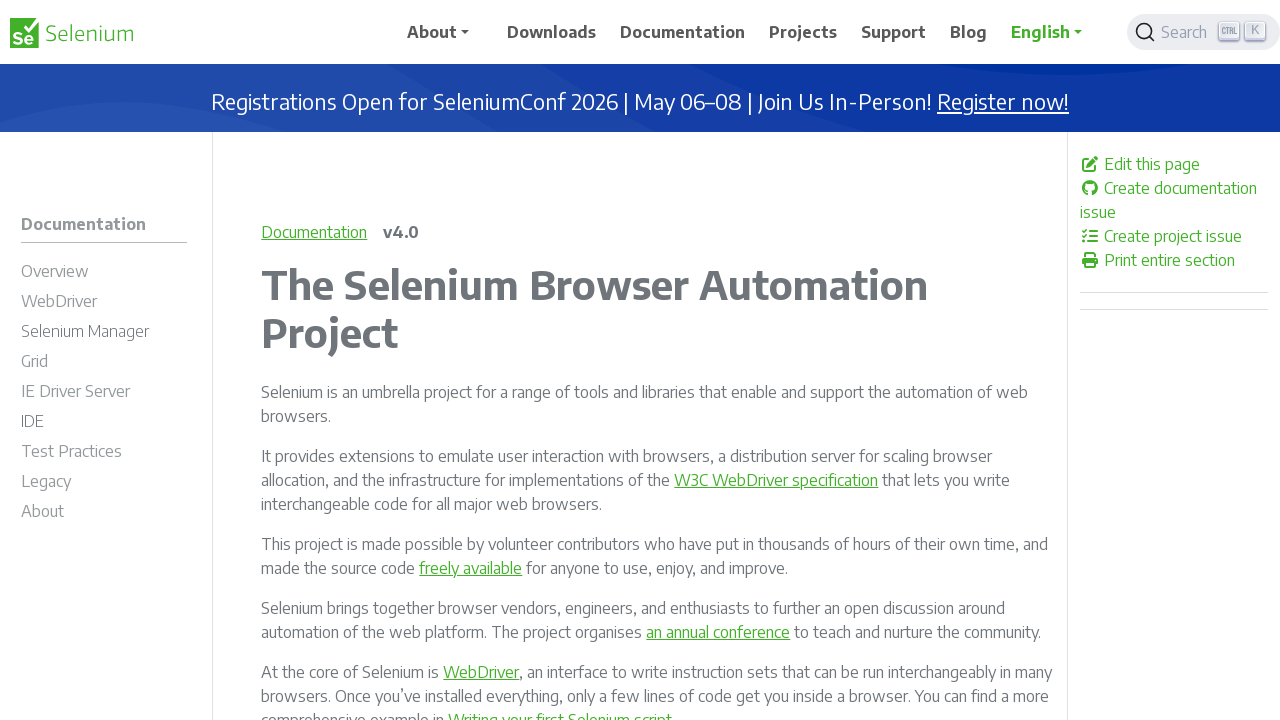

Verified link is enabled: True
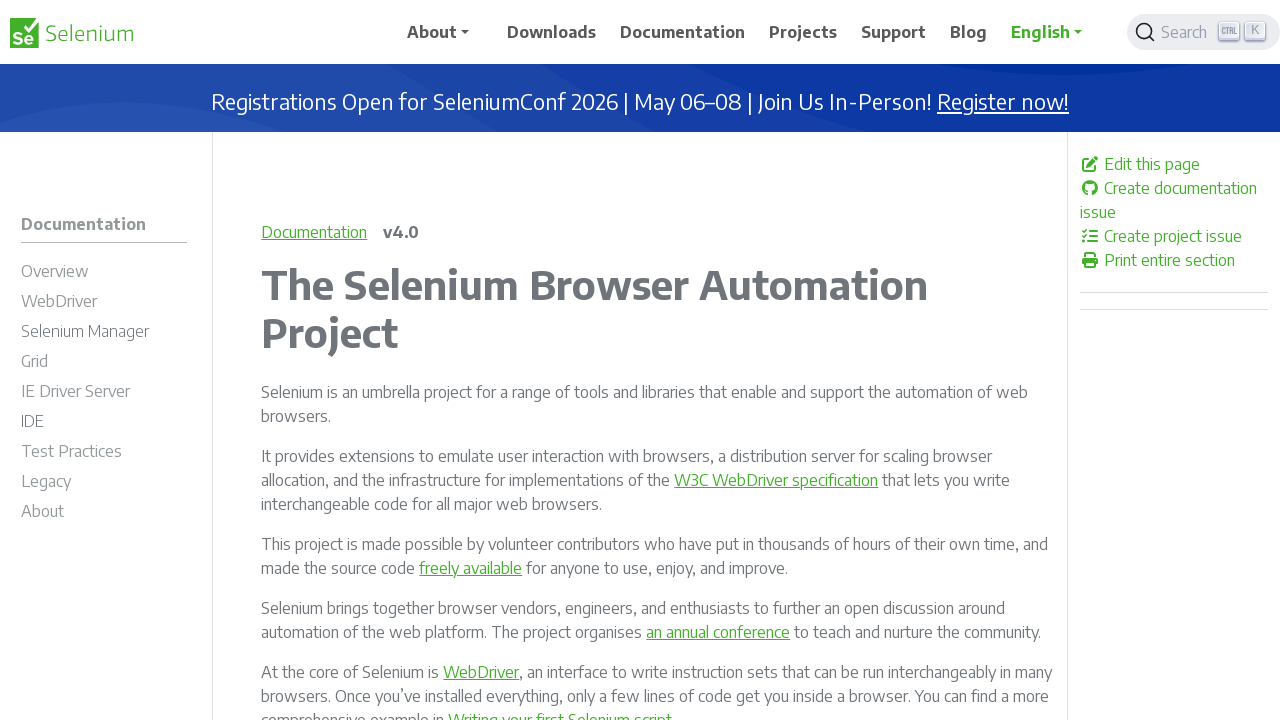

Retrieved href attribute from link: #
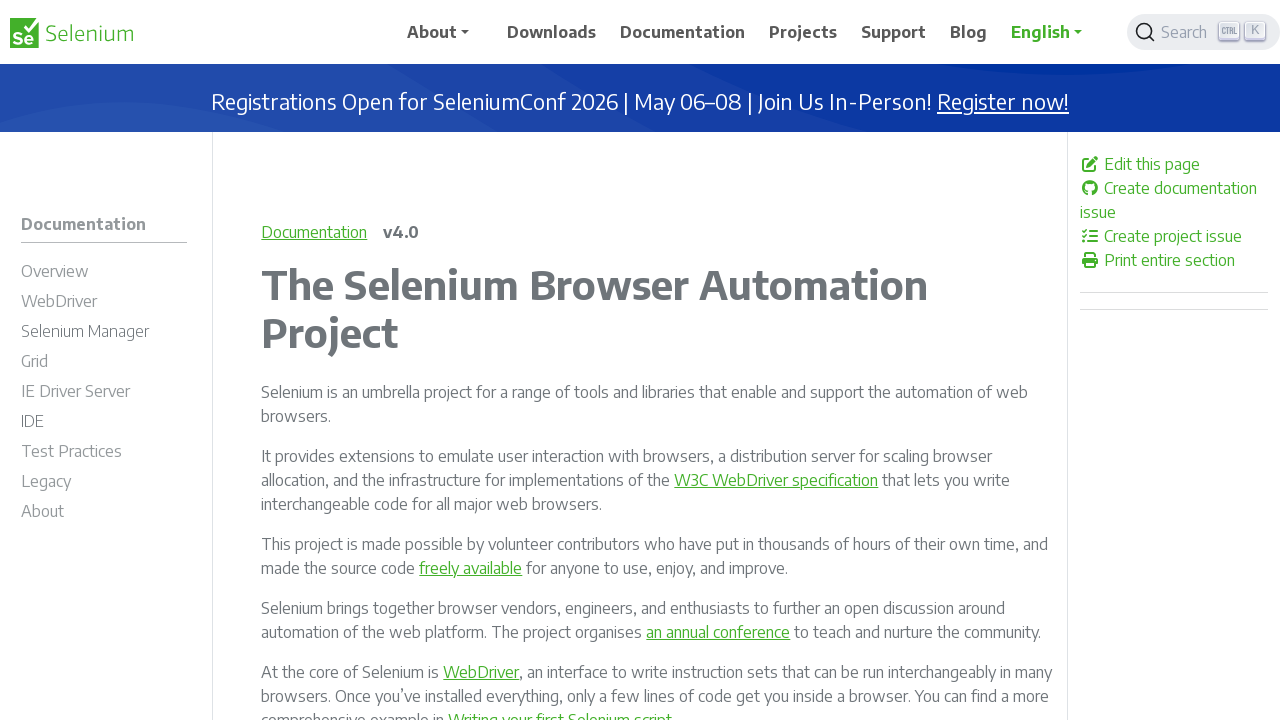

Verified link is enabled: True
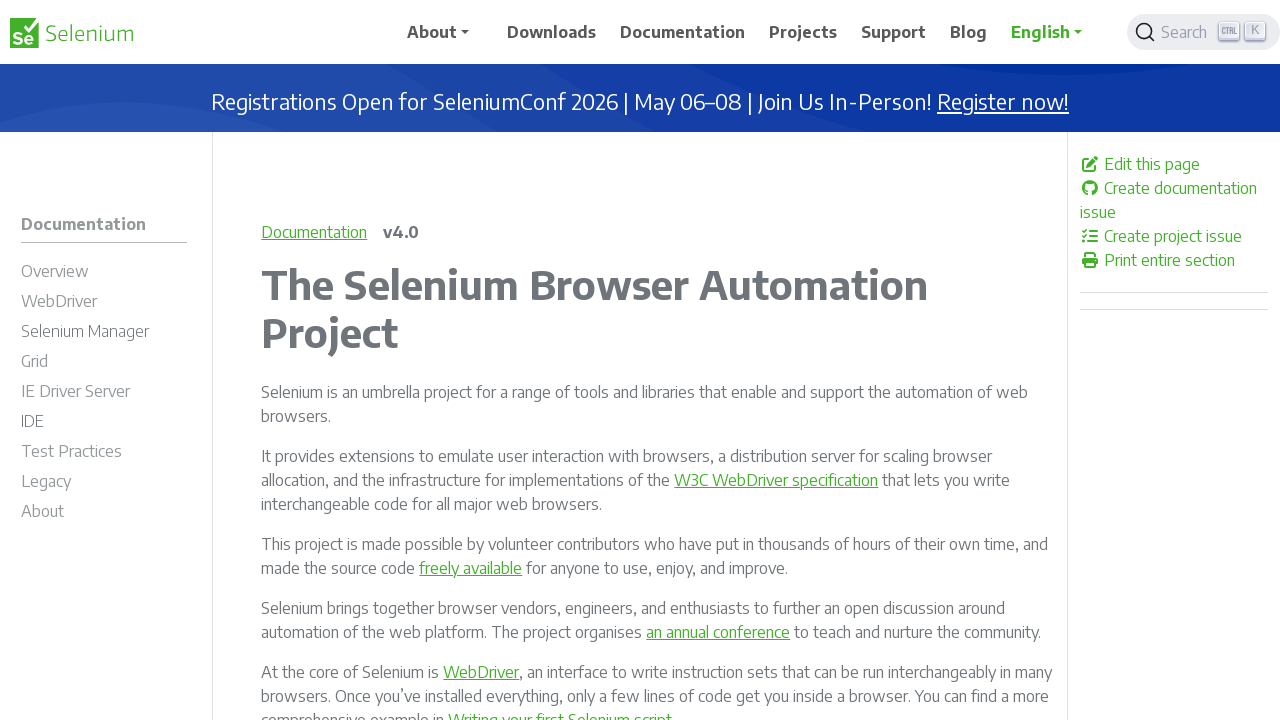

Retrieved href attribute from link: /pt-br/documentation/
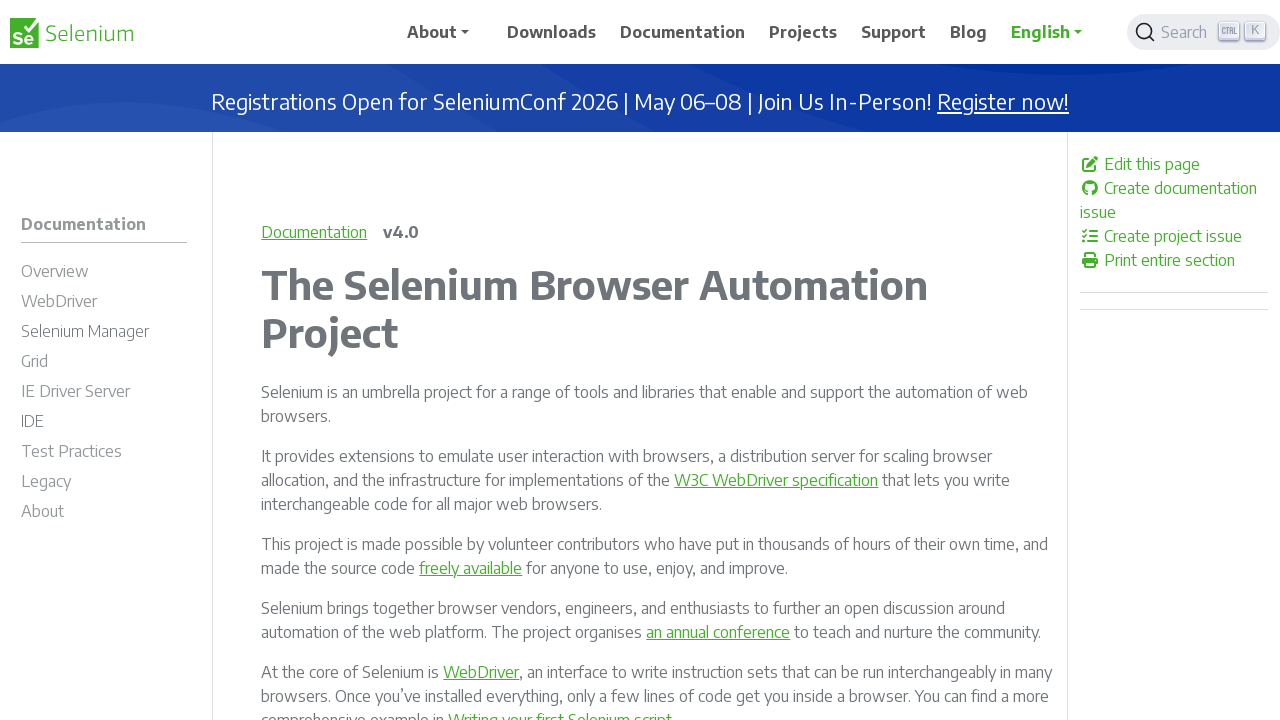

Verified link is enabled: True
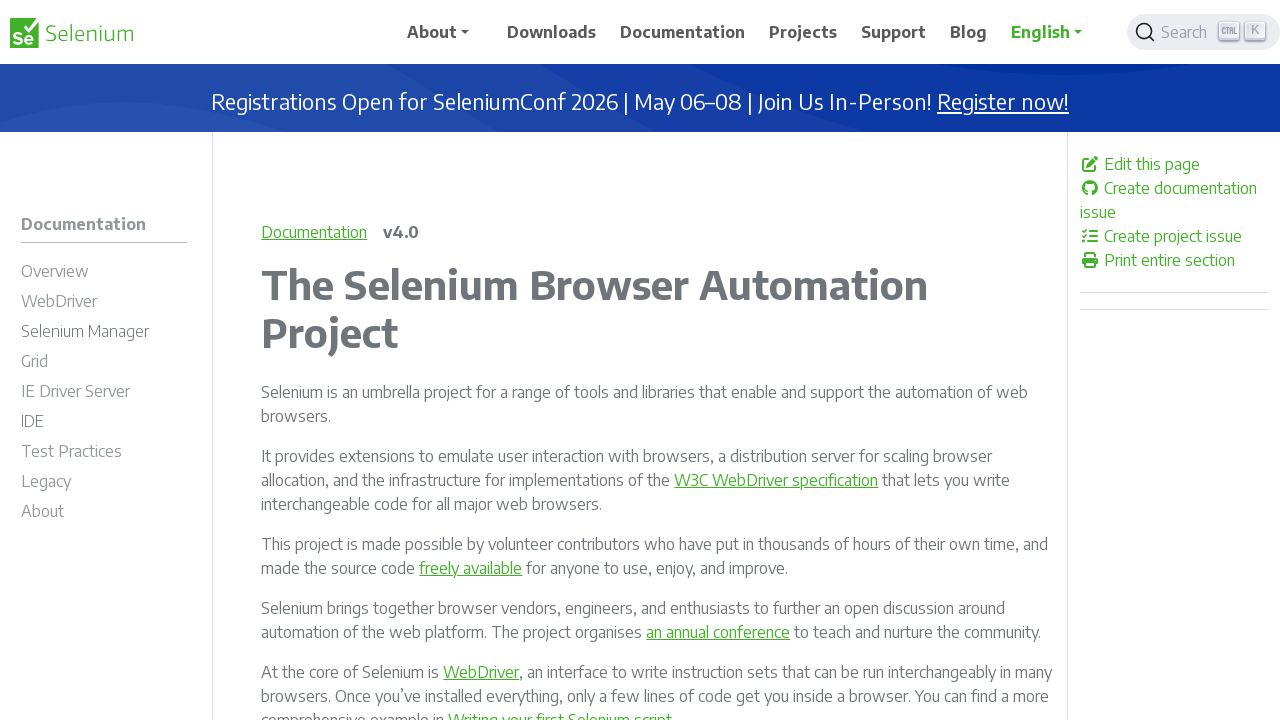

Retrieved href attribute from link: /zh-cn/documentation/
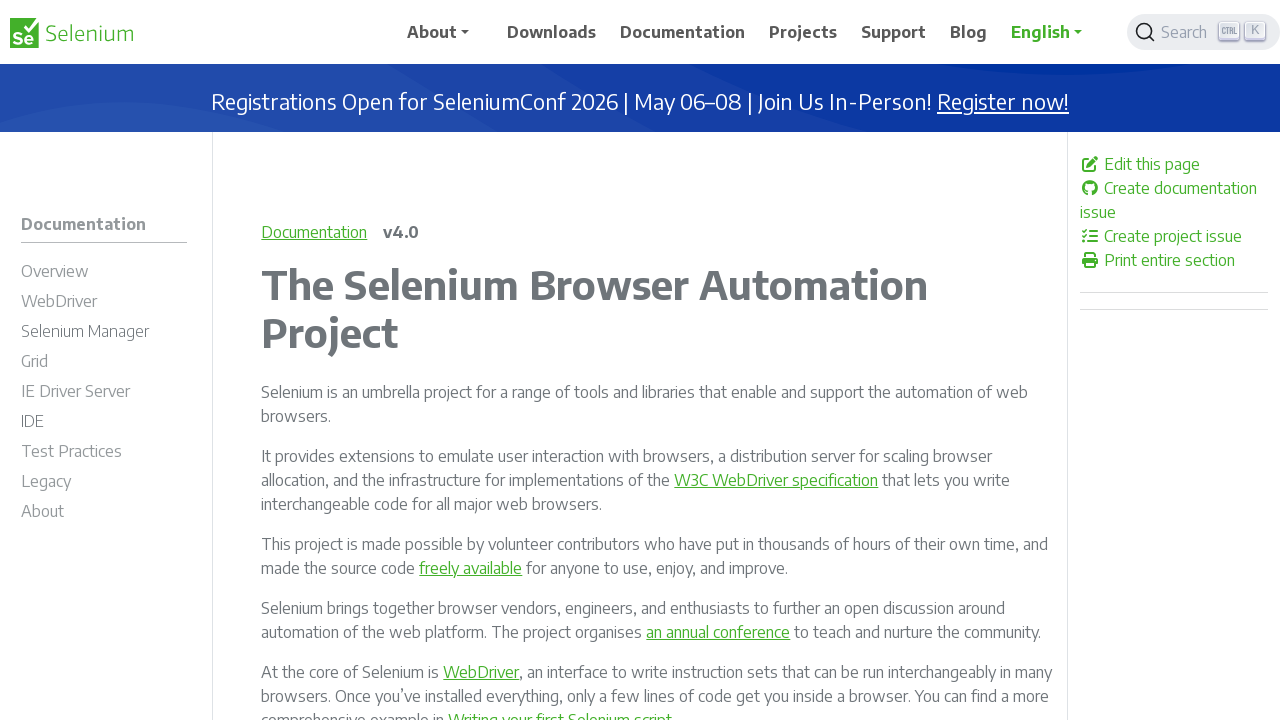

Verified link is enabled: True
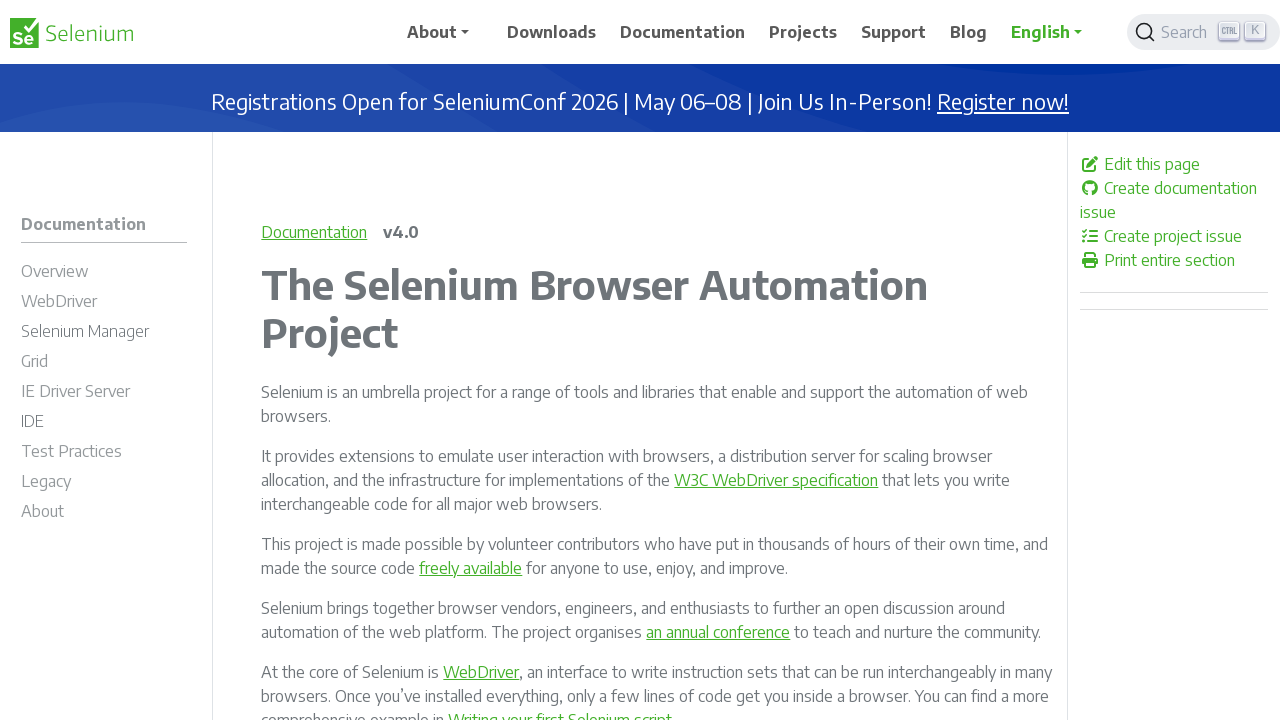

Retrieved href attribute from link: /ja/documentation/
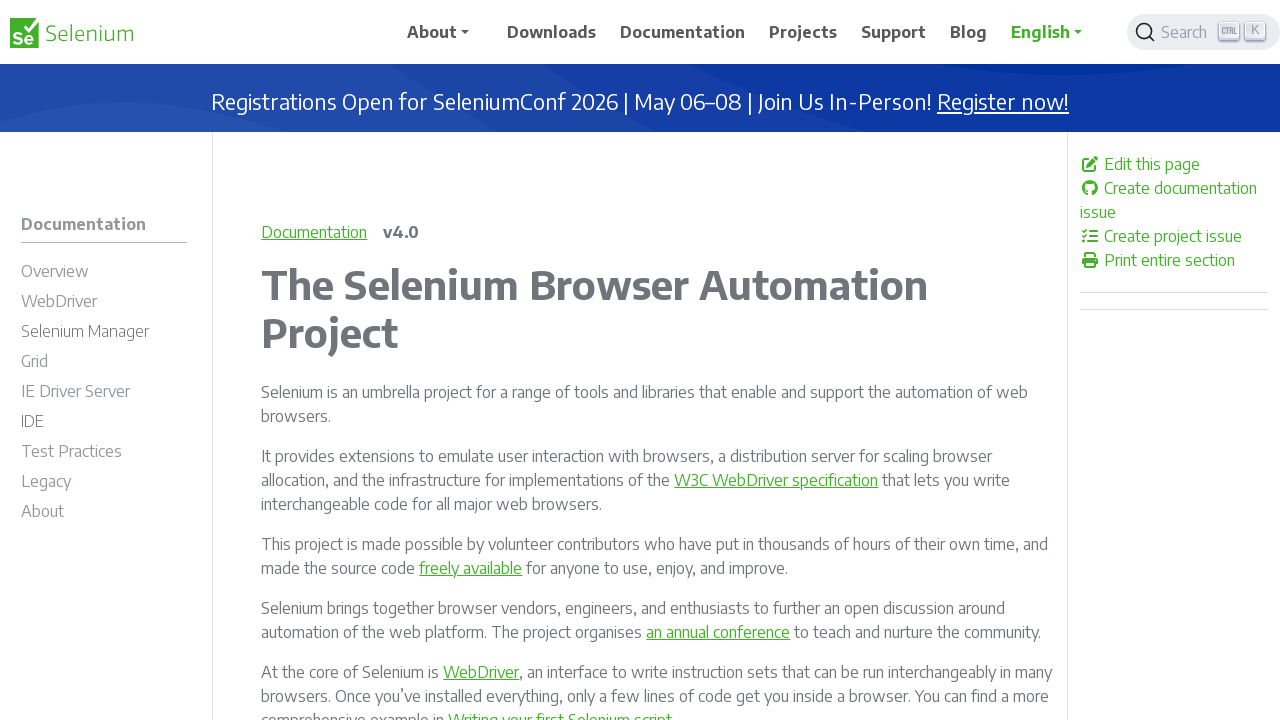

Verified link is enabled: True
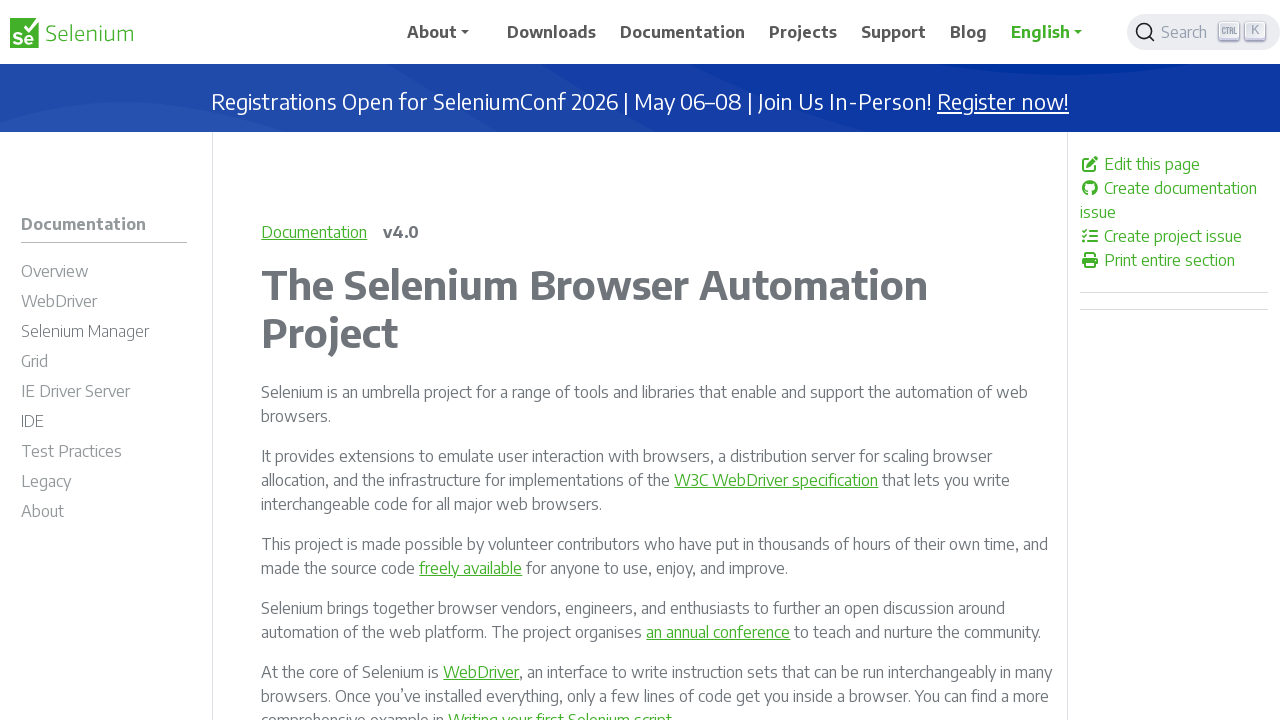

Retrieved href attribute from link: /documentation/
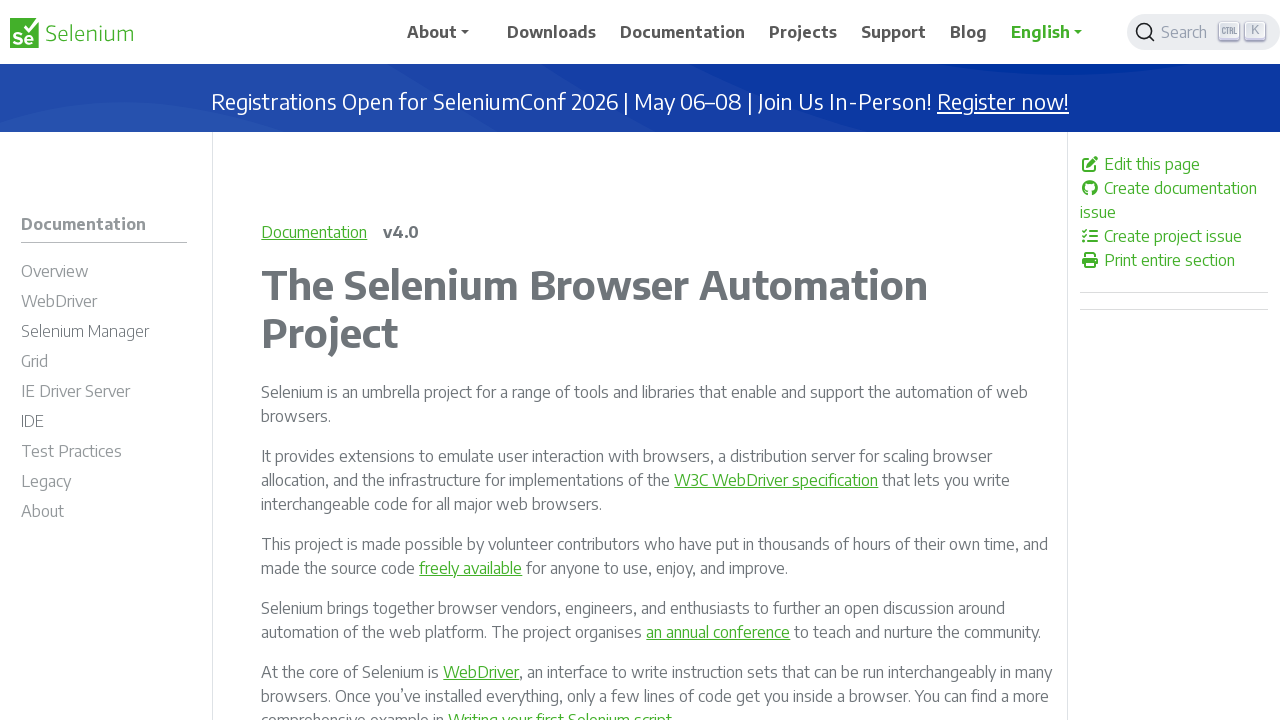

Verified link is enabled: True
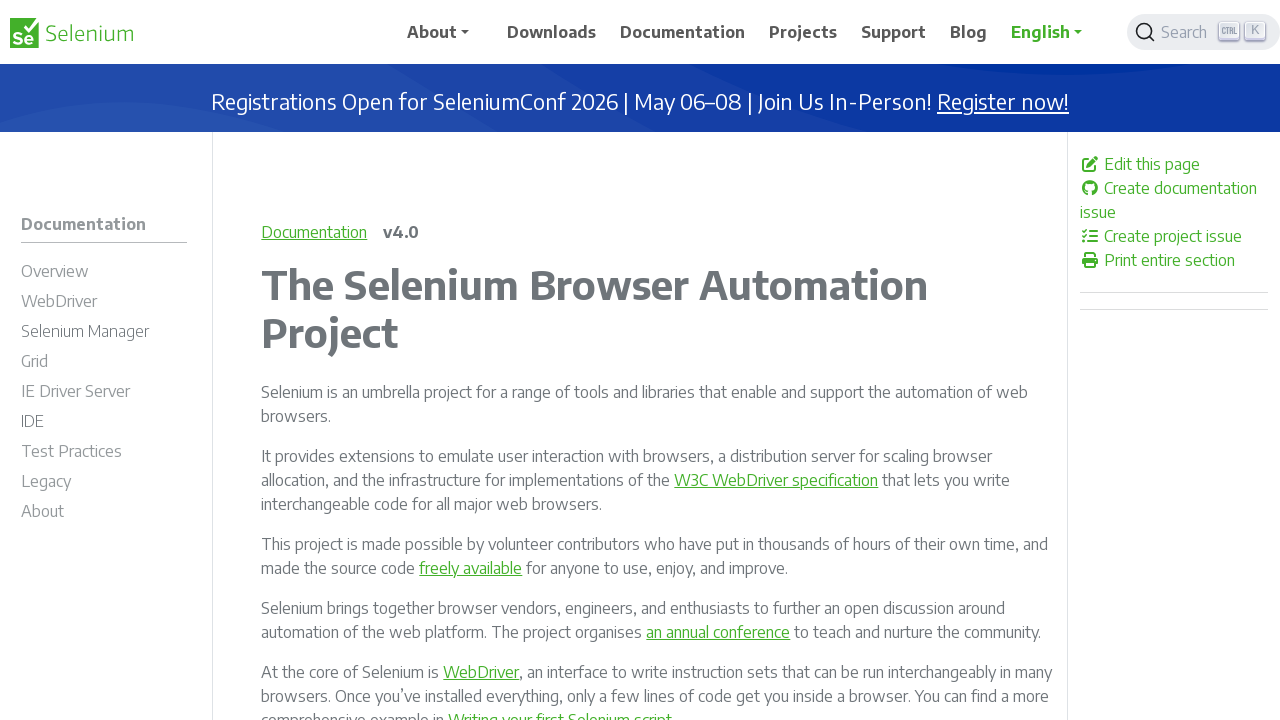

Retrieved href attribute from link: /documentation/overview/
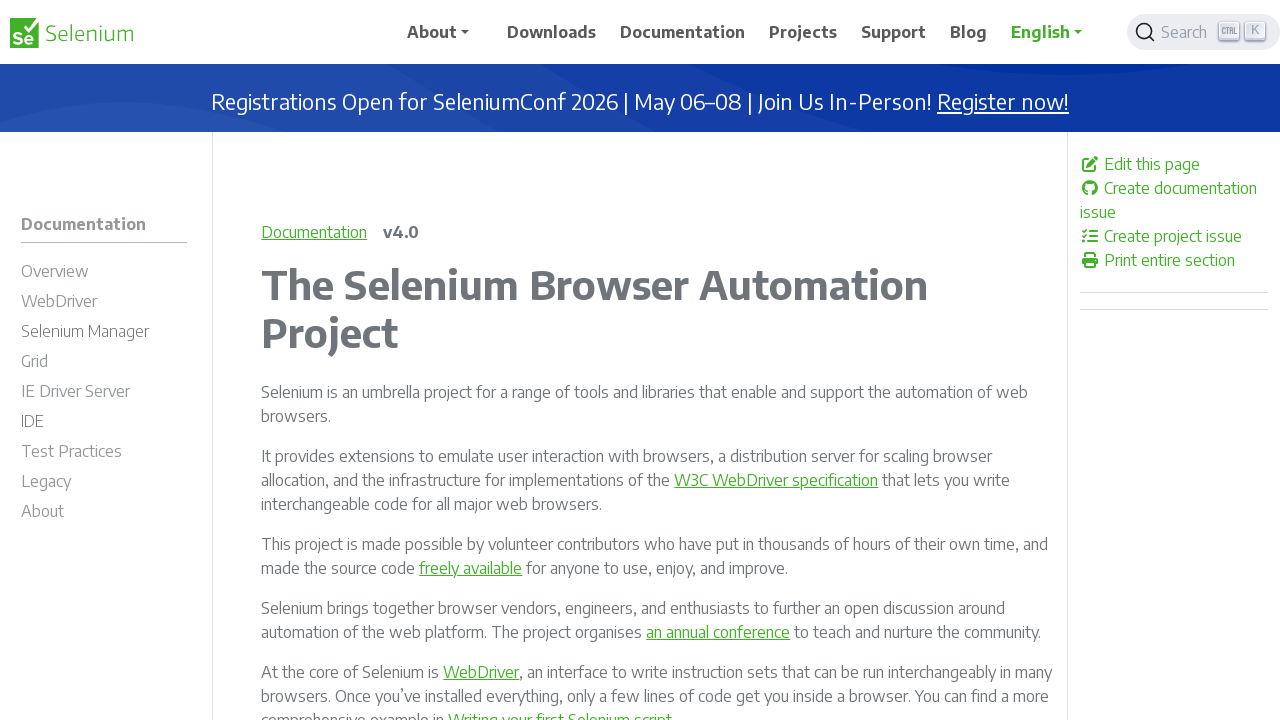

Verified link is enabled: True
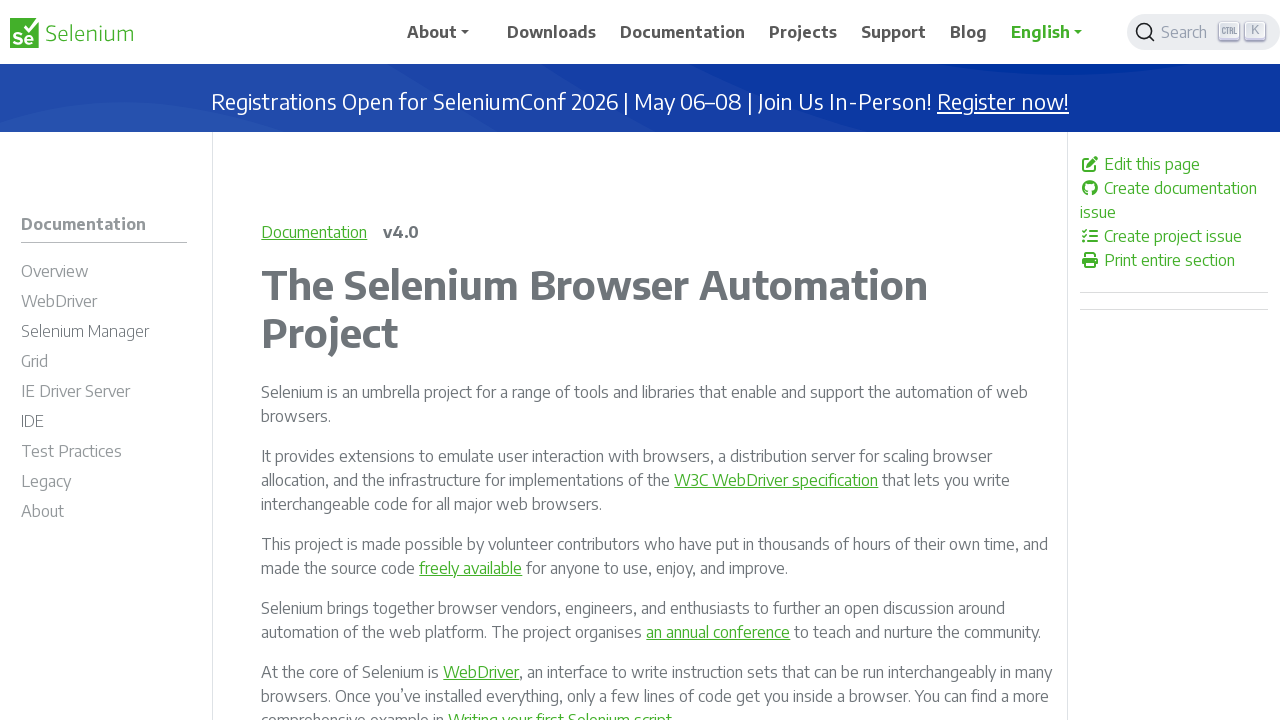

Retrieved href attribute from link: /documentation/overview/components/
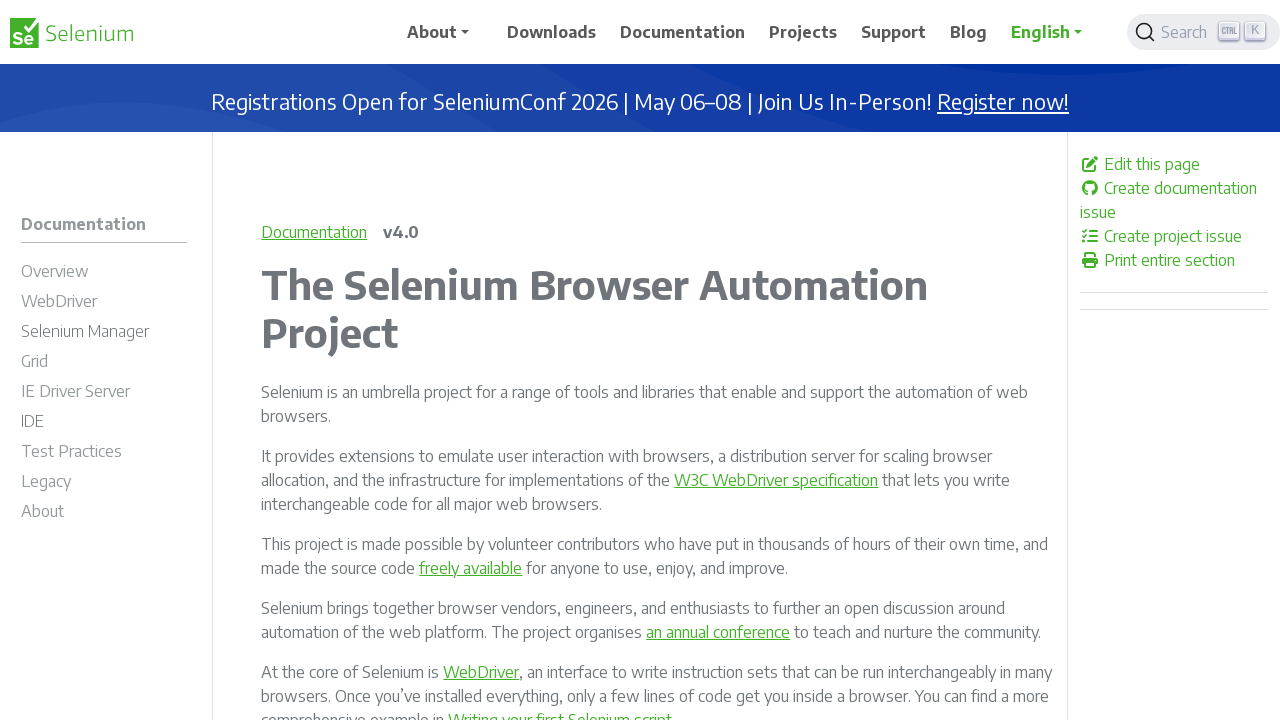

Verified link is enabled: True
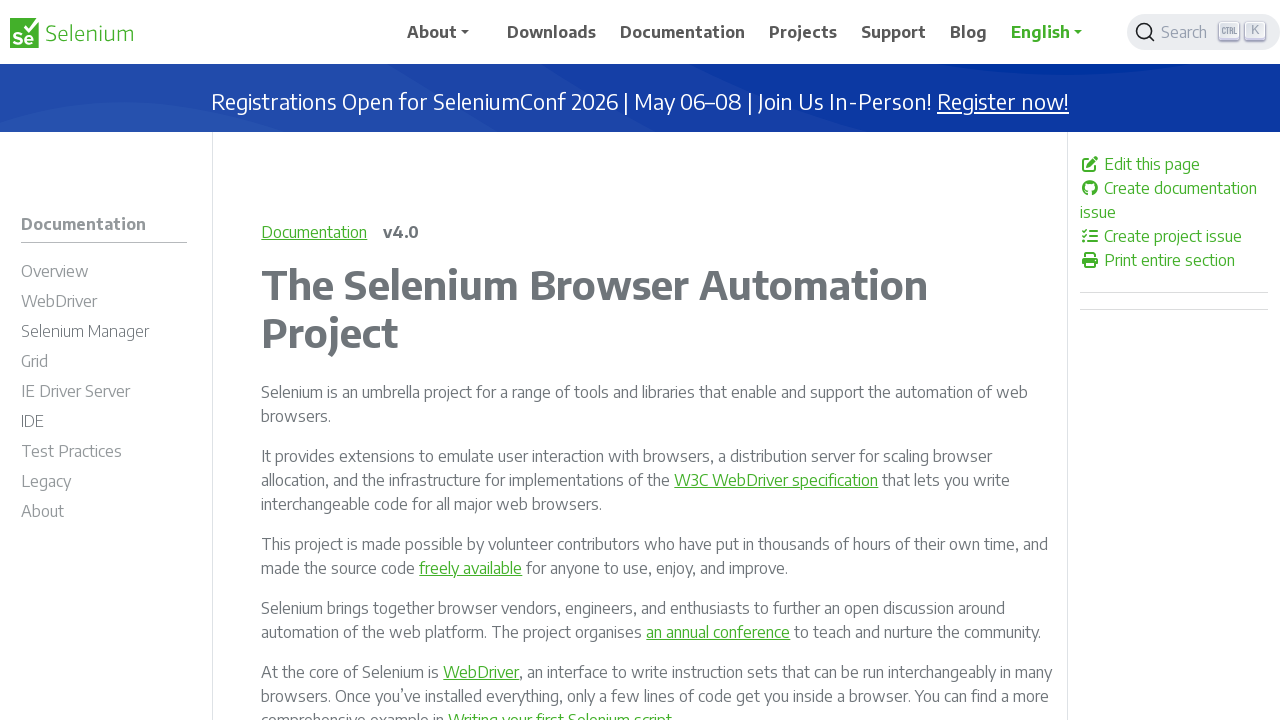

Retrieved href attribute from link: /documentation/overview/details/
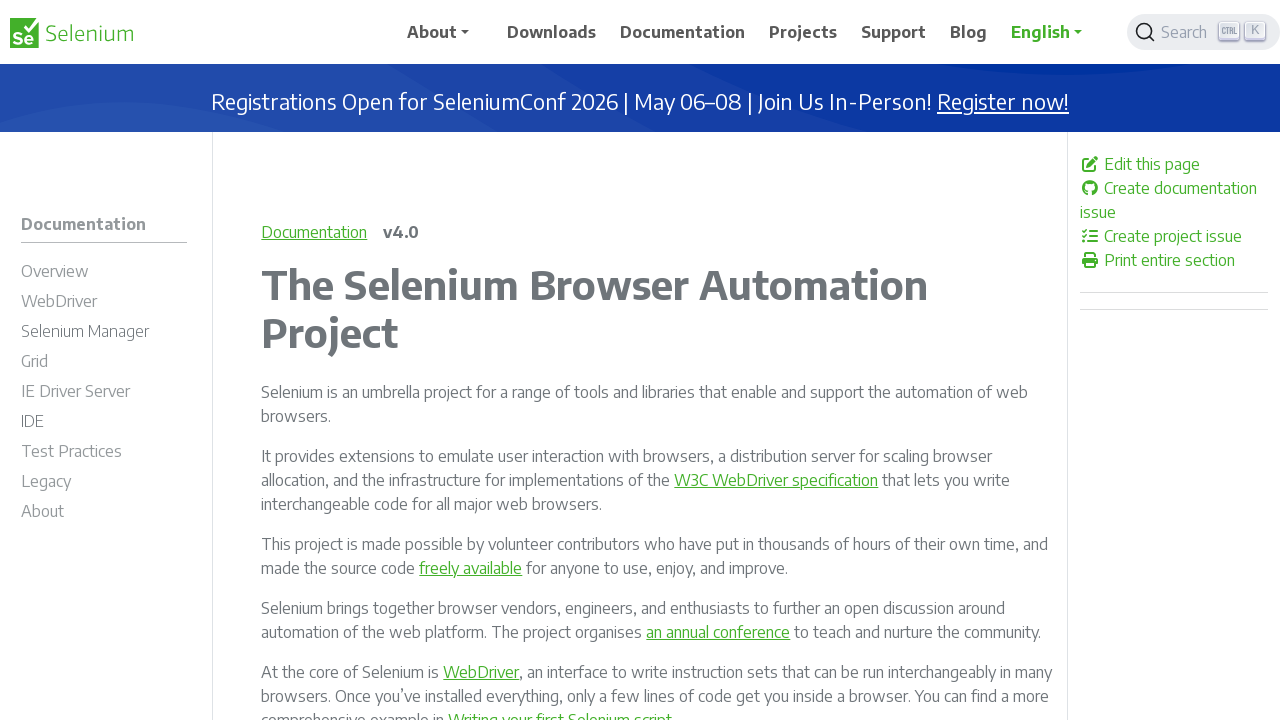

Verified link is enabled: True
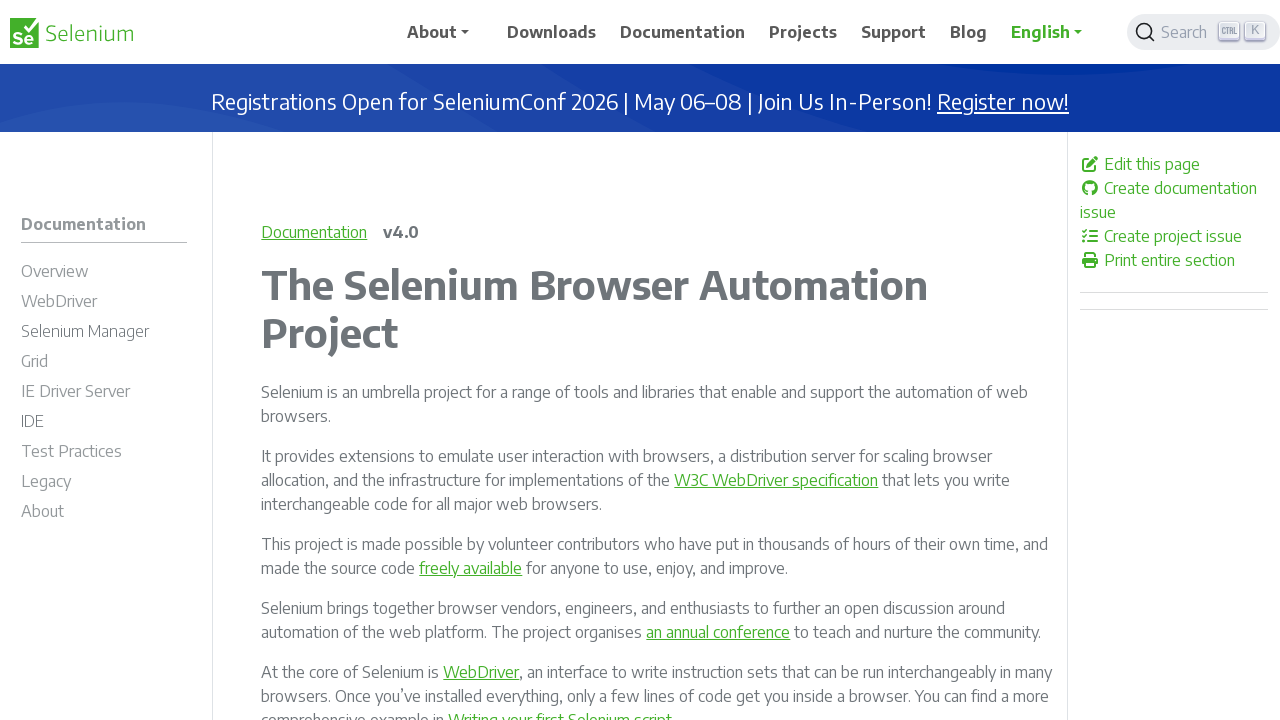

Retrieved href attribute from link: /documentation/webdriver/
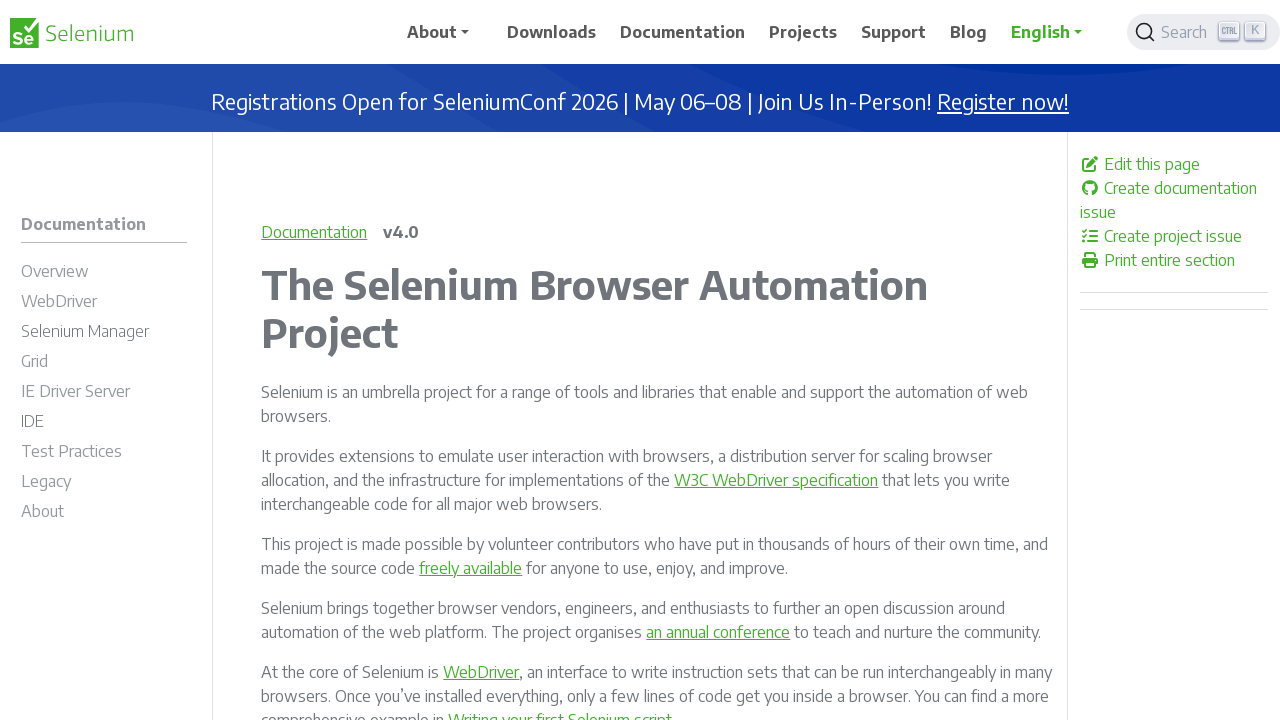

Verified link is enabled: True
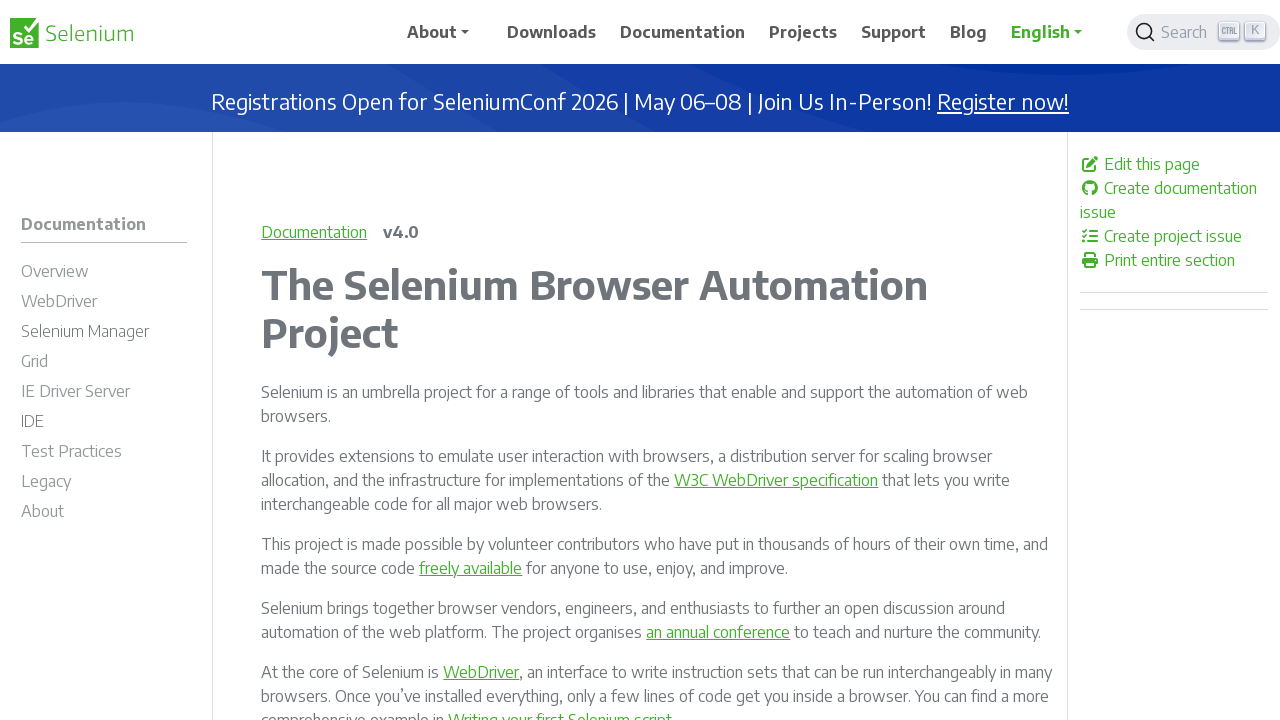

Retrieved href attribute from link: /documentation/webdriver/getting_started/
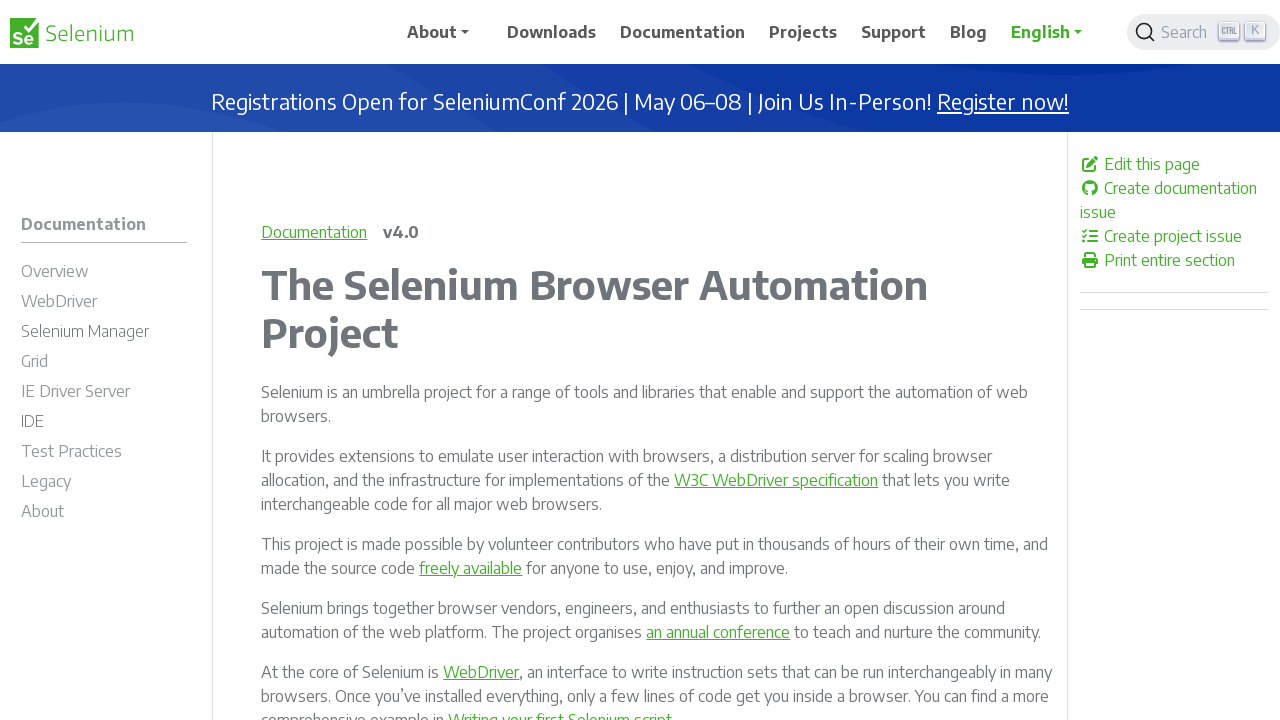

Verified link is enabled: True
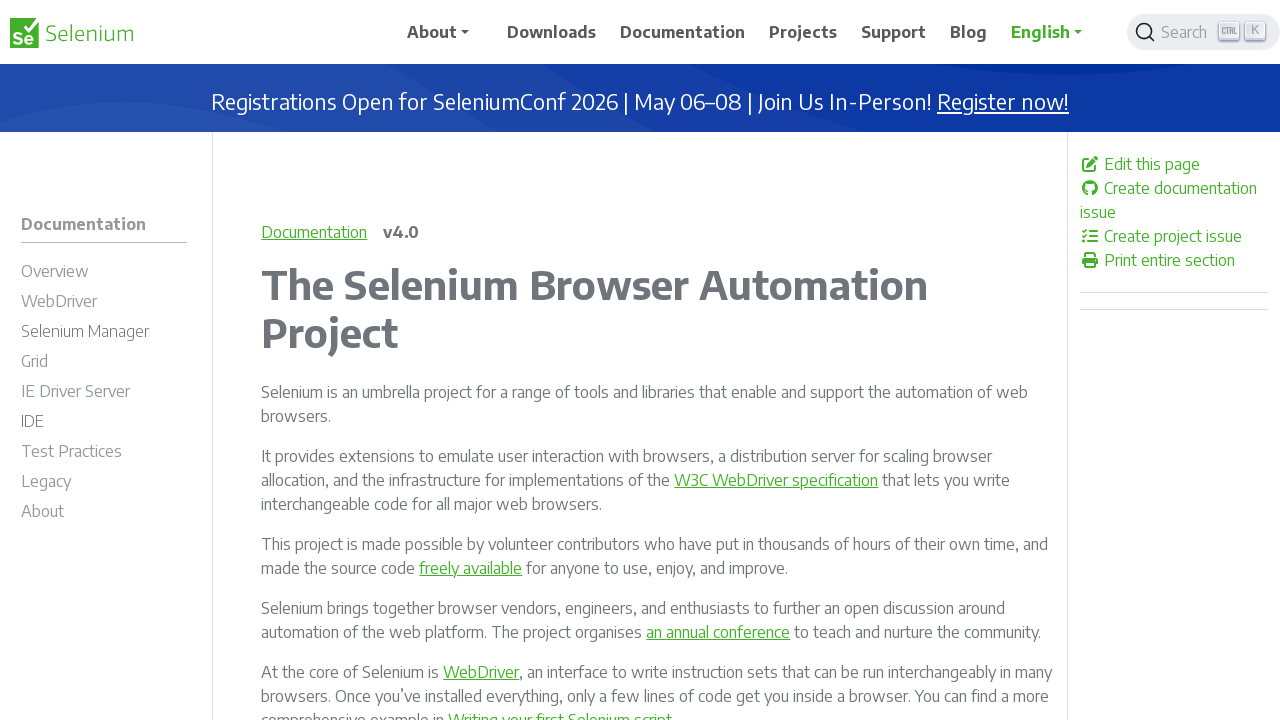

Retrieved href attribute from link: /documentation/webdriver/getting_started/install_library/
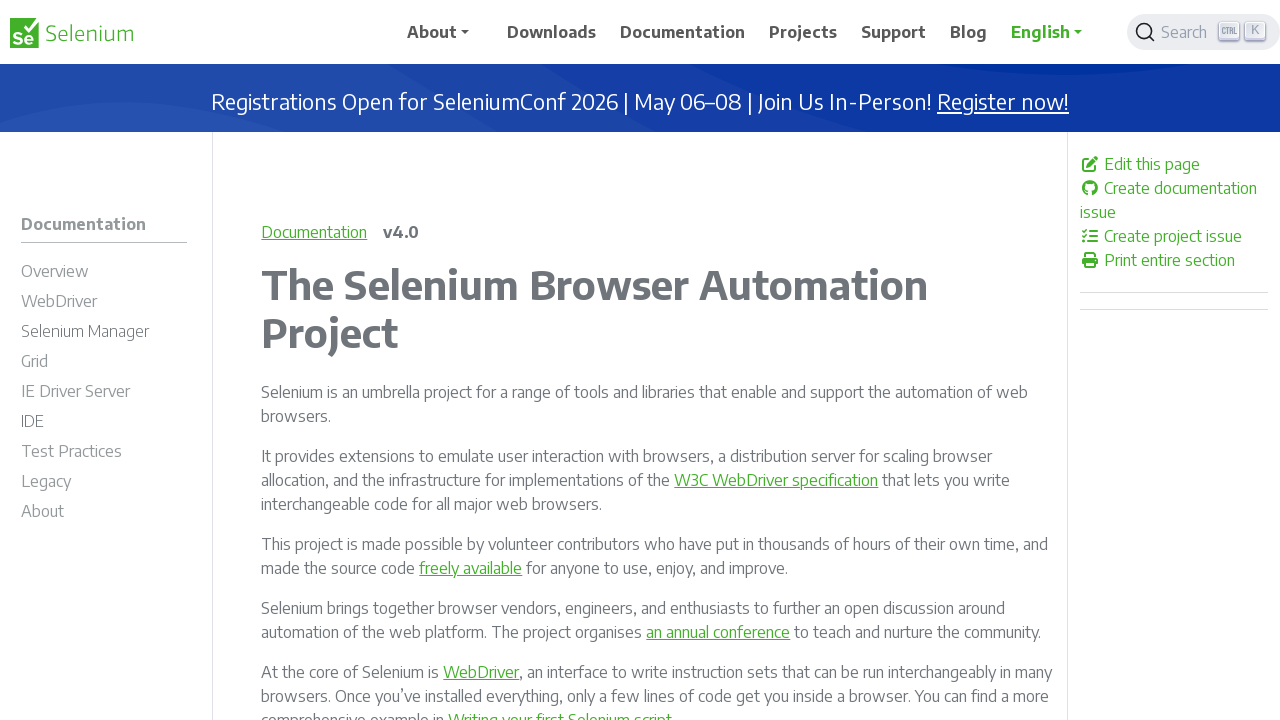

Verified link is enabled: True
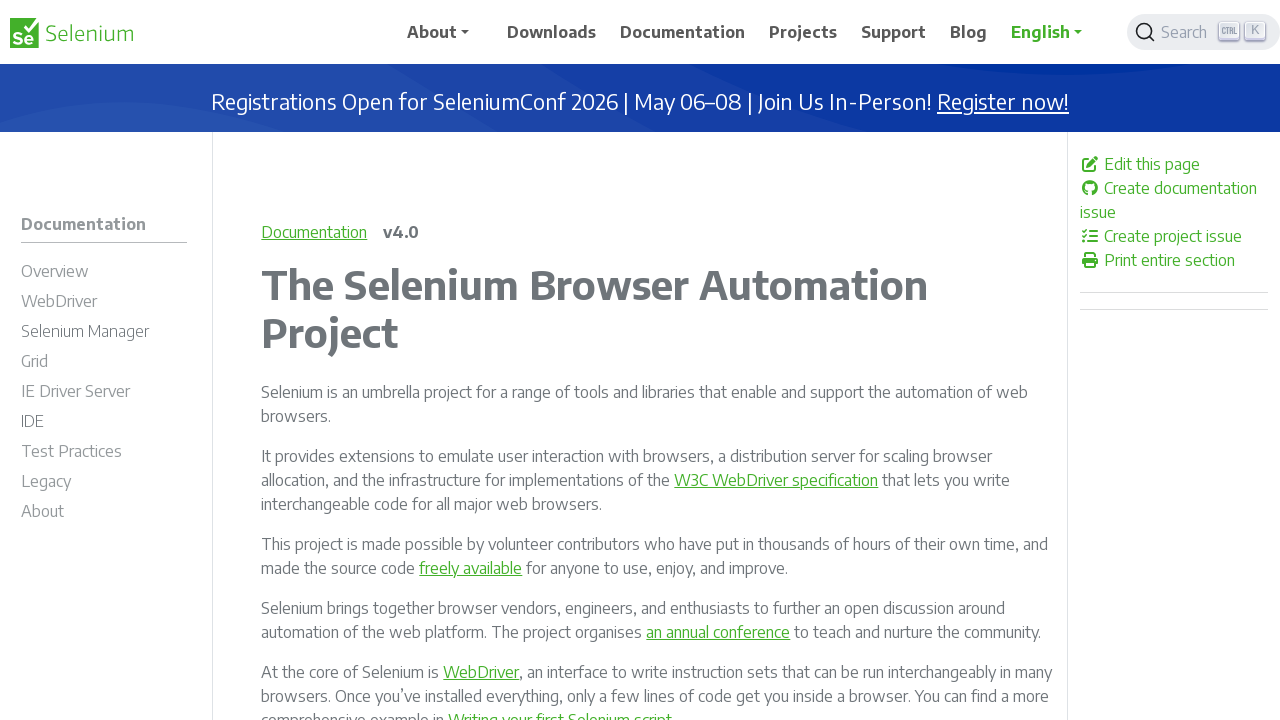

Retrieved href attribute from link: /documentation/webdriver/getting_started/first_script/
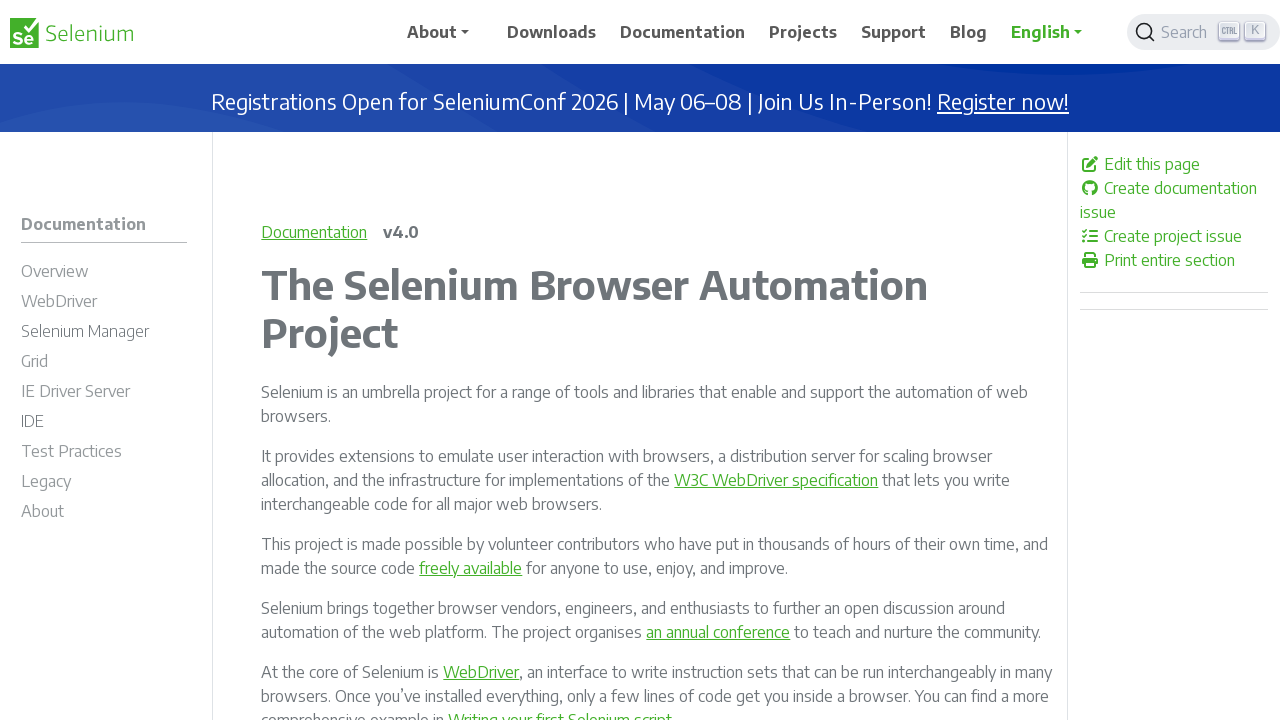

Verified link is enabled: True
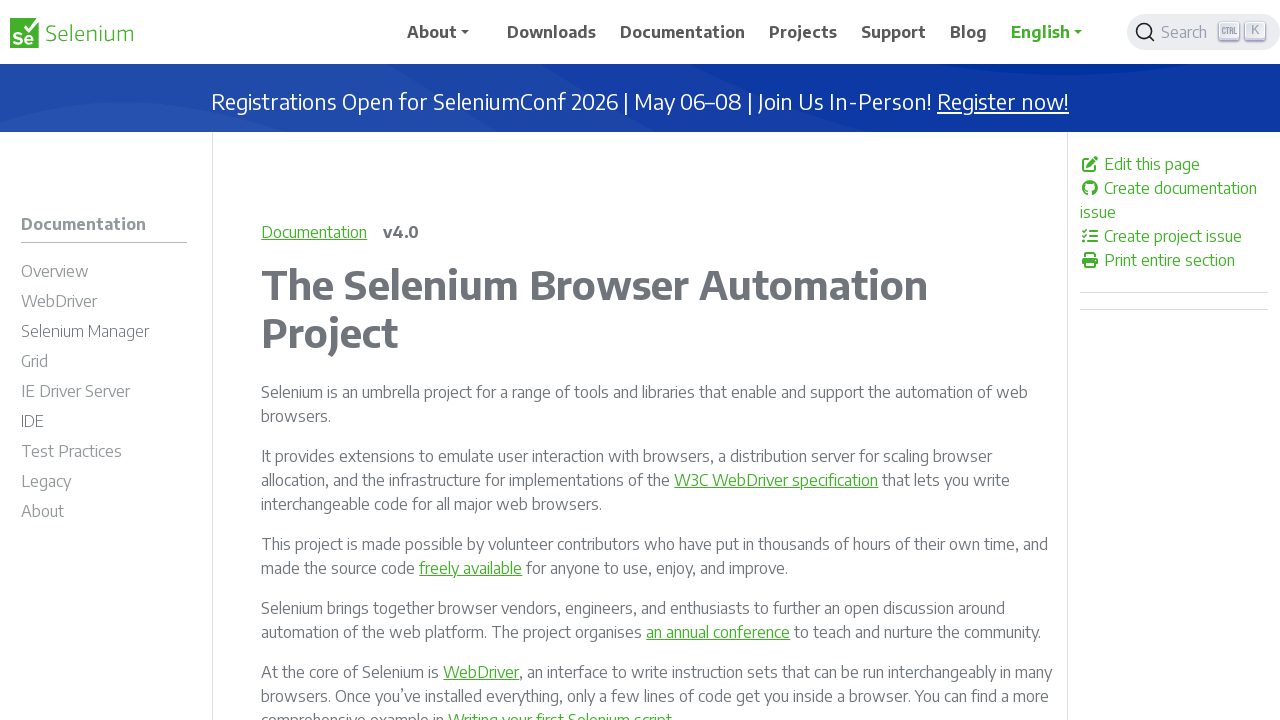

Retrieved href attribute from link: /documentation/webdriver/getting_started/using_selenium/
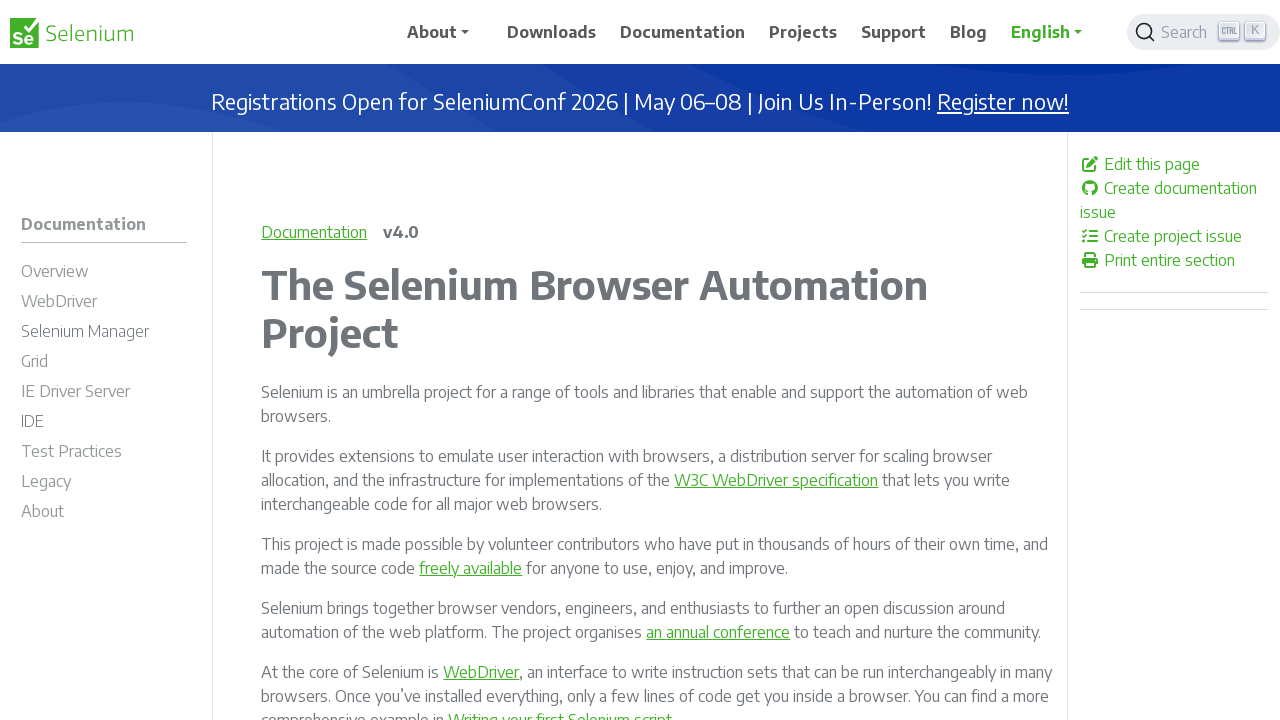

Verified link is enabled: True
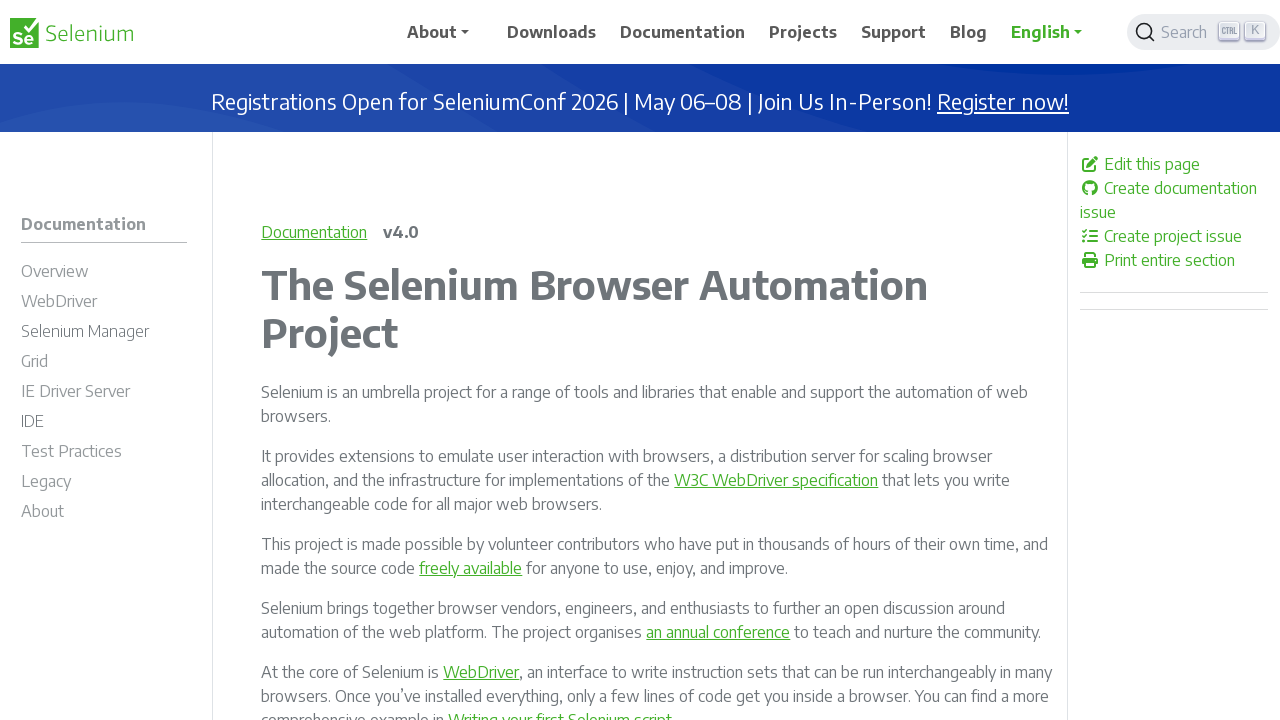

Retrieved href attribute from link: /documentation/webdriver/drivers/
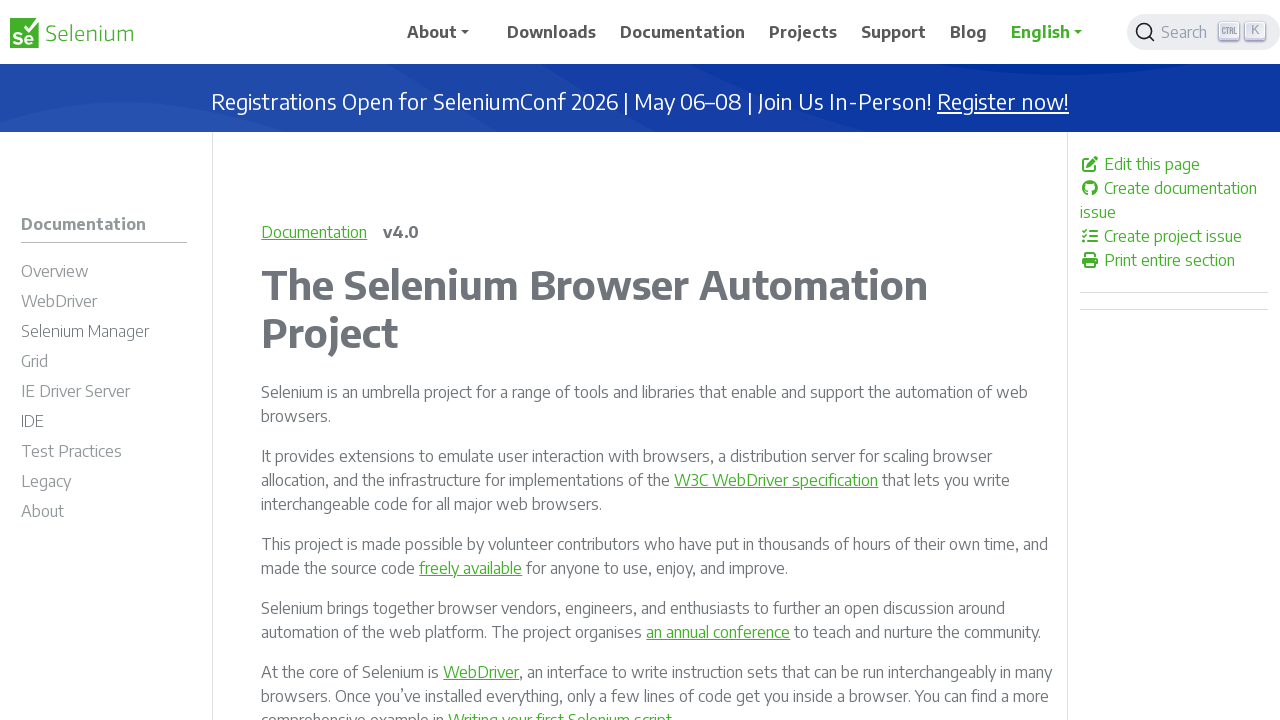

Verified link is enabled: True
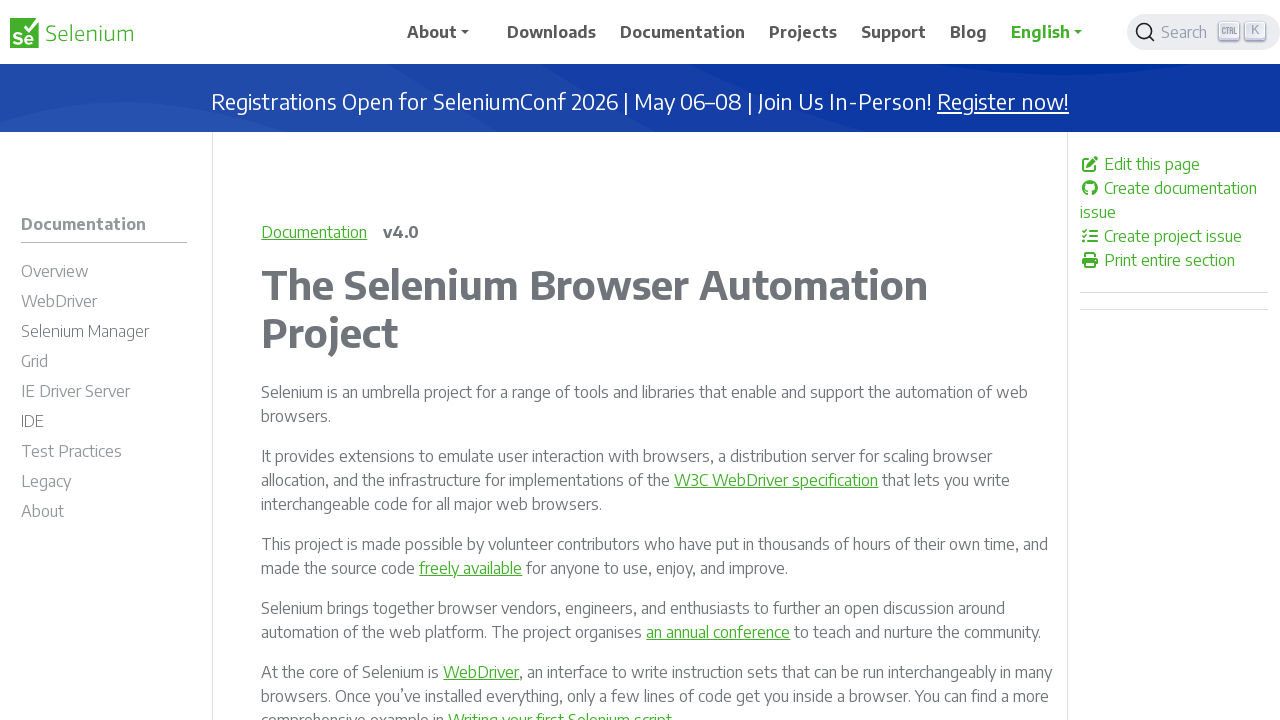

Retrieved href attribute from link: /documentation/webdriver/drivers/options/
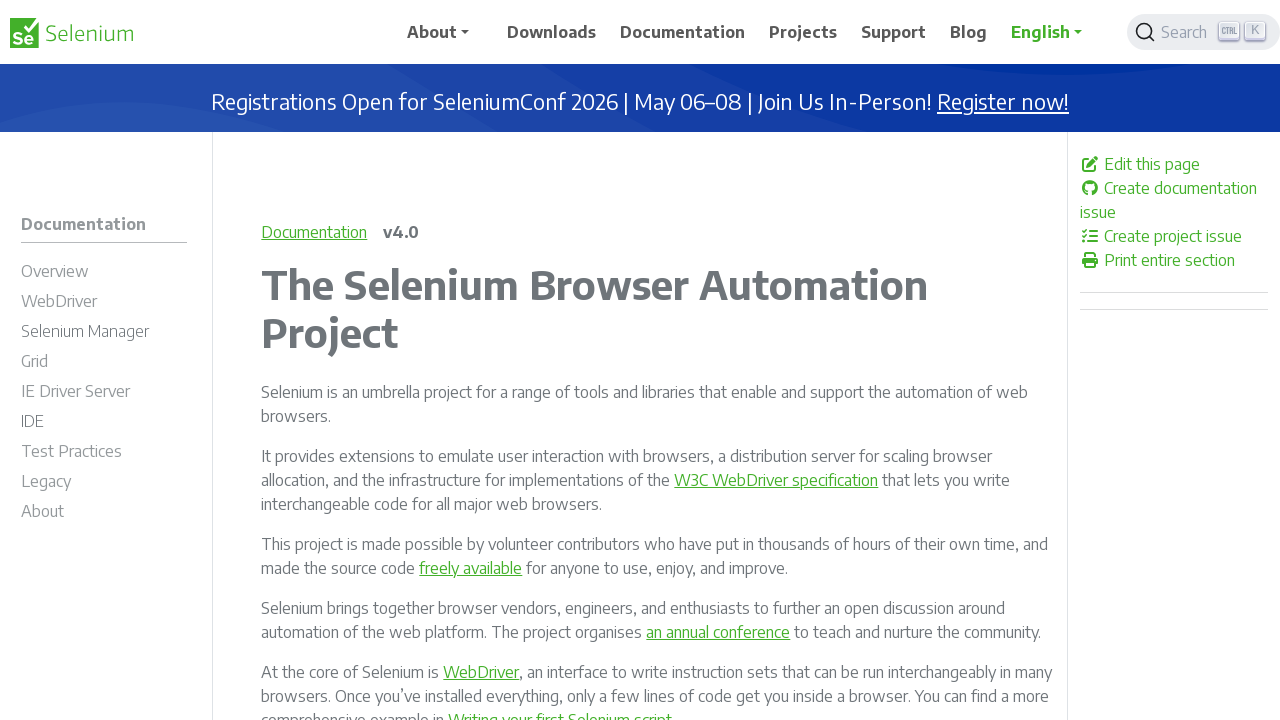

Verified link is enabled: True
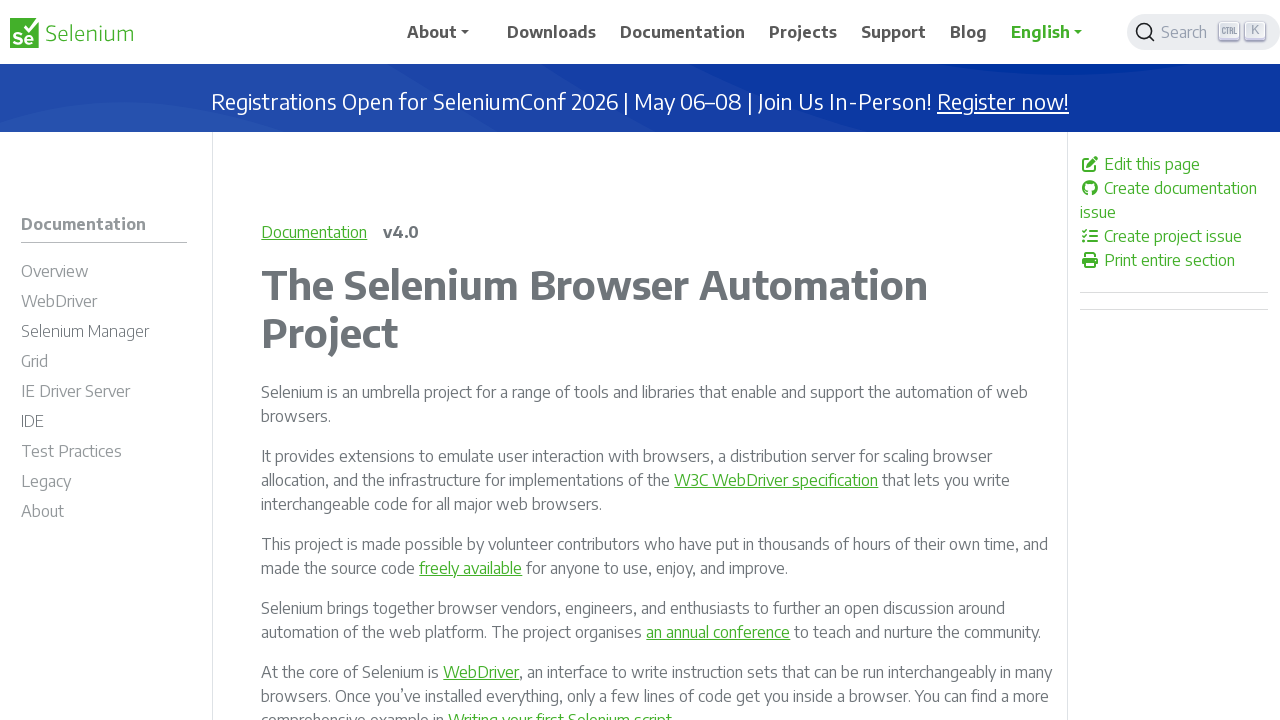

Retrieved href attribute from link: /documentation/webdriver/drivers/http_client/
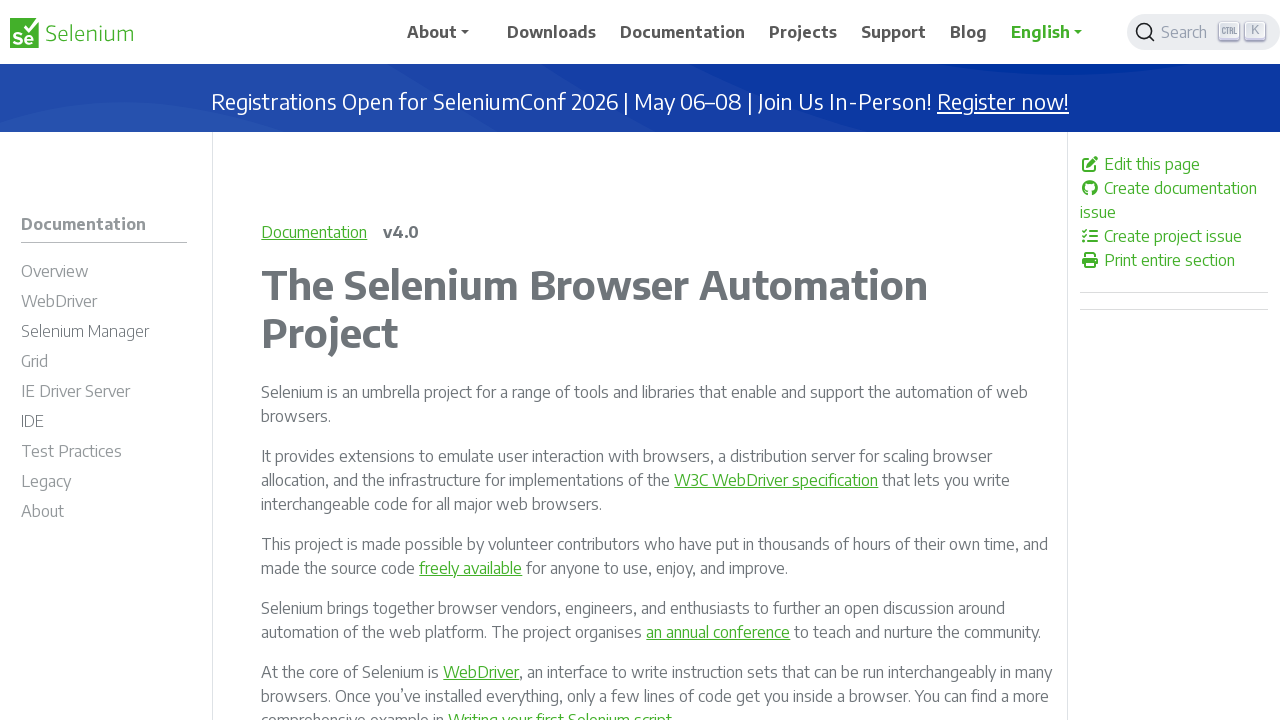

Verified link is enabled: True
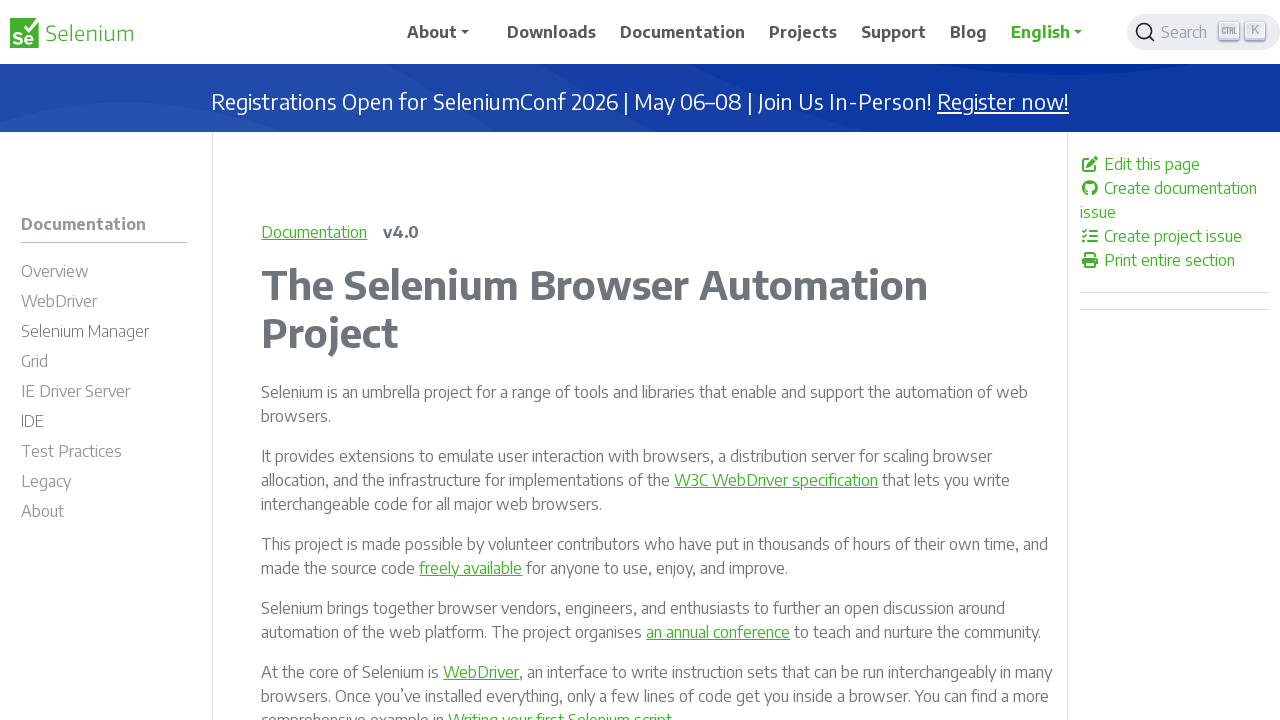

Retrieved href attribute from link: /documentation/webdriver/drivers/service/
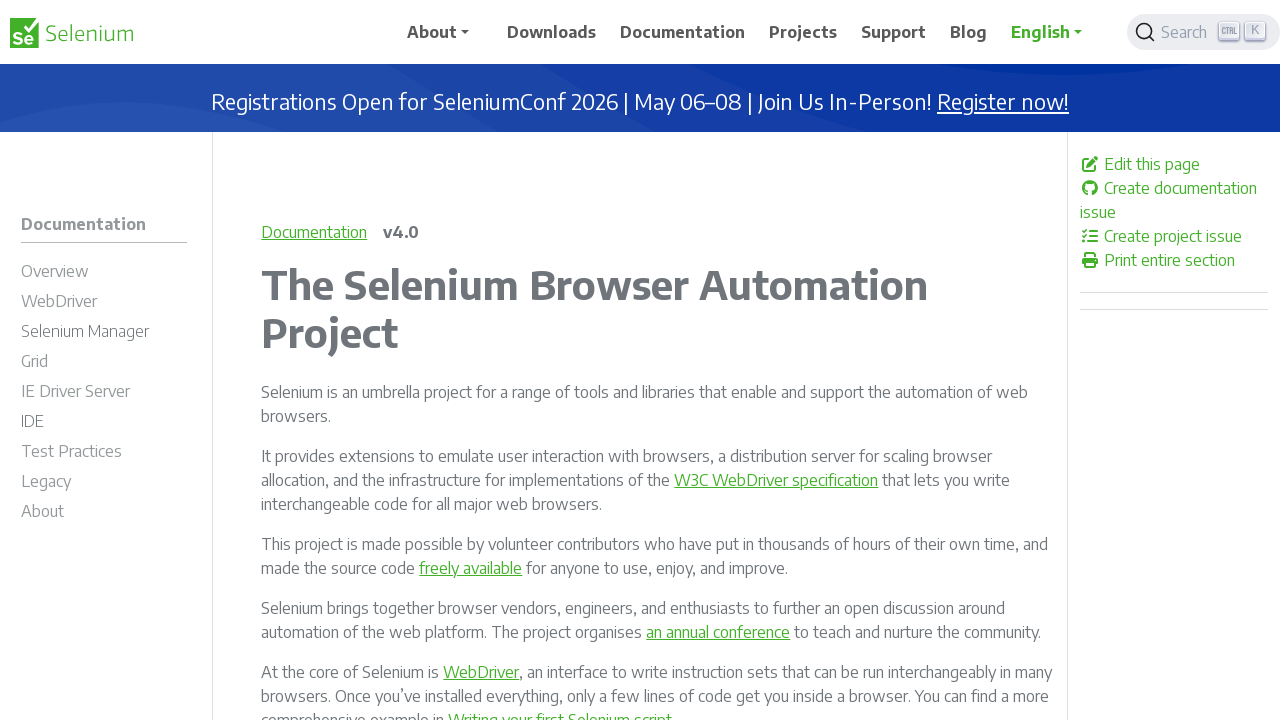

Verified link is enabled: True
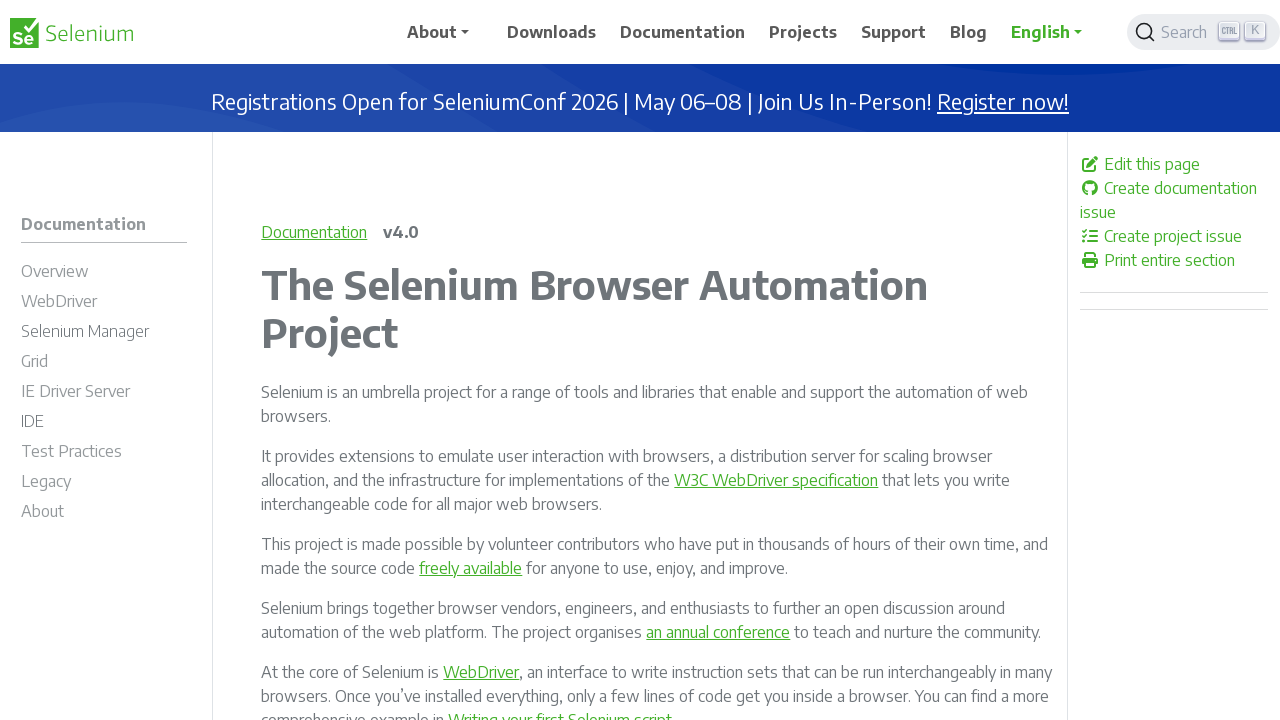

Retrieved href attribute from link: /documentation/webdriver/drivers/remote_webdriver/
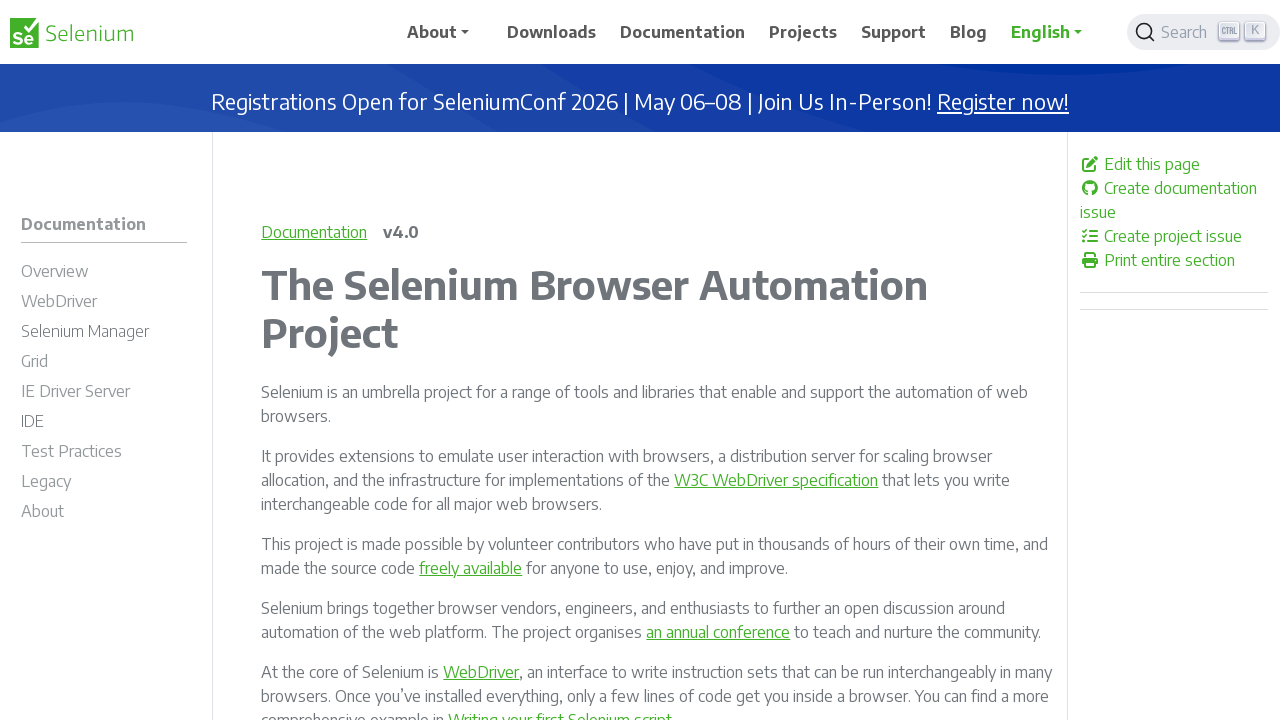

Verified link is enabled: True
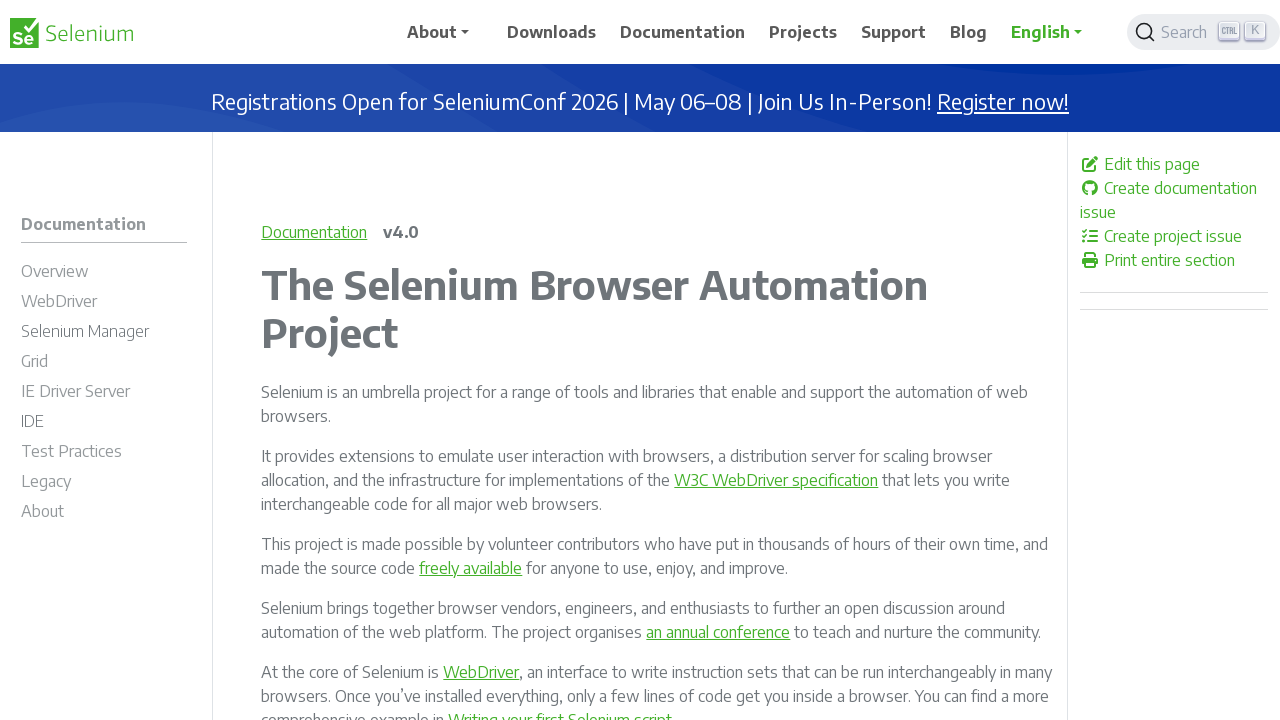

Retrieved href attribute from link: /documentation/webdriver/browsers/
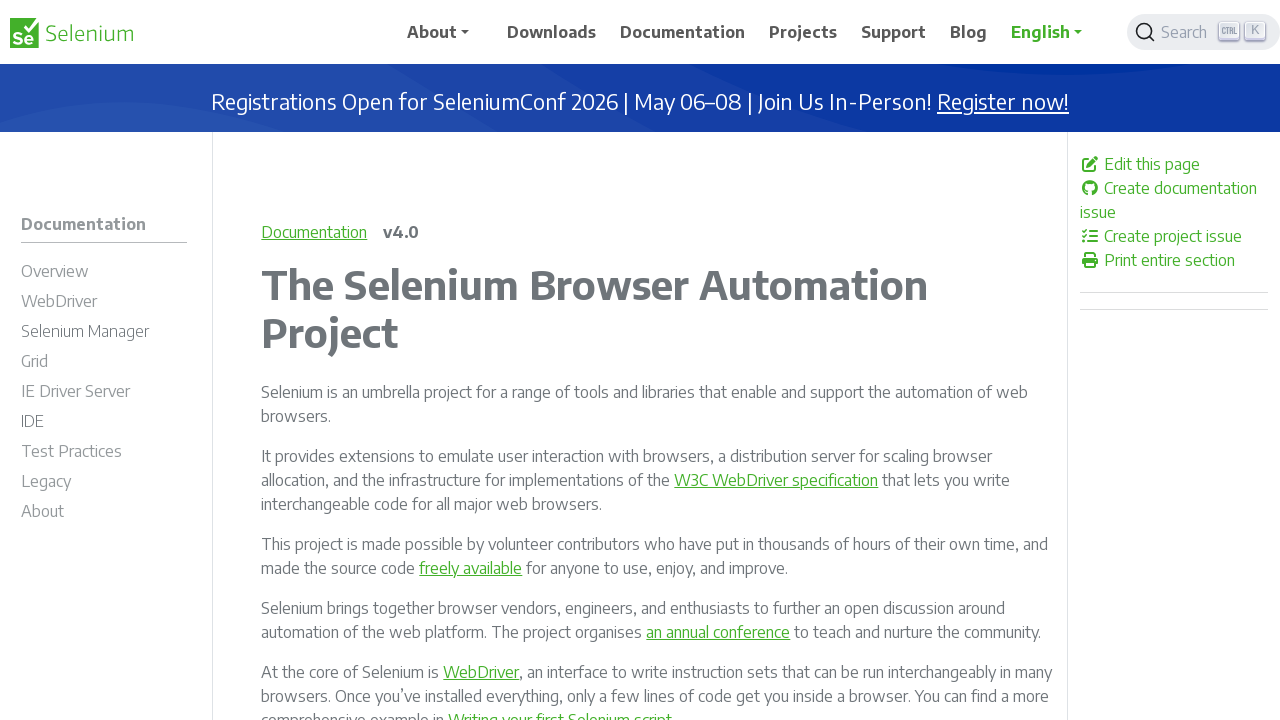

Verified link is enabled: True
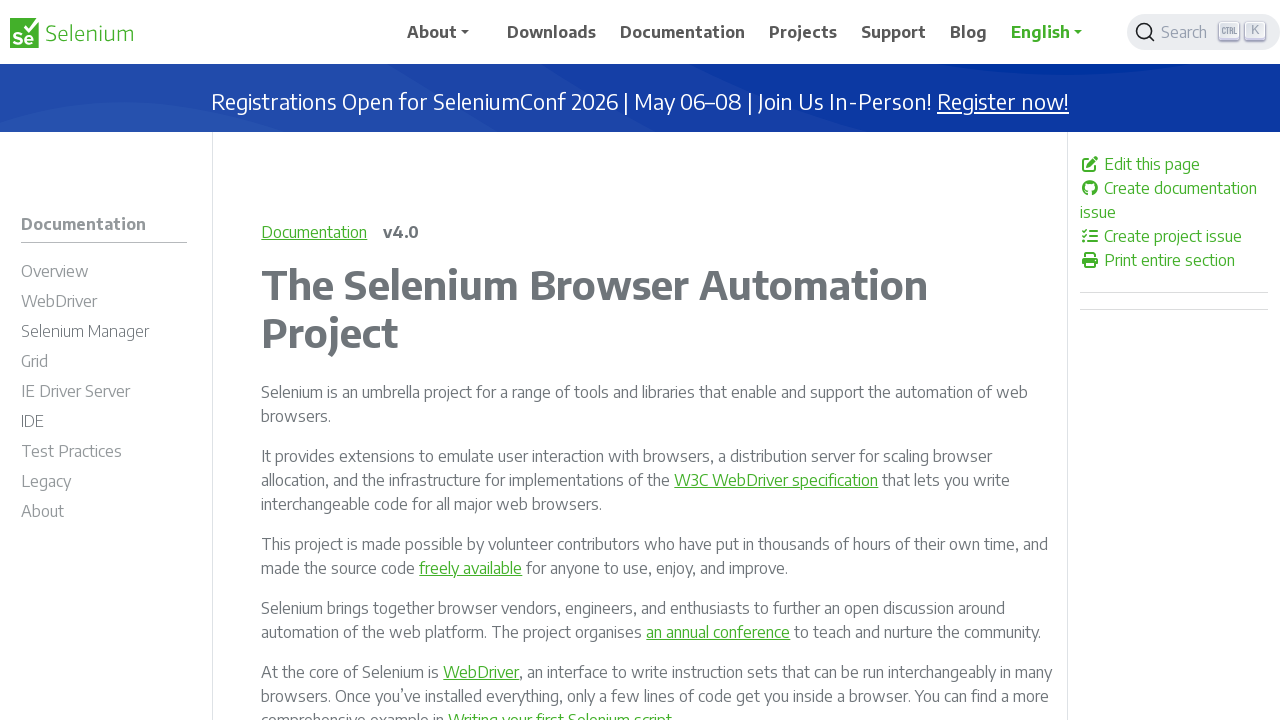

Retrieved href attribute from link: /documentation/webdriver/browsers/chrome/
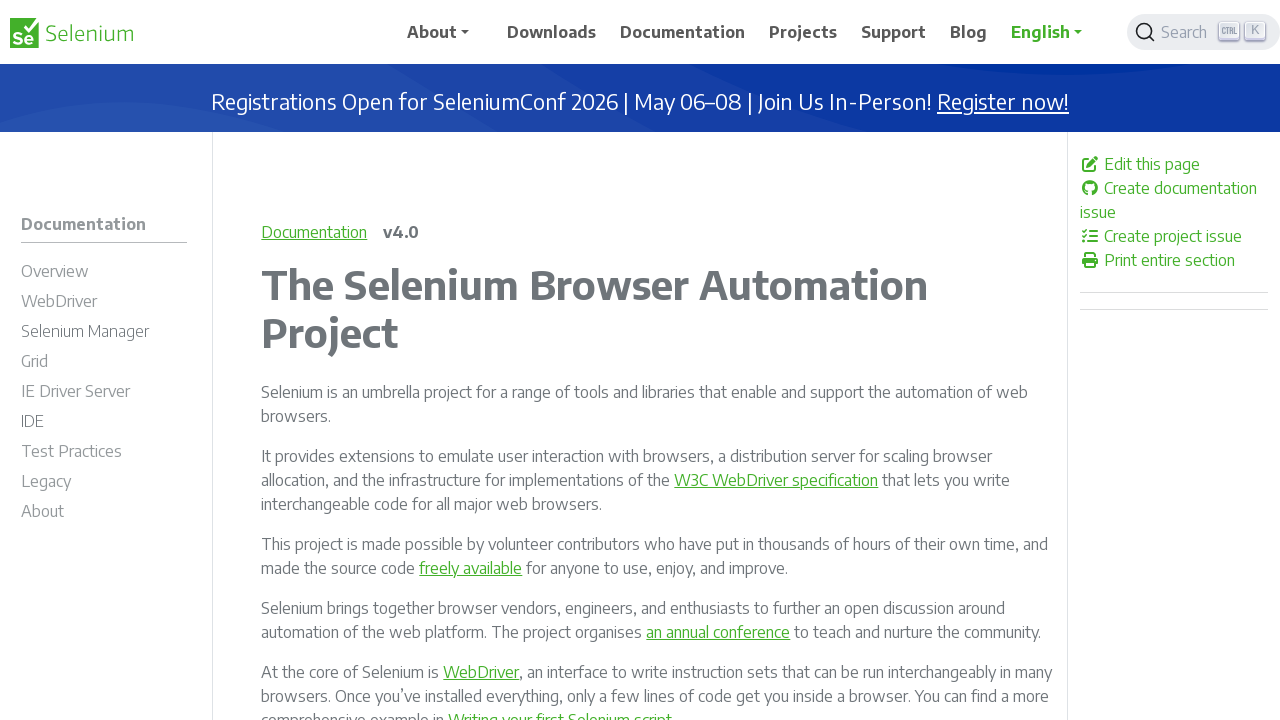

Verified link is enabled: True
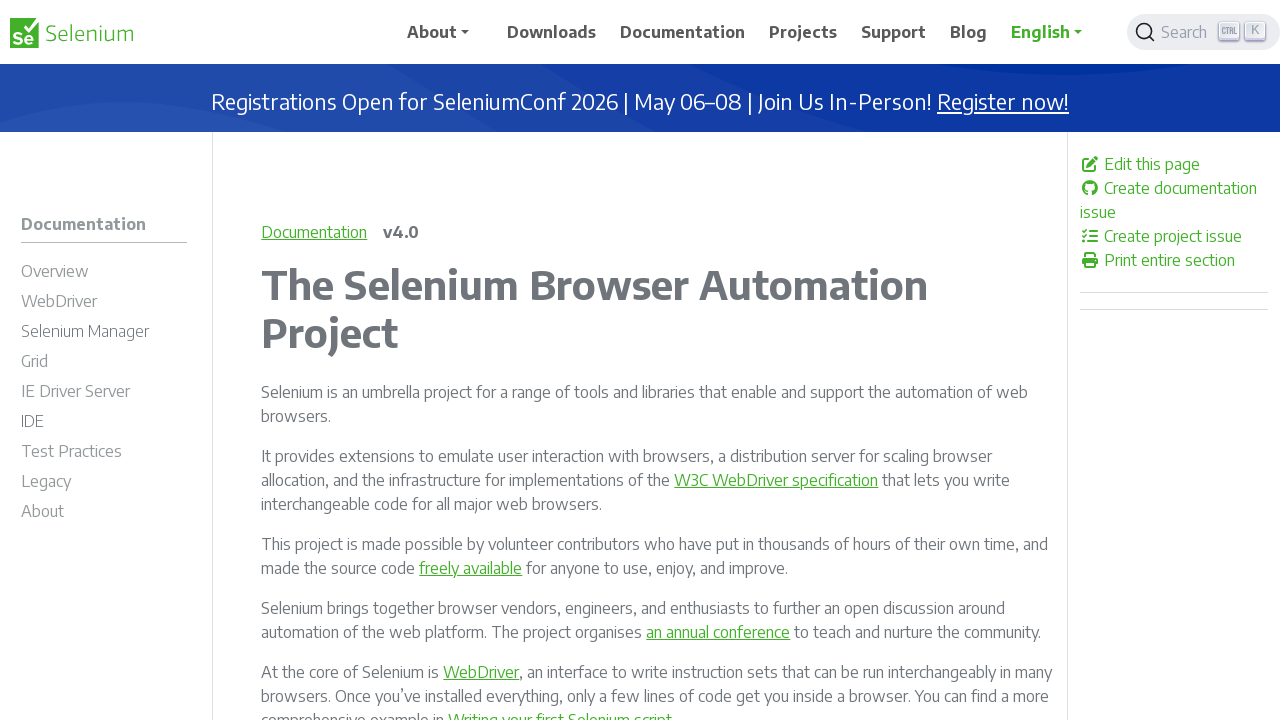

Retrieved href attribute from link: /documentation/webdriver/browsers/edge/
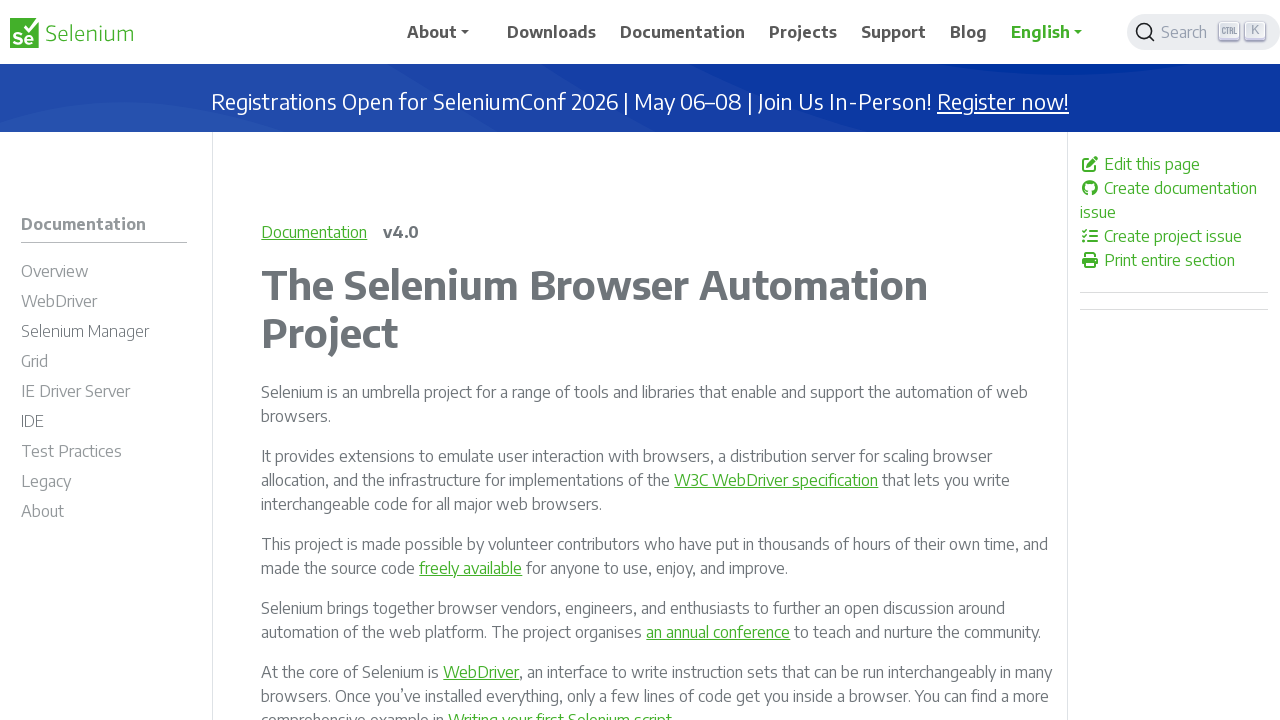

Verified link is enabled: True
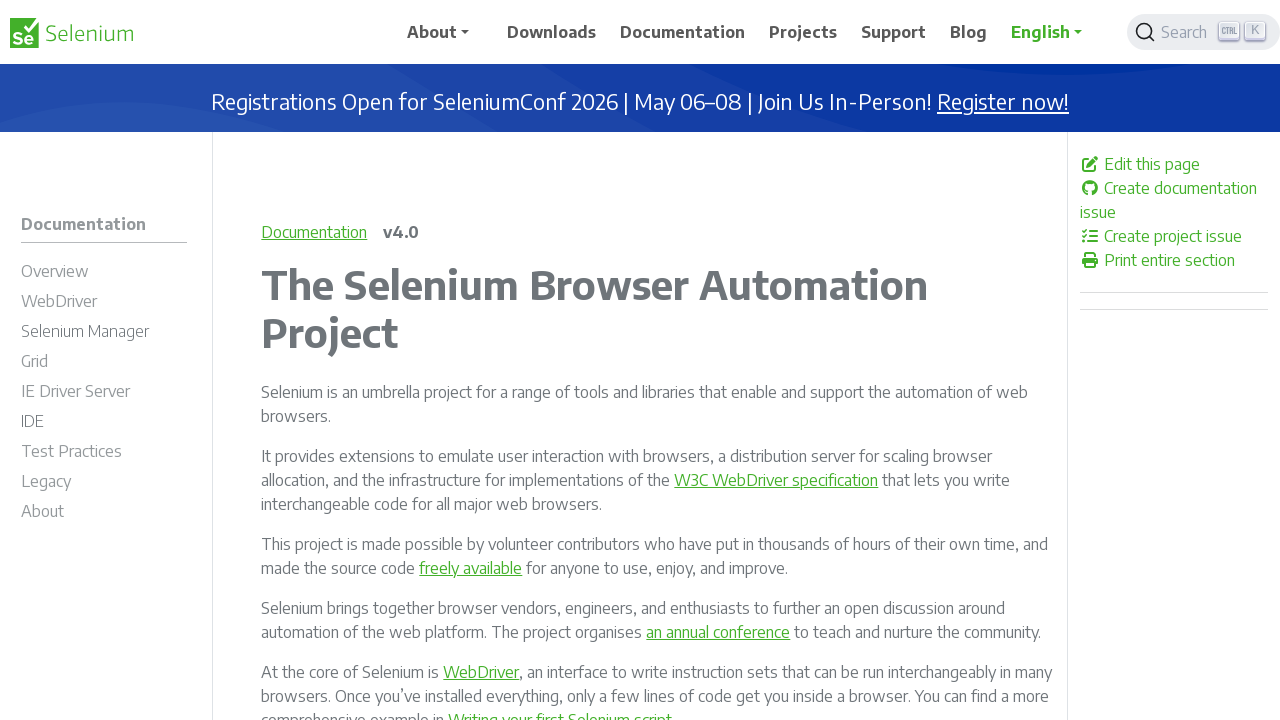

Retrieved href attribute from link: /documentation/webdriver/browsers/firefox/
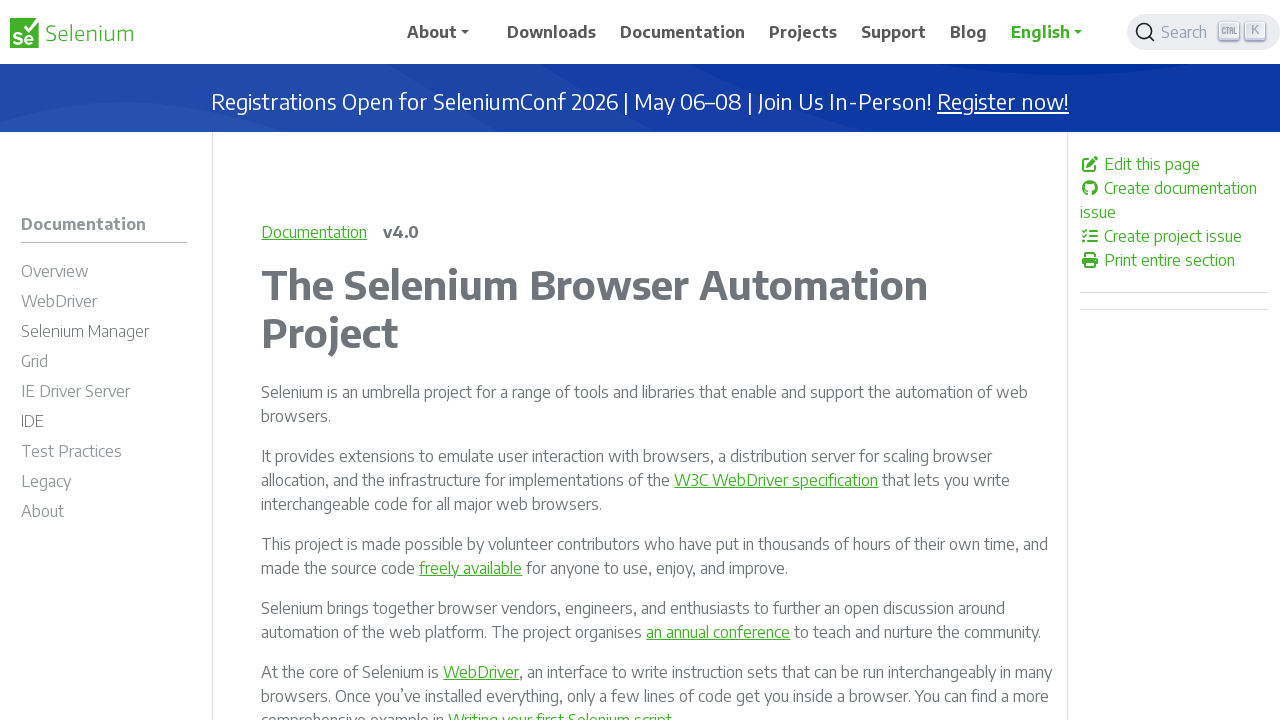

Verified link is enabled: True
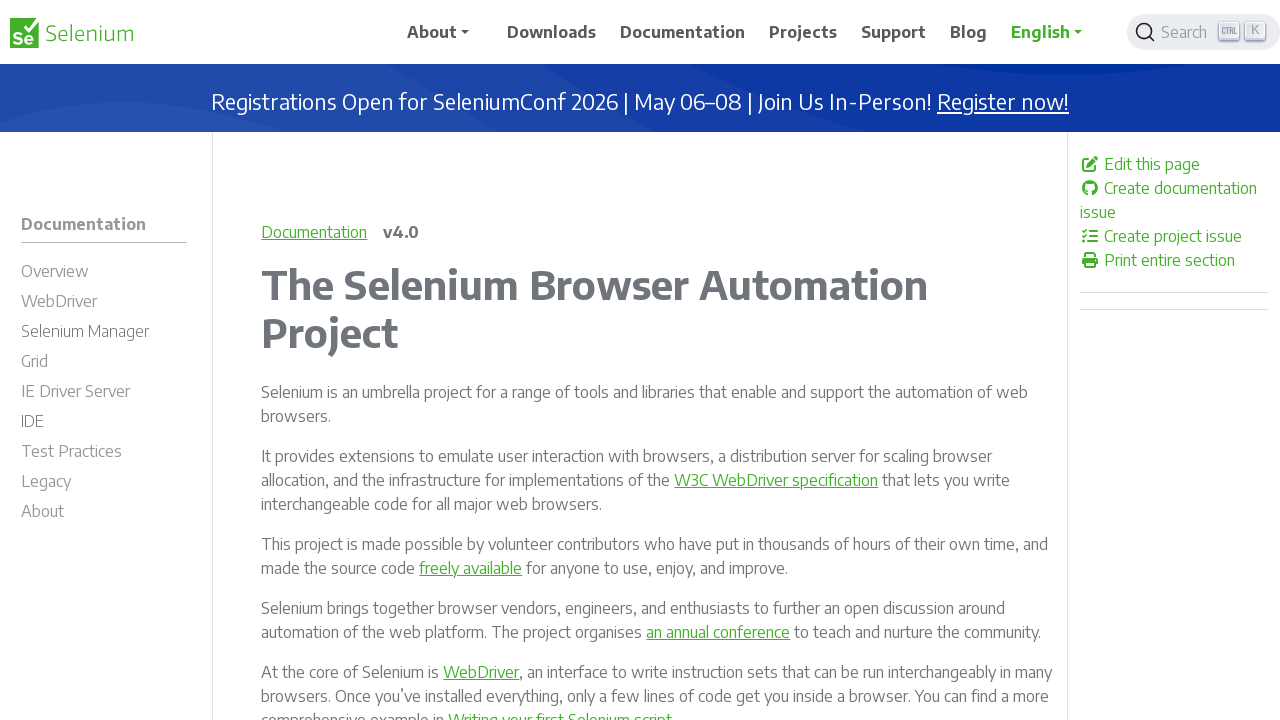

Retrieved href attribute from link: /documentation/webdriver/browsers/internet_explorer/
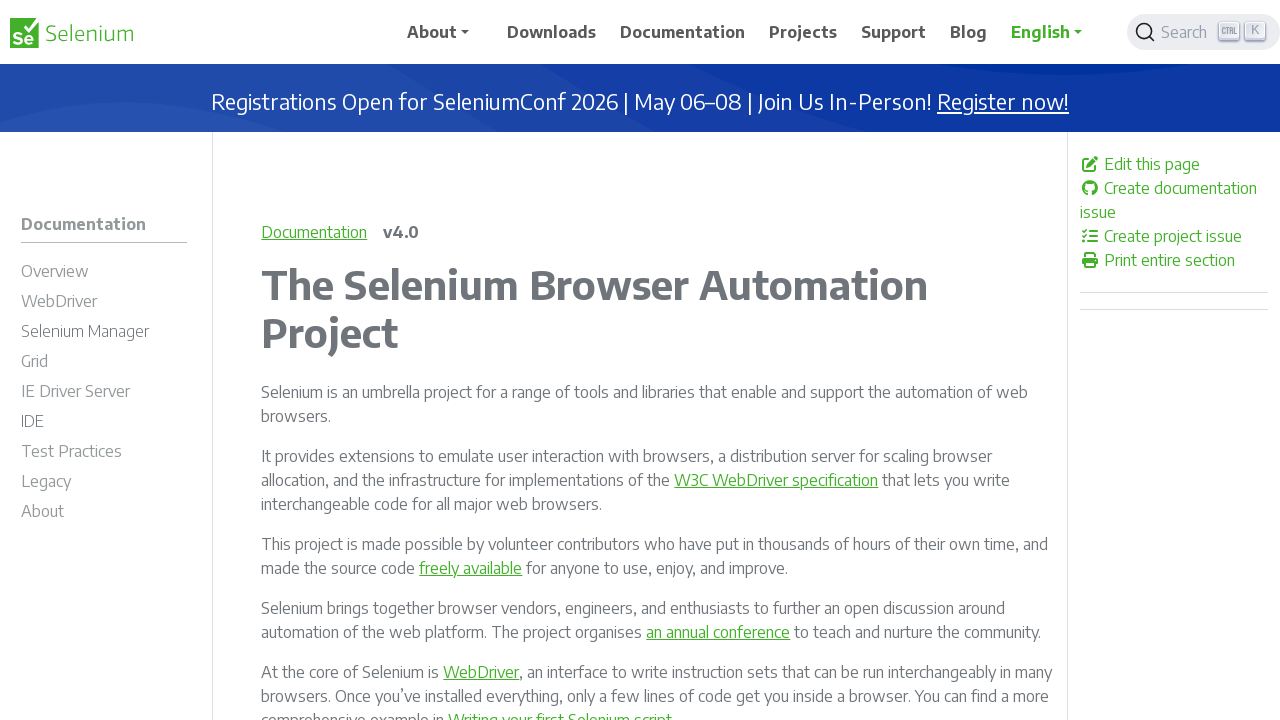

Verified link is enabled: True
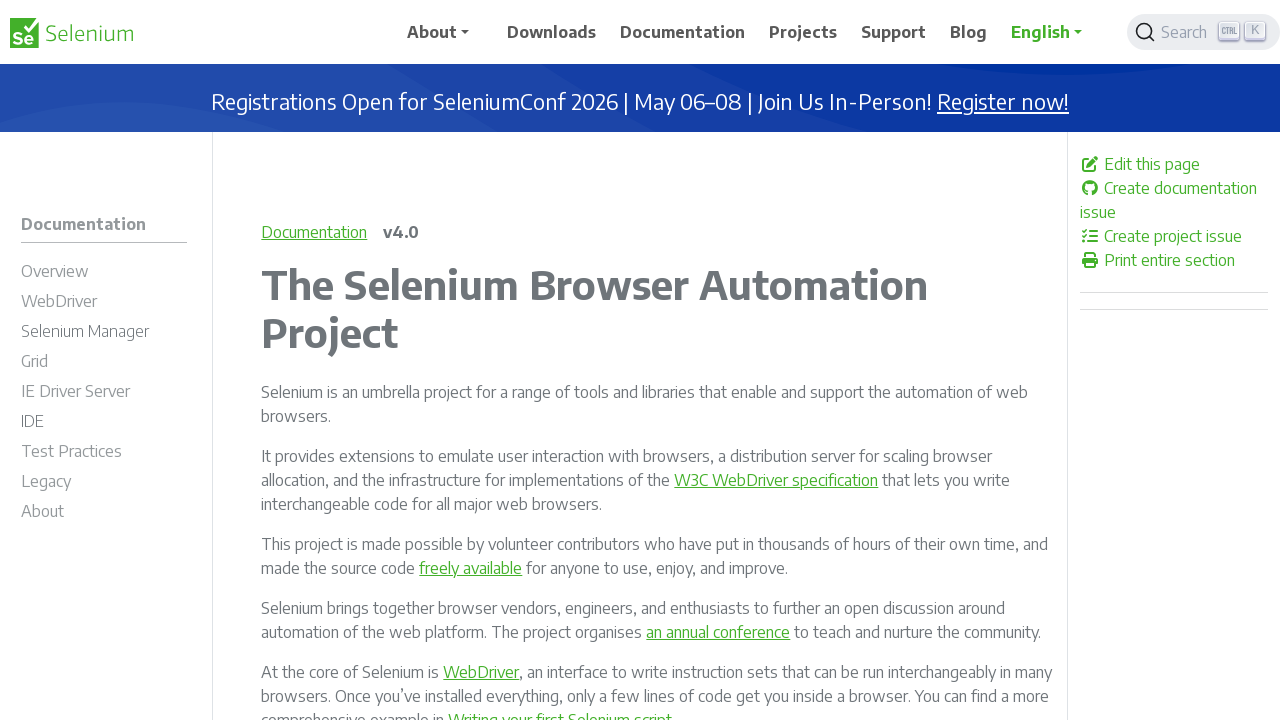

Retrieved href attribute from link: /documentation/webdriver/browsers/safari/
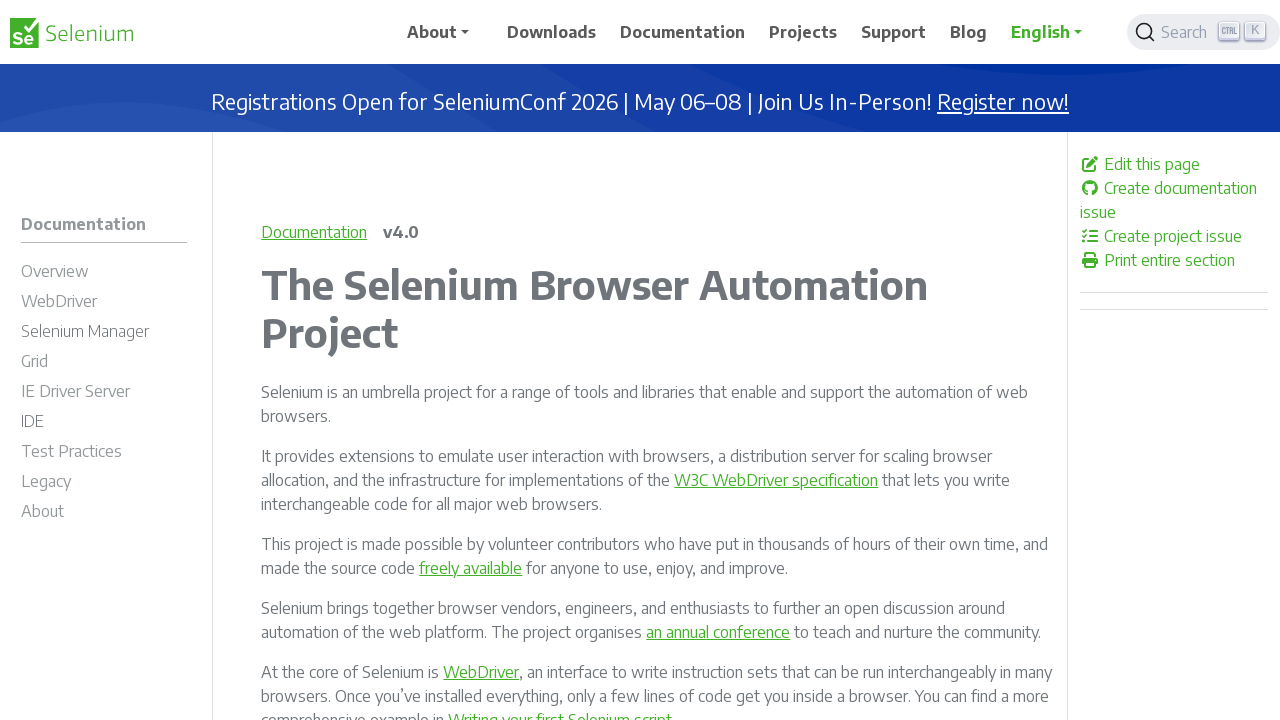

Verified link is enabled: True
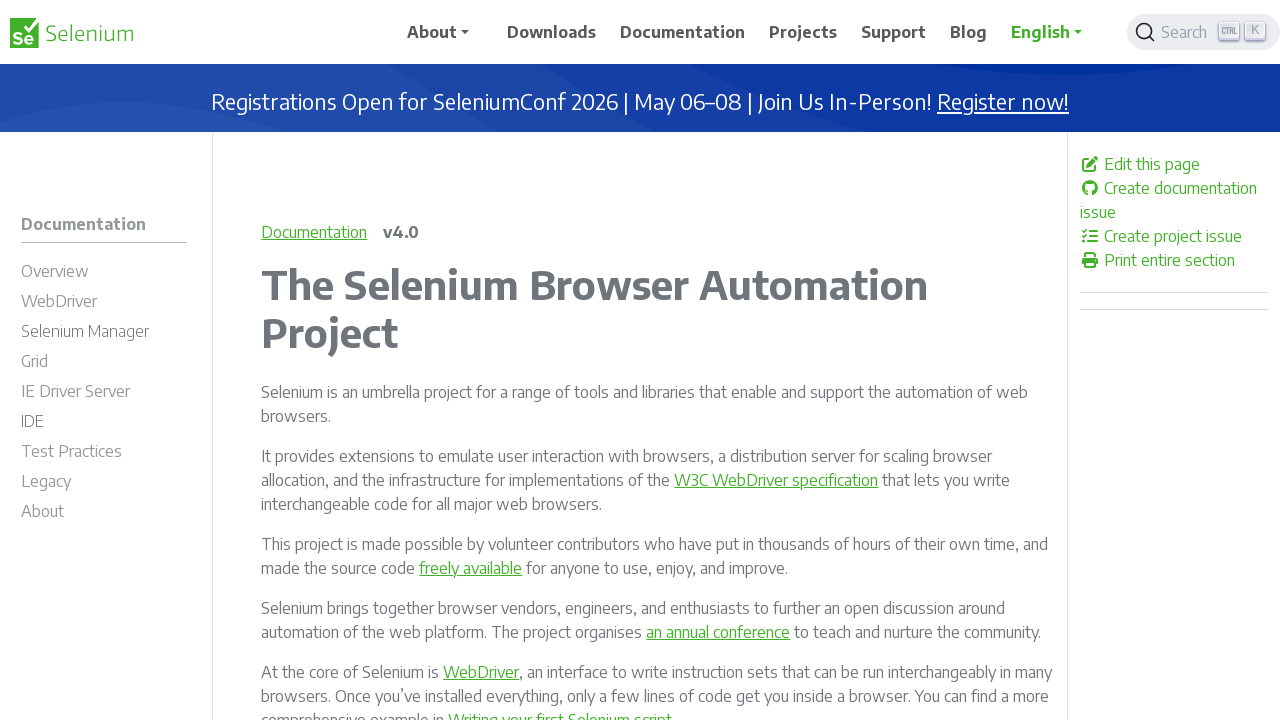

Retrieved href attribute from link: /documentation/webdriver/waits/
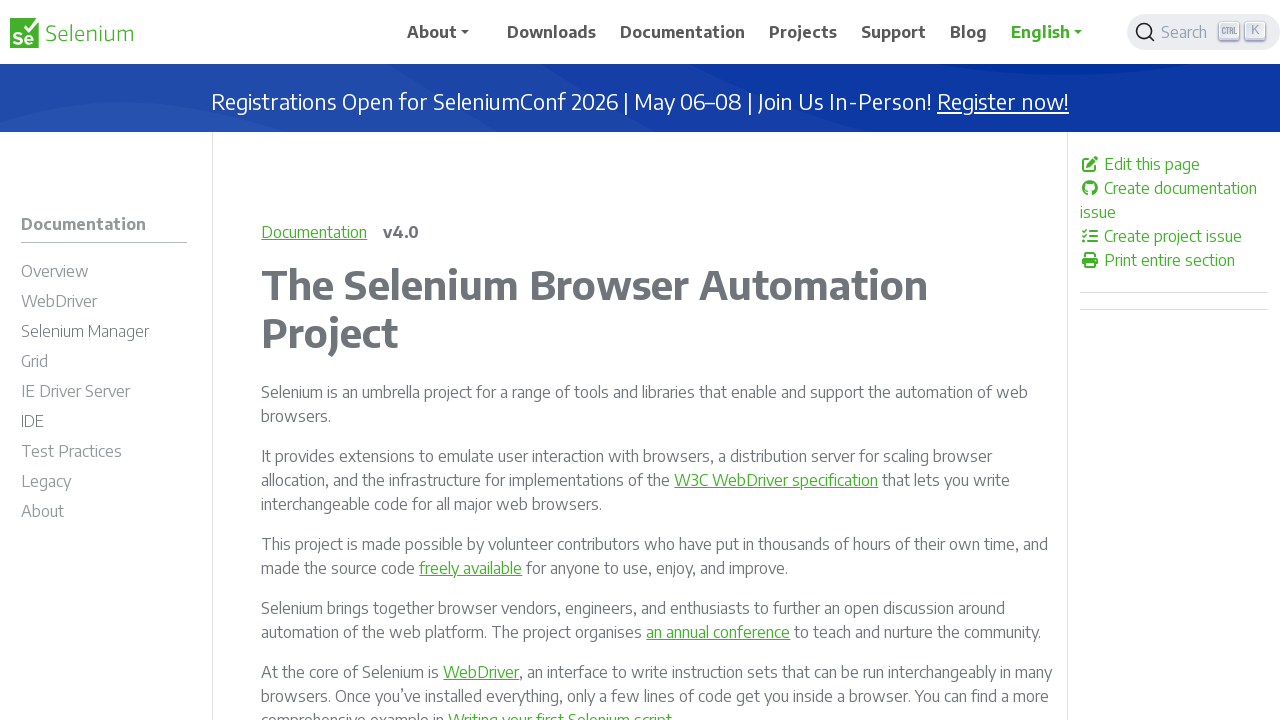

Verified link is enabled: True
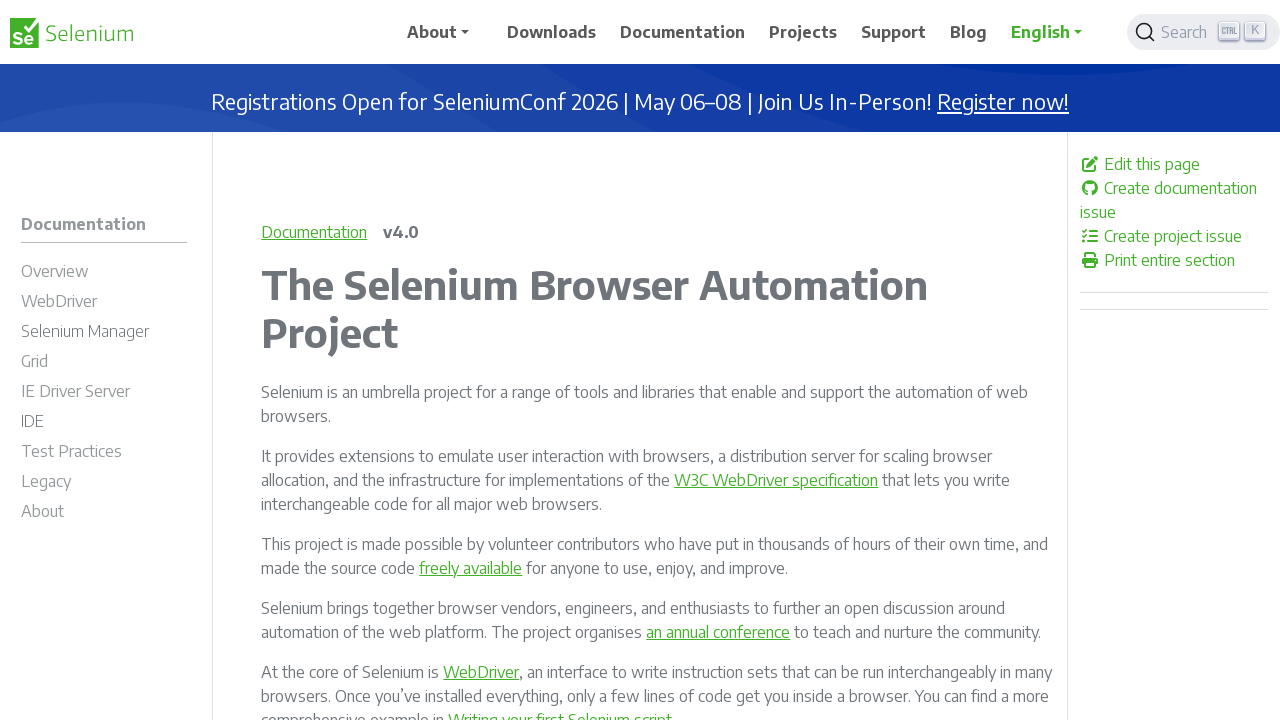

Retrieved href attribute from link: /documentation/webdriver/elements/
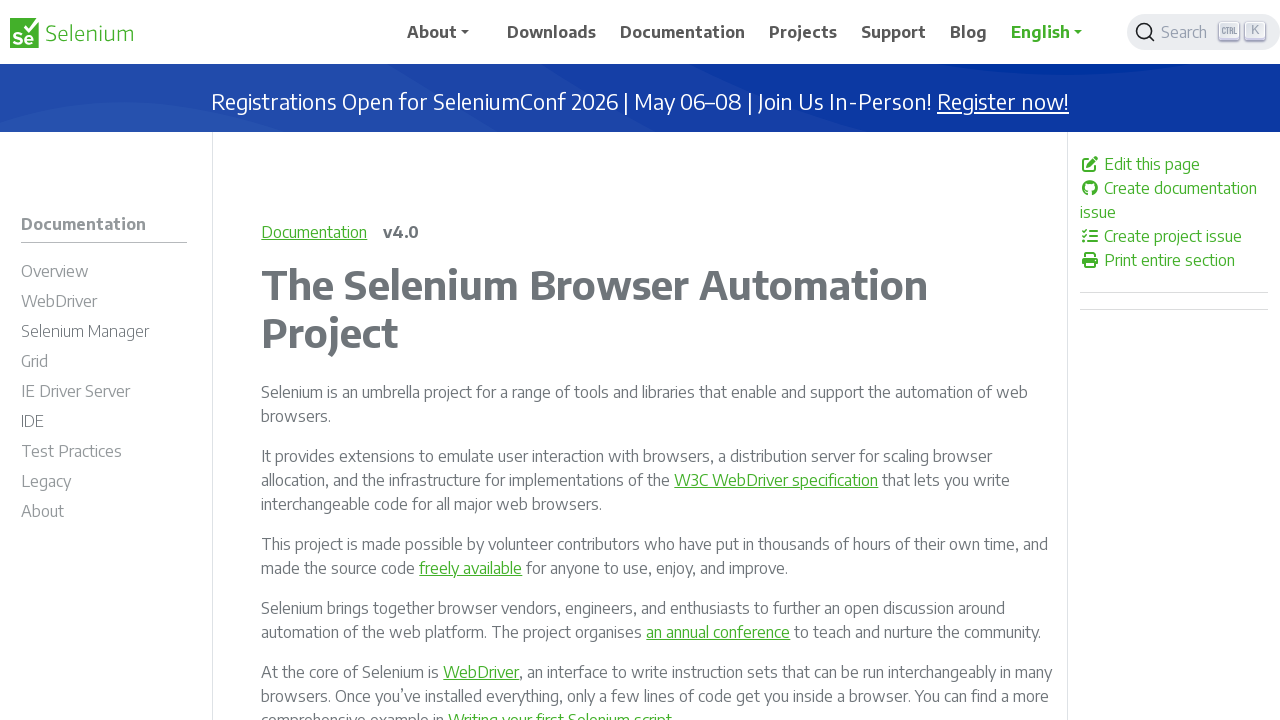

Verified link is enabled: True
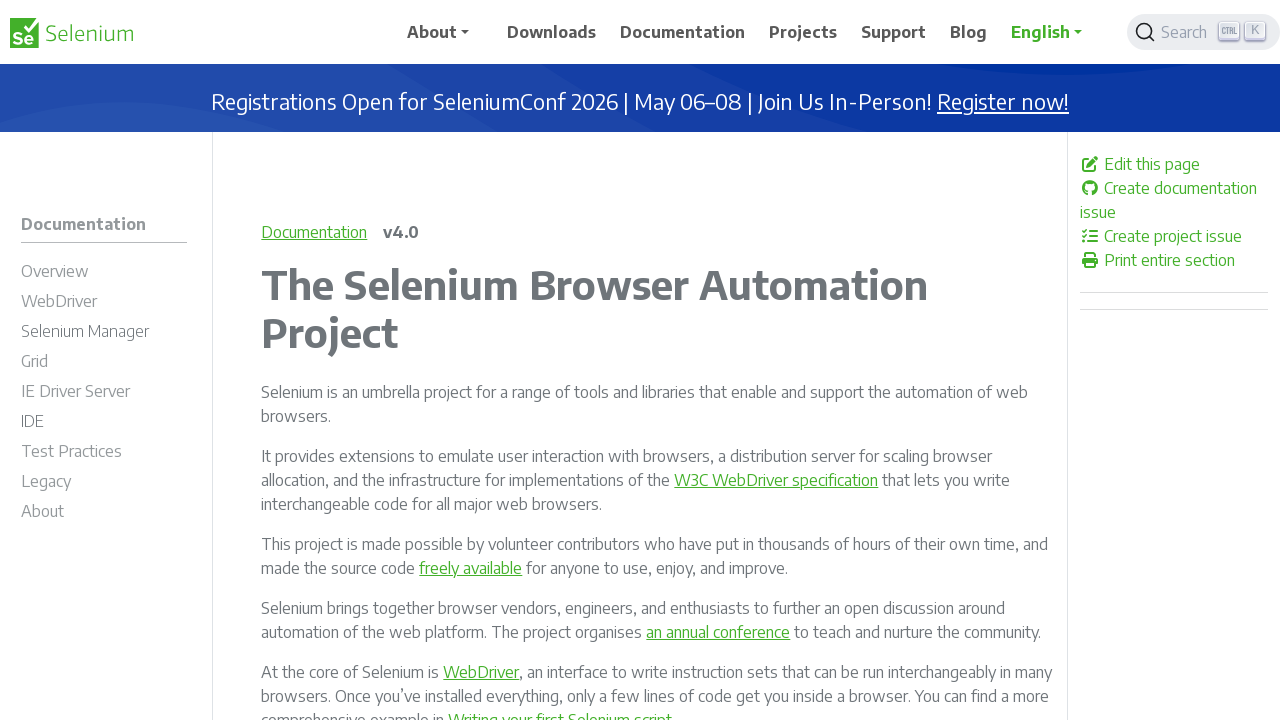

Retrieved href attribute from link: /documentation/webdriver/elements/locators/
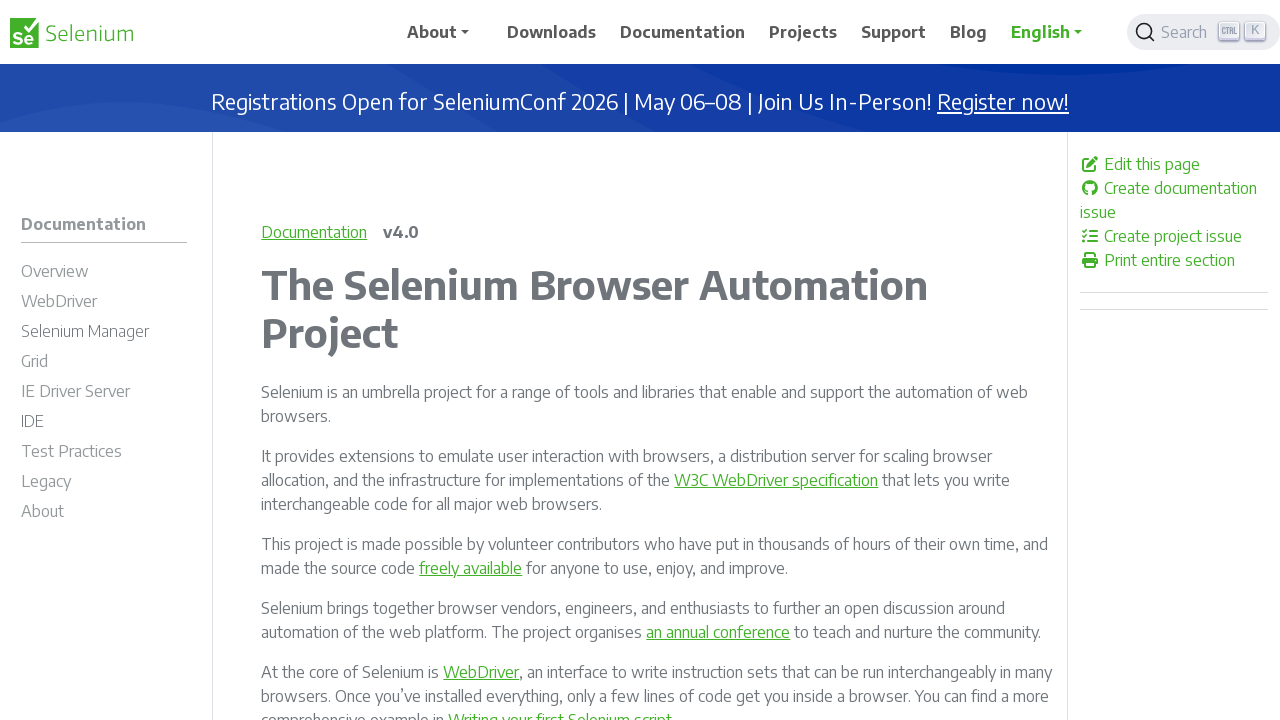

Verified link is enabled: True
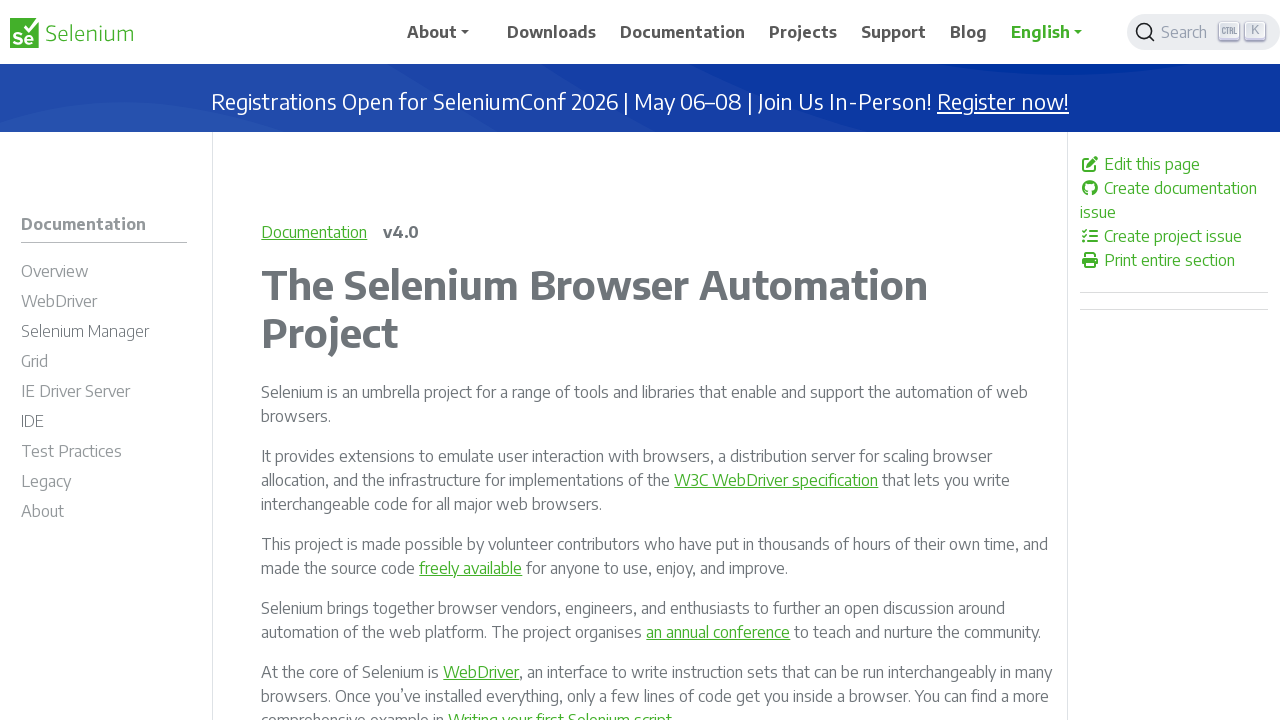

Retrieved href attribute from link: /documentation/webdriver/elements/finders/
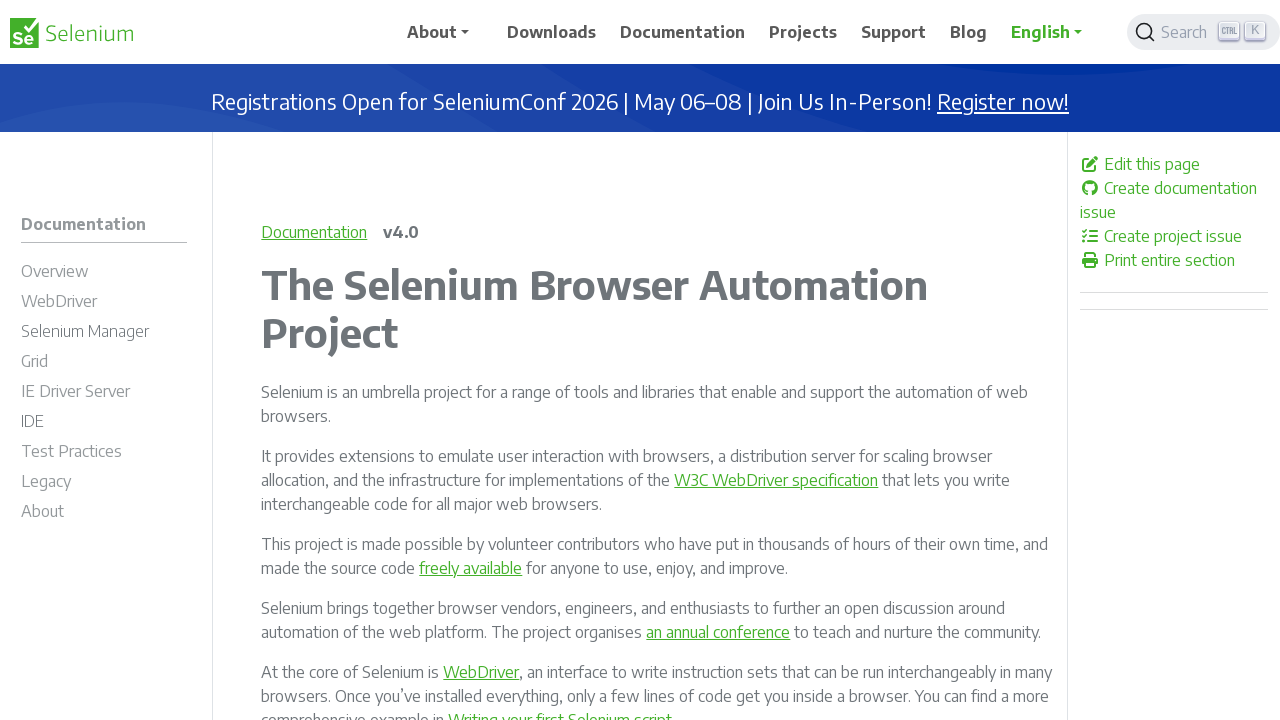

Verified link is enabled: True
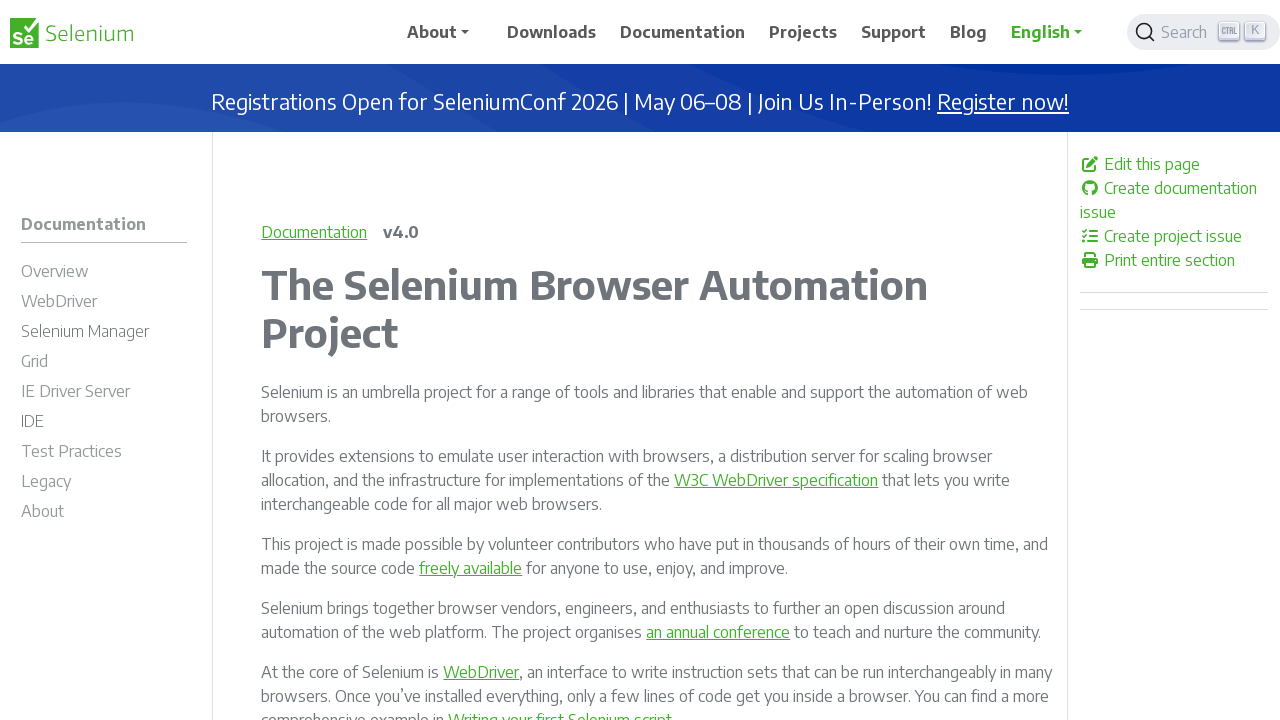

Retrieved href attribute from link: /documentation/webdriver/elements/interactions/
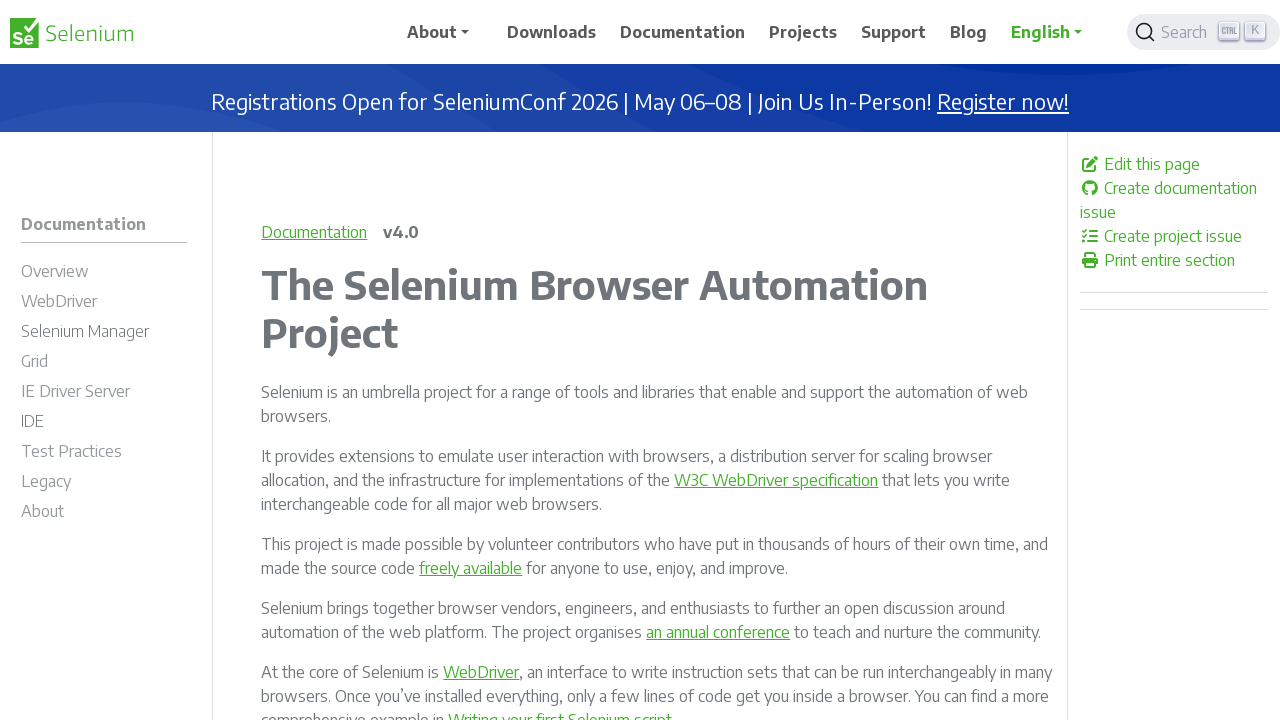

Verified link is enabled: True
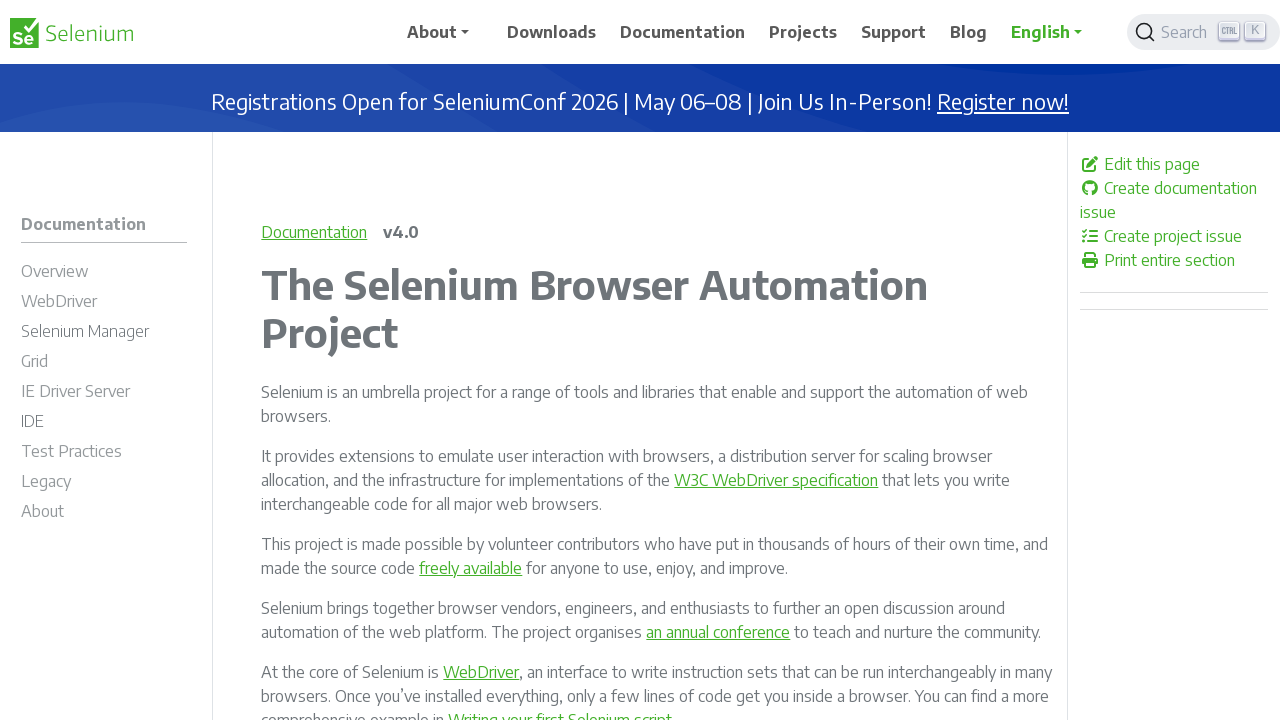

Retrieved href attribute from link: /documentation/webdriver/elements/information/
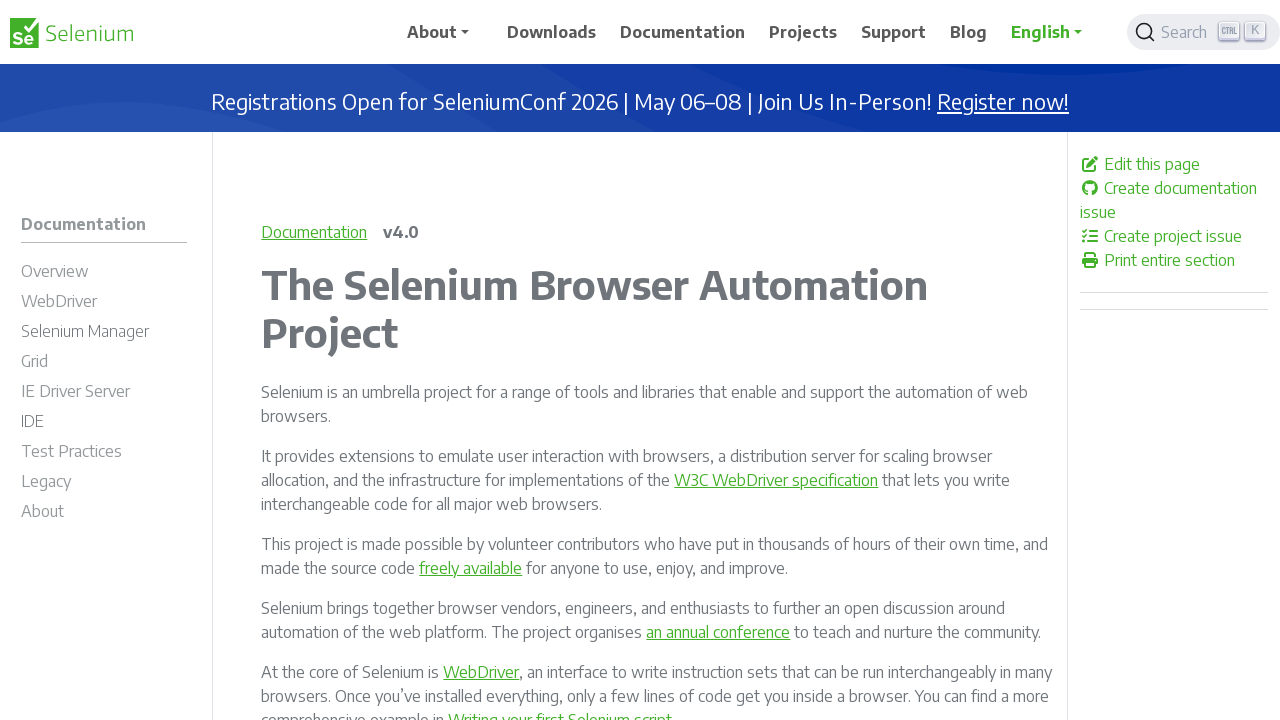

Verified link is enabled: True
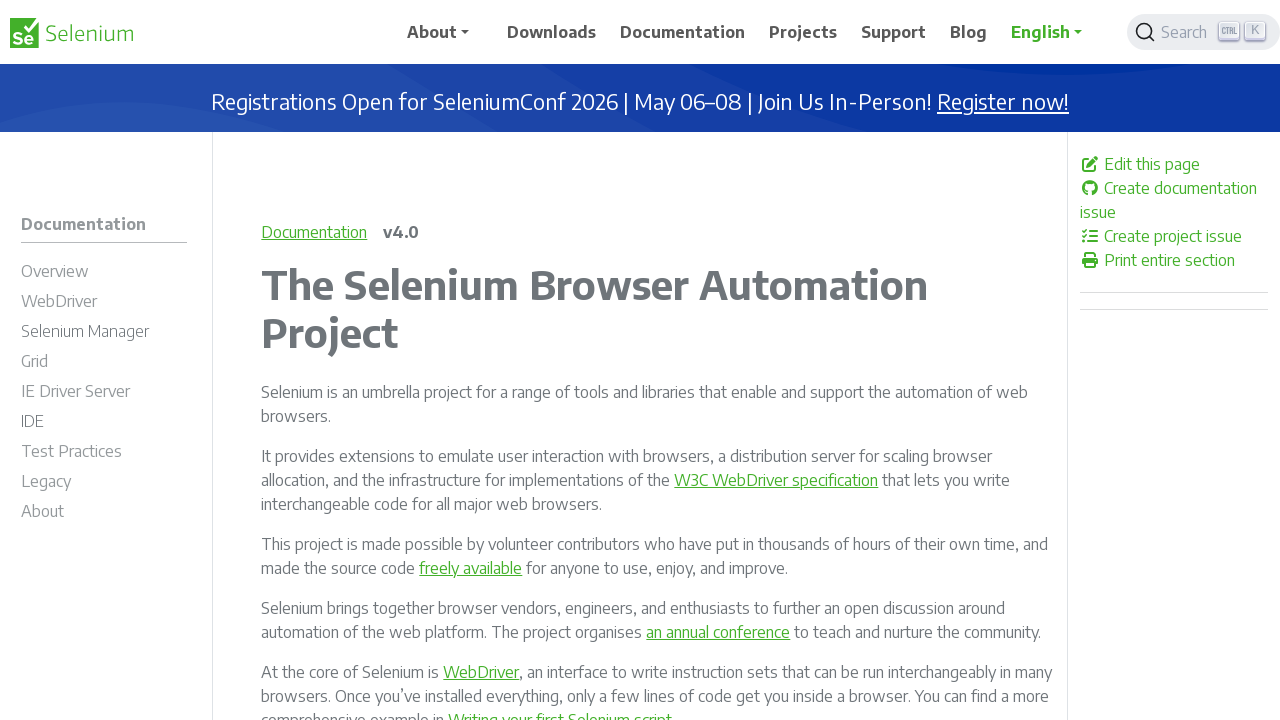

Retrieved href attribute from link: /documentation/webdriver/elements/file_upload/
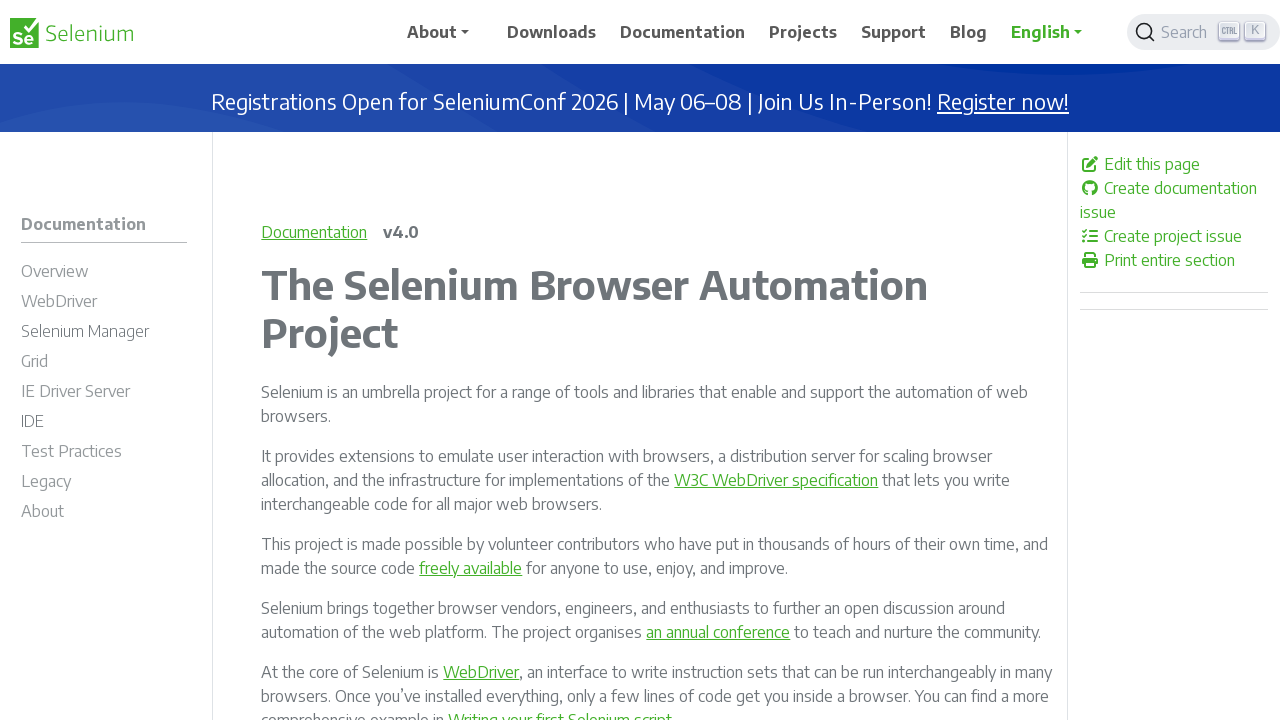

Verified link is enabled: True
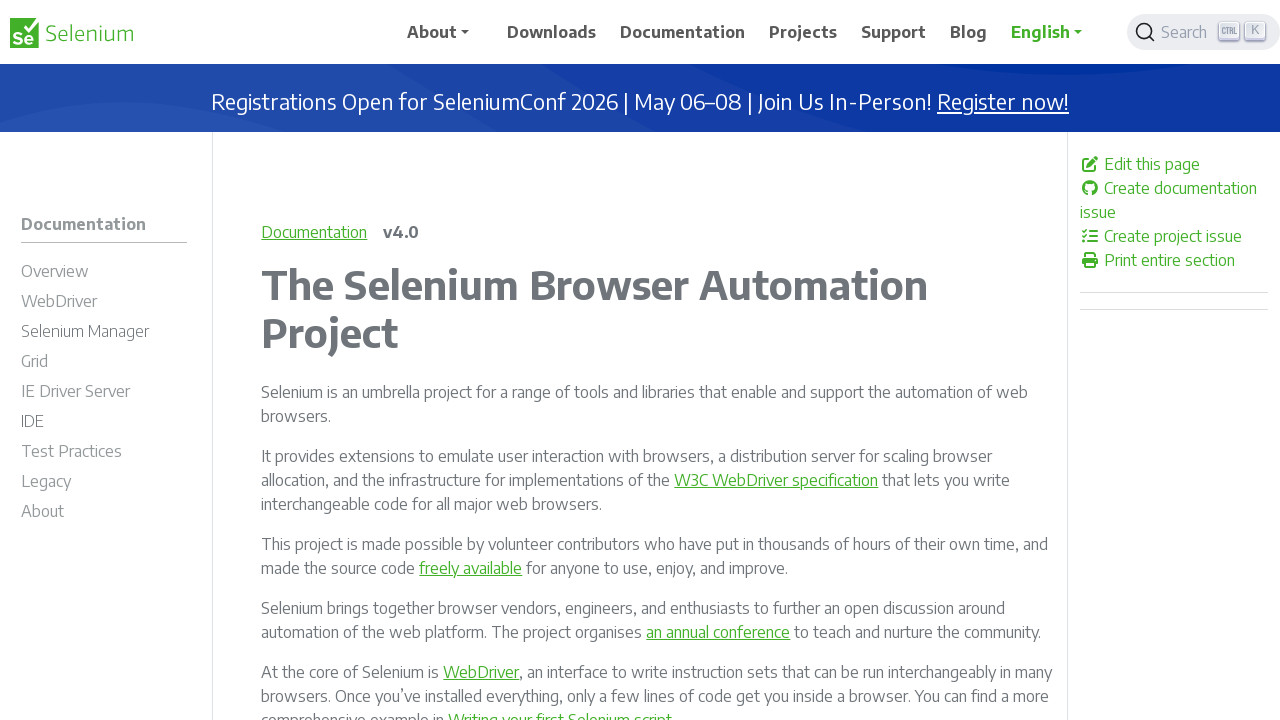

Retrieved href attribute from link: /documentation/webdriver/interactions/
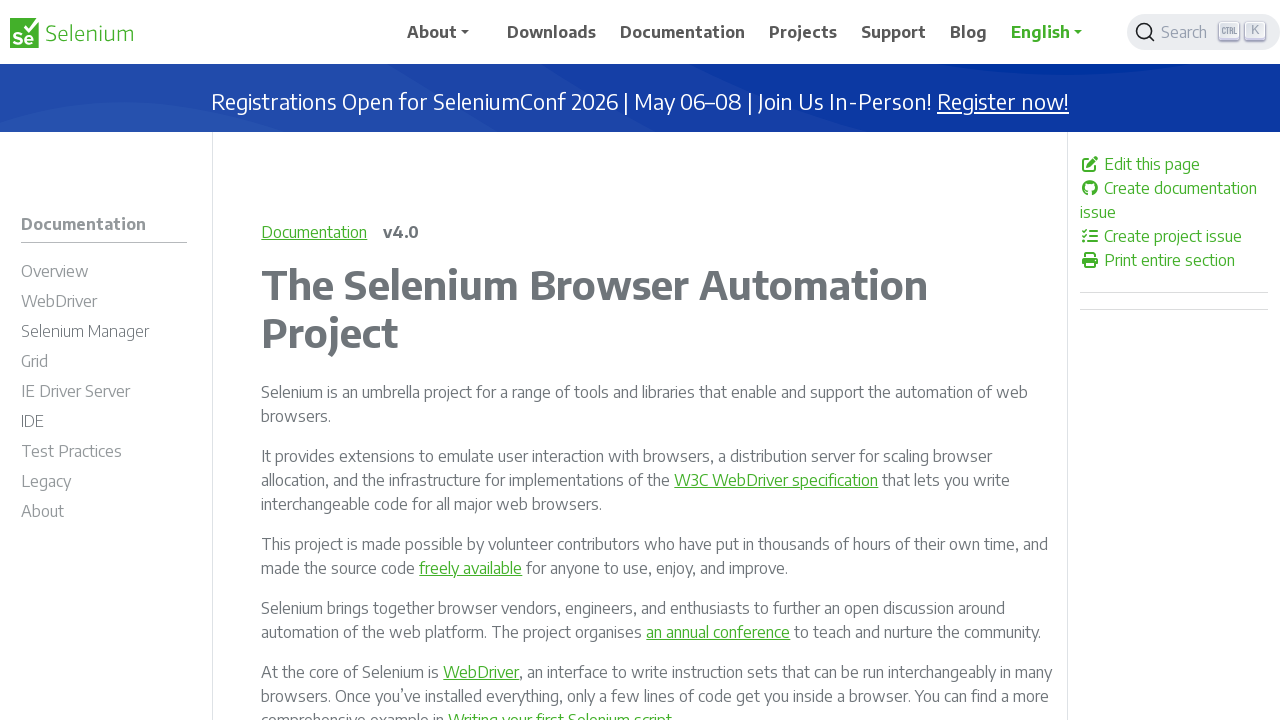

Verified link is enabled: True
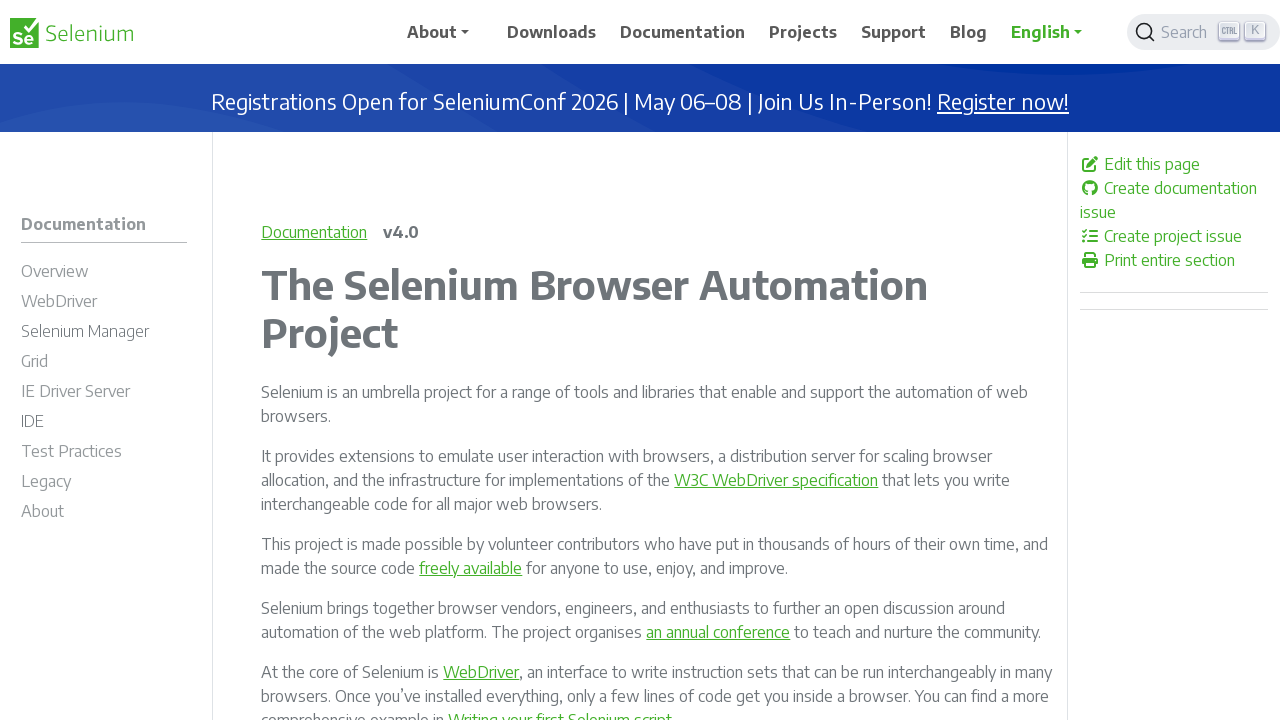

Retrieved href attribute from link: /documentation/webdriver/interactions/navigation/
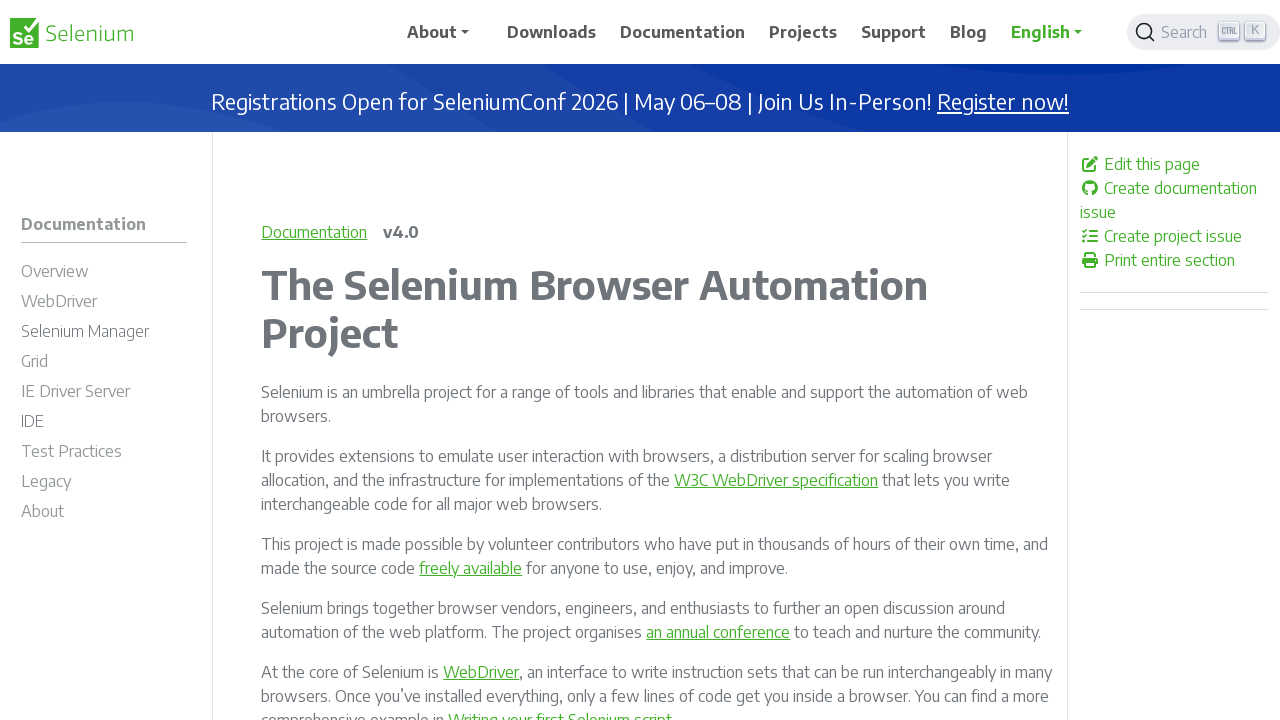

Verified link is enabled: True
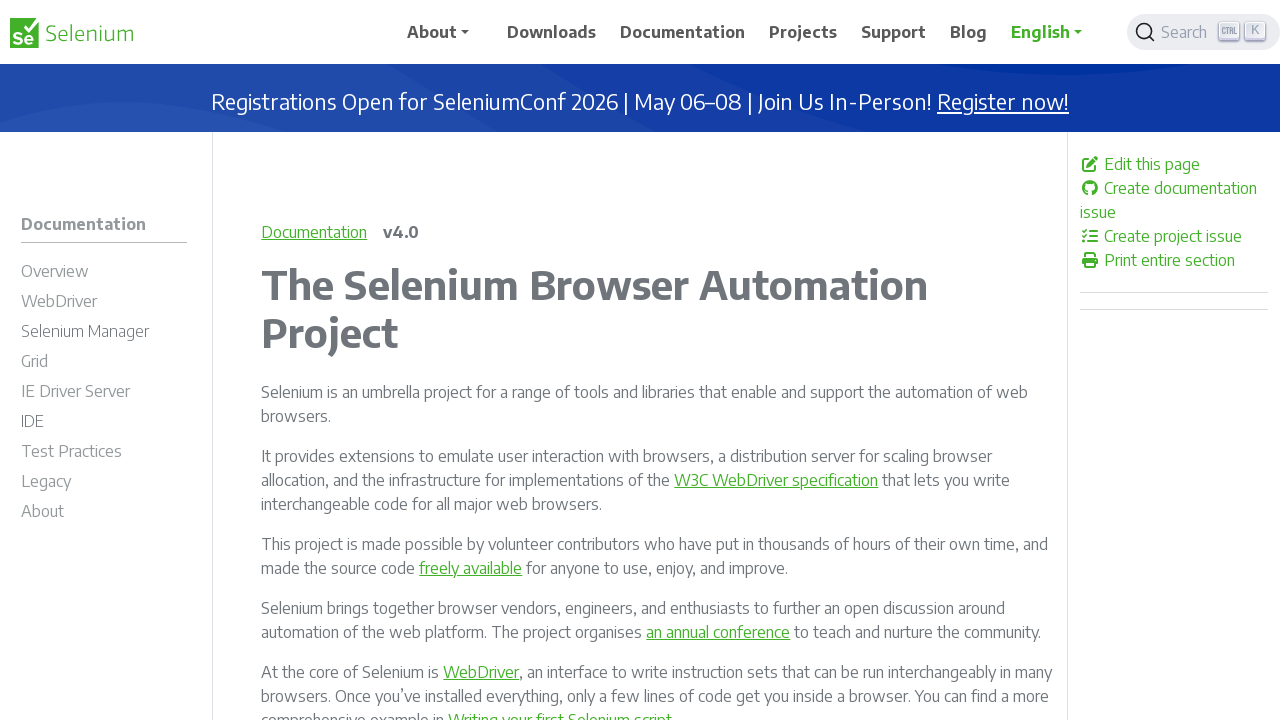

Retrieved href attribute from link: /documentation/webdriver/interactions/alerts/
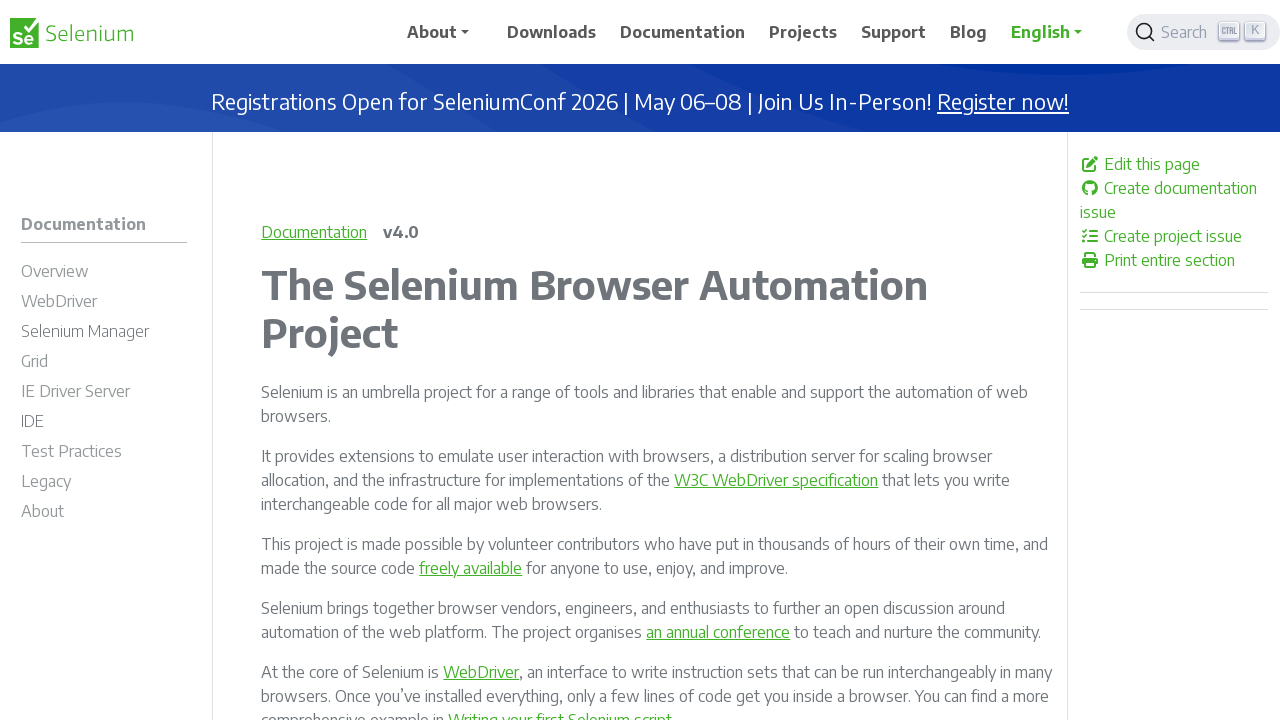

Verified link is enabled: True
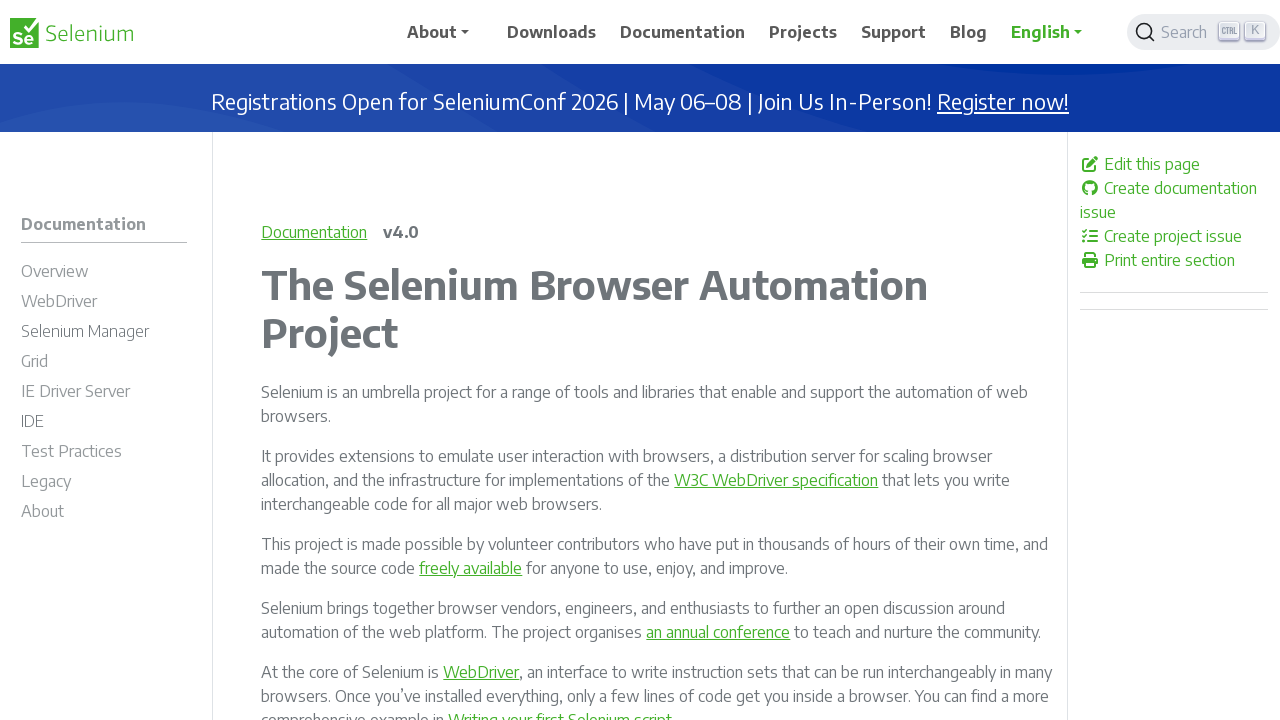

Retrieved href attribute from link: /documentation/webdriver/interactions/cookies/
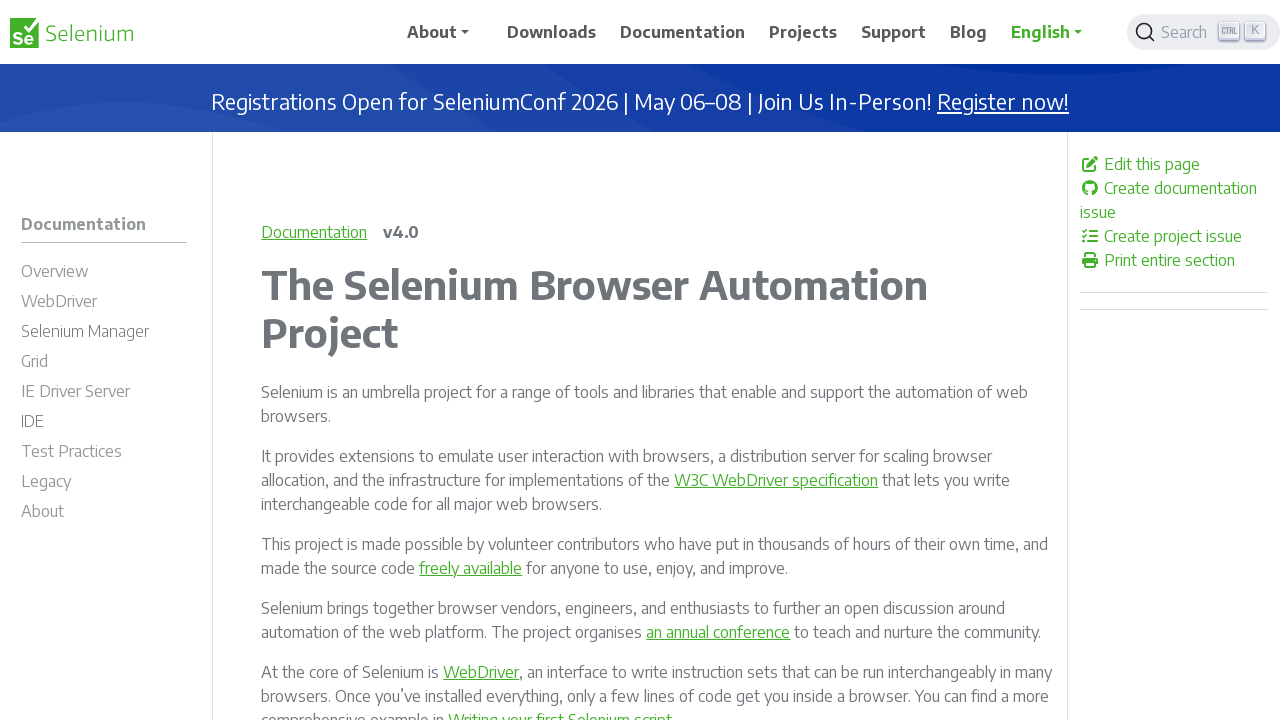

Verified link is enabled: True
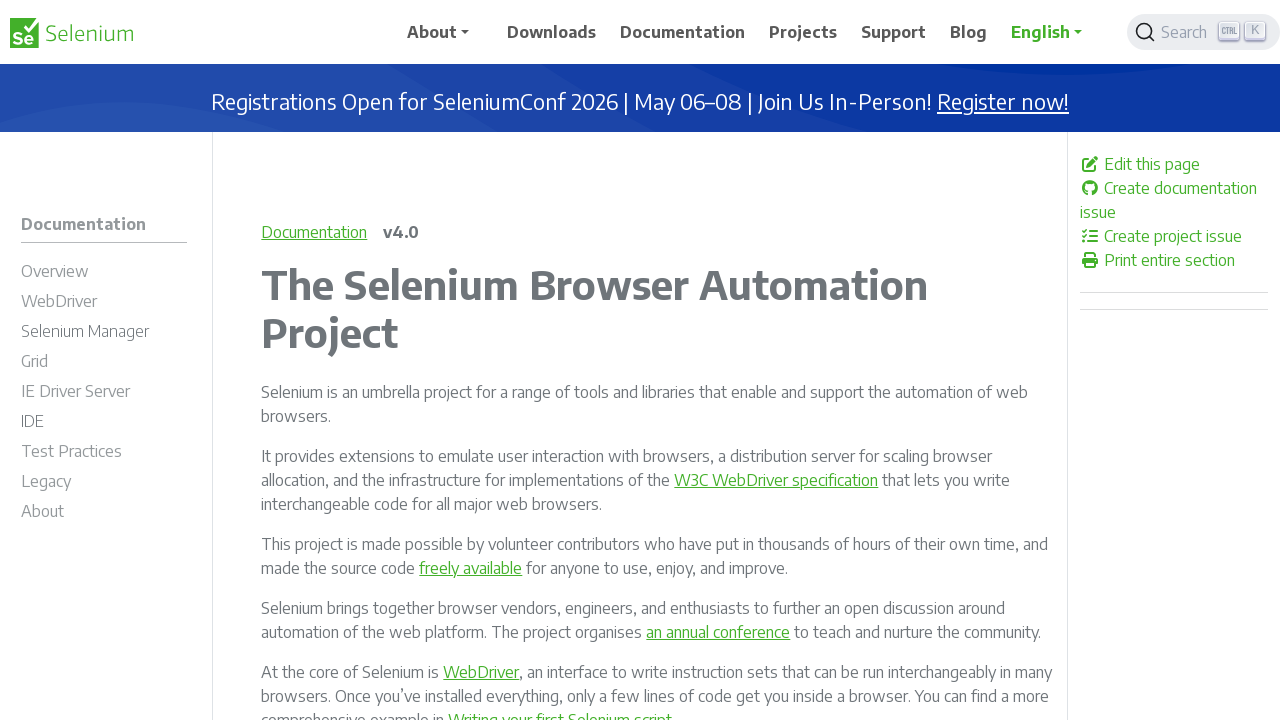

Retrieved href attribute from link: /documentation/webdriver/interactions/frames/
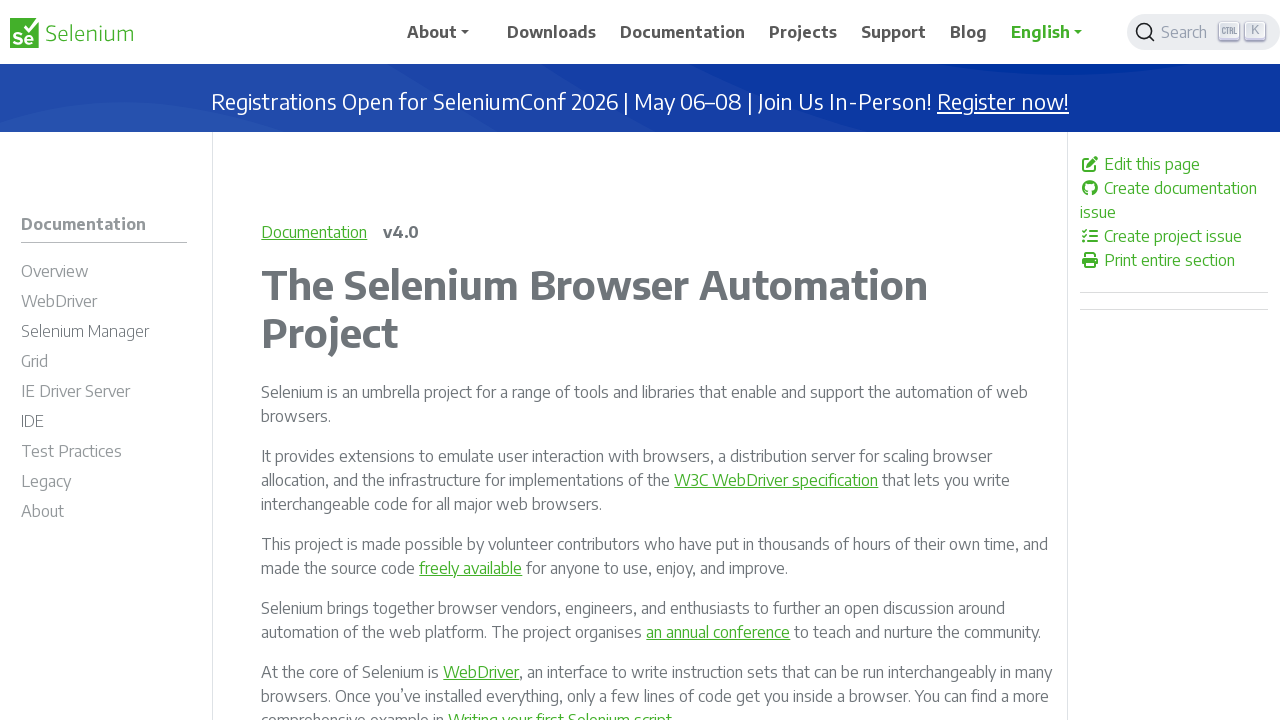

Verified link is enabled: True
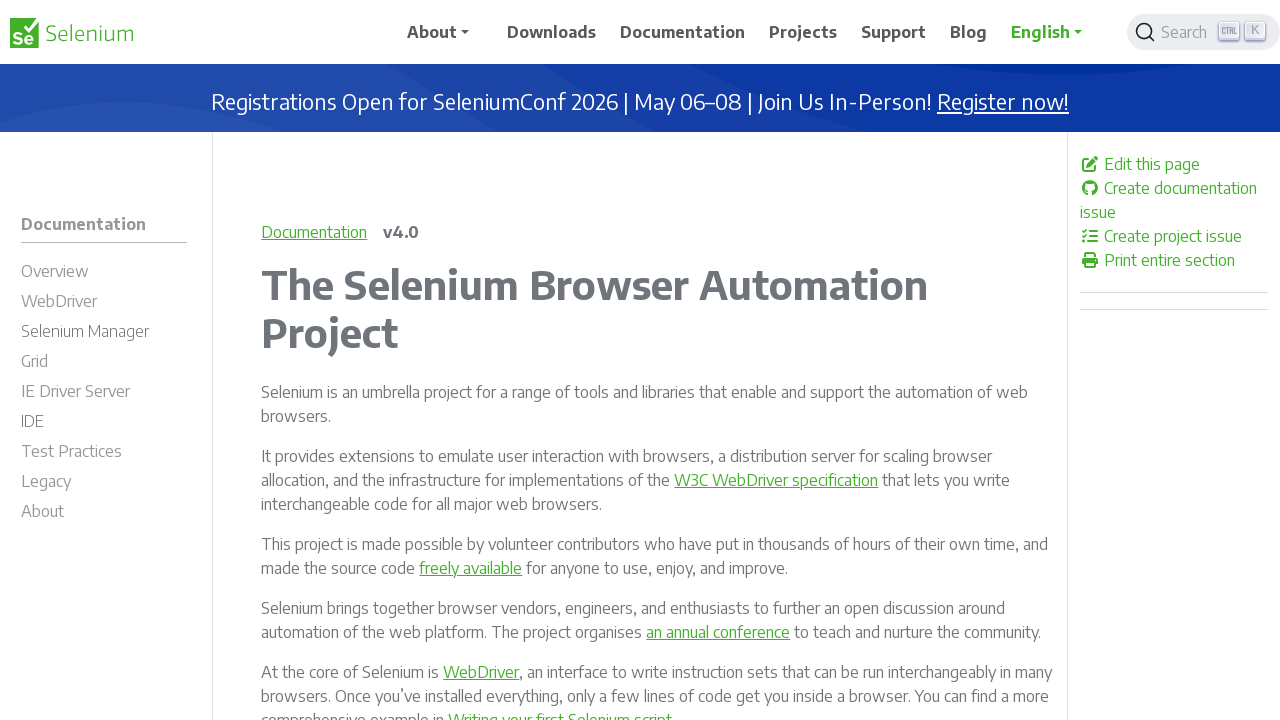

Retrieved href attribute from link: /documentation/webdriver/interactions/print_page/
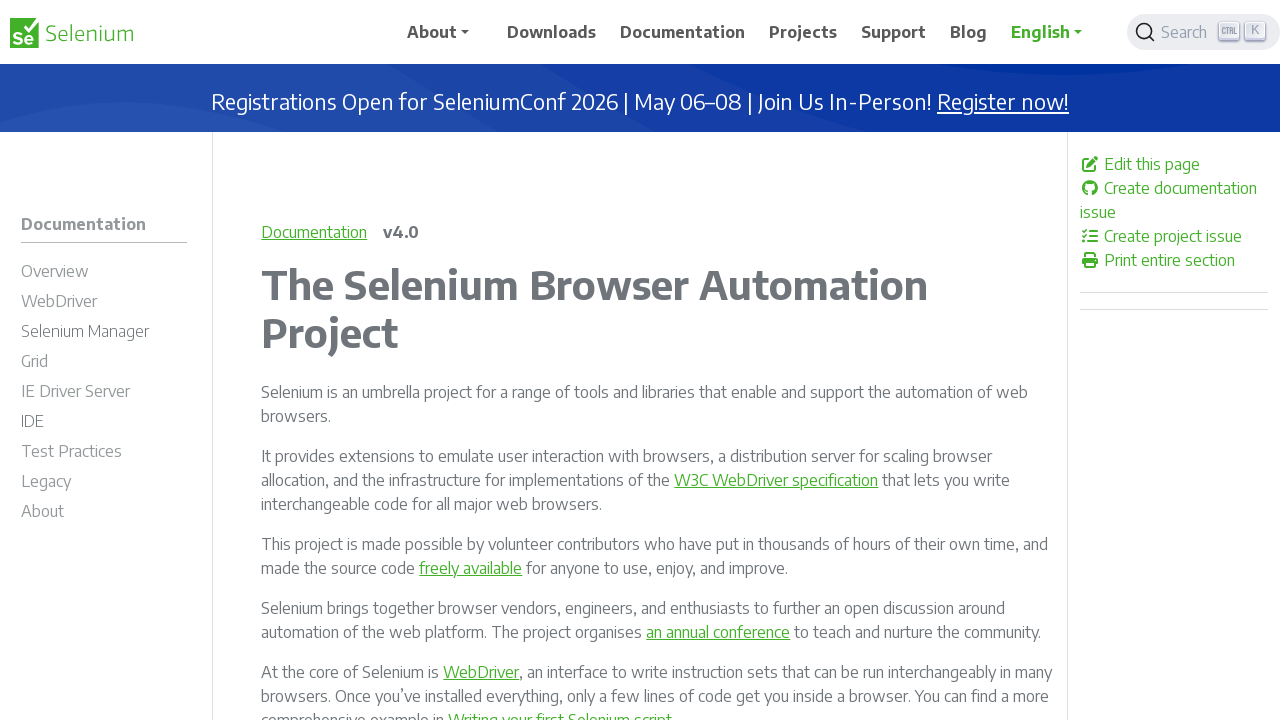

Verified link is enabled: True
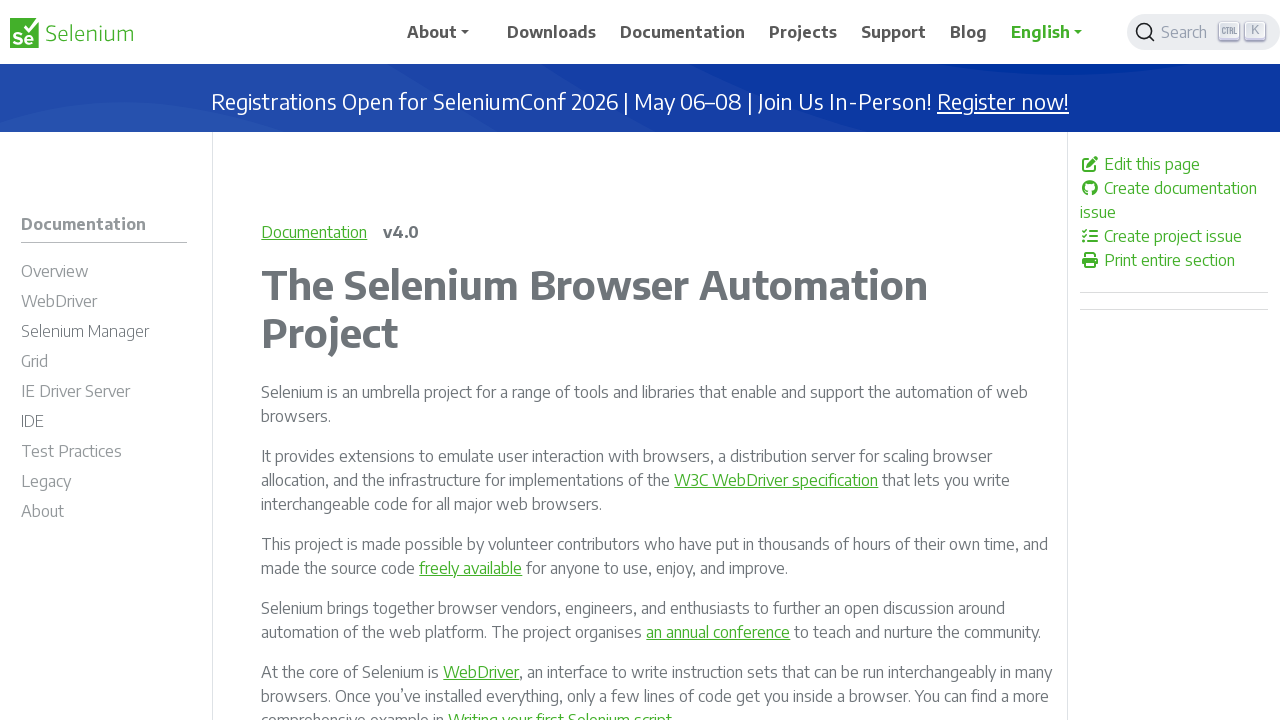

Retrieved href attribute from link: /documentation/webdriver/interactions/windows/
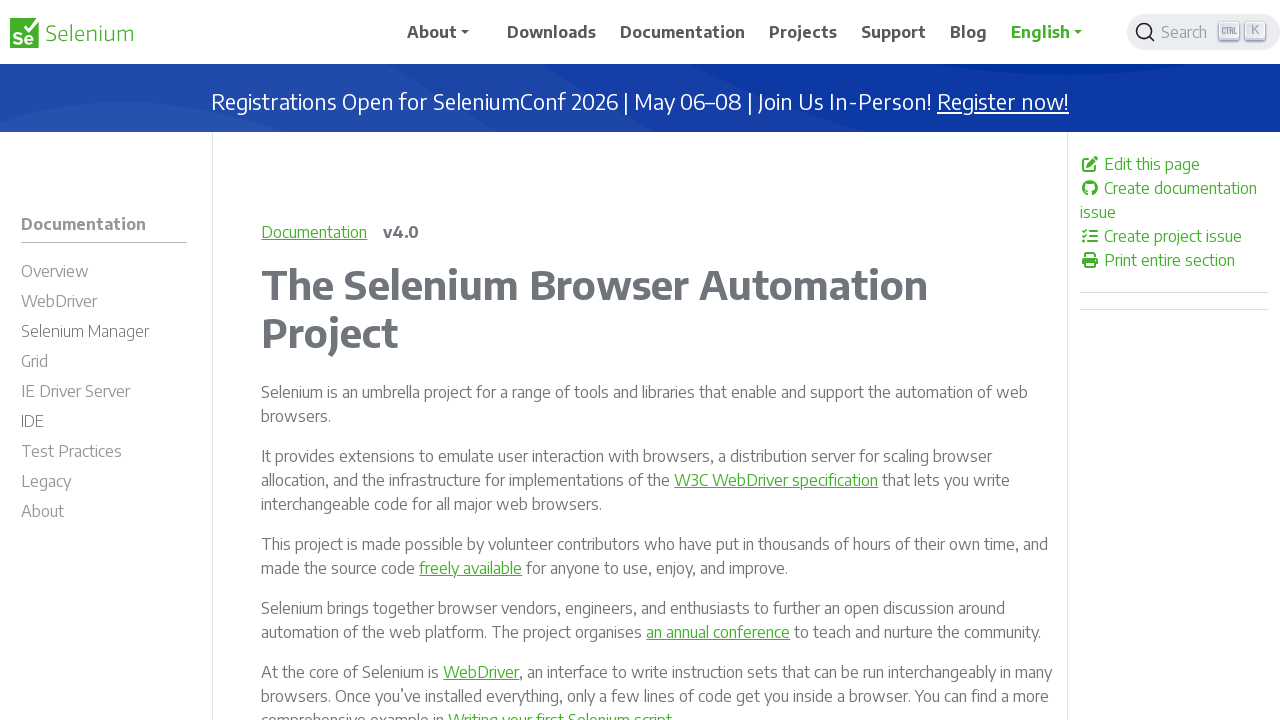

Verified link is enabled: True
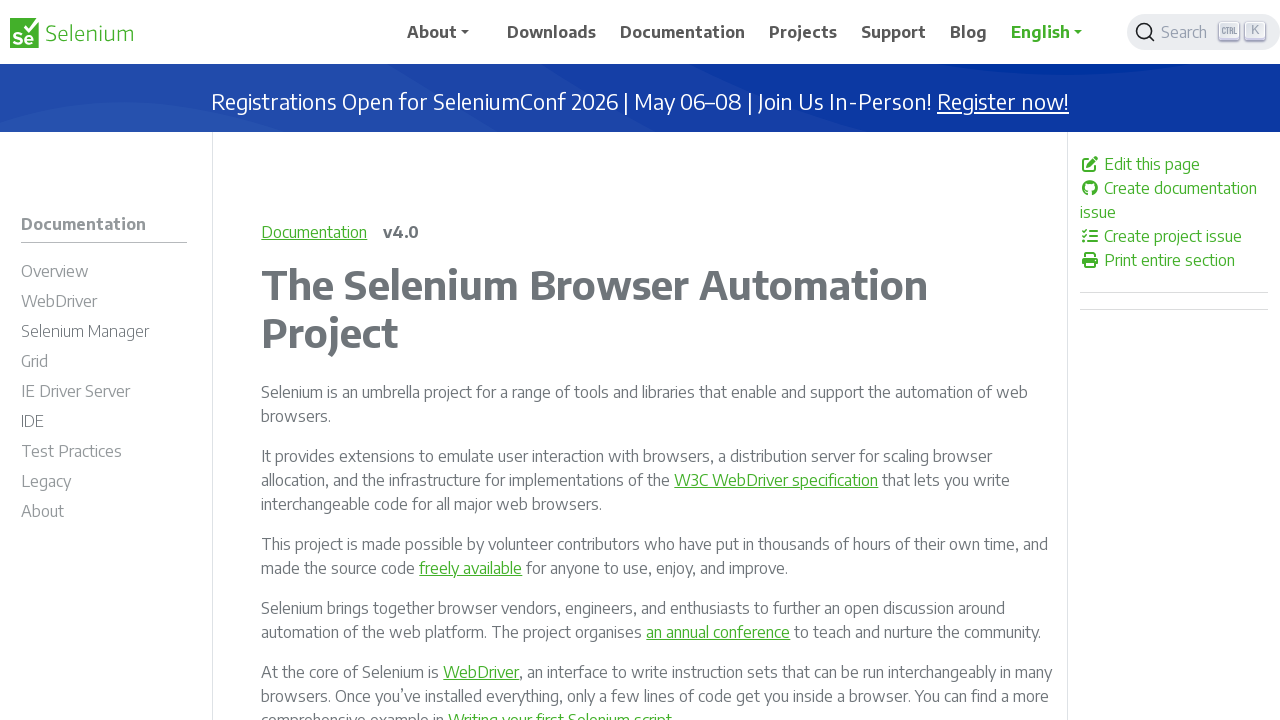

Retrieved href attribute from link: /documentation/webdriver/interactions/virtual_authenticator/
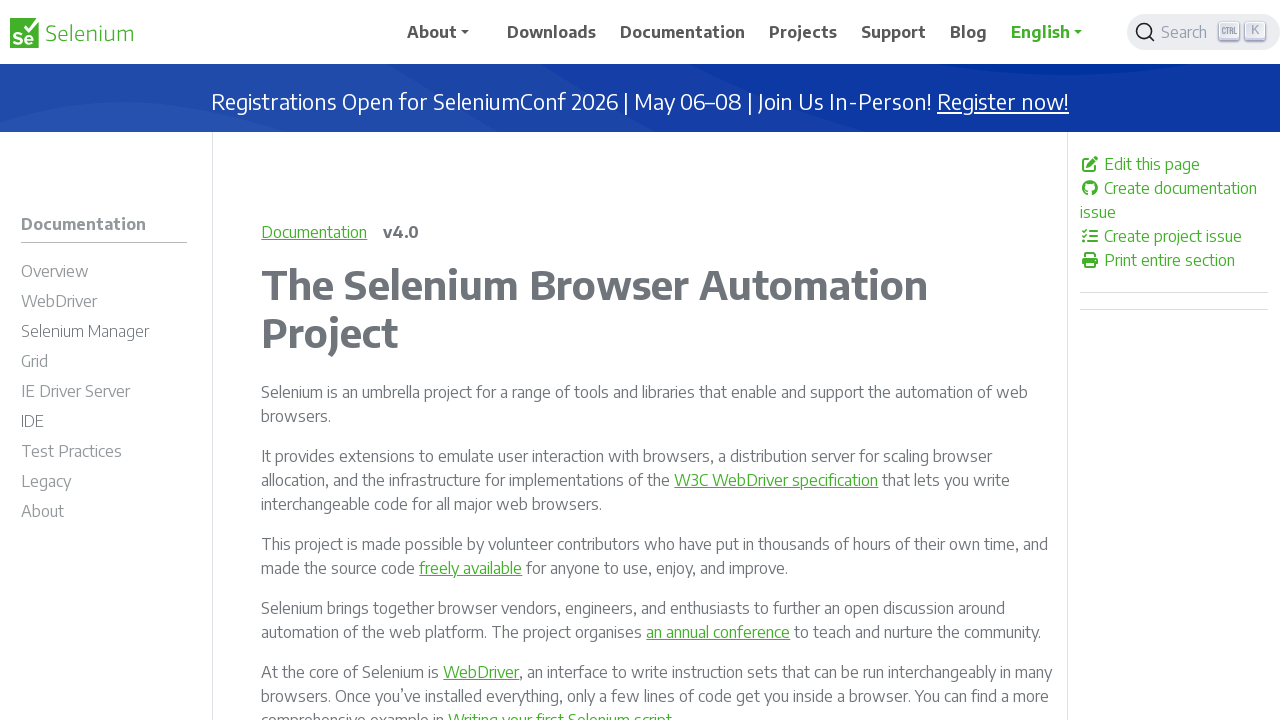

Verified link is enabled: True
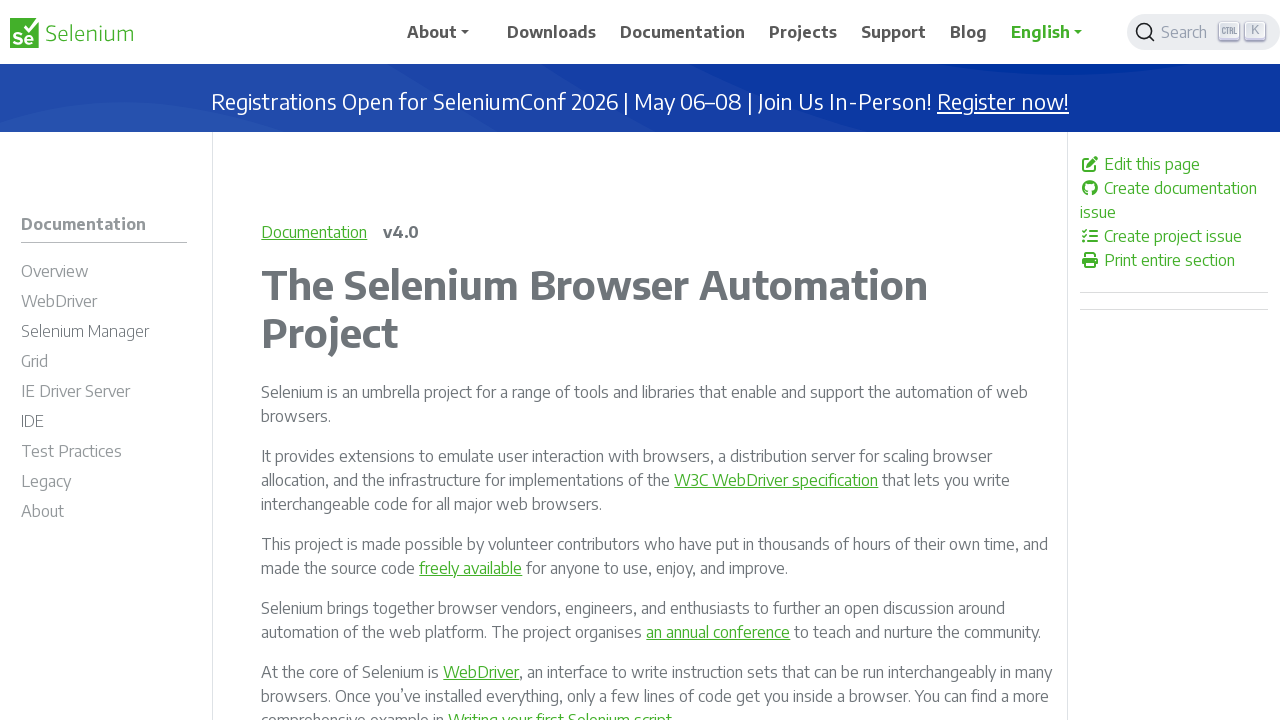

Retrieved href attribute from link: /documentation/webdriver/actions_api/
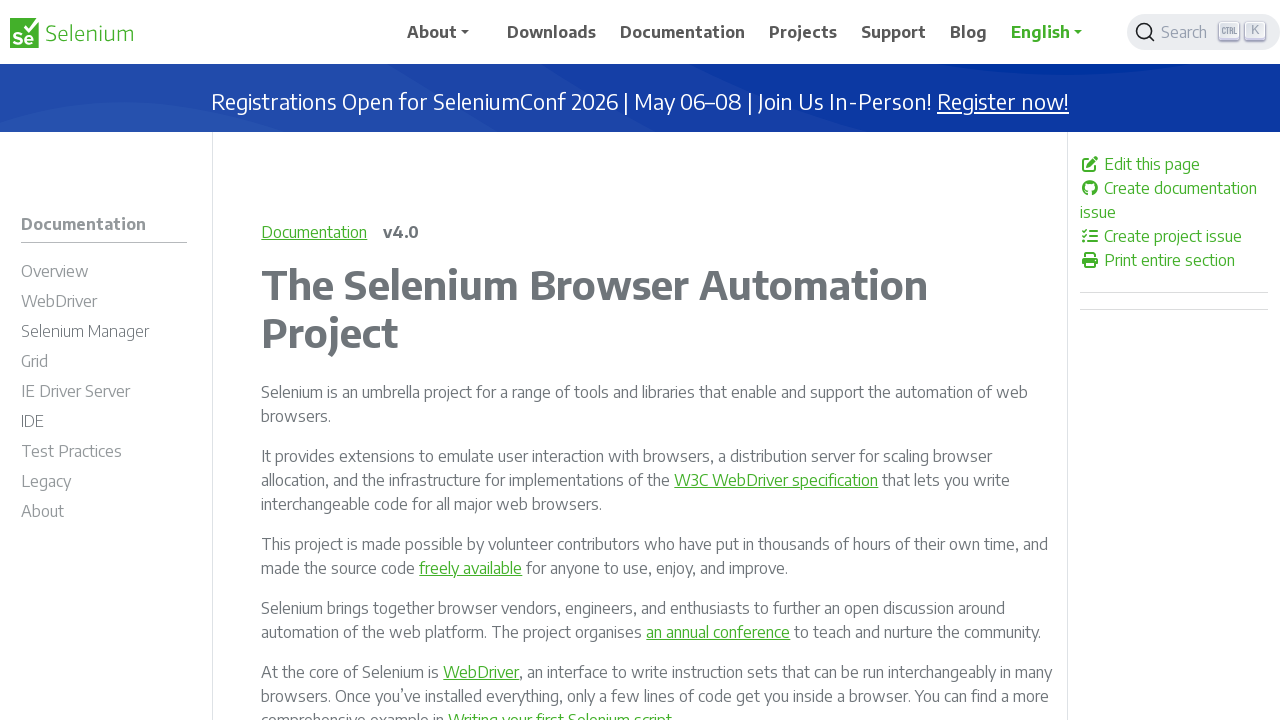

Verified link is enabled: True
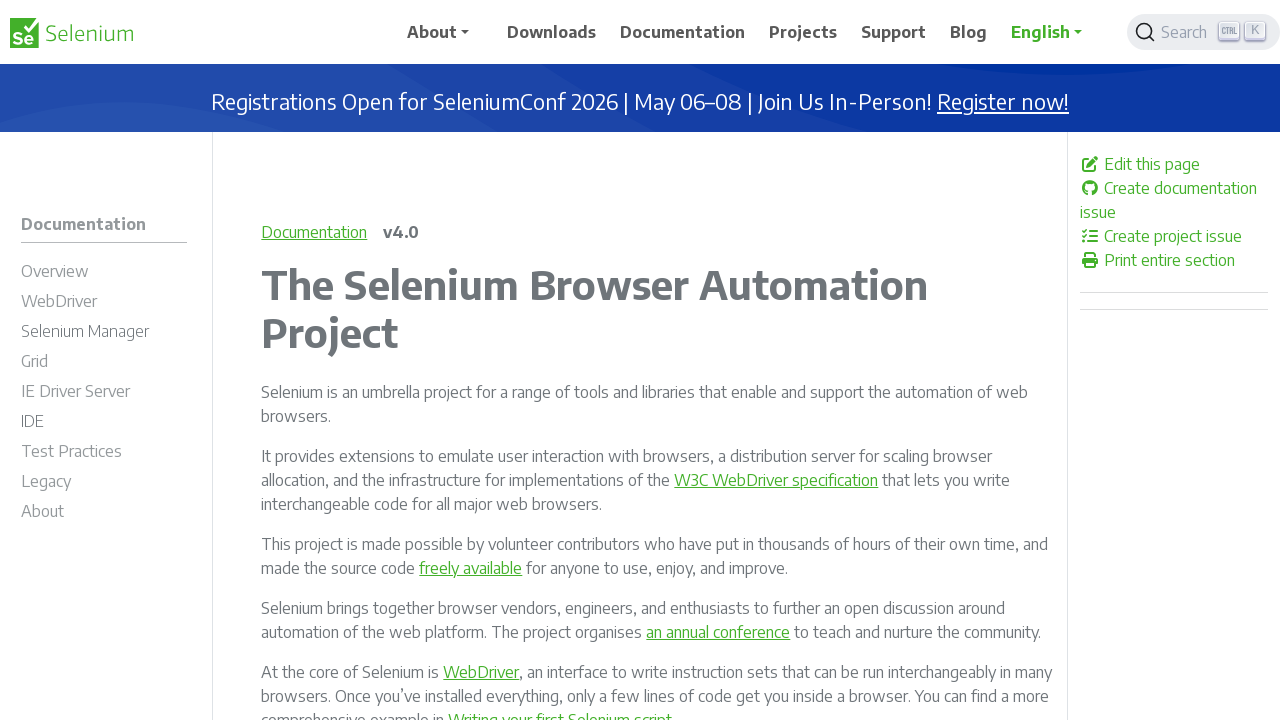

Retrieved href attribute from link: /documentation/webdriver/actions_api/keyboard/
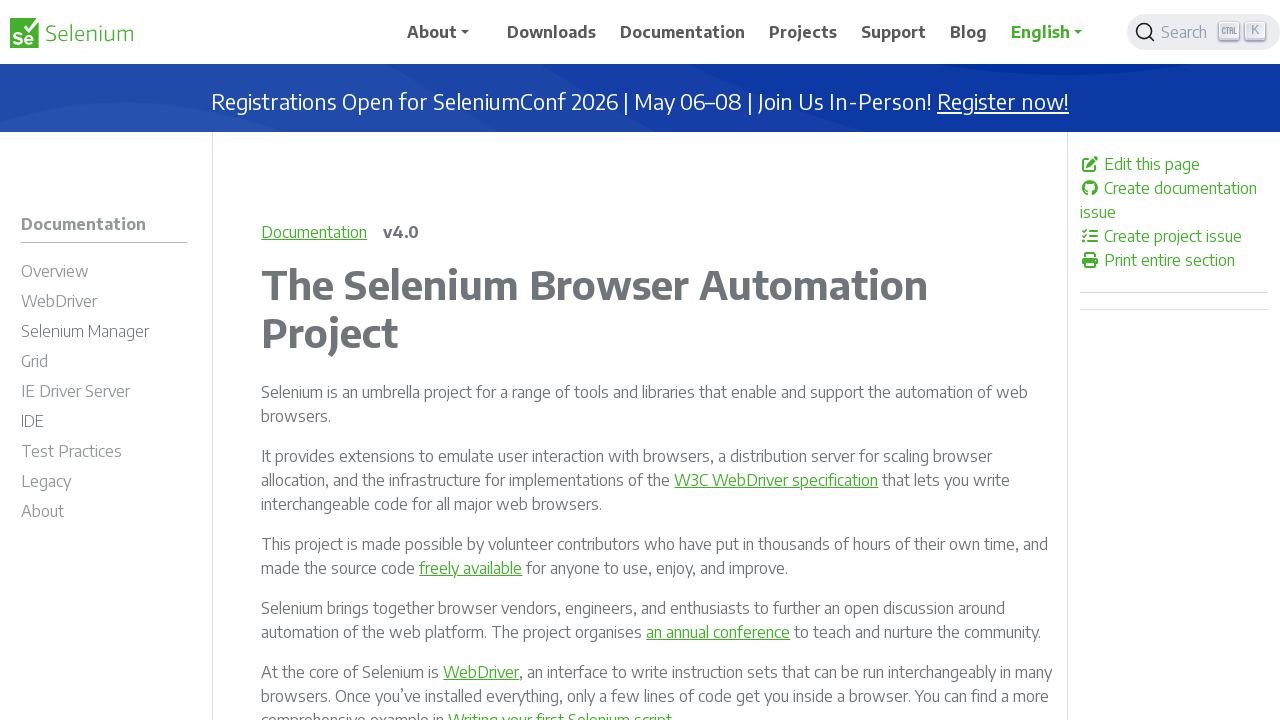

Verified link is enabled: True
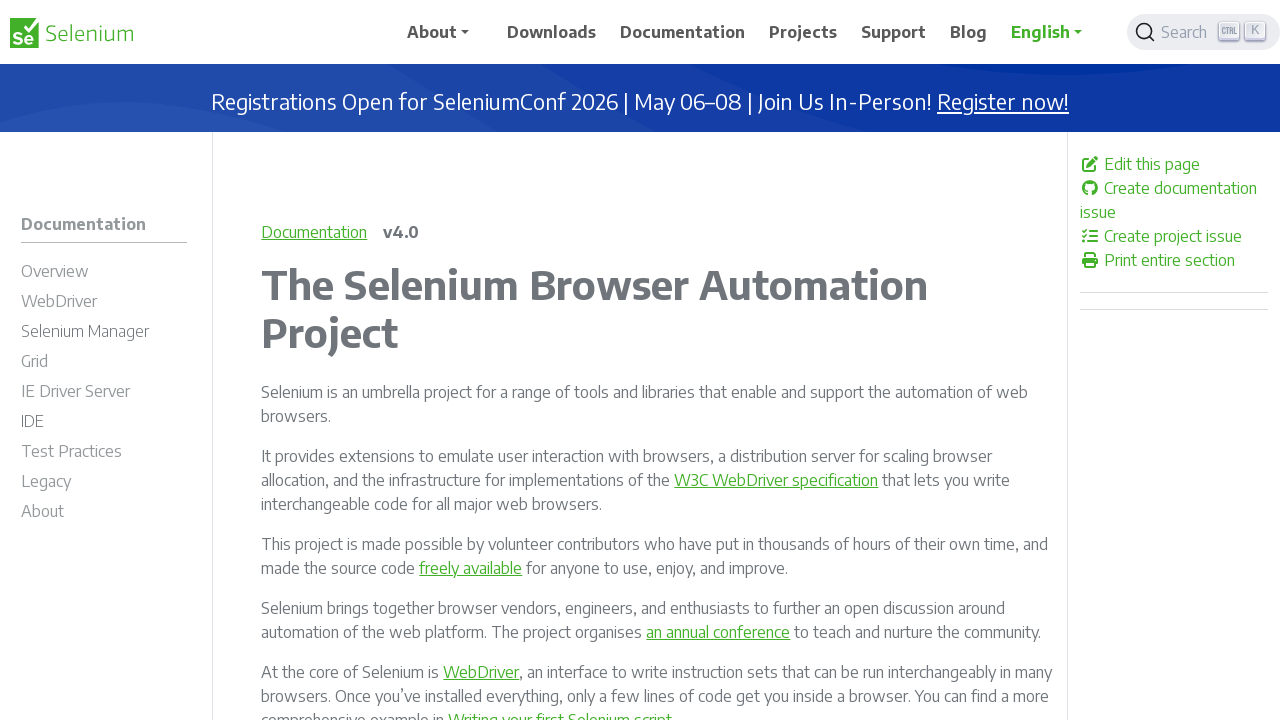

Retrieved href attribute from link: /documentation/webdriver/actions_api/mouse/
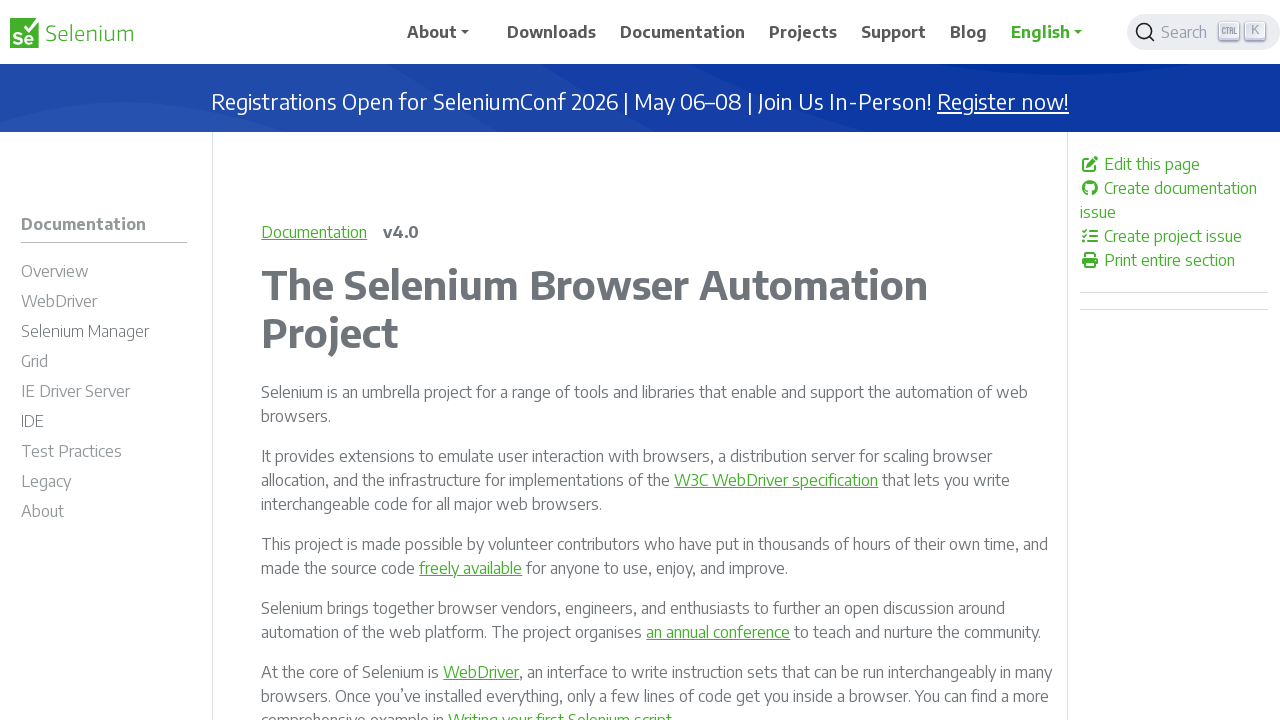

Verified link is enabled: True
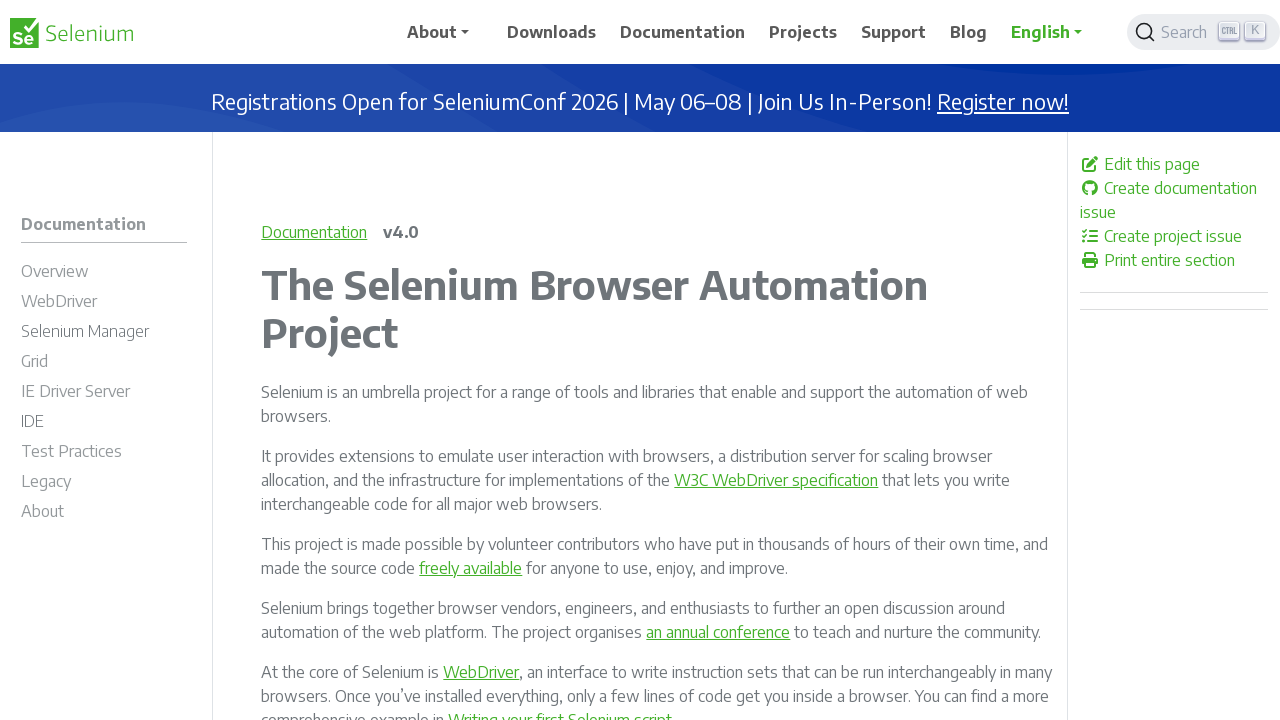

Retrieved href attribute from link: /documentation/webdriver/actions_api/pen/
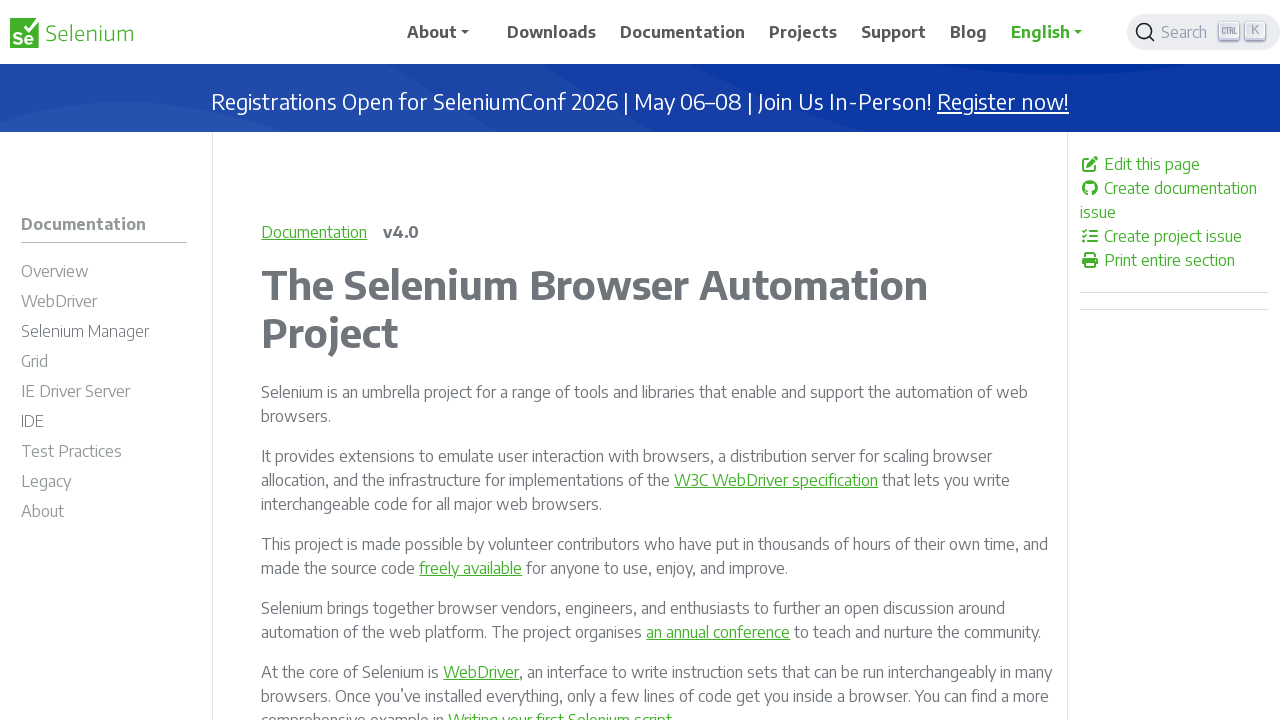

Verified link is enabled: True
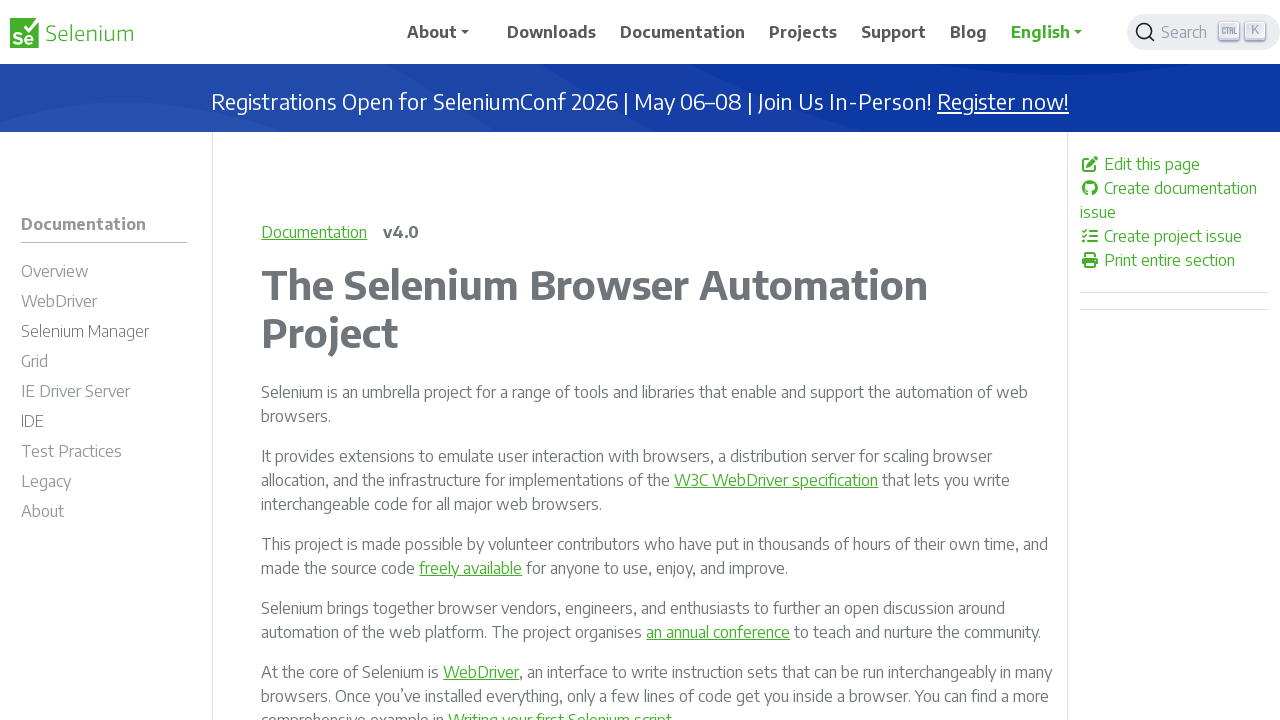

Retrieved href attribute from link: /documentation/webdriver/actions_api/wheel/
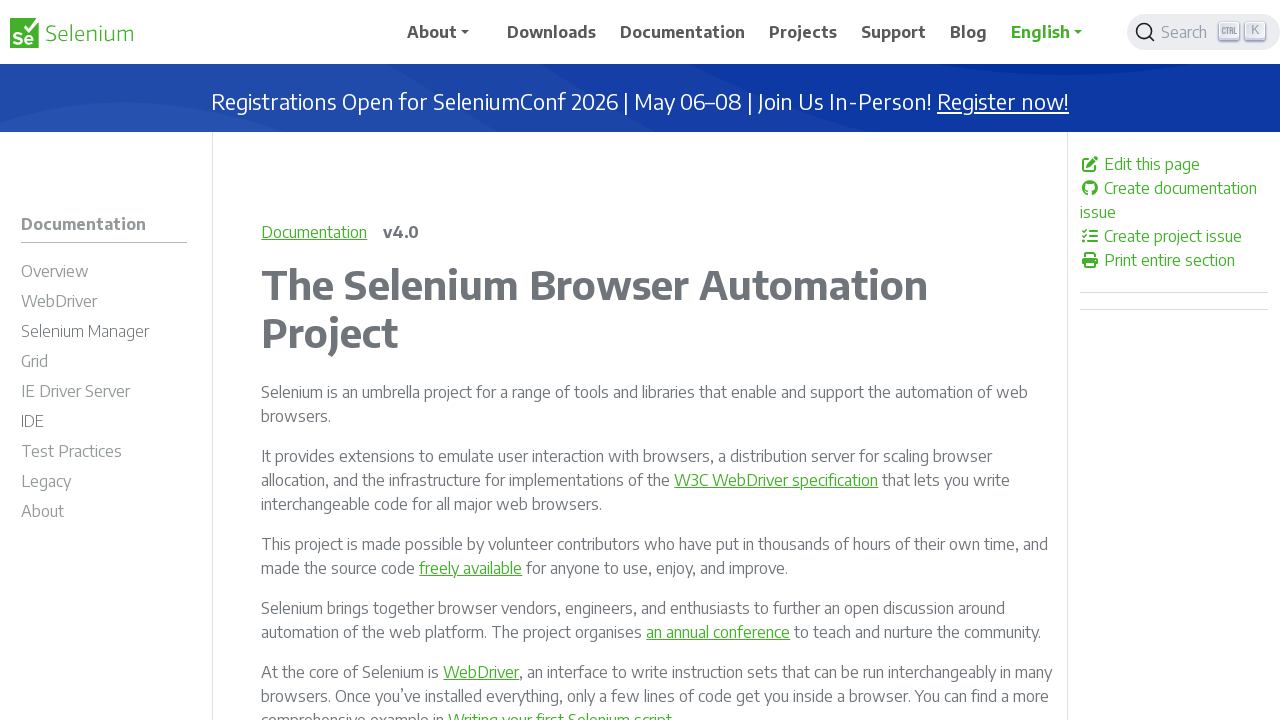

Verified link is enabled: True
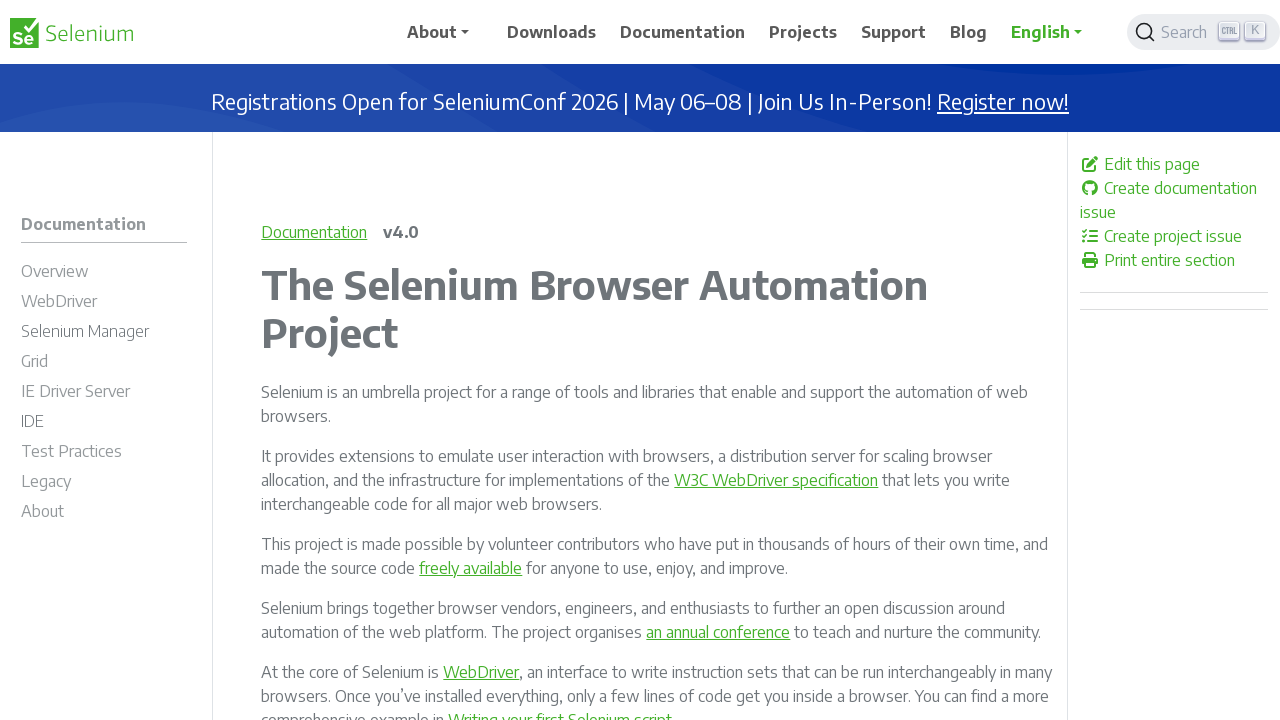

Retrieved href attribute from link: /documentation/webdriver/bidi/
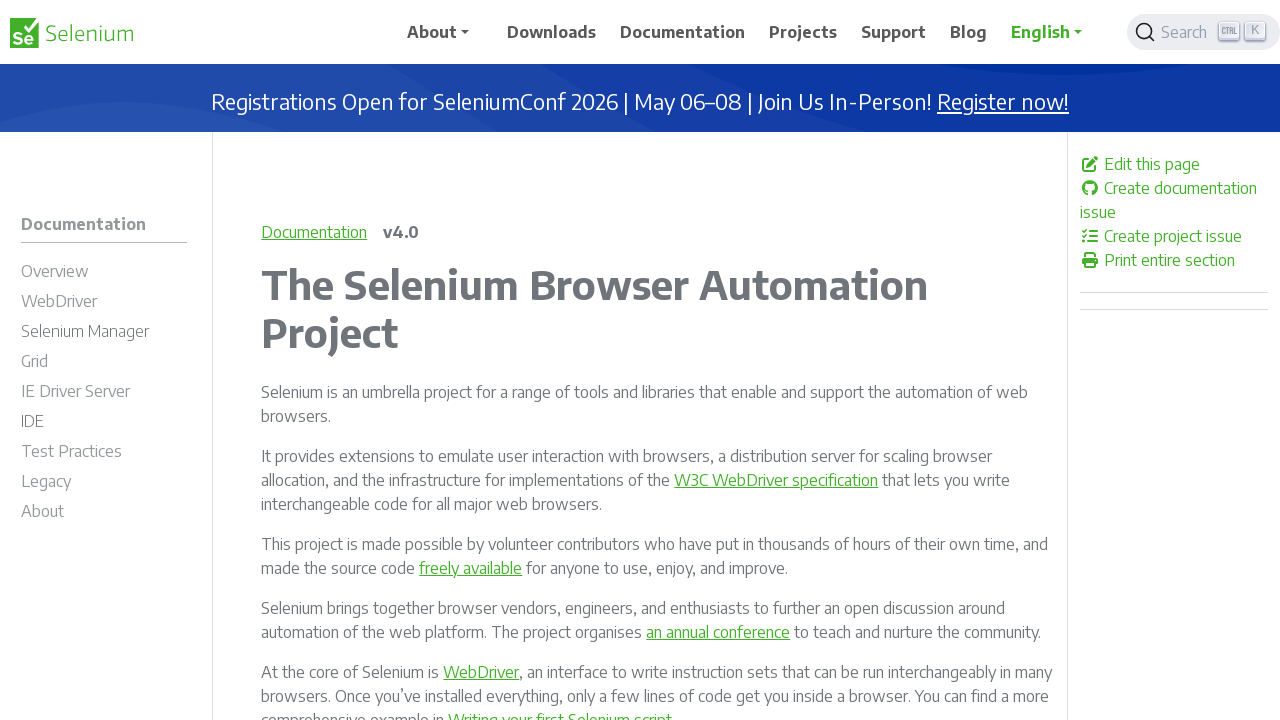

Verified link is enabled: True
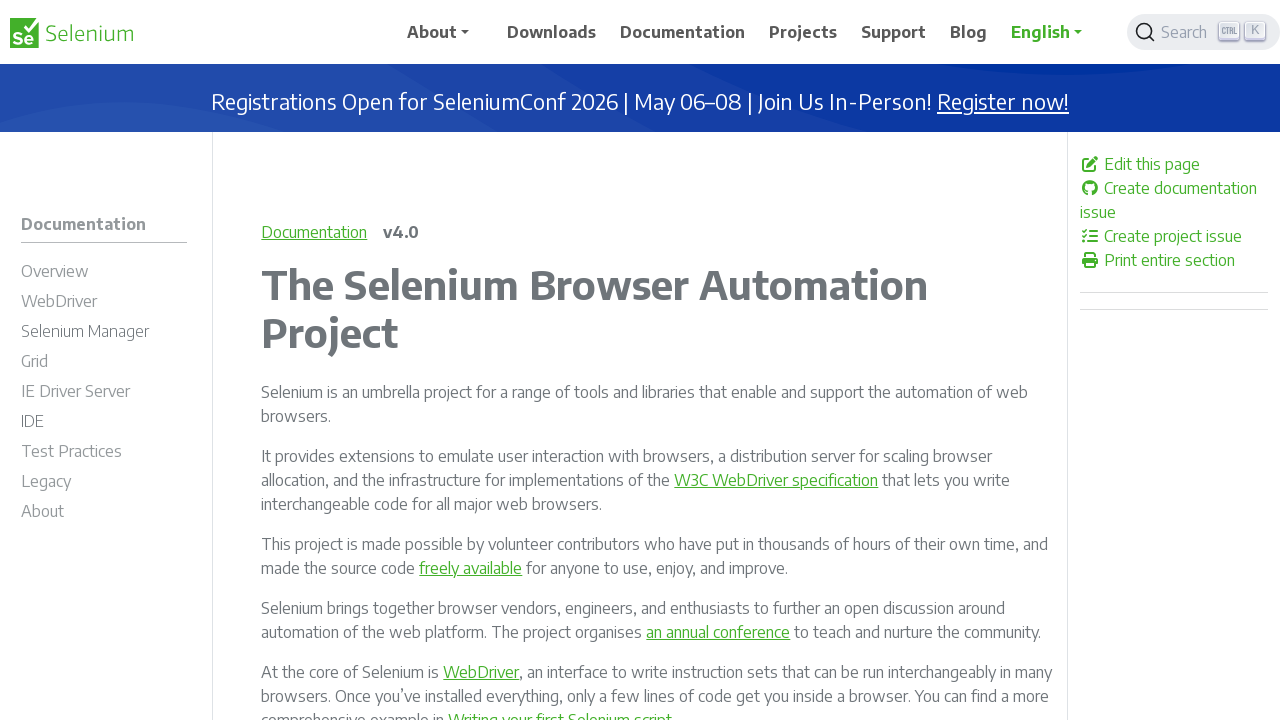

Retrieved href attribute from link: /documentation/webdriver/bidi/logging/
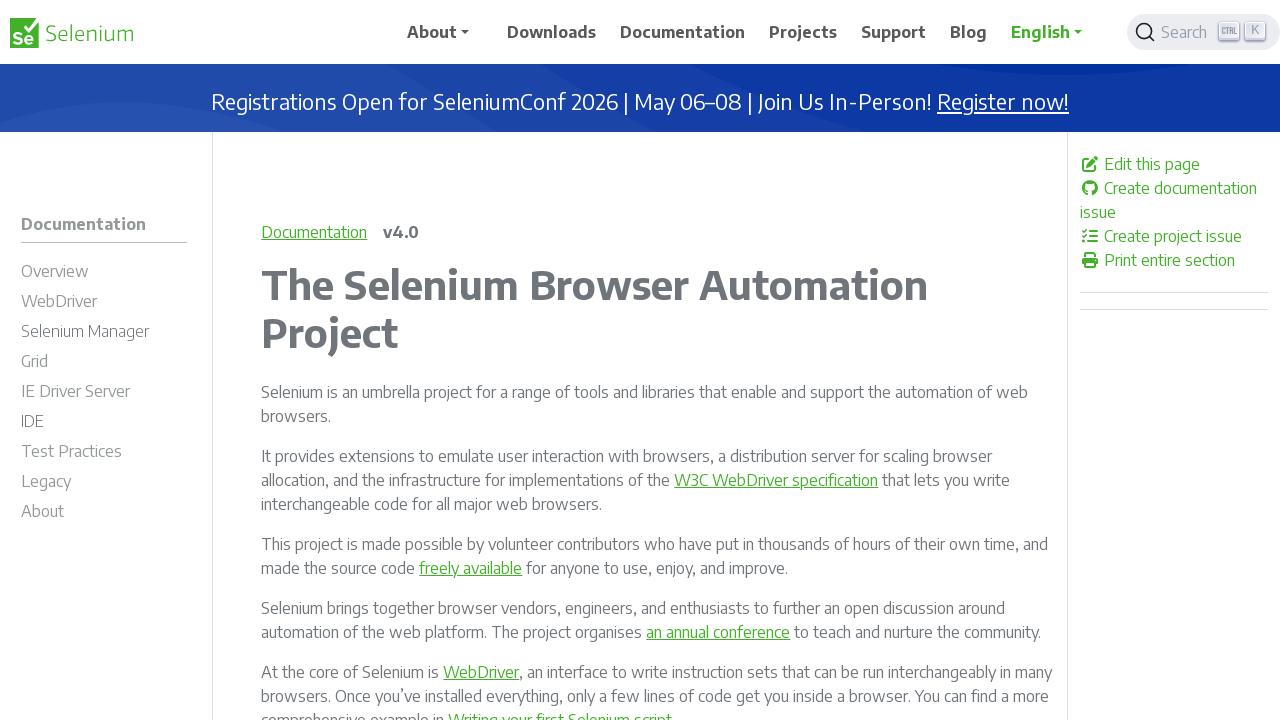

Verified link is enabled: True
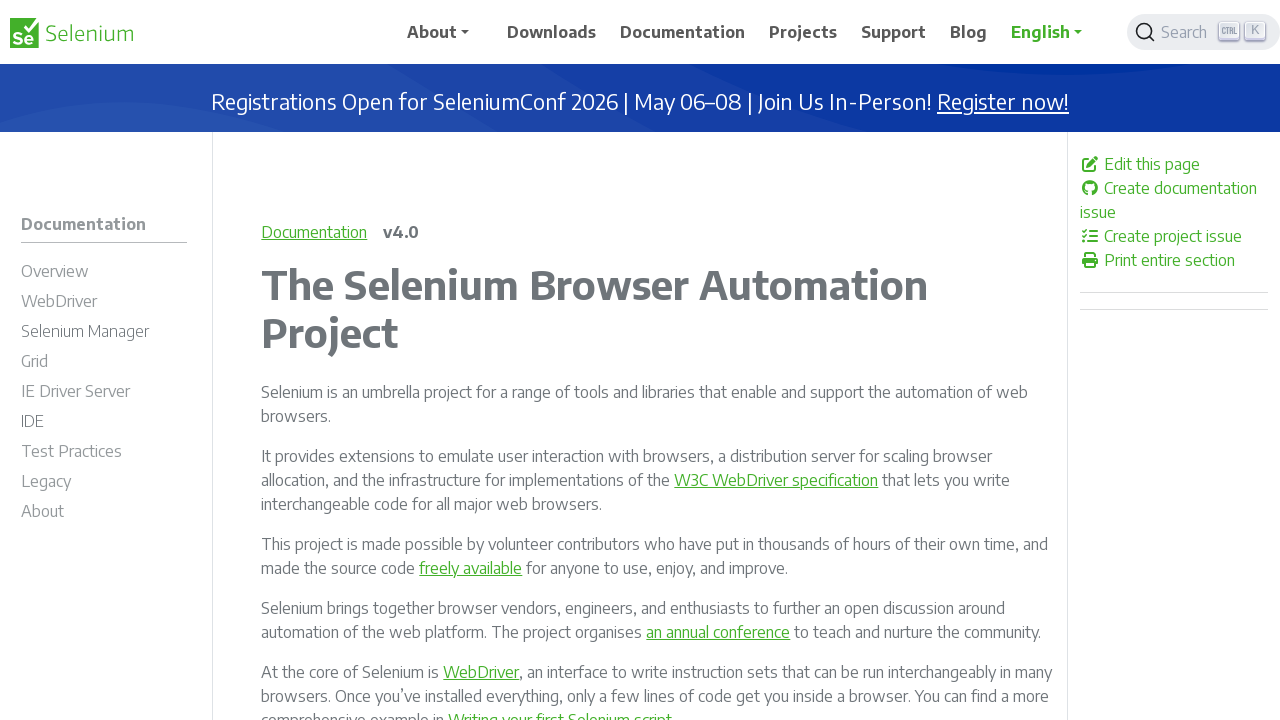

Retrieved href attribute from link: /documentation/webdriver/bidi/network/
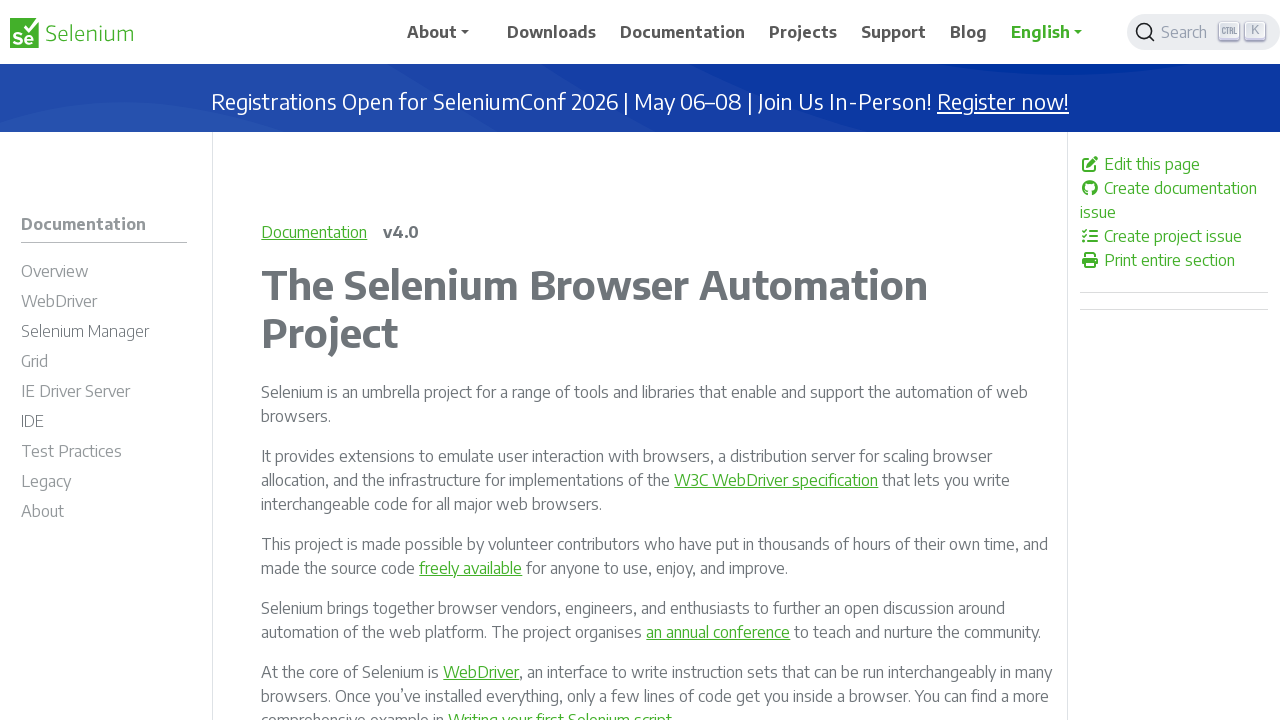

Verified link is enabled: True
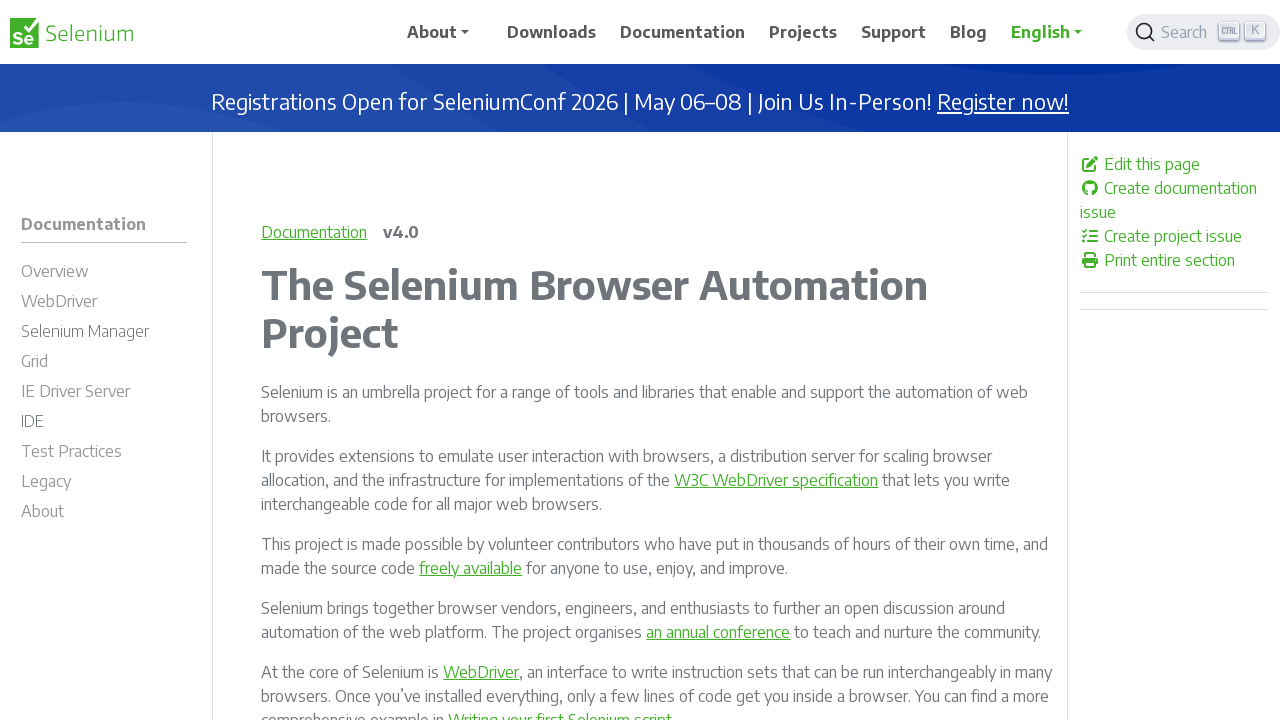

Retrieved href attribute from link: /documentation/webdriver/bidi/script/
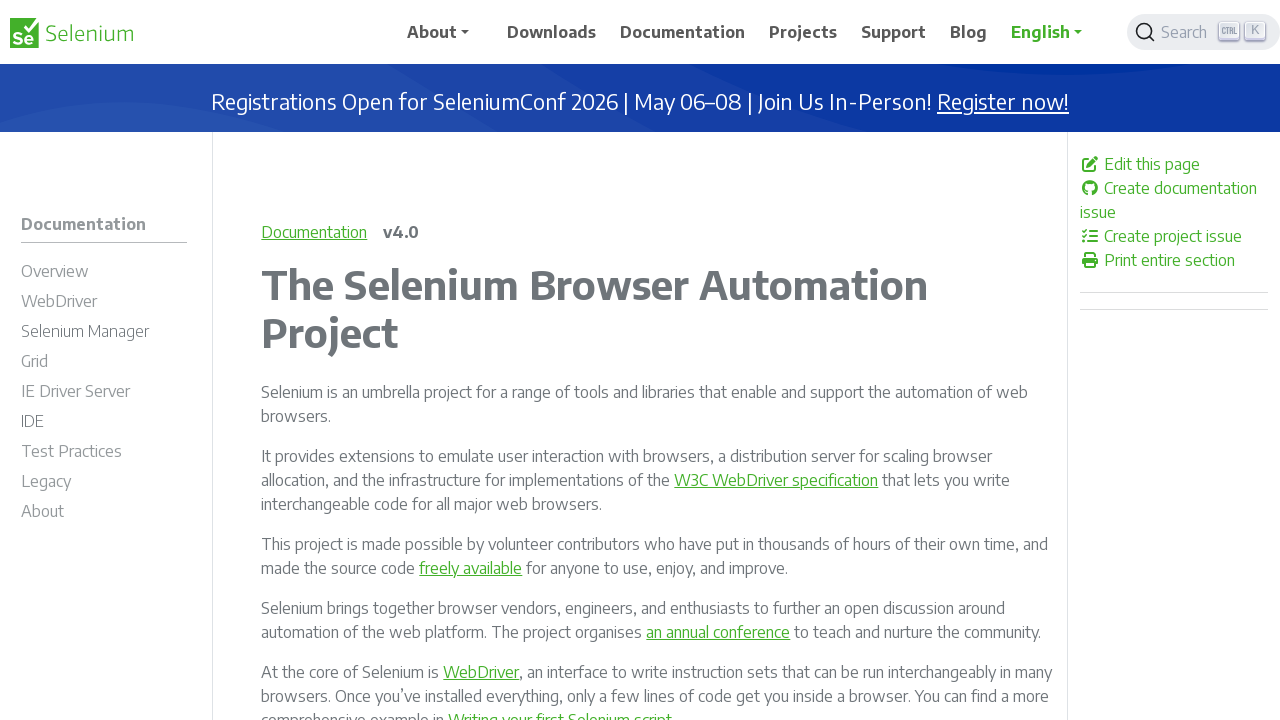

Verified link is enabled: True
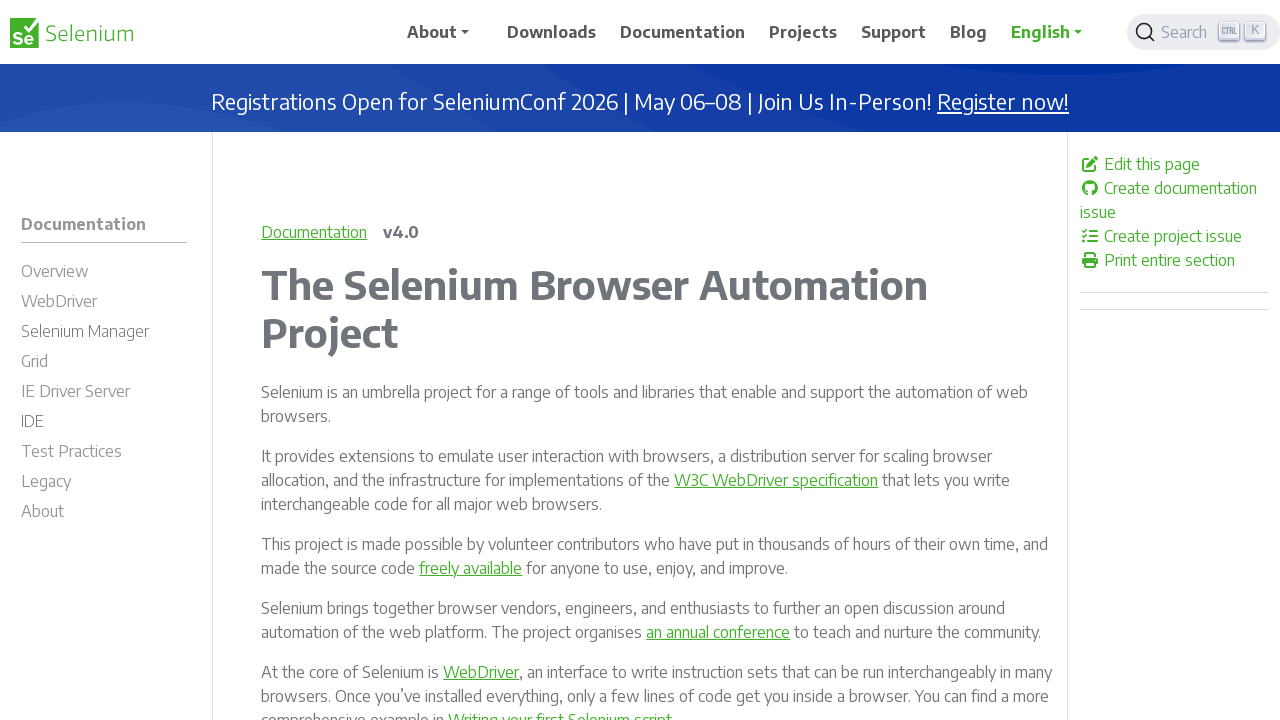

Retrieved href attribute from link: /documentation/webdriver/bidi/cdp/
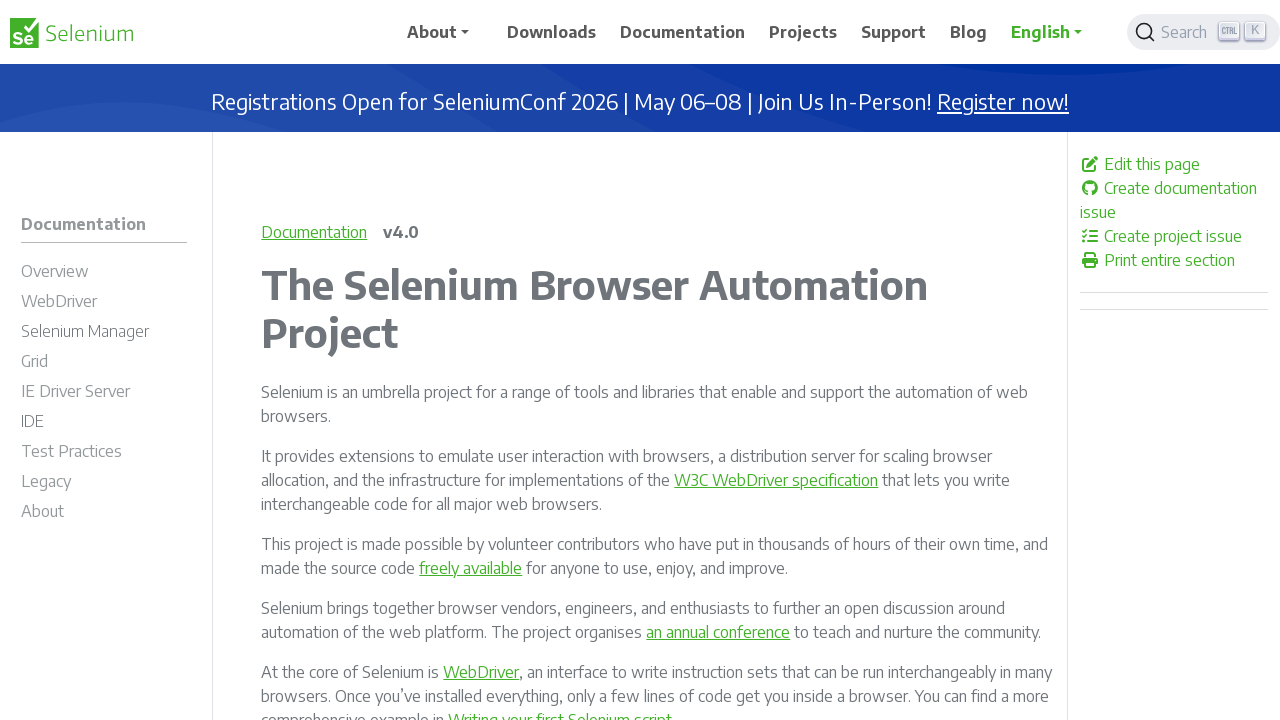

Verified link is enabled: True
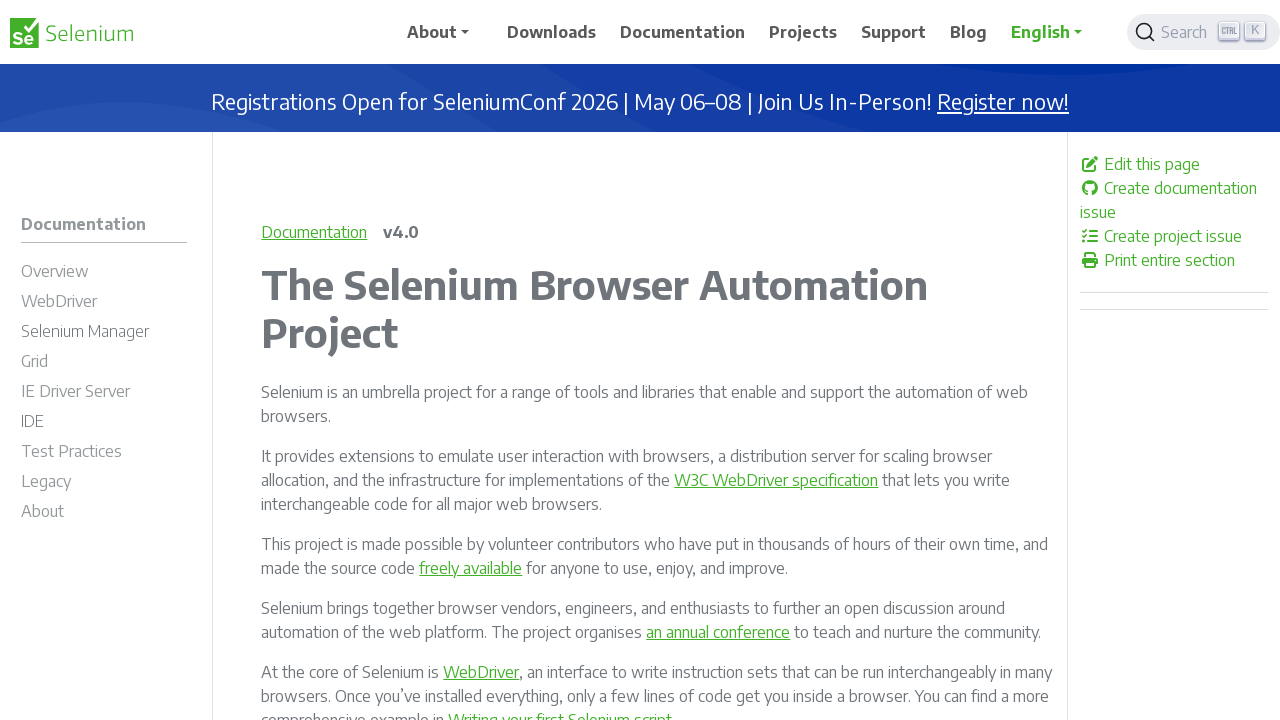

Retrieved href attribute from link: /documentation/webdriver/bidi/cdp/logging/
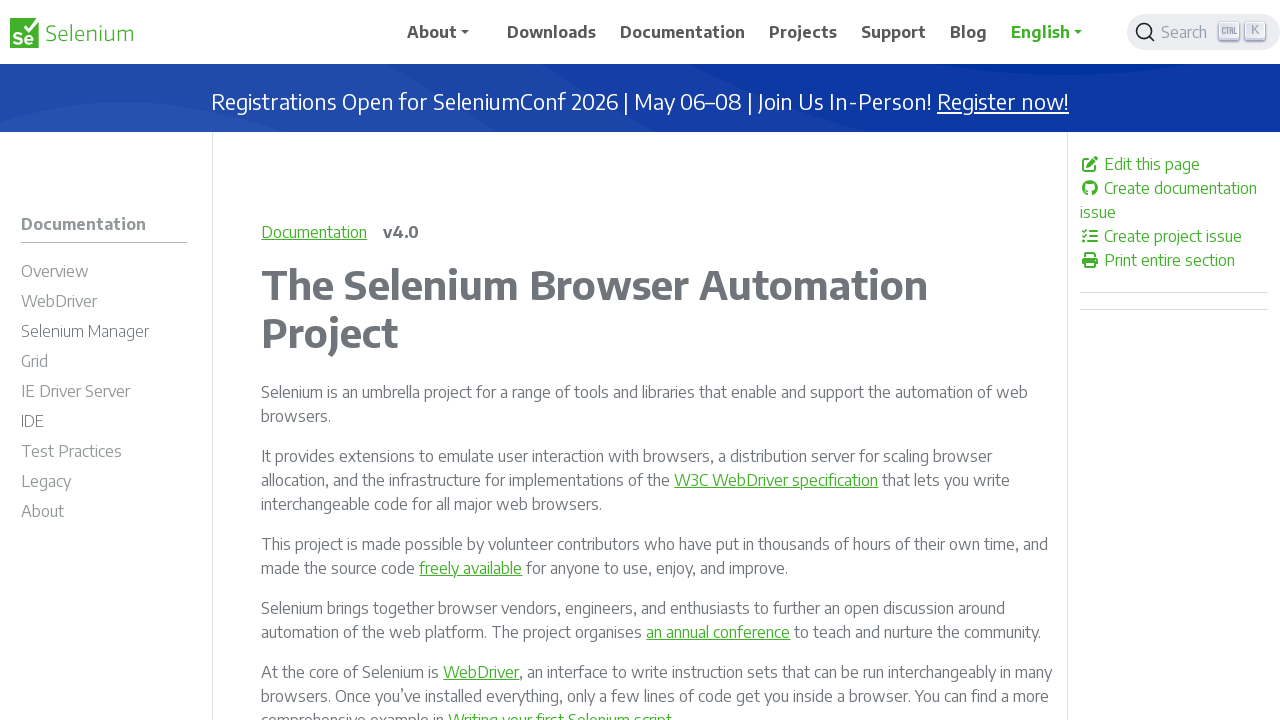

Verified link is enabled: True
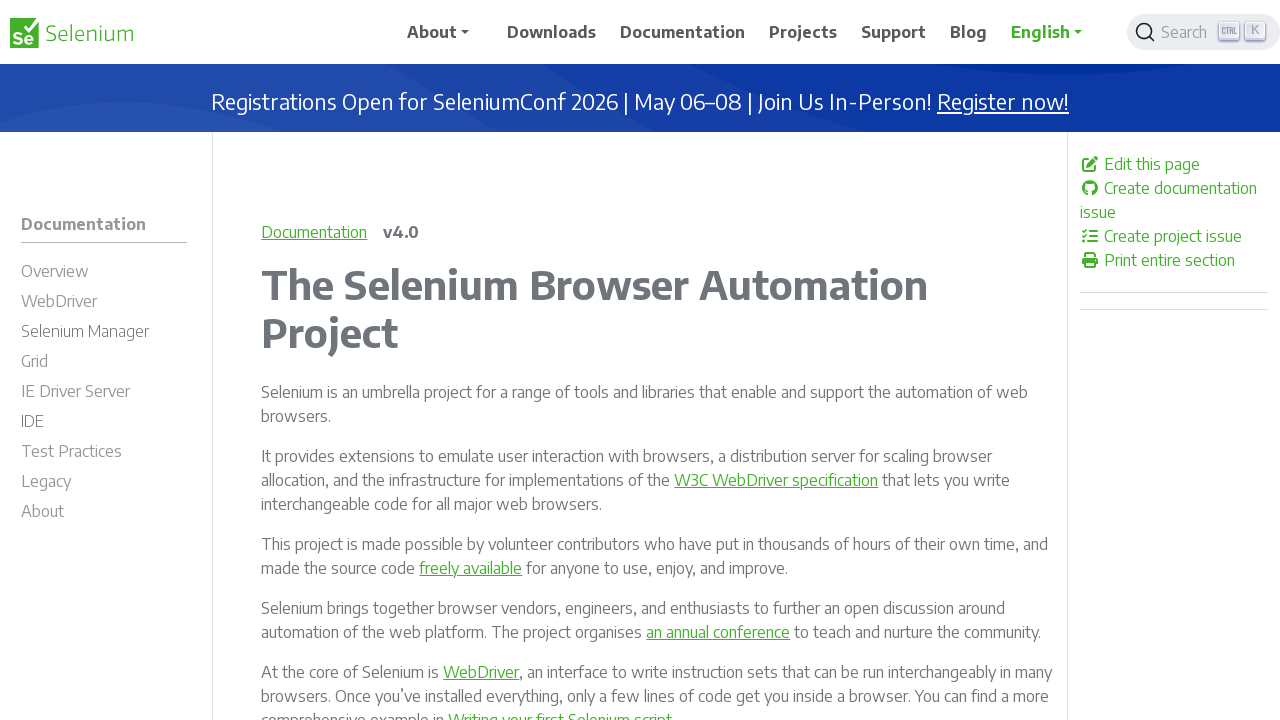

Retrieved href attribute from link: /documentation/webdriver/bidi/cdp/network/
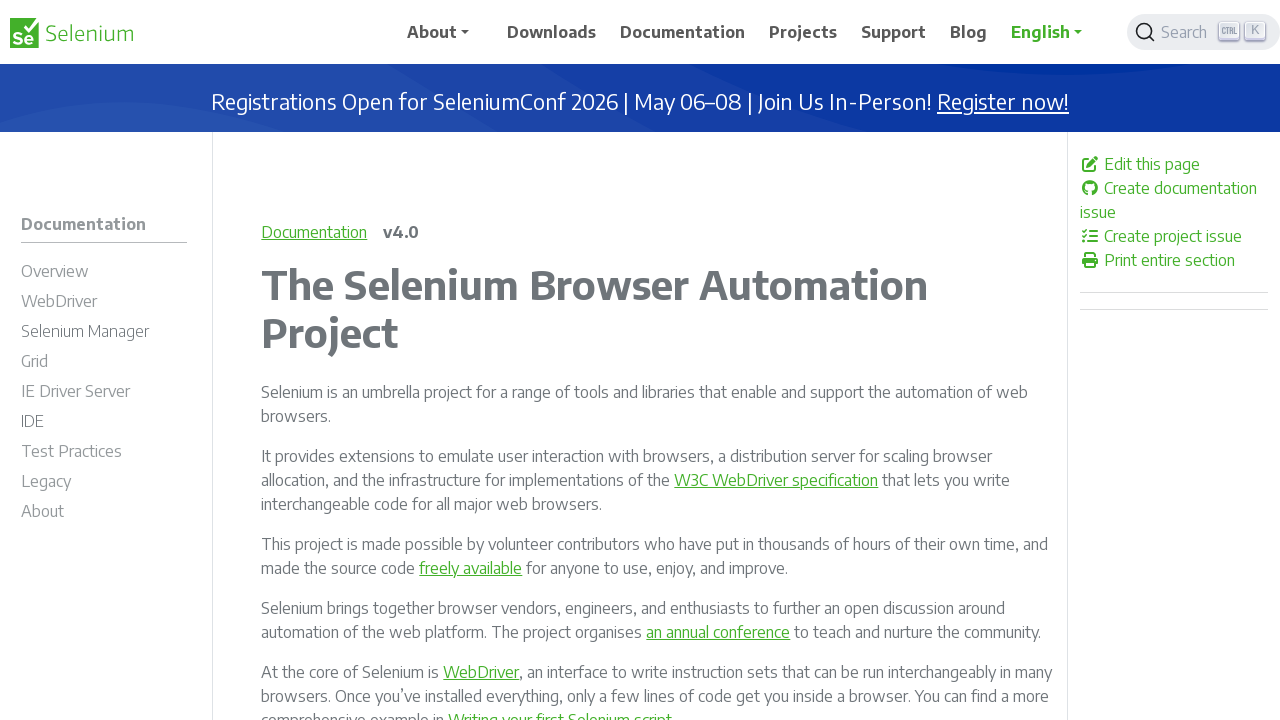

Verified link is enabled: True
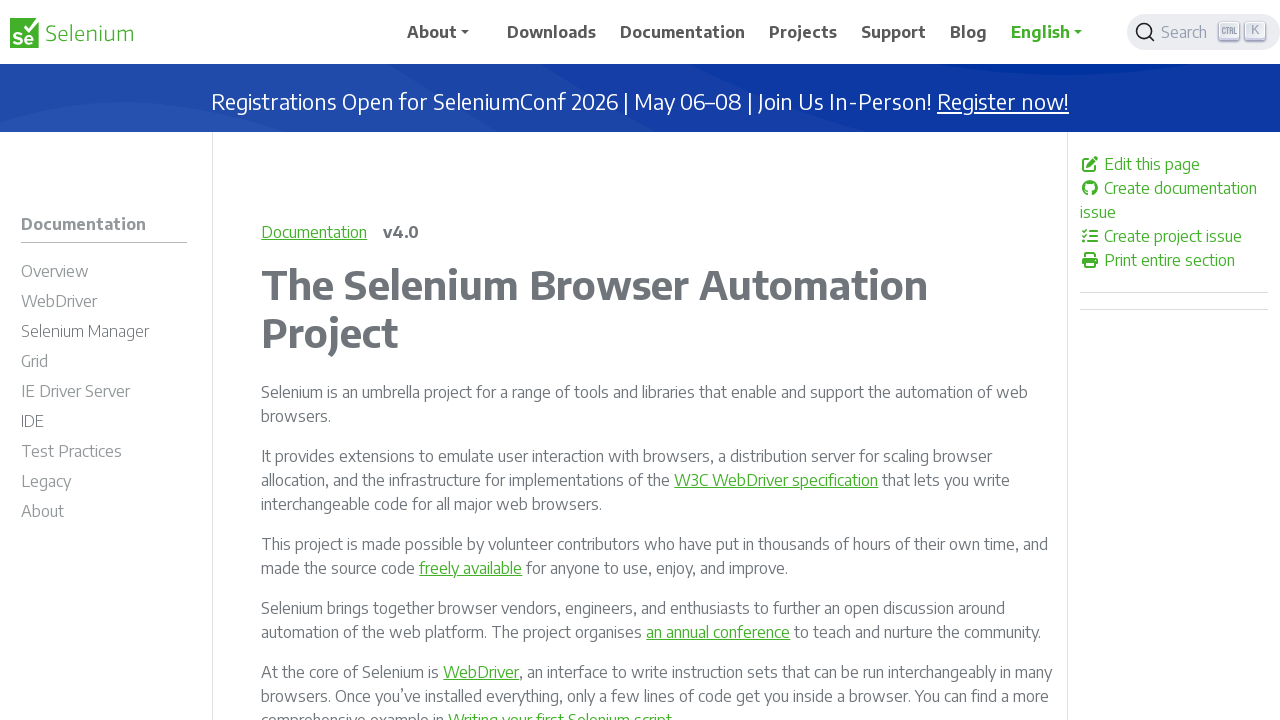

Retrieved href attribute from link: /documentation/webdriver/bidi/cdp/script/
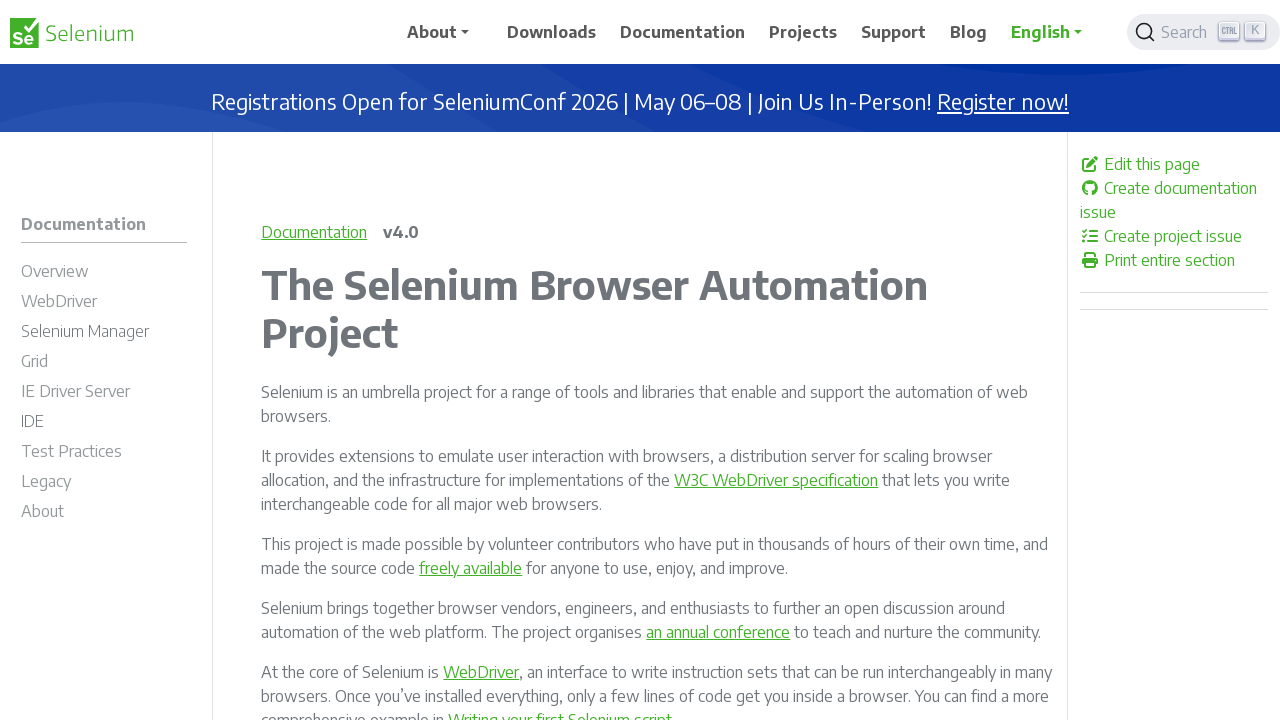

Verified link is enabled: True
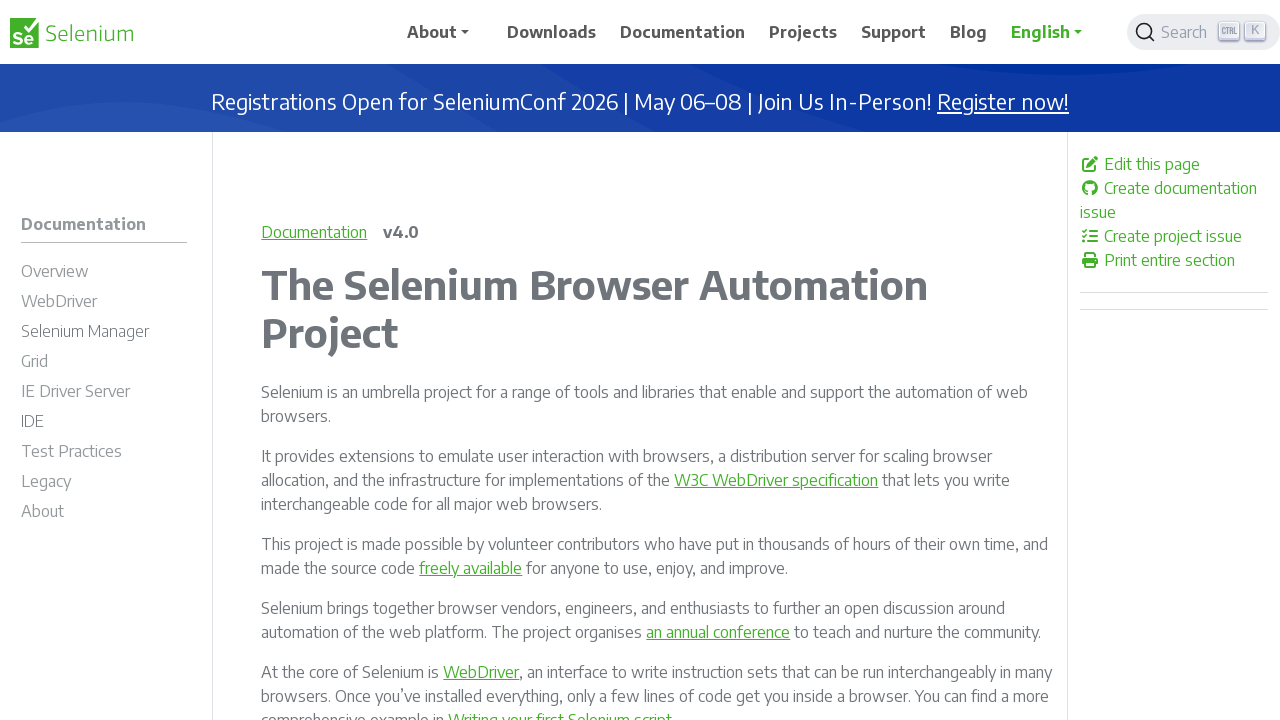

Retrieved href attribute from link: /documentation/webdriver/bidi/w3c/
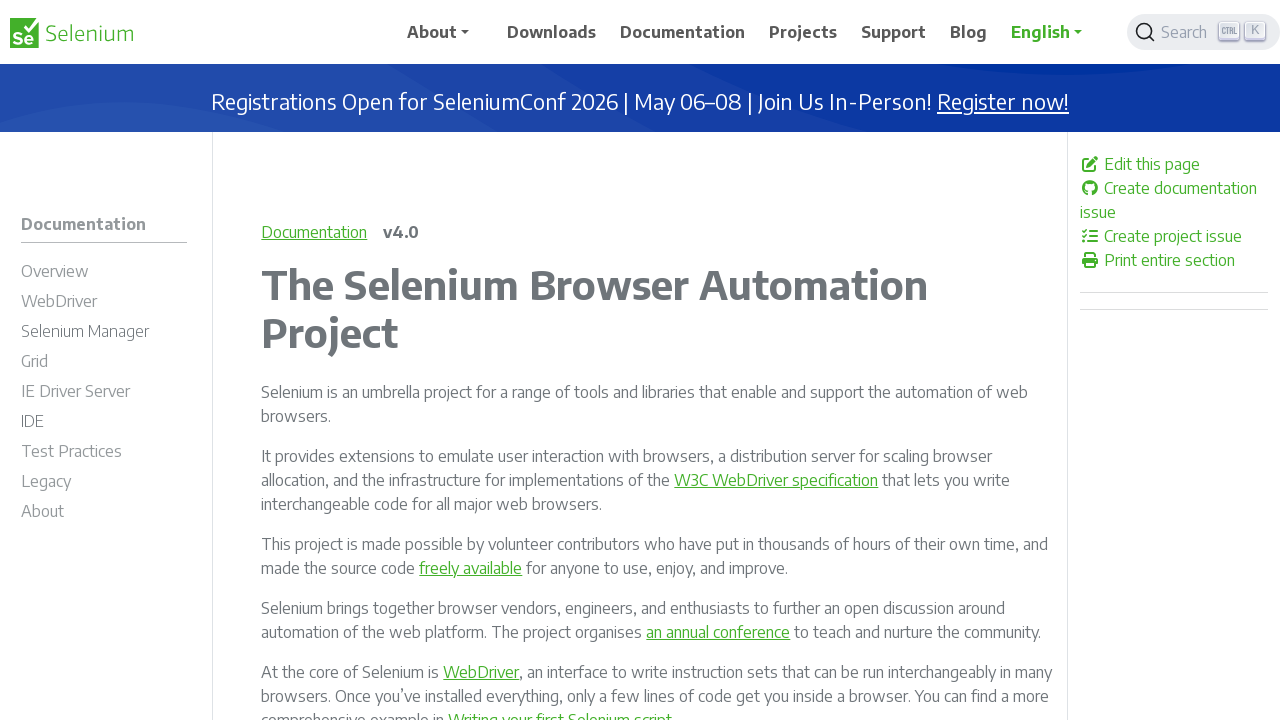

Verified link is enabled: True
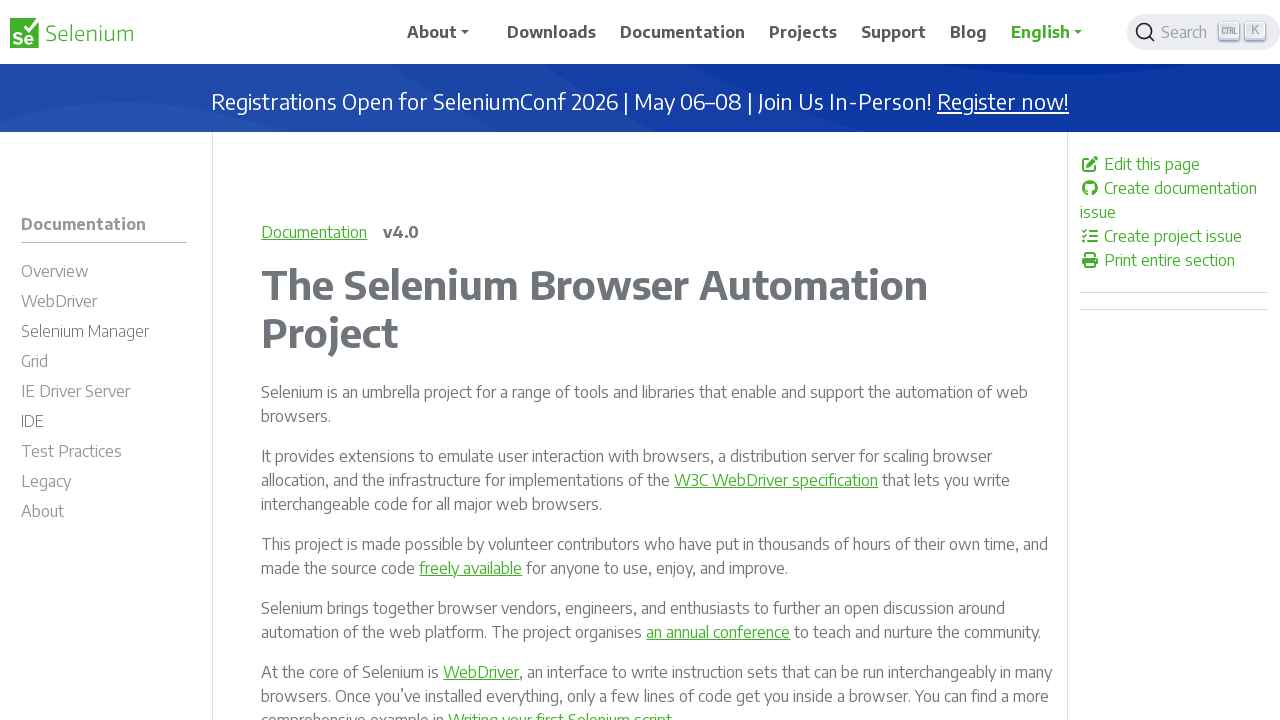

Retrieved href attribute from link: /documentation/webdriver/bidi/w3c/browsing_context/
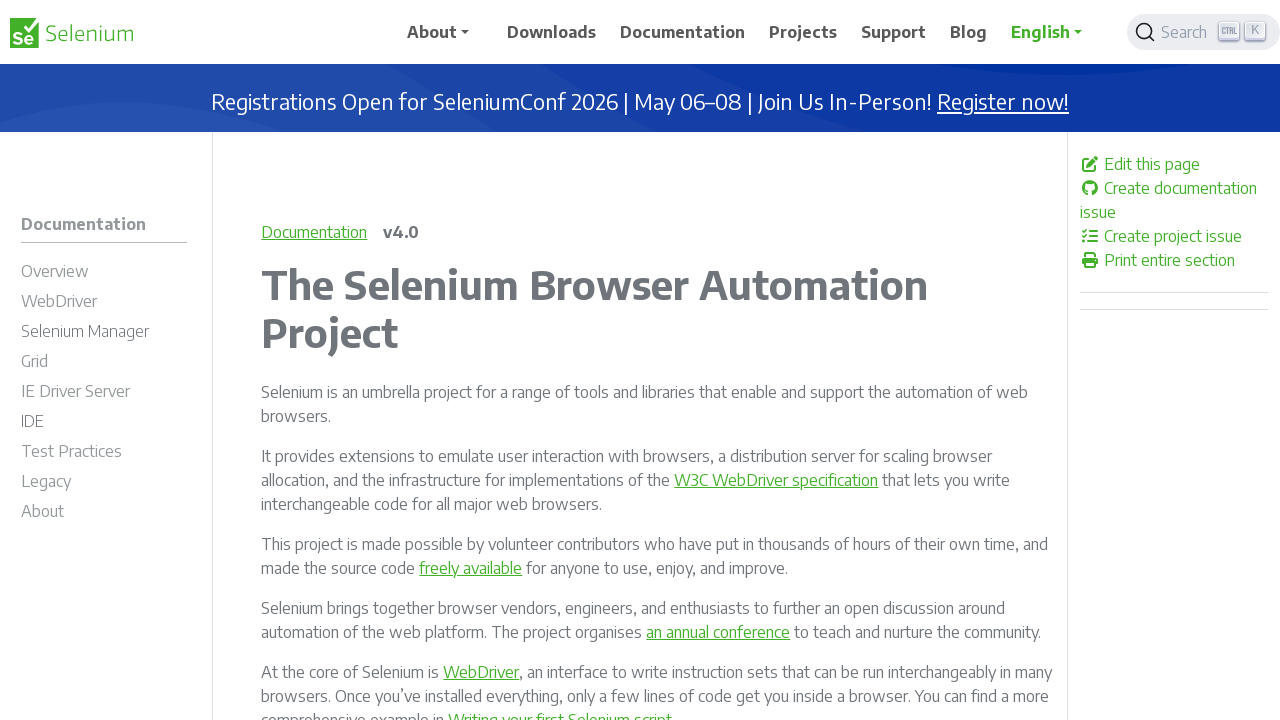

Verified link is enabled: True
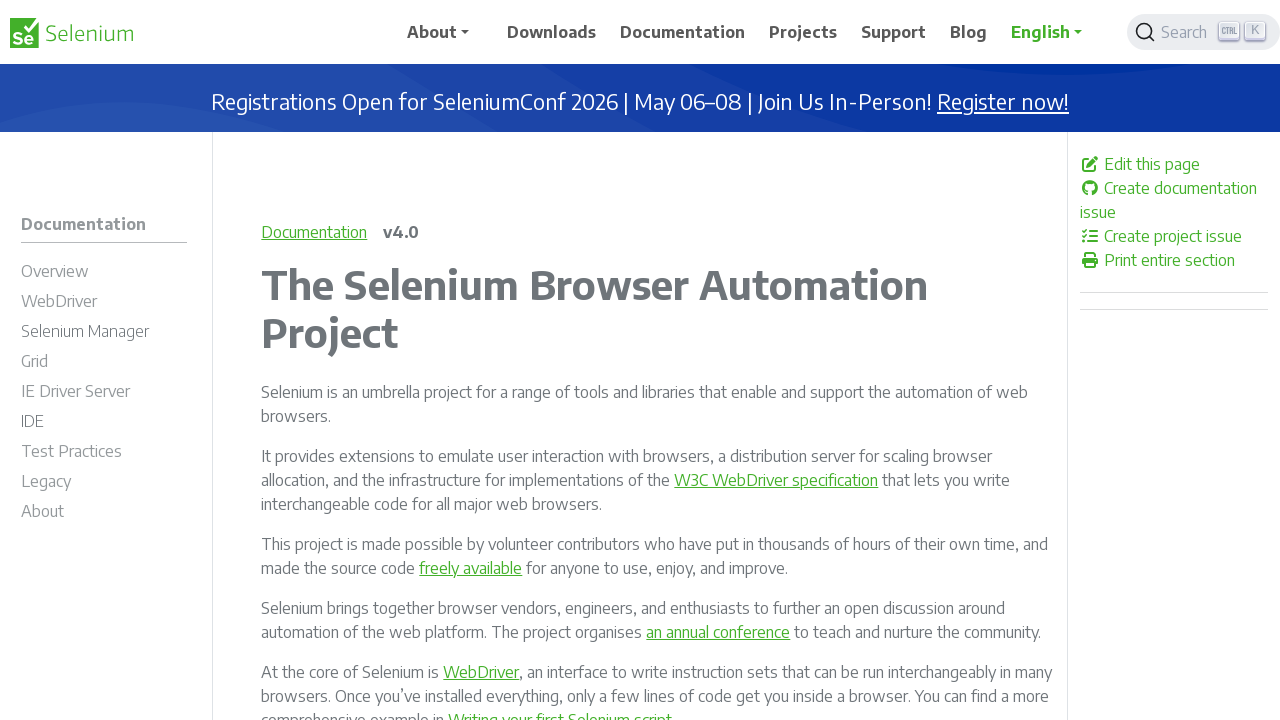

Retrieved href attribute from link: /documentation/webdriver/bidi/w3c/input/
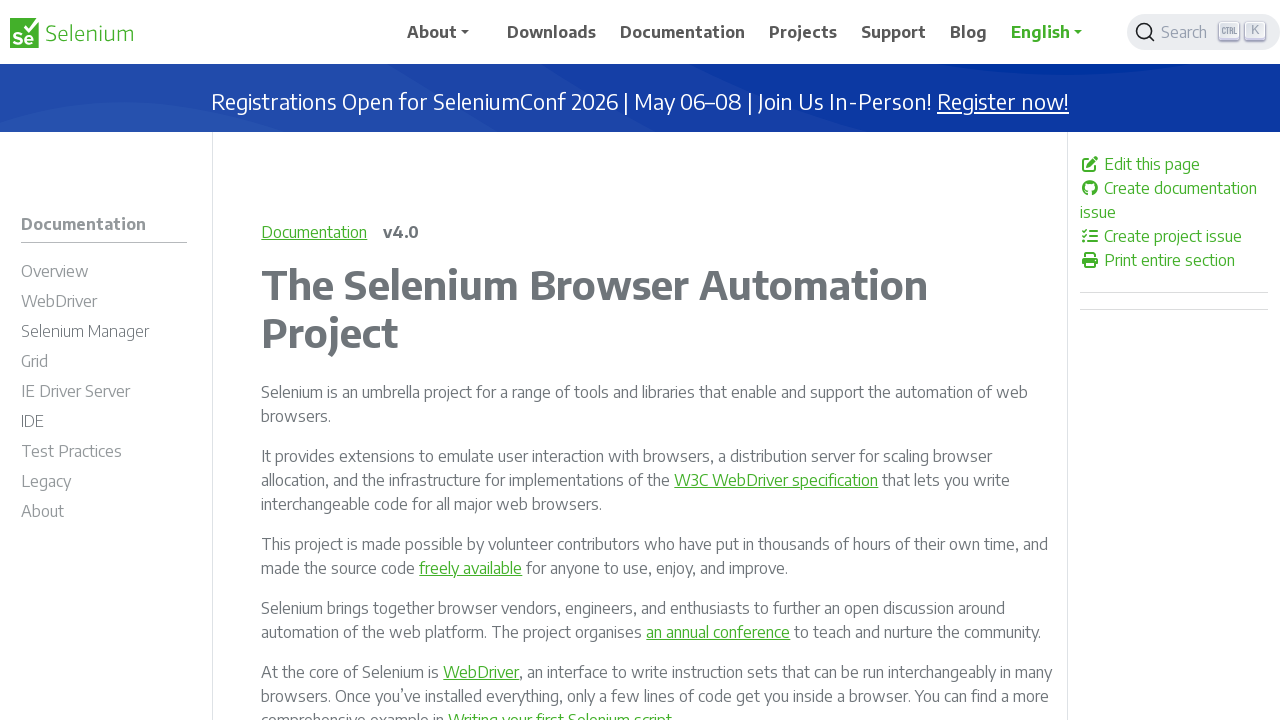

Verified link is enabled: True
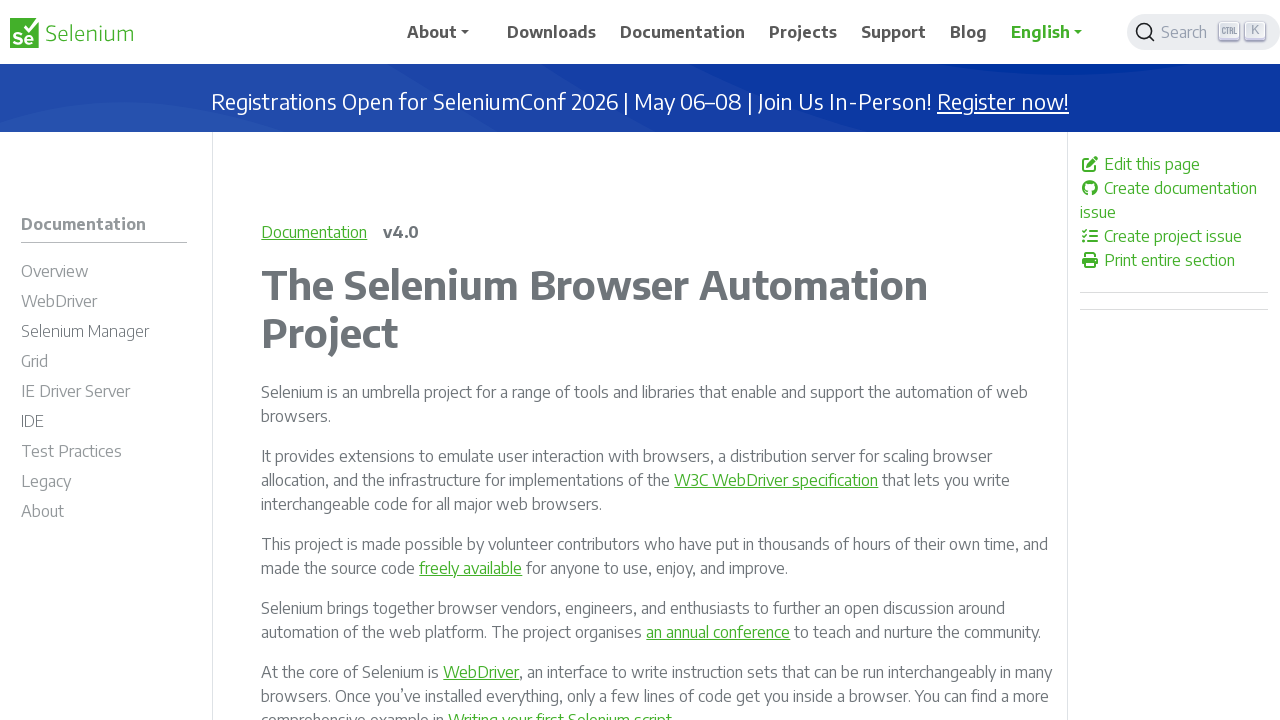

Retrieved href attribute from link: /documentation/webdriver/bidi/w3c/log/
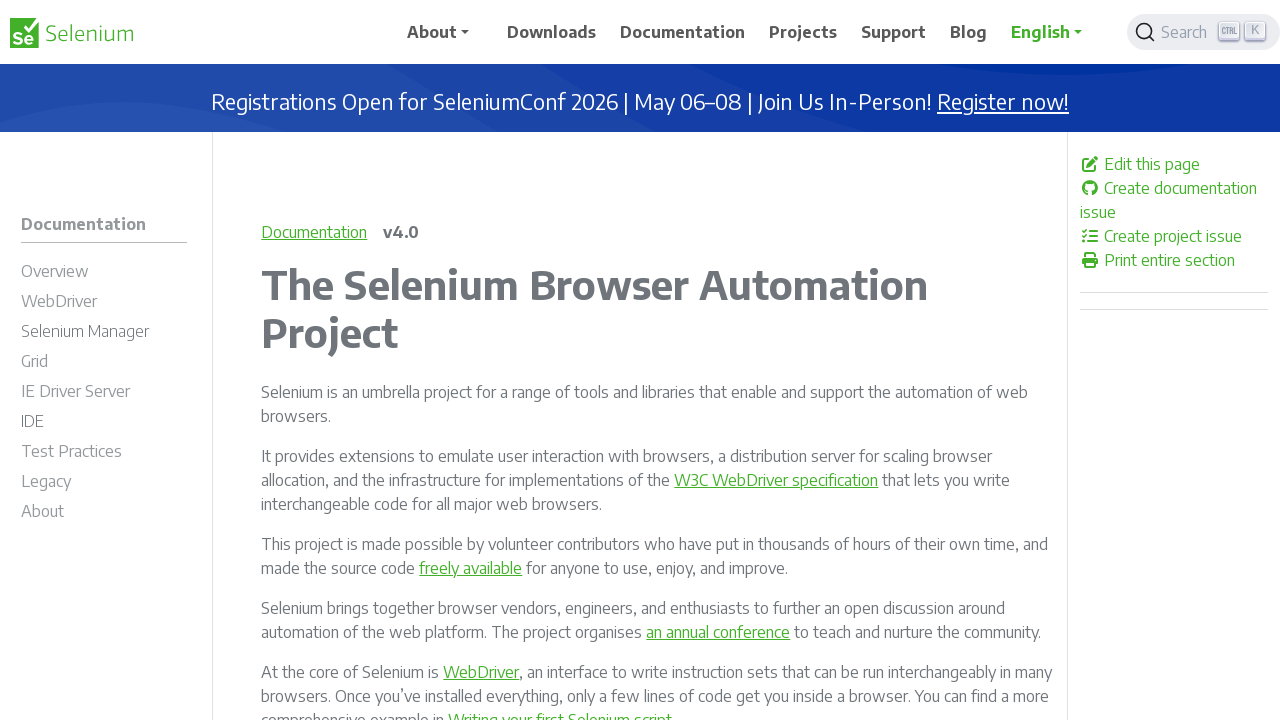

Verified link is enabled: True
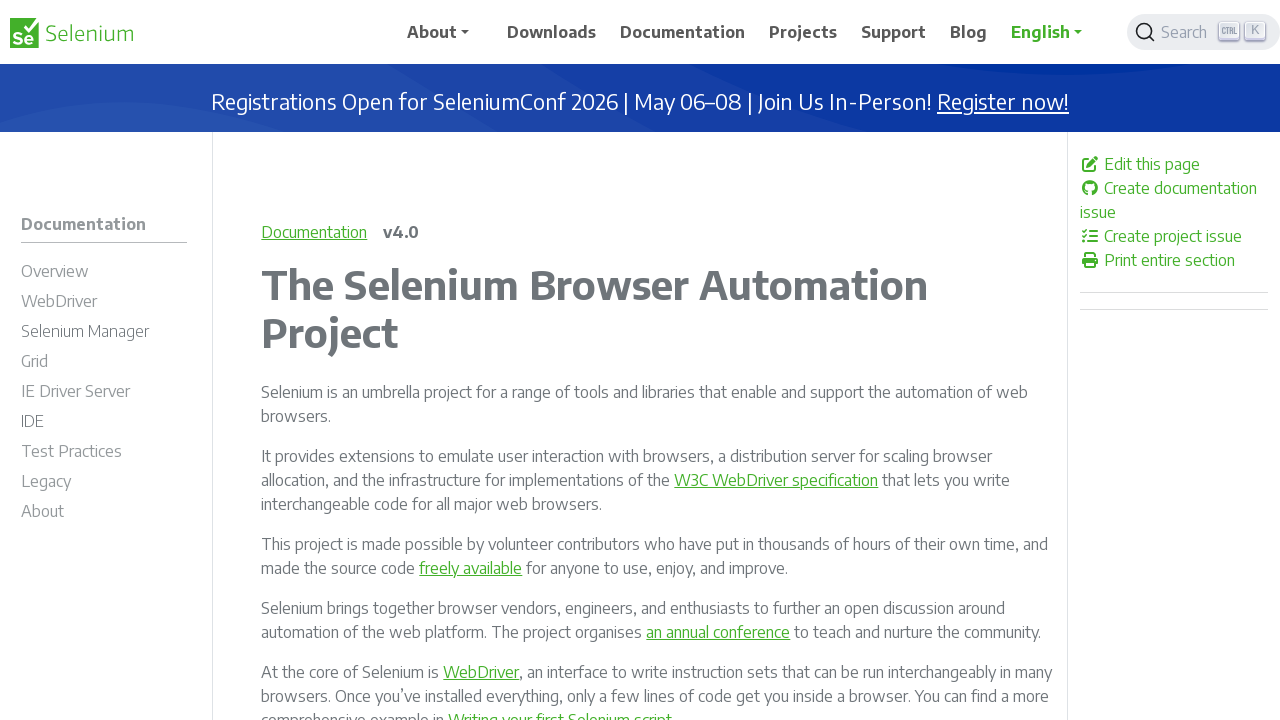

Retrieved href attribute from link: /documentation/webdriver/bidi/w3c/network/
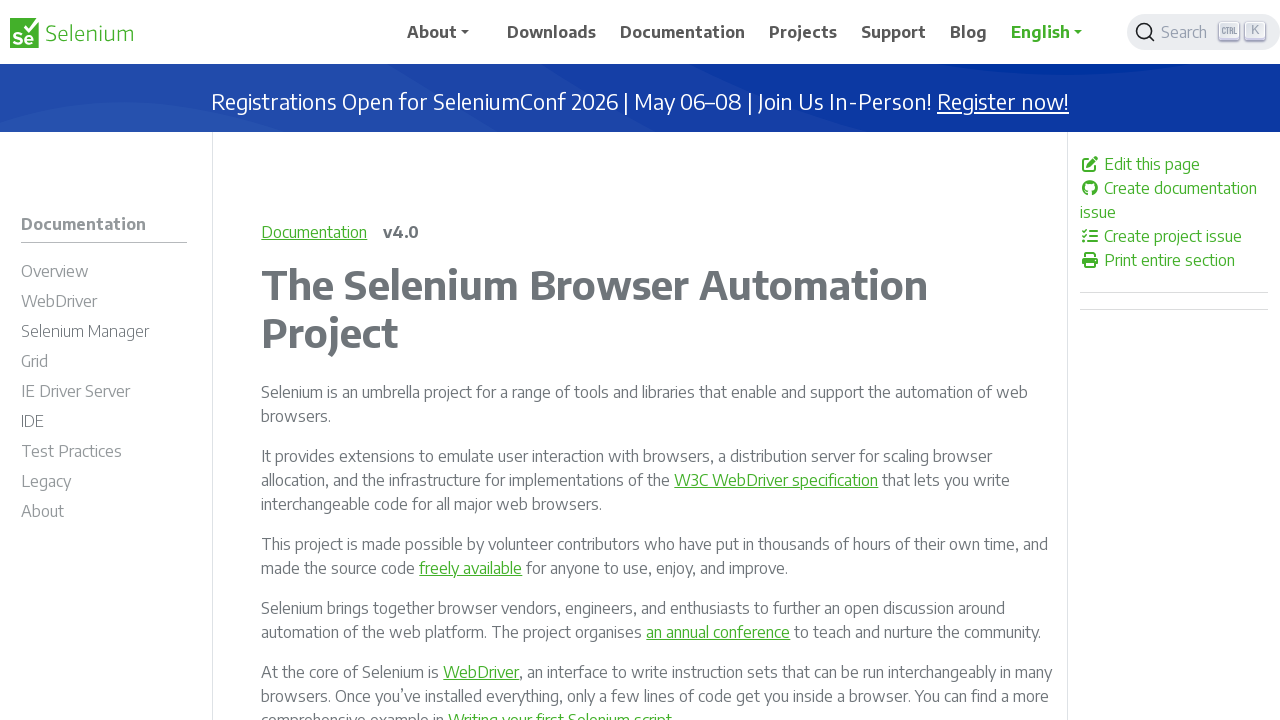

Verified link is enabled: True
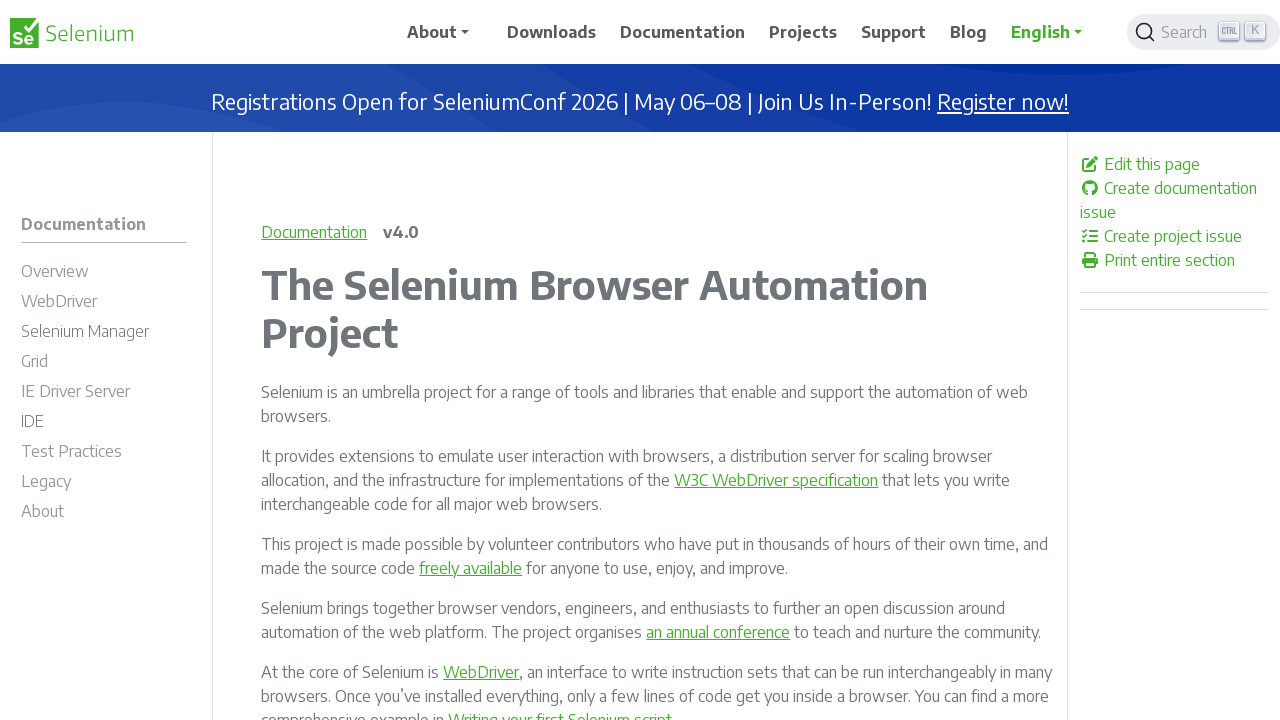

Retrieved href attribute from link: /documentation/webdriver/bidi/w3c/script/
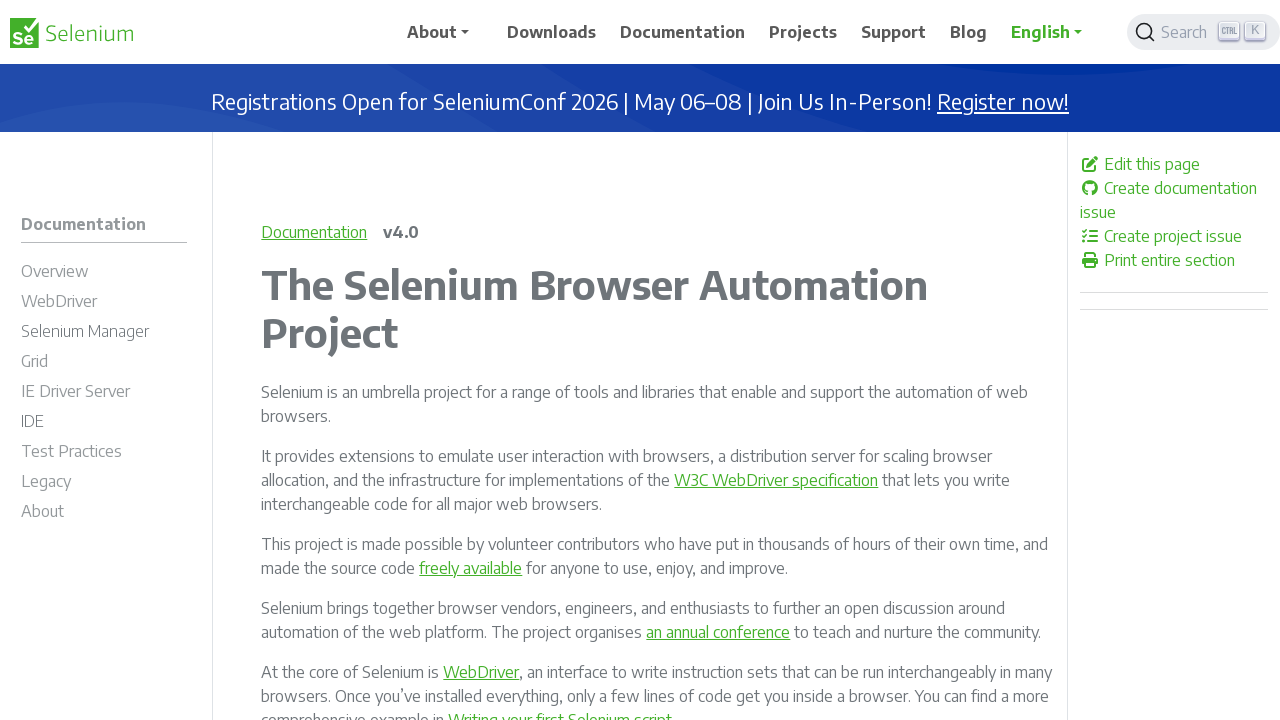

Verified link is enabled: True
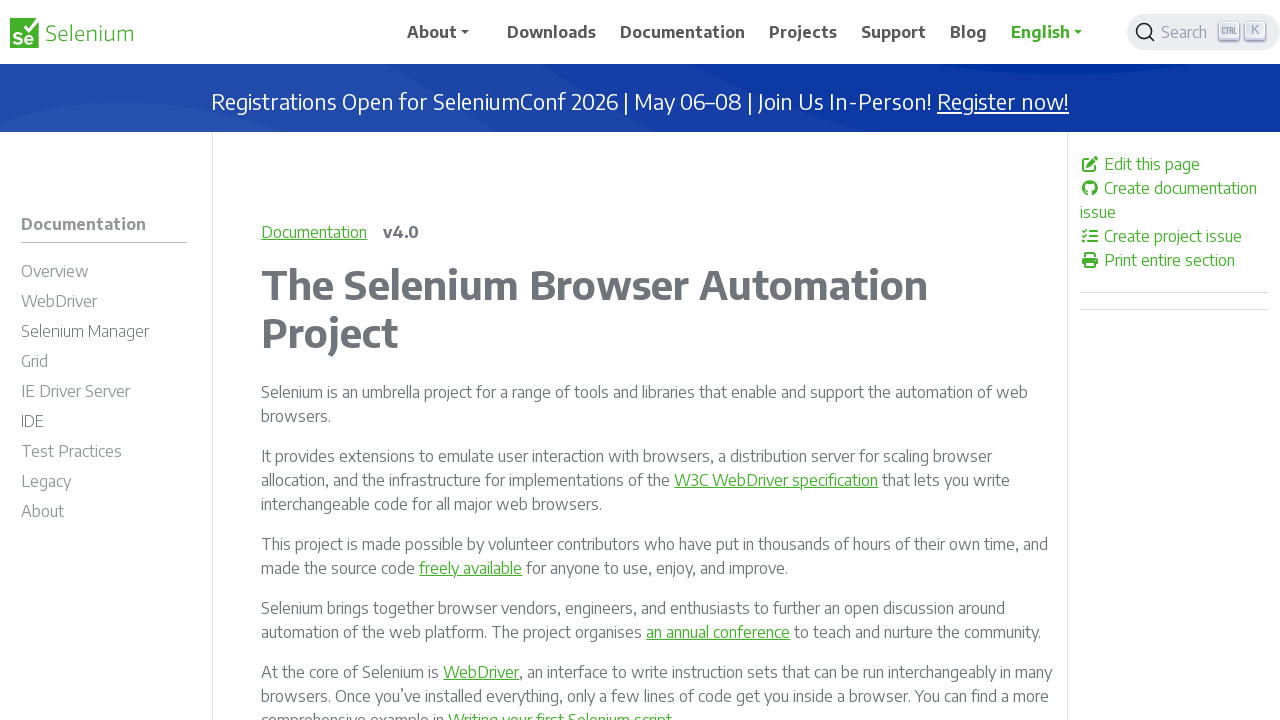

Retrieved href attribute from link: /documentation/webdriver/support_features/
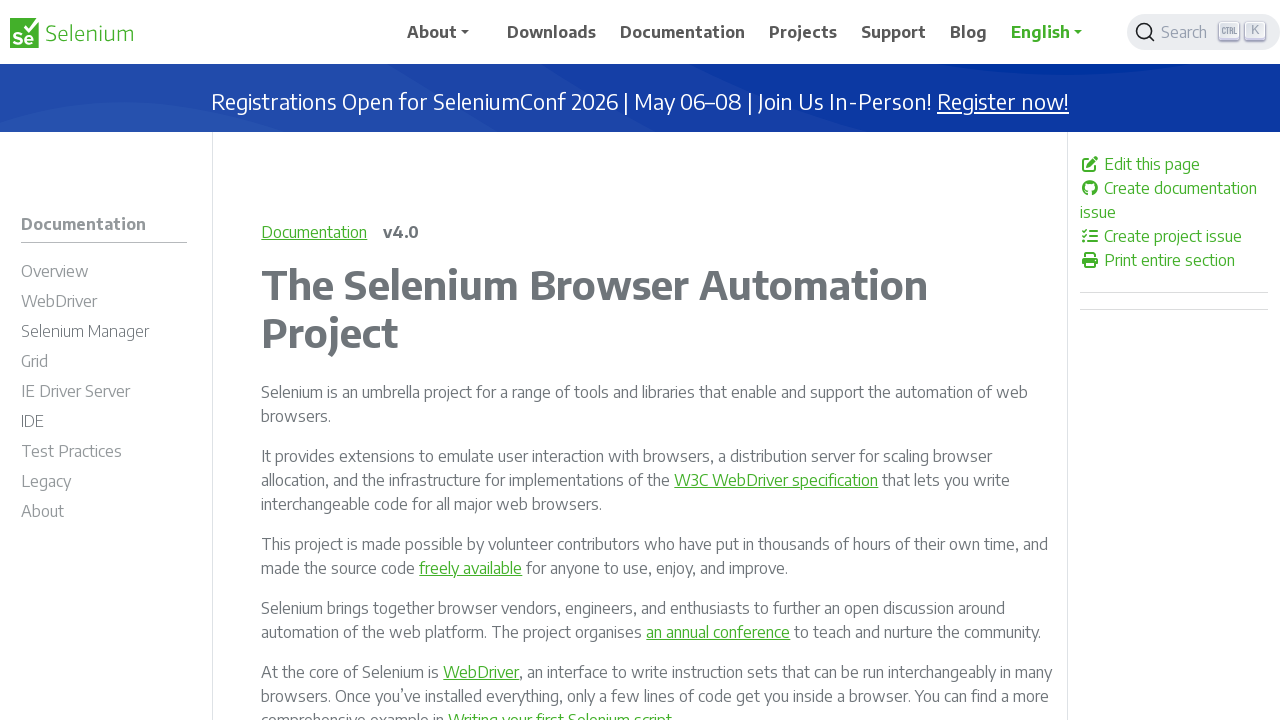

Verified link is enabled: True
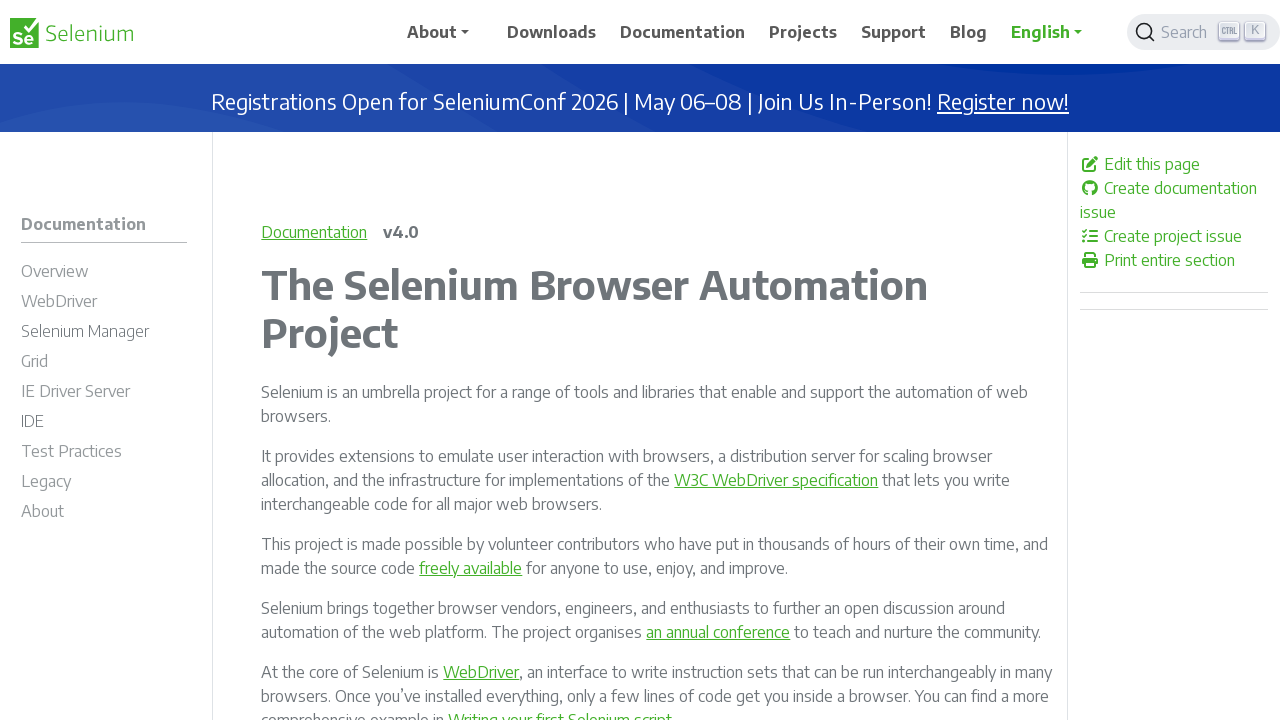

Retrieved href attribute from link: /documentation/webdriver/support_features/expected_conditions/
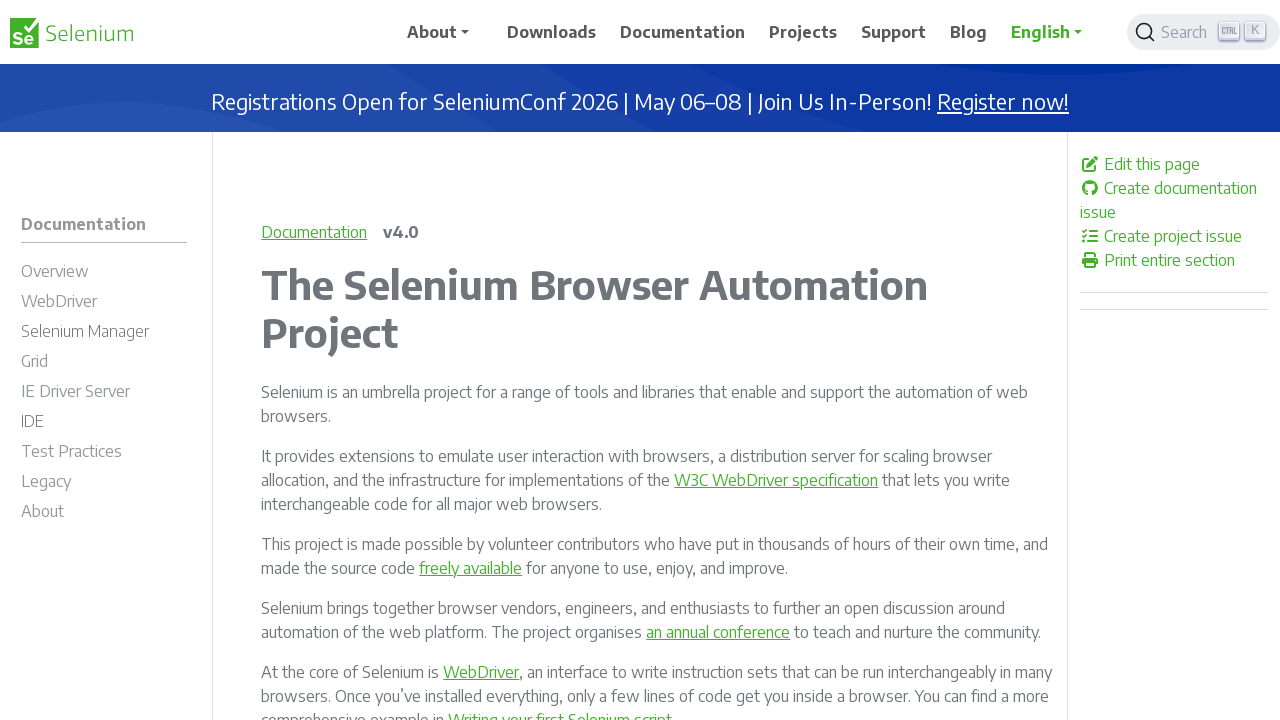

Verified link is enabled: True
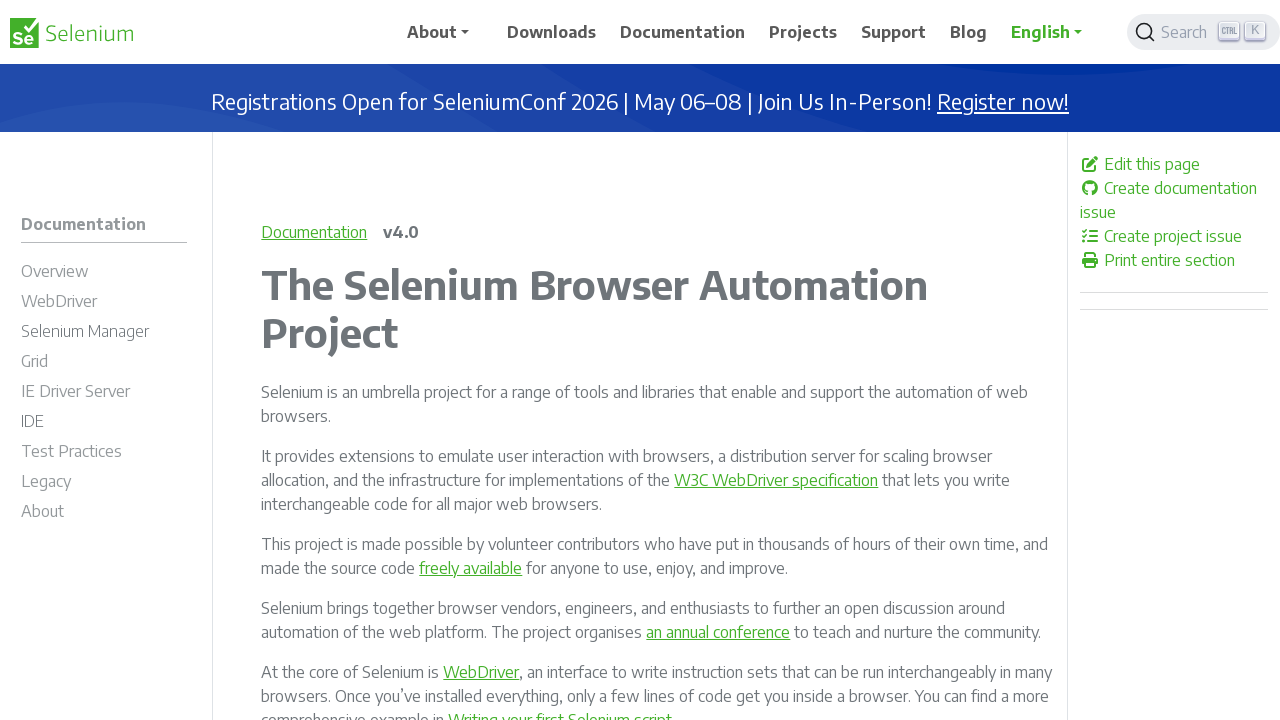

Retrieved href attribute from link: /documentation/webdriver/support_features/listeners/
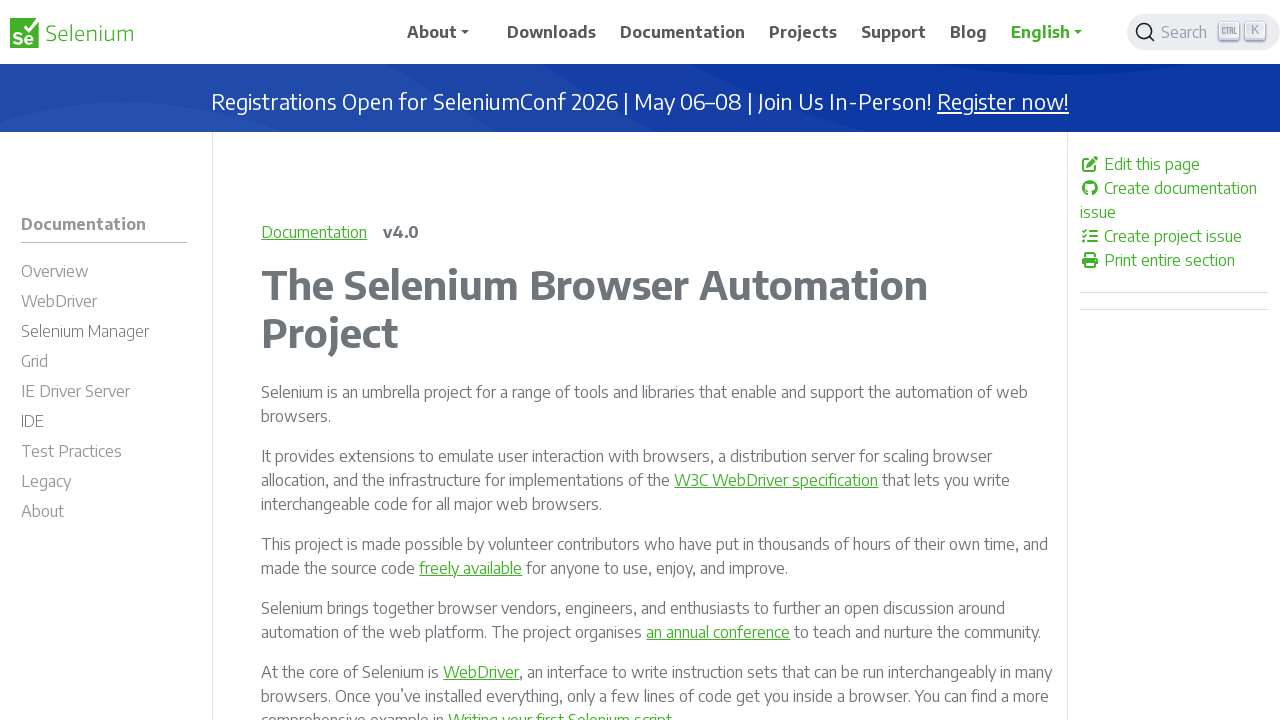

Verified link is enabled: True
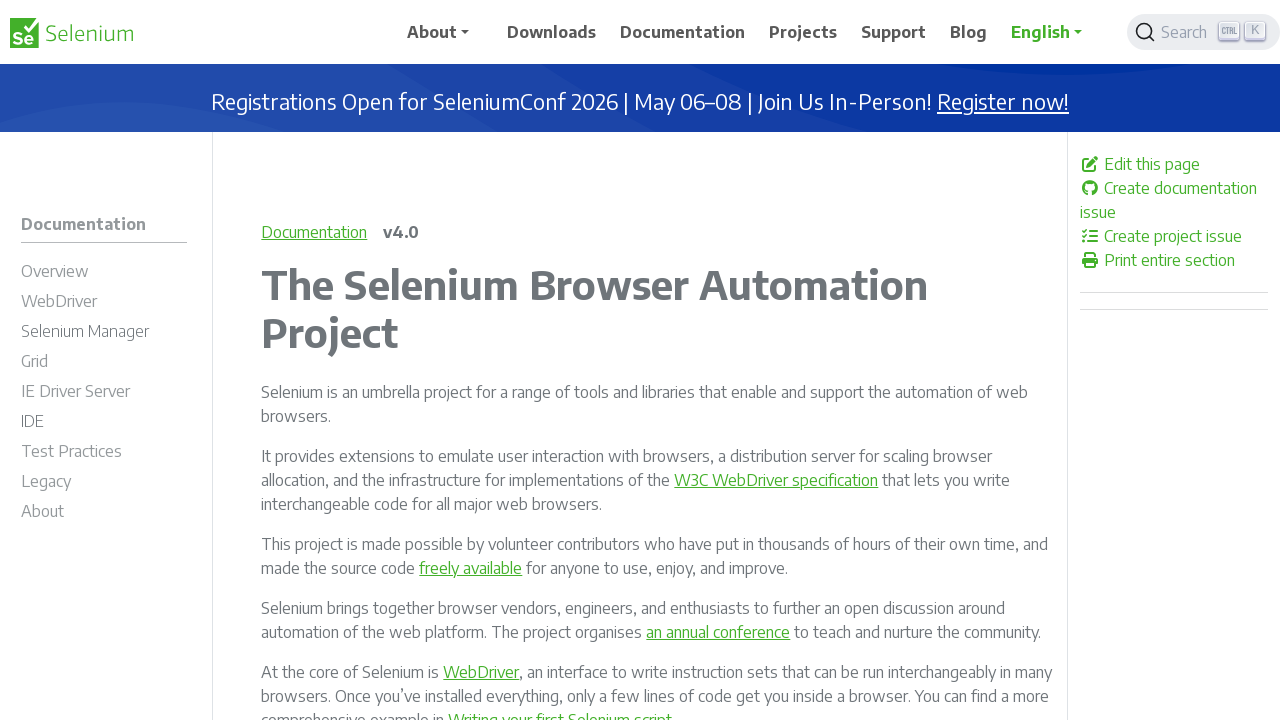

Retrieved href attribute from link: /documentation/webdriver/support_features/colors/
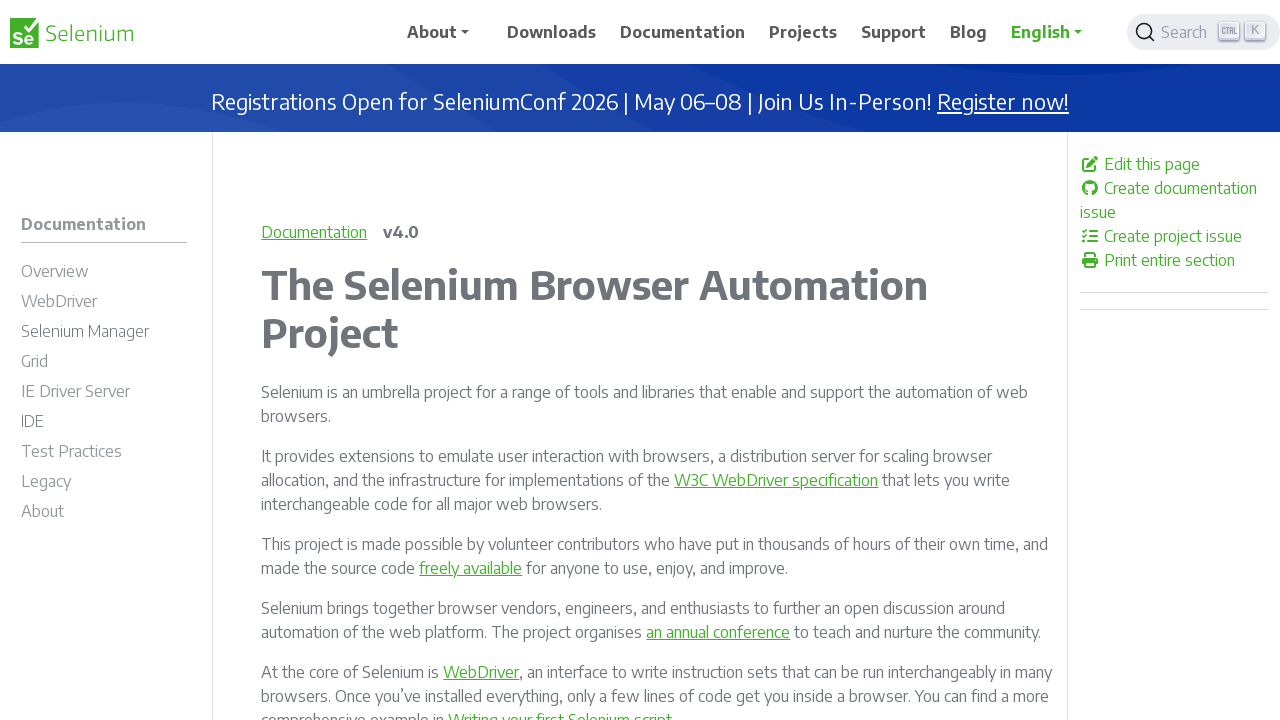

Verified link is enabled: True
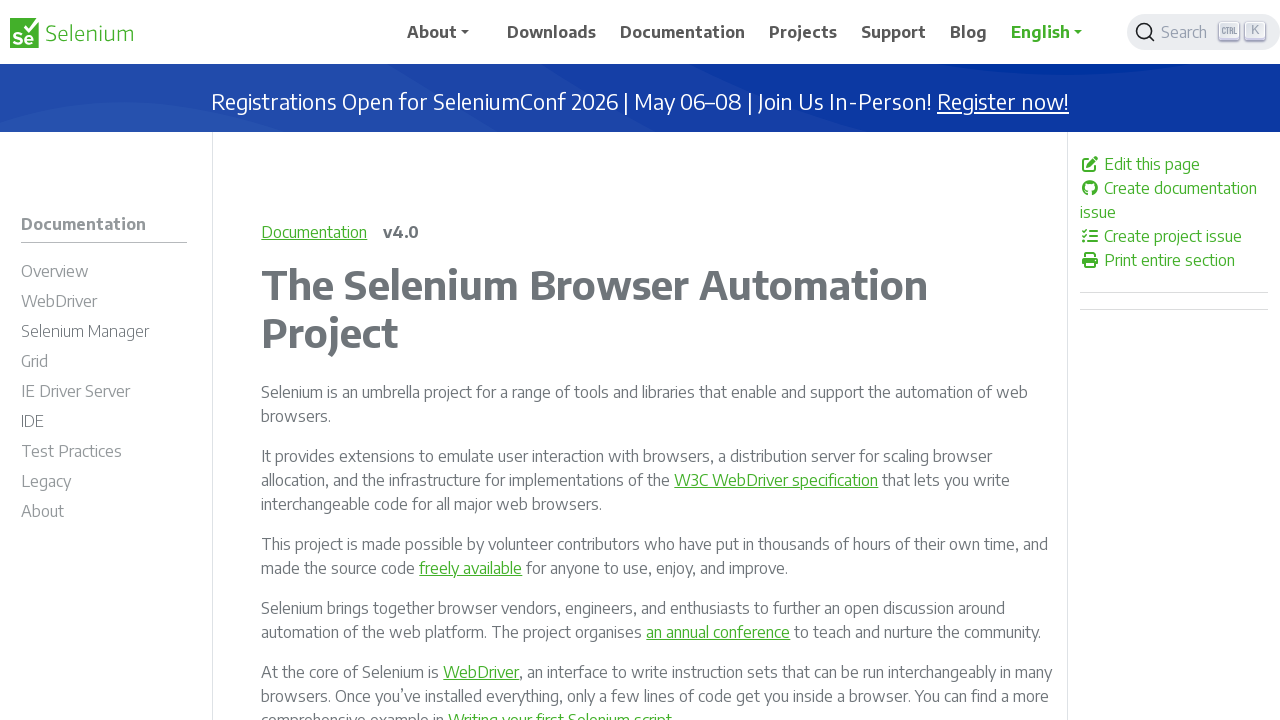

Retrieved href attribute from link: /documentation/webdriver/support_features/select_lists/
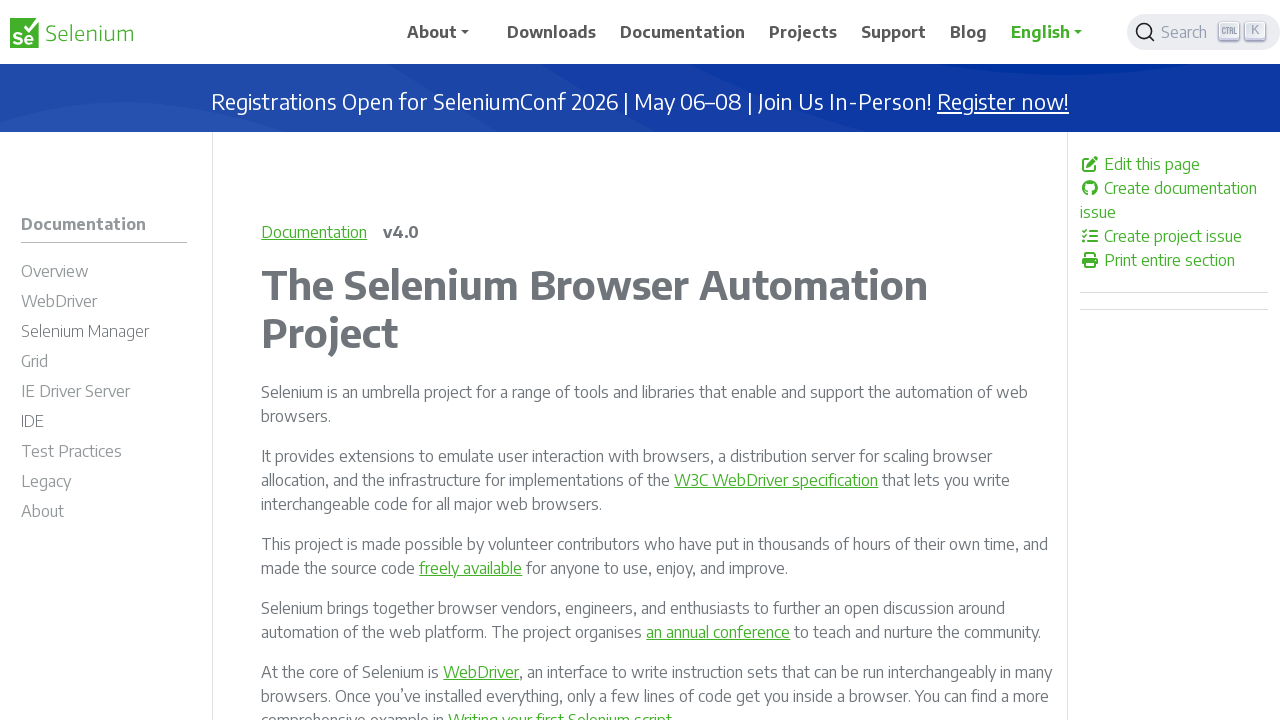

Verified link is enabled: True
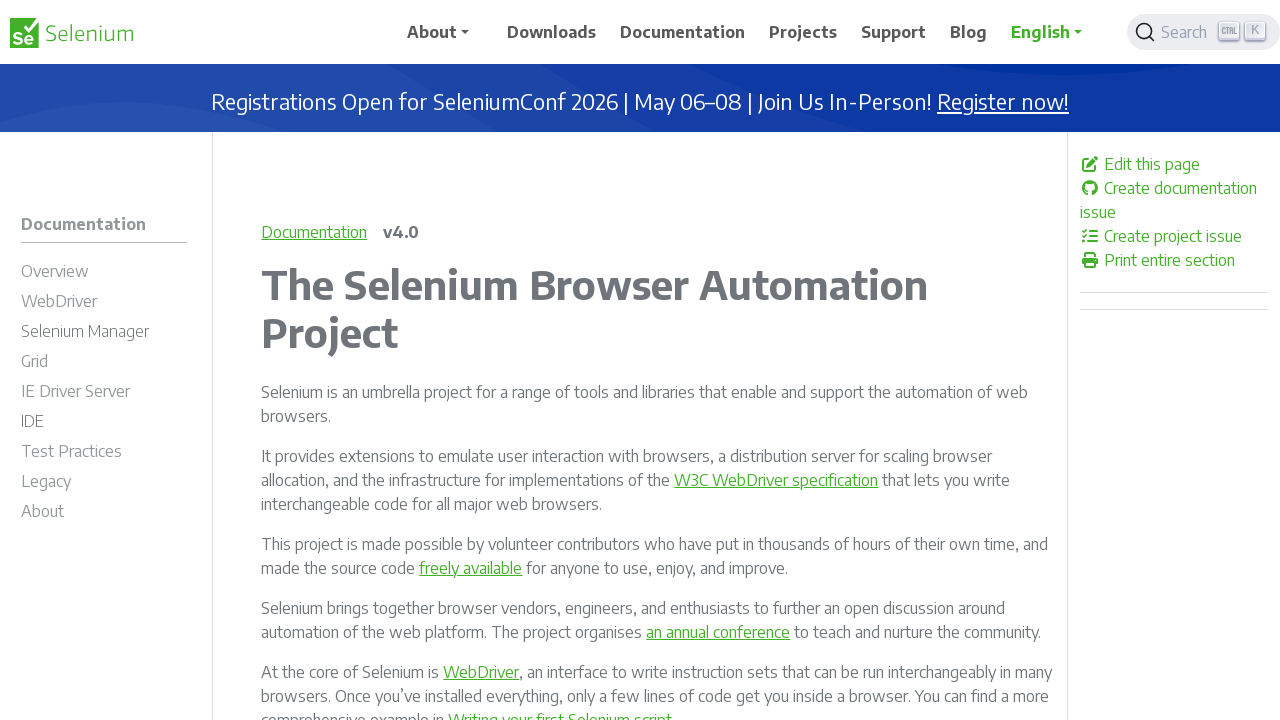

Retrieved href attribute from link: /documentation/webdriver/support_features/thread_guard/
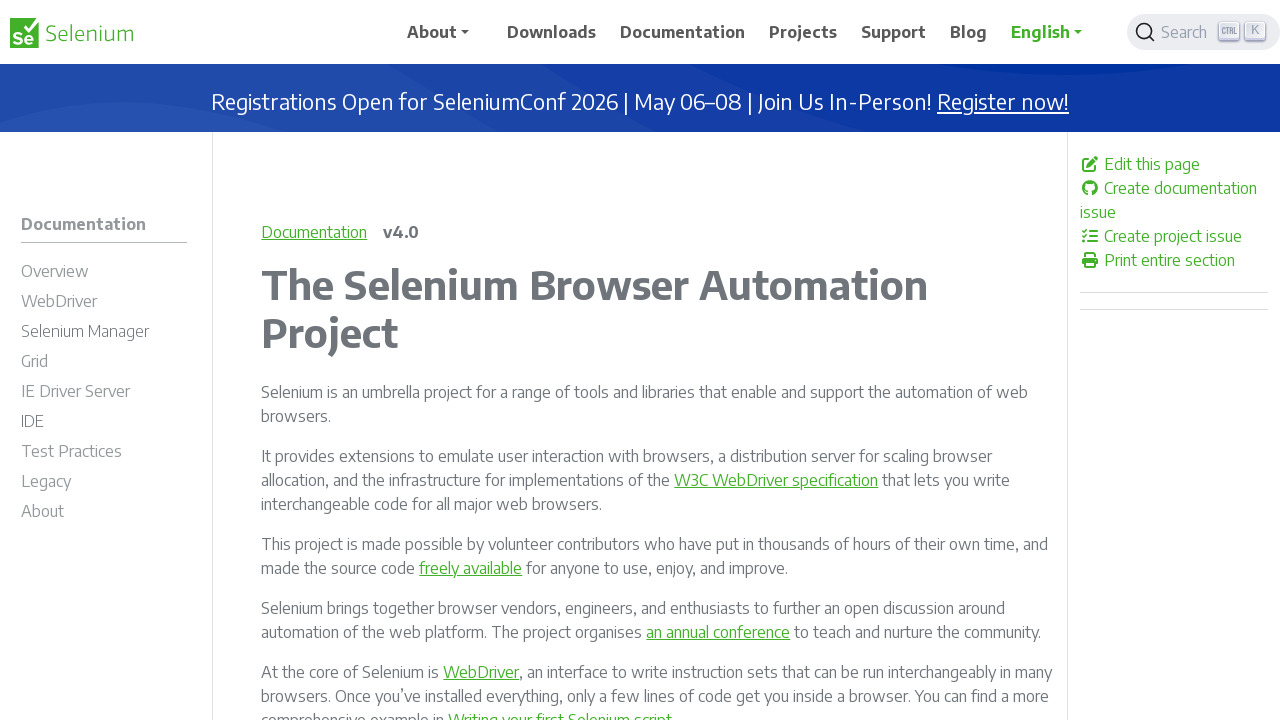

Verified link is enabled: True
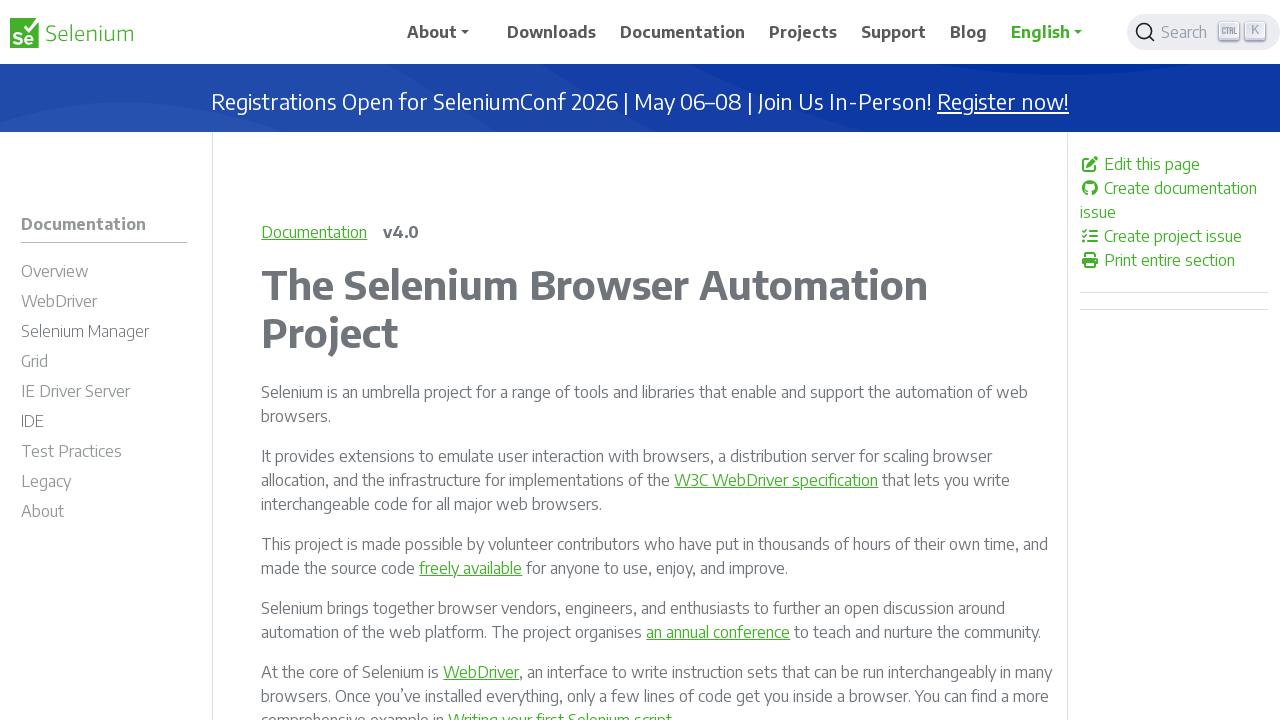

Retrieved href attribute from link: /documentation/webdriver/troubleshooting/
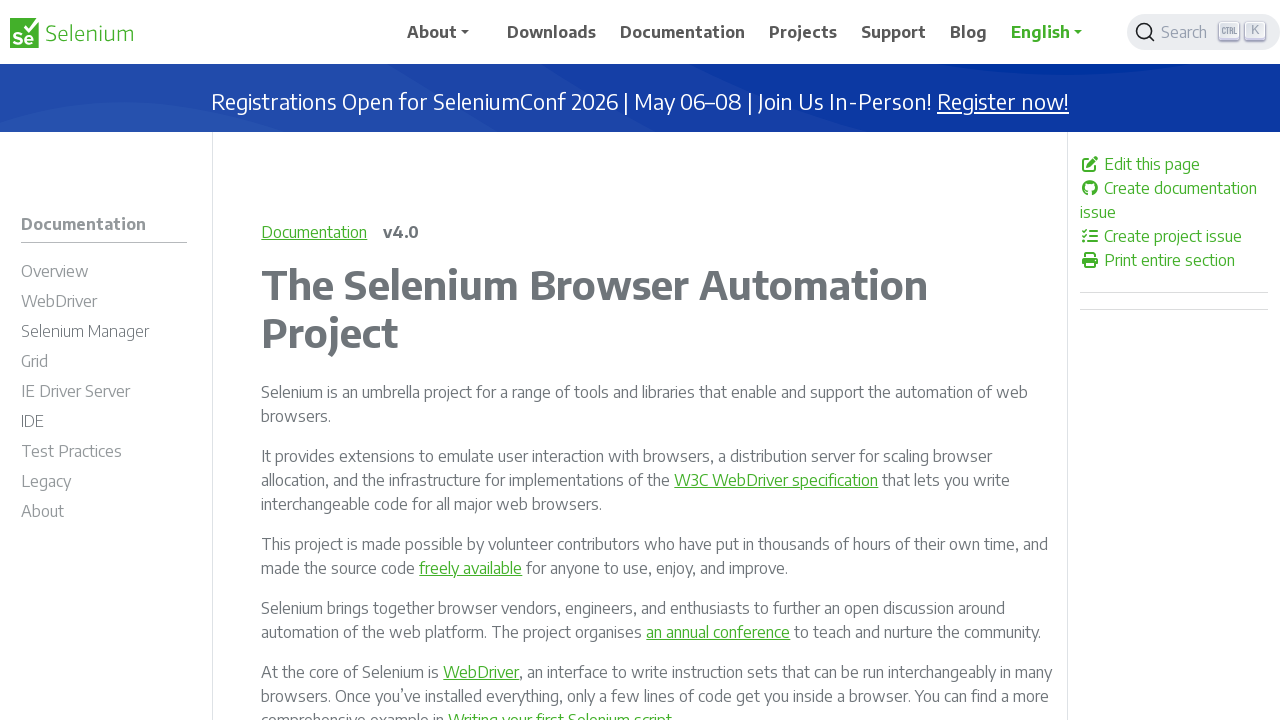

Verified link is enabled: True
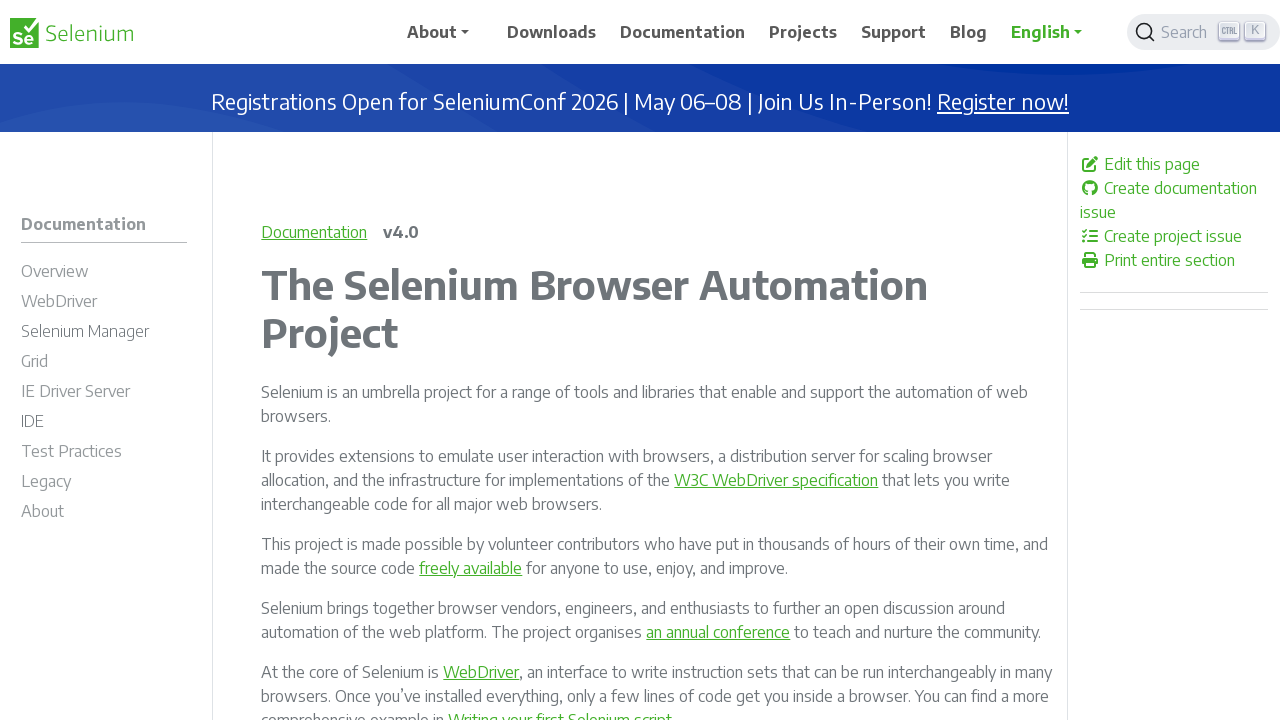

Retrieved href attribute from link: /documentation/webdriver/troubleshooting/errors/
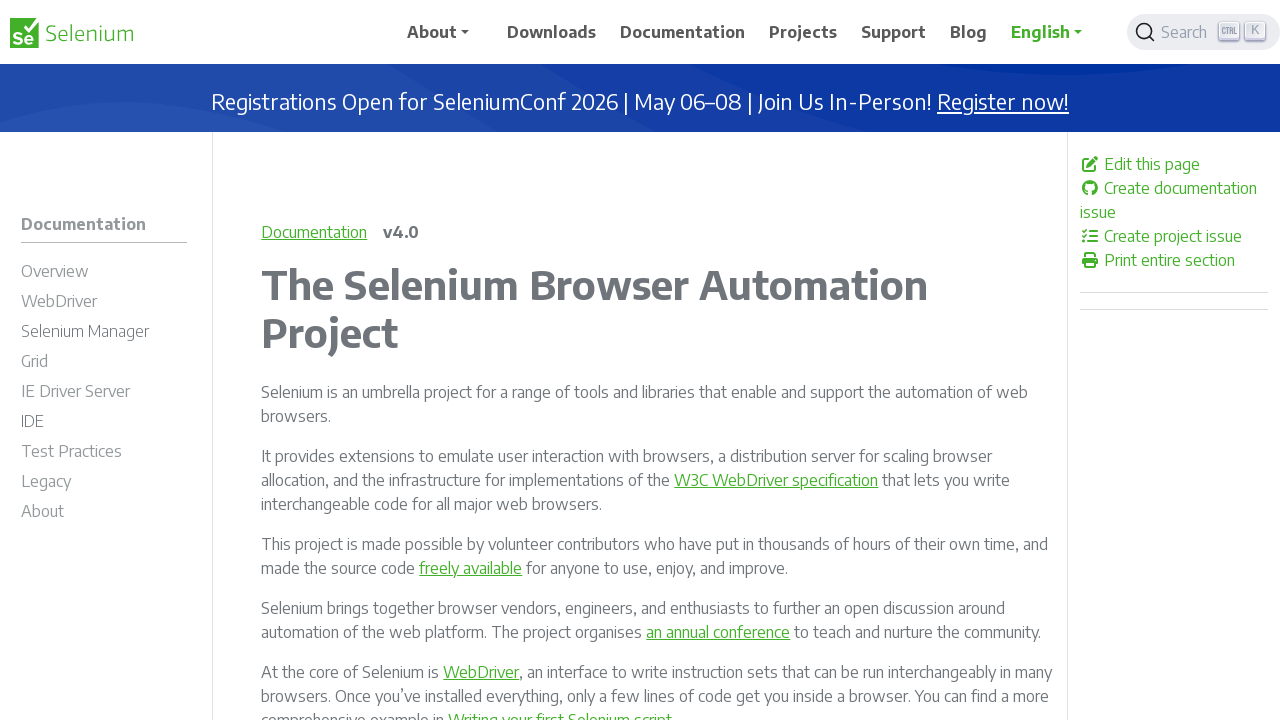

Verified link is enabled: True
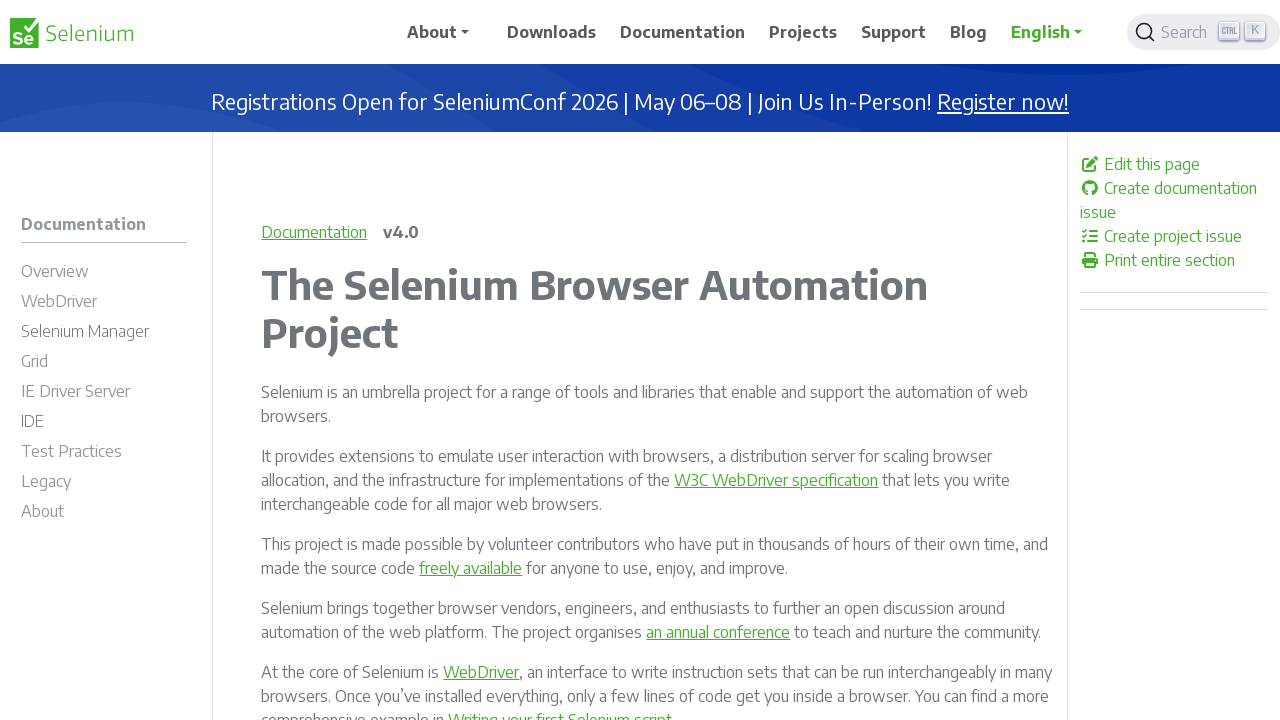

Retrieved href attribute from link: /documentation/webdriver/troubleshooting/errors/driver_location/
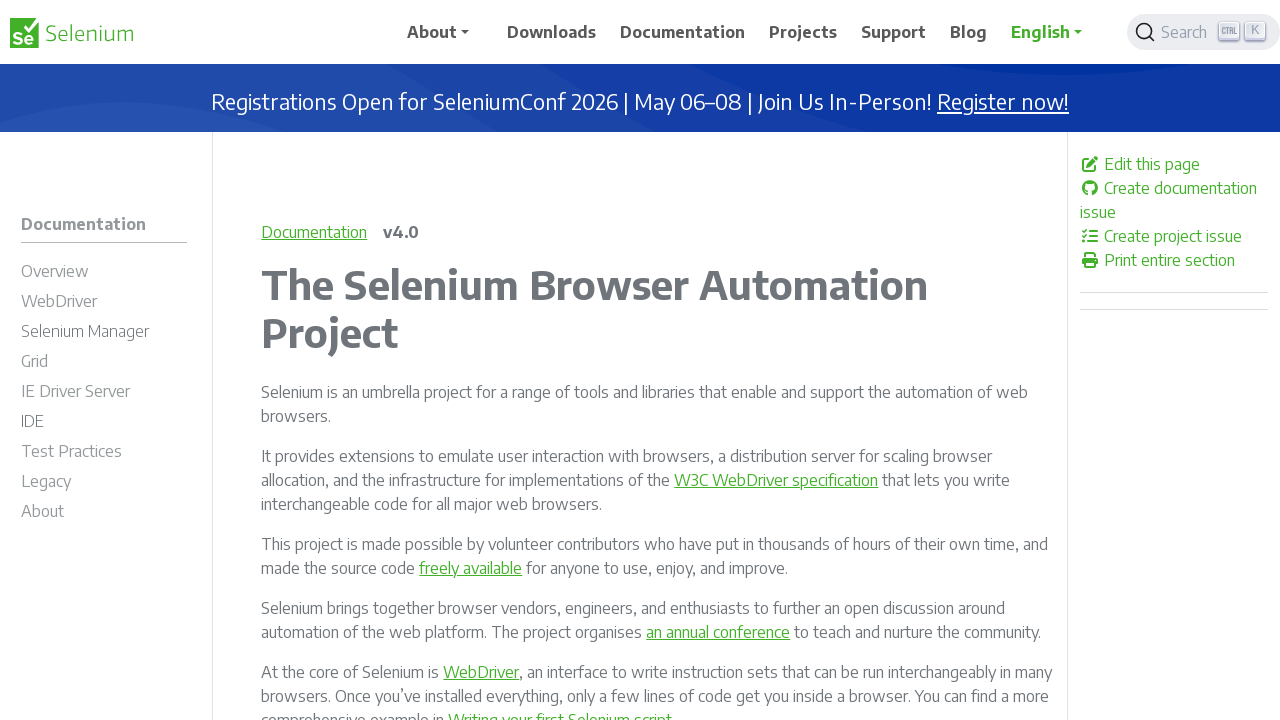

Verified link is enabled: True
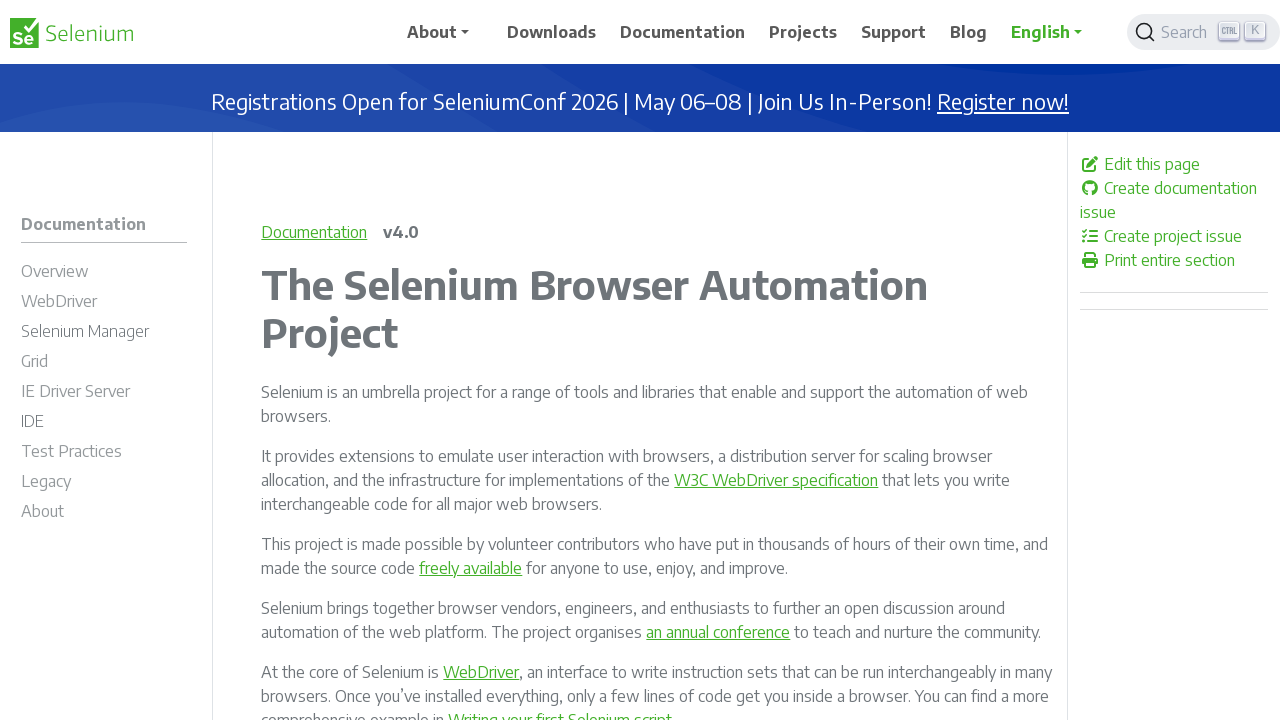

Retrieved href attribute from link: /documentation/webdriver/troubleshooting/logging/
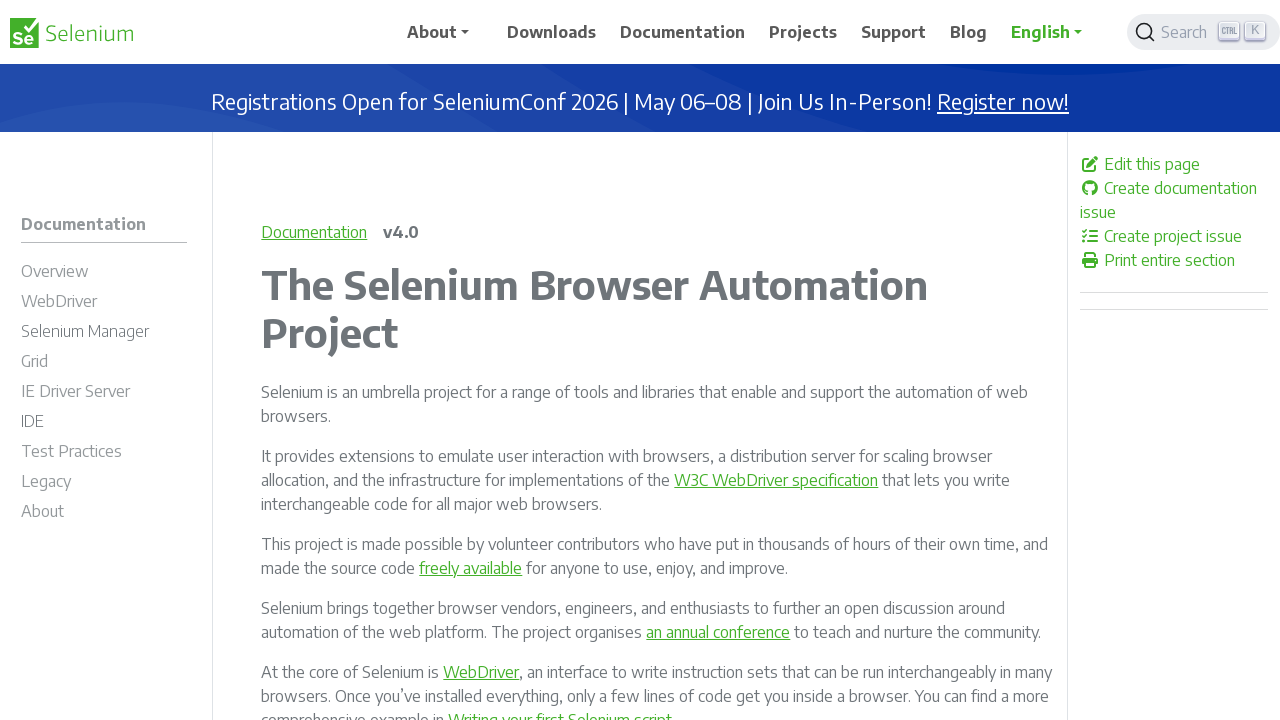

Verified link is enabled: True
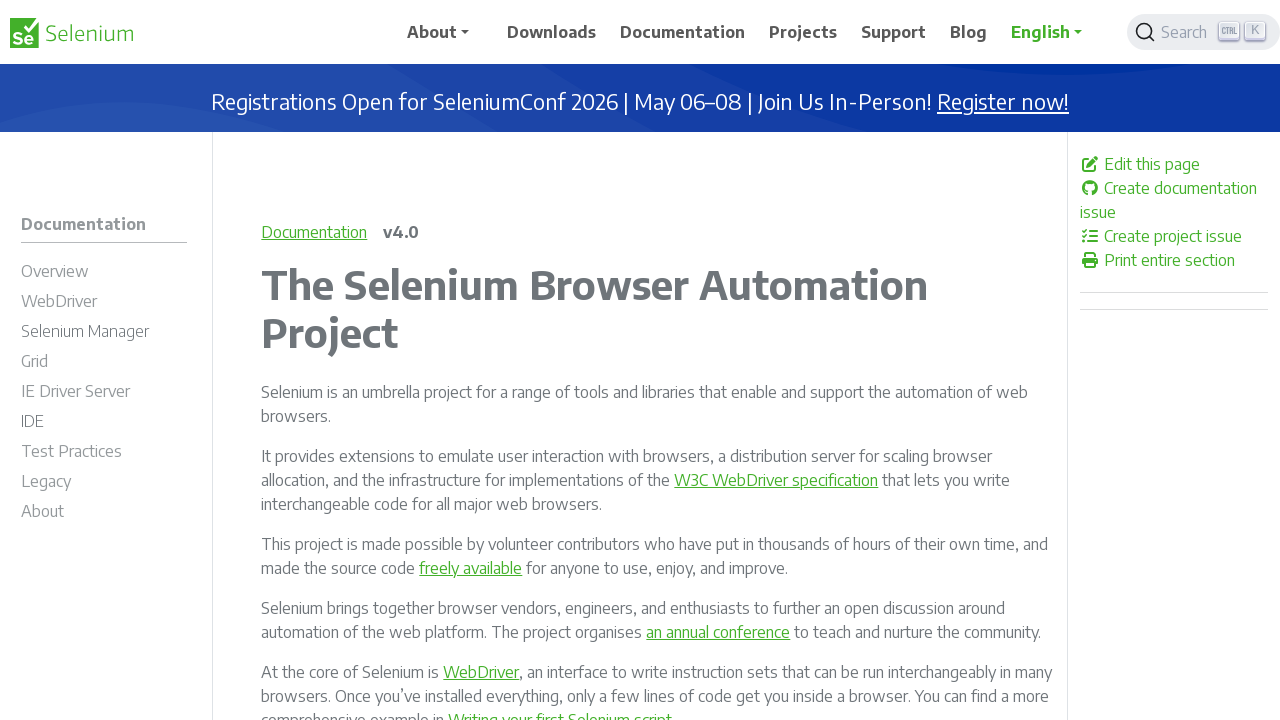

Retrieved href attribute from link: /documentation/webdriver/troubleshooting/upgrade_to_selenium_4/
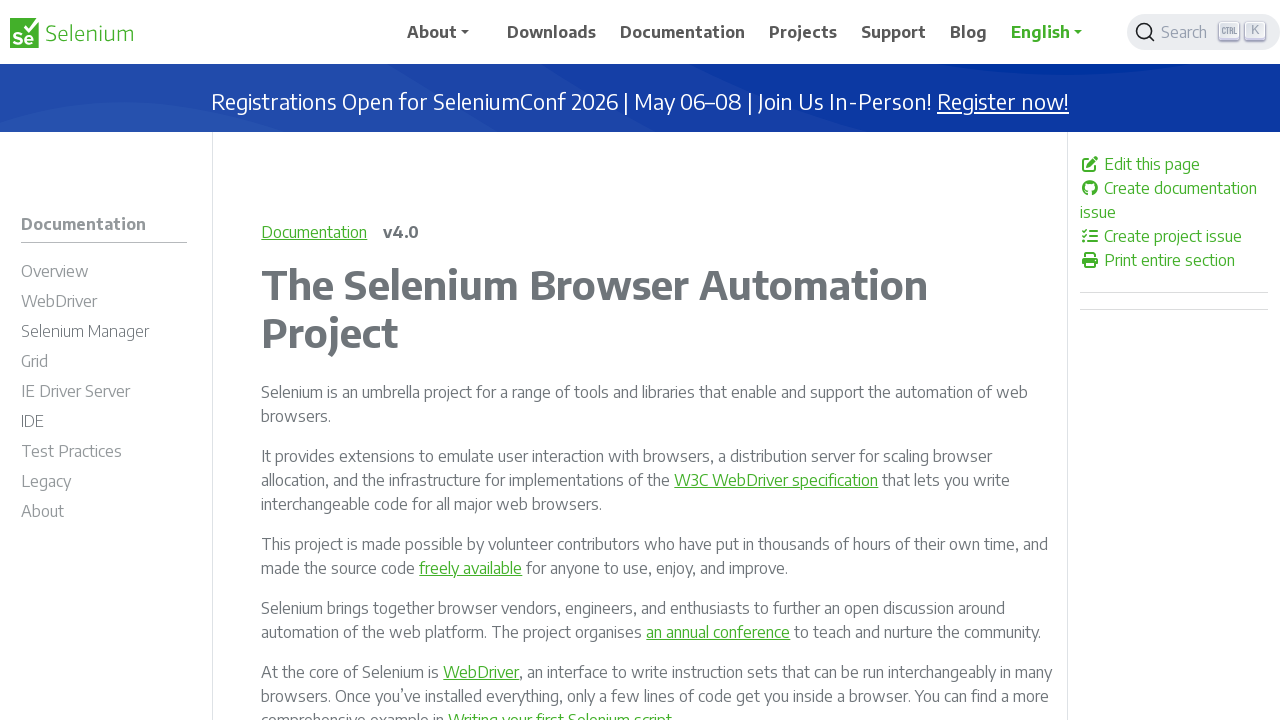

Verified link is enabled: True
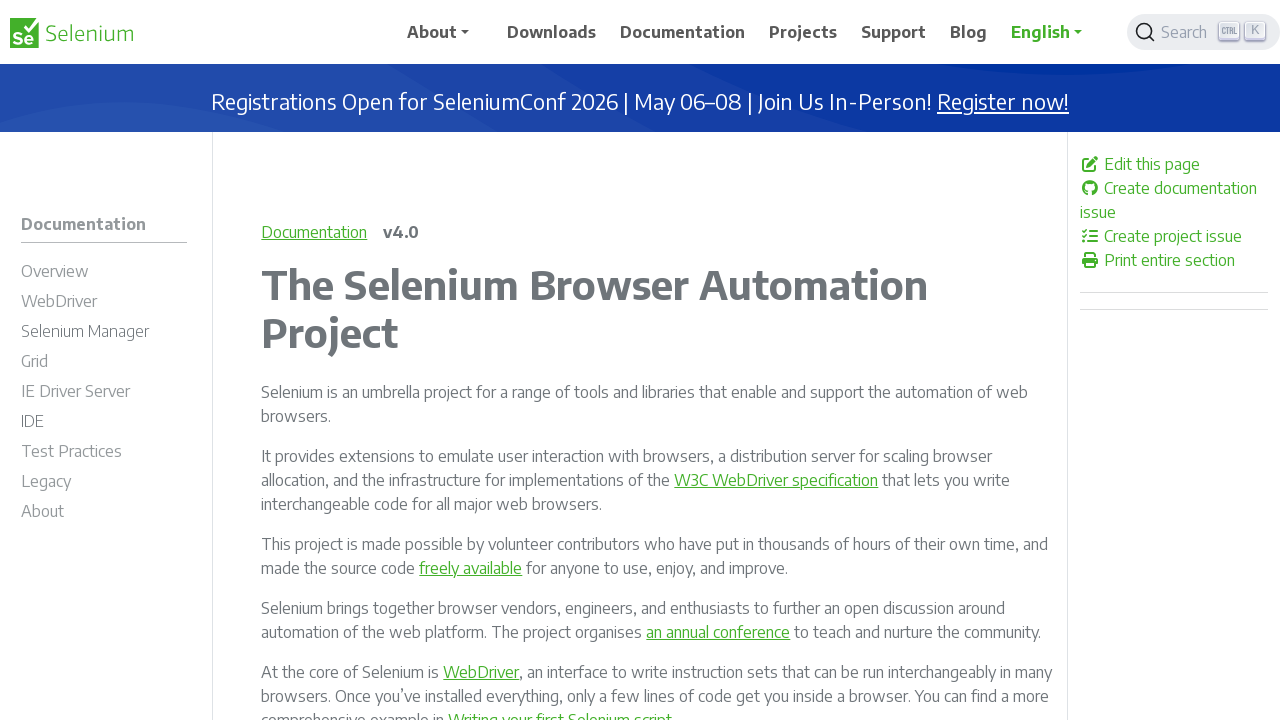

Retrieved href attribute from link: /documentation/selenium_manager/
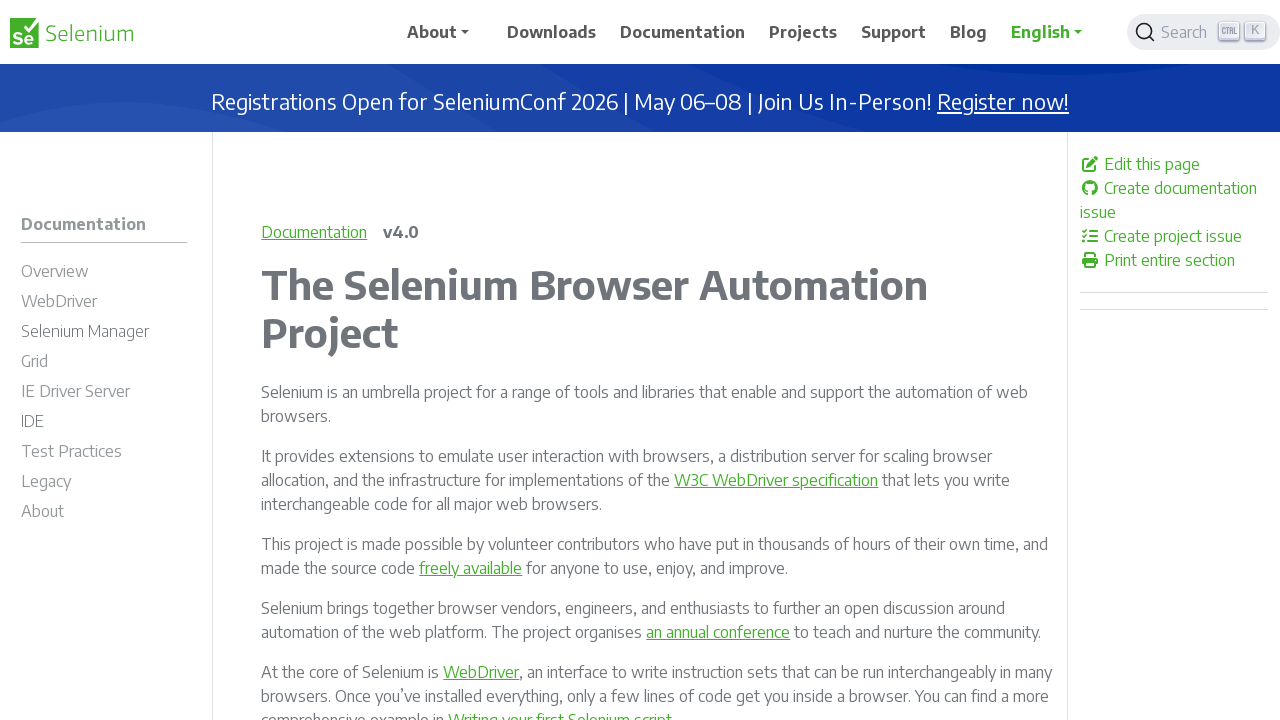

Verified link is enabled: True
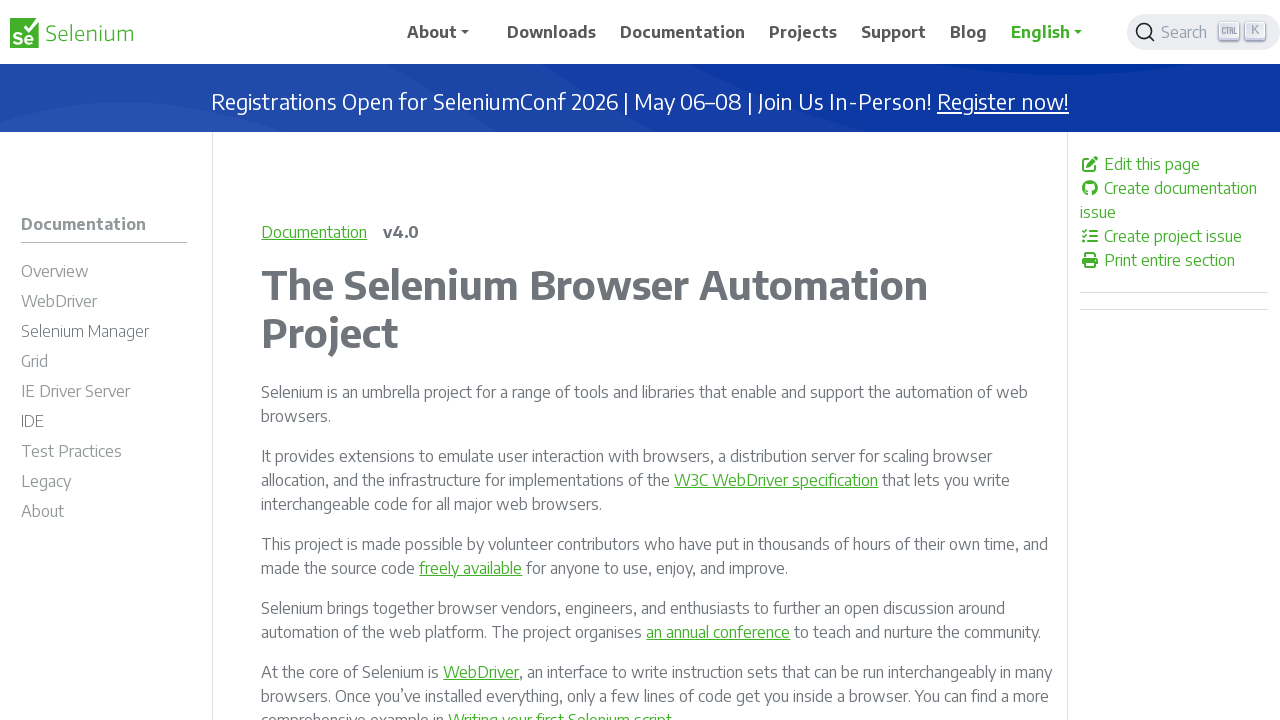

Retrieved href attribute from link: /documentation/grid/
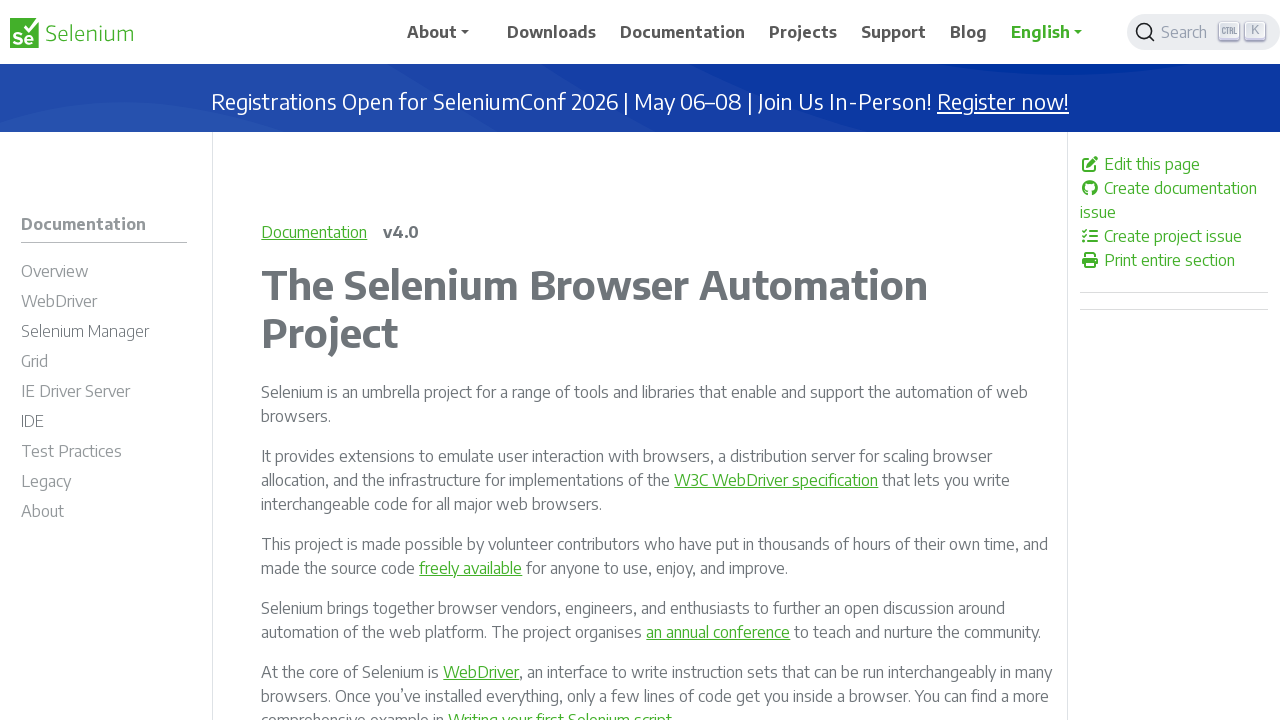

Verified link is enabled: True
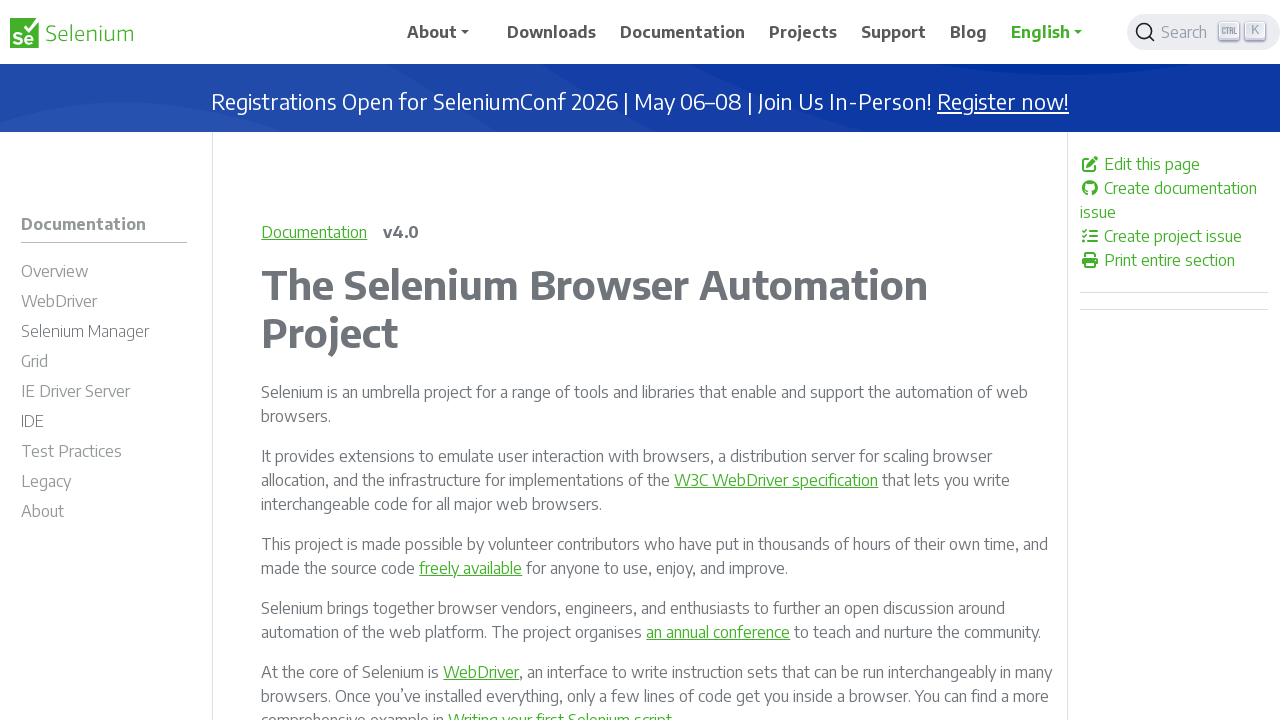

Retrieved href attribute from link: /documentation/grid/getting_started/
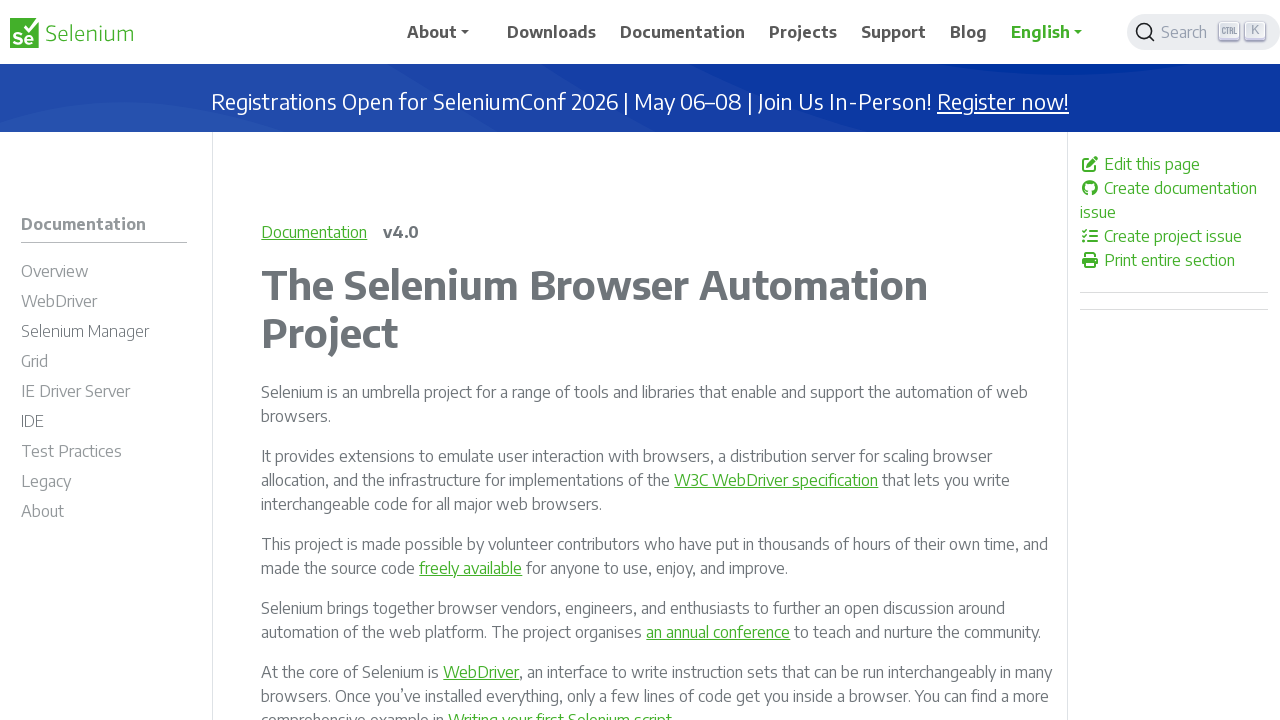

Verified link is enabled: True
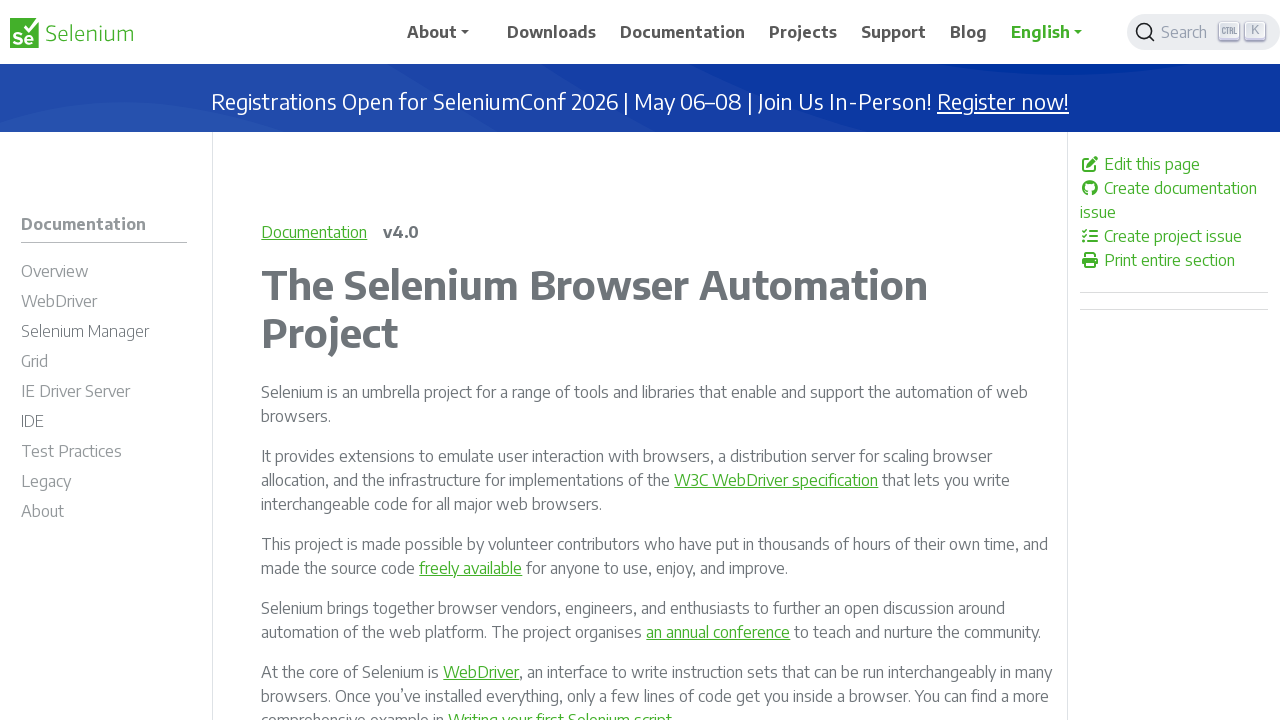

Retrieved href attribute from link: /documentation/grid/applicability/
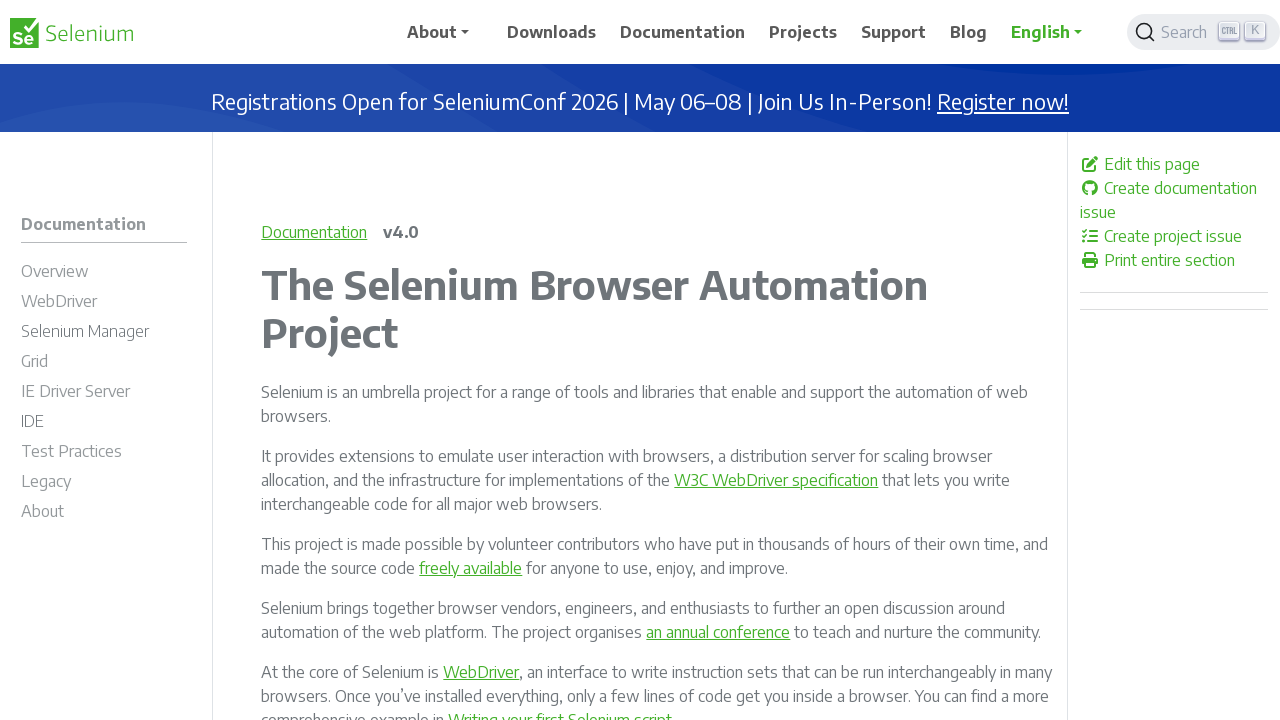

Verified link is enabled: True
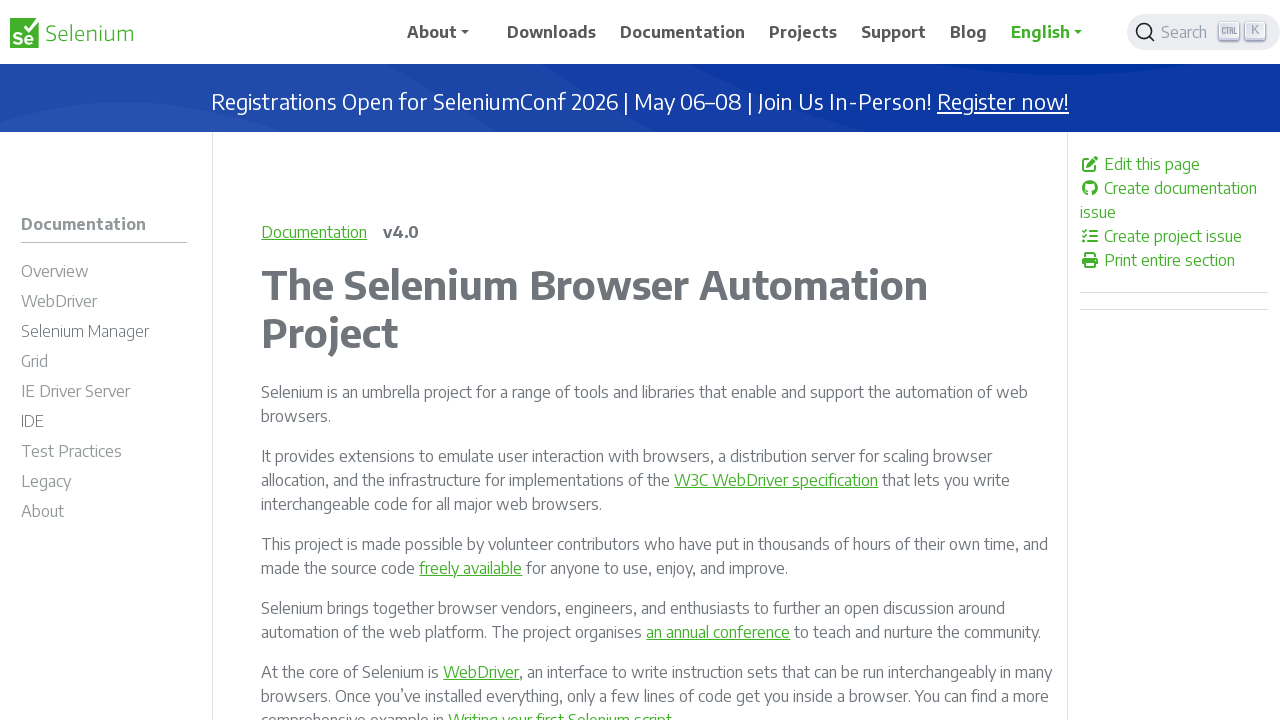

Retrieved href attribute from link: /documentation/grid/components/
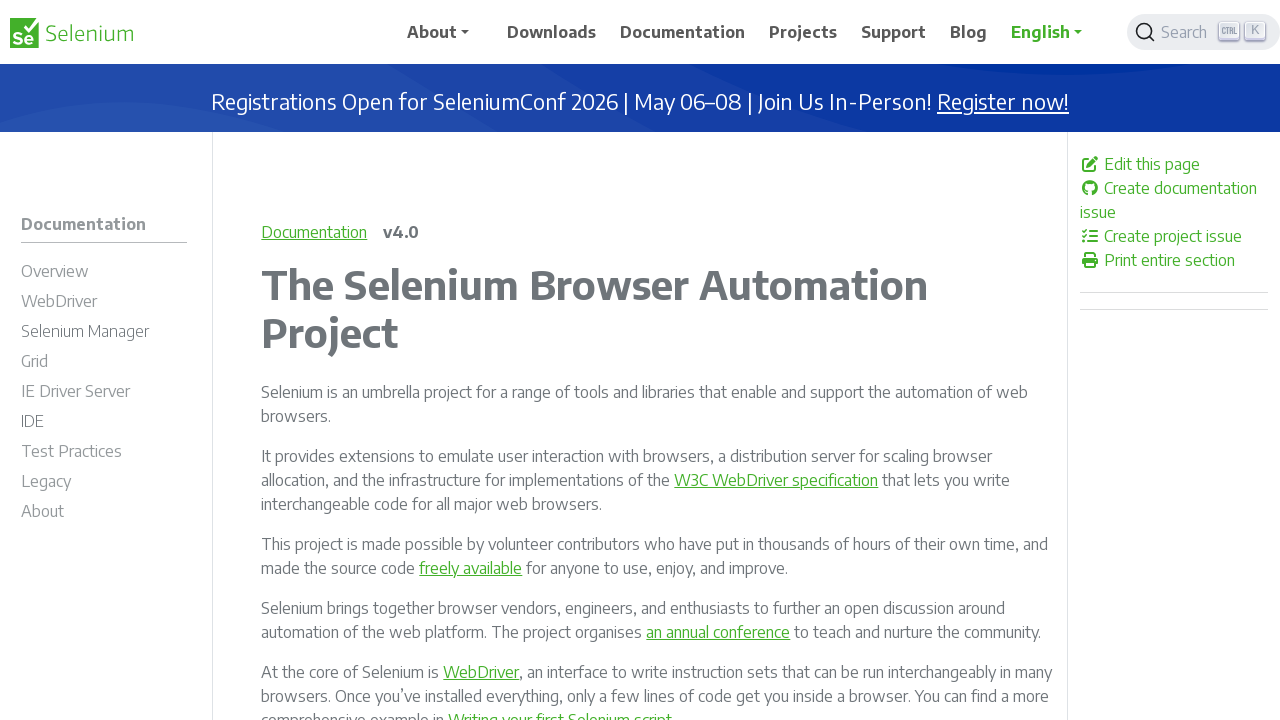

Verified link is enabled: True
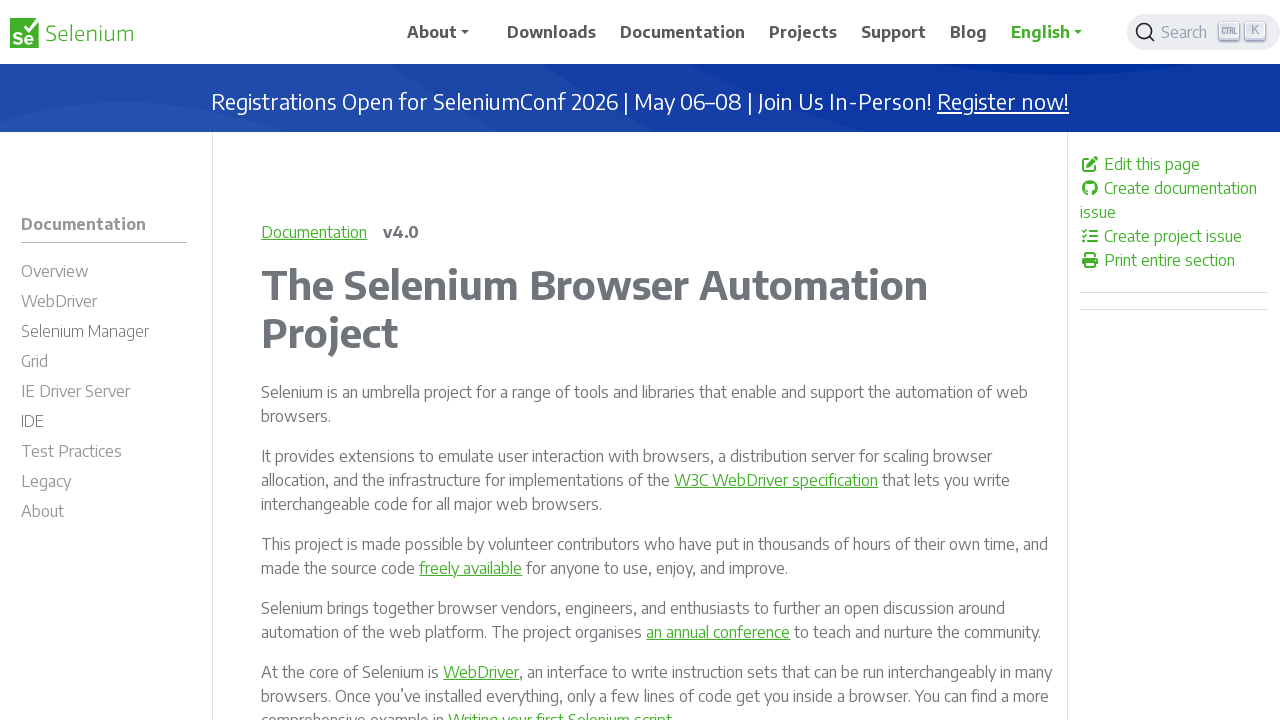

Retrieved href attribute from link: /documentation/grid/configuration/
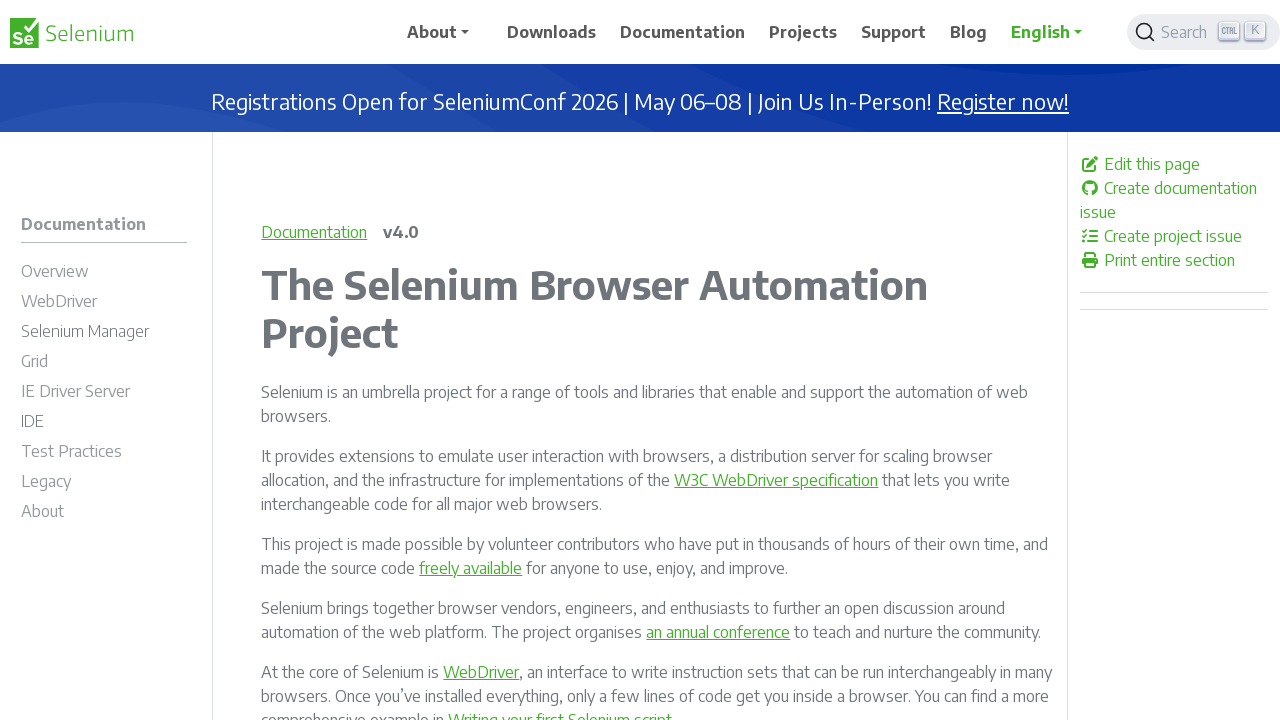

Verified link is enabled: True
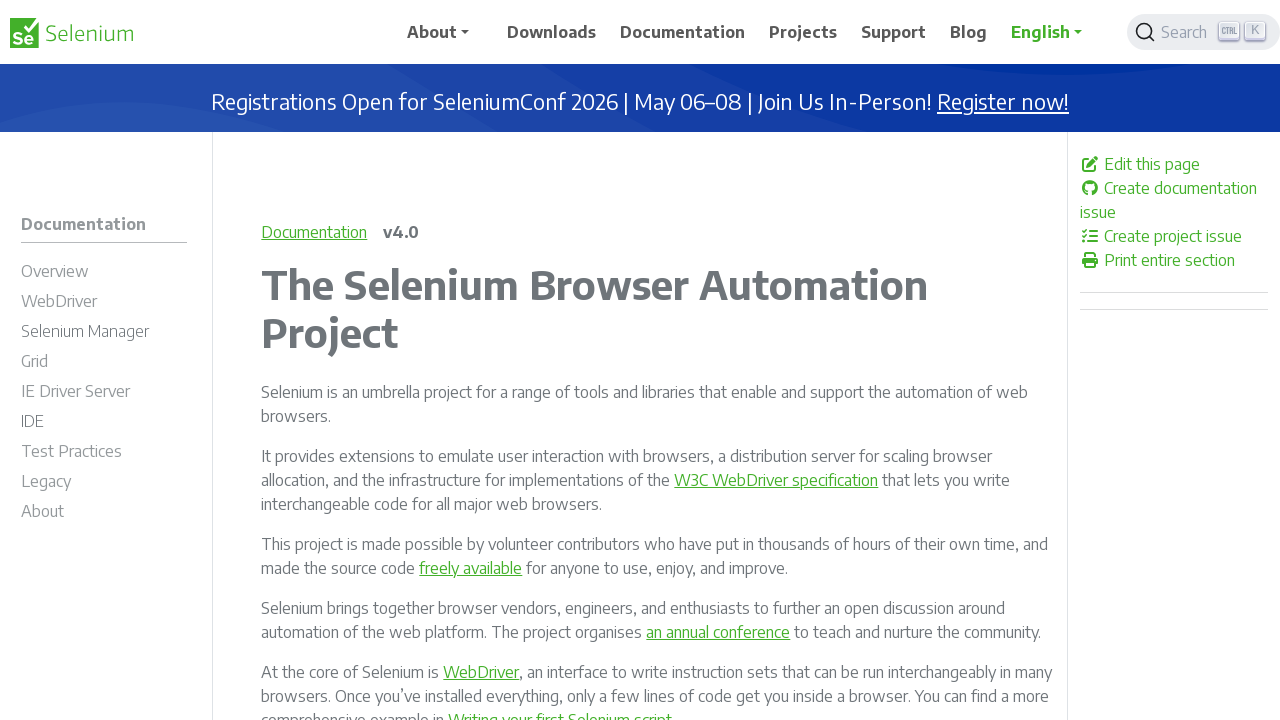

Retrieved href attribute from link: /documentation/grid/configuration/help/
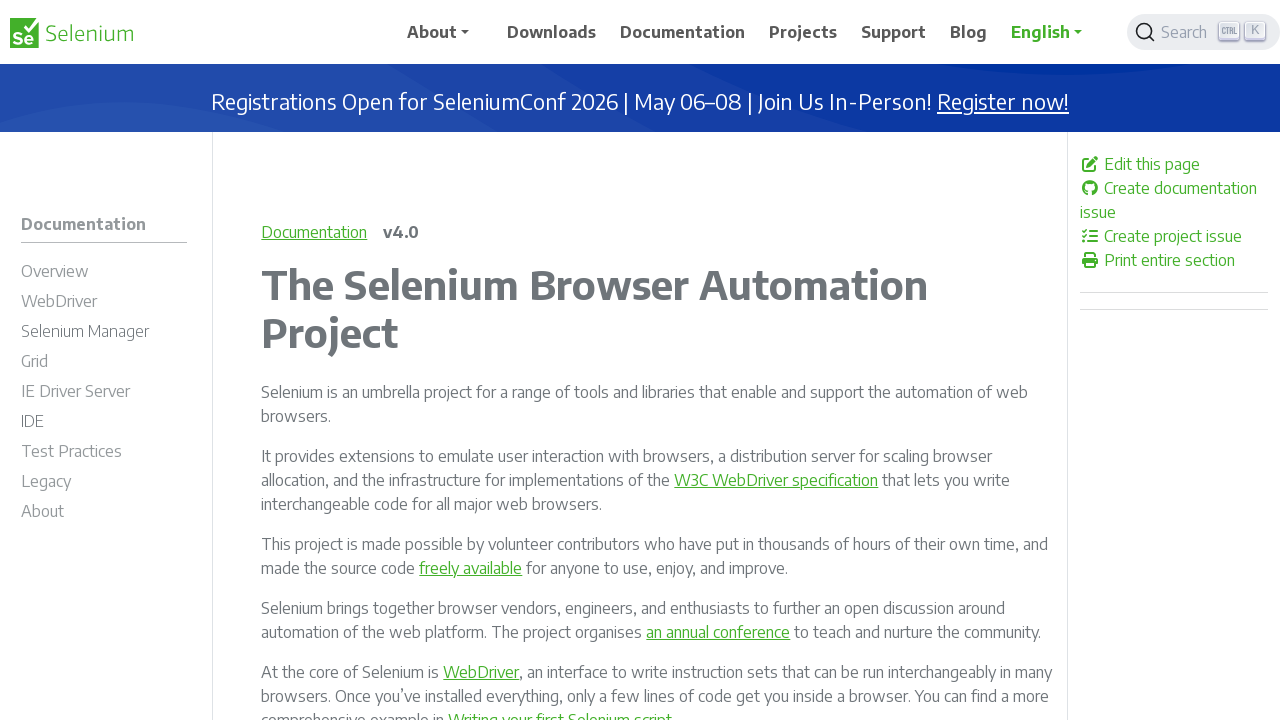

Verified link is enabled: True
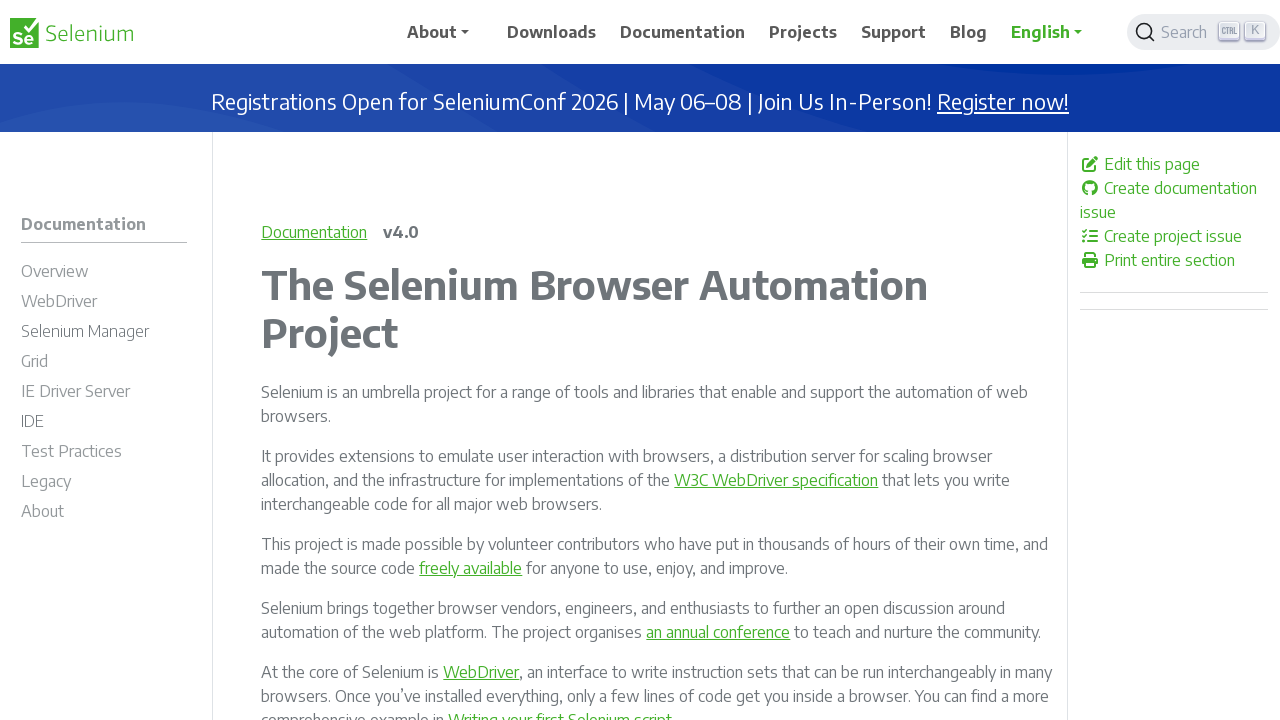

Retrieved href attribute from link: /documentation/grid/configuration/cli_options/
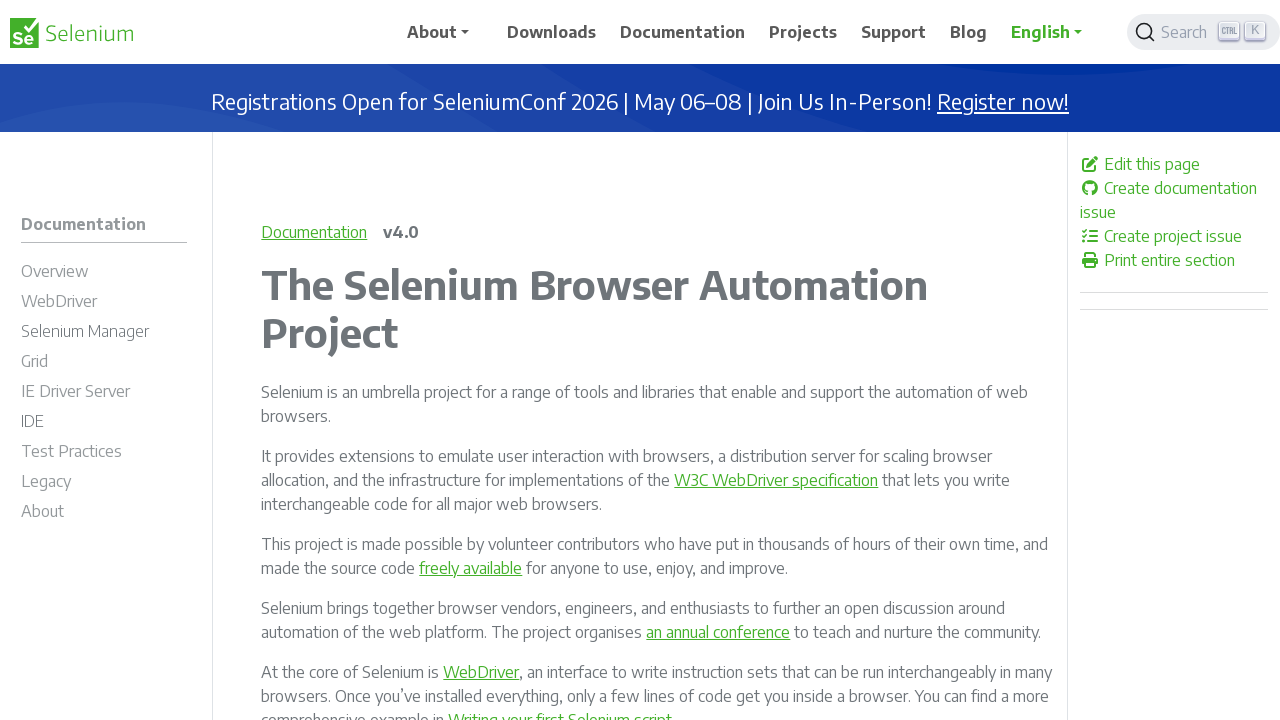

Verified link is enabled: True
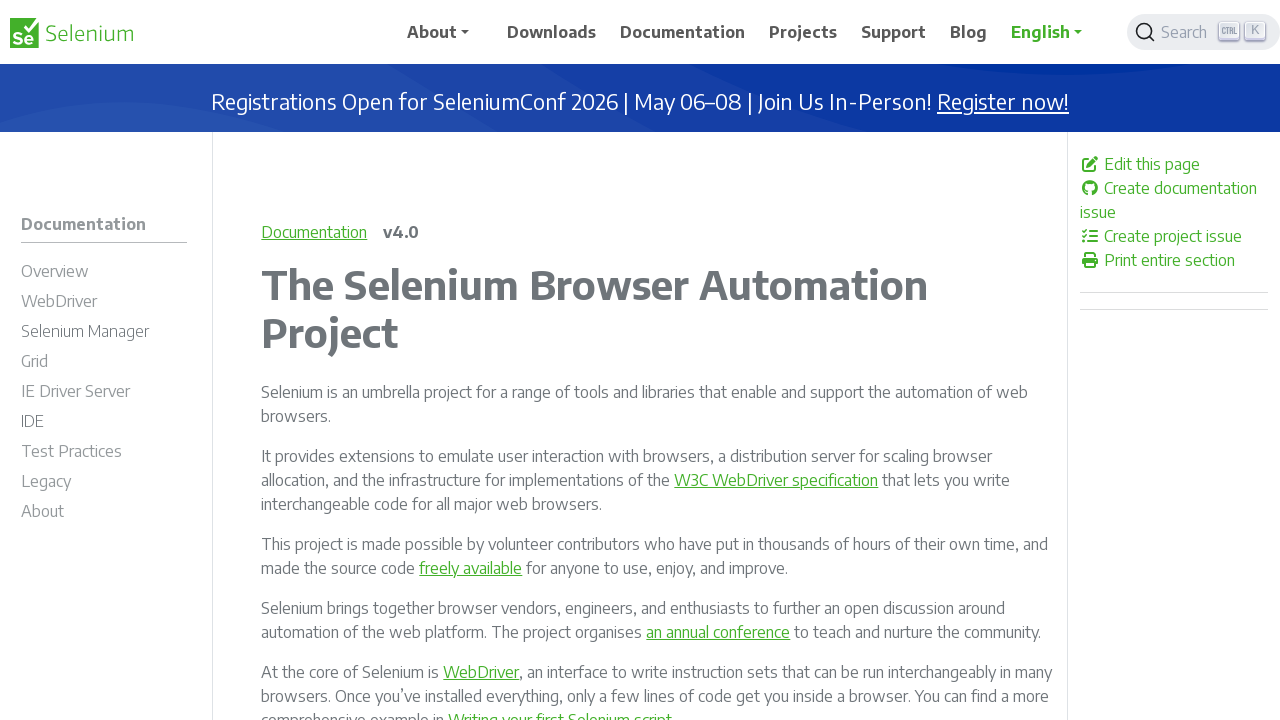

Retrieved href attribute from link: /documentation/grid/configuration/toml_options/
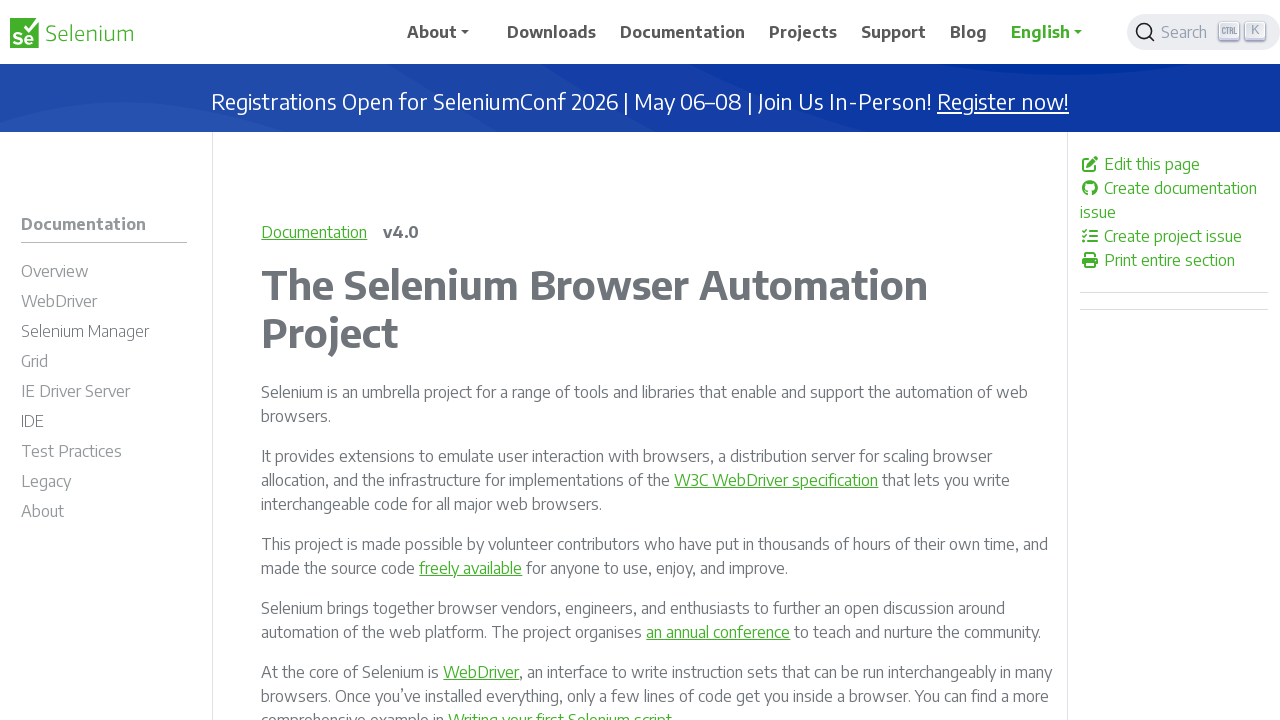

Verified link is enabled: True
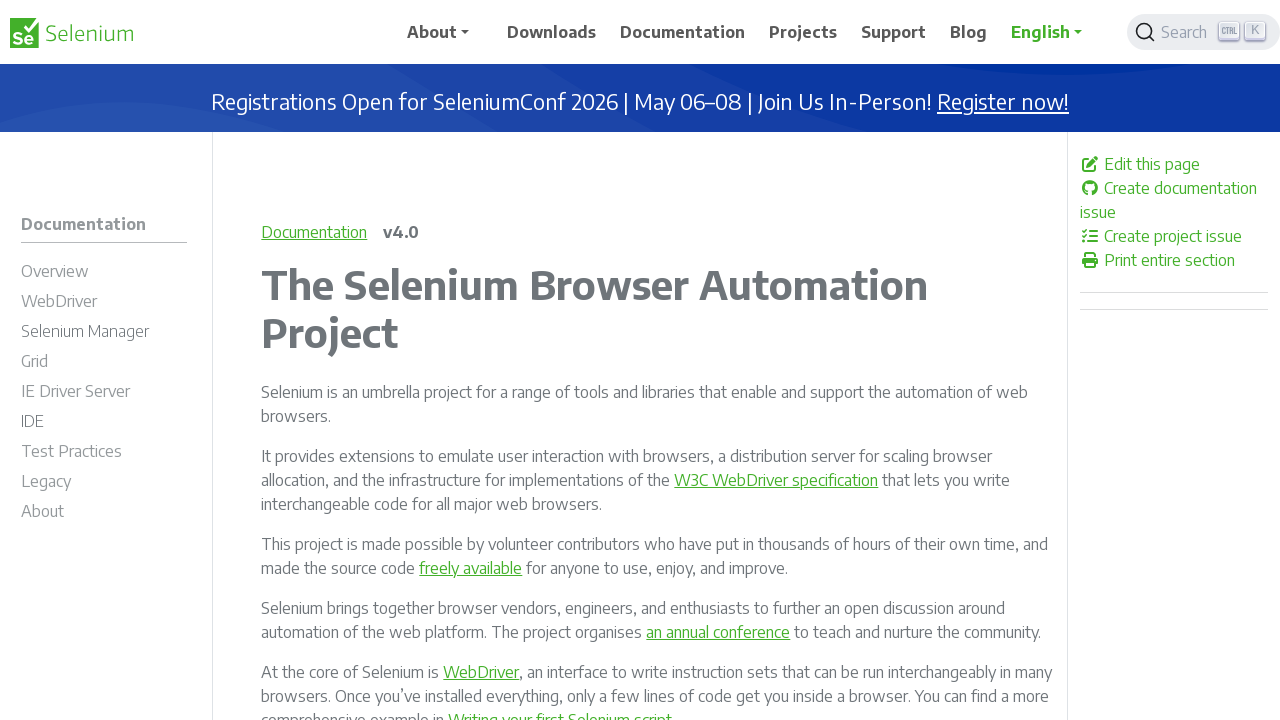

Retrieved href attribute from link: /documentation/grid/architecture/
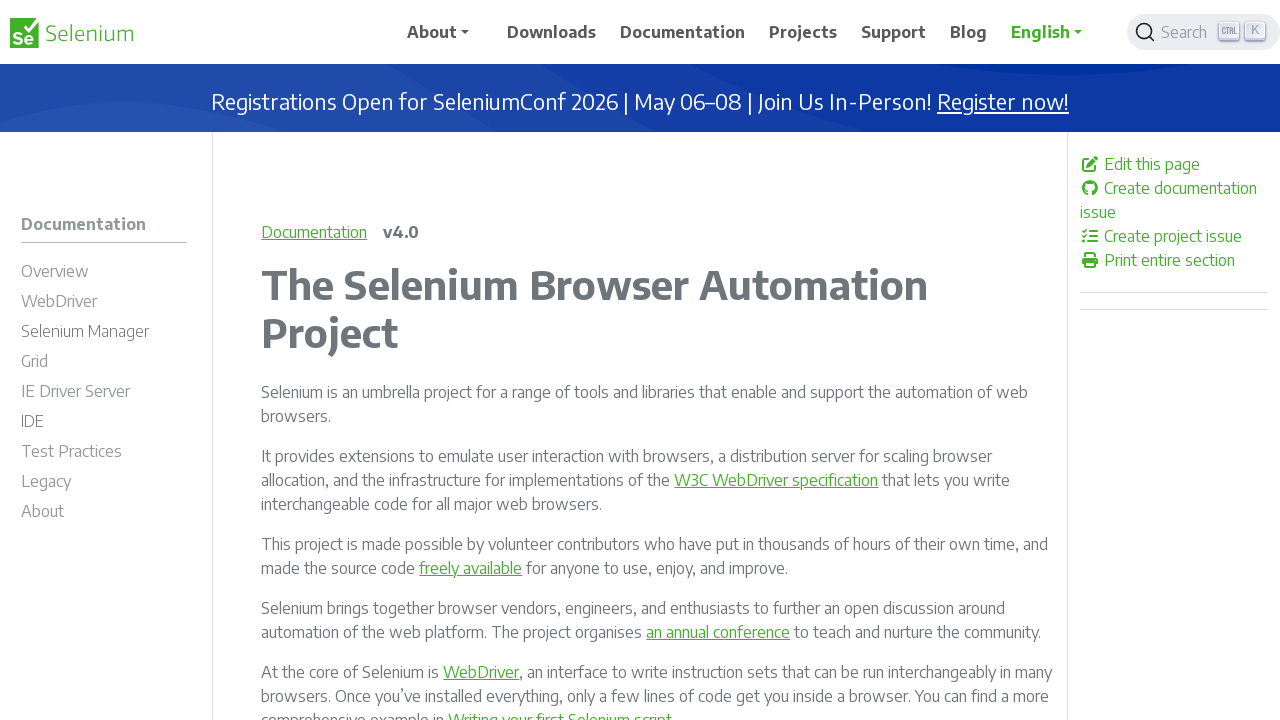

Verified link is enabled: True
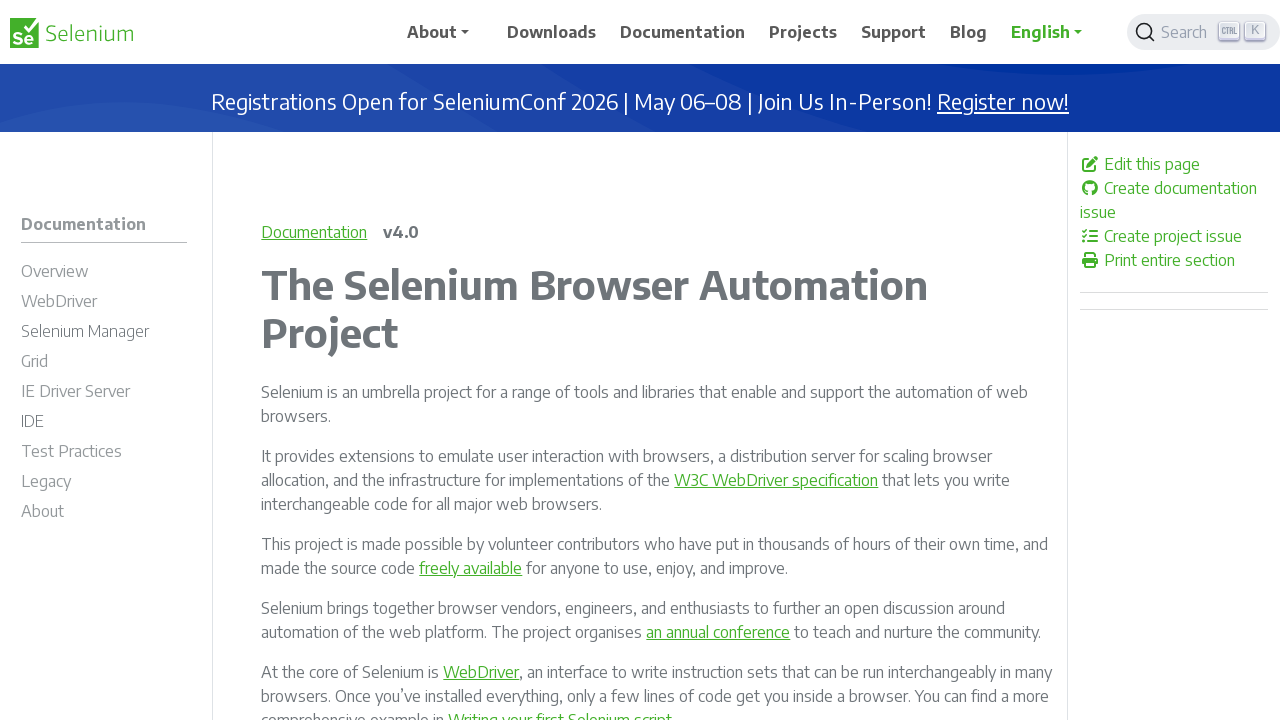

Retrieved href attribute from link: /documentation/grid/advanced_features/
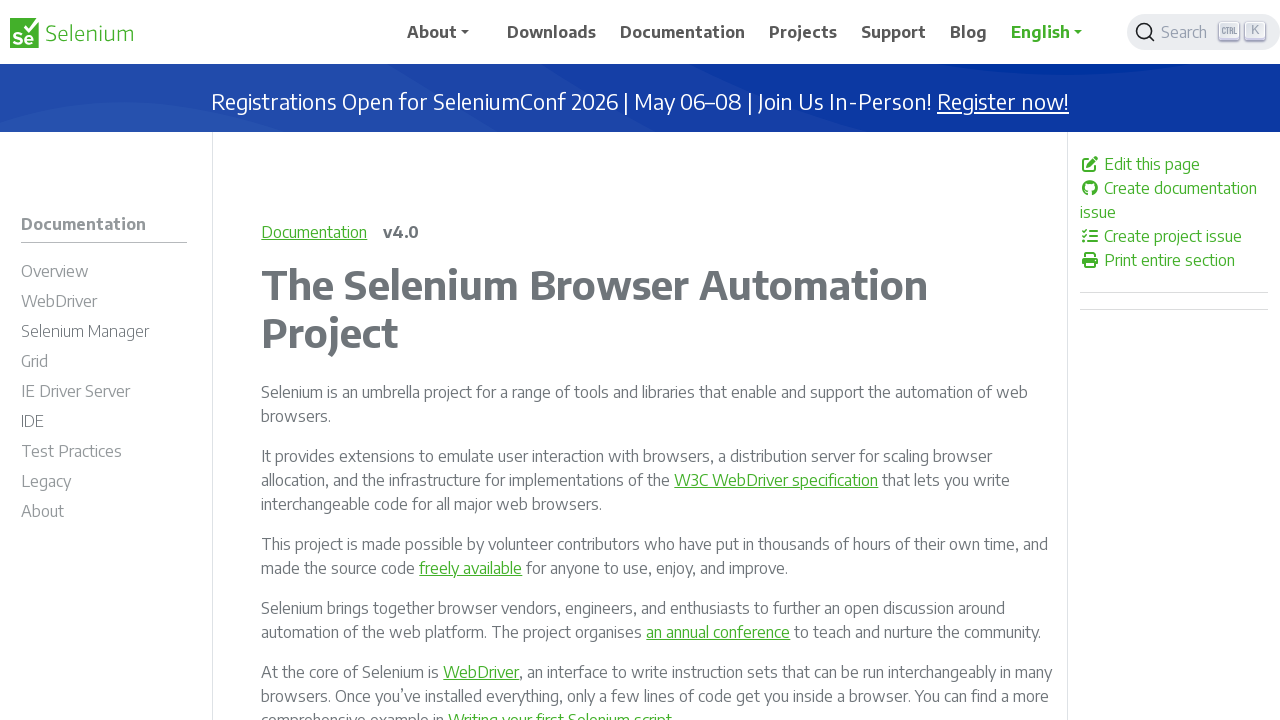

Verified link is enabled: True
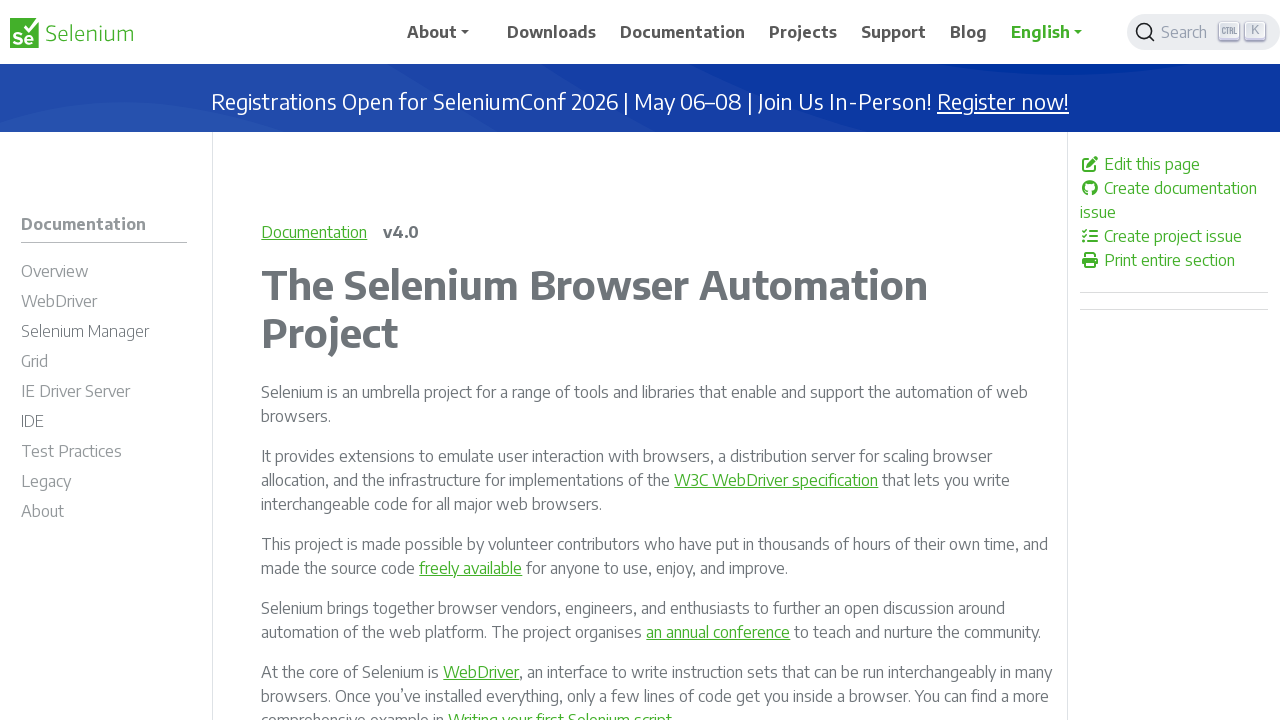

Retrieved href attribute from link: /documentation/grid/advanced_features/observability/
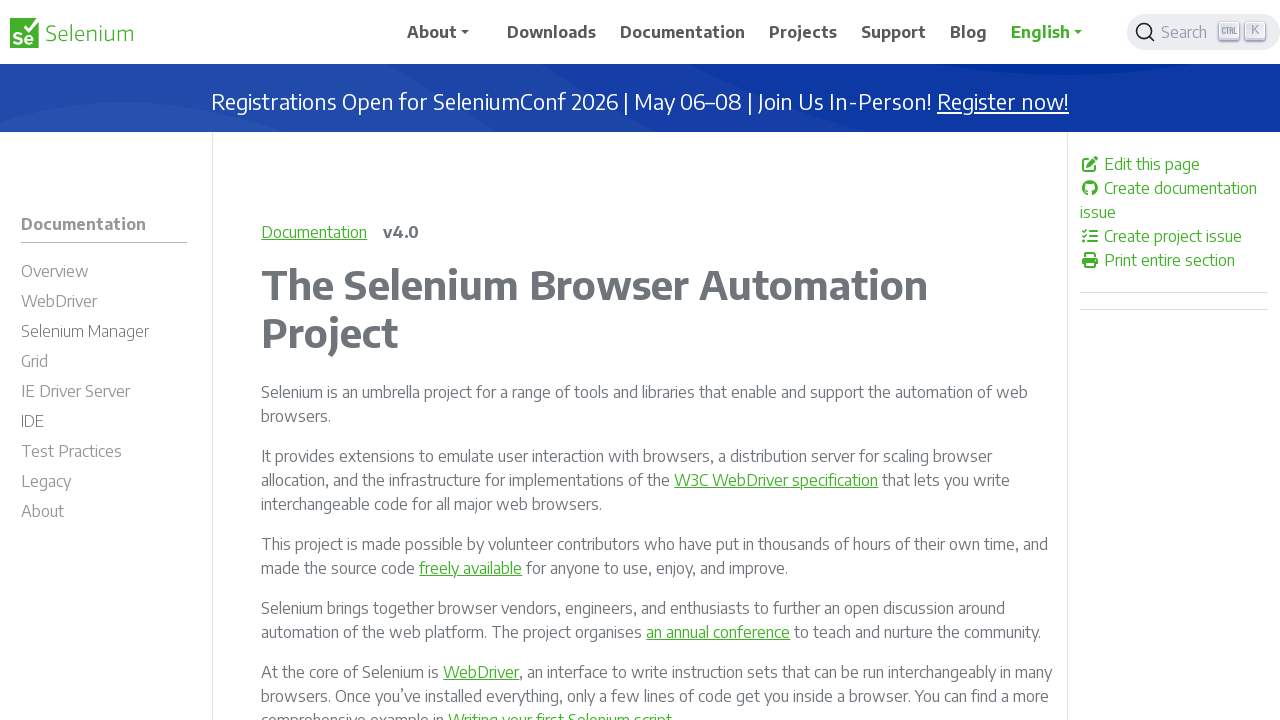

Verified link is enabled: True
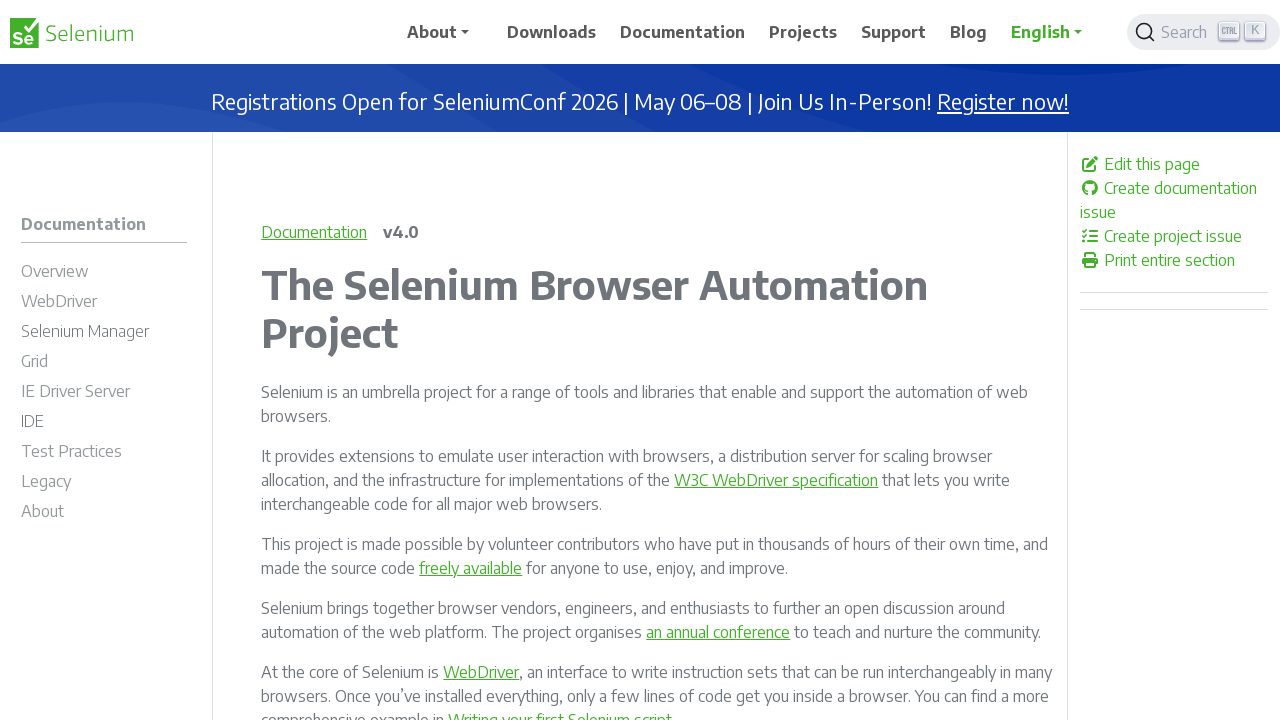

Retrieved href attribute from link: /documentation/grid/advanced_features/graphql_support/
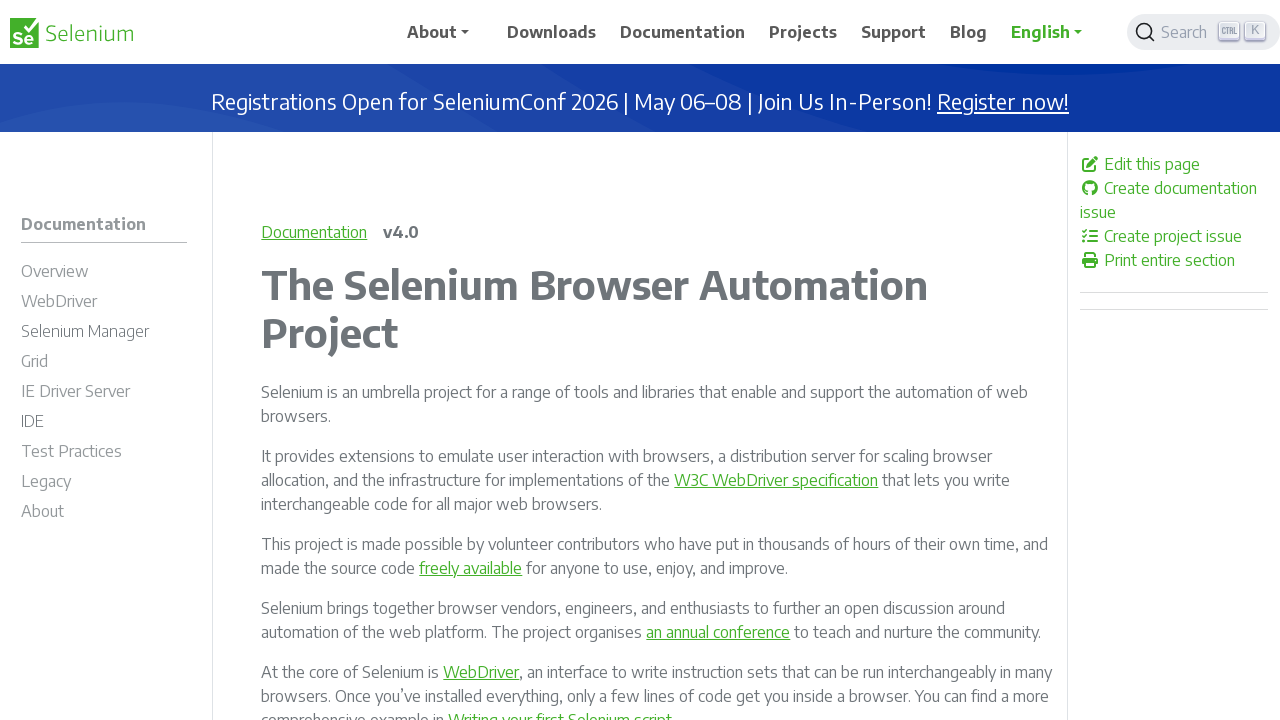

Verified link is enabled: True
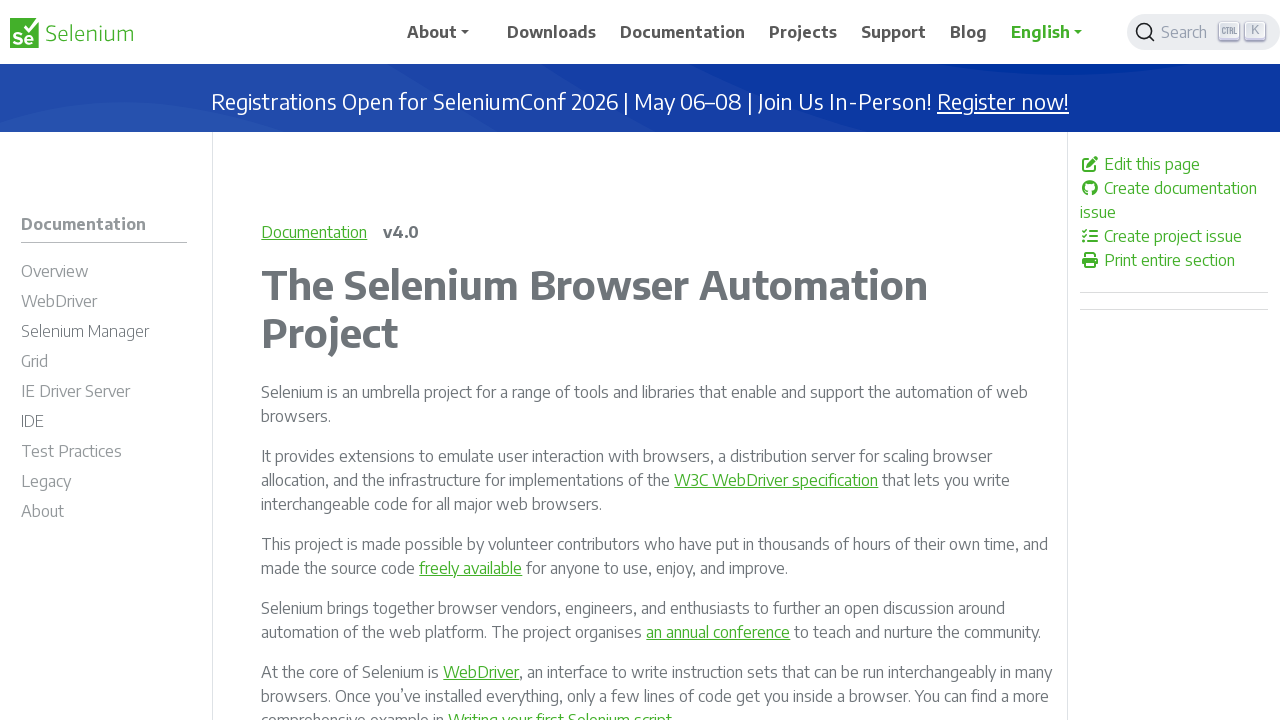

Retrieved href attribute from link: /documentation/grid/advanced_features/endpoints/
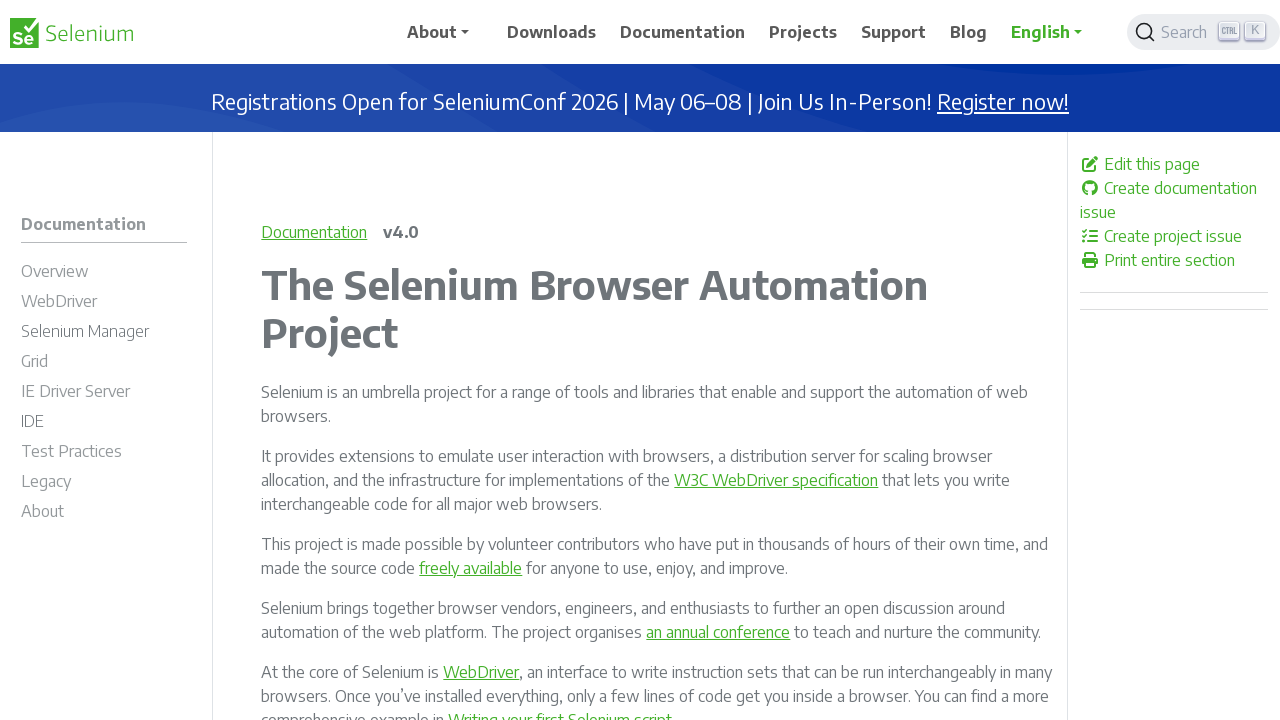

Verified link is enabled: True
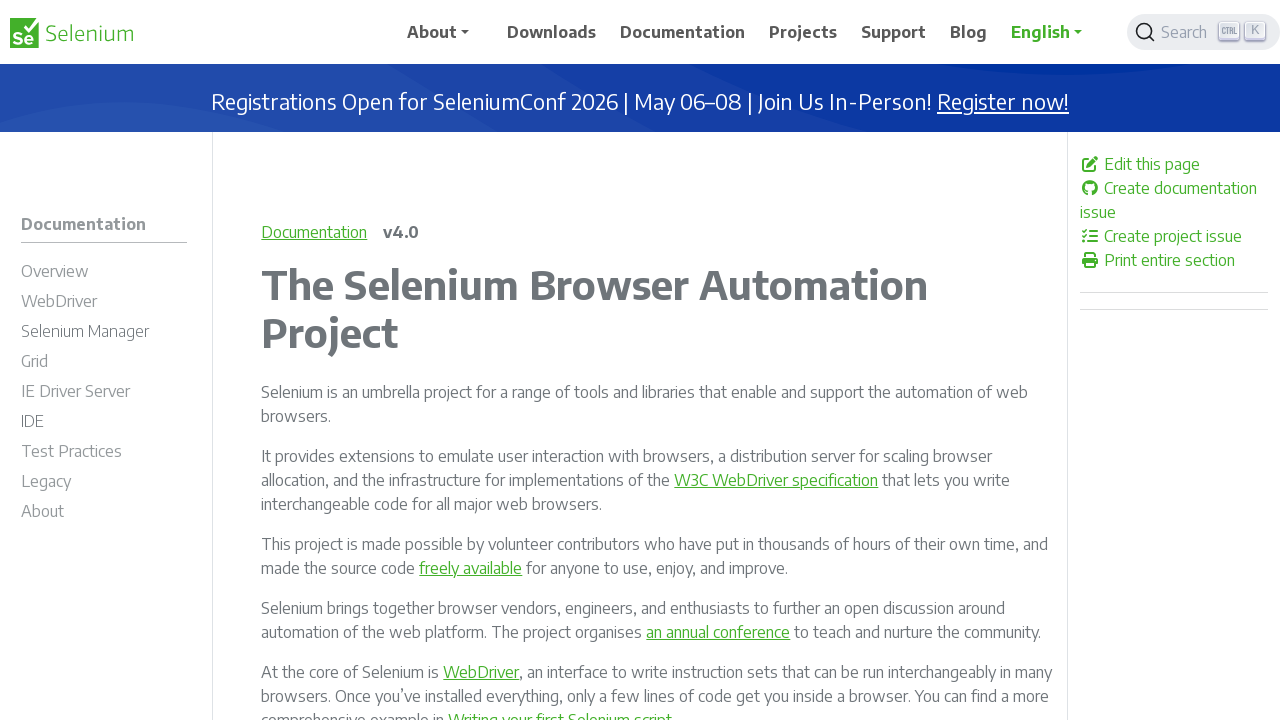

Retrieved href attribute from link: /documentation/grid/advanced_features/customize_node/
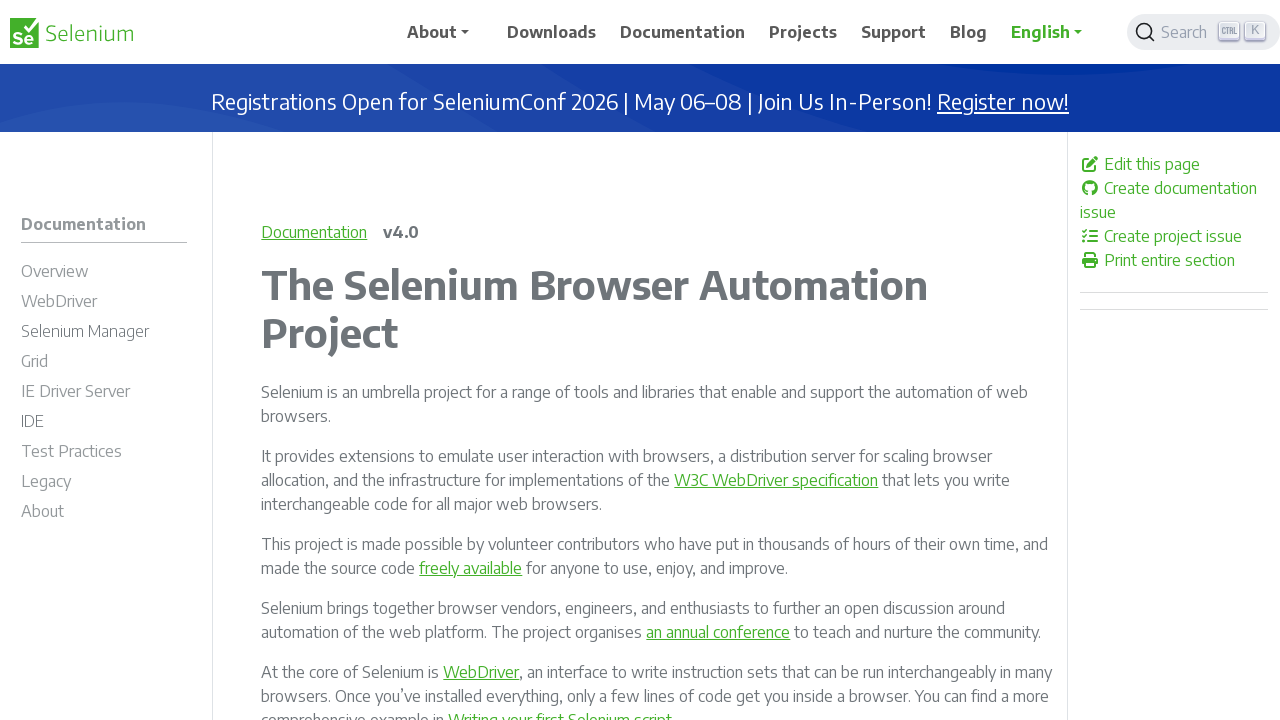

Verified link is enabled: True
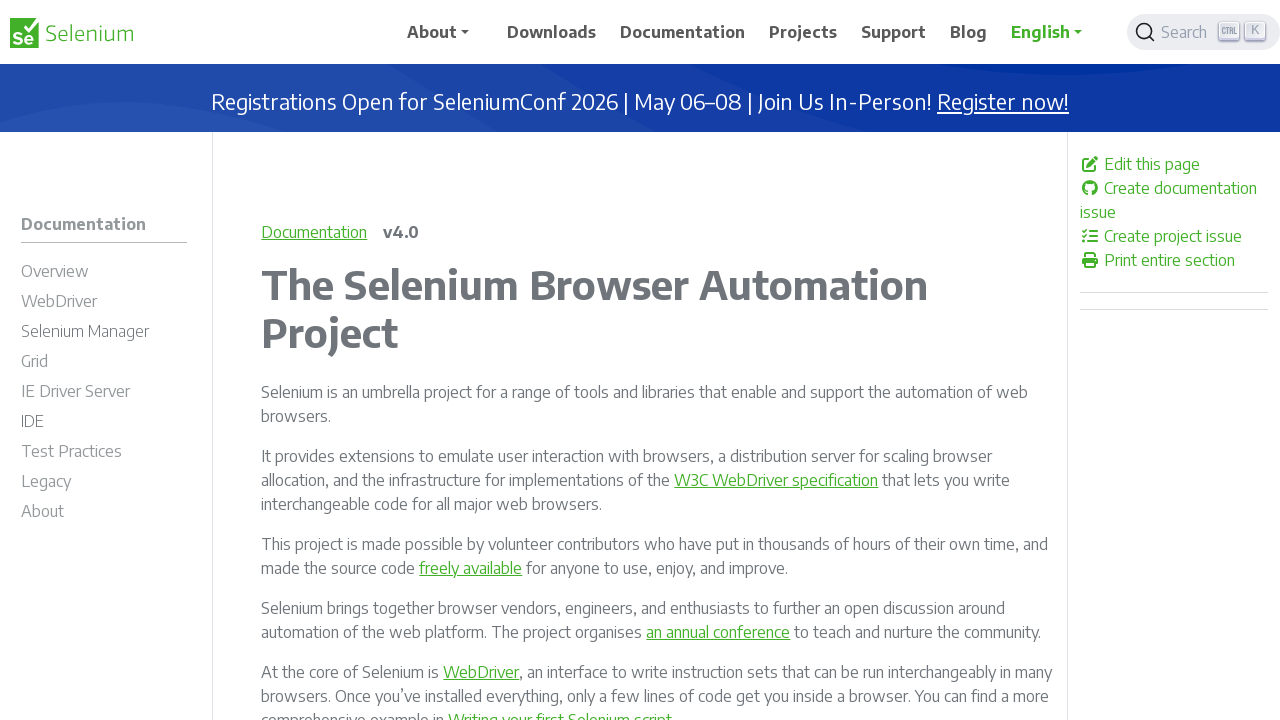

Retrieved href attribute from link: /documentation/grid/advanced_features/external_datastore/
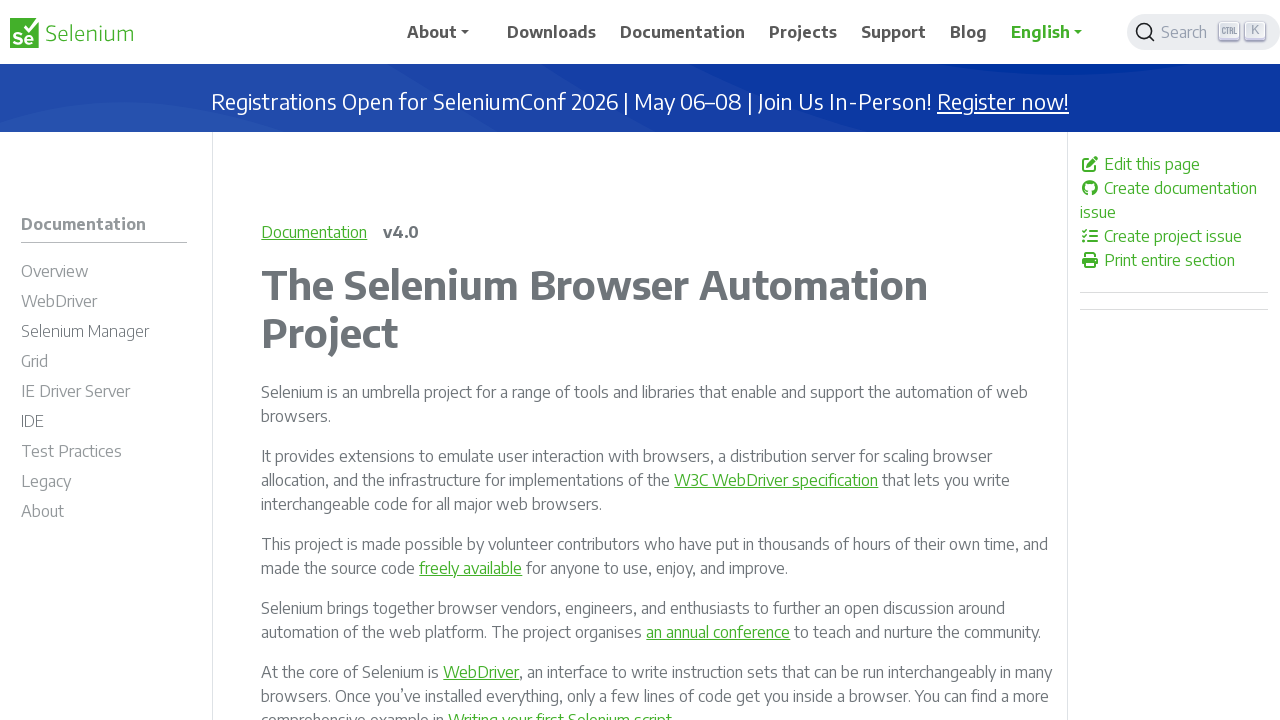

Verified link is enabled: True
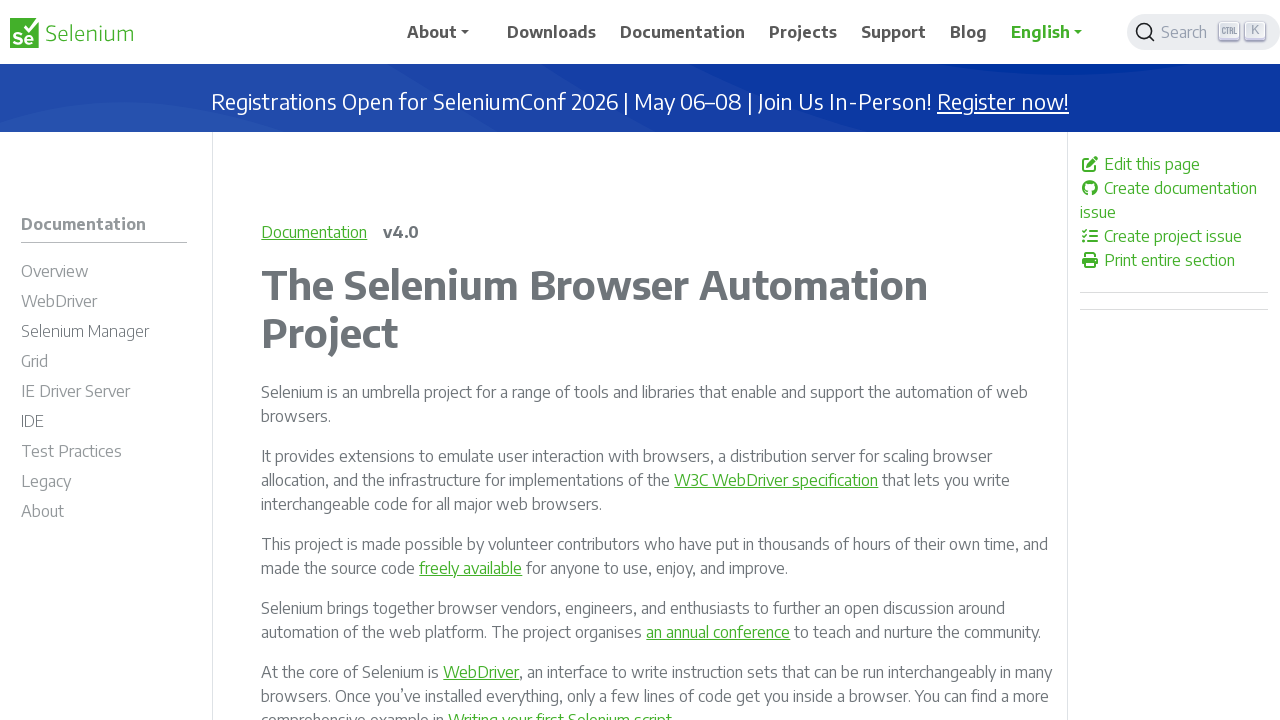

Retrieved href attribute from link: /documentation/ie_driver_server/
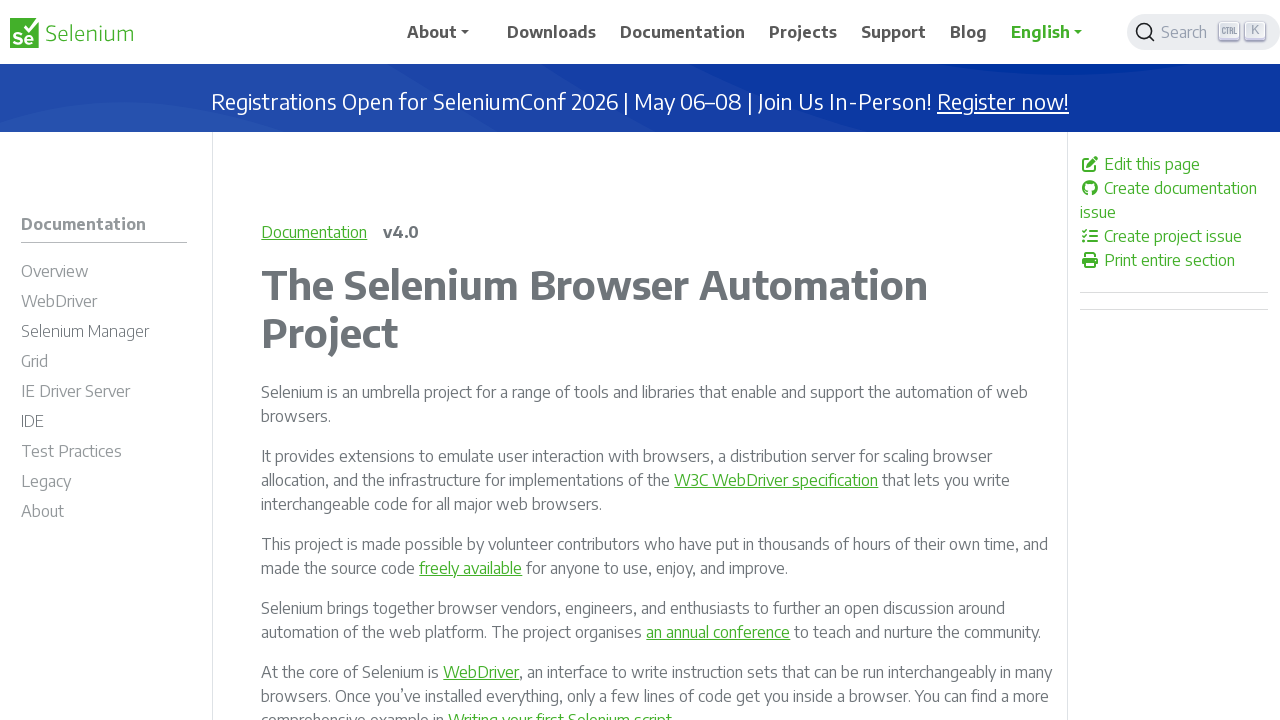

Verified link is enabled: True
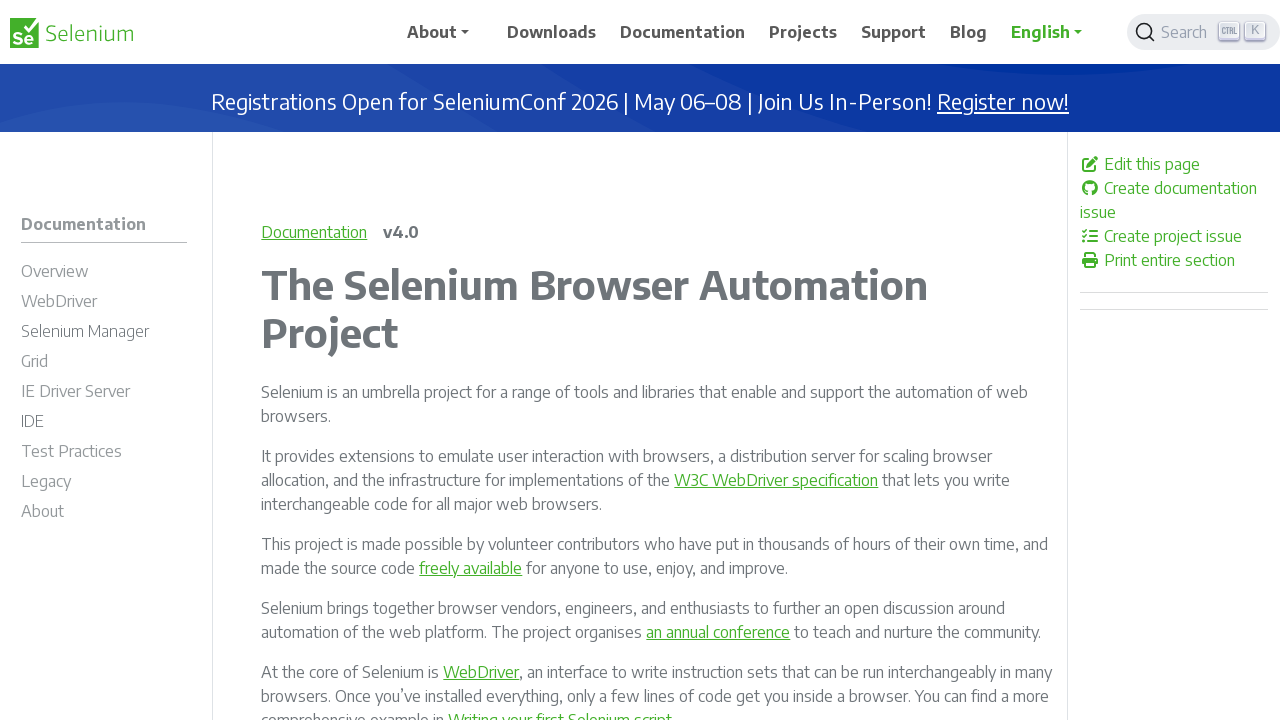

Retrieved href attribute from link: /documentation/ie_driver_server/internals/
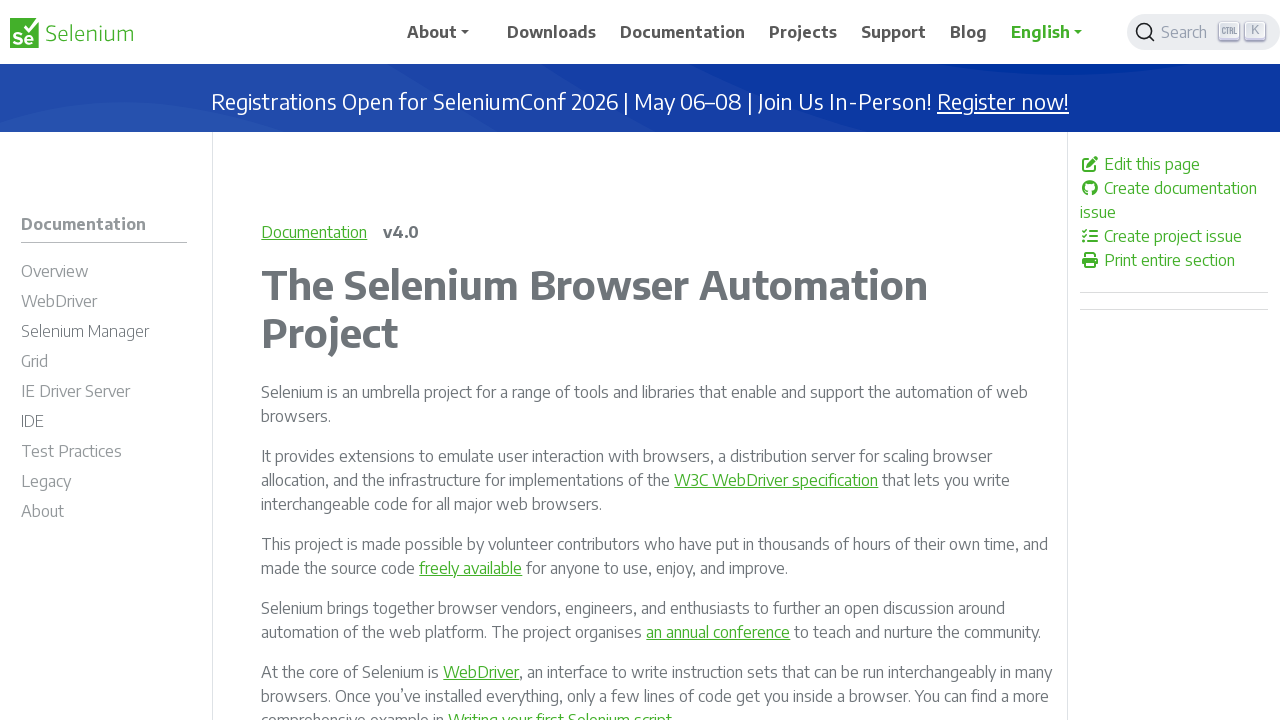

Verified link is enabled: True
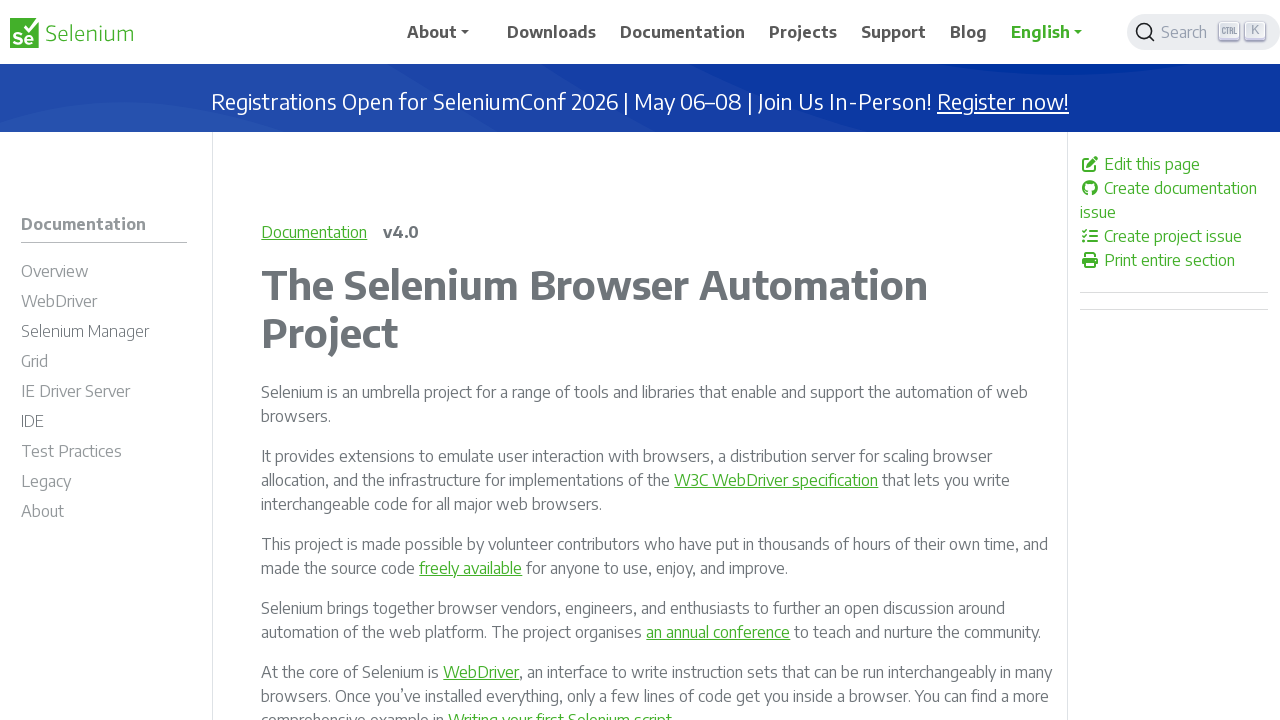

Retrieved href attribute from link: /documentation/ide/
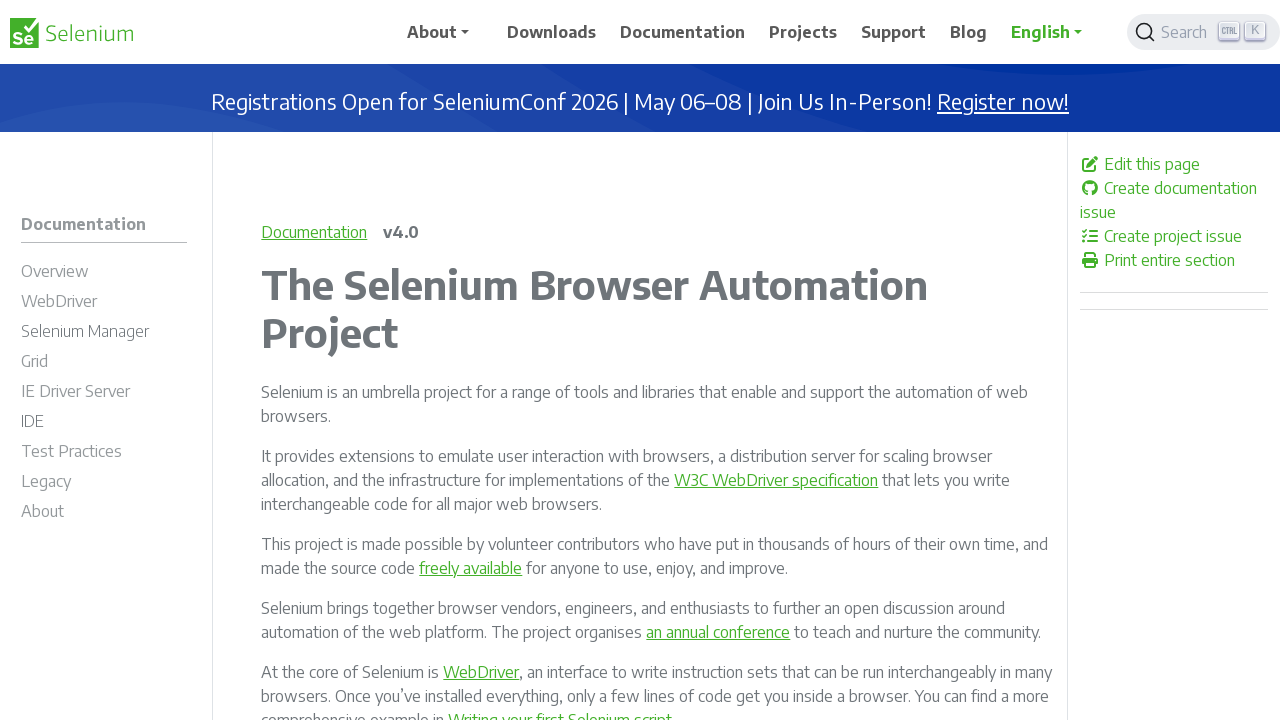

Verified link is enabled: True
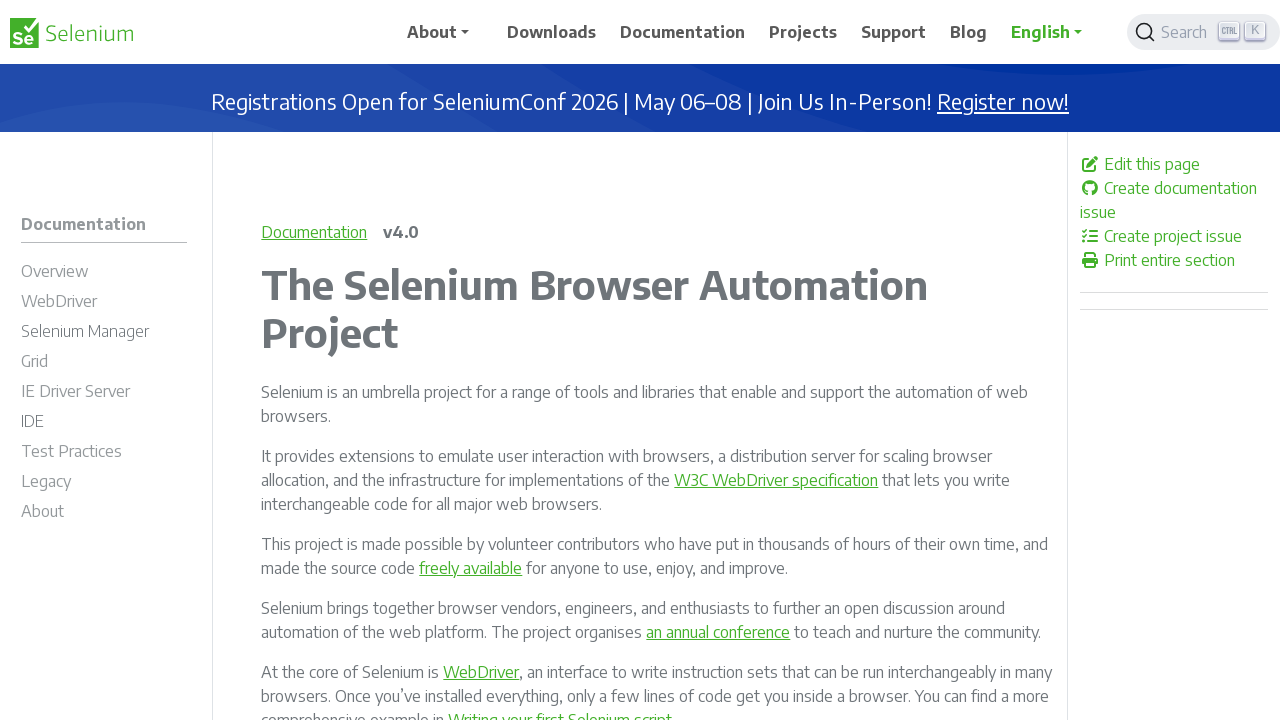

Retrieved href attribute from link: /documentation/test_practices/
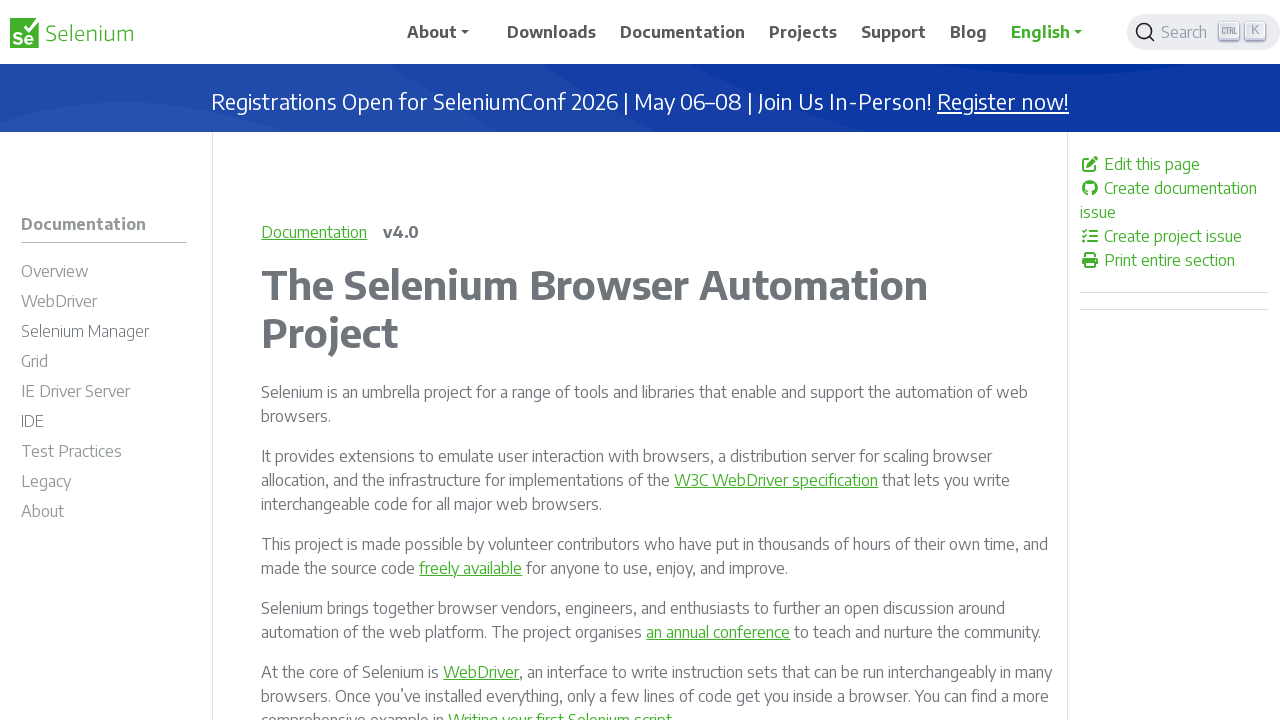

Verified link is enabled: True
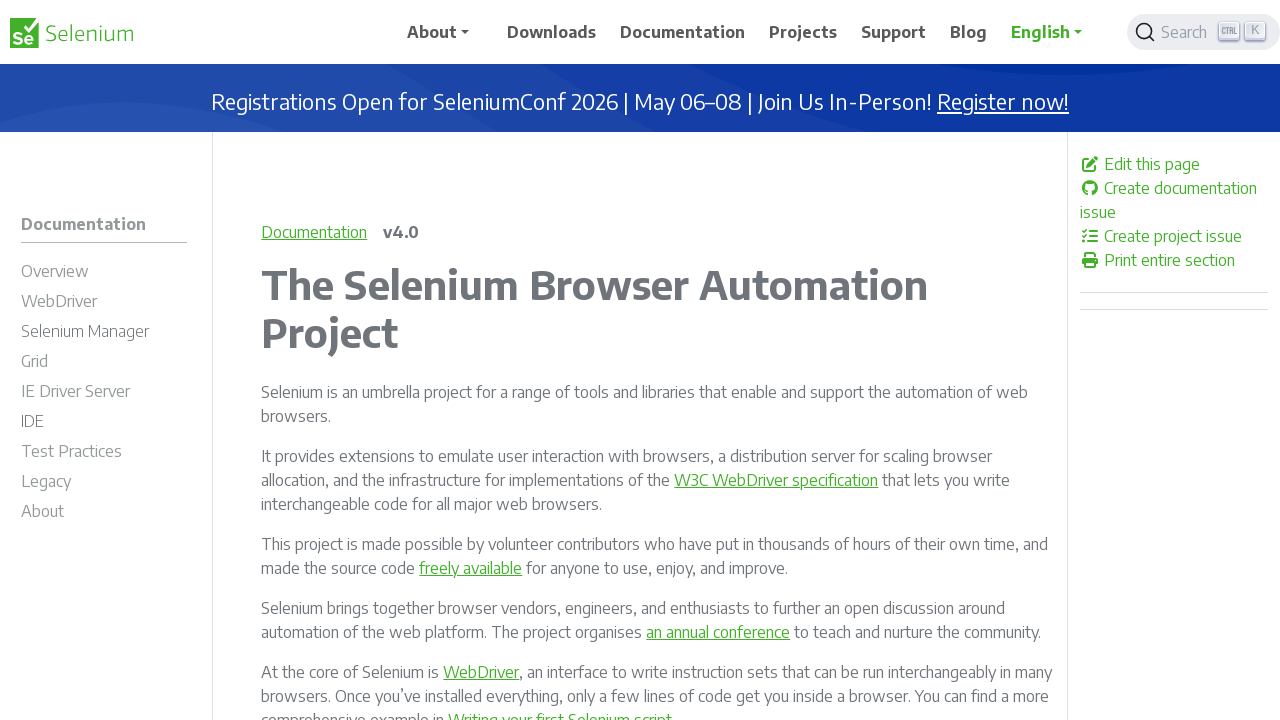

Retrieved href attribute from link: /documentation/test_practices/design_strategies/
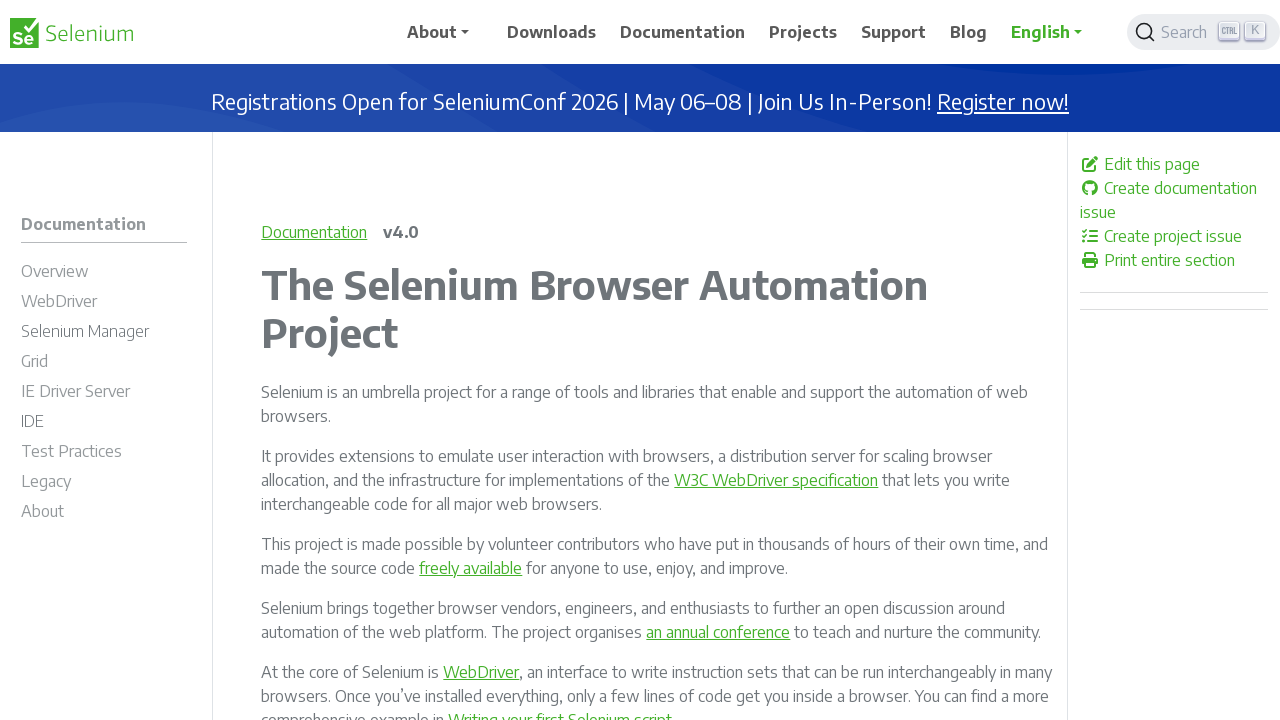

Verified link is enabled: True
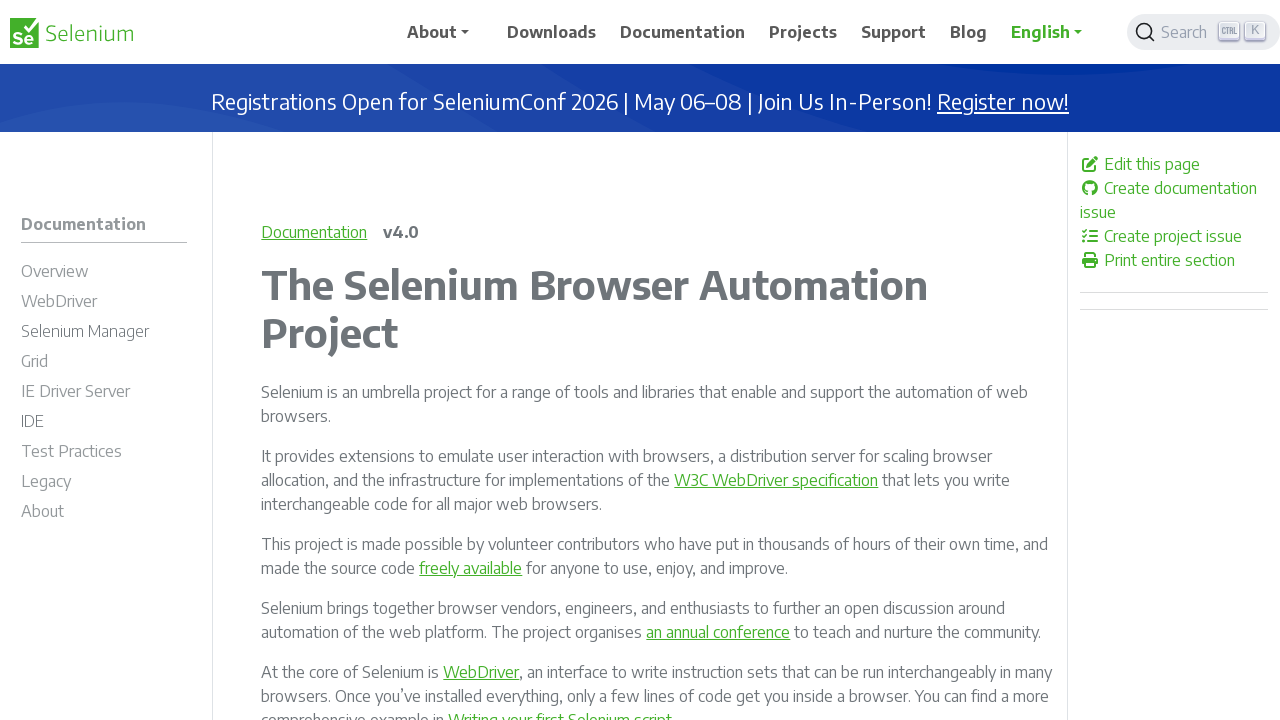

Retrieved href attribute from link: /documentation/test_practices/overview/
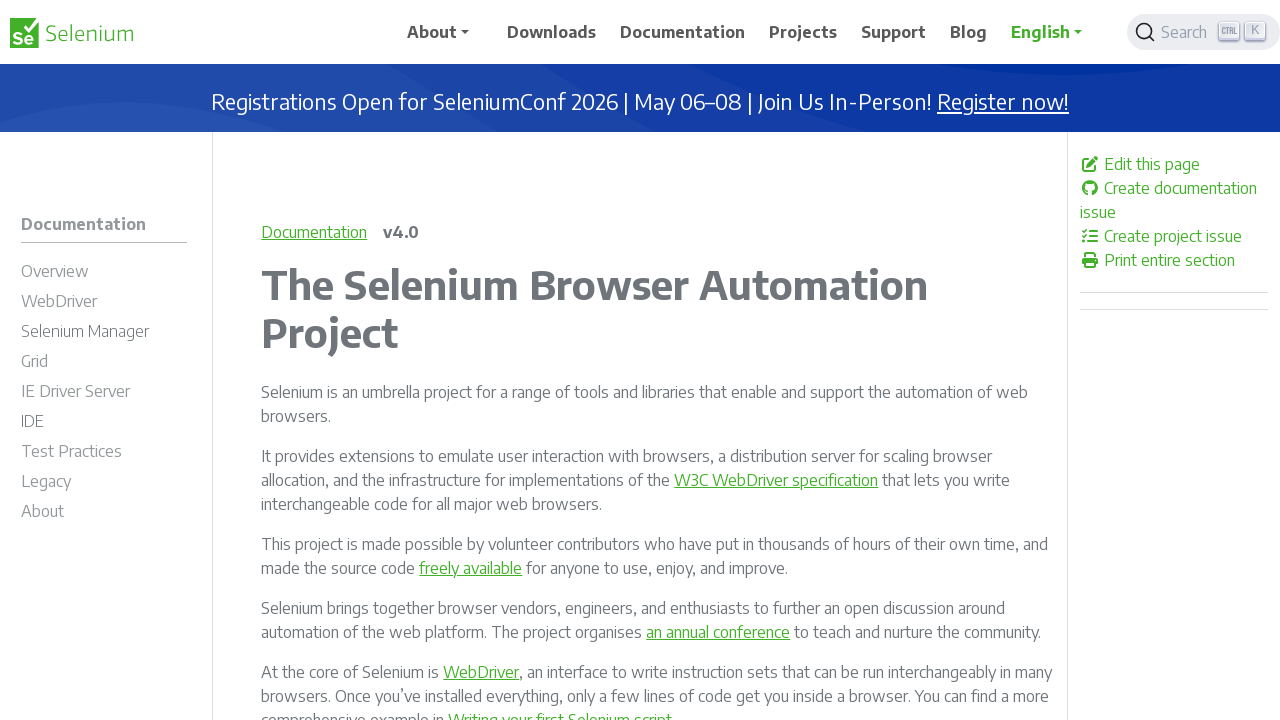

Verified link is enabled: True
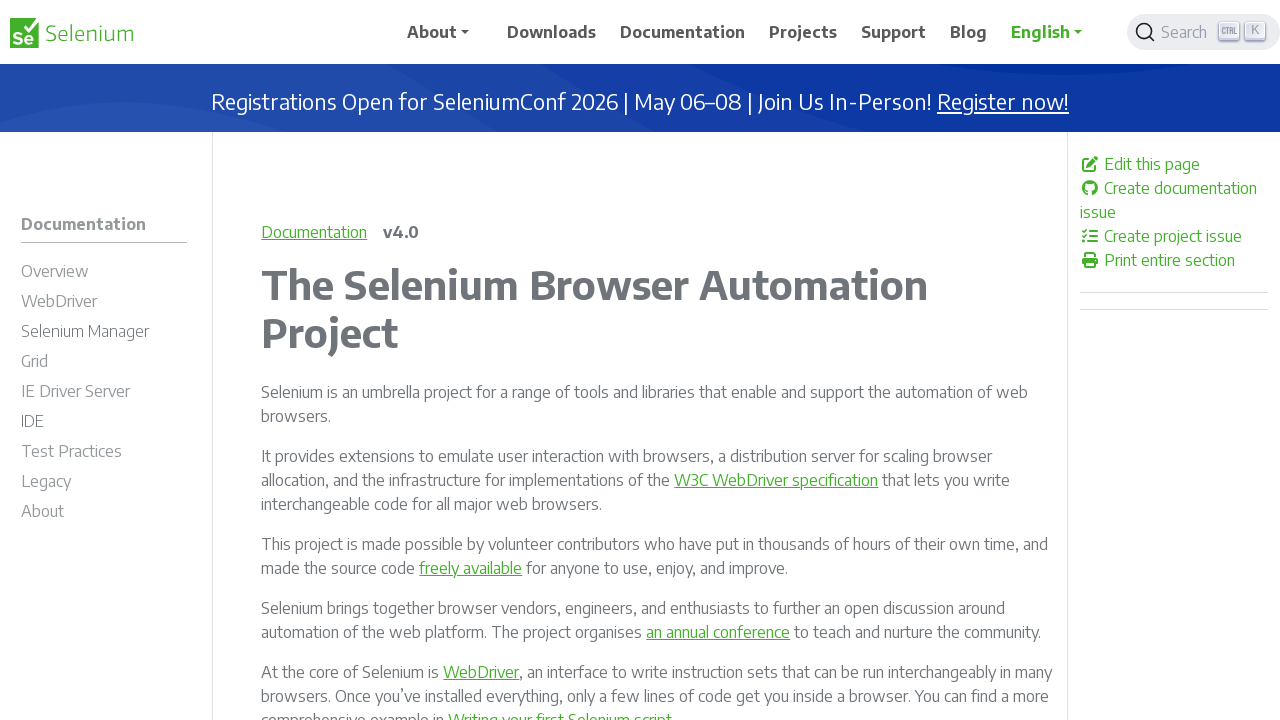

Retrieved href attribute from link: /documentation/test_practices/testing_types/
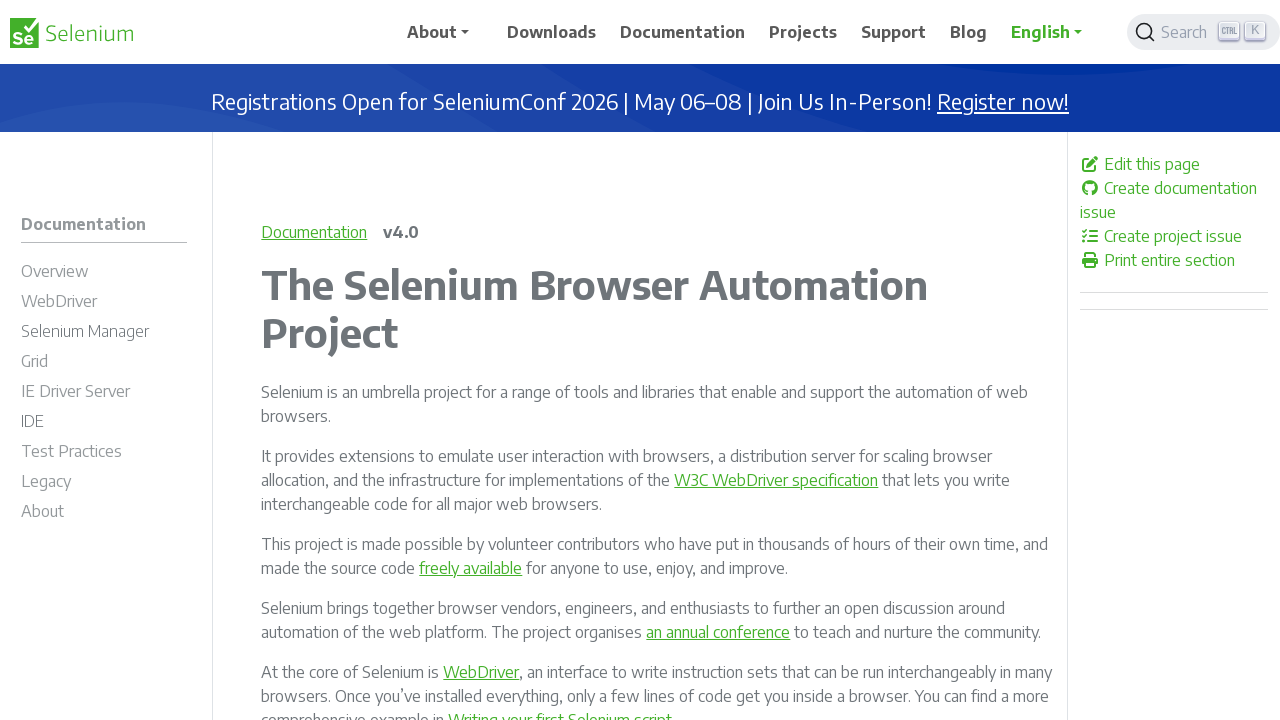

Verified link is enabled: True
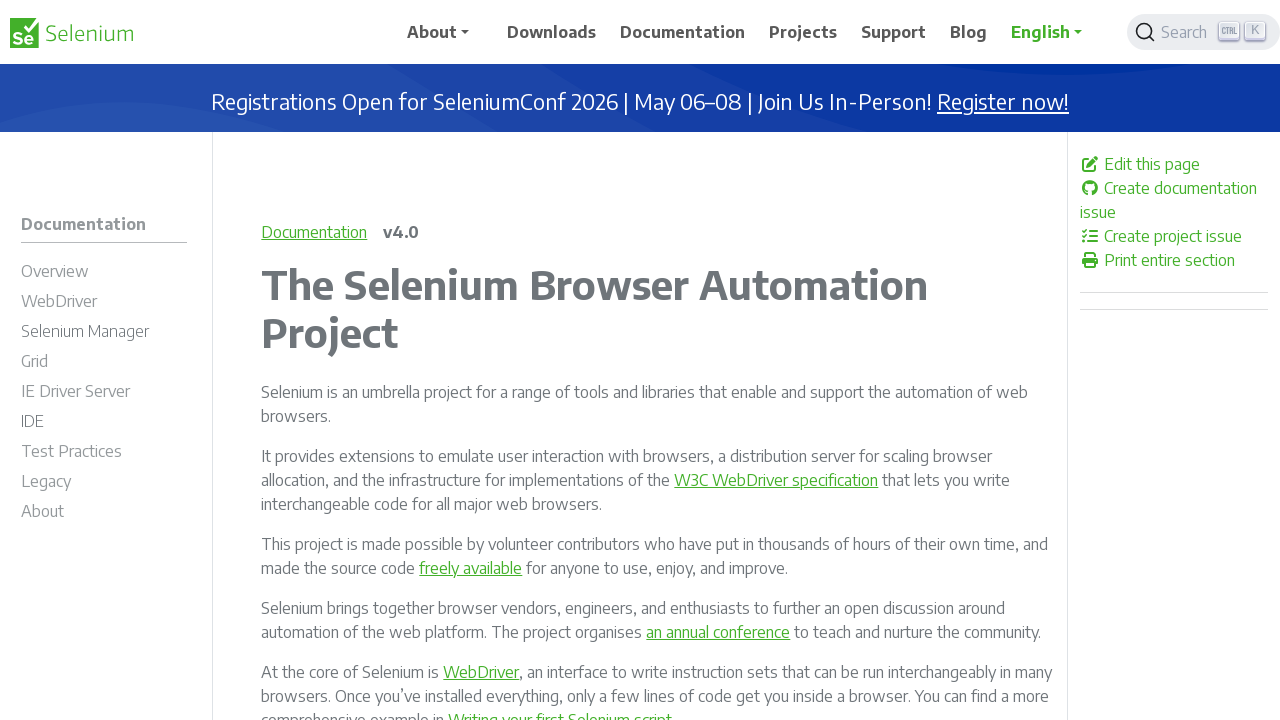

Retrieved href attribute from link: /documentation/test_practices/encouraged/
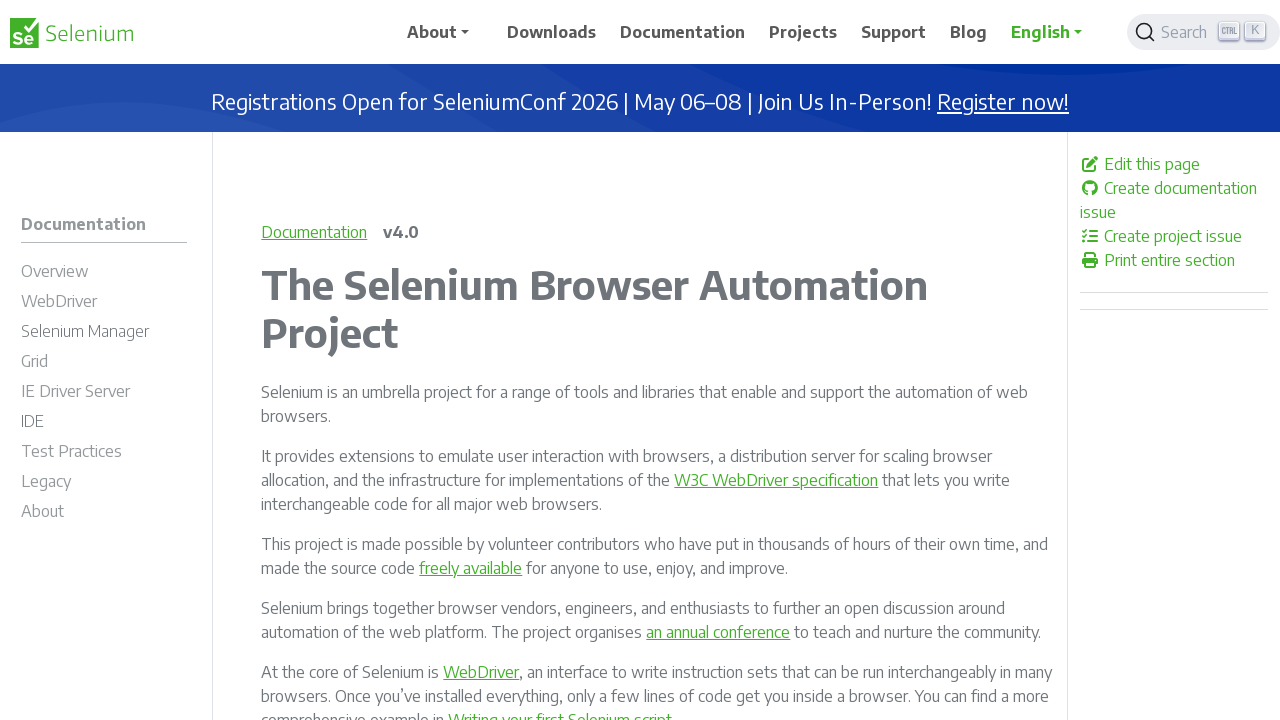

Verified link is enabled: True
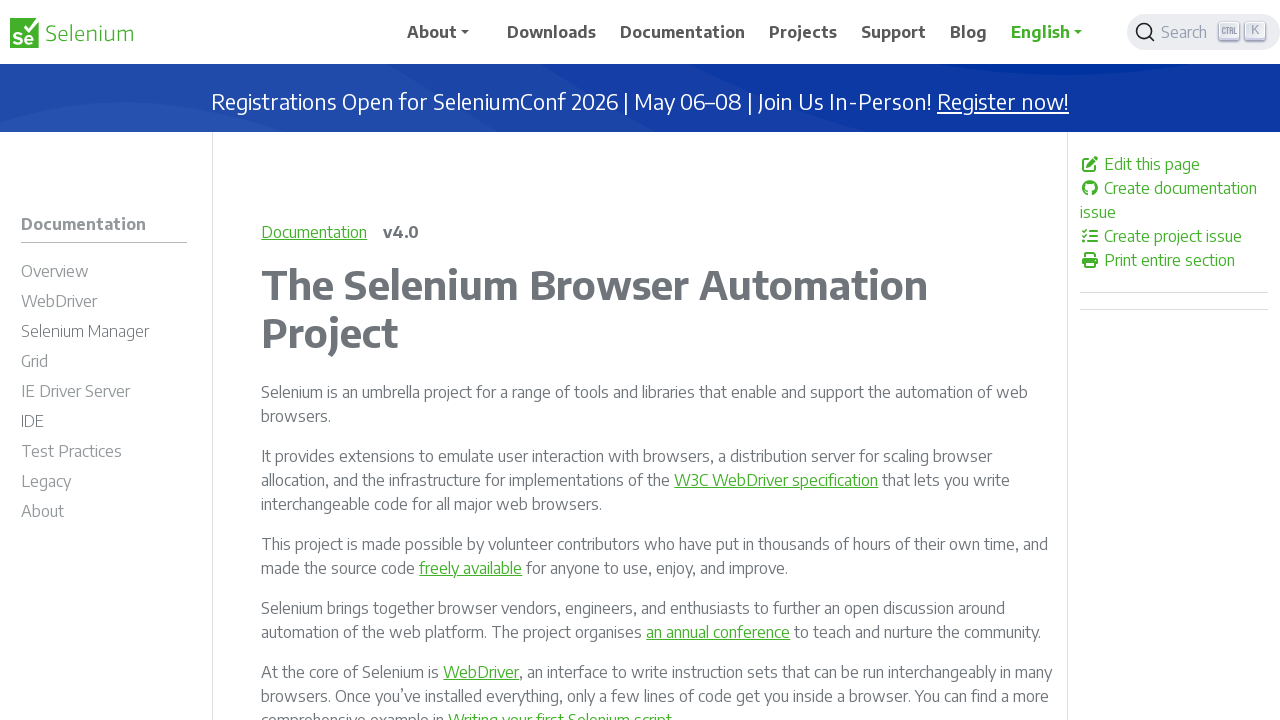

Retrieved href attribute from link: /documentation/test_practices/encouraged/page_object_models/
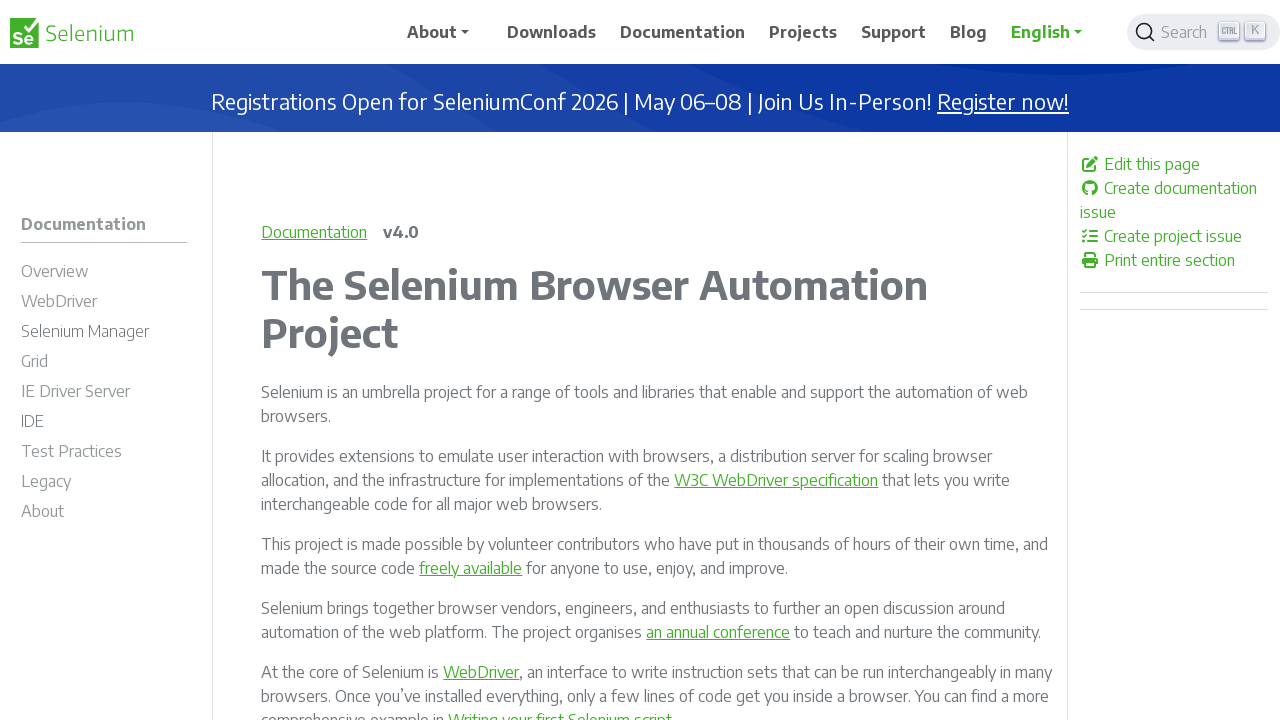

Verified link is enabled: True
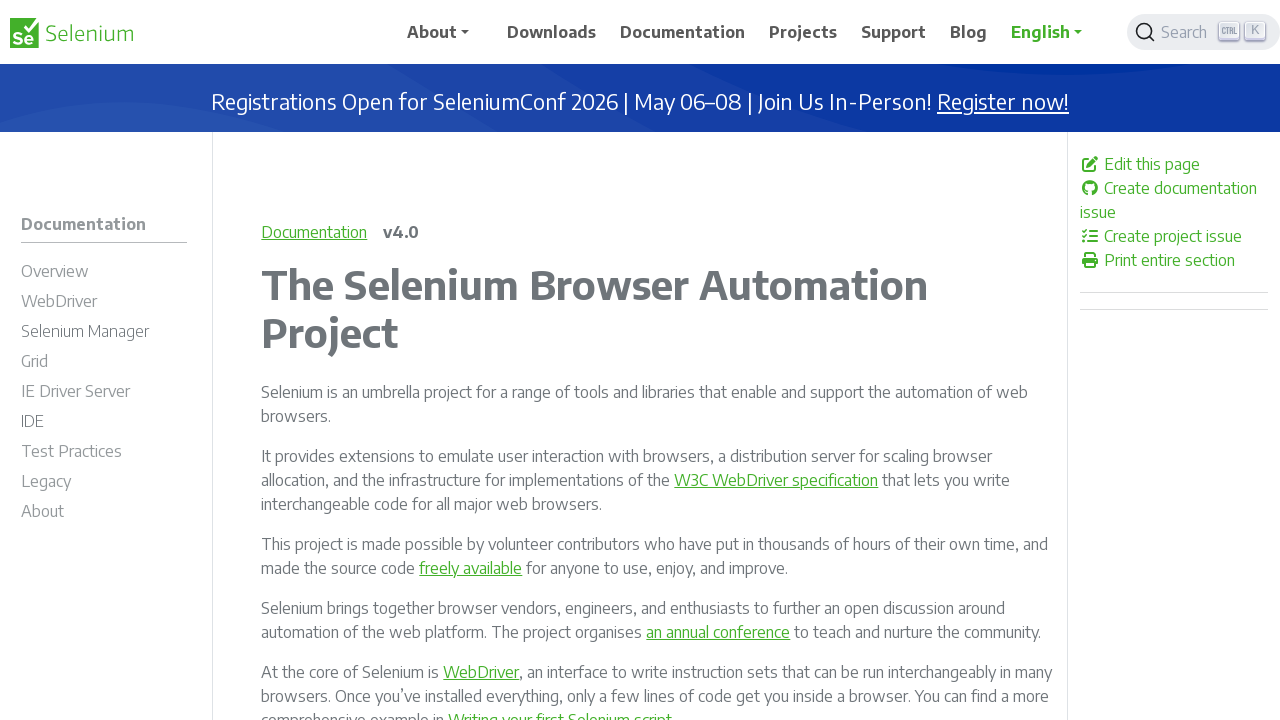

Retrieved href attribute from link: /documentation/test_practices/encouraged/domain_specific_language/
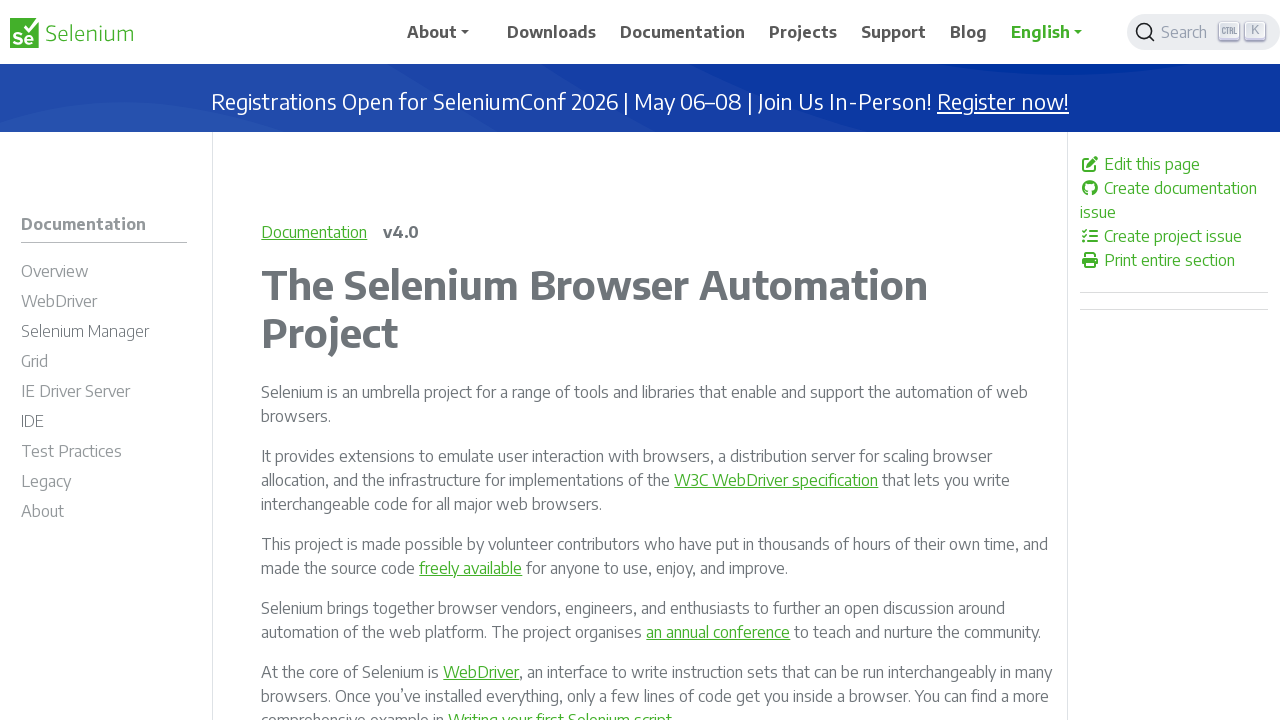

Verified link is enabled: True
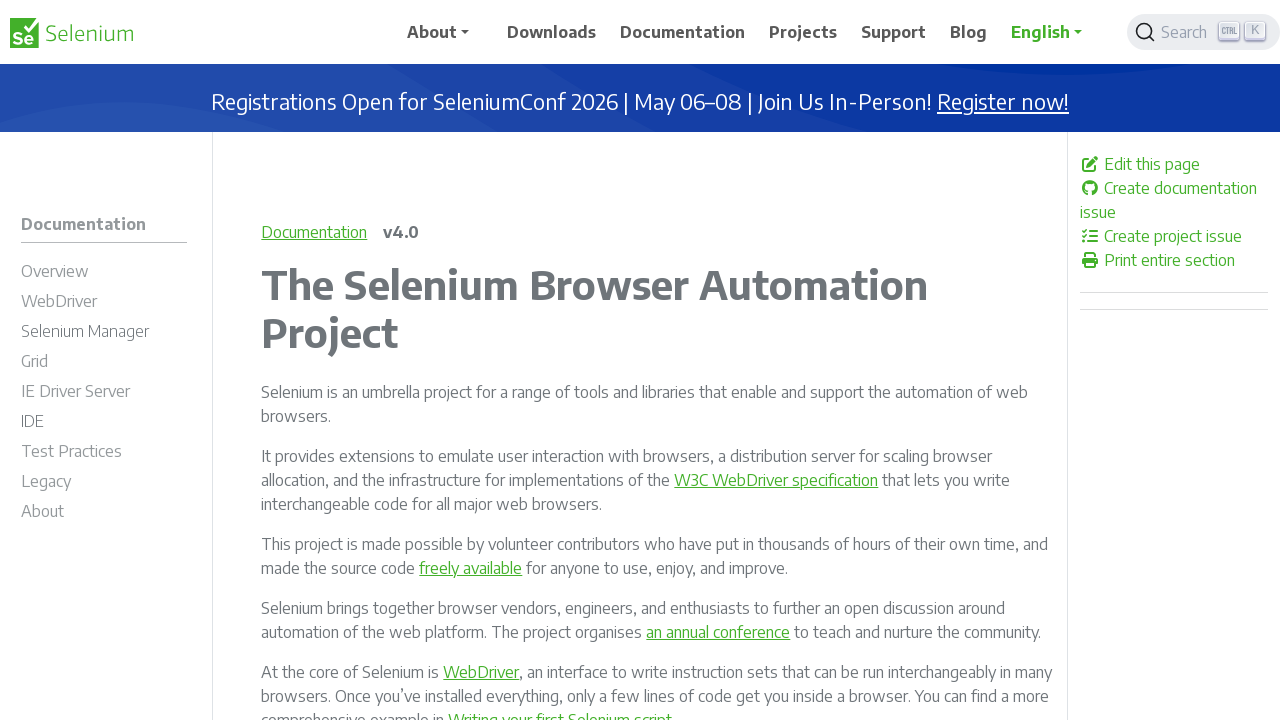

Retrieved href attribute from link: /documentation/test_practices/encouraged/generating_application_state/
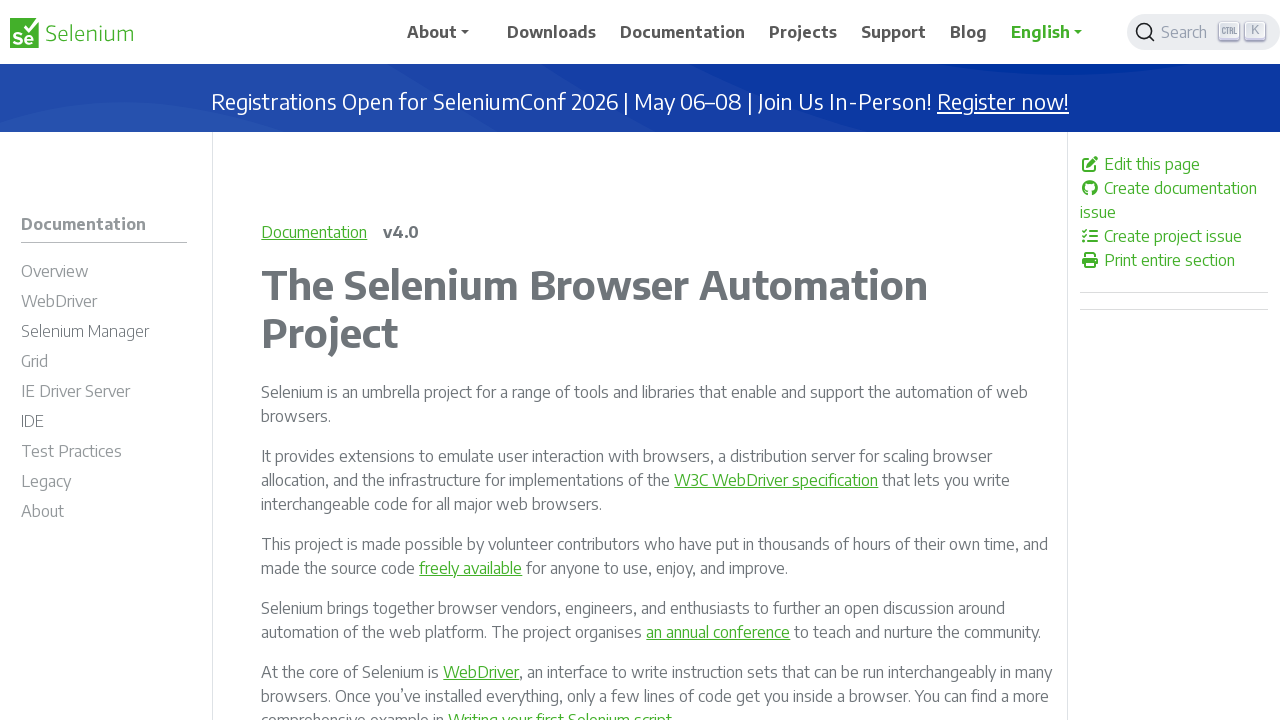

Verified link is enabled: True
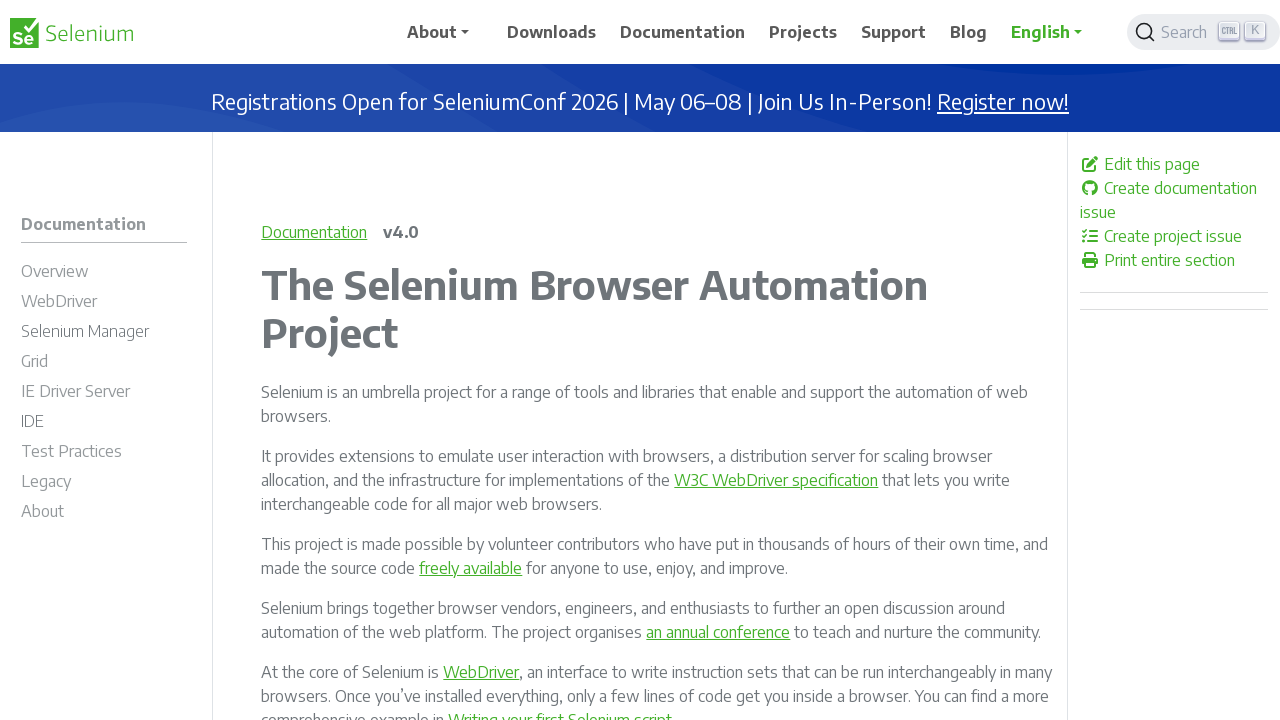

Retrieved href attribute from link: /documentation/test_practices/encouraged/mock_external_services/
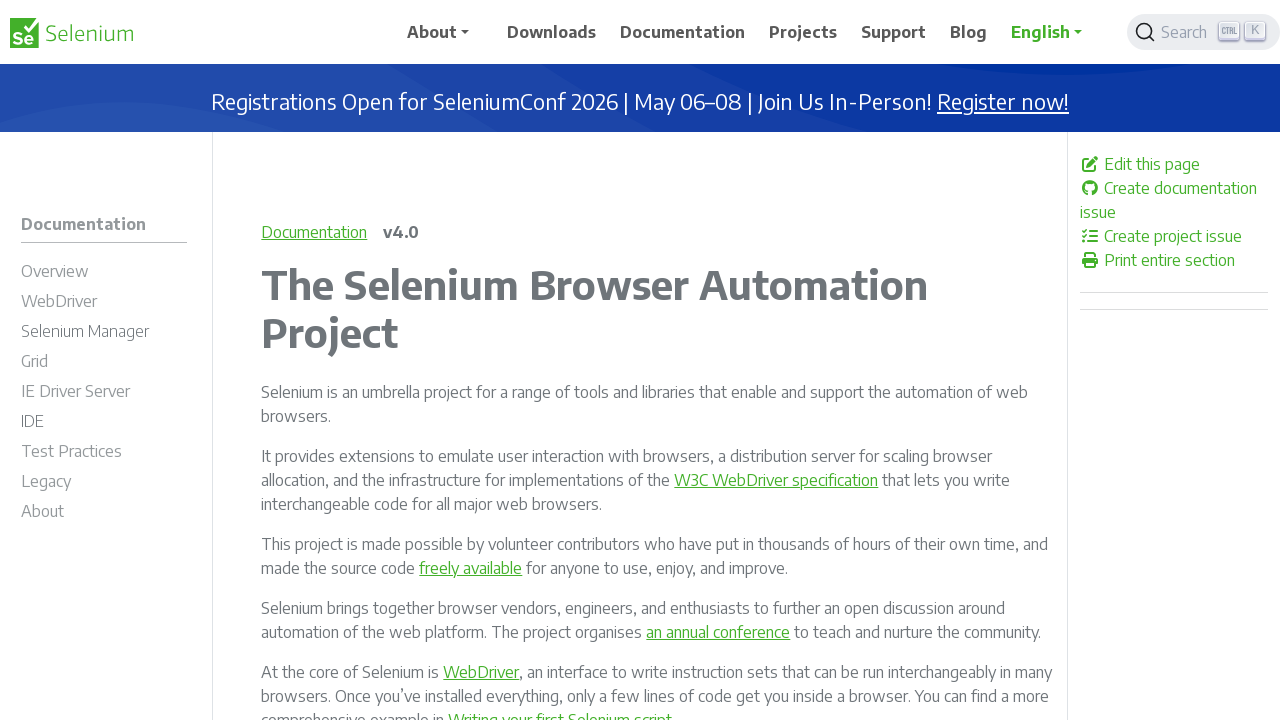

Verified link is enabled: True
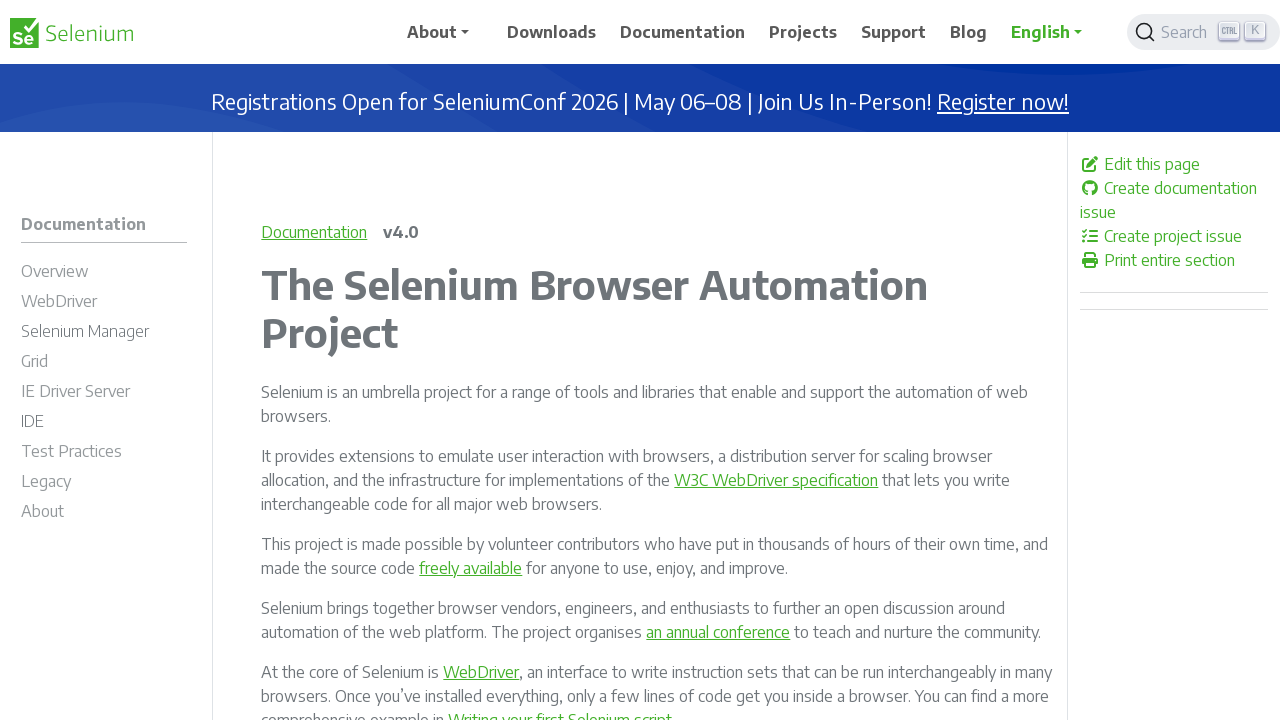

Retrieved href attribute from link: /documentation/test_practices/encouraged/improved_reporting/
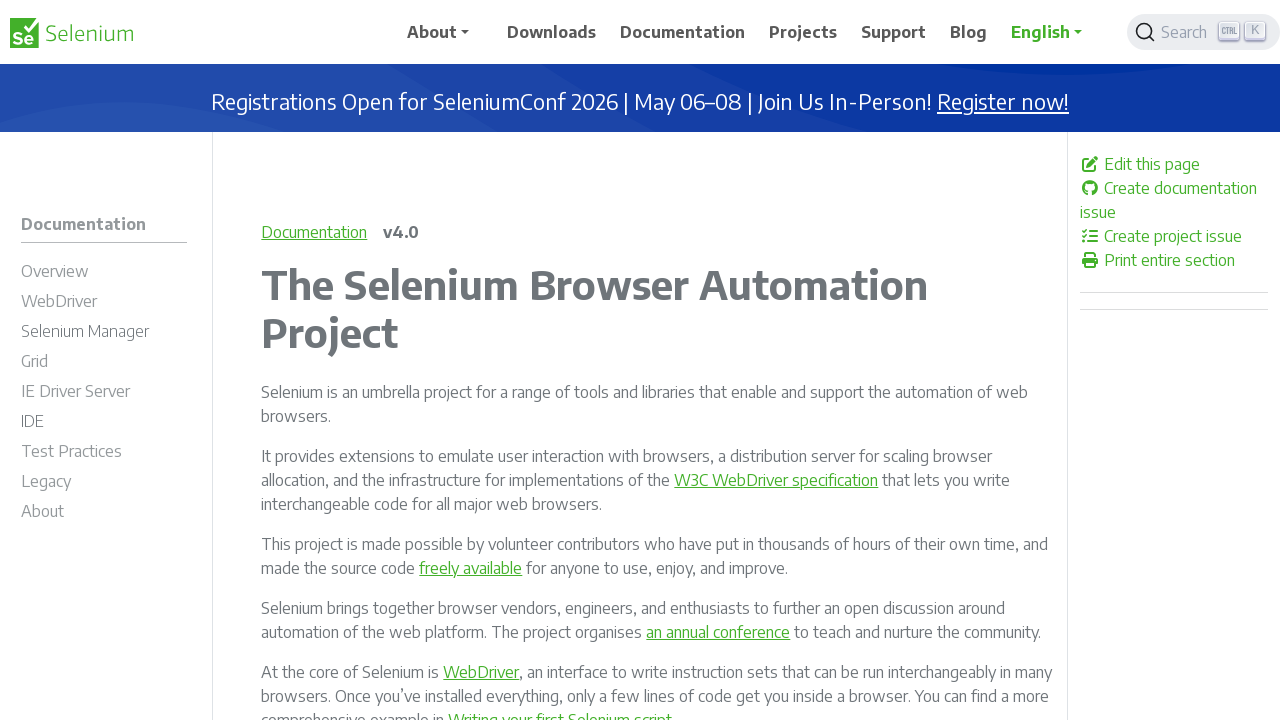

Verified link is enabled: True
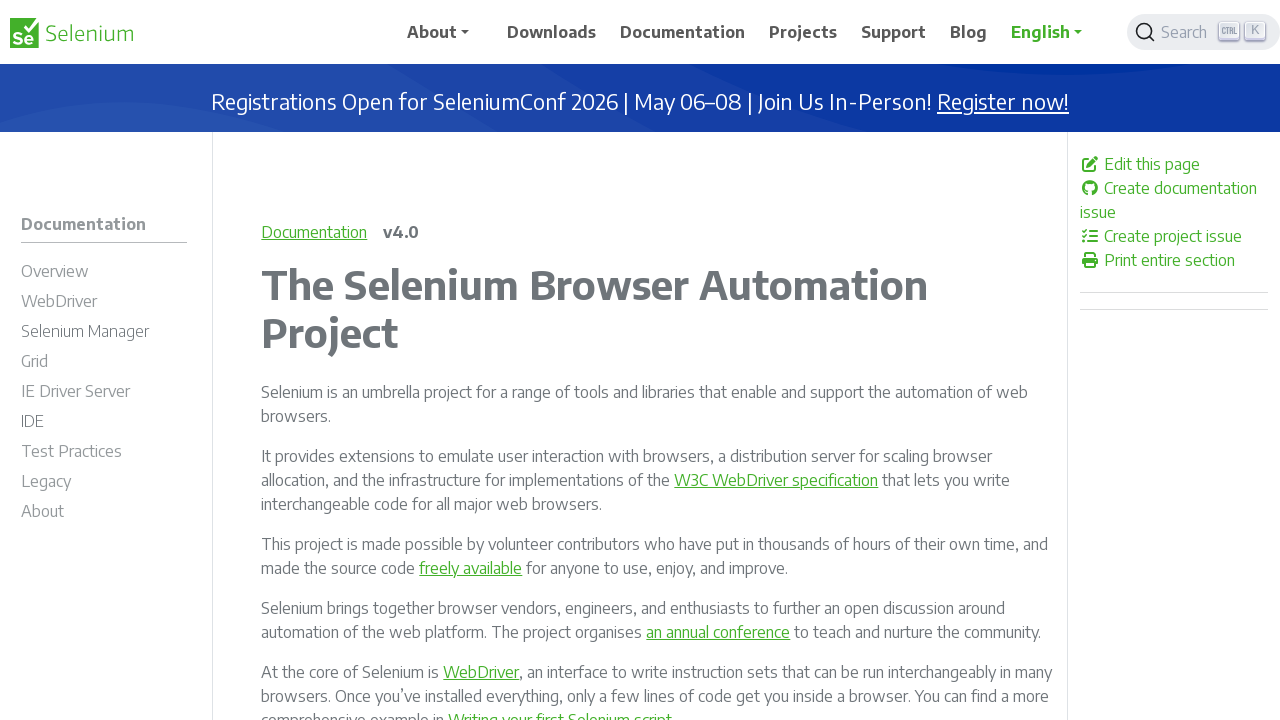

Retrieved href attribute from link: /documentation/test_practices/encouraged/avoid_sharing_state/
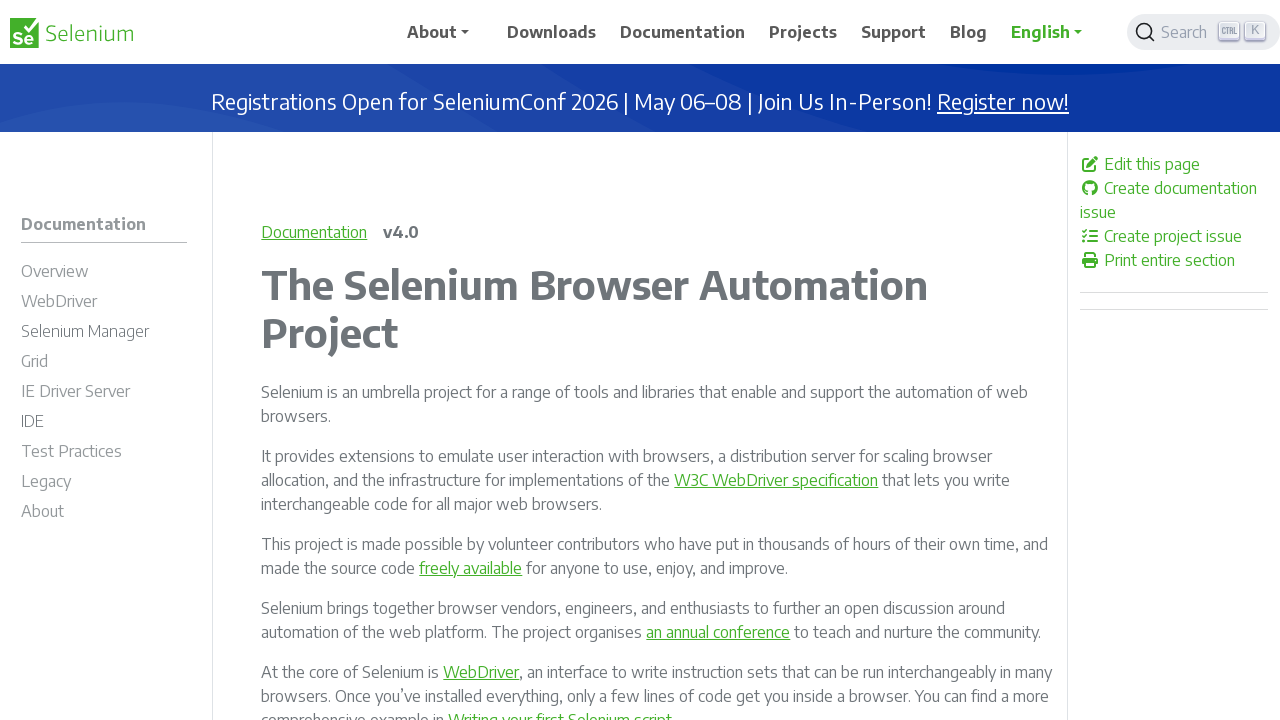

Verified link is enabled: True
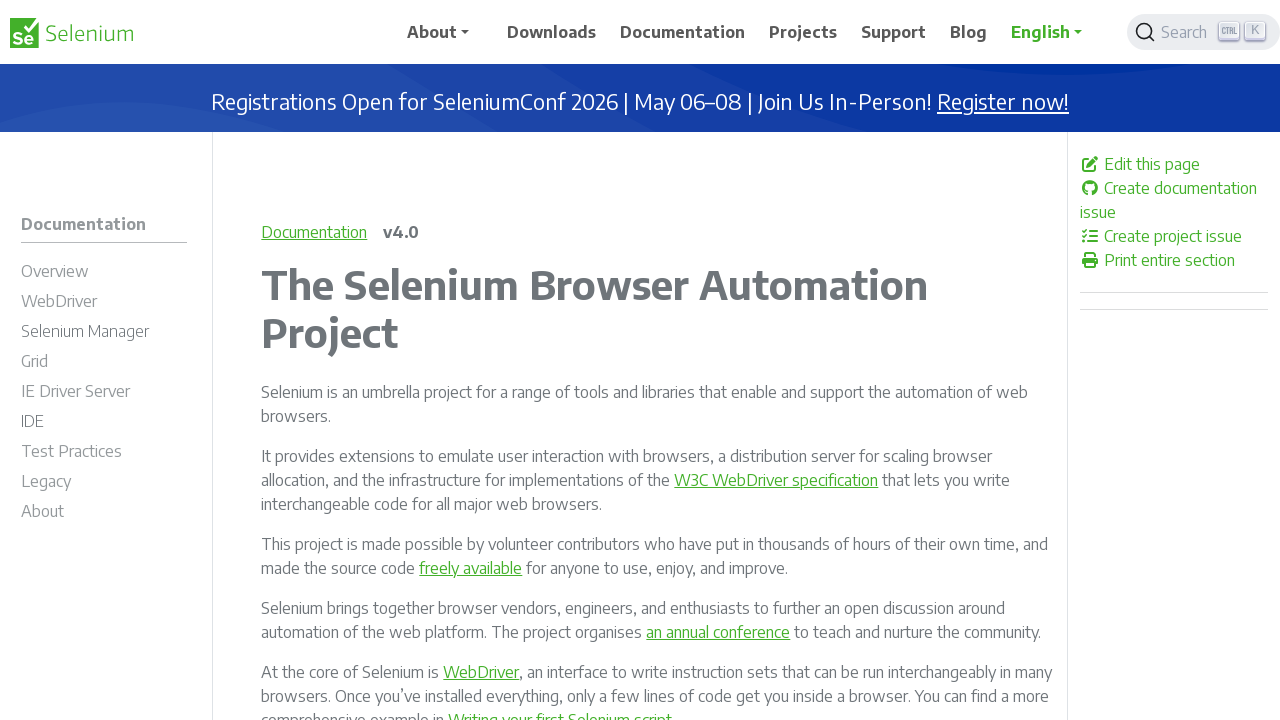

Retrieved href attribute from link: /documentation/test_practices/encouraged/locators/
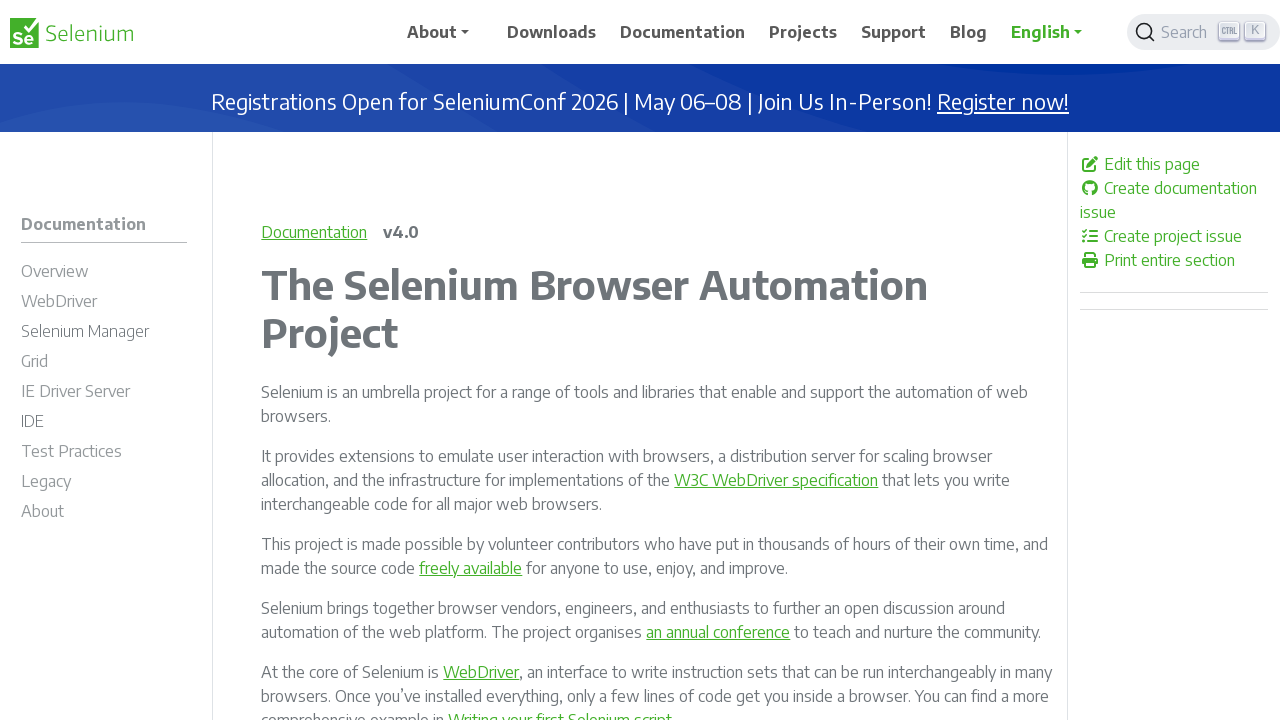

Verified link is enabled: True
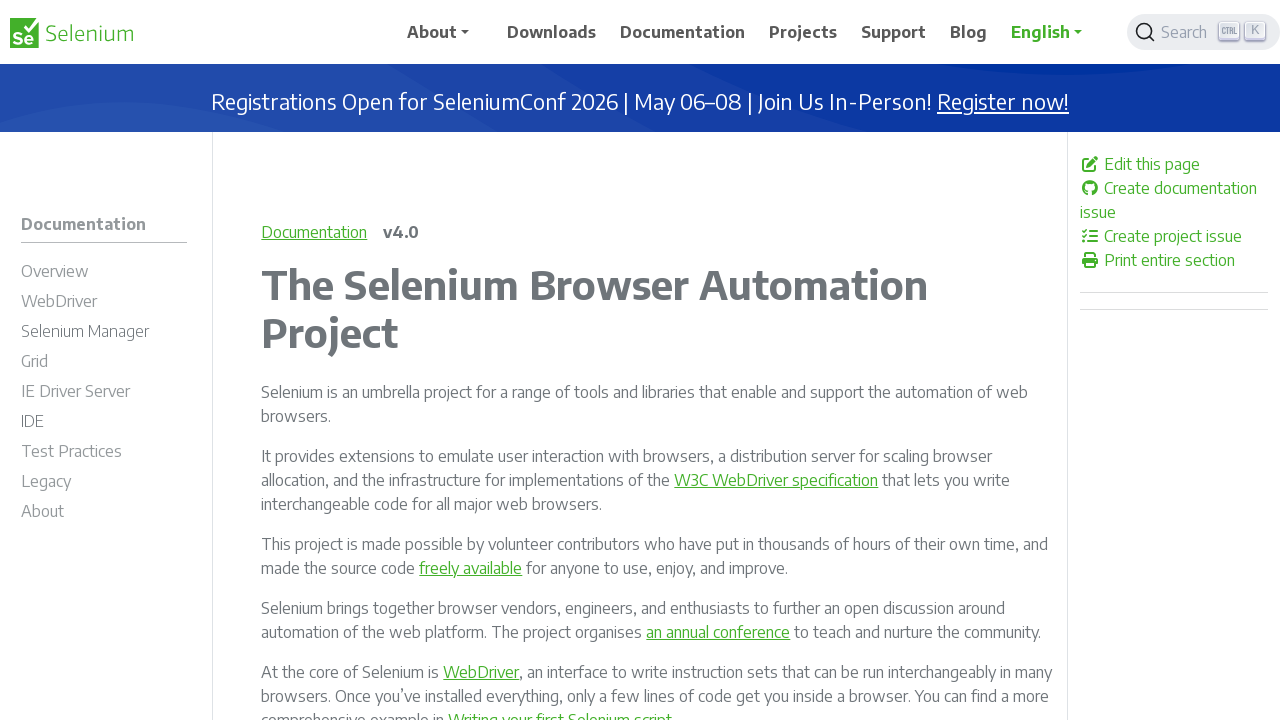

Retrieved href attribute from link: /documentation/test_practices/encouraged/test_independency/
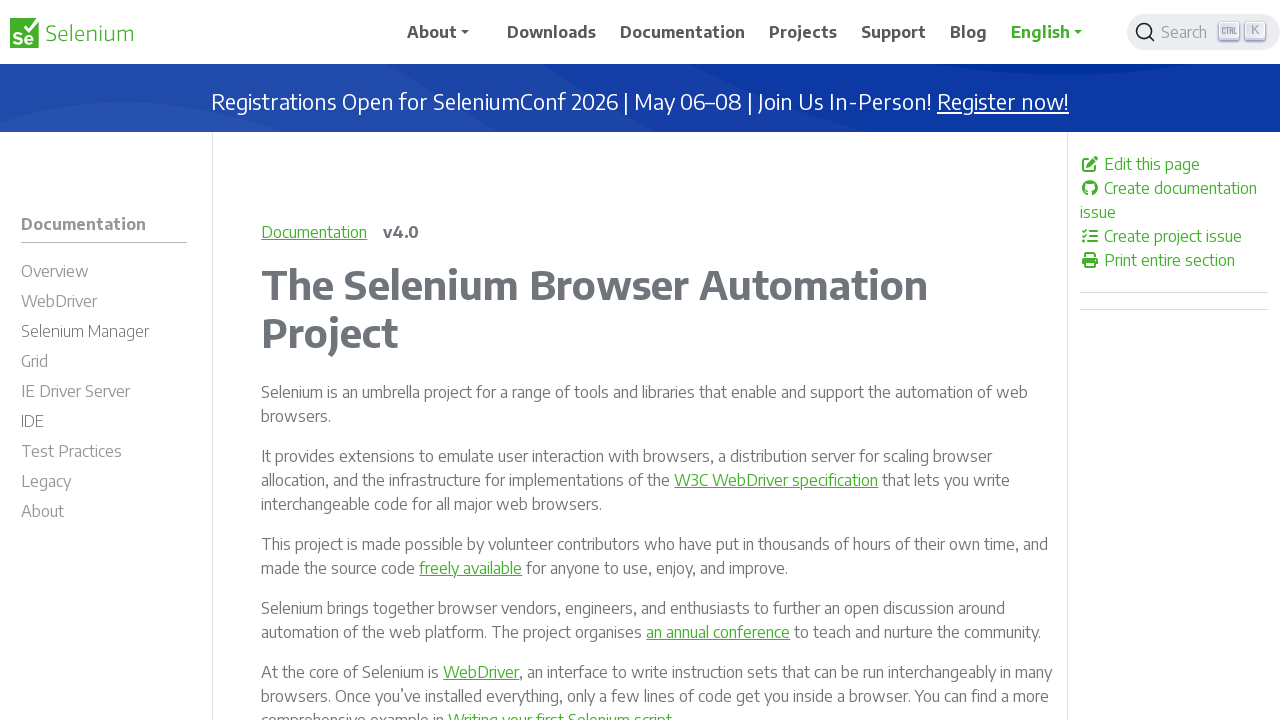

Verified link is enabled: True
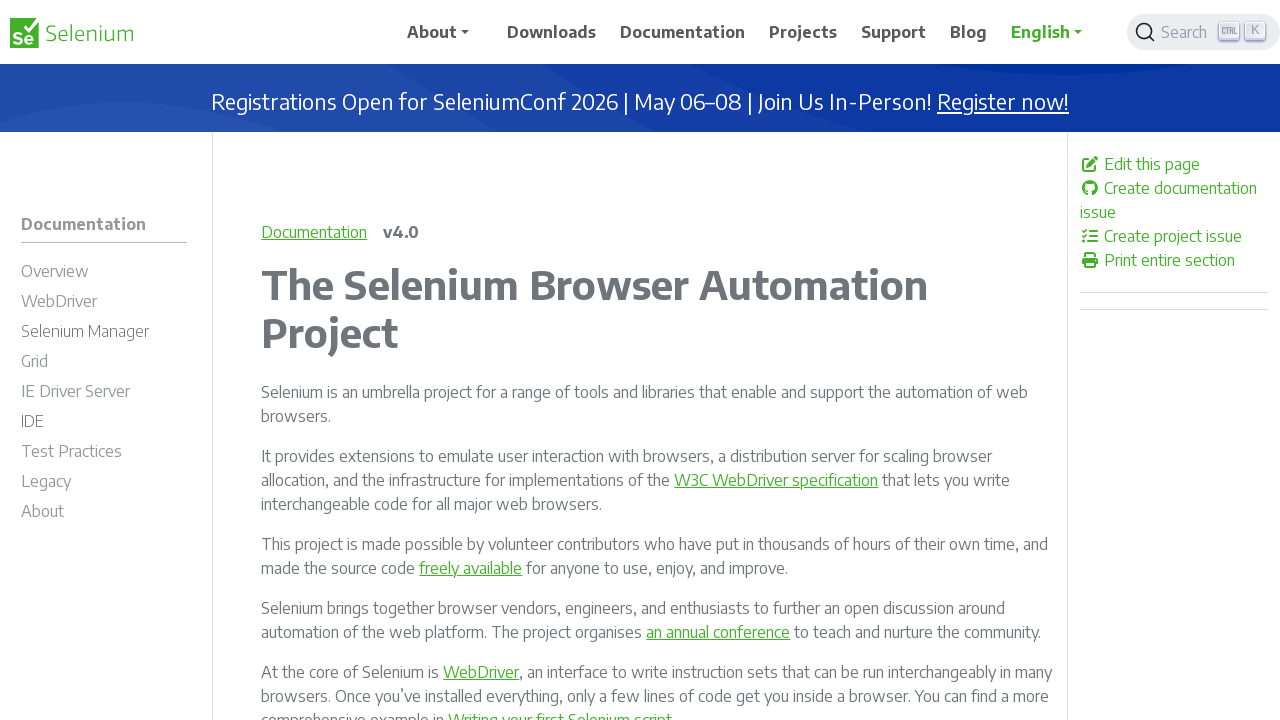

Retrieved href attribute from link: /documentation/test_practices/encouraged/consider_using_a_fluent_api/
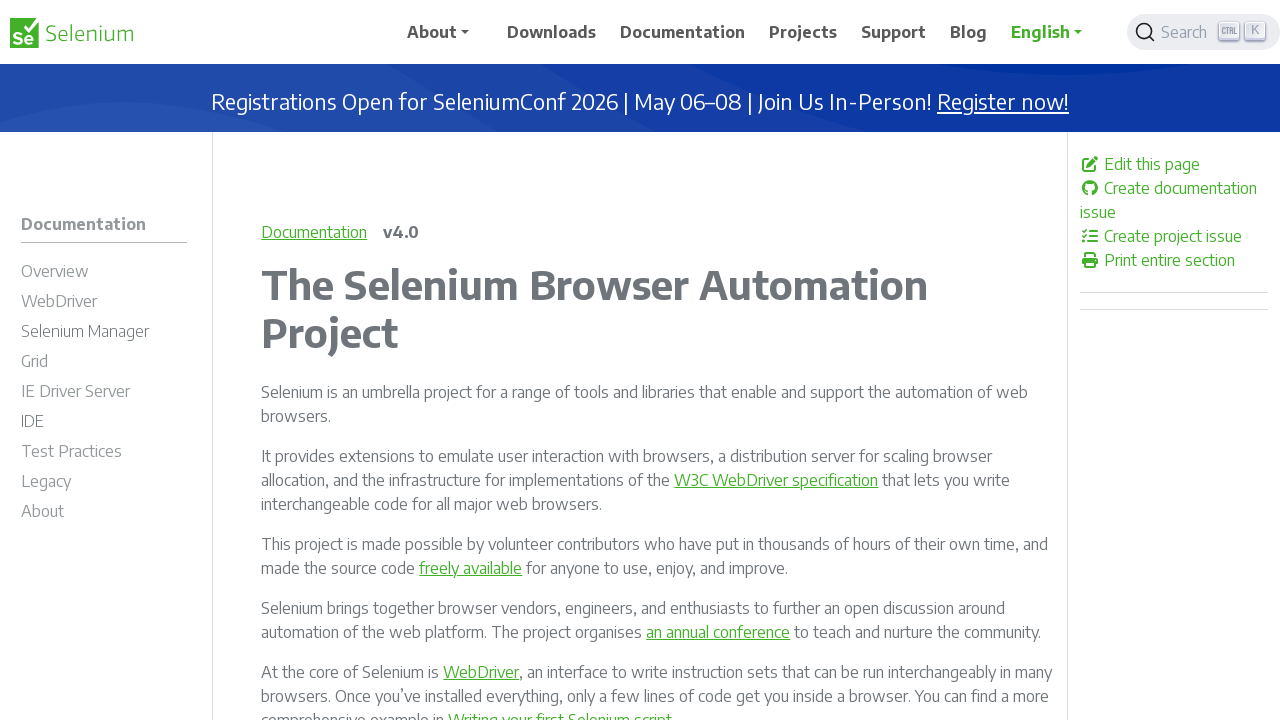

Verified link is enabled: True
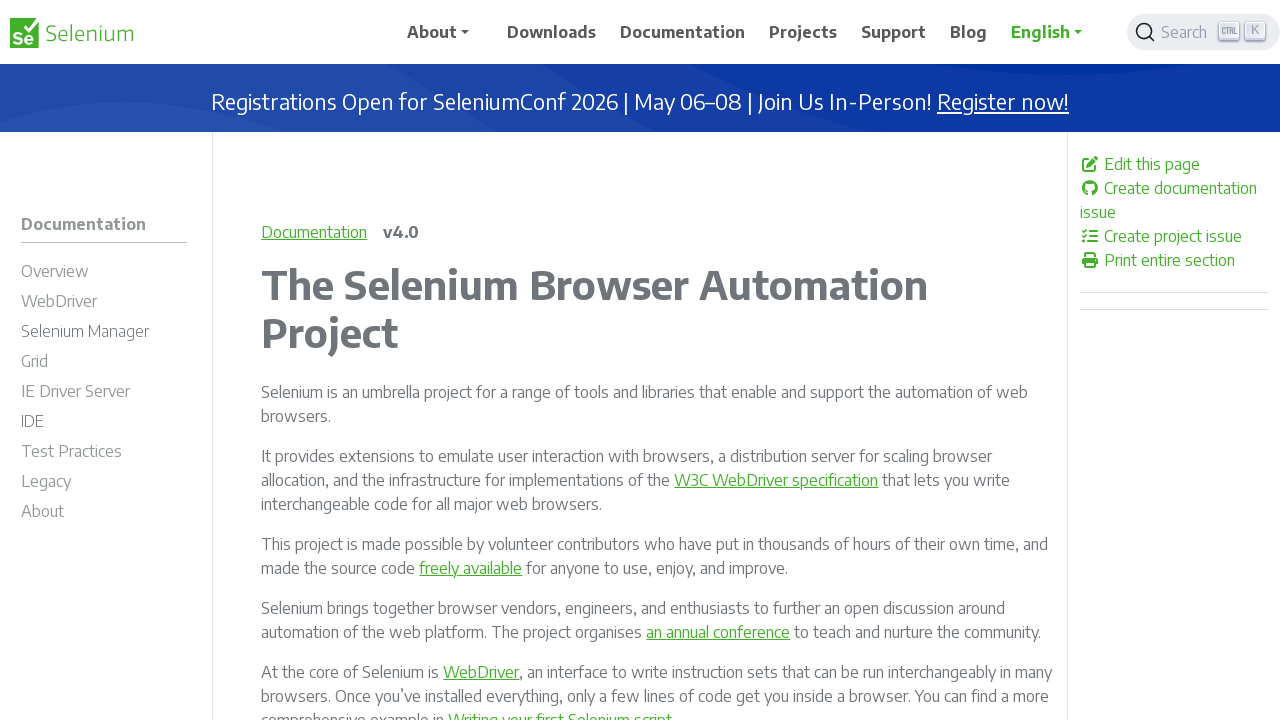

Retrieved href attribute from link: /documentation/test_practices/encouraged/fresh_browser_per_test/
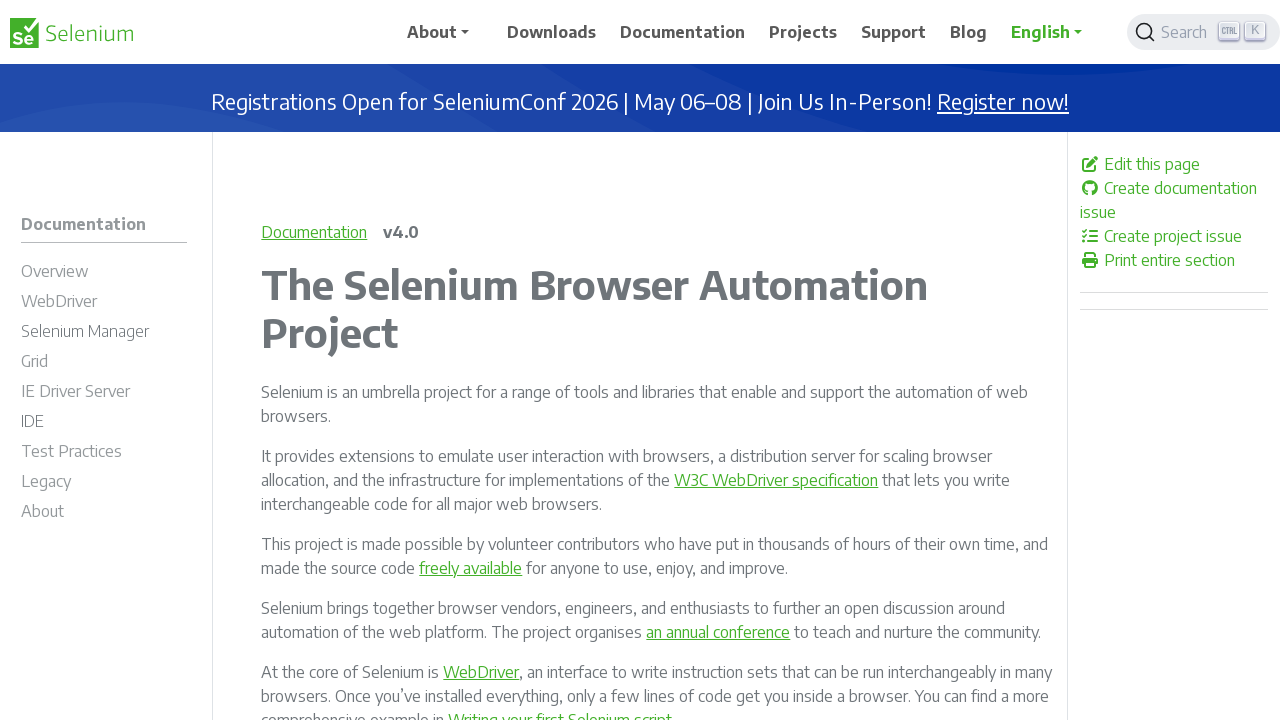

Verified link is enabled: True
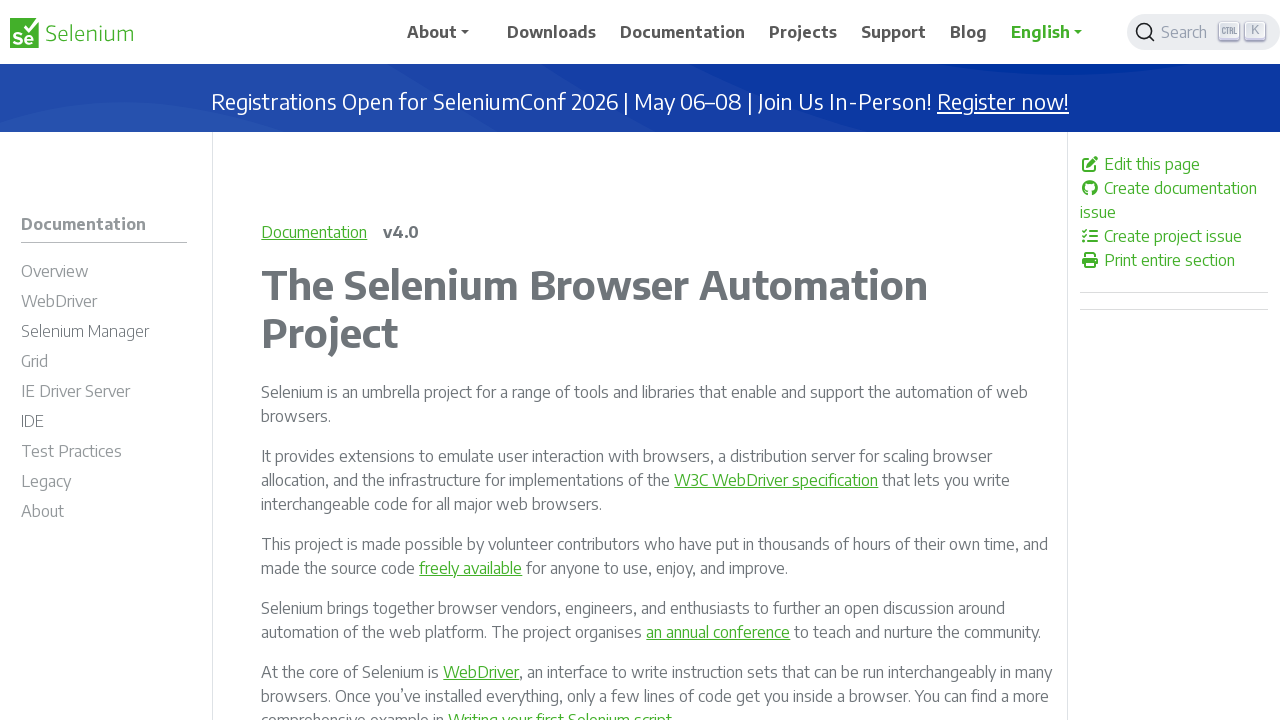

Retrieved href attribute from link: /documentation/test_practices/discouraged/
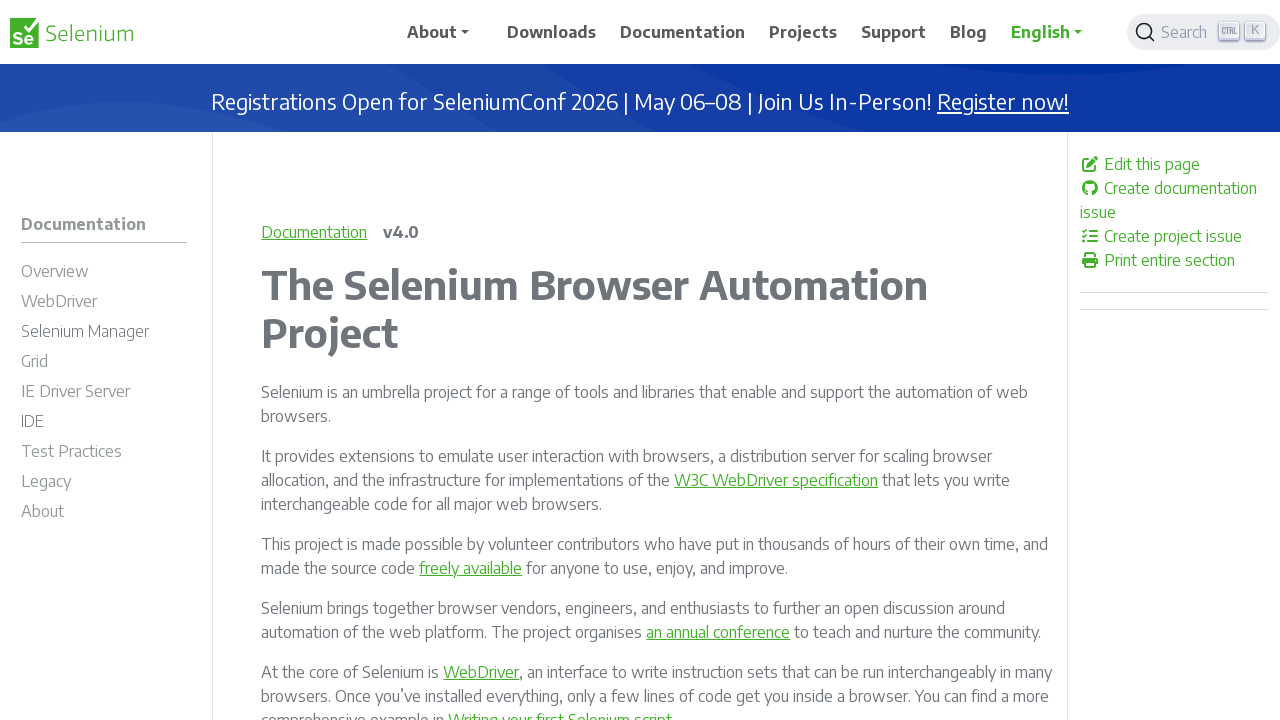

Verified link is enabled: True
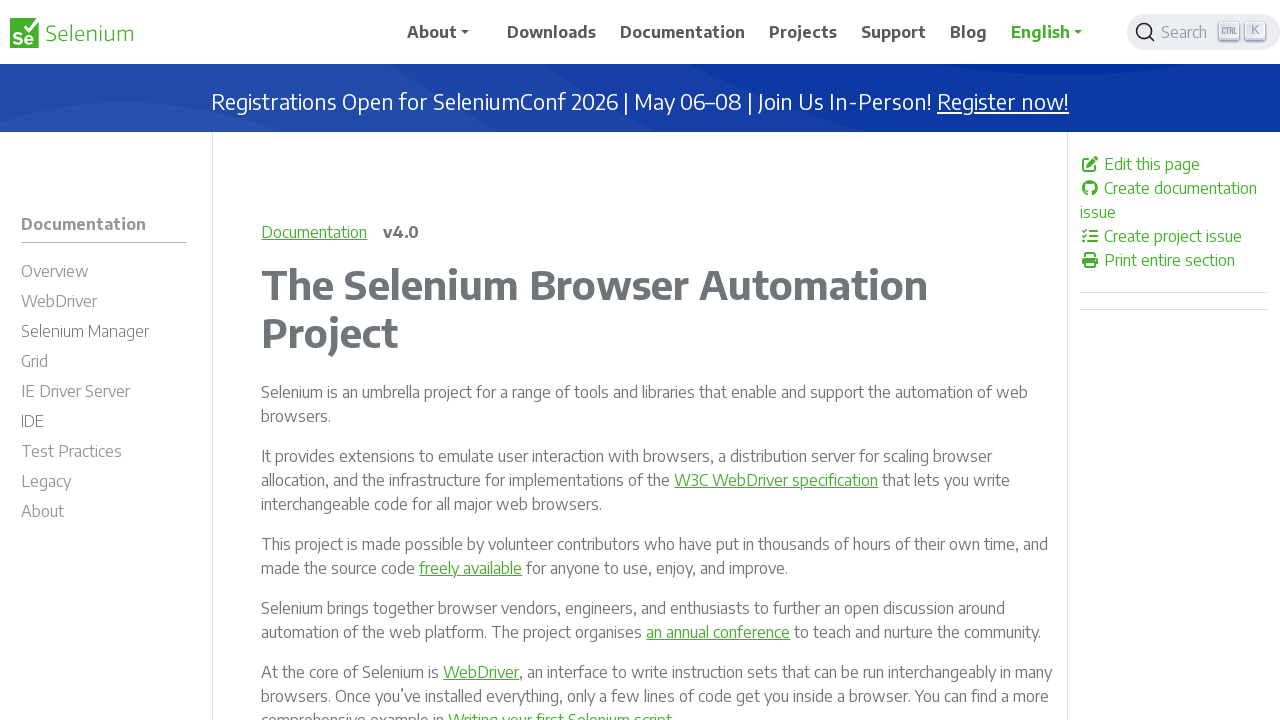

Retrieved href attribute from link: /documentation/test_practices/discouraged/captchas/
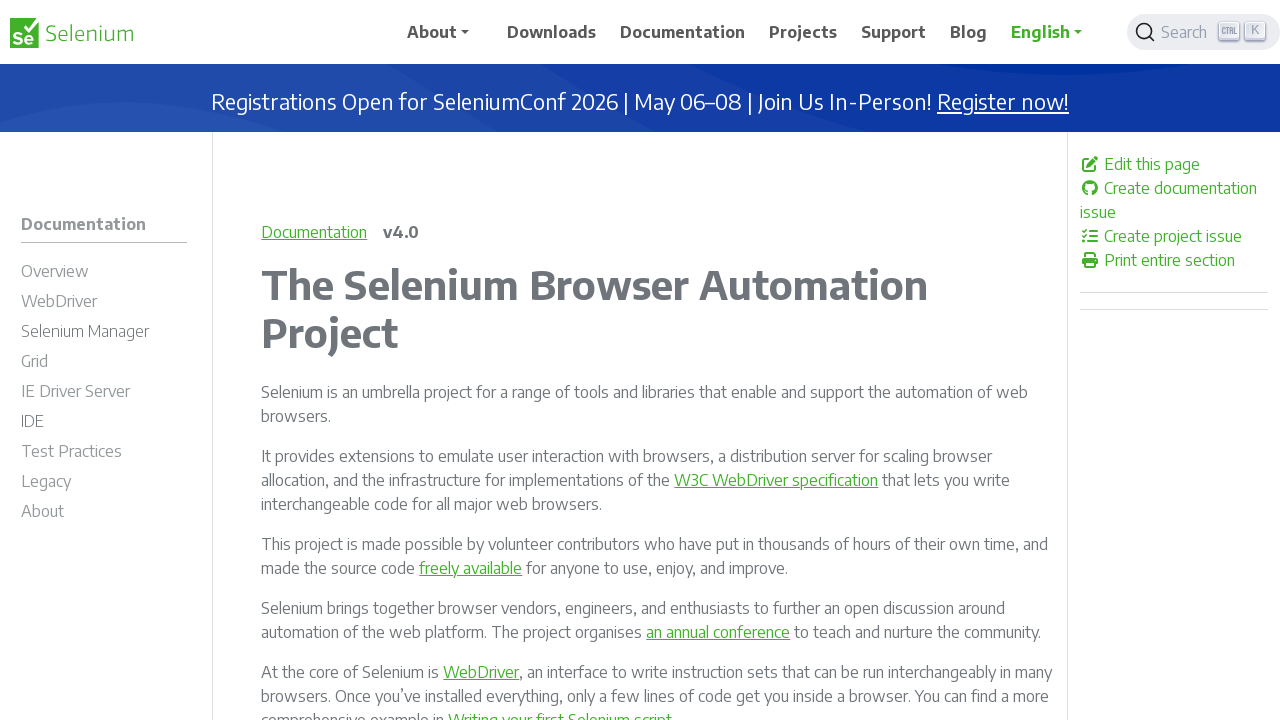

Verified link is enabled: True
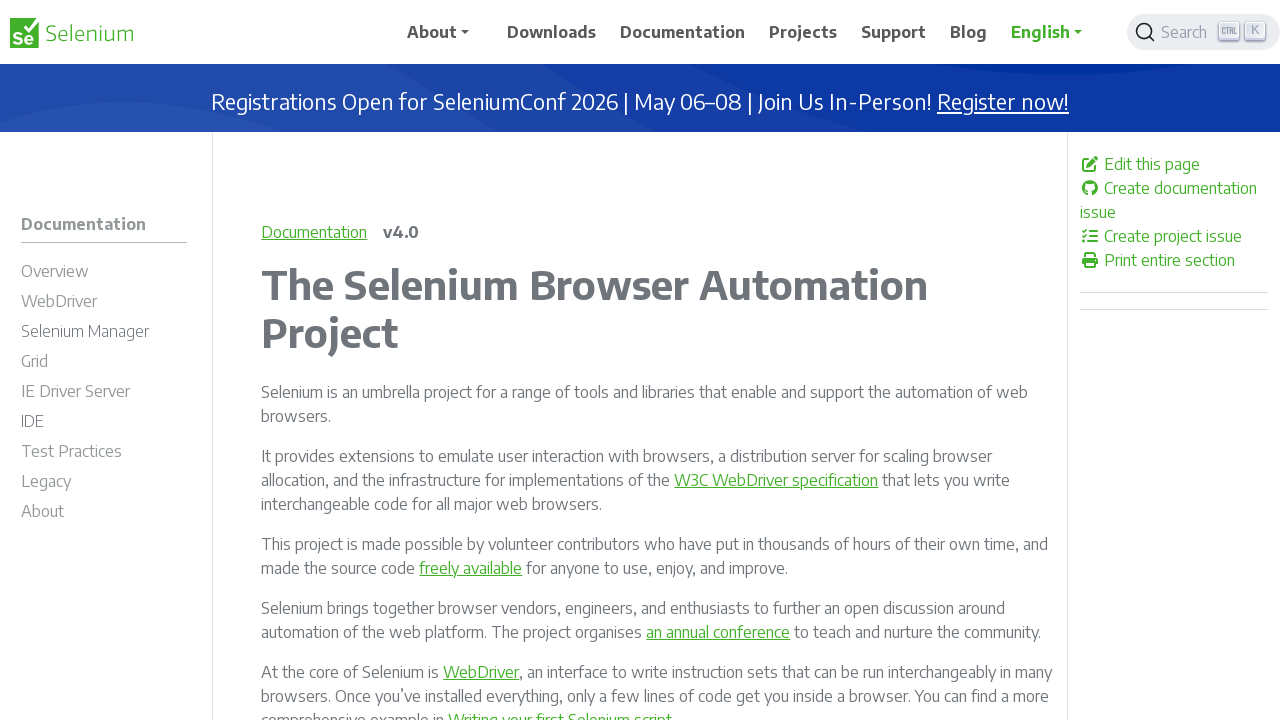

Retrieved href attribute from link: /documentation/test_practices/discouraged/file_downloads/
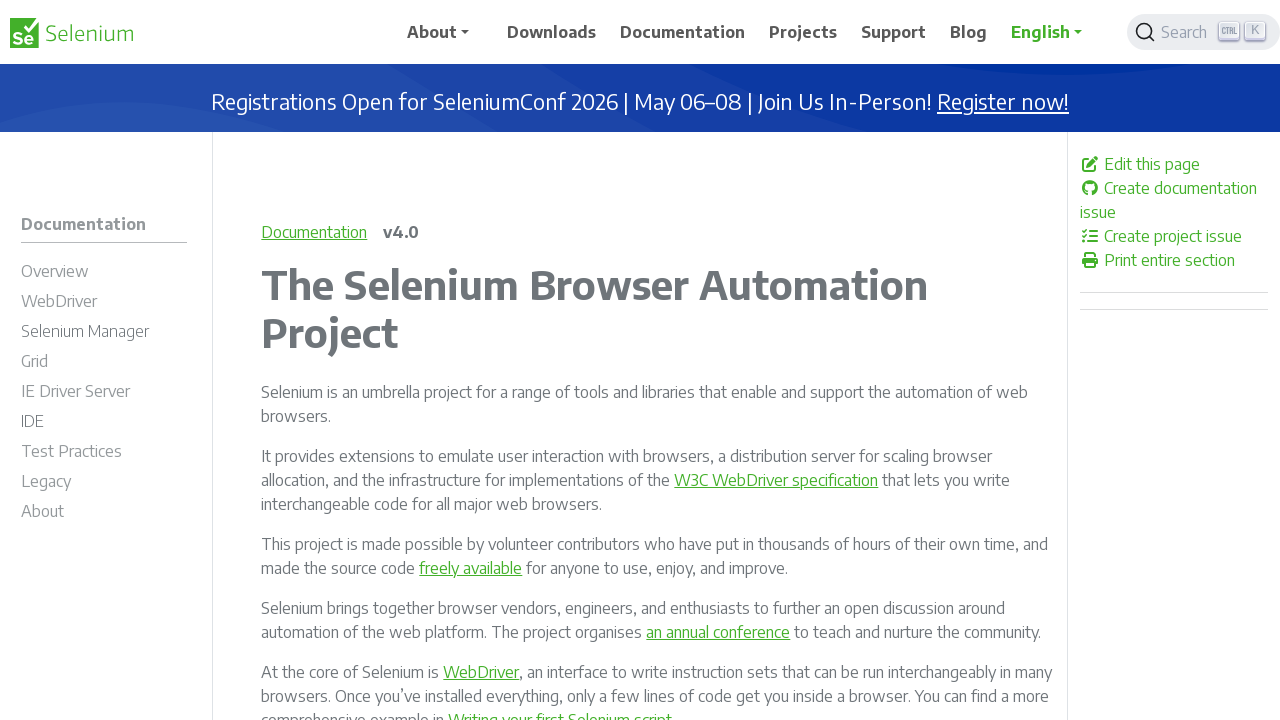

Verified link is enabled: True
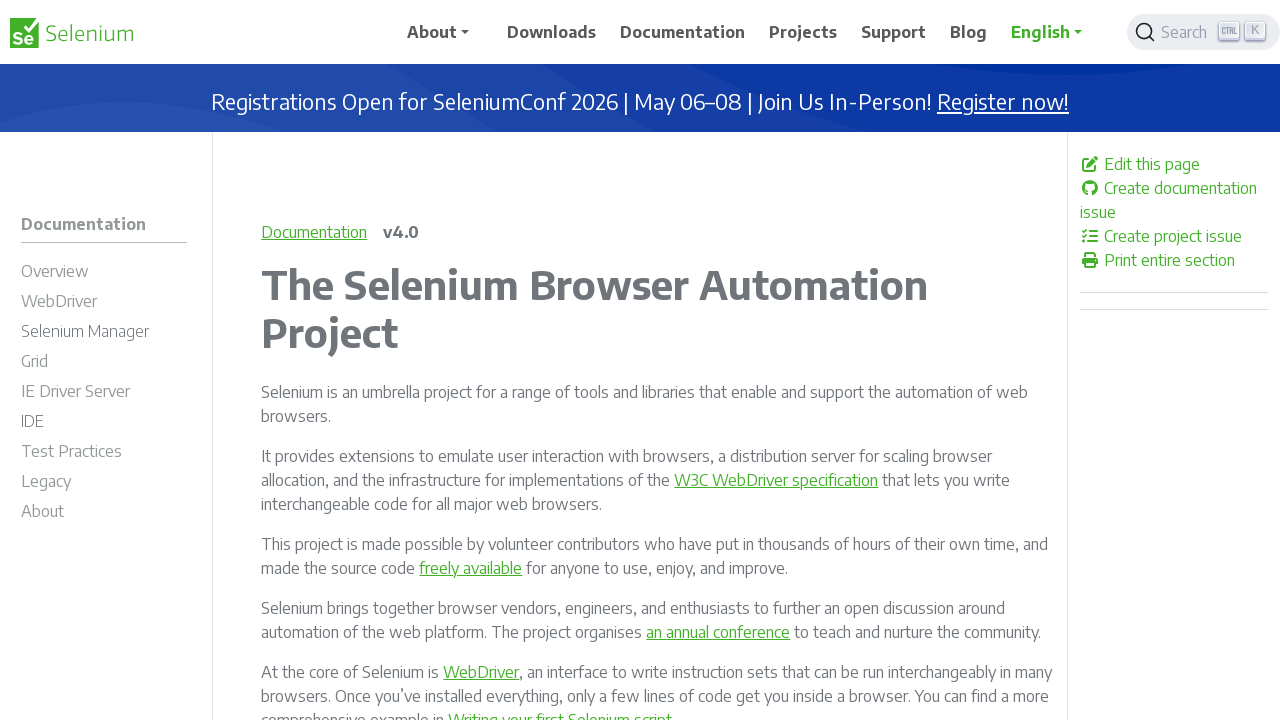

Retrieved href attribute from link: /documentation/test_practices/discouraged/http_response_codes/
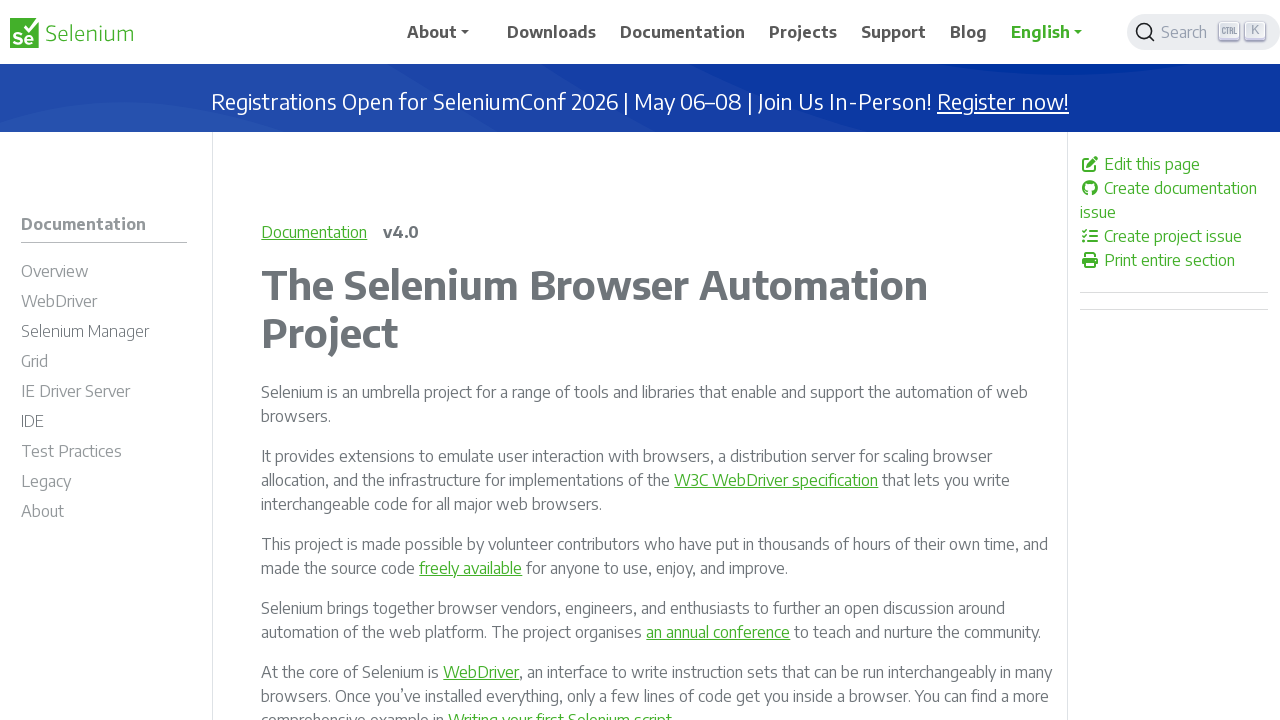

Verified link is enabled: True
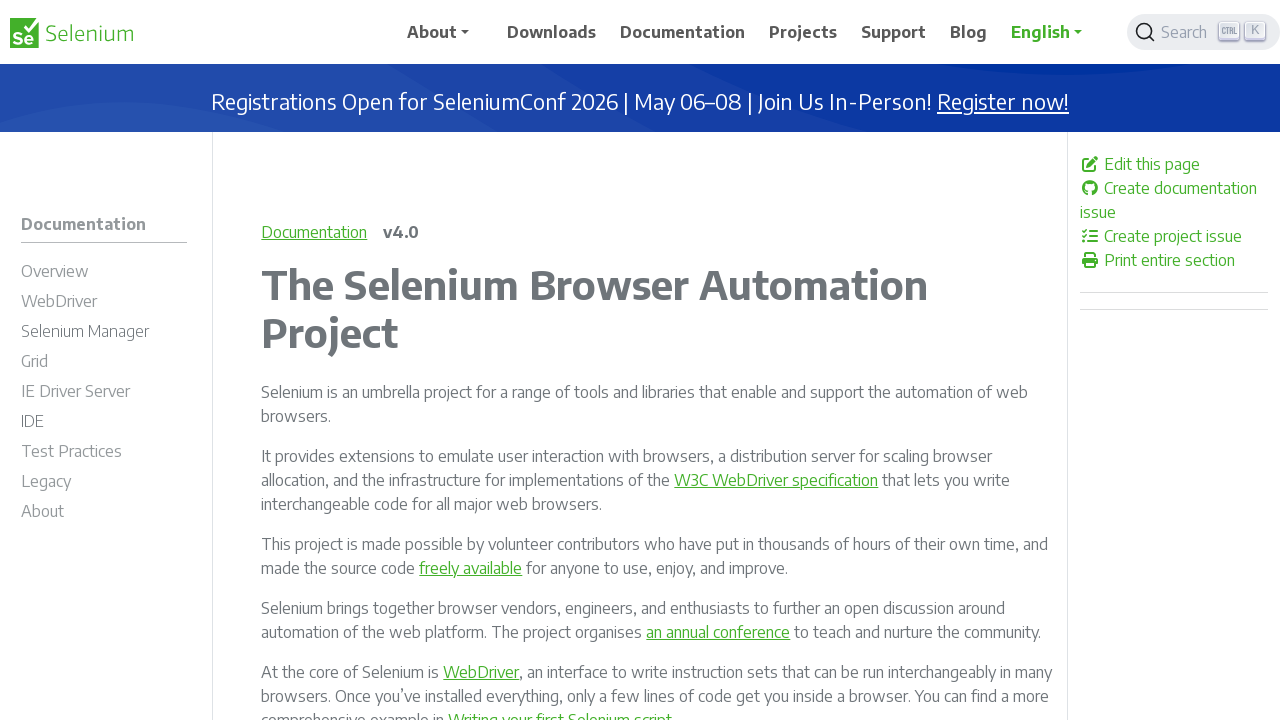

Retrieved href attribute from link: /documentation/test_practices/discouraged/gmail_email_and_facebook_logins/
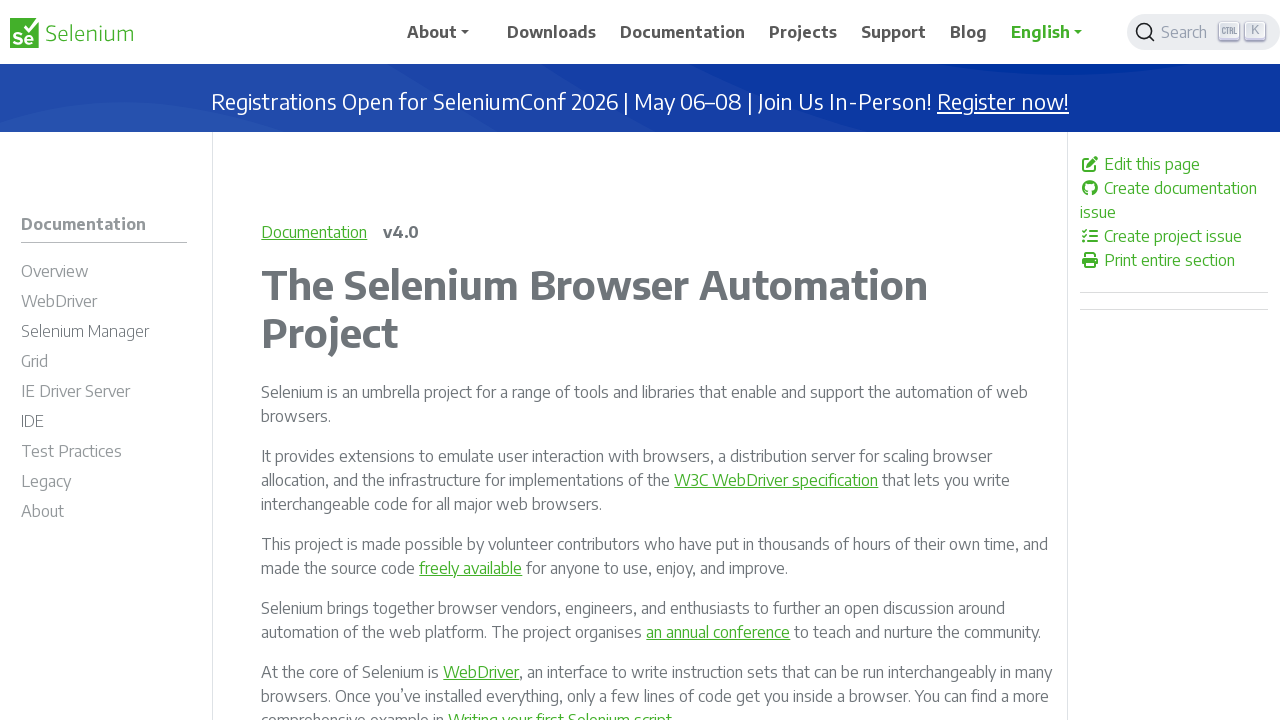

Verified link is enabled: True
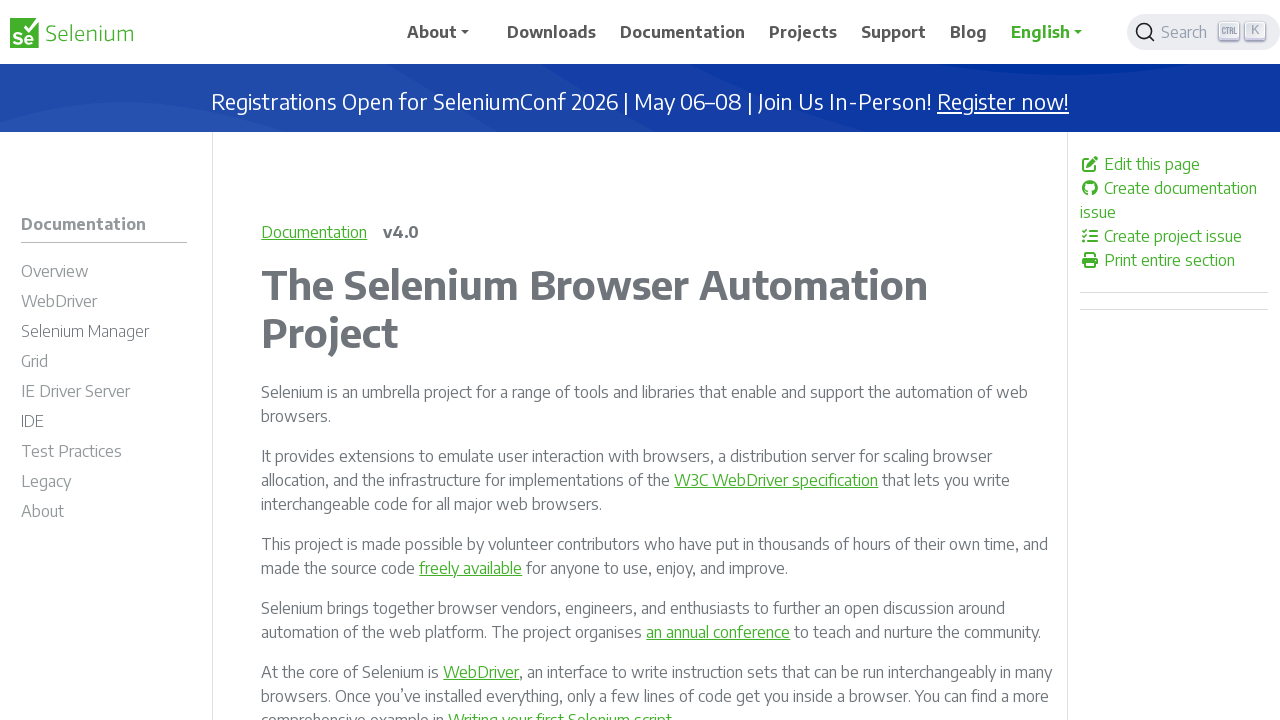

Retrieved href attribute from link: /documentation/test_practices/discouraged/test_dependency/
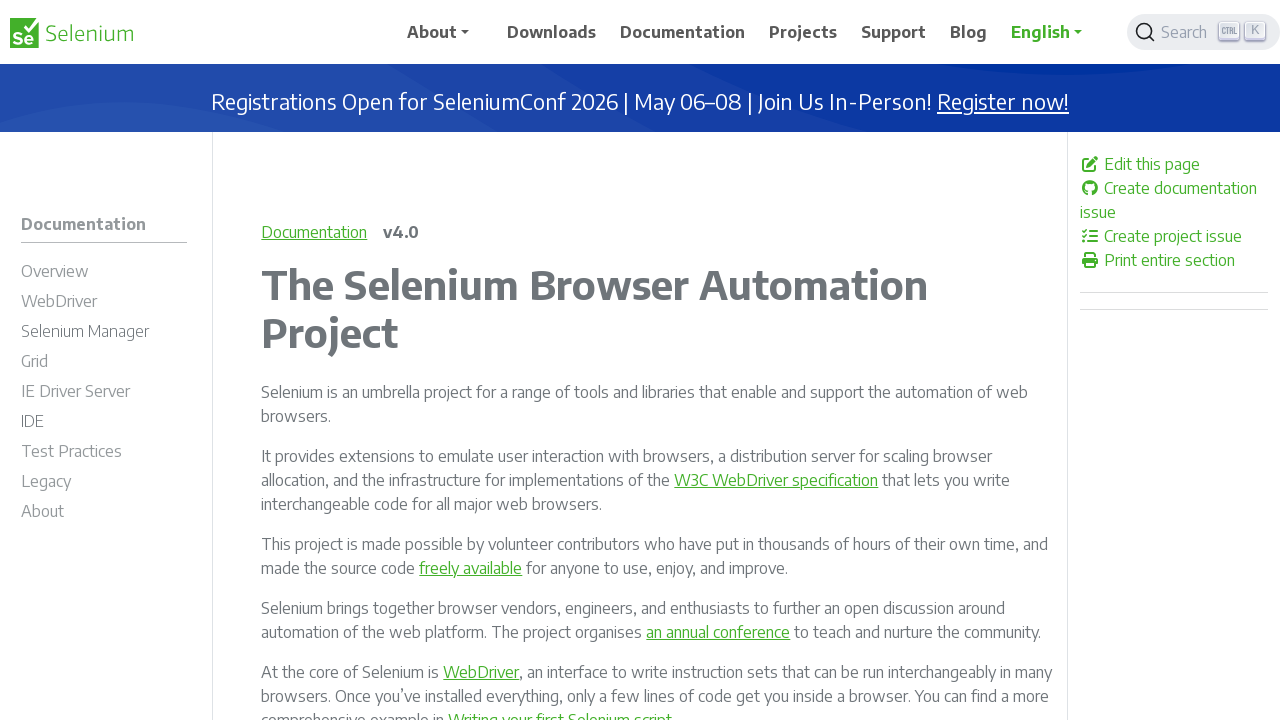

Verified link is enabled: True
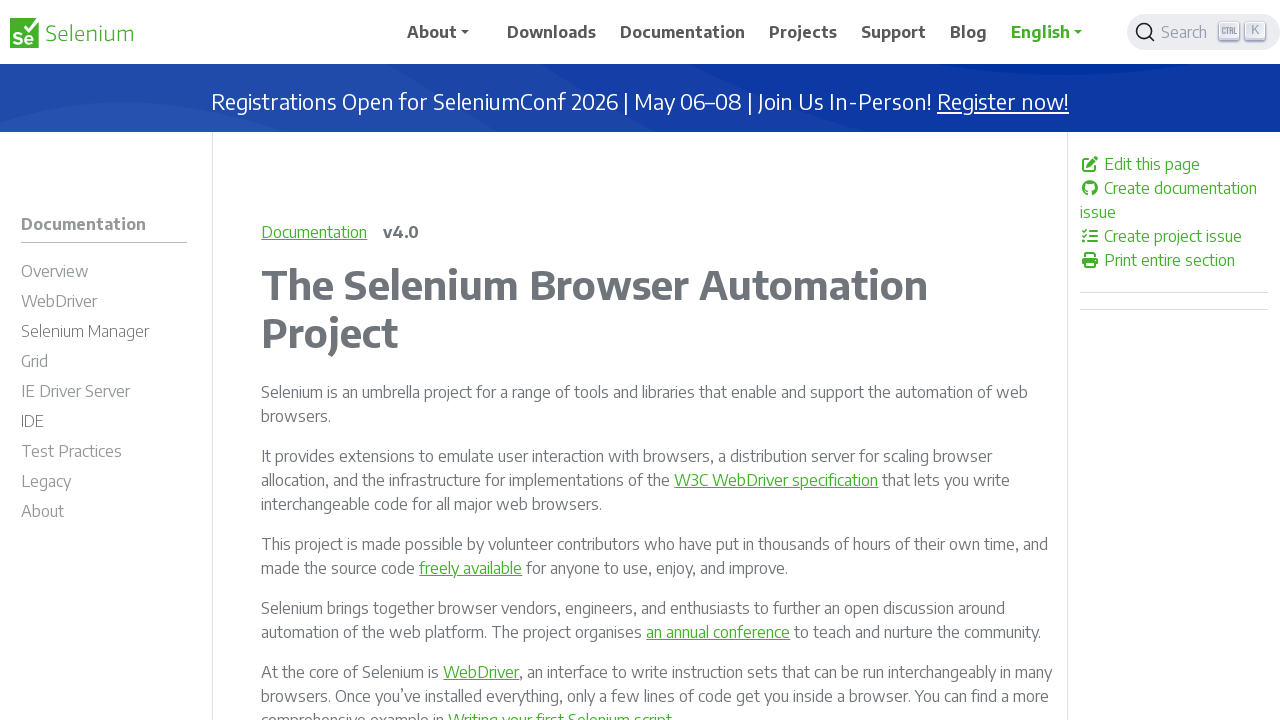

Retrieved href attribute from link: /documentation/test_practices/discouraged/performance_testing/
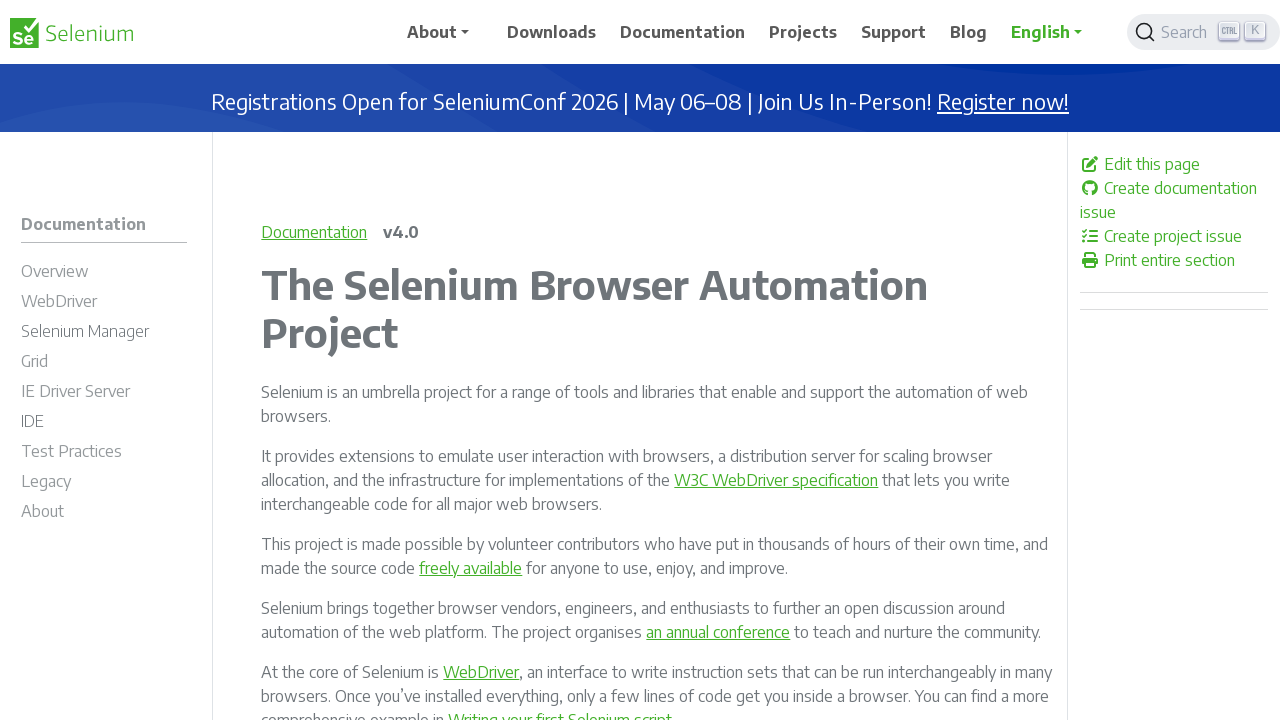

Verified link is enabled: True
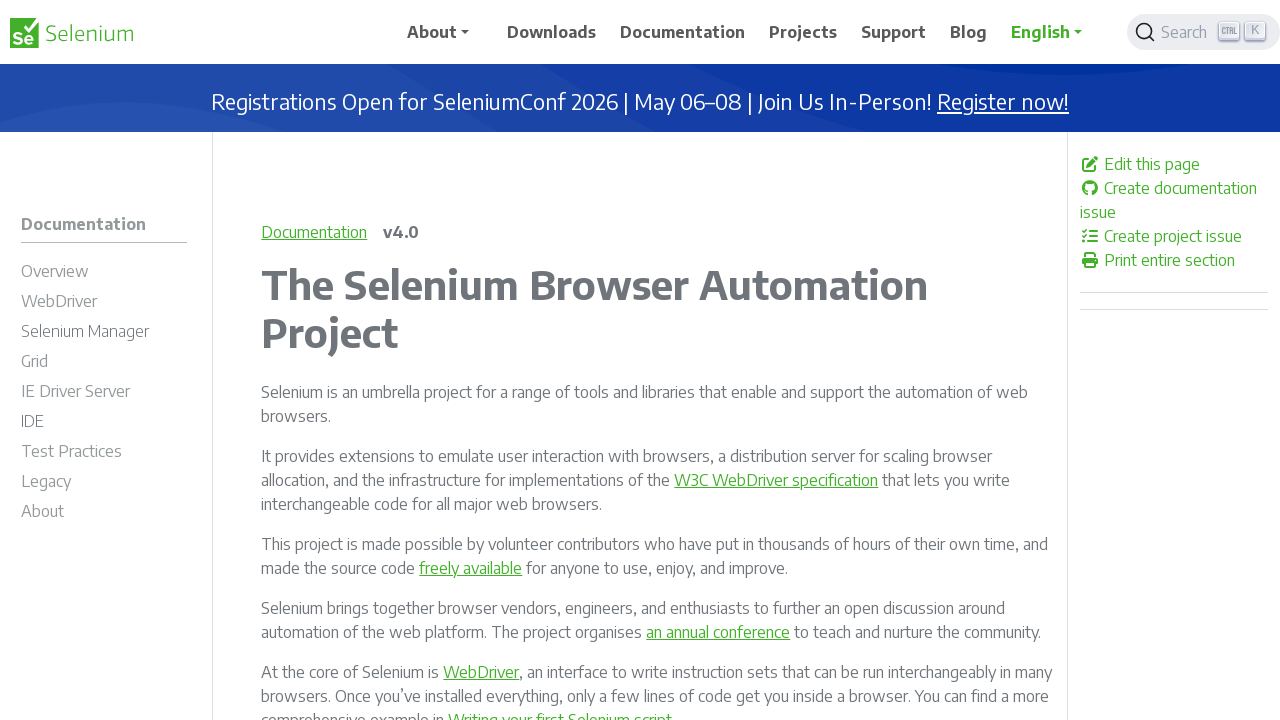

Retrieved href attribute from link: /documentation/test_practices/discouraged/link_spidering/
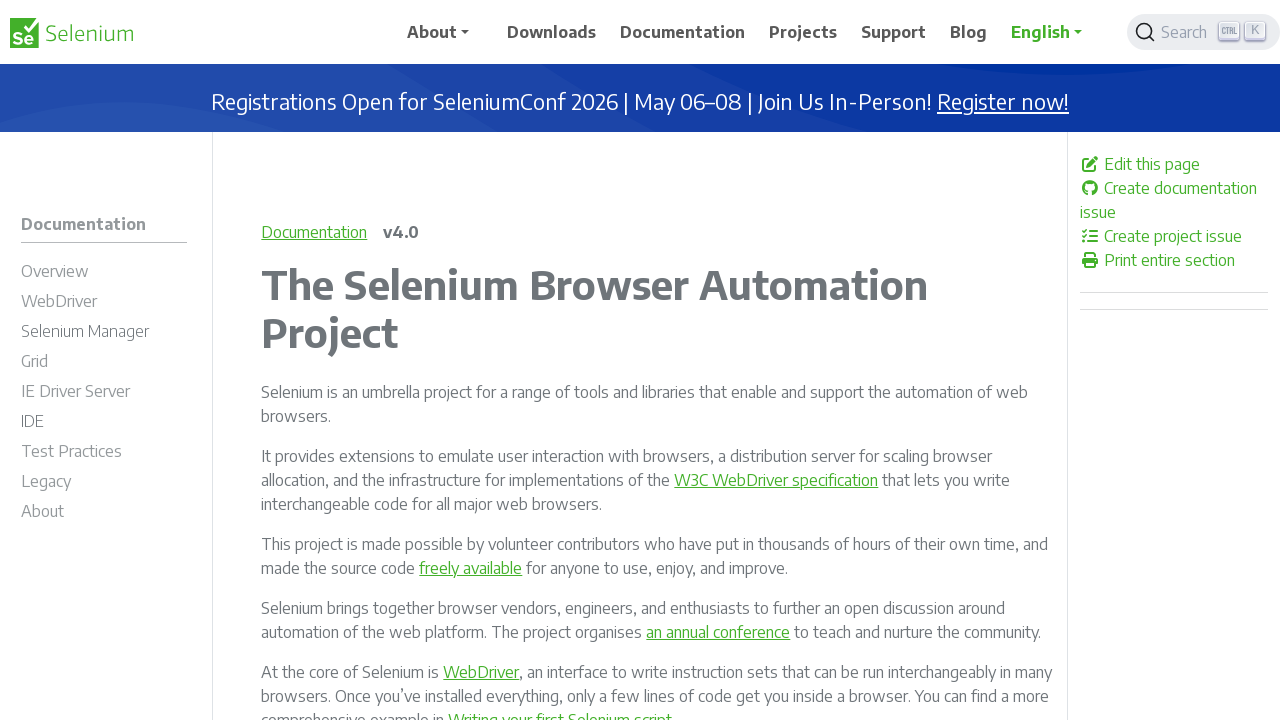

Verified link is enabled: True
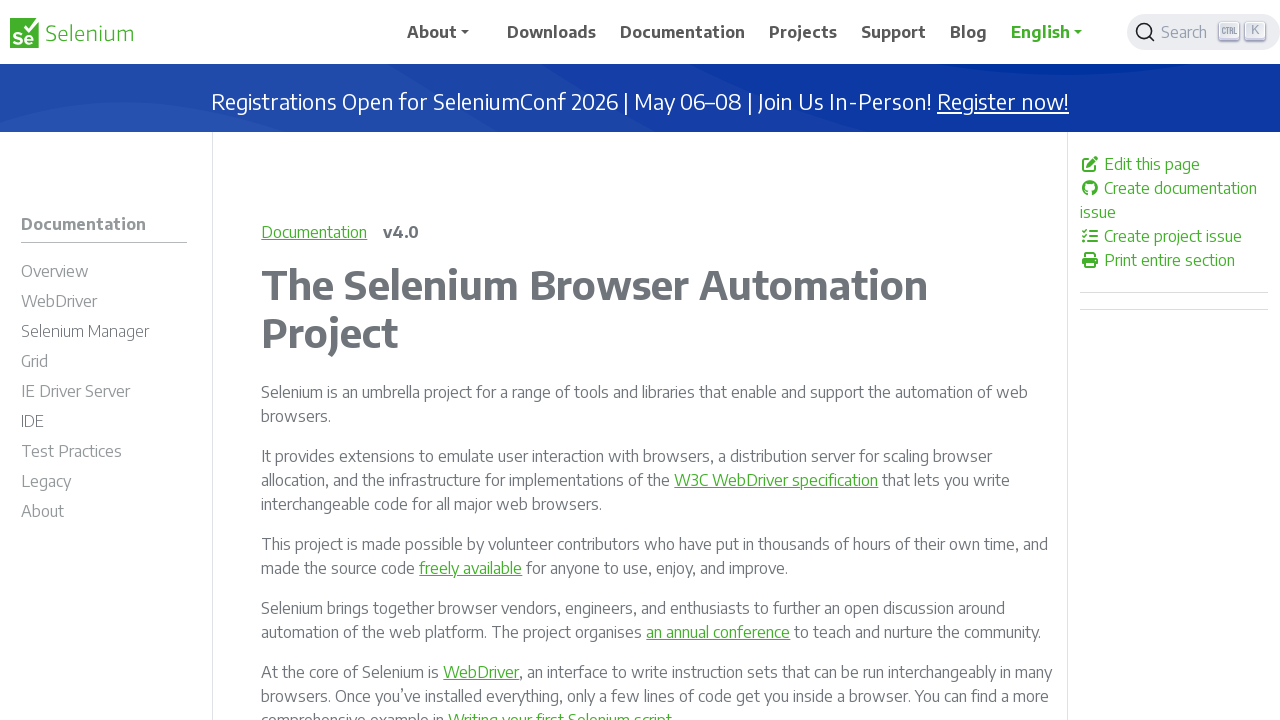

Retrieved href attribute from link: /documentation/test_practices/discouraged/two_factor_authentication/
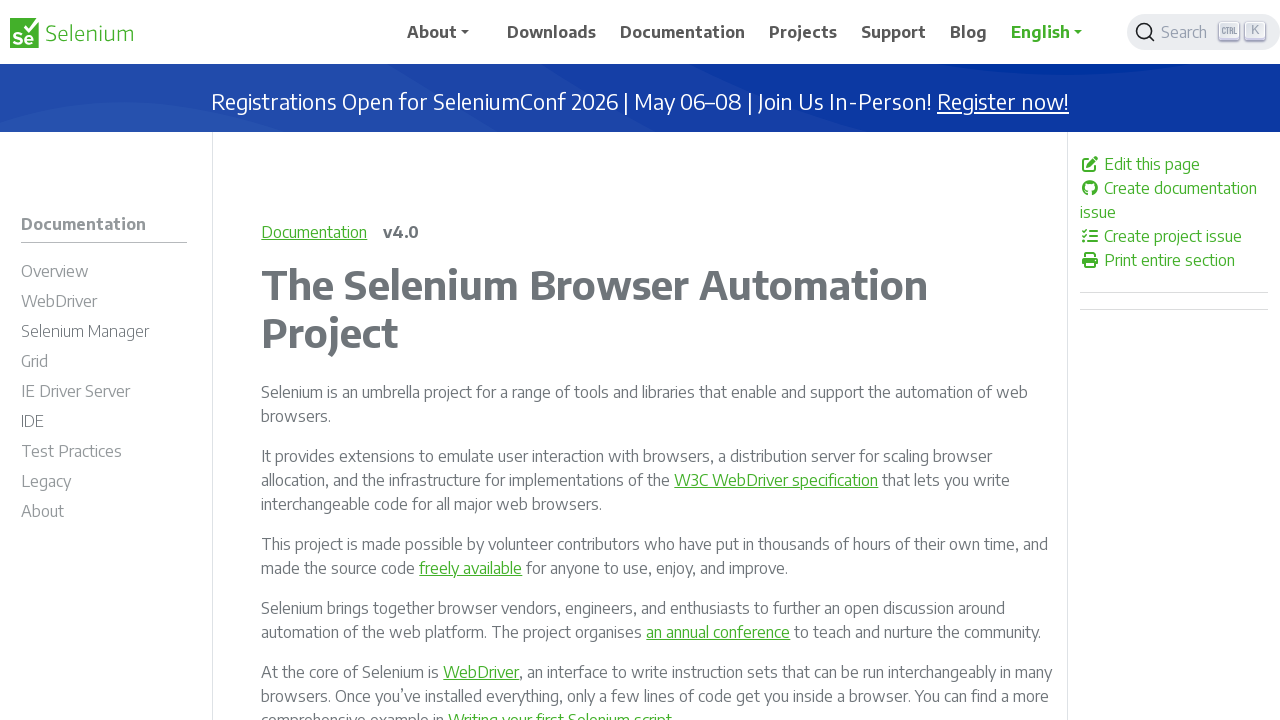

Verified link is enabled: True
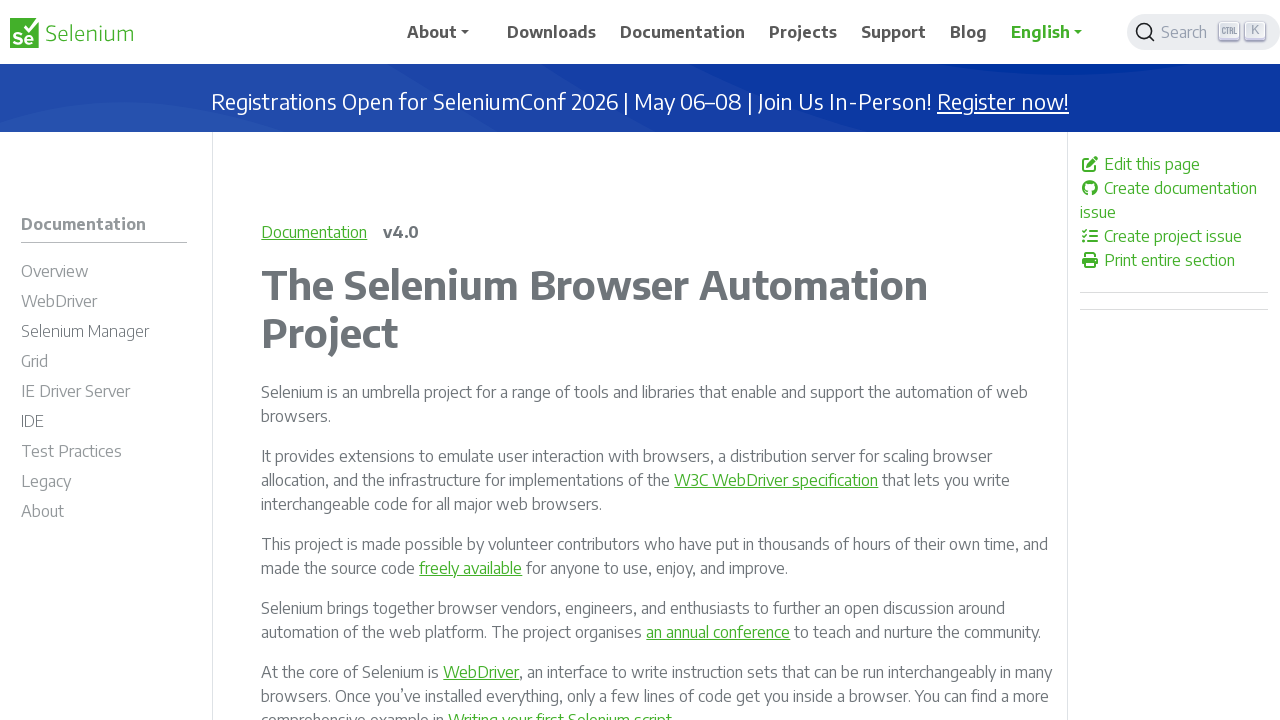

Retrieved href attribute from link: /documentation/legacy/
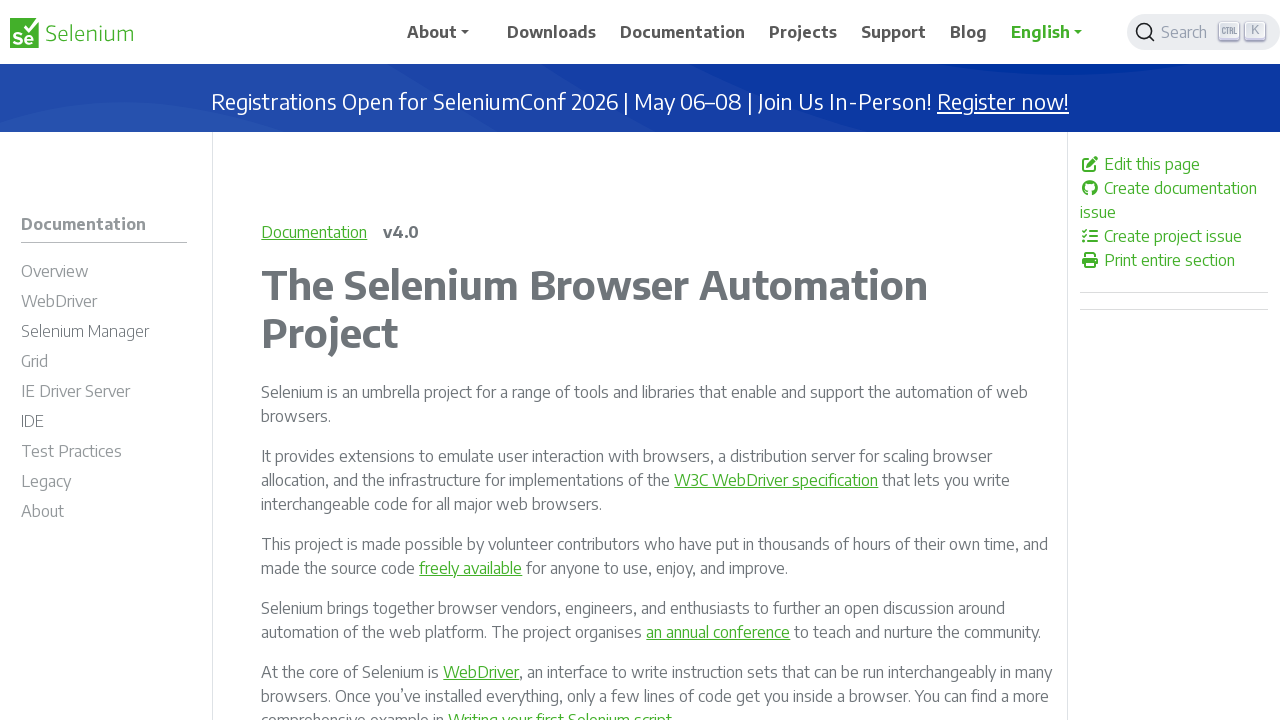

Verified link is enabled: True
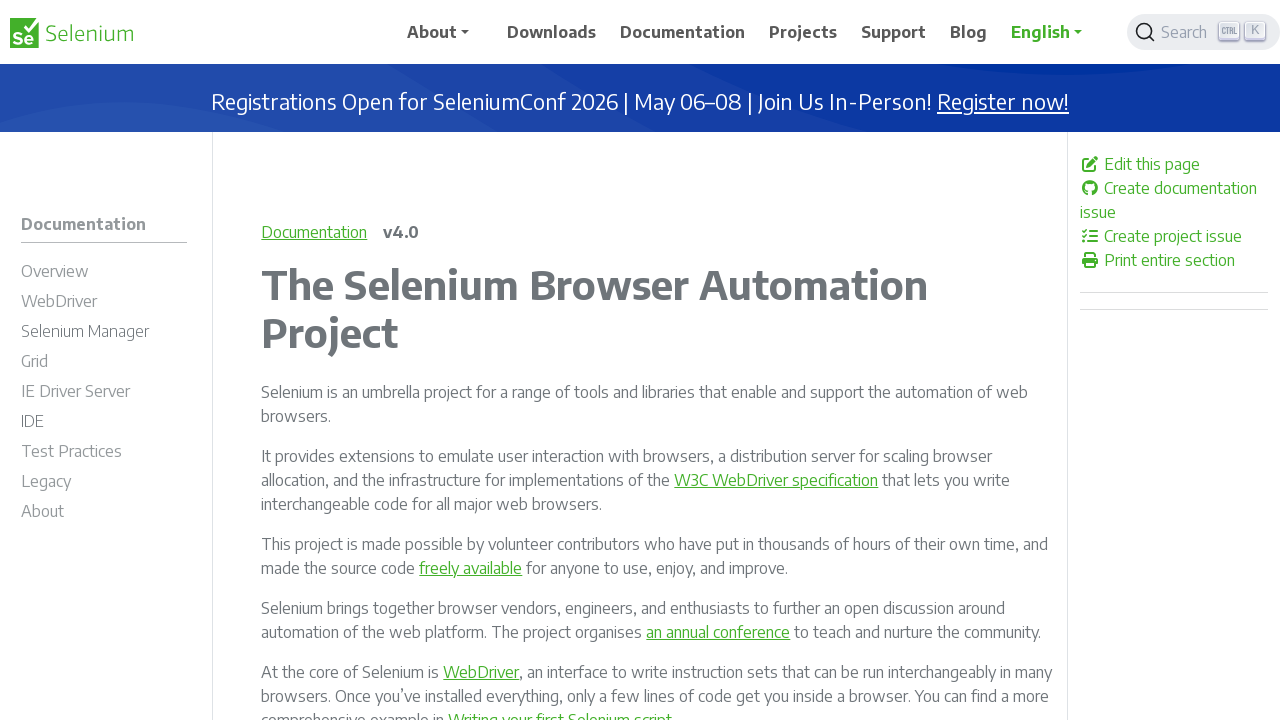

Retrieved href attribute from link: /documentation/legacy/selenium_1/
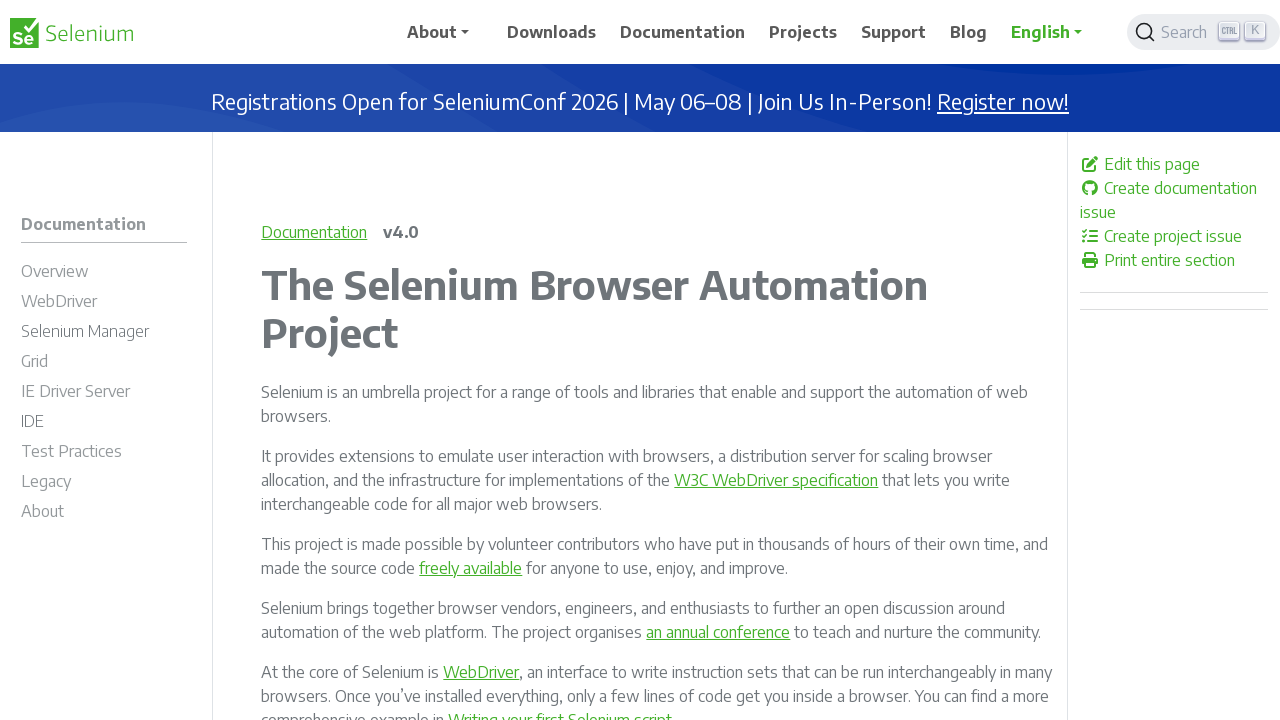

Verified link is enabled: True
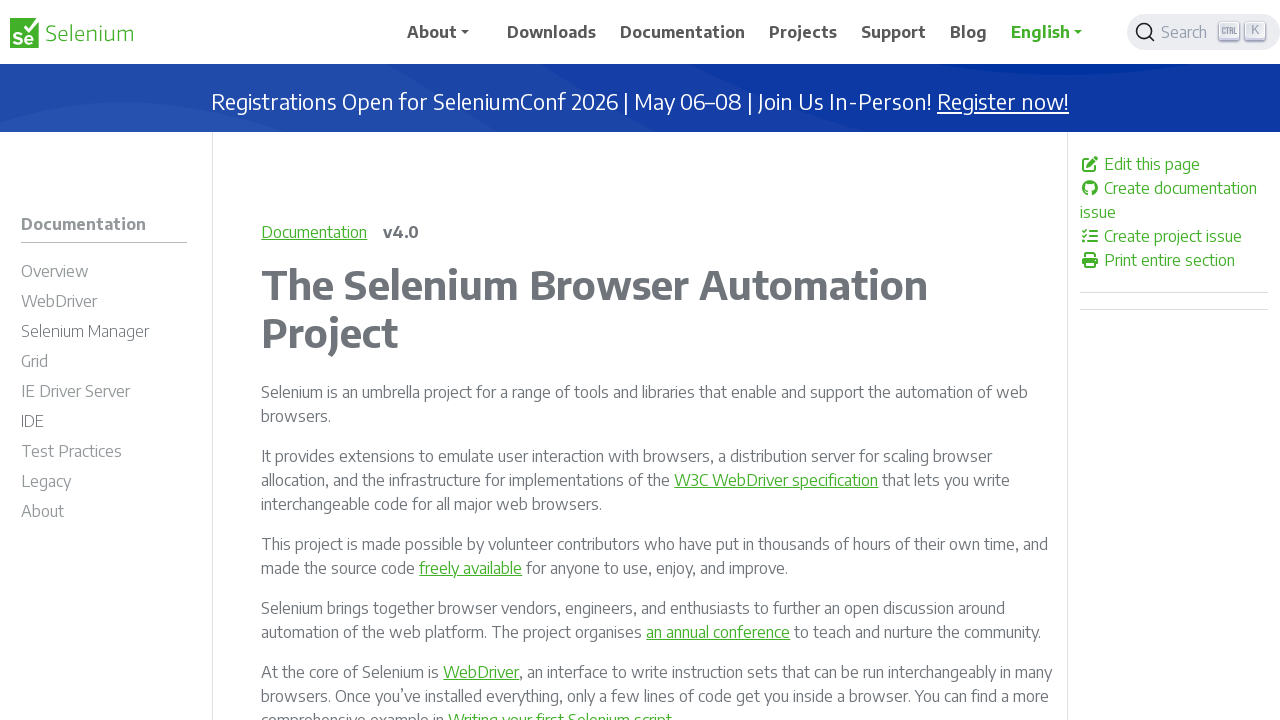

Retrieved href attribute from link: /documentation/legacy/selenium_2/
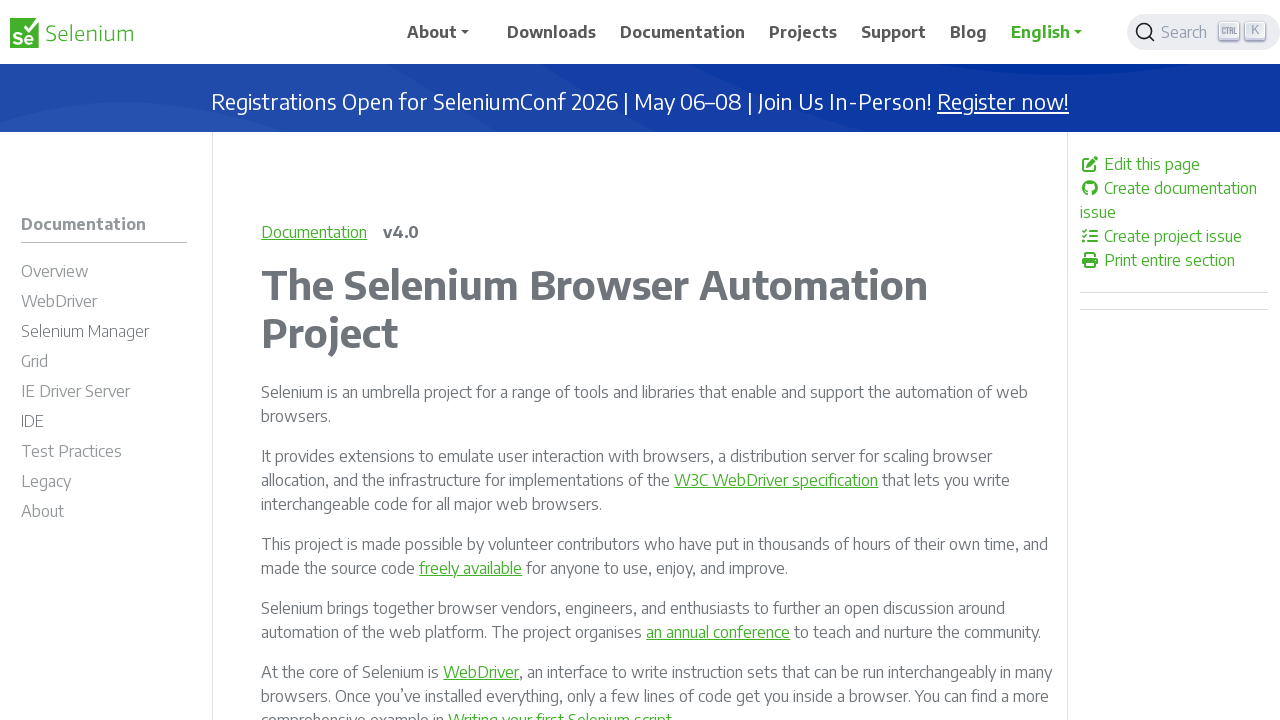

Verified link is enabled: True
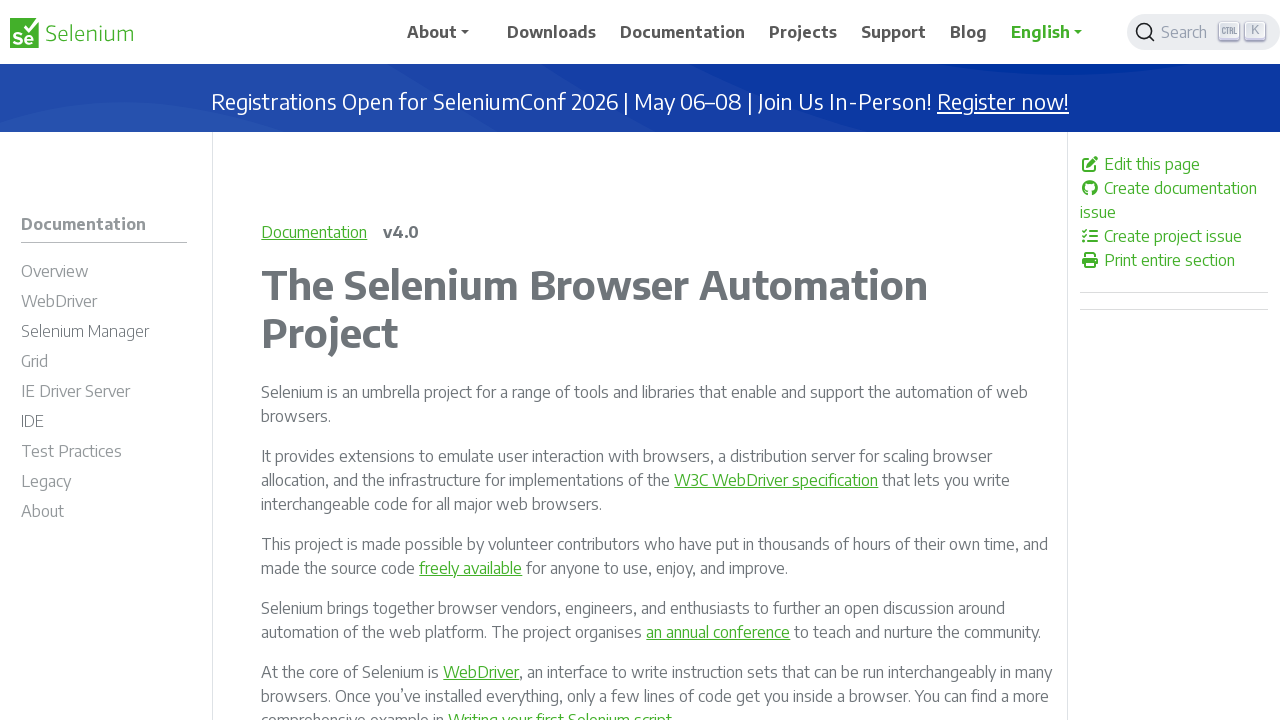

Retrieved href attribute from link: /documentation/legacy/selenium_2/upgrading/
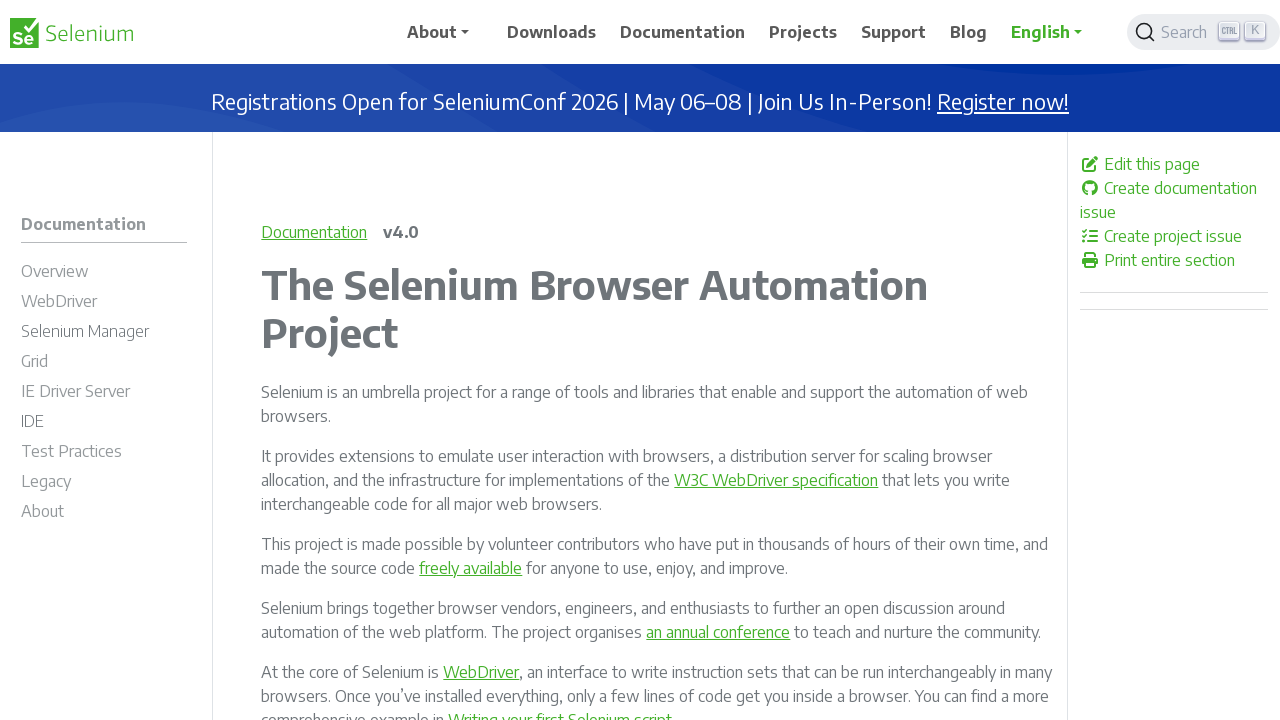

Verified link is enabled: True
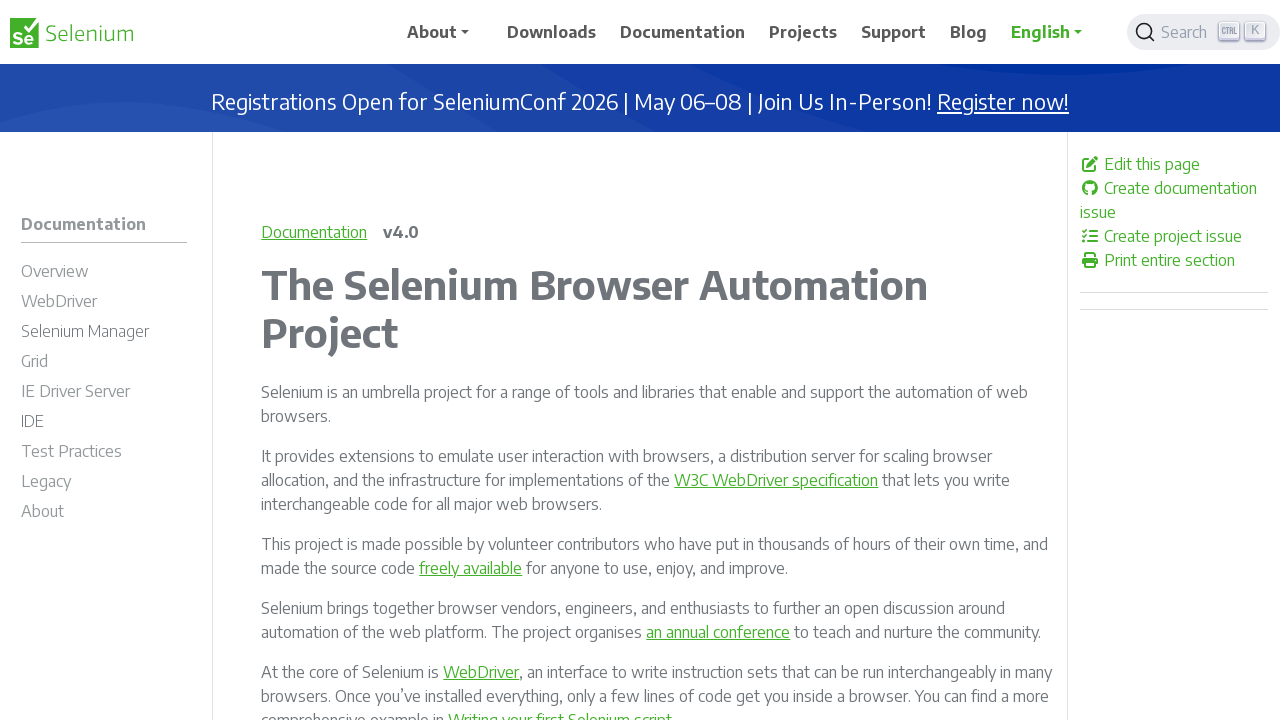

Retrieved href attribute from link: /documentation/legacy/selenium_2/emulation/
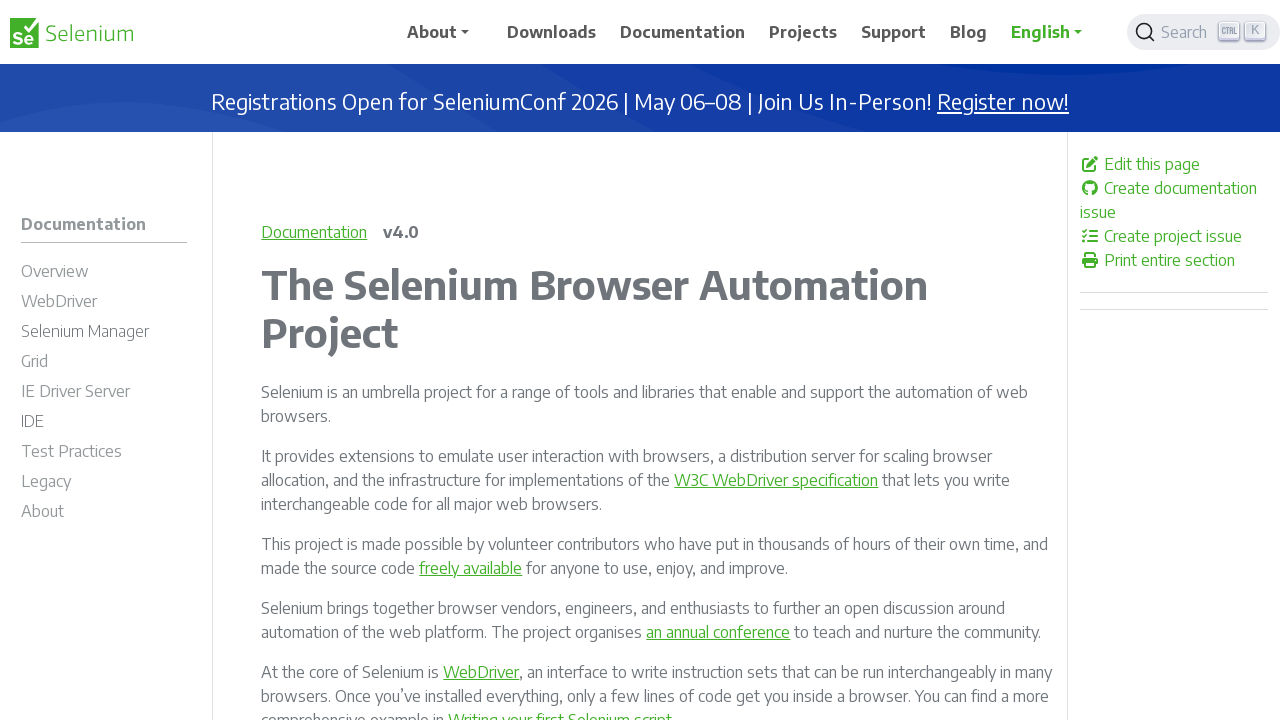

Verified link is enabled: True
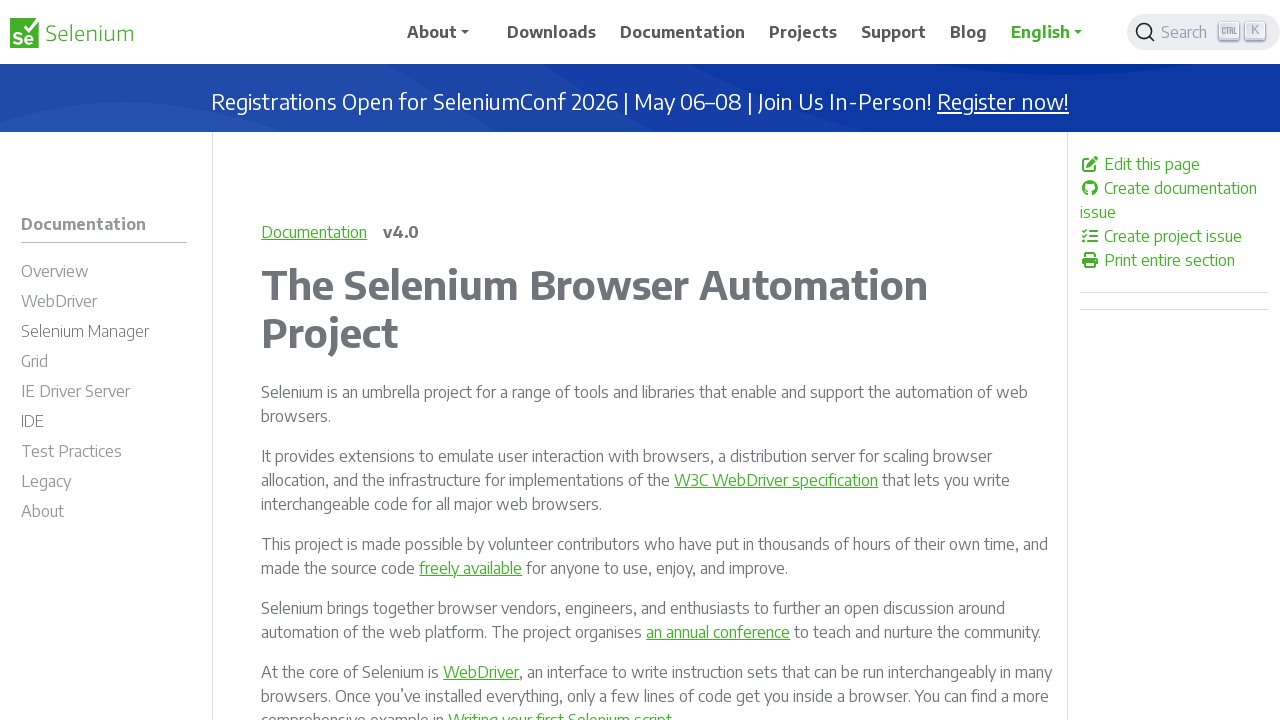

Retrieved href attribute from link: /documentation/legacy/selenium_2/firefox_driver/
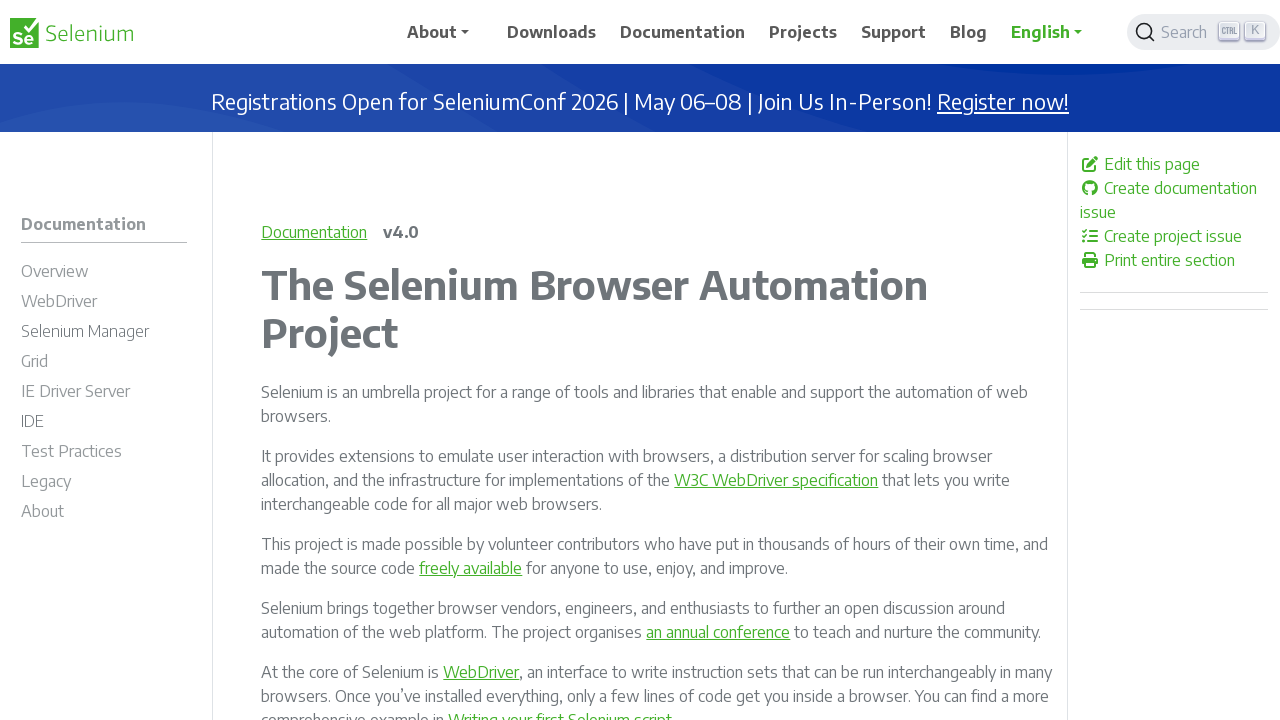

Verified link is enabled: True
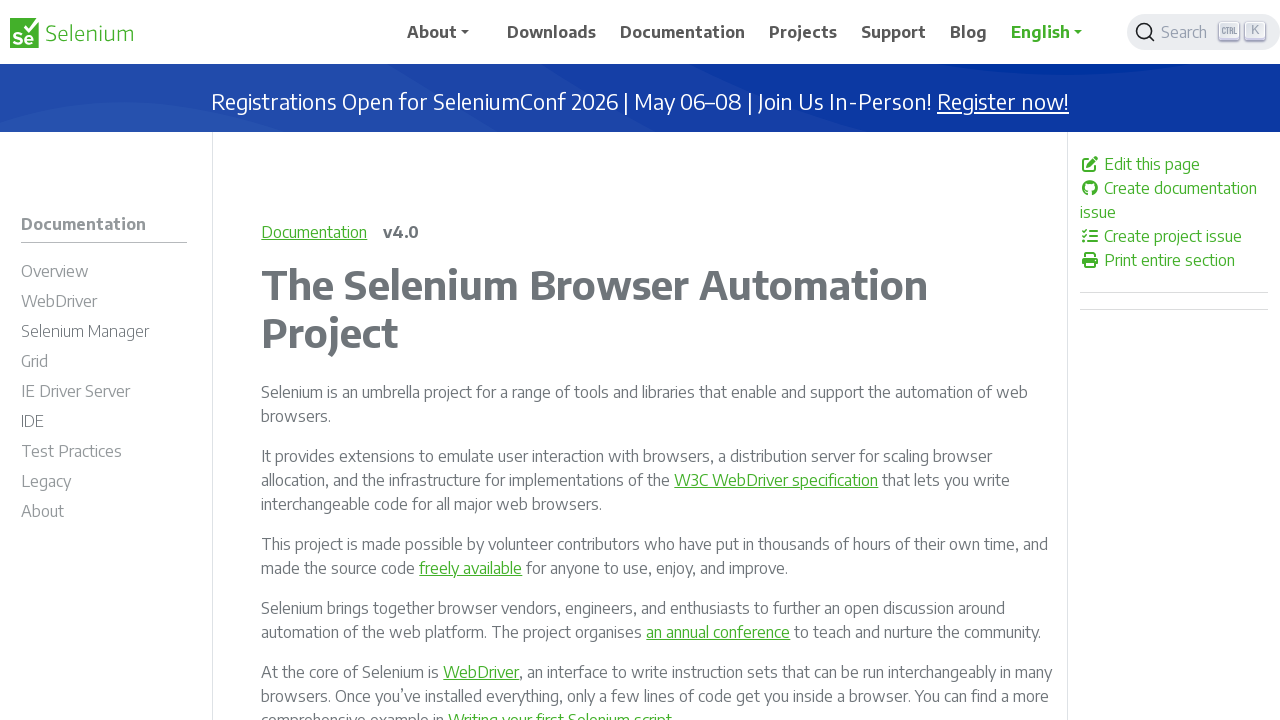

Retrieved href attribute from link: /documentation/legacy/selenium_2/grid_2/
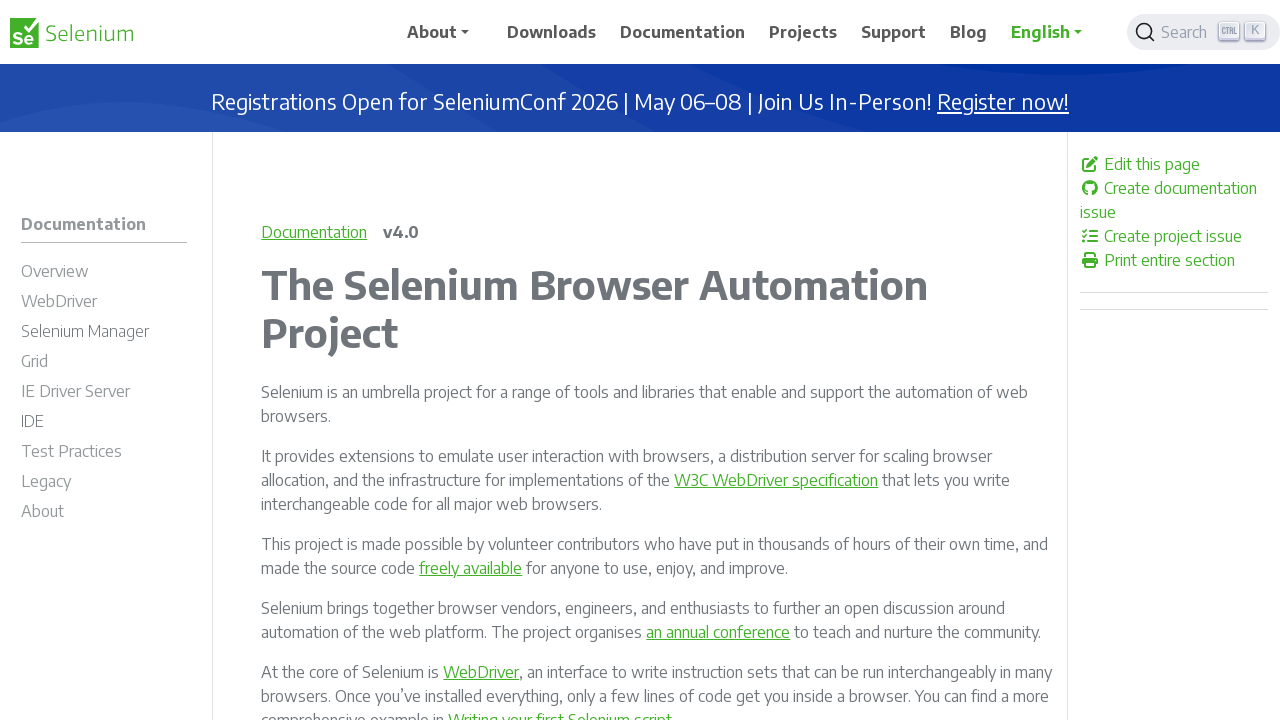

Verified link is enabled: True
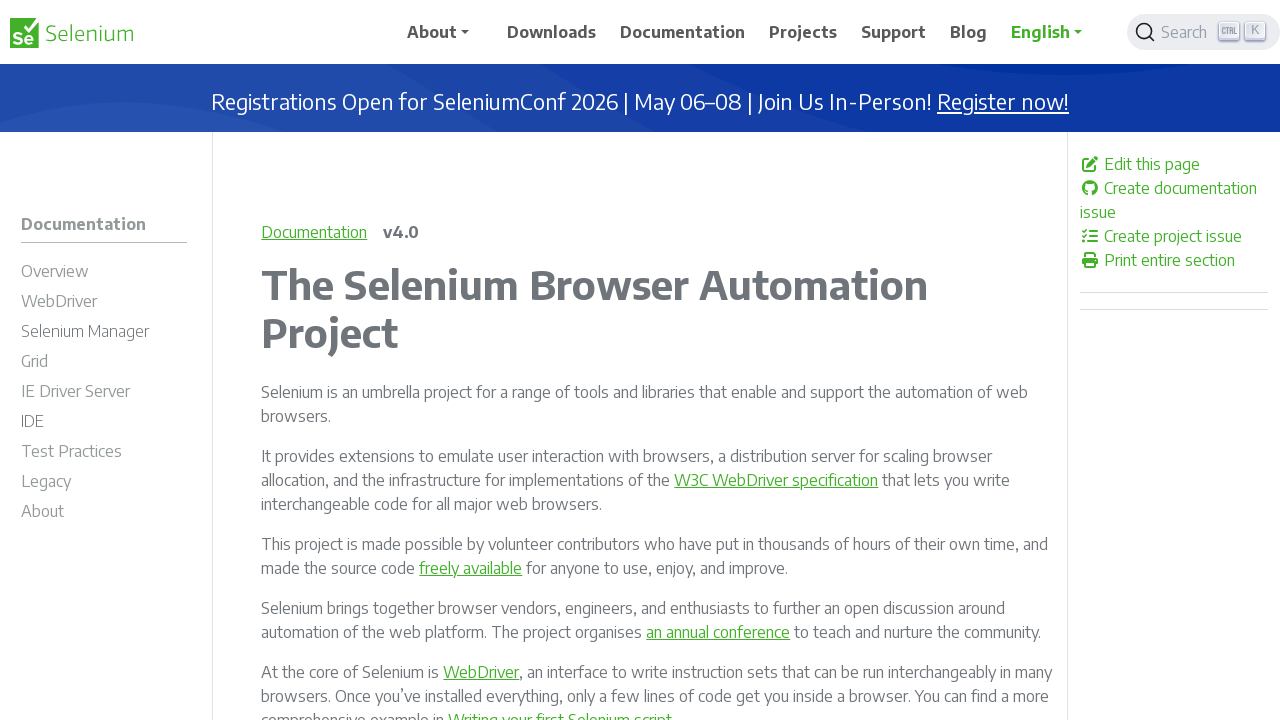

Retrieved href attribute from link: /documentation/legacy/selenium_2/grid_platforms/
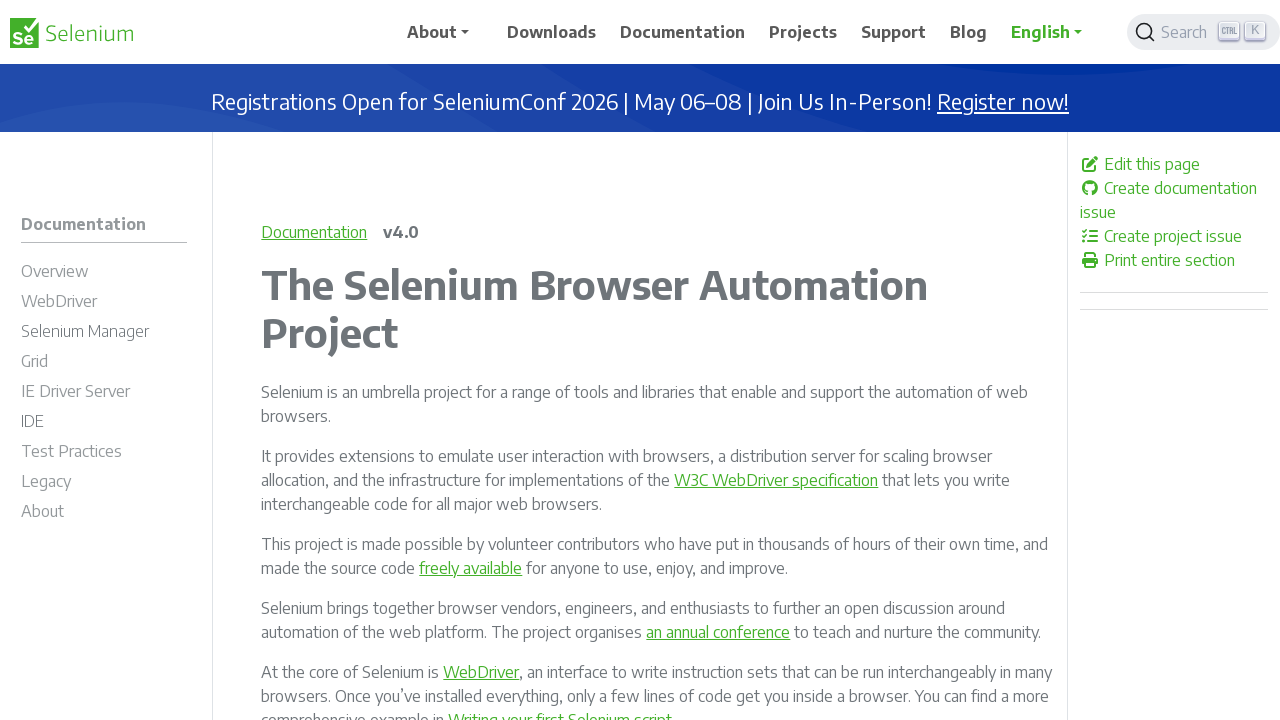

Verified link is enabled: True
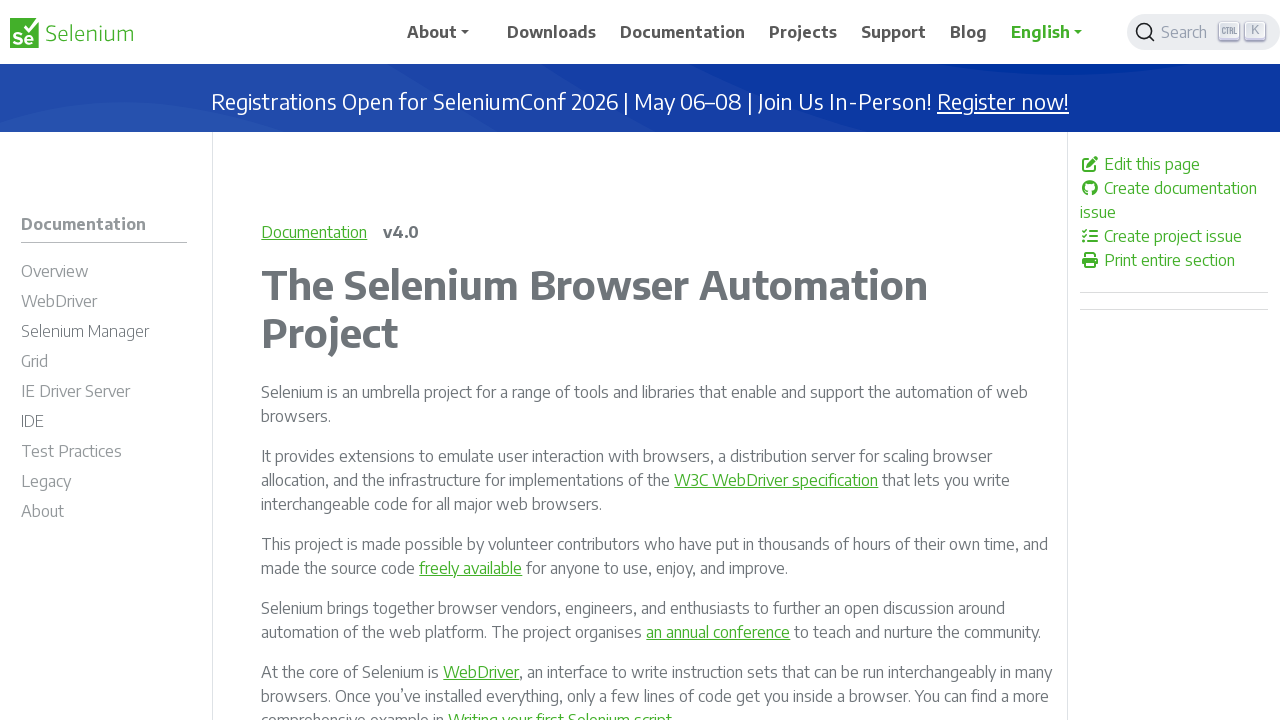

Retrieved href attribute from link: /documentation/legacy/selenium_2/remote_server/
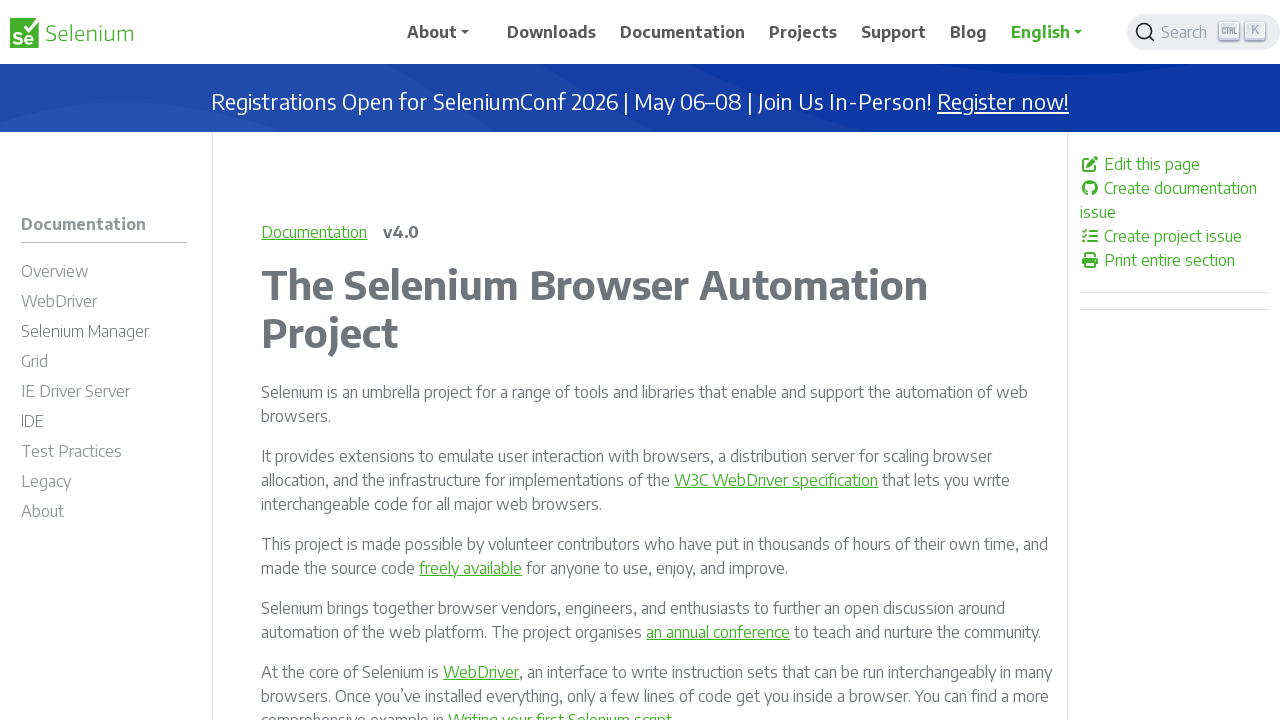

Verified link is enabled: True
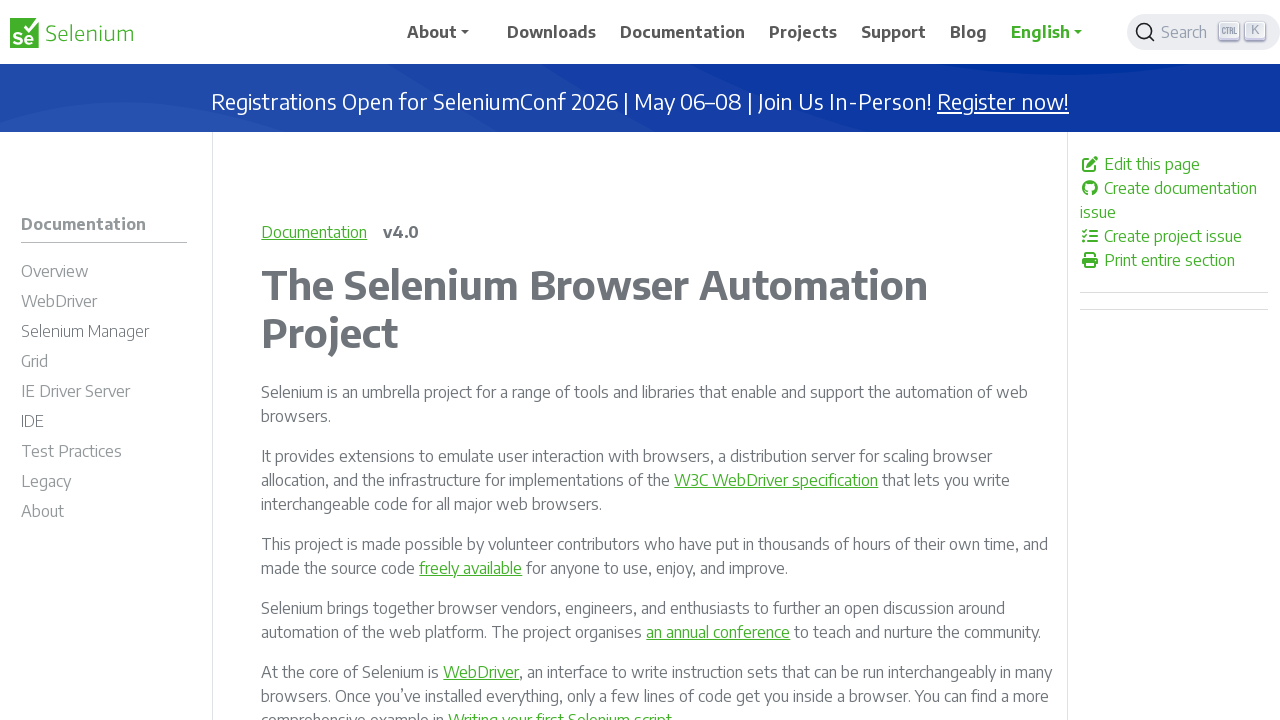

Retrieved href attribute from link: /documentation/legacy/selenium_2/parallel_execution/
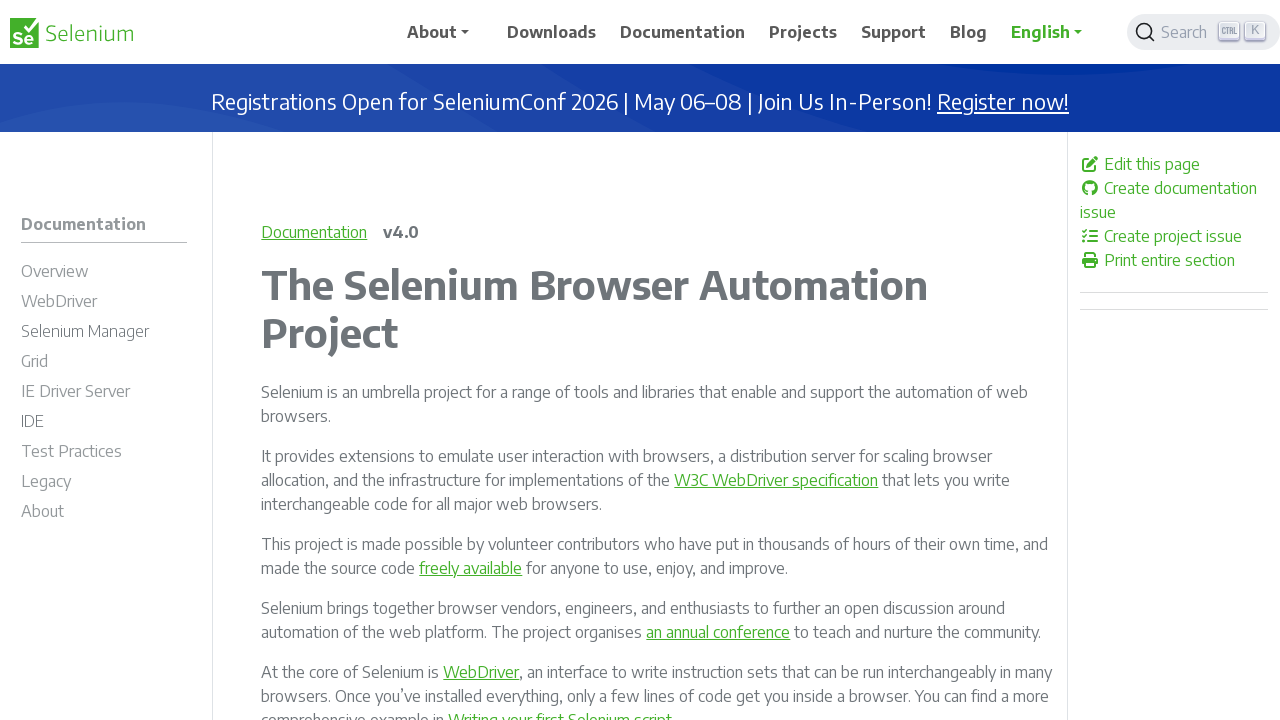

Verified link is enabled: True
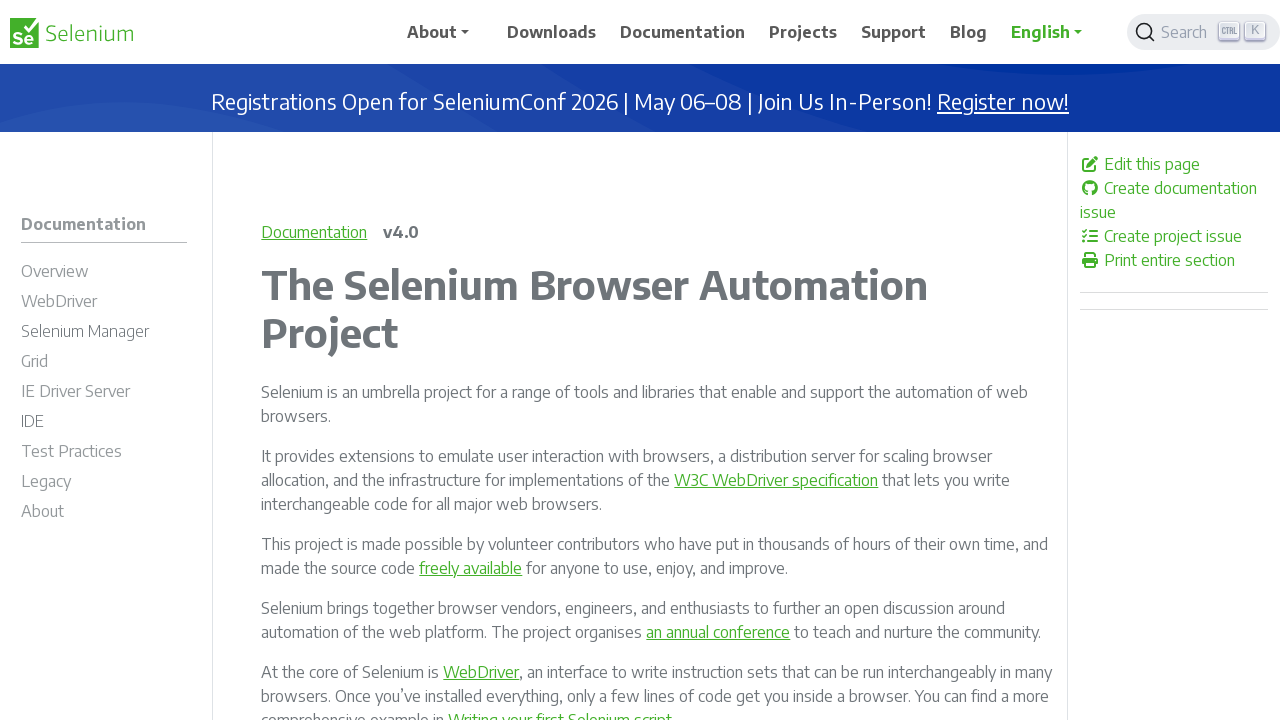

Retrieved href attribute from link: /documentation/legacy/selenium_2/focus_stealing/
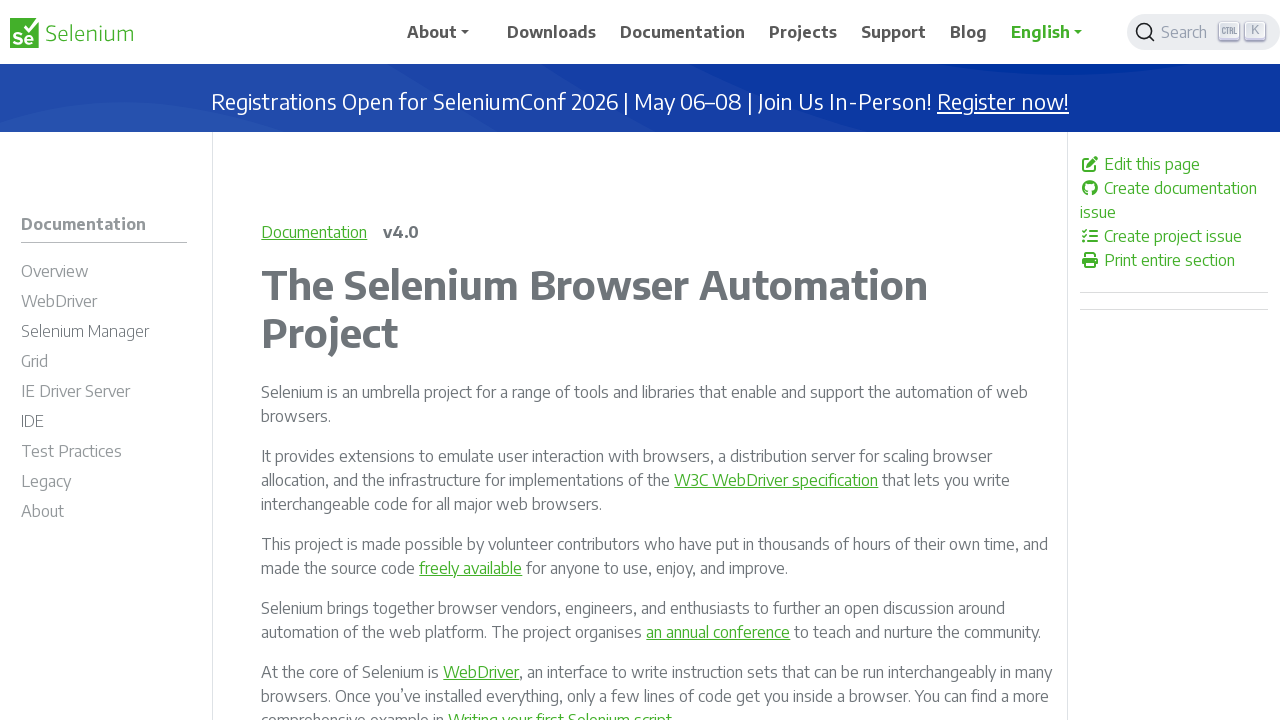

Verified link is enabled: True
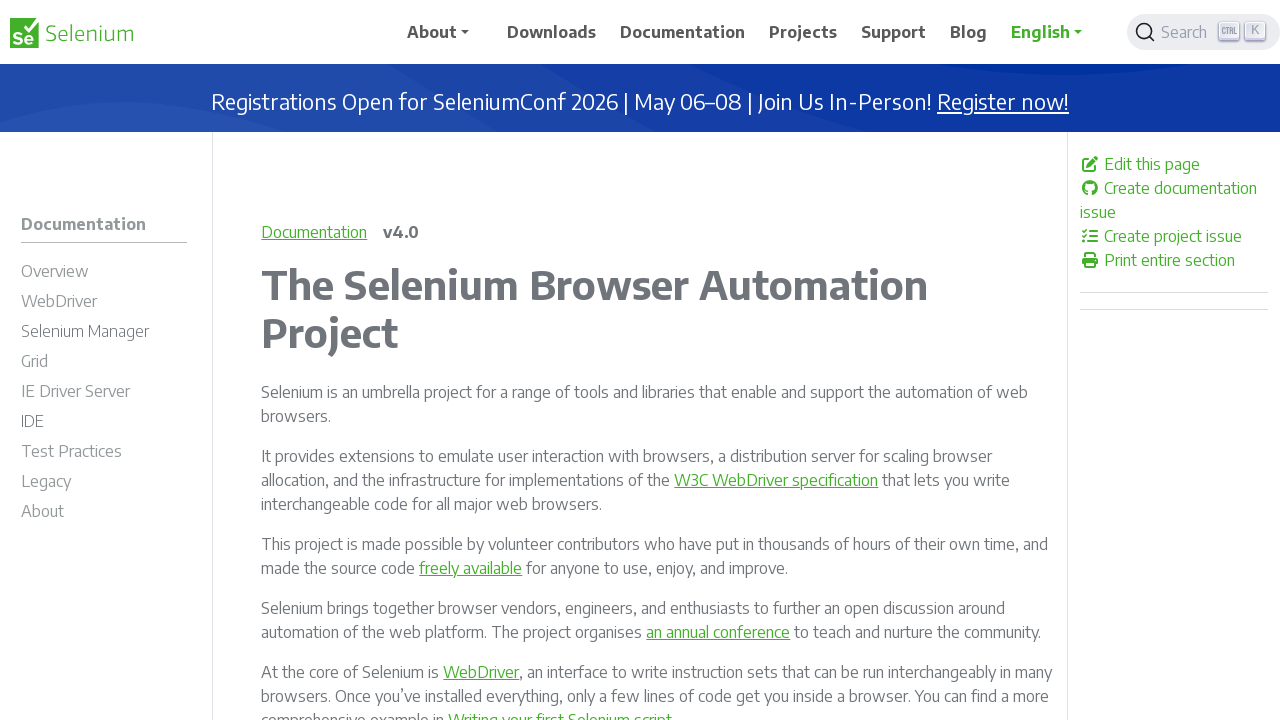

Retrieved href attribute from link: /documentation/legacy/selenium_2/ssl_certs/
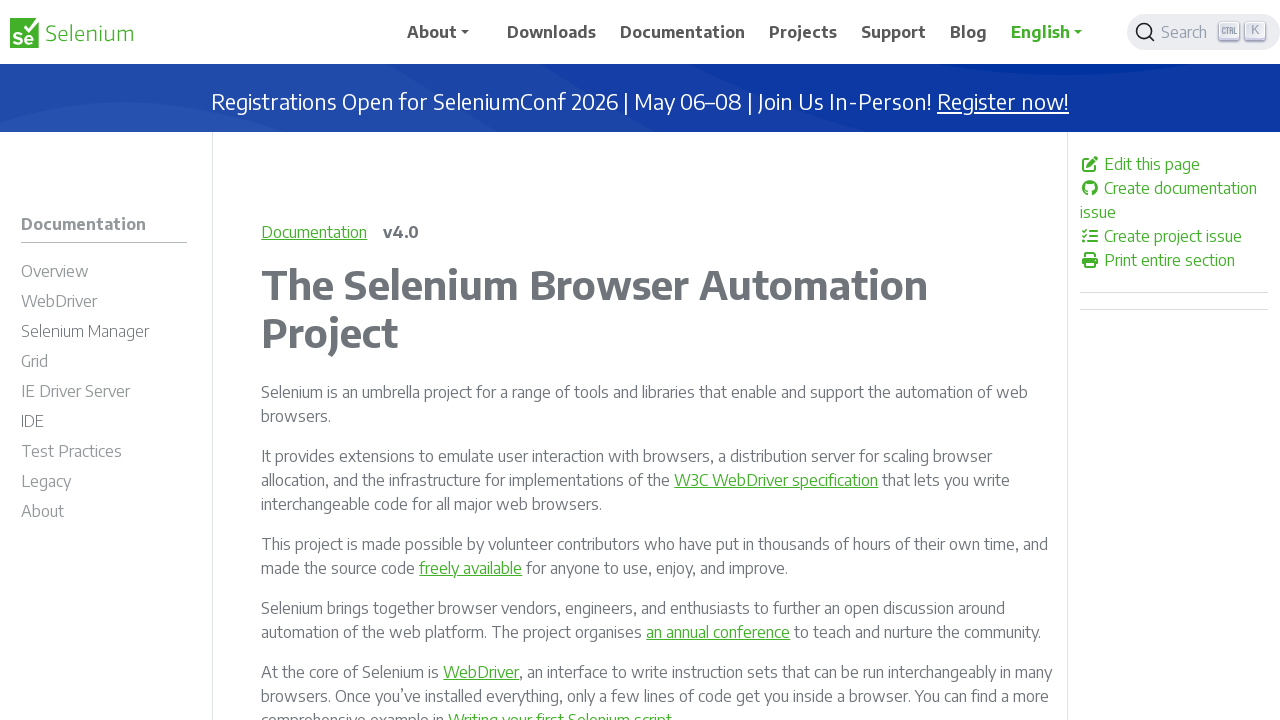

Verified link is enabled: True
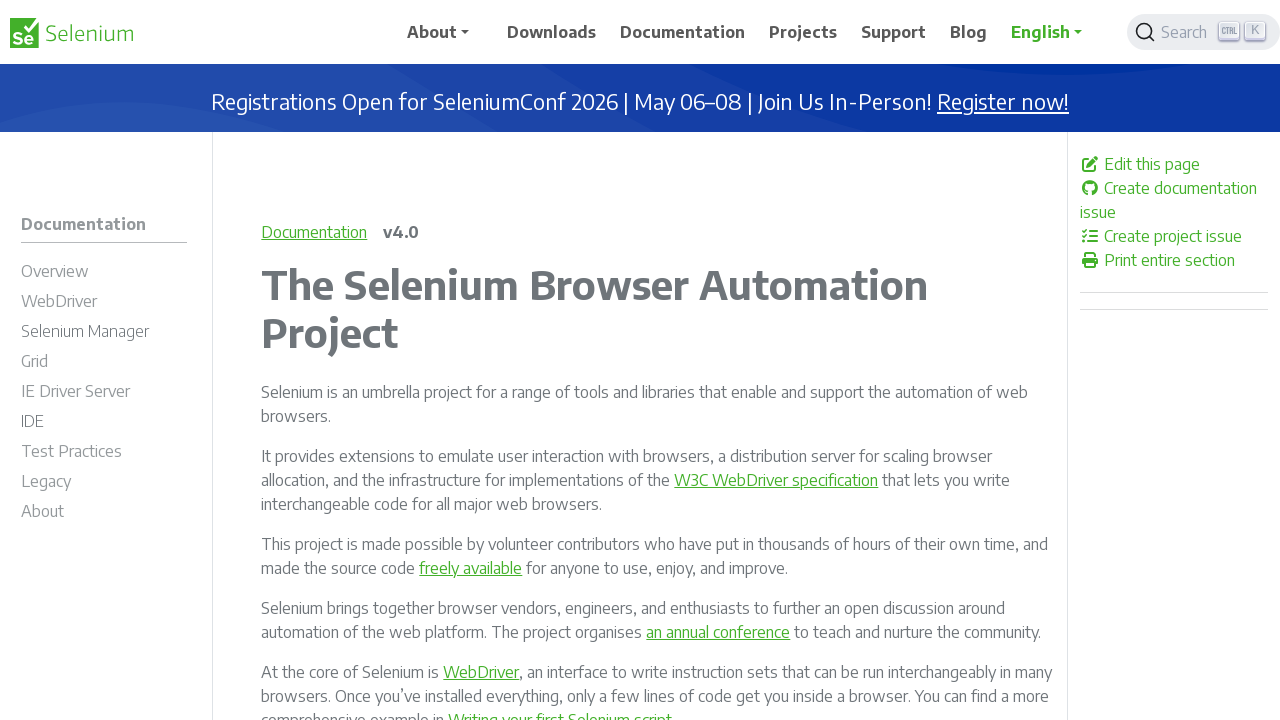

Retrieved href attribute from link: /documentation/legacy/selenium_2/mobile/
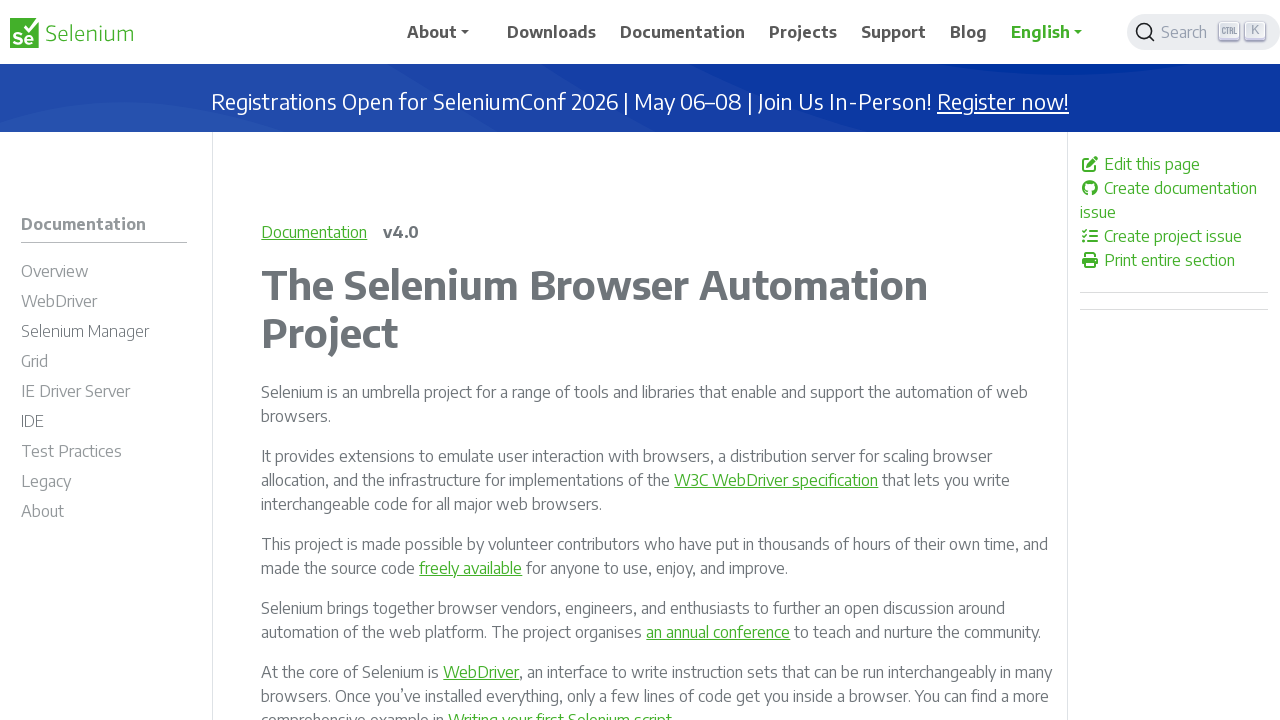

Verified link is enabled: True
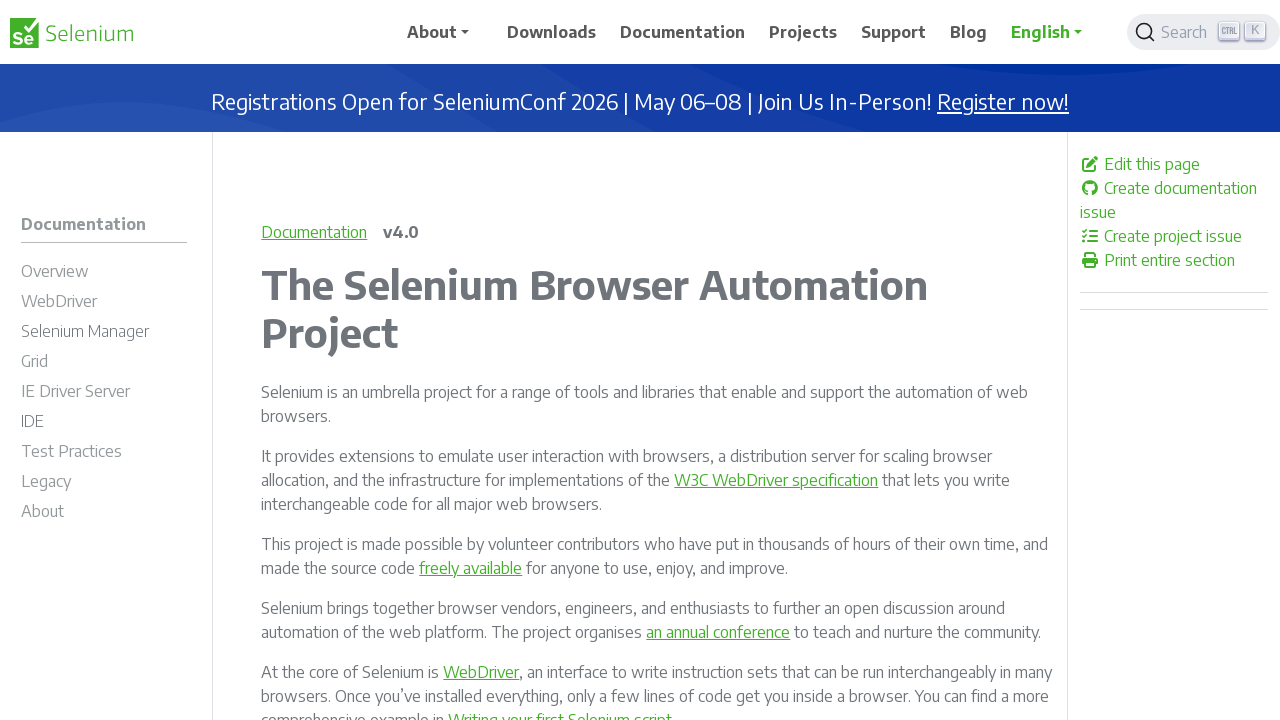

Retrieved href attribute from link: /documentation/legacy/selenium_2/faq/
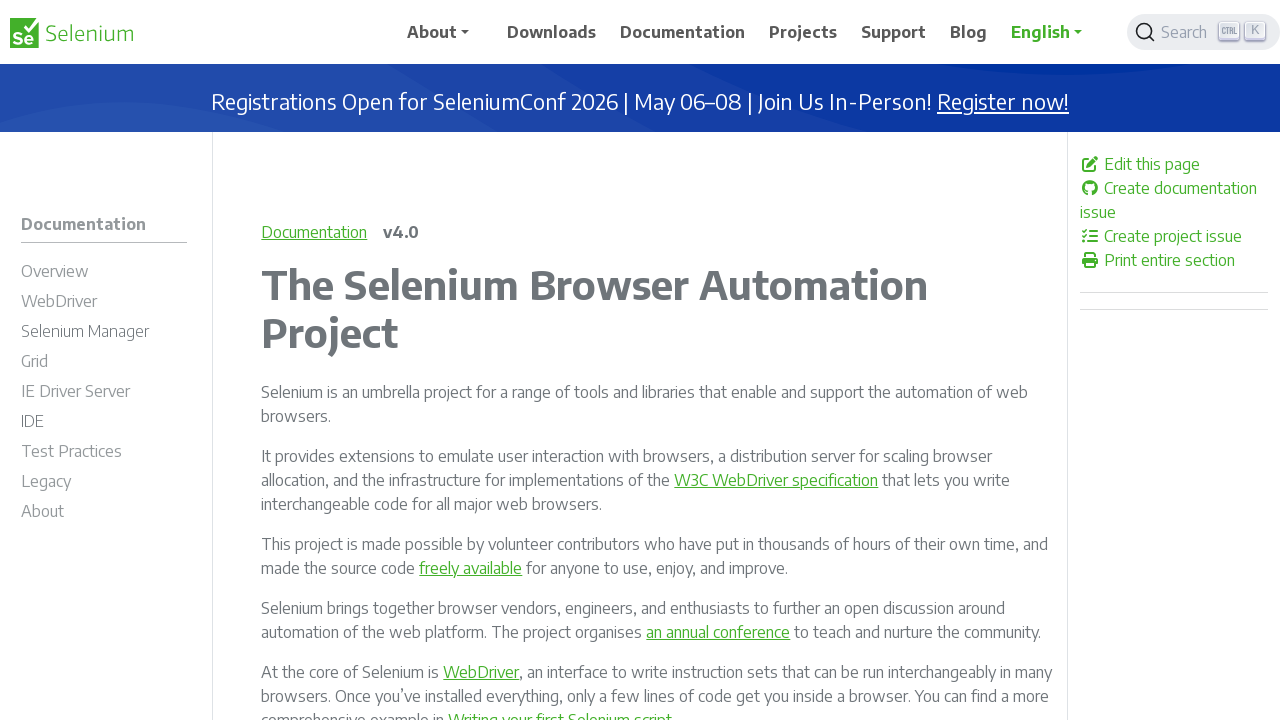

Verified link is enabled: True
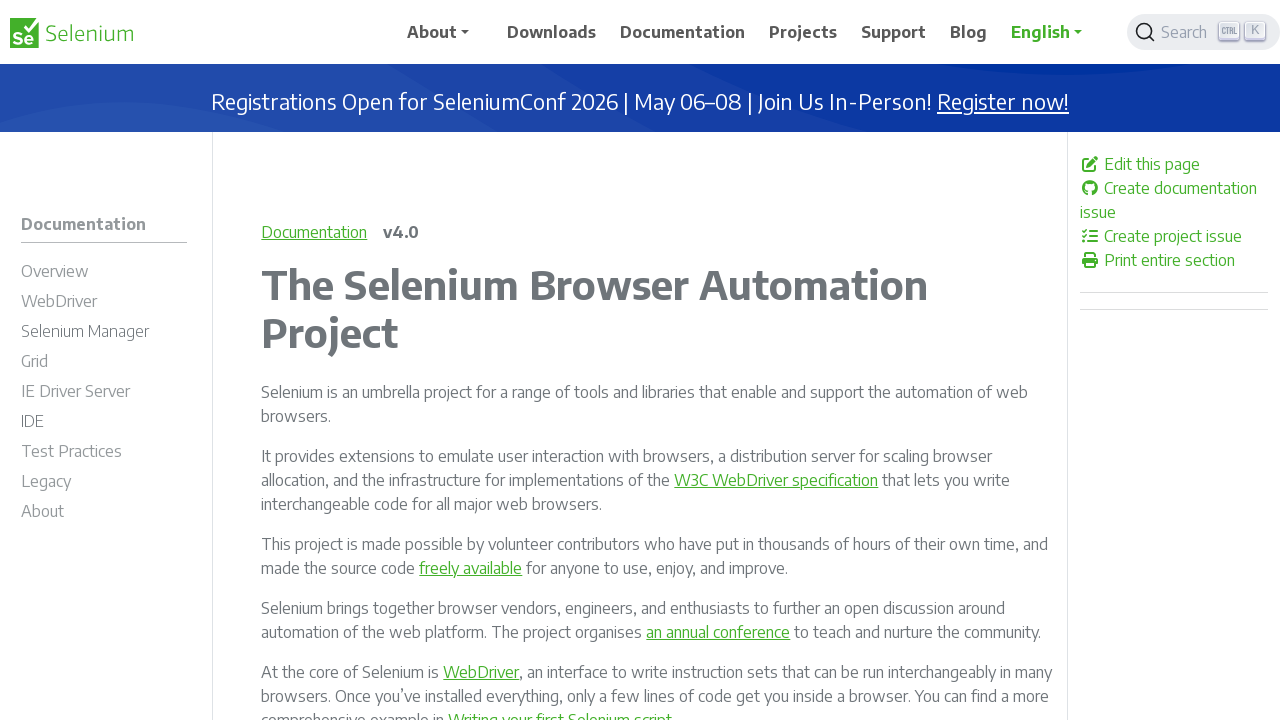

Retrieved href attribute from link: /documentation/legacy/selenium_2/team/
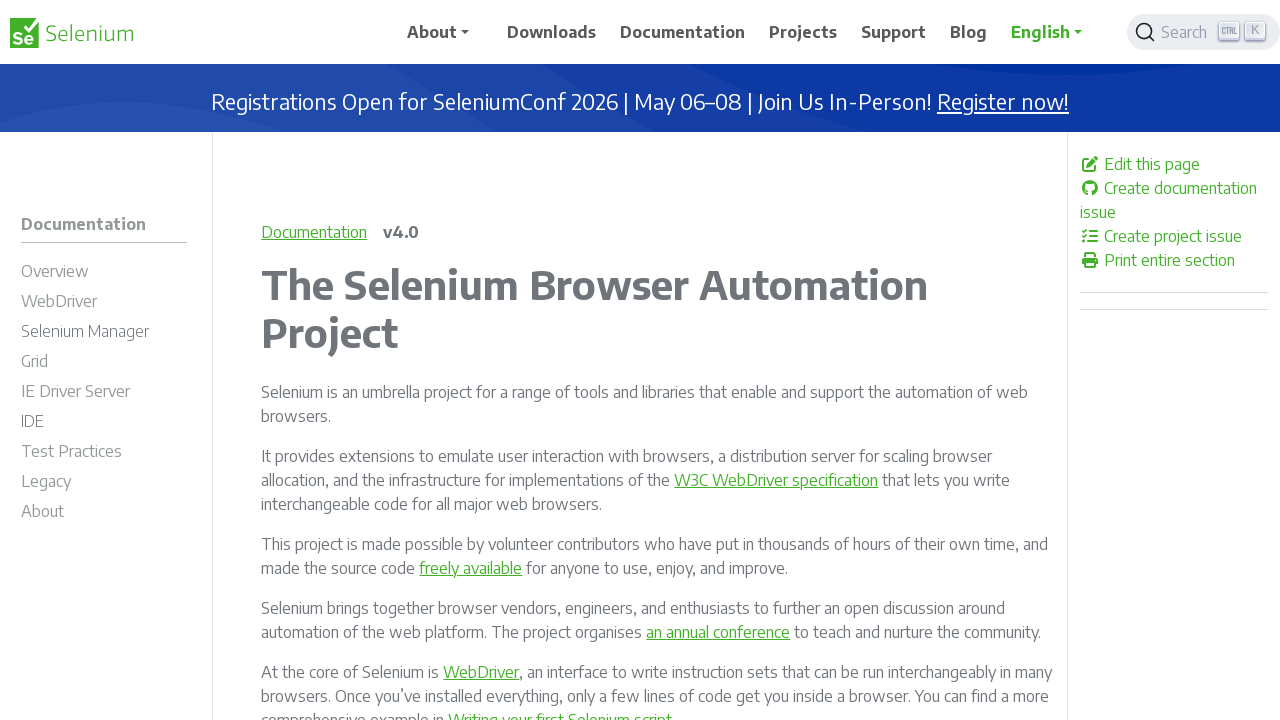

Verified link is enabled: True
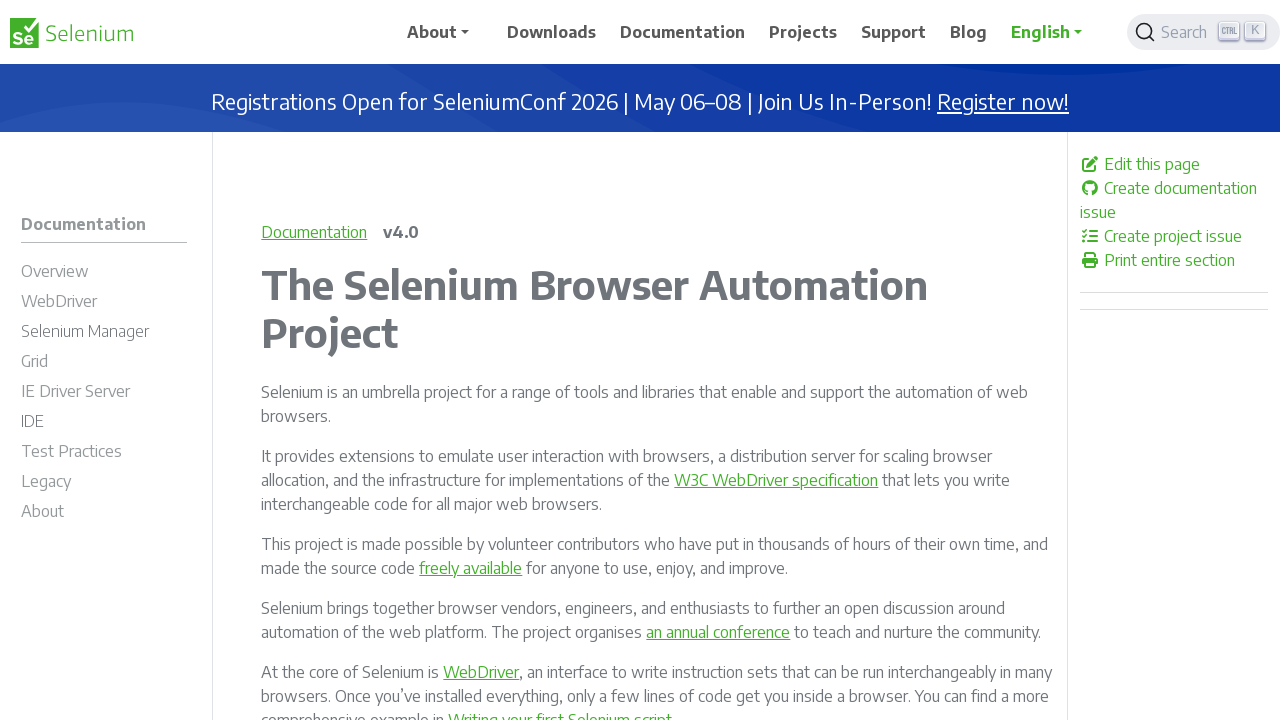

Retrieved href attribute from link: /documentation/legacy/selenium_3/
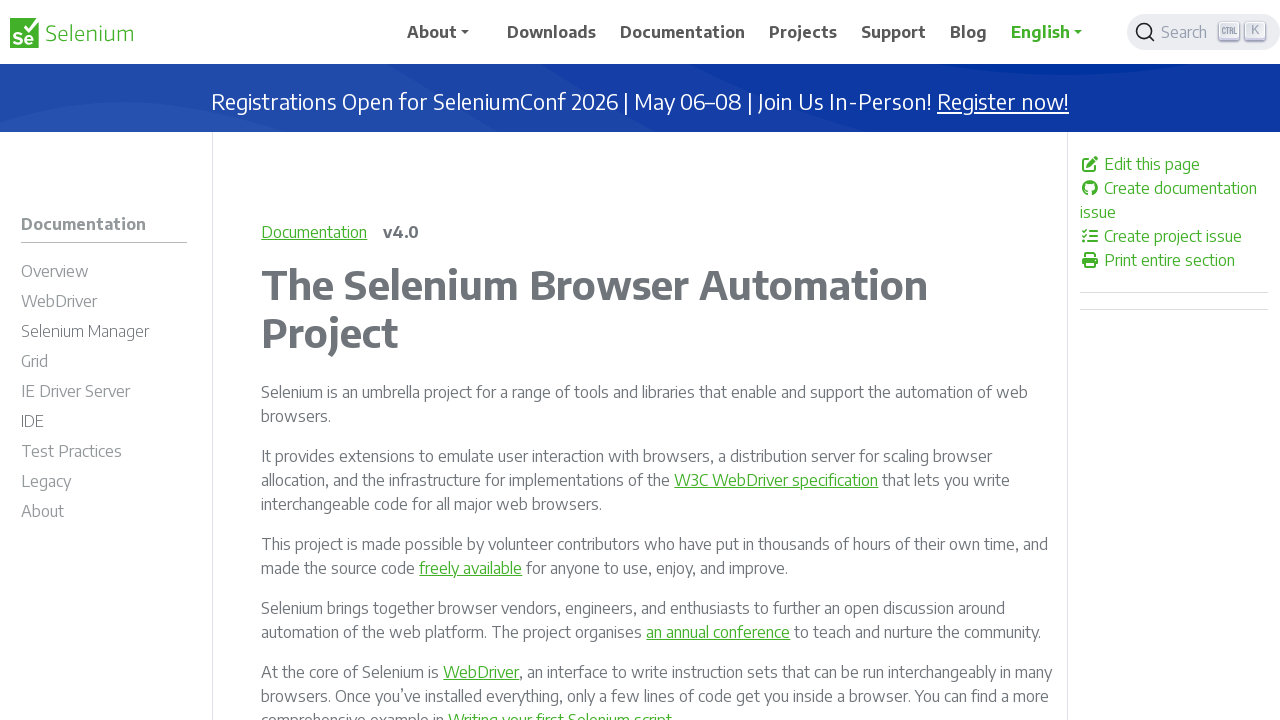

Verified link is enabled: True
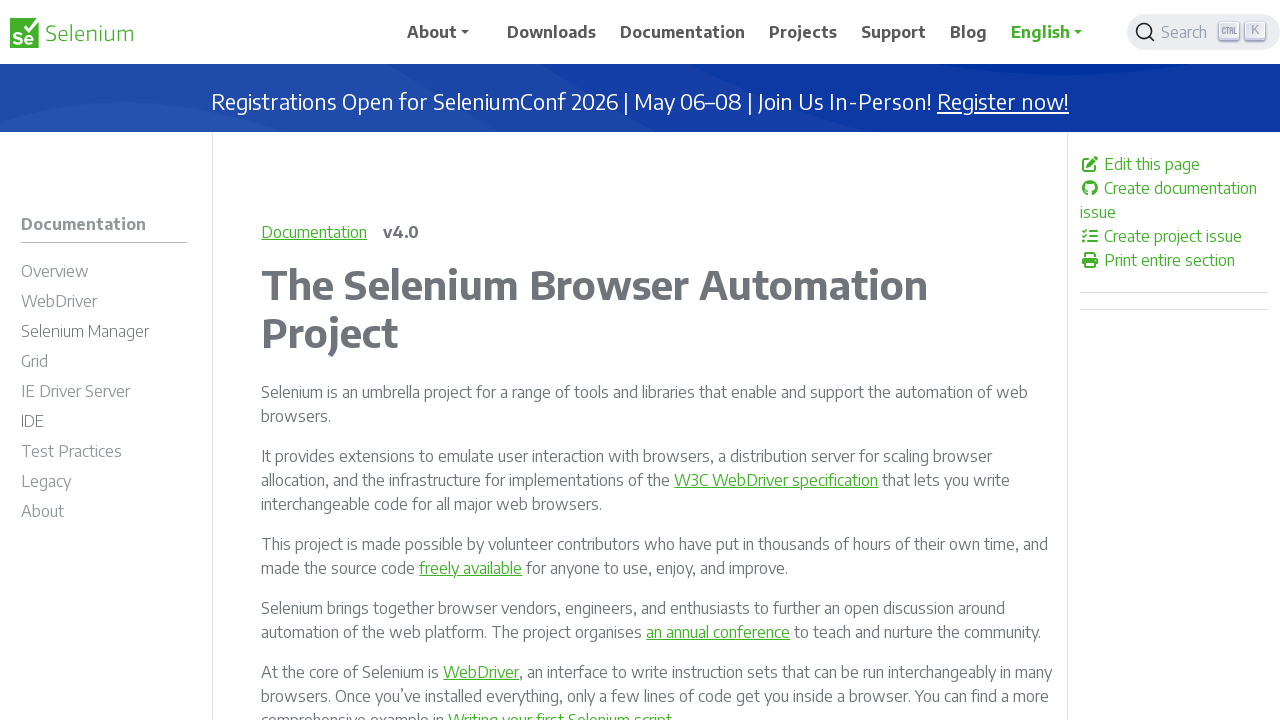

Retrieved href attribute from link: /documentation/legacy/selenium_3/grid_3/
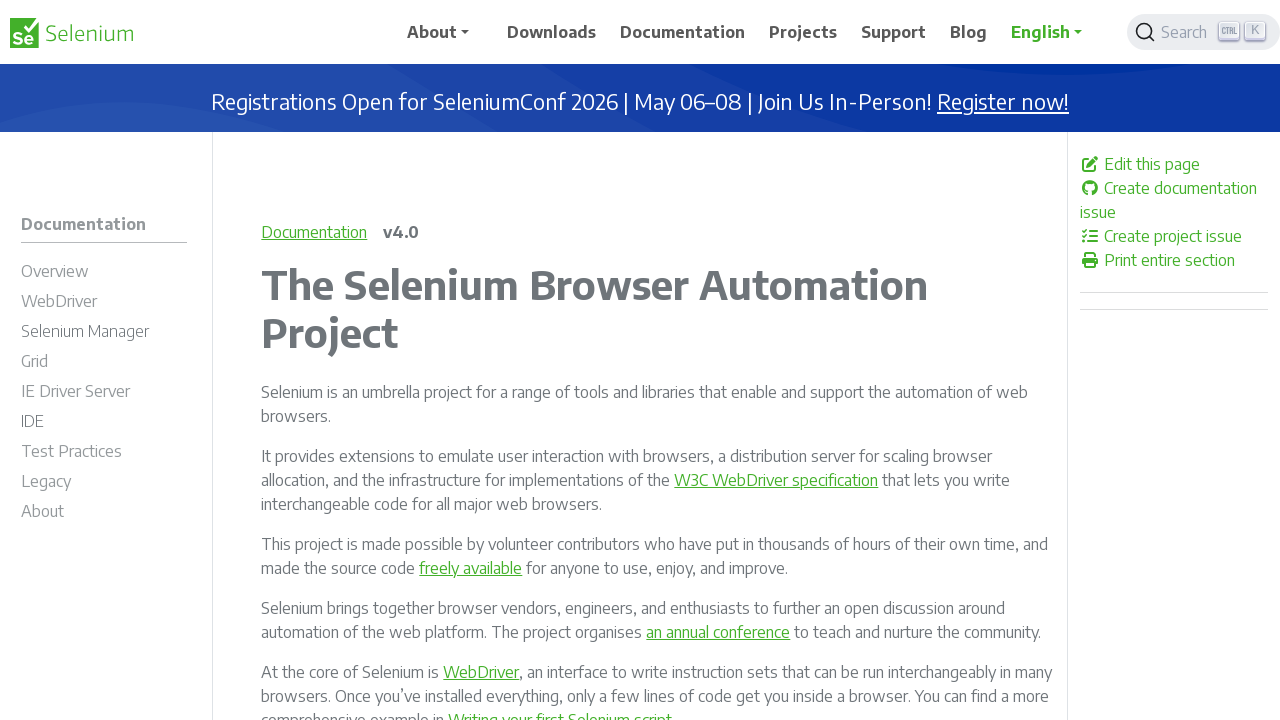

Verified link is enabled: True
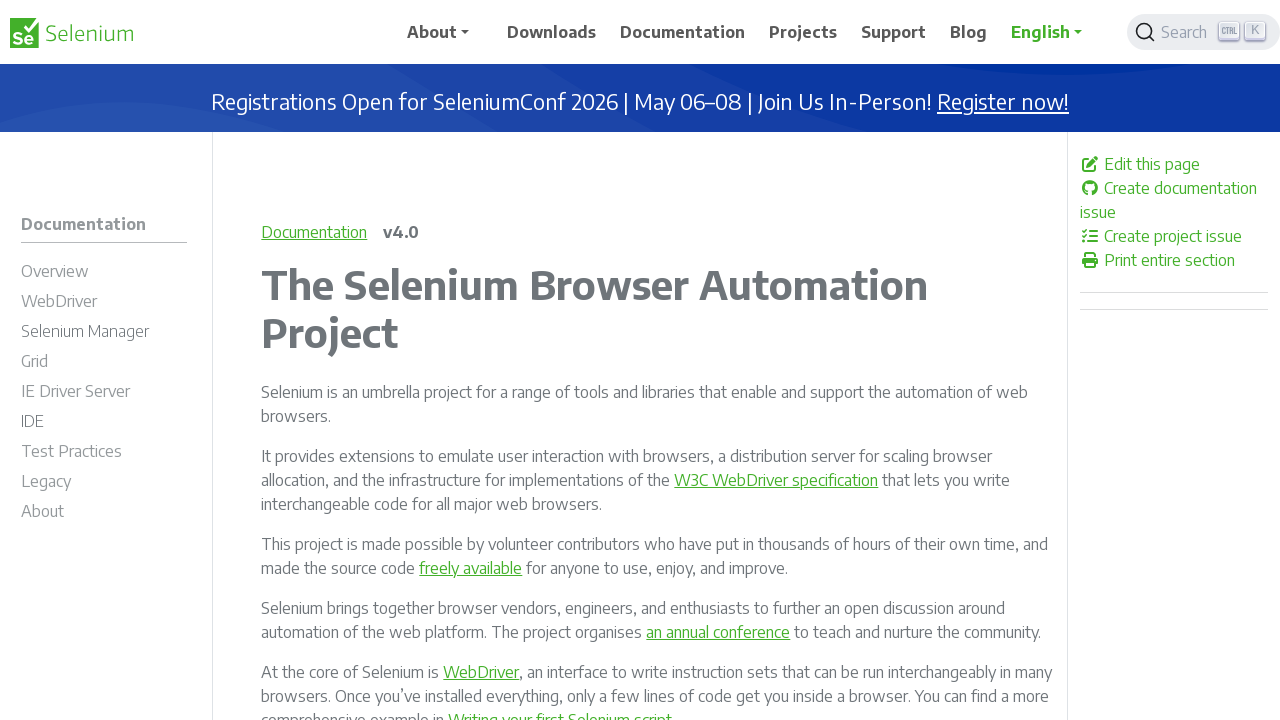

Retrieved href attribute from link: /documentation/legacy/selenium_3/grid_setup/
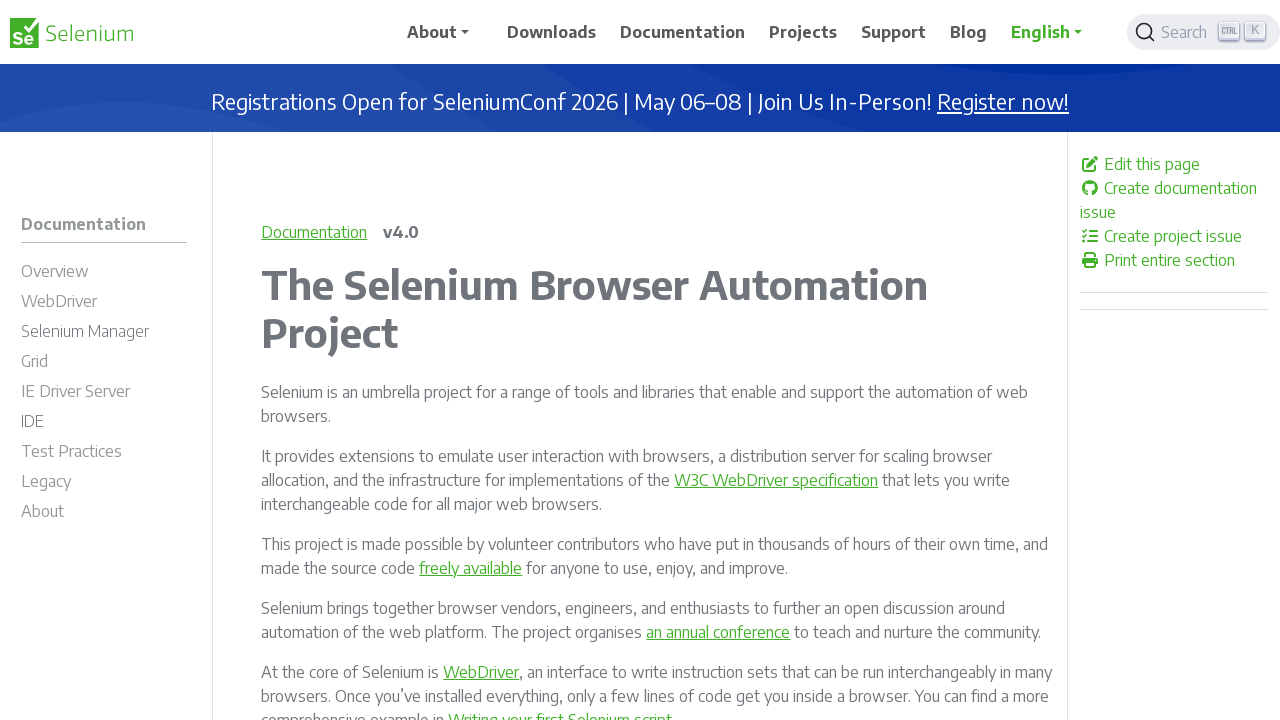

Verified link is enabled: True
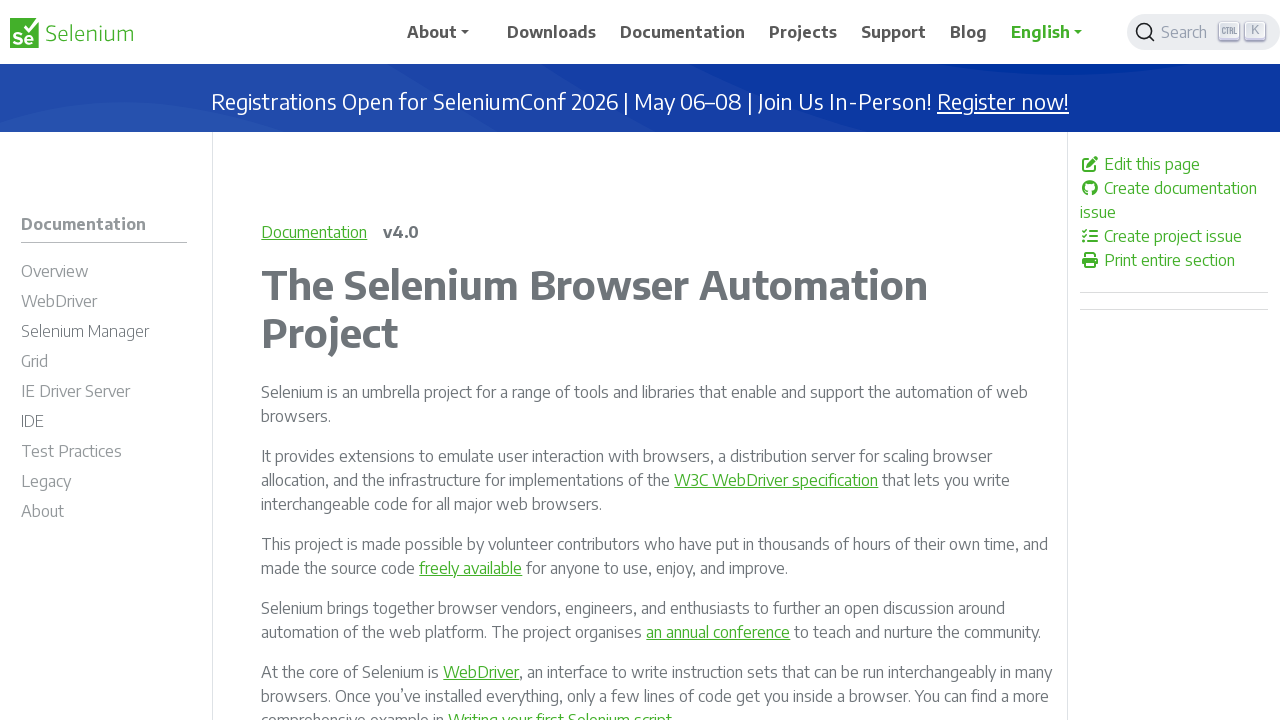

Retrieved href attribute from link: /documentation/legacy/selenium_3/grid_components/
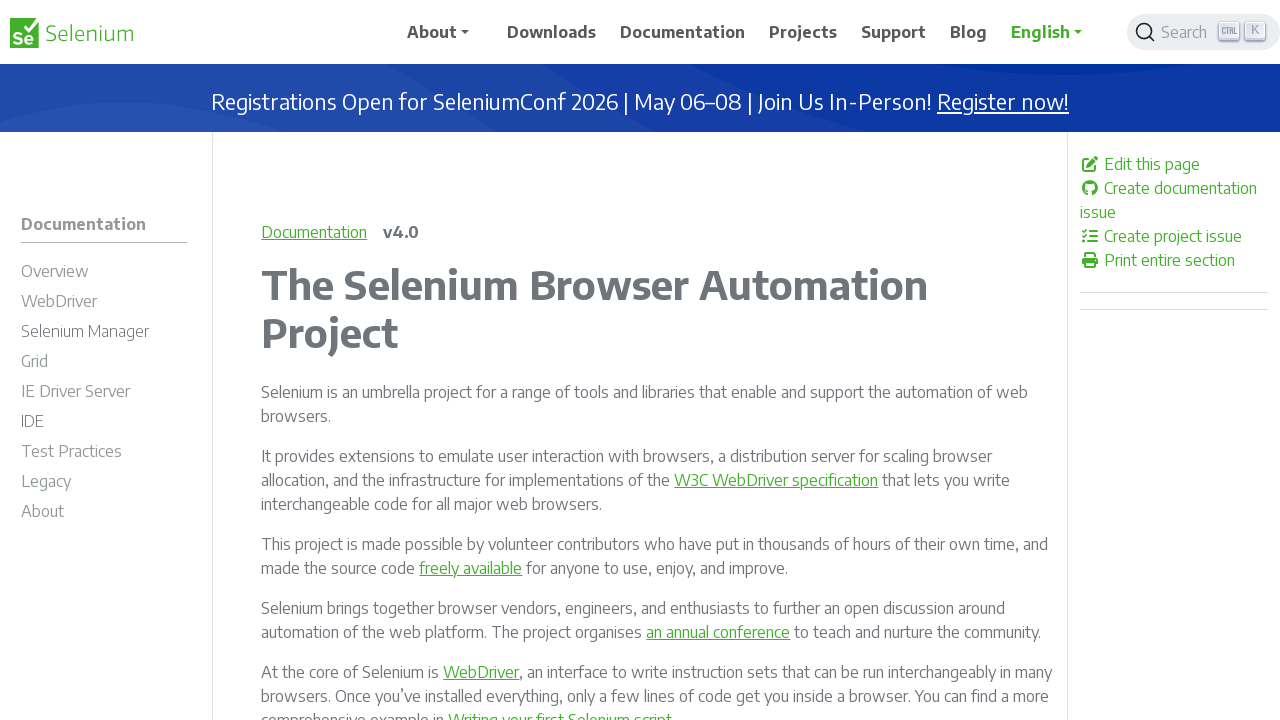

Verified link is enabled: True
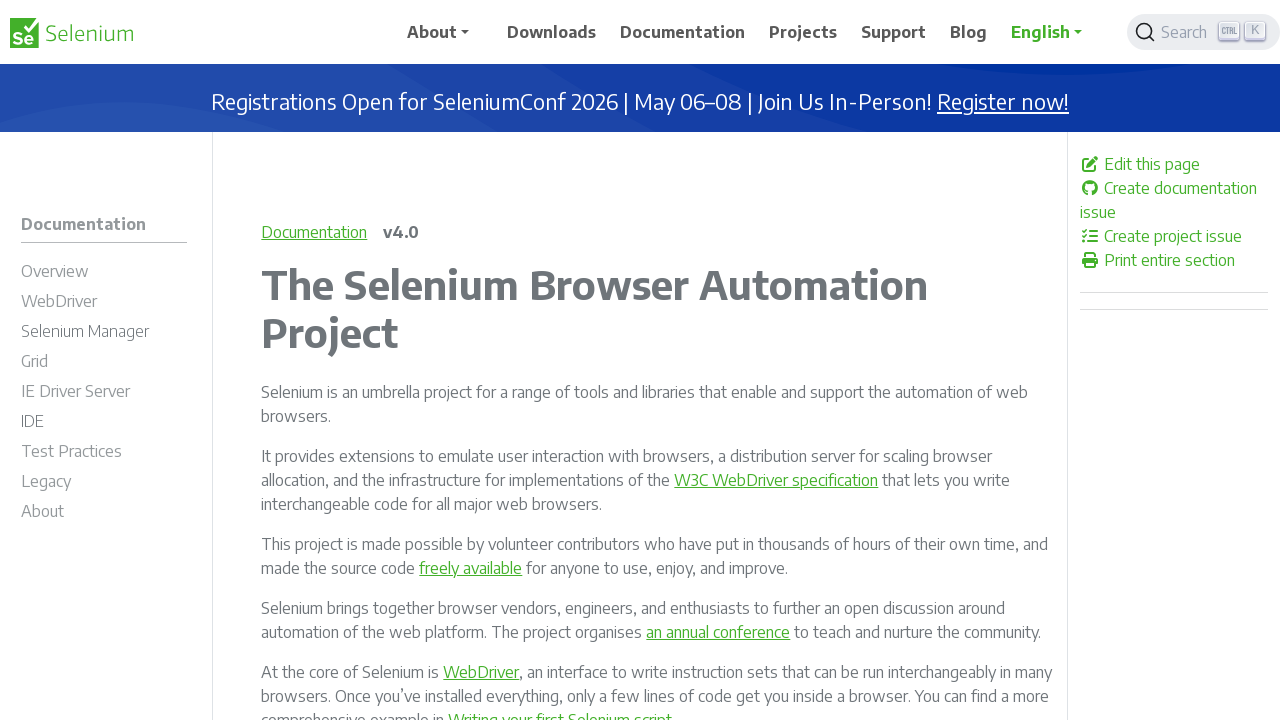

Retrieved href attribute from link: /documentation/legacy/selenium_ide/
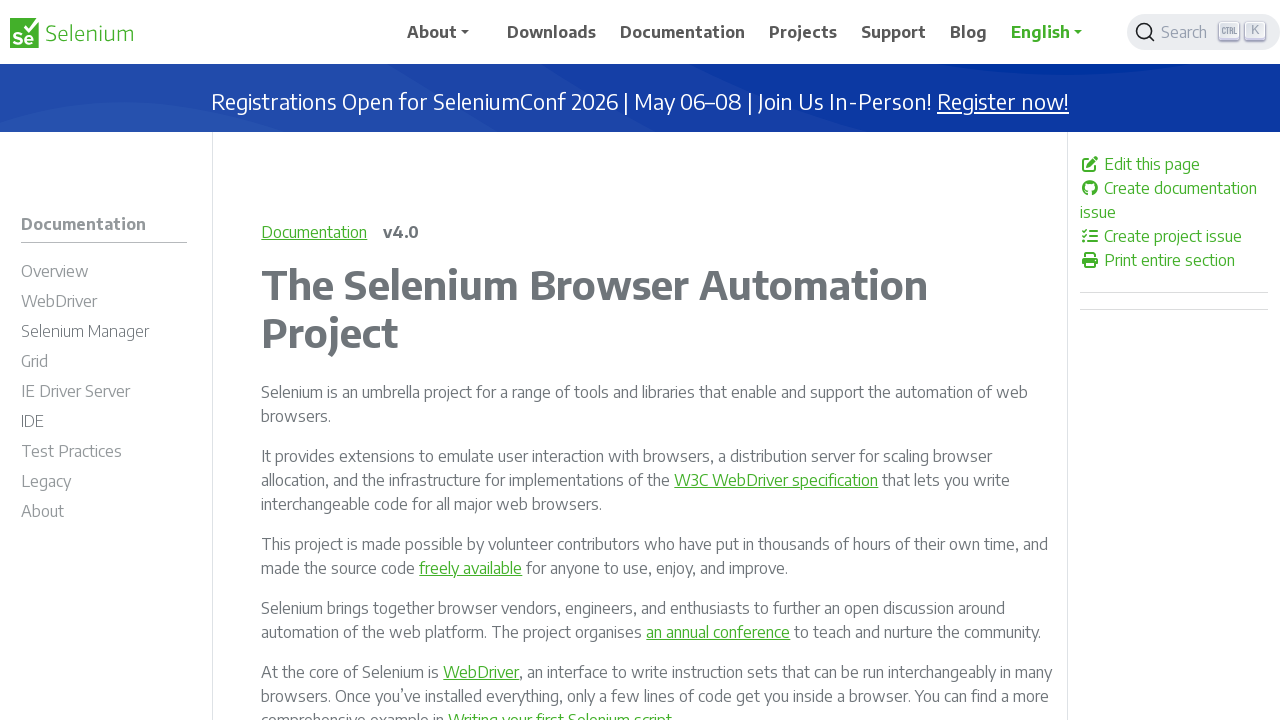

Verified link is enabled: True
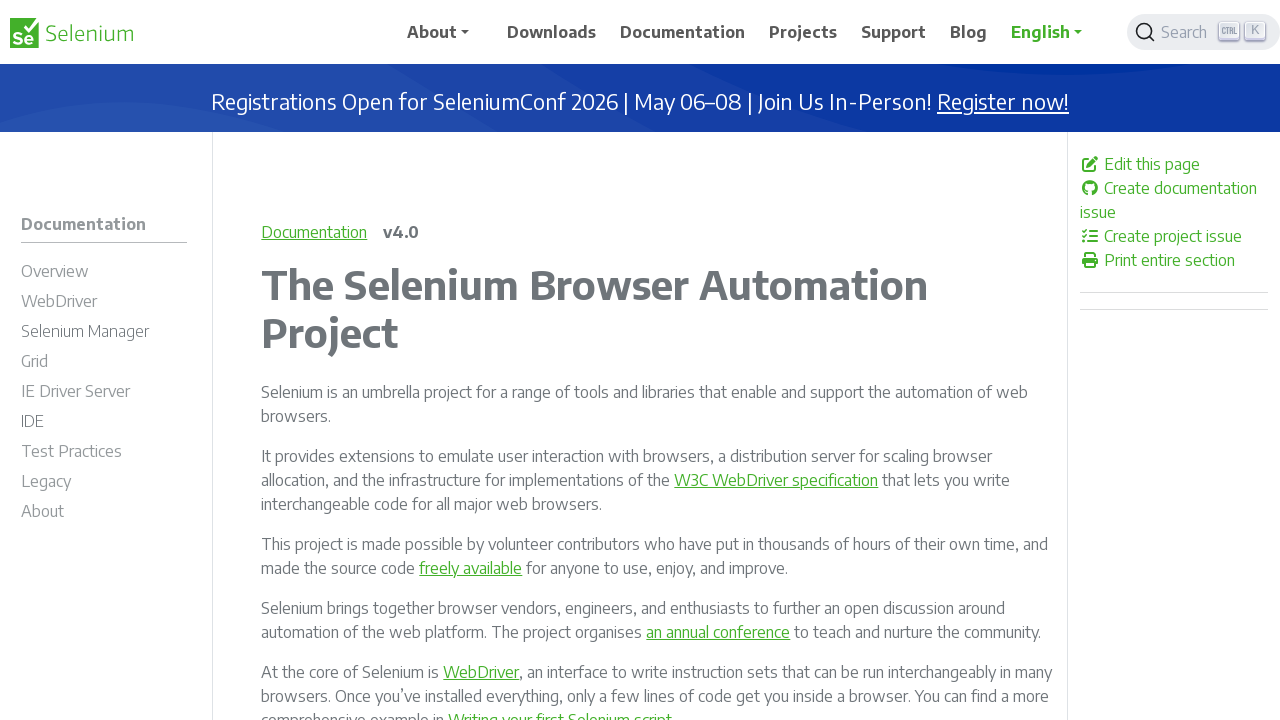

Retrieved href attribute from link: /documentation/legacy/selenium_ide/html_runner/
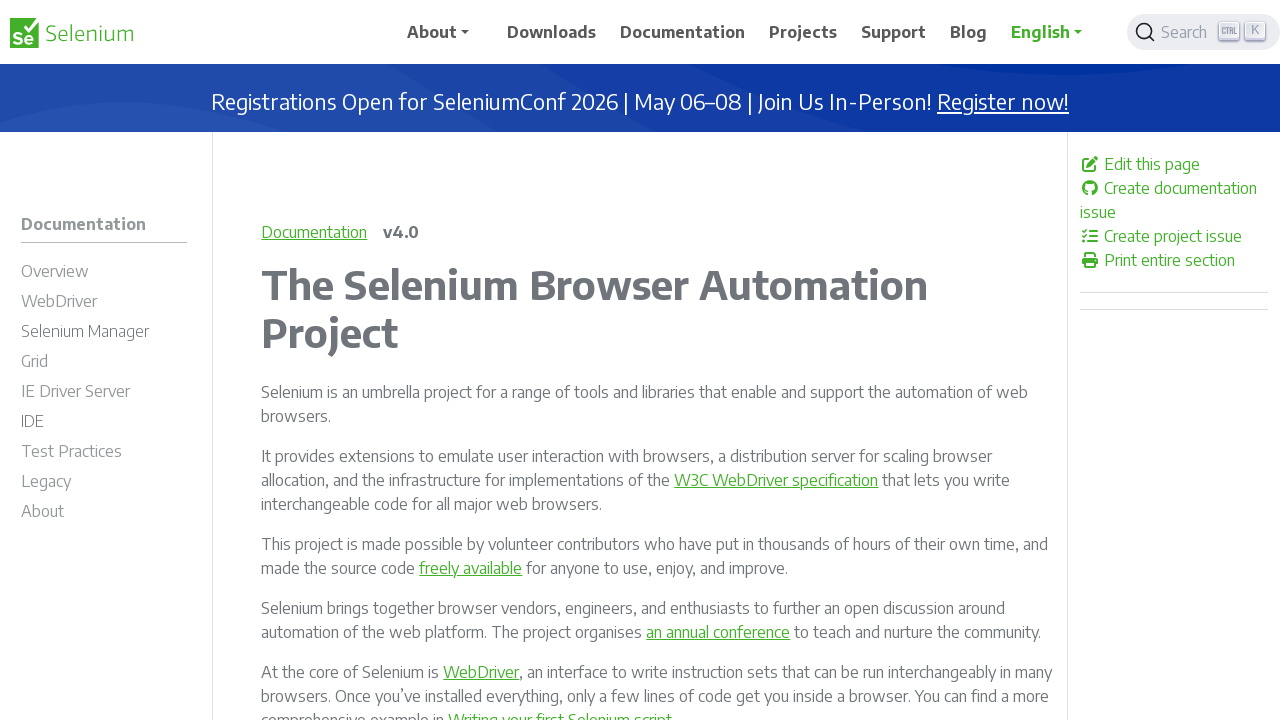

Verified link is enabled: True
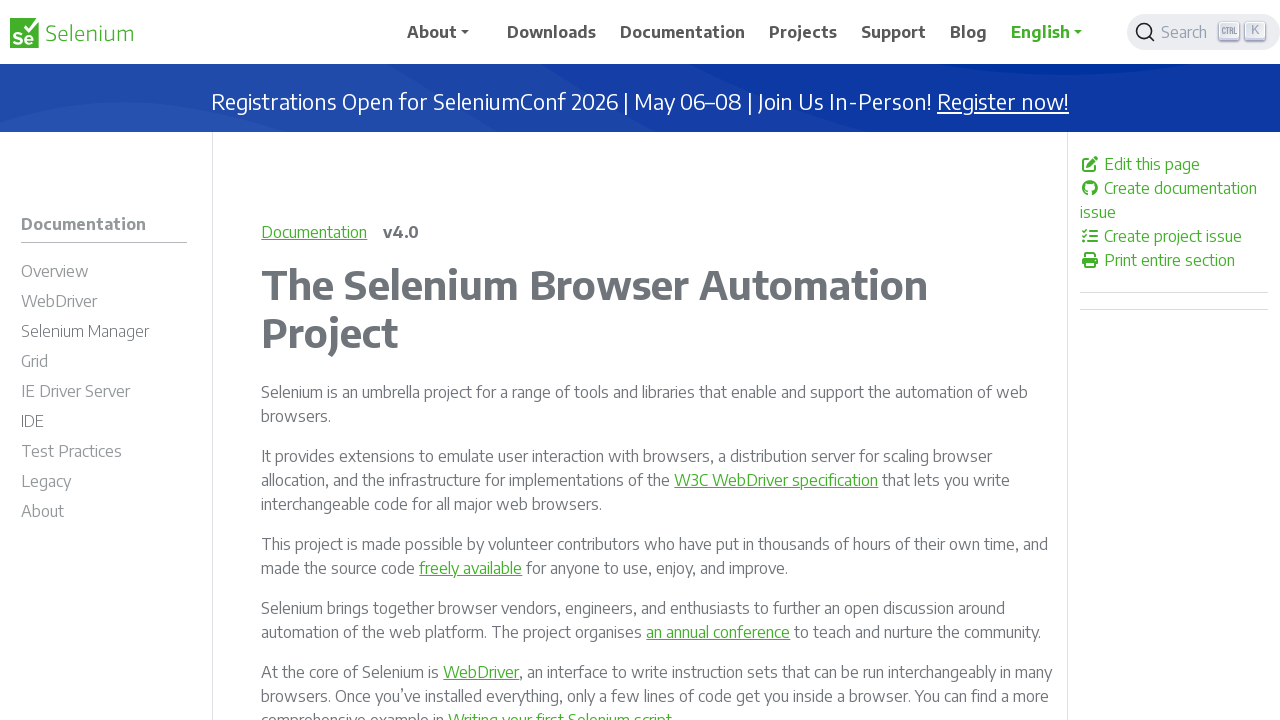

Retrieved href attribute from link: /documentation/legacy/selenium_ide/releases/
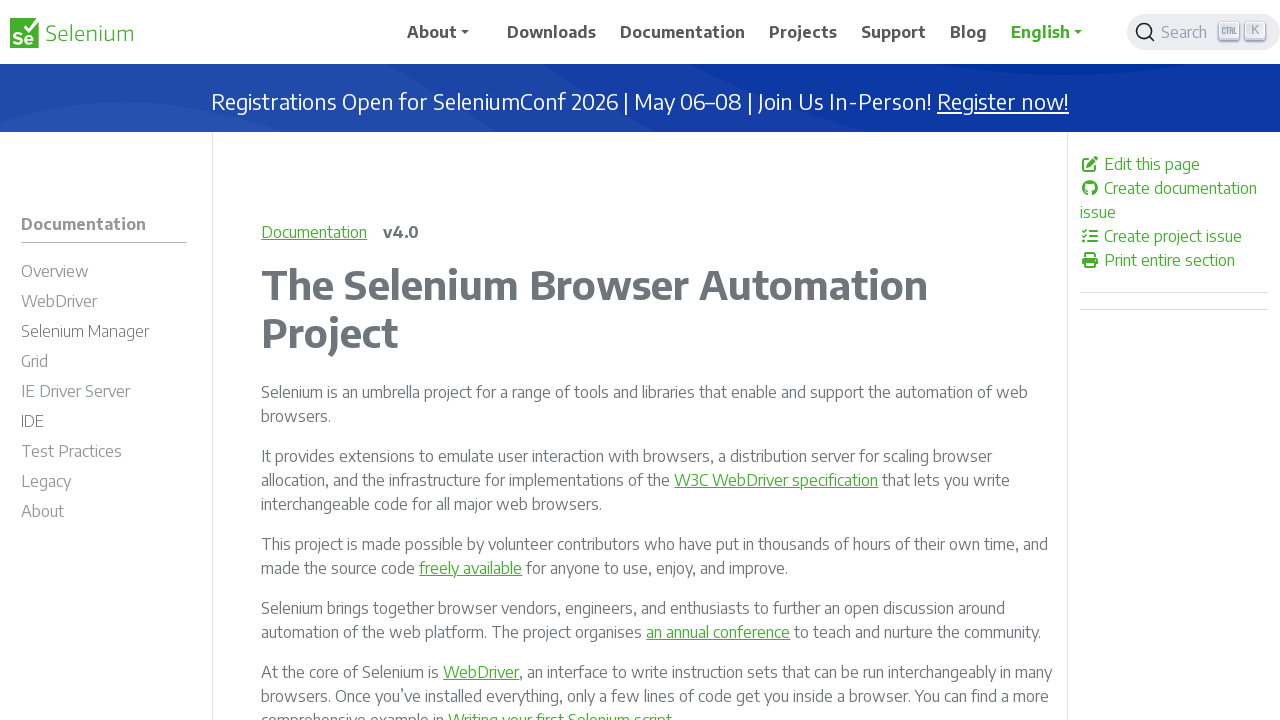

Verified link is enabled: True
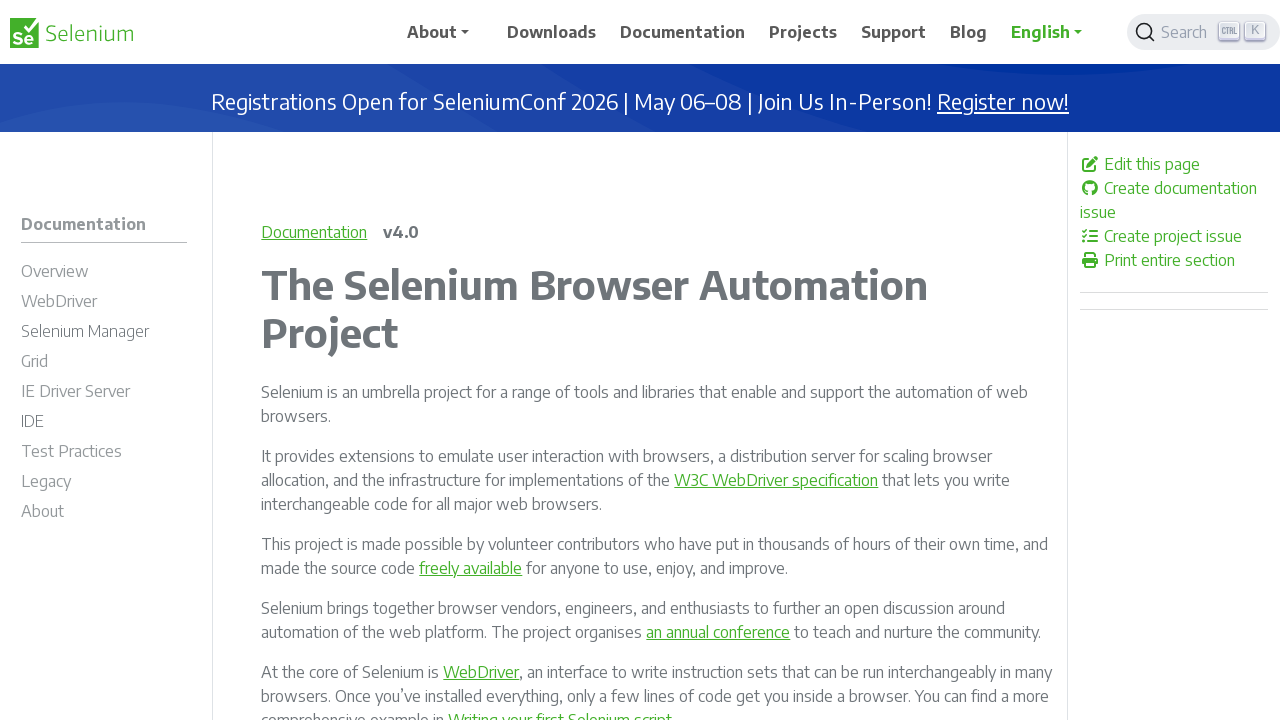

Retrieved href attribute from link: /documentation/legacy/json_wire_protocol/
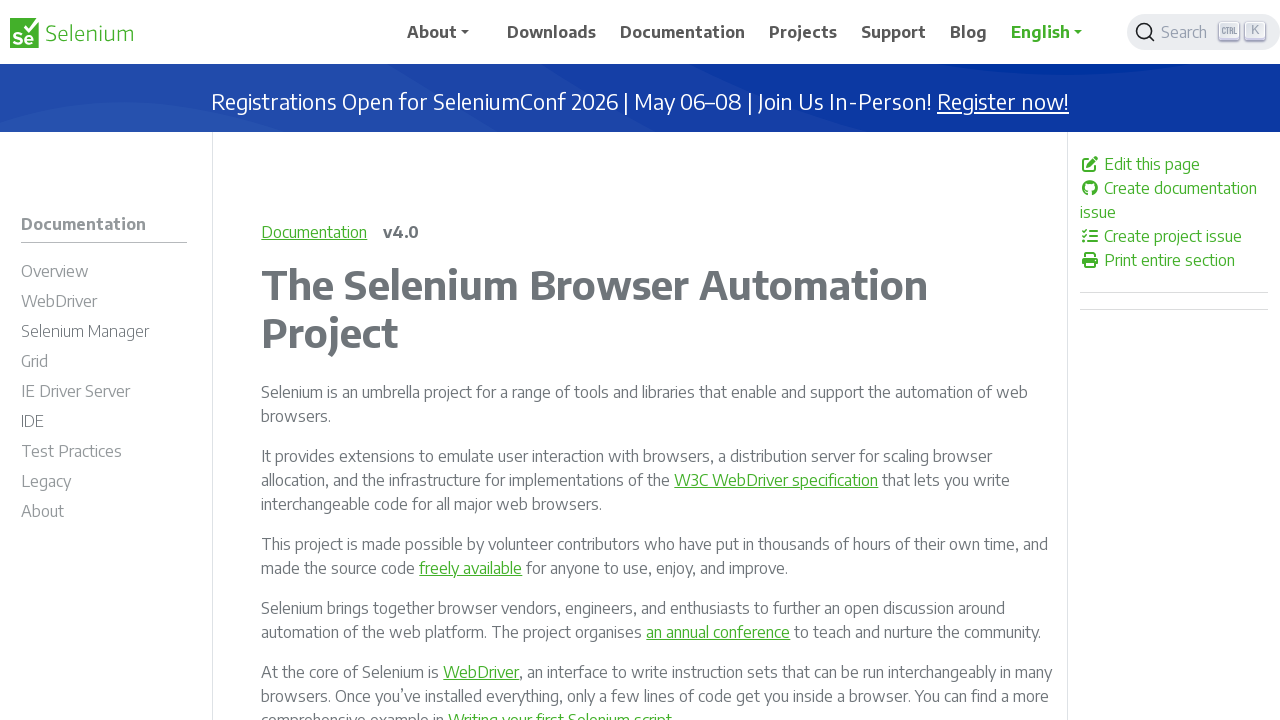

Verified link is enabled: True
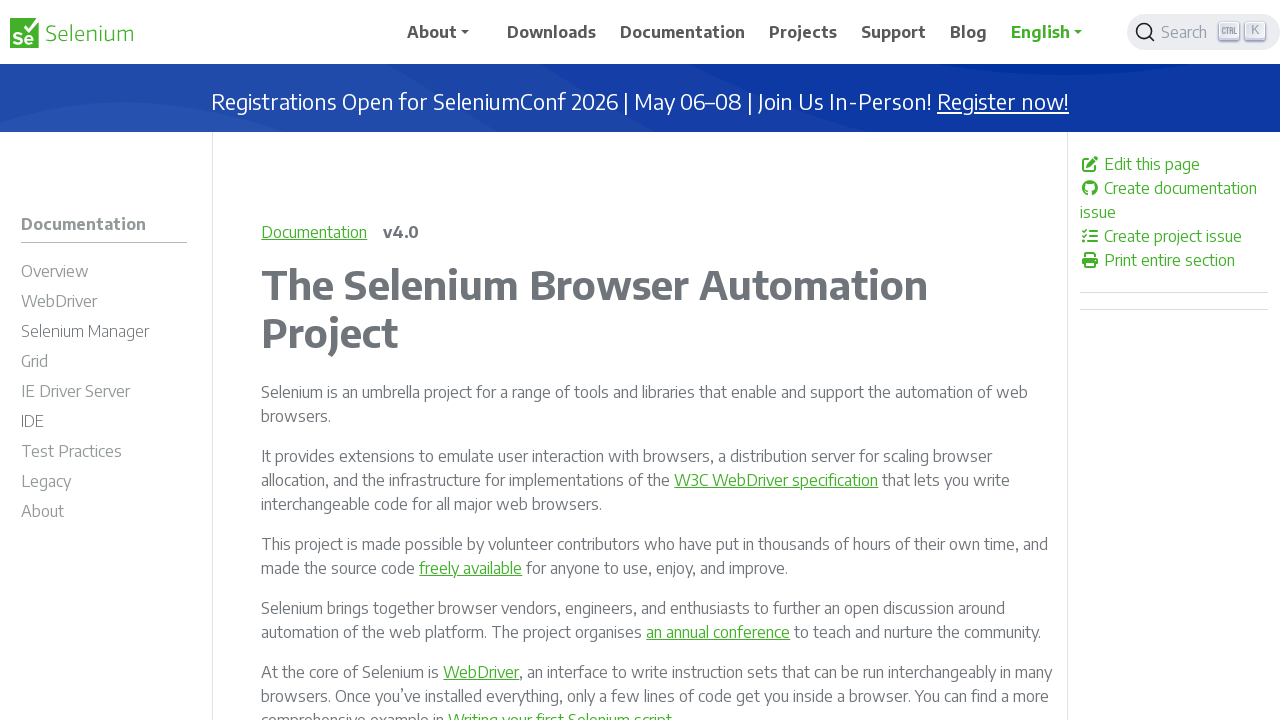

Retrieved href attribute from link: /documentation/legacy/desired_capabilities/
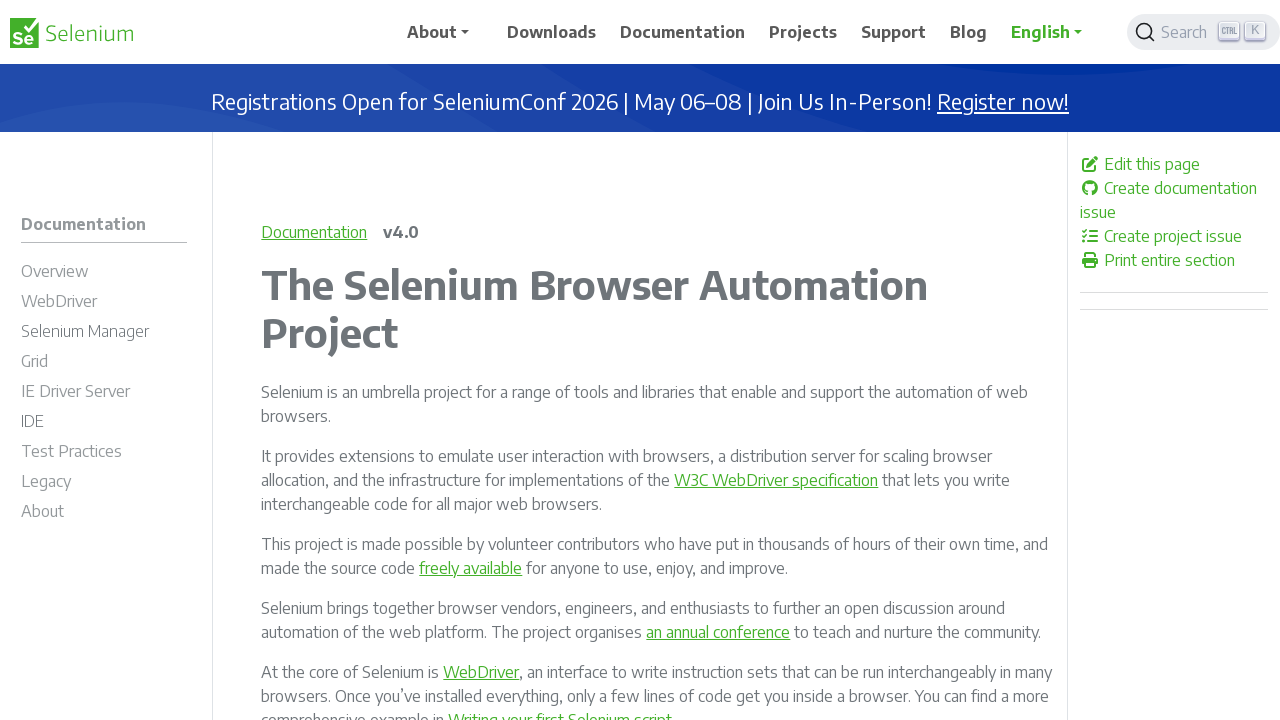

Verified link is enabled: True
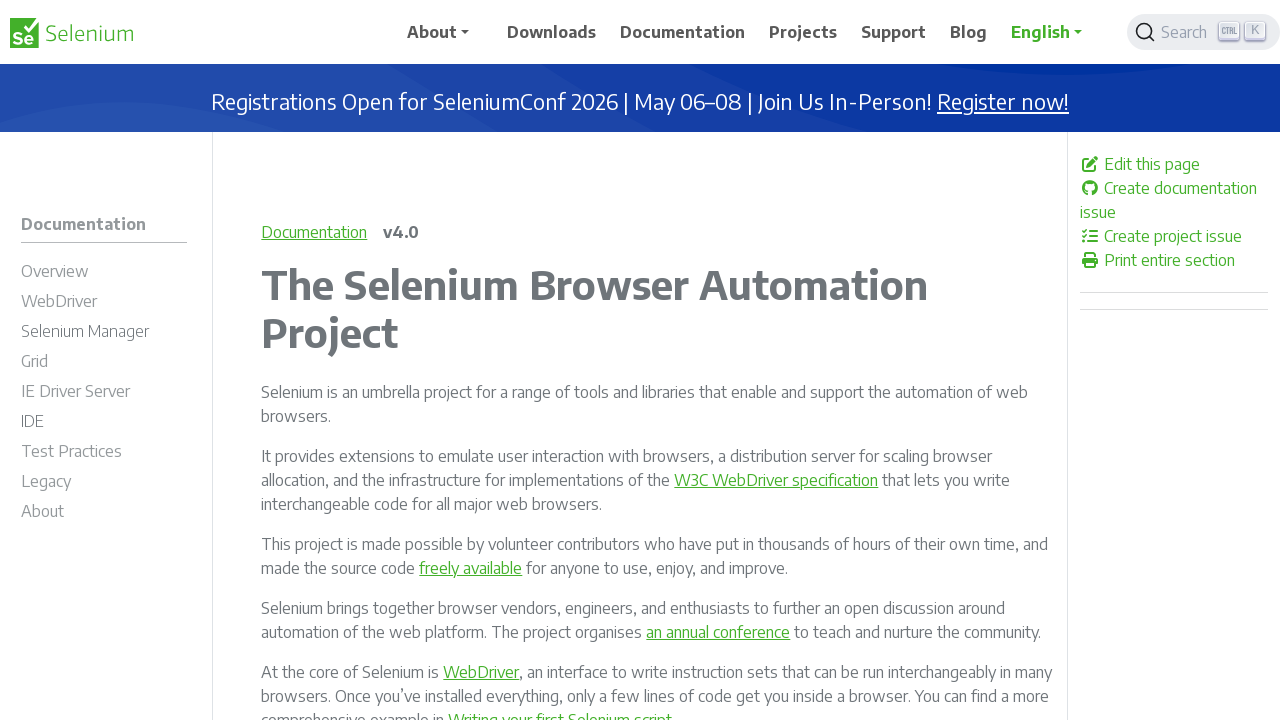

Retrieved href attribute from link: /documentation/legacy/developers/
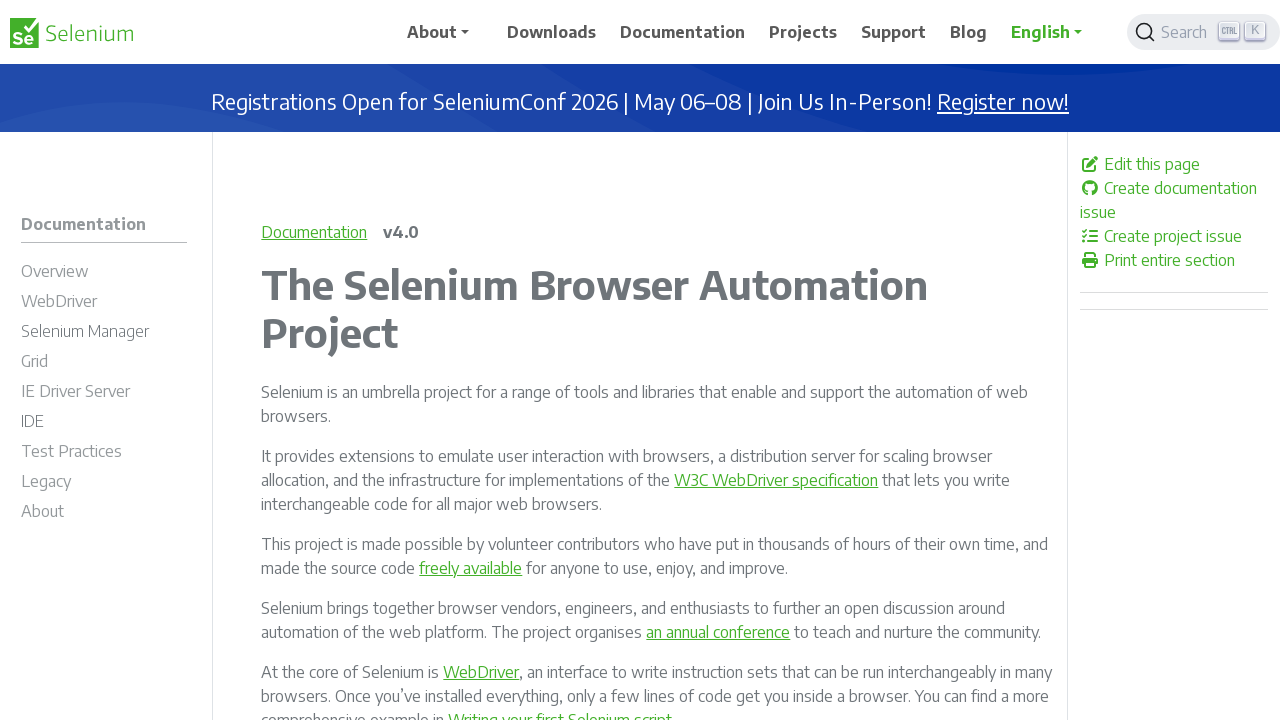

Verified link is enabled: True
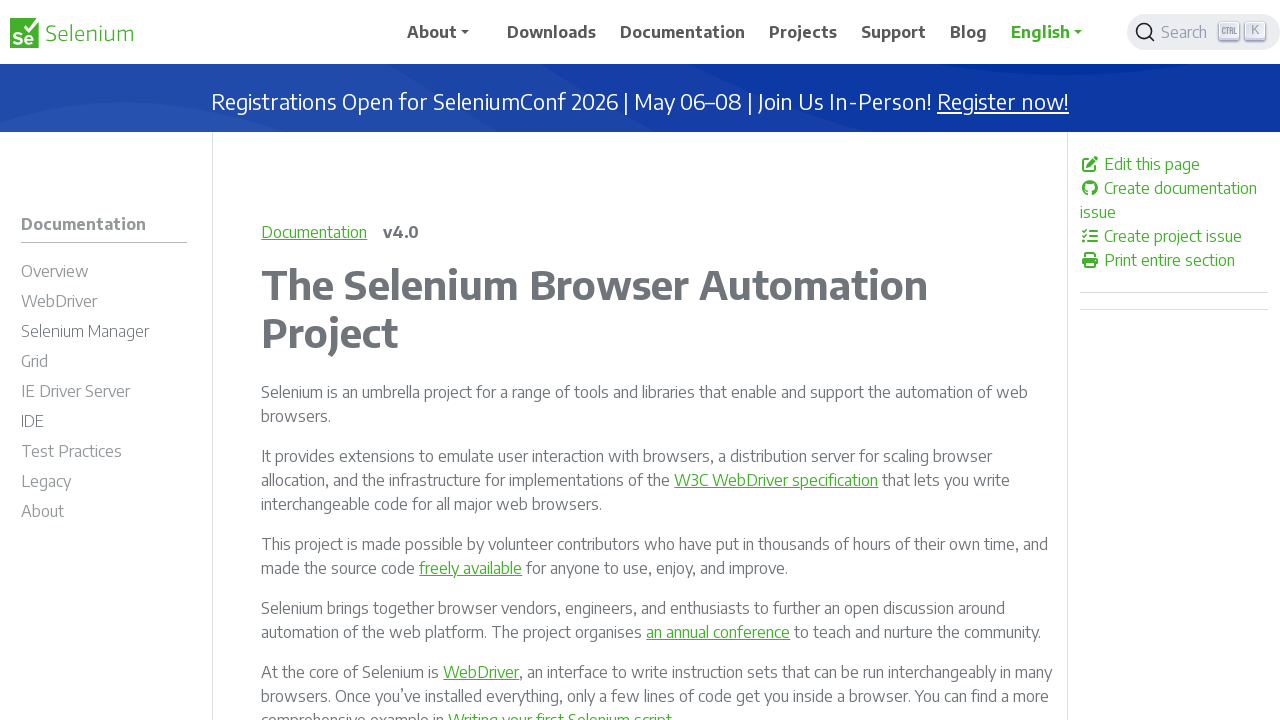

Retrieved href attribute from link: /documentation/legacy/developers/crazy_fun_build/
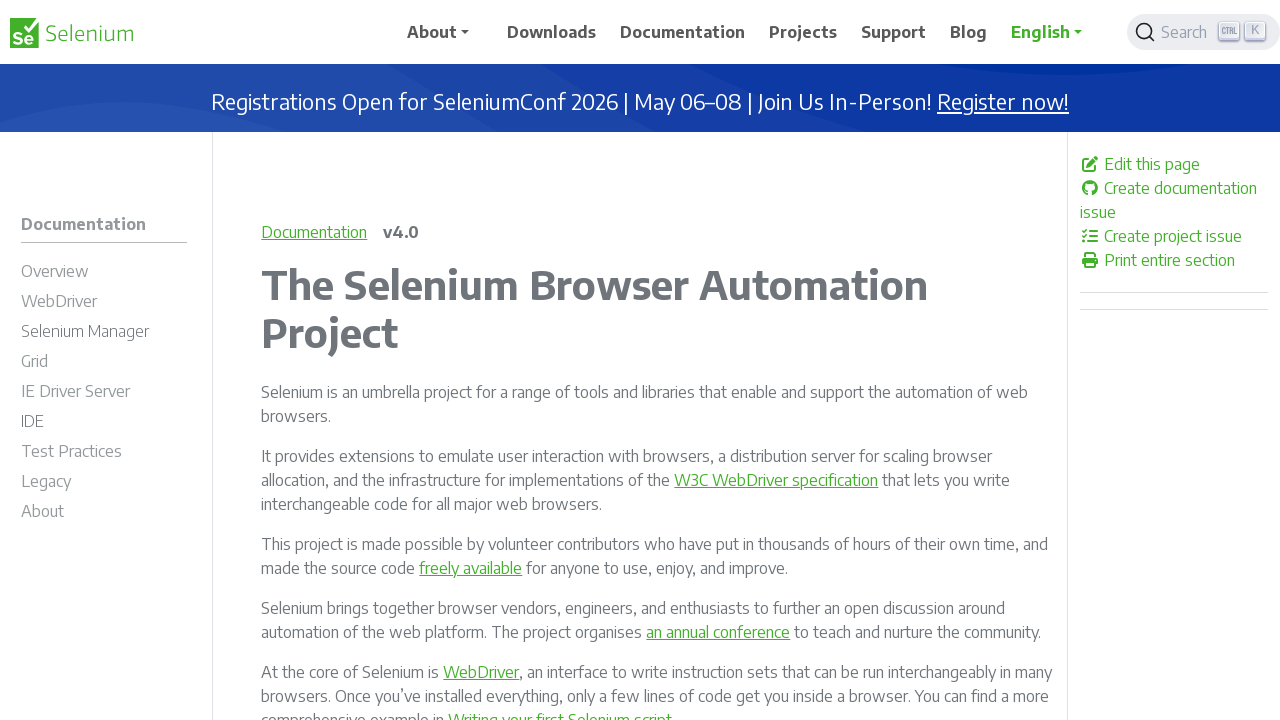

Verified link is enabled: True
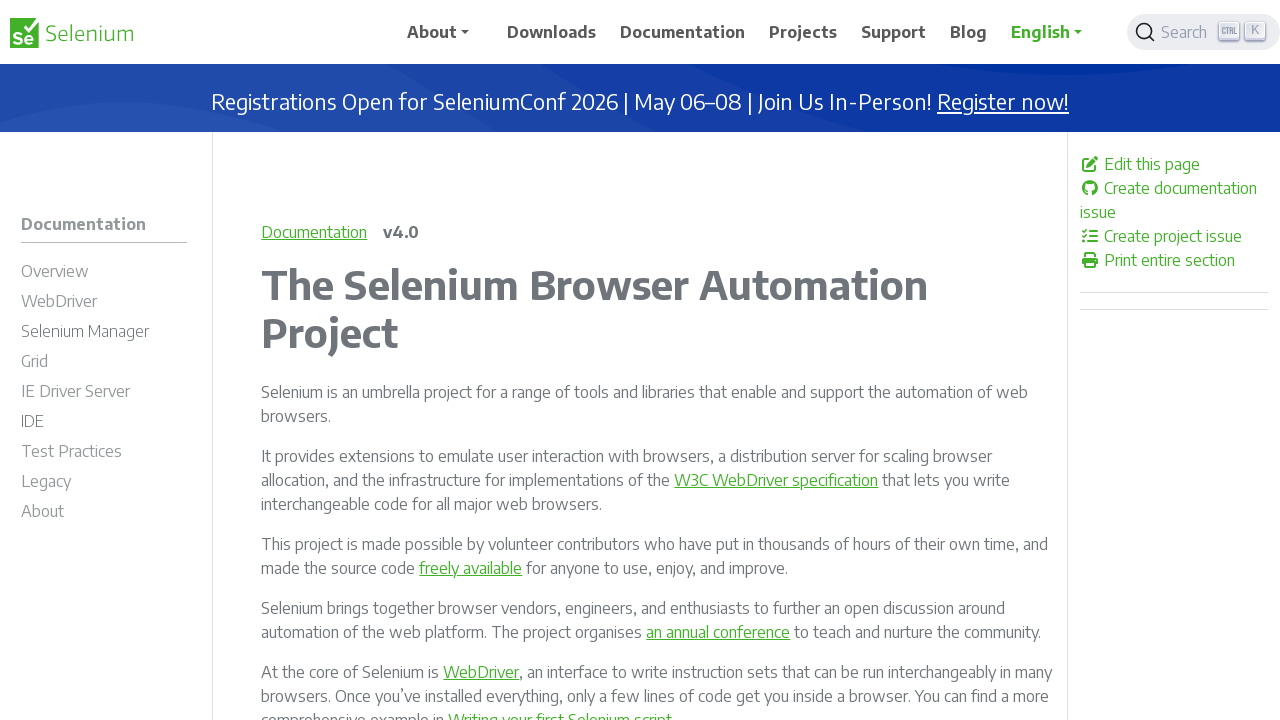

Retrieved href attribute from link: /documentation/legacy/developers/buck/
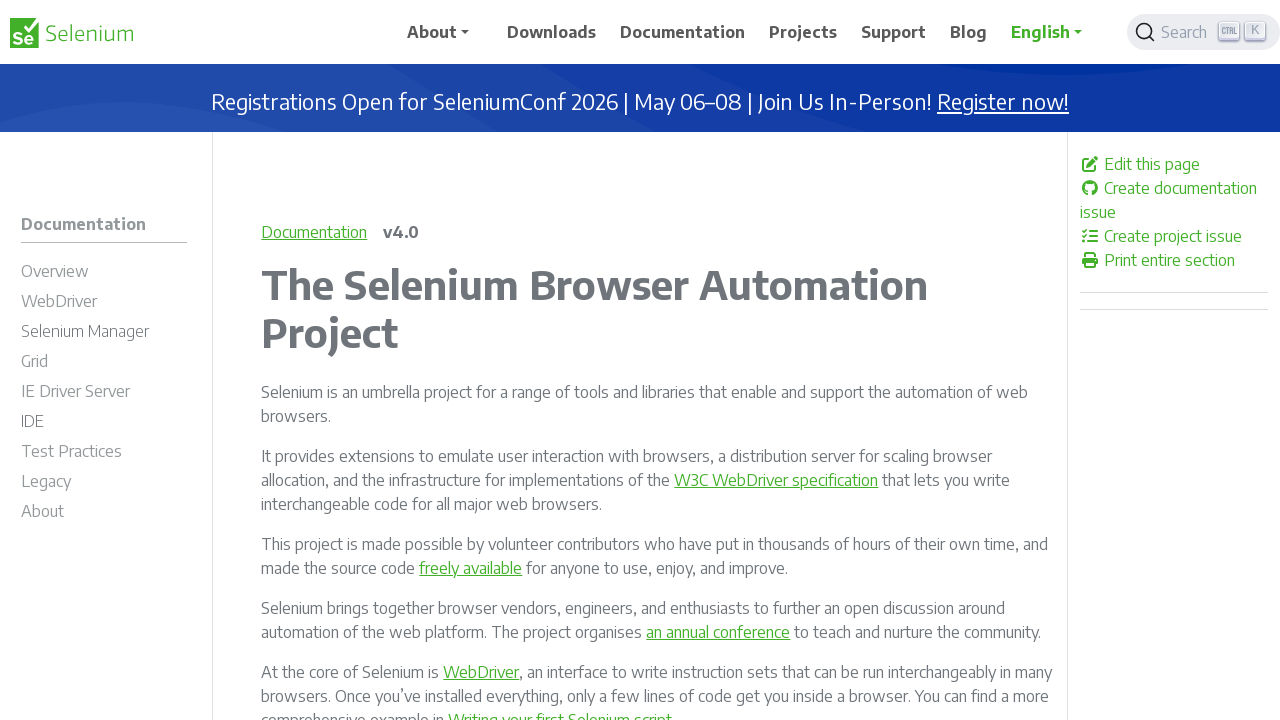

Verified link is enabled: True
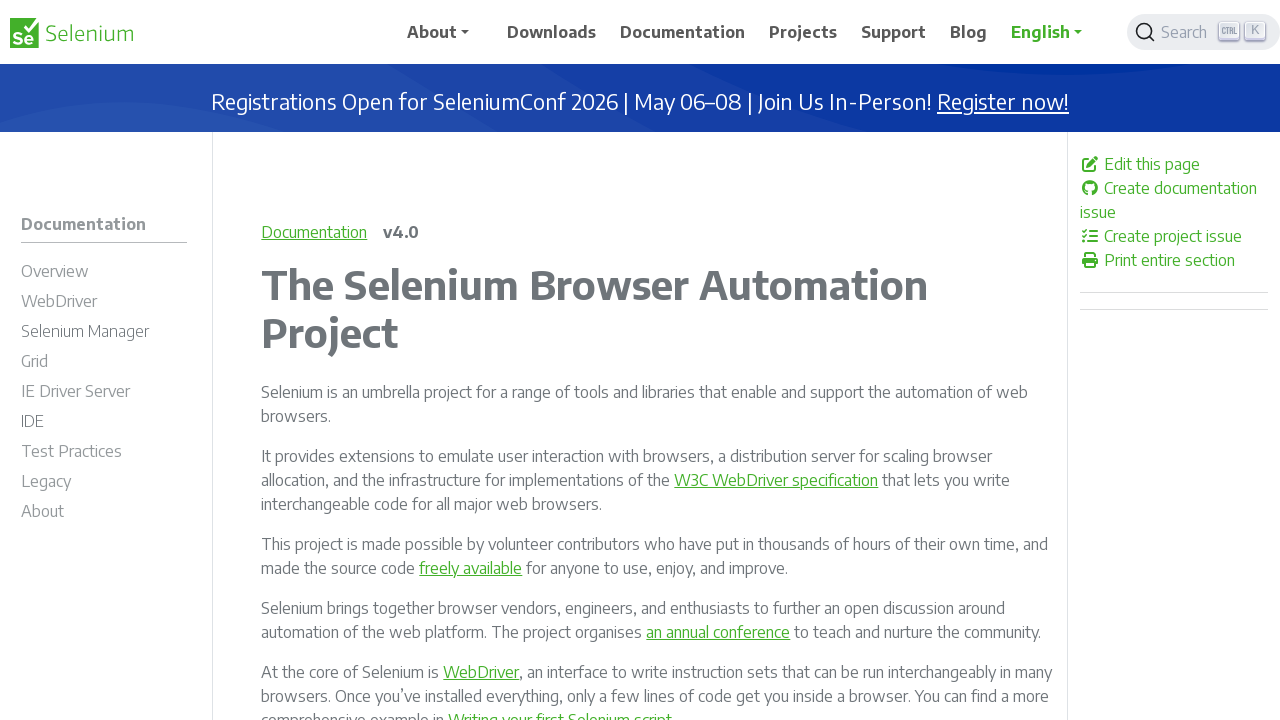

Retrieved href attribute from link: /documentation/legacy/developers/drivers/
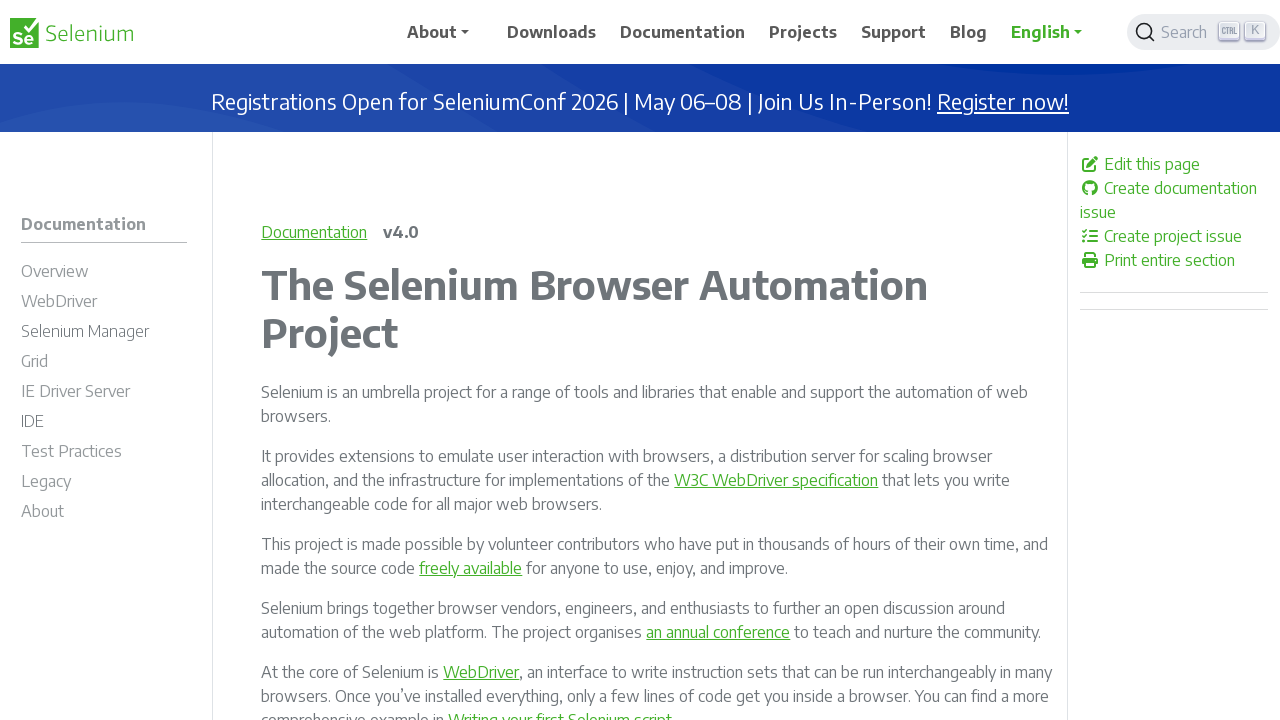

Verified link is enabled: True
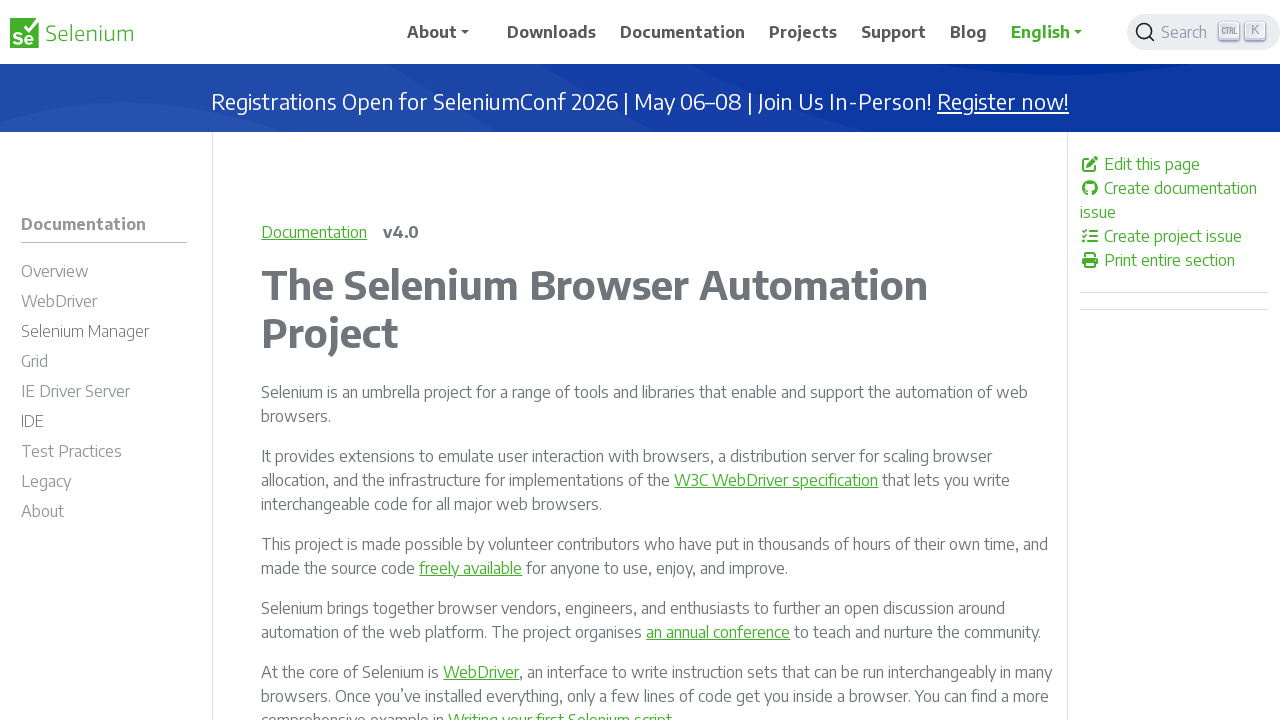

Retrieved href attribute from link: /documentation/legacy/developers/ci_tool/
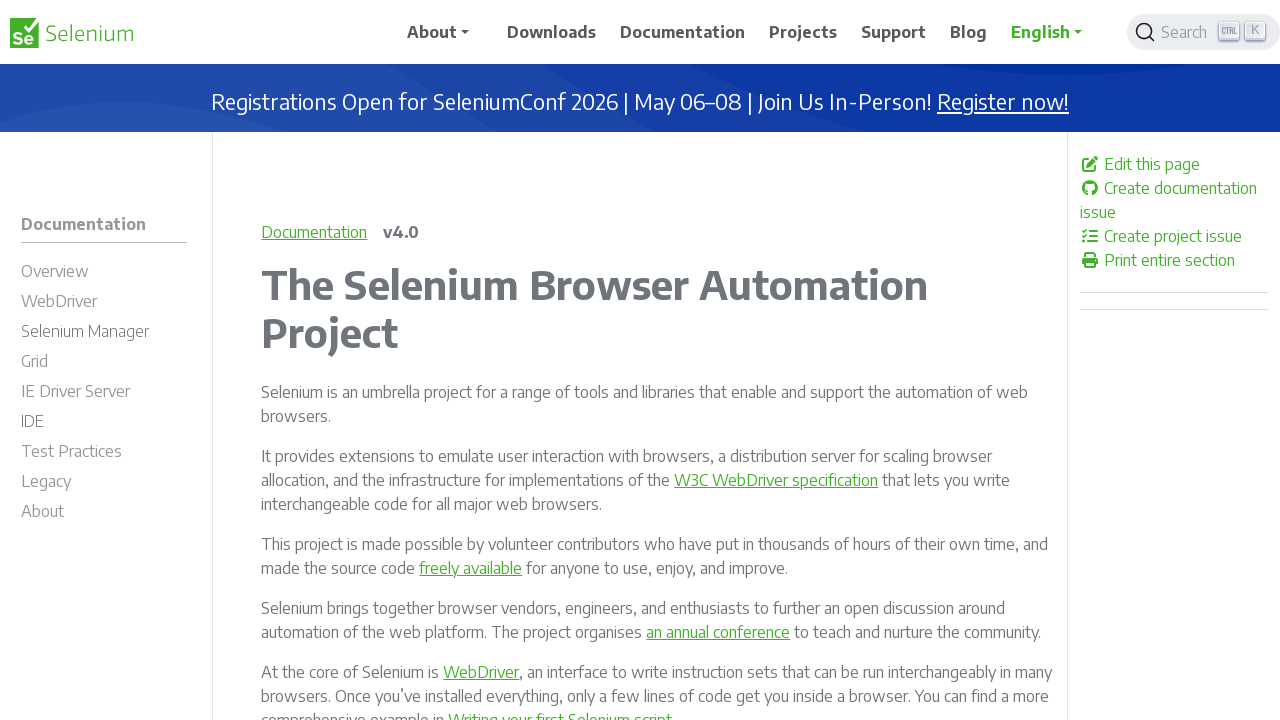

Verified link is enabled: True
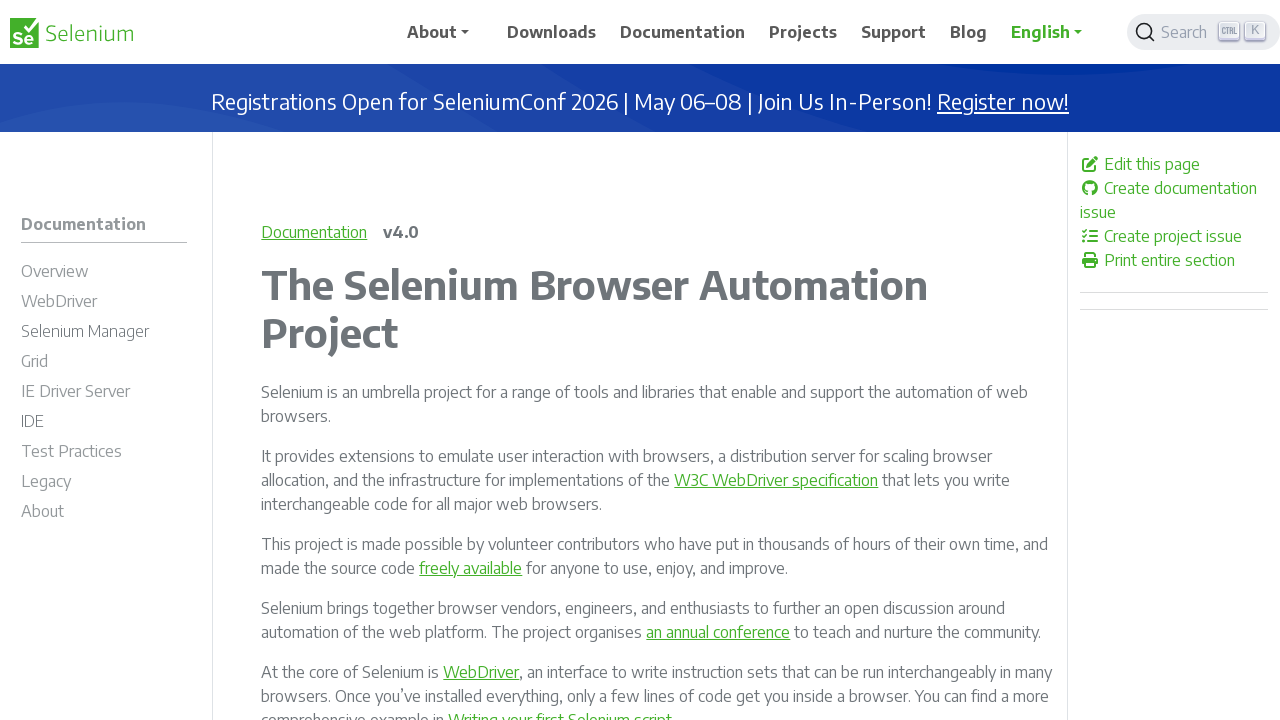

Retrieved href attribute from link: /documentation/legacy/developers/summer_of_code/
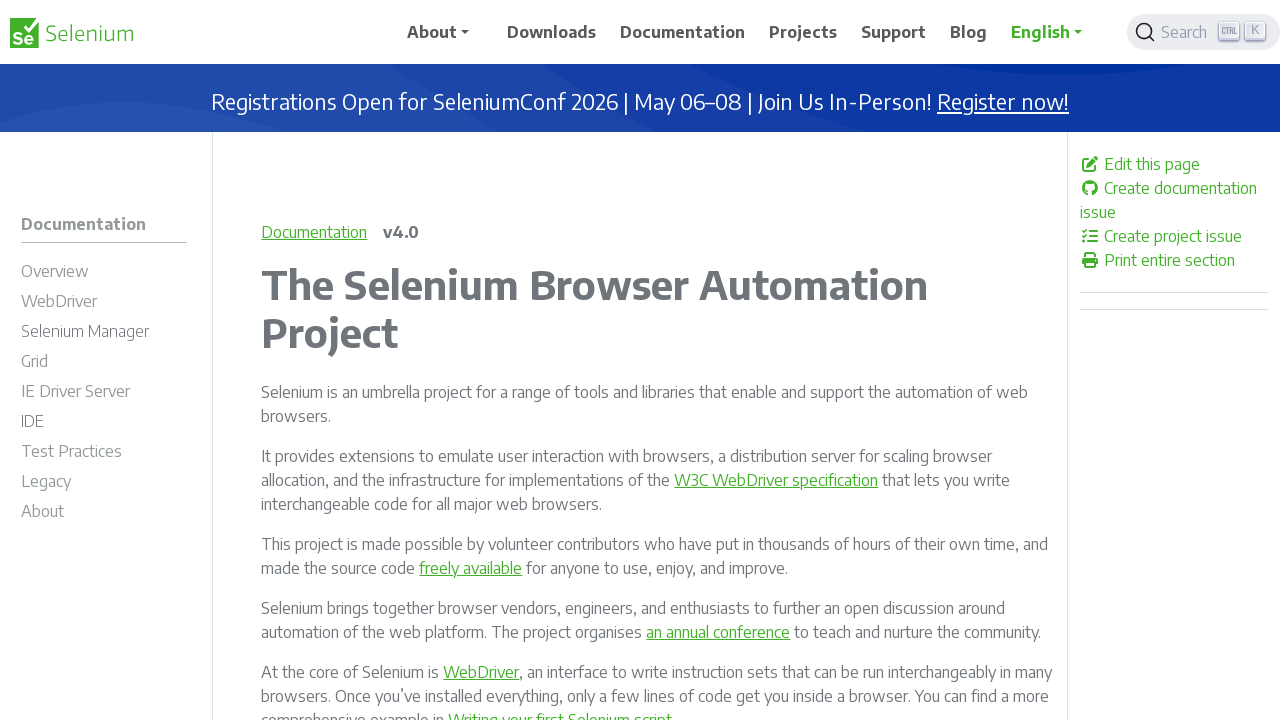

Verified link is enabled: True
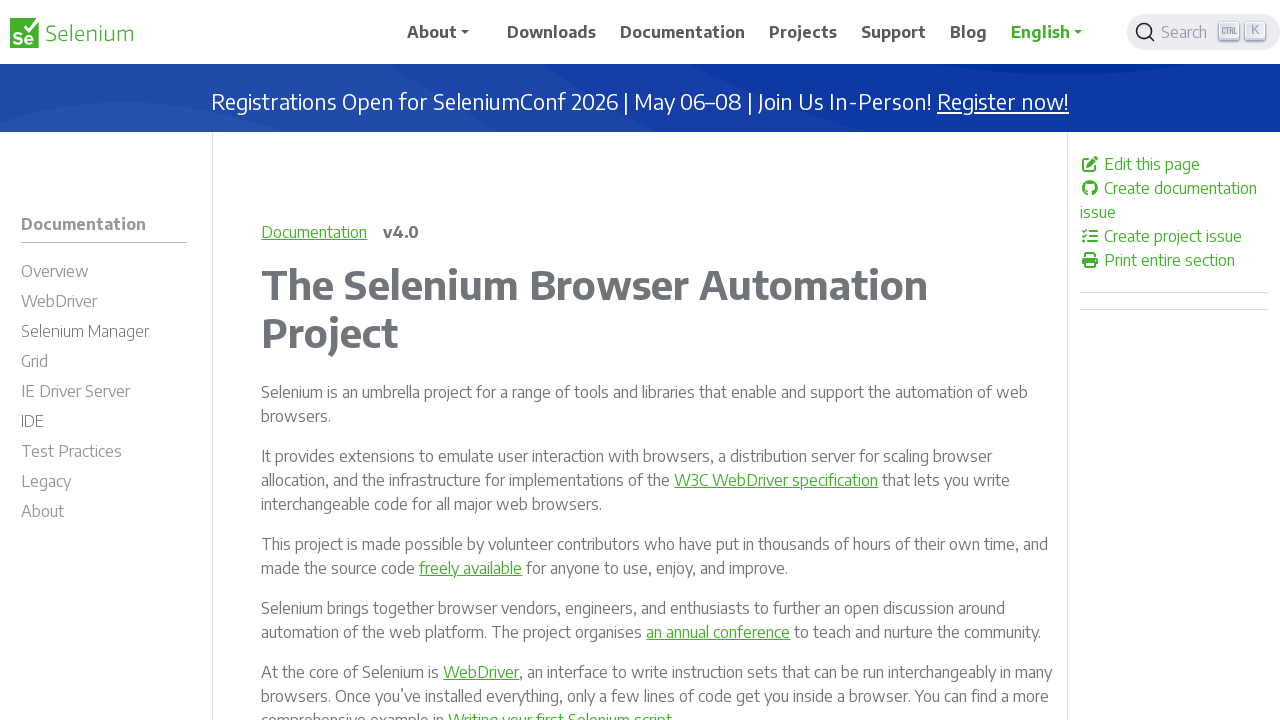

Retrieved href attribute from link: /documentation/legacy/developers/tips/
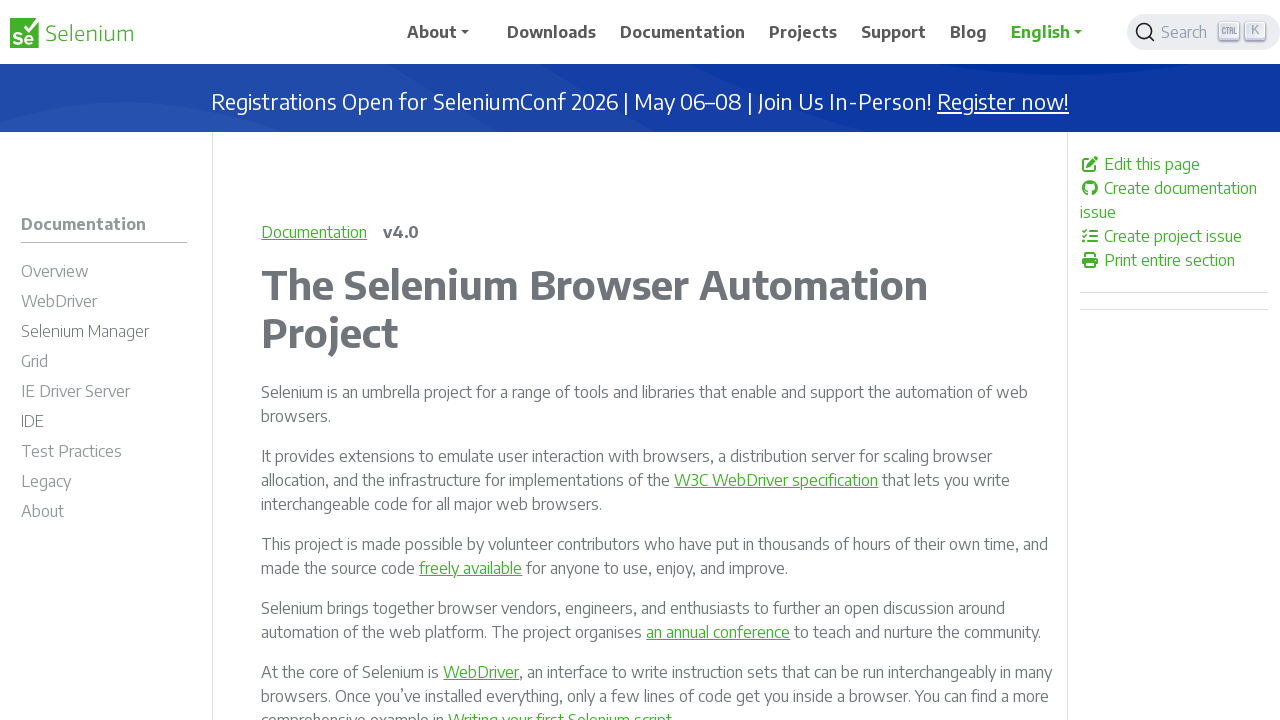

Verified link is enabled: True
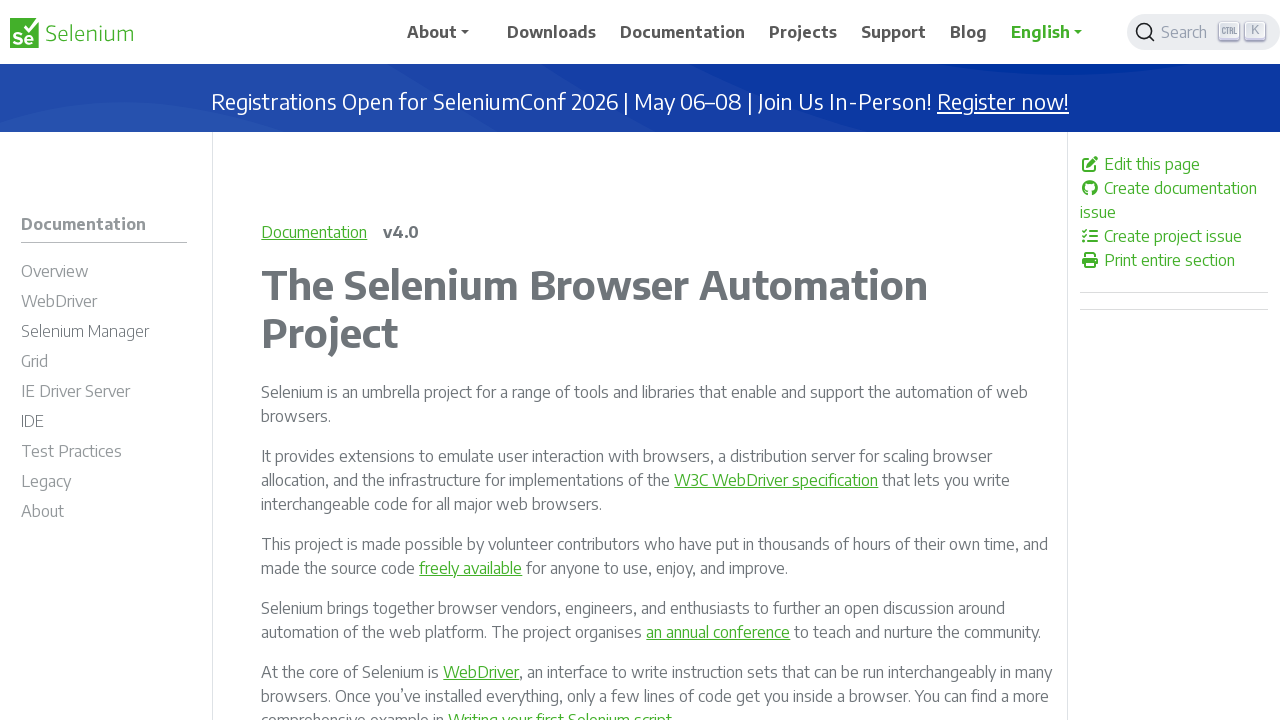

Retrieved href attribute from link: /documentation/legacy/developers/roadmap/
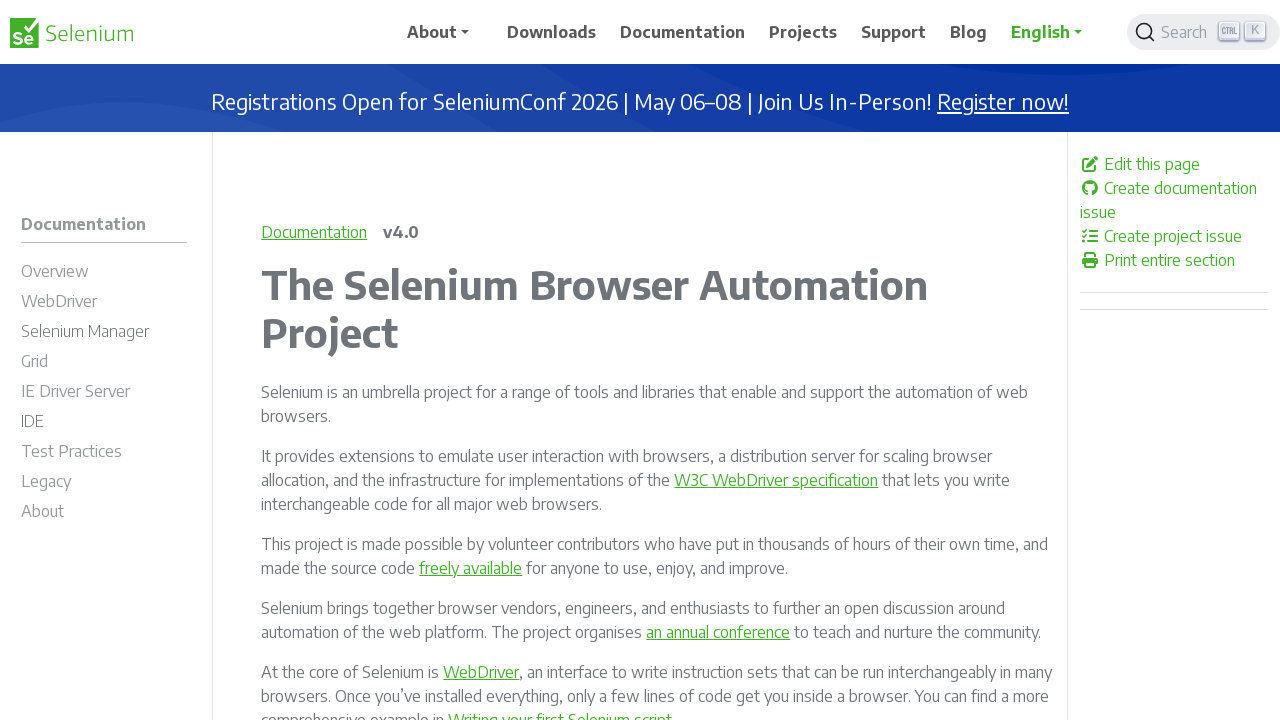

Verified link is enabled: True
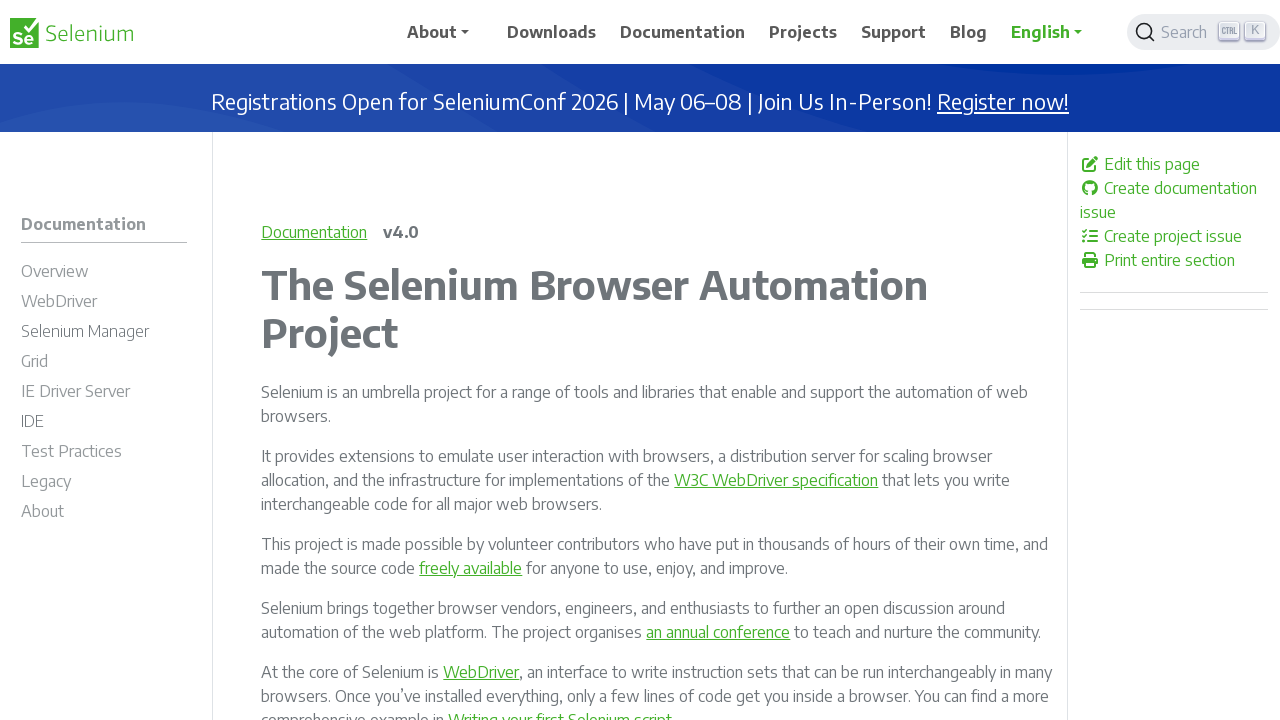

Retrieved href attribute from link: /documentation/about/
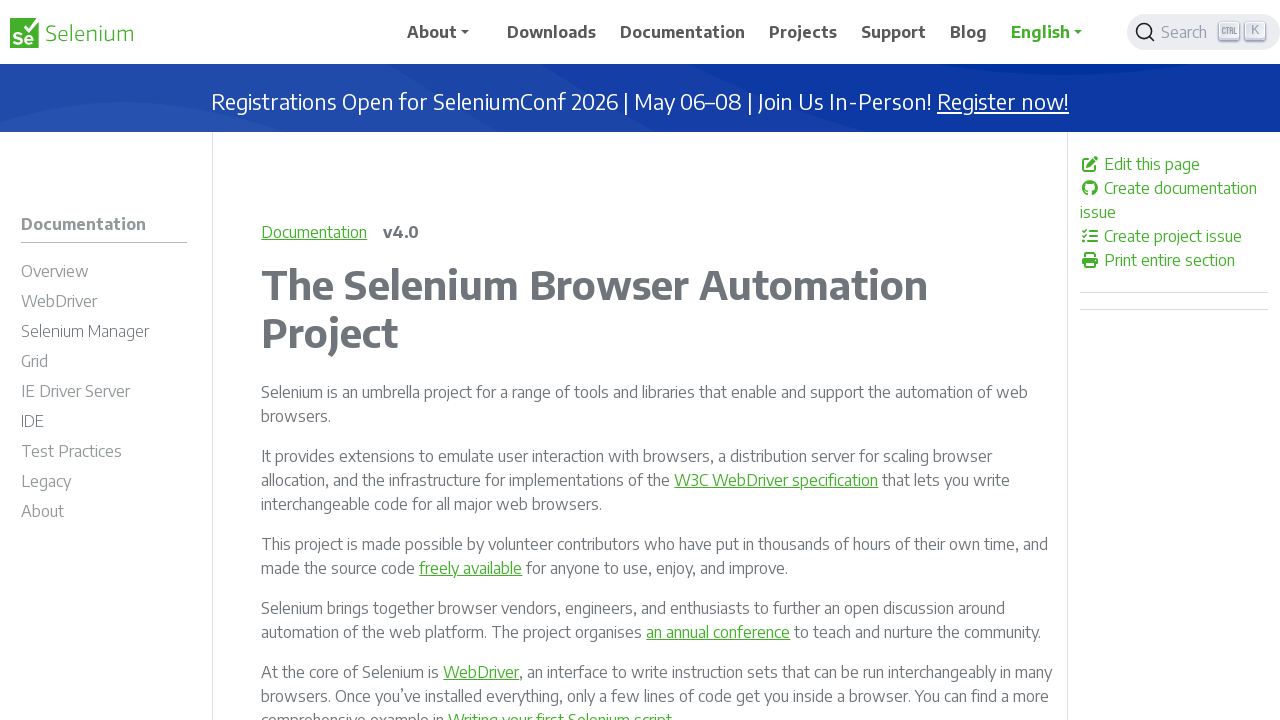

Verified link is enabled: True
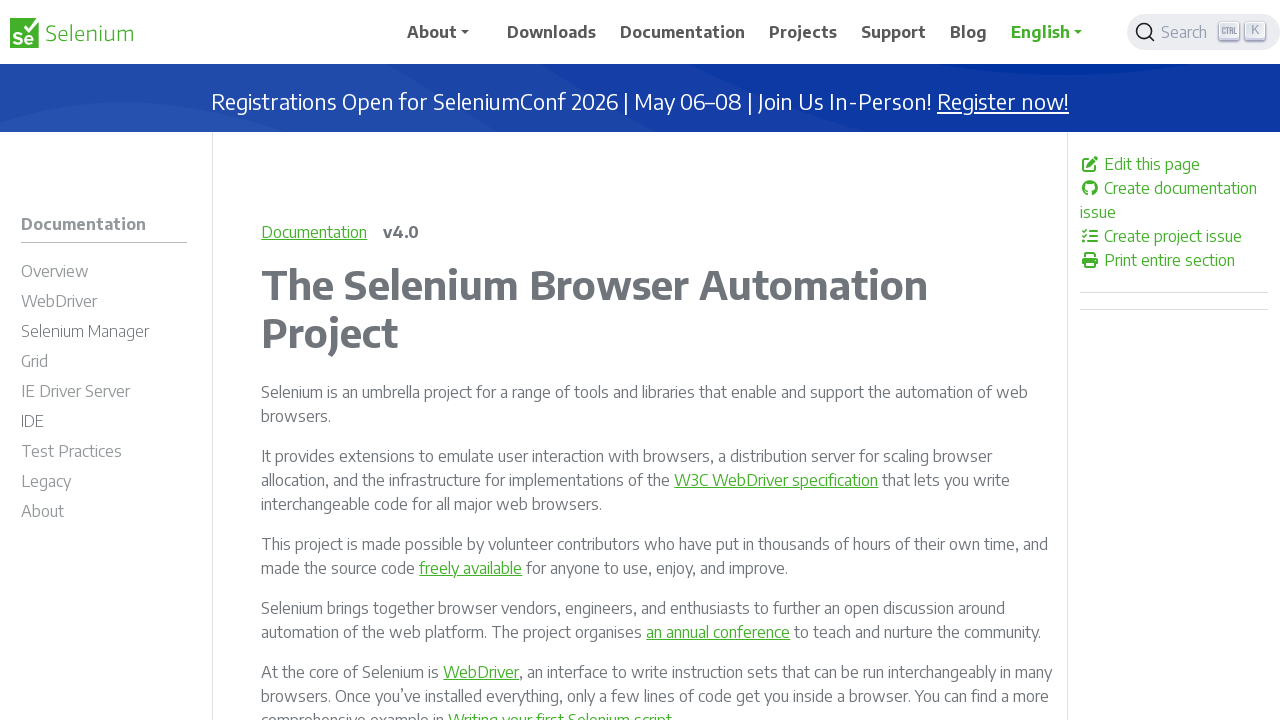

Retrieved href attribute from link: /documentation/about/copyright/
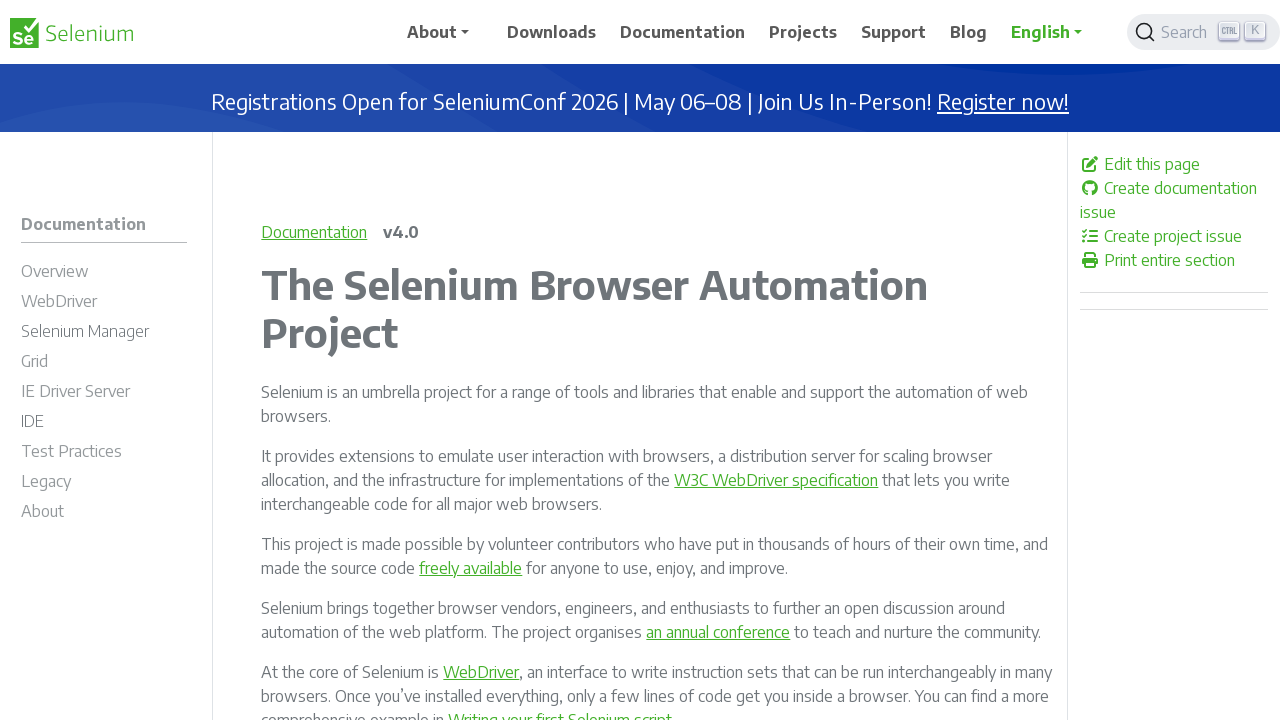

Verified link is enabled: True
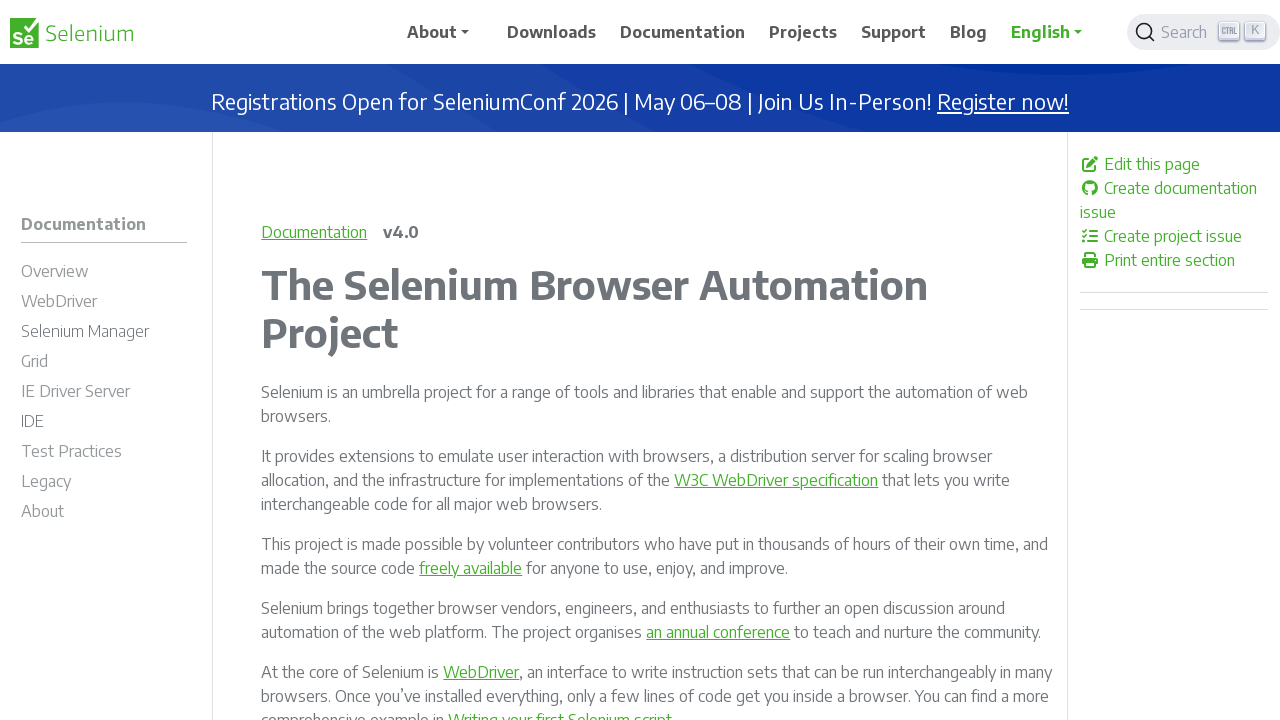

Retrieved href attribute from link: /documentation/about/contributing/
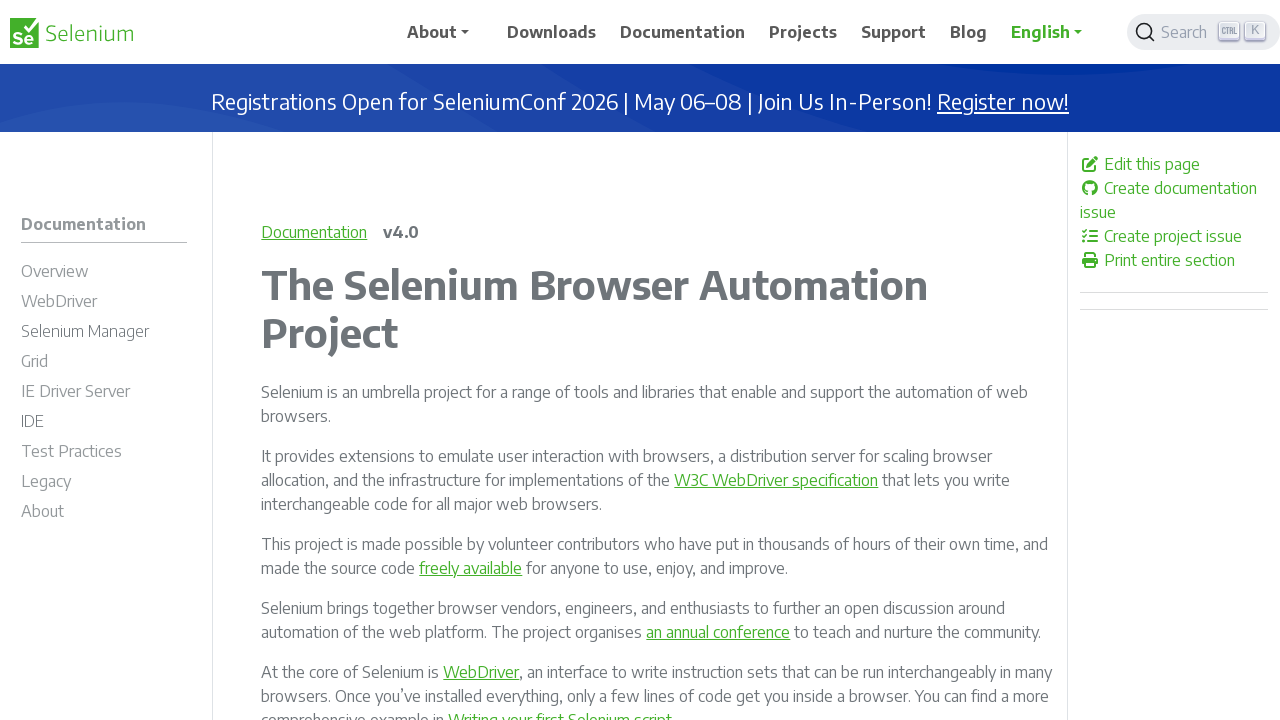

Verified link is enabled: True
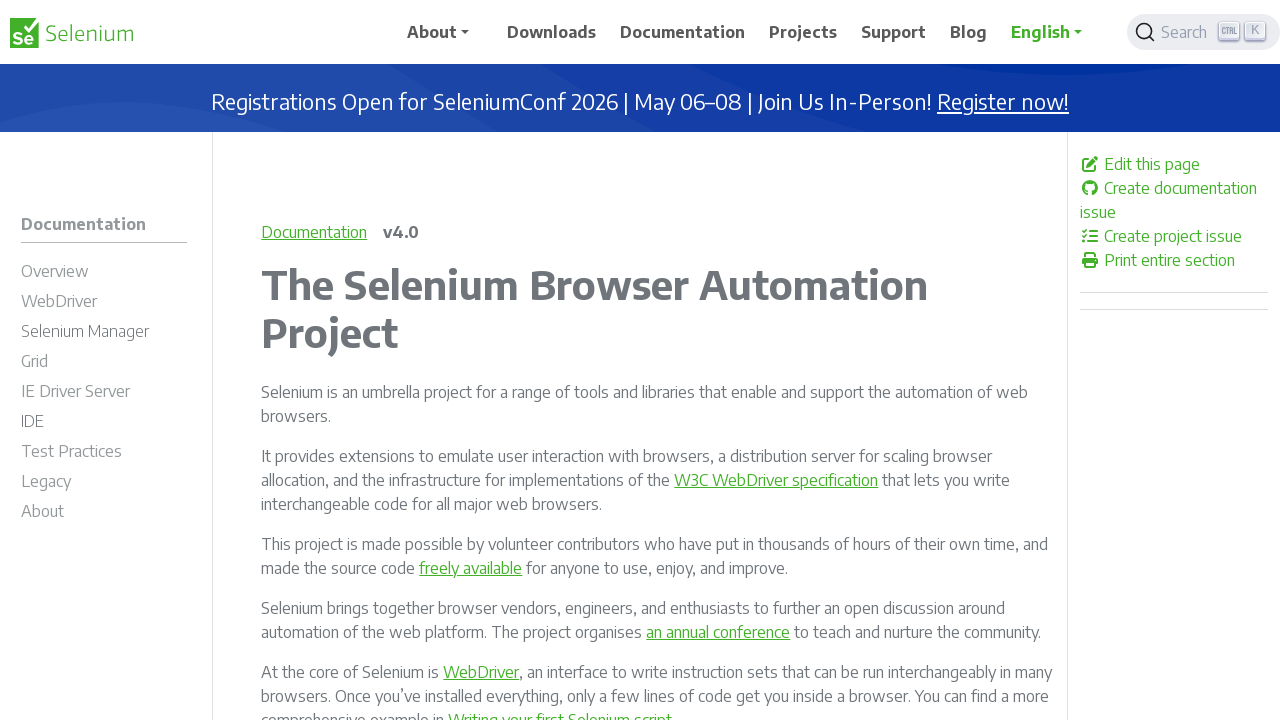

Retrieved href attribute from link: /documentation/about/style/
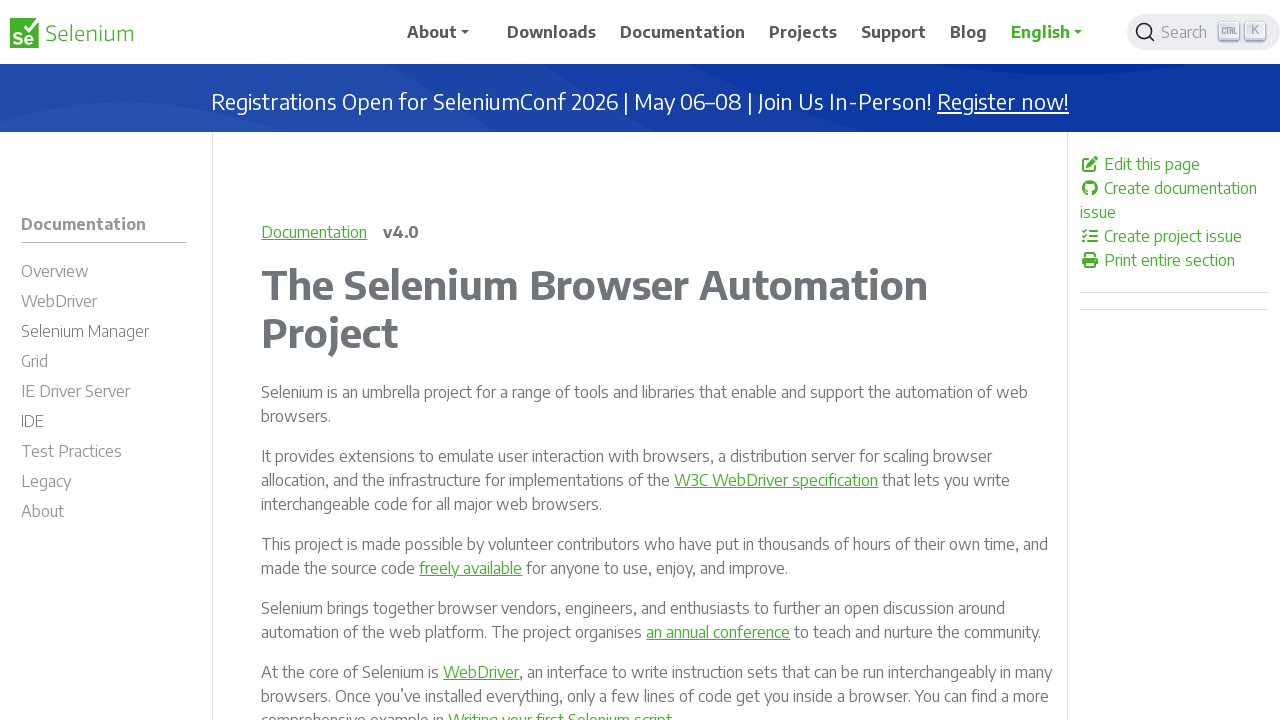

Verified link is enabled: True
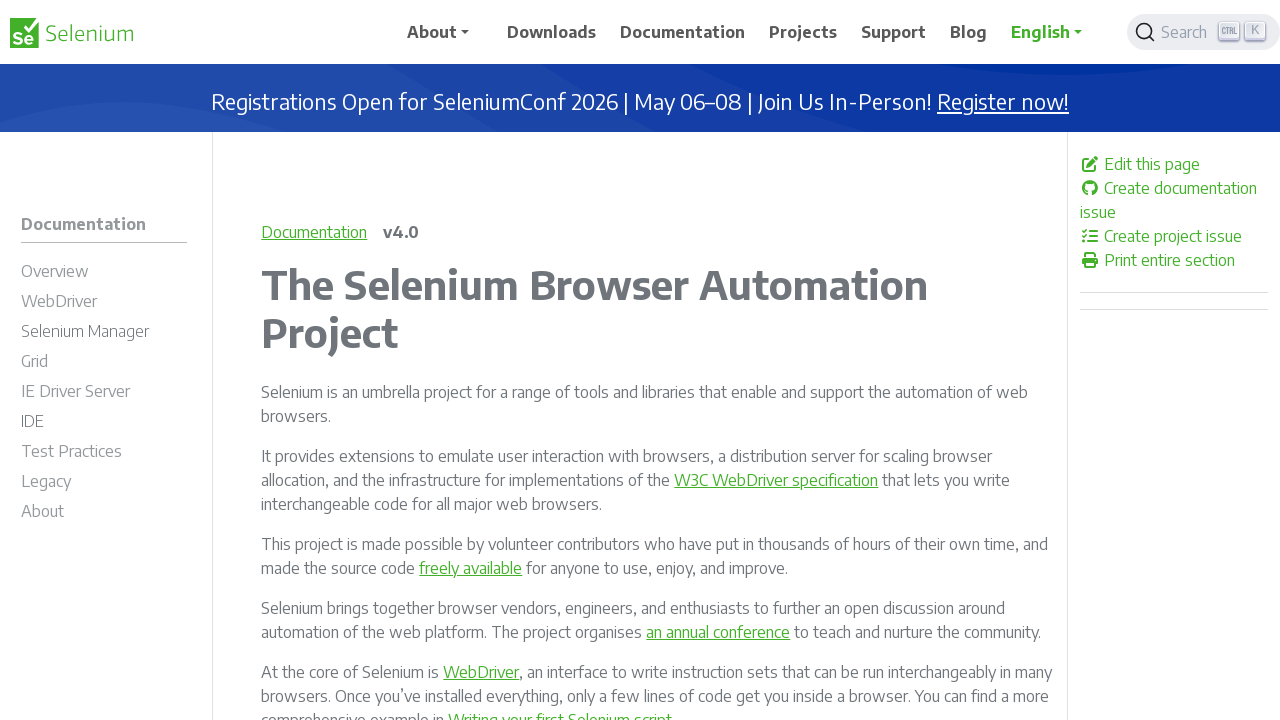

Retrieved href attribute from link: /documentation/about/history/
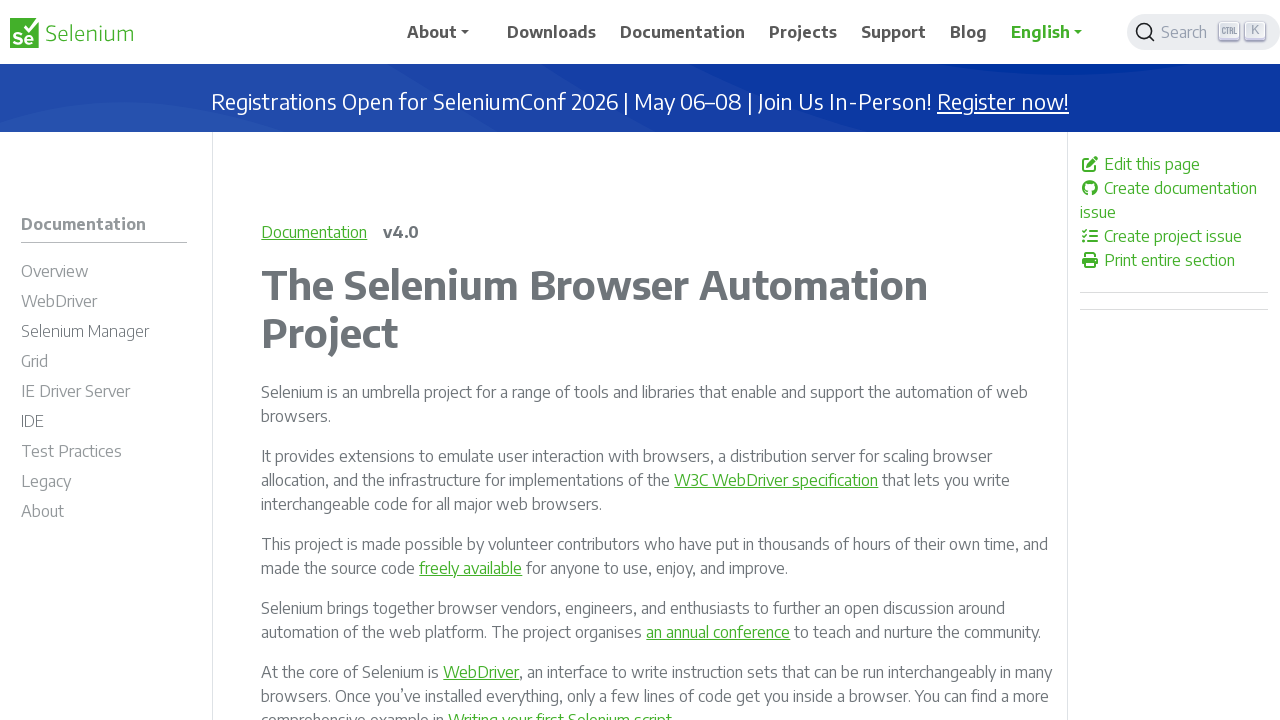

Verified link is enabled: True
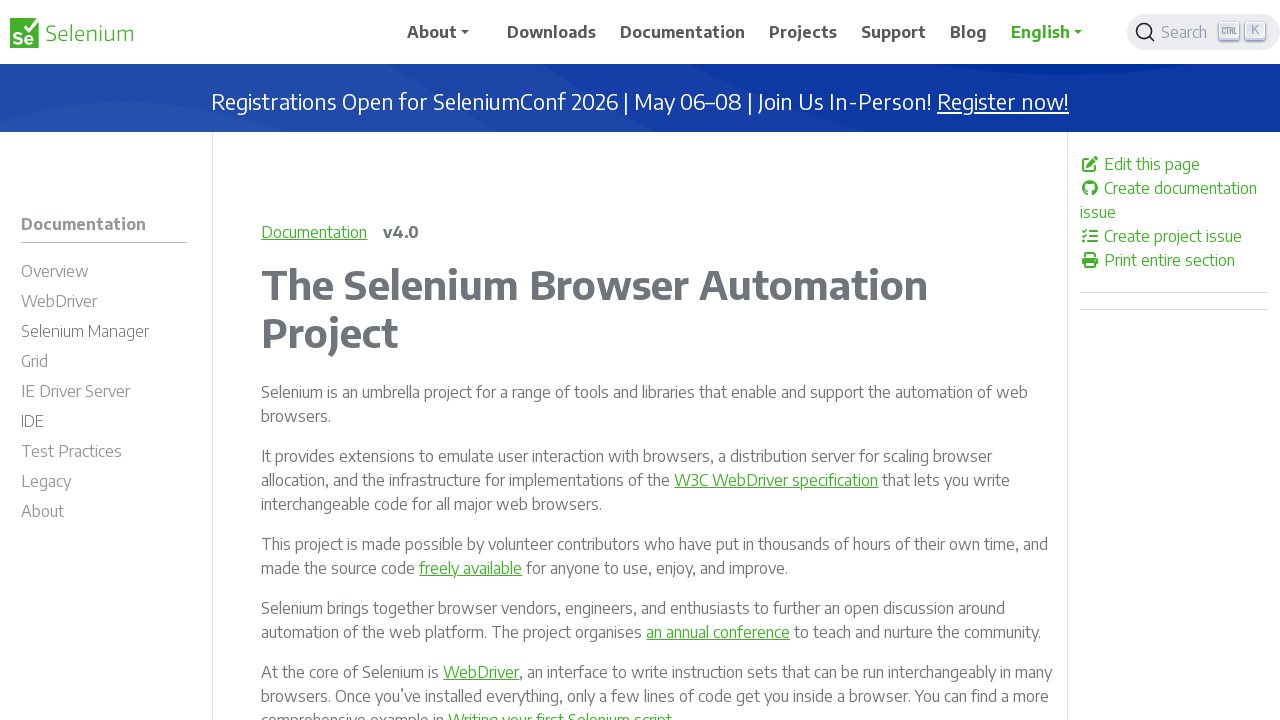

Retrieved href attribute from link: https://github.com/SeleniumHQ/seleniumhq.github.io/edit/trunk/website_and_docs/content/documentation/_index.en.md
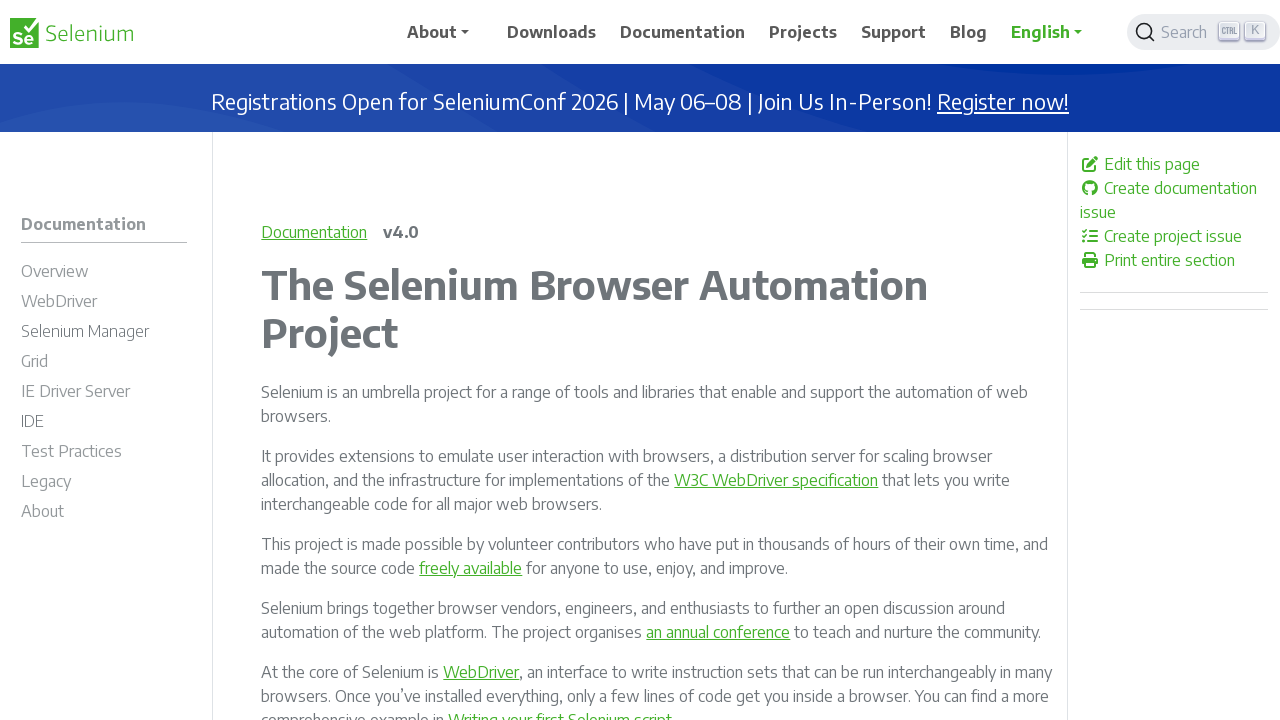

Verified link is enabled: True
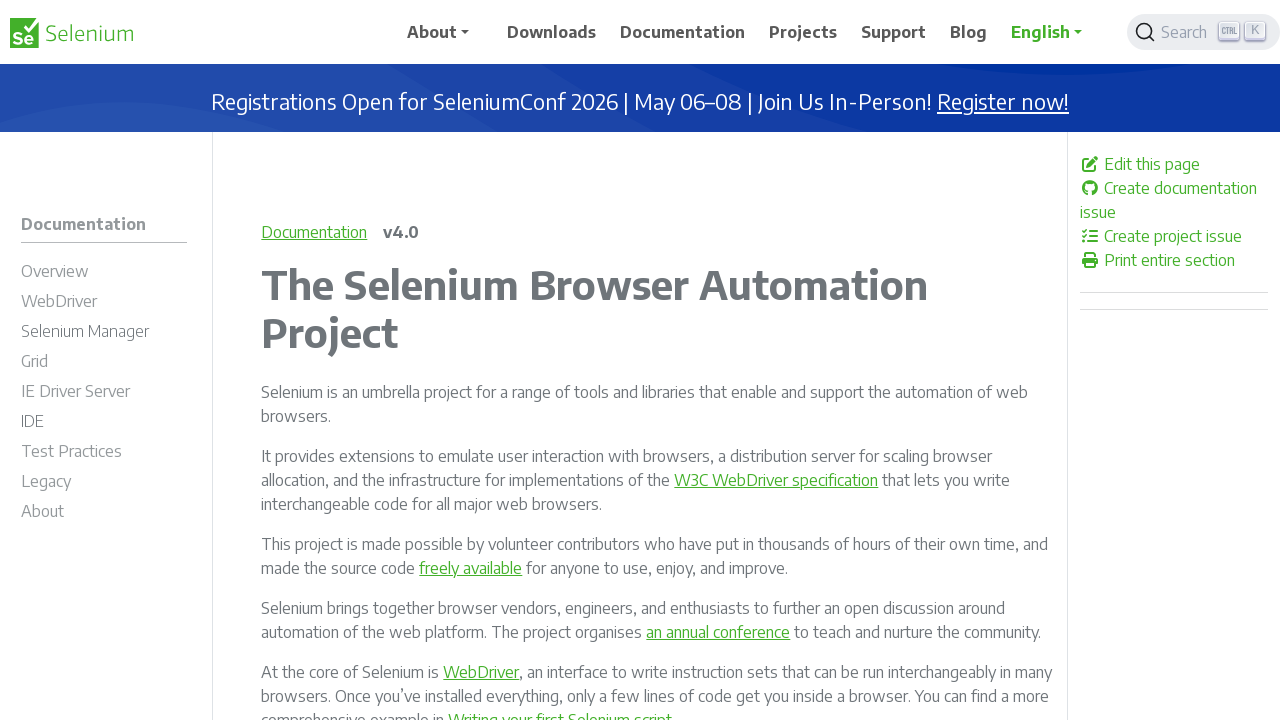

Retrieved href attribute from link: https://github.com/SeleniumHQ/seleniumhq.github.io/issues/new?title=The%20Selenium%20Browser%20Automation%20Project
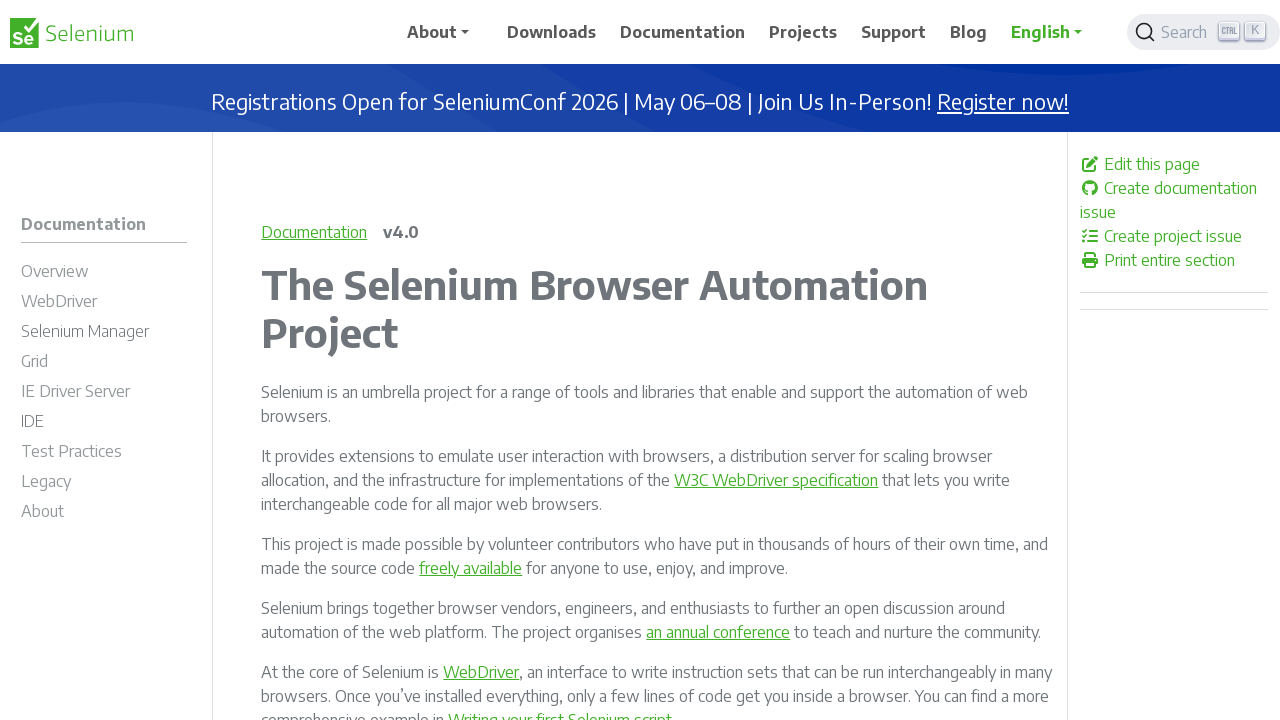

Verified link is enabled: True
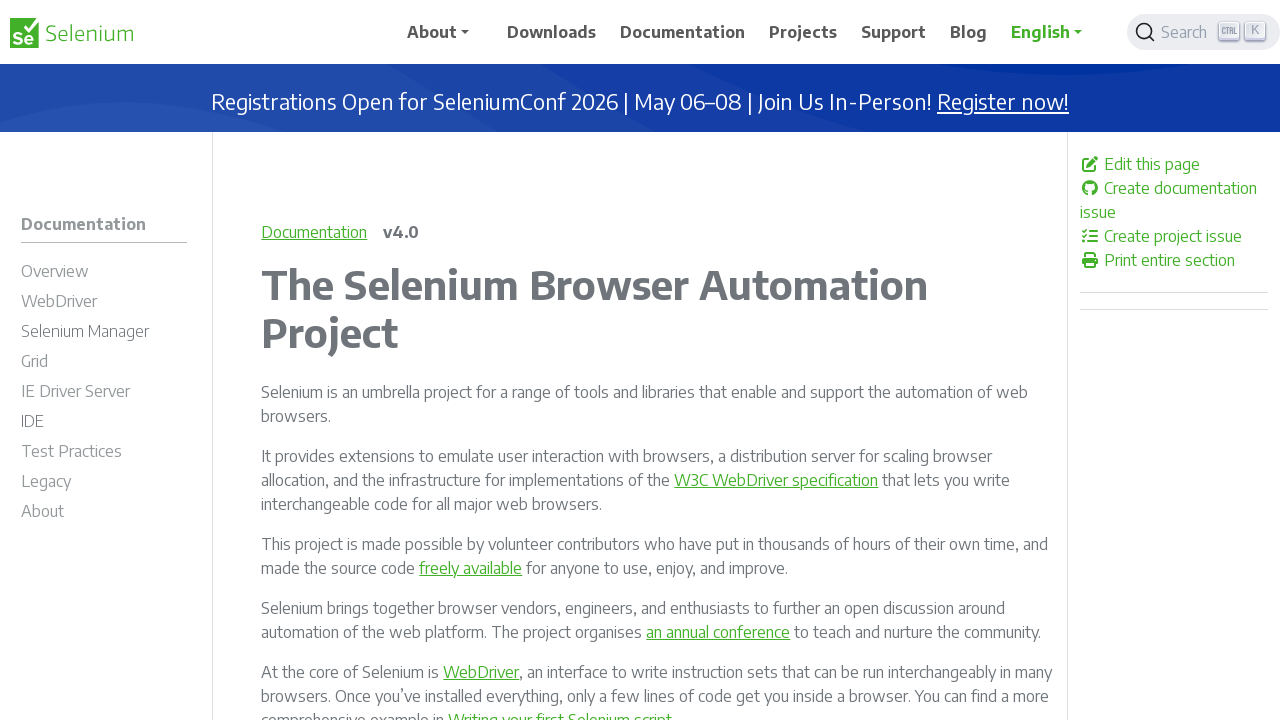

Retrieved href attribute from link: https://github.com/seleniumhq/selenium/issues/new
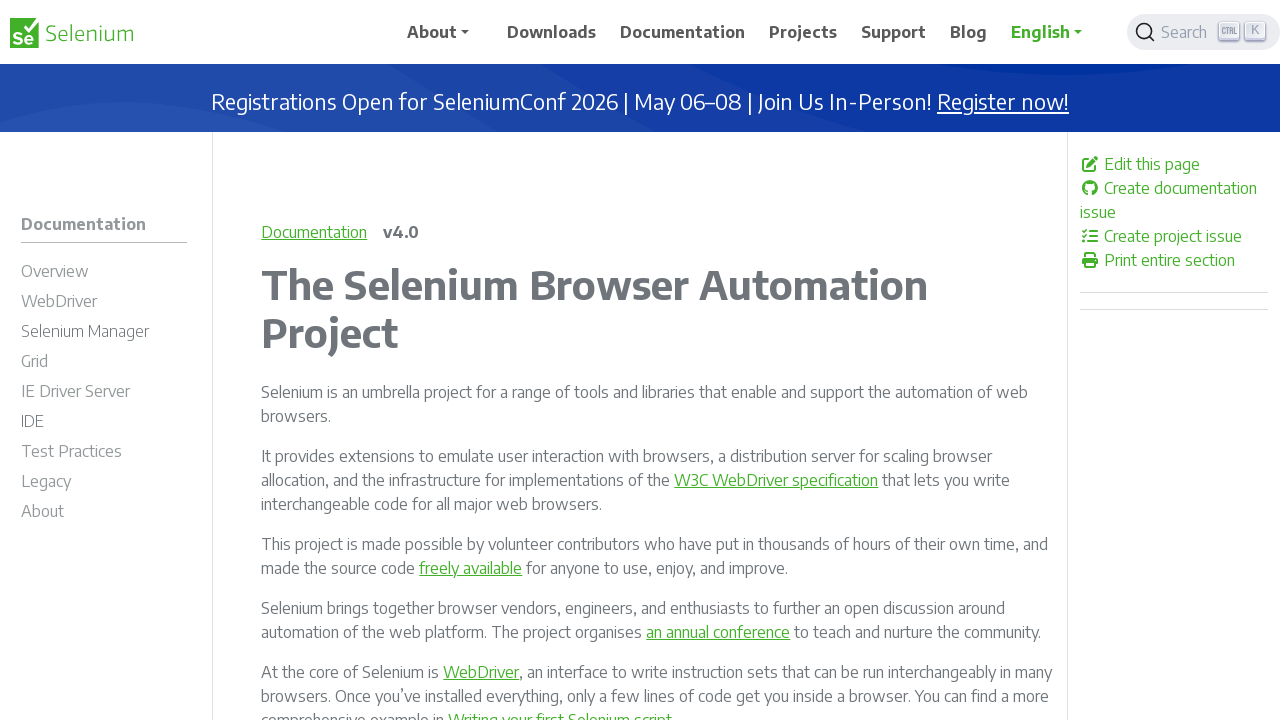

Verified link is enabled: True
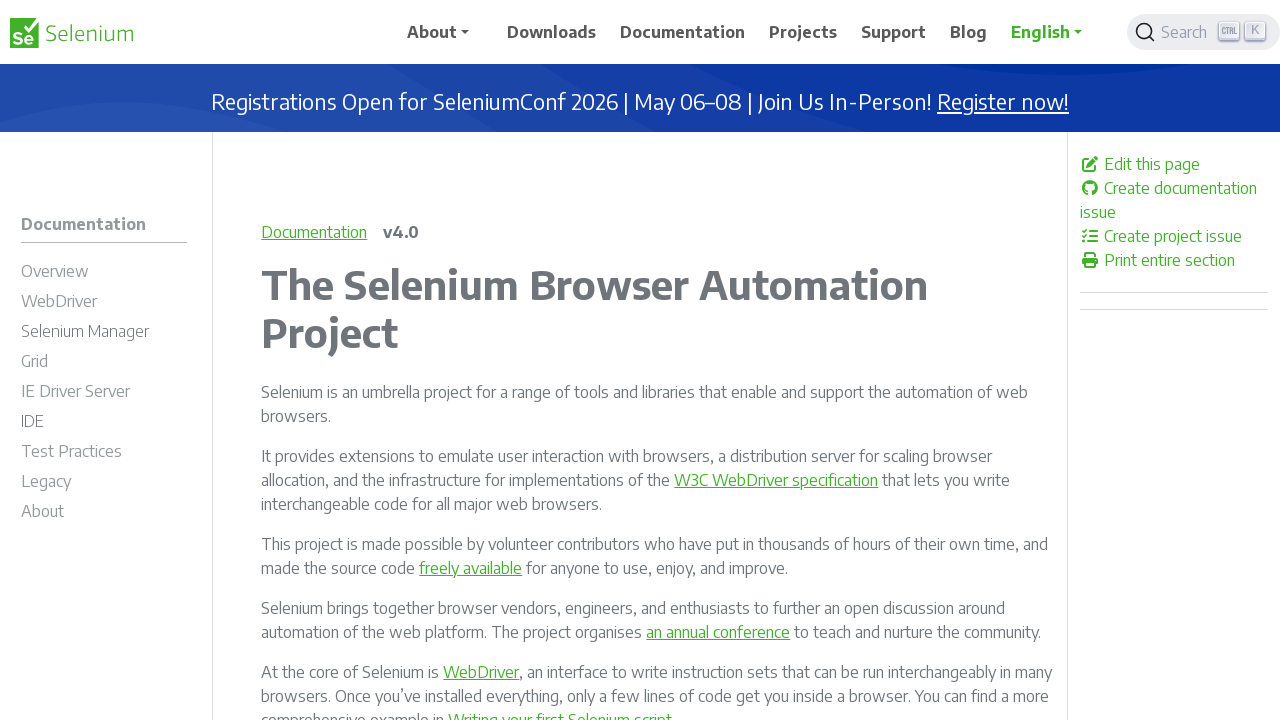

Retrieved href attribute from link: https://www.selenium.dev/_print/documentation/
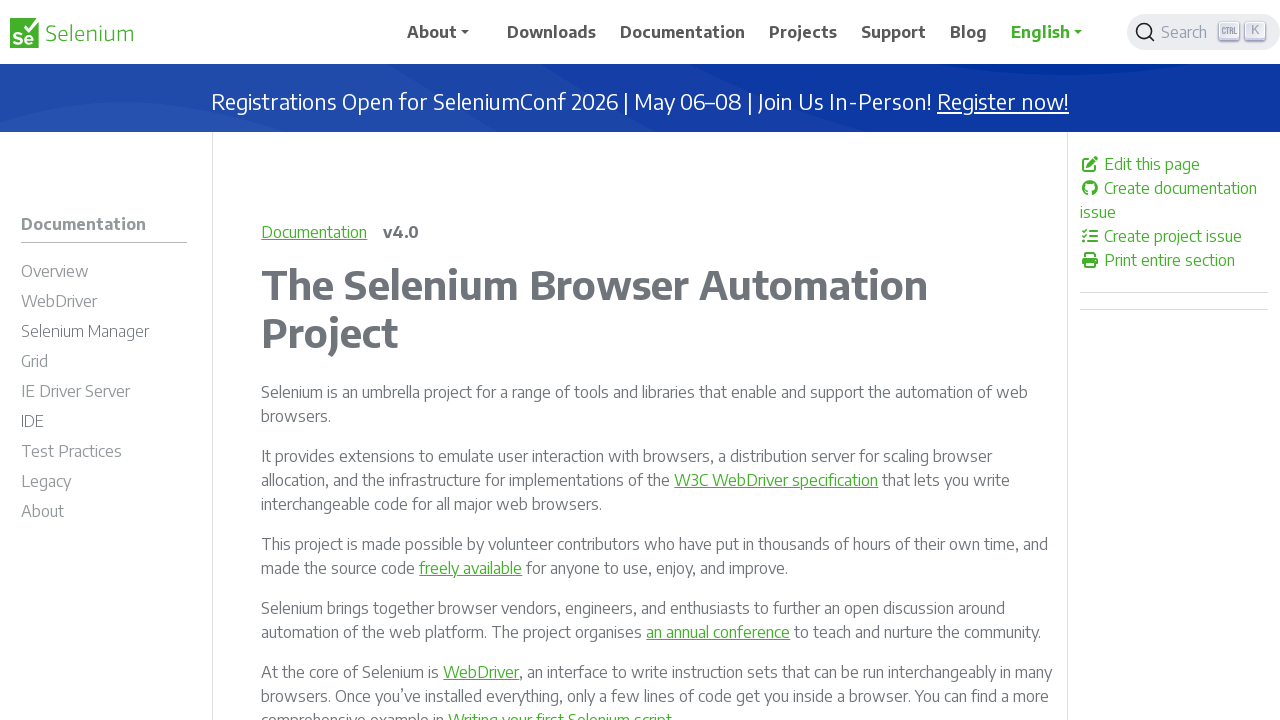

Verified link is enabled: True
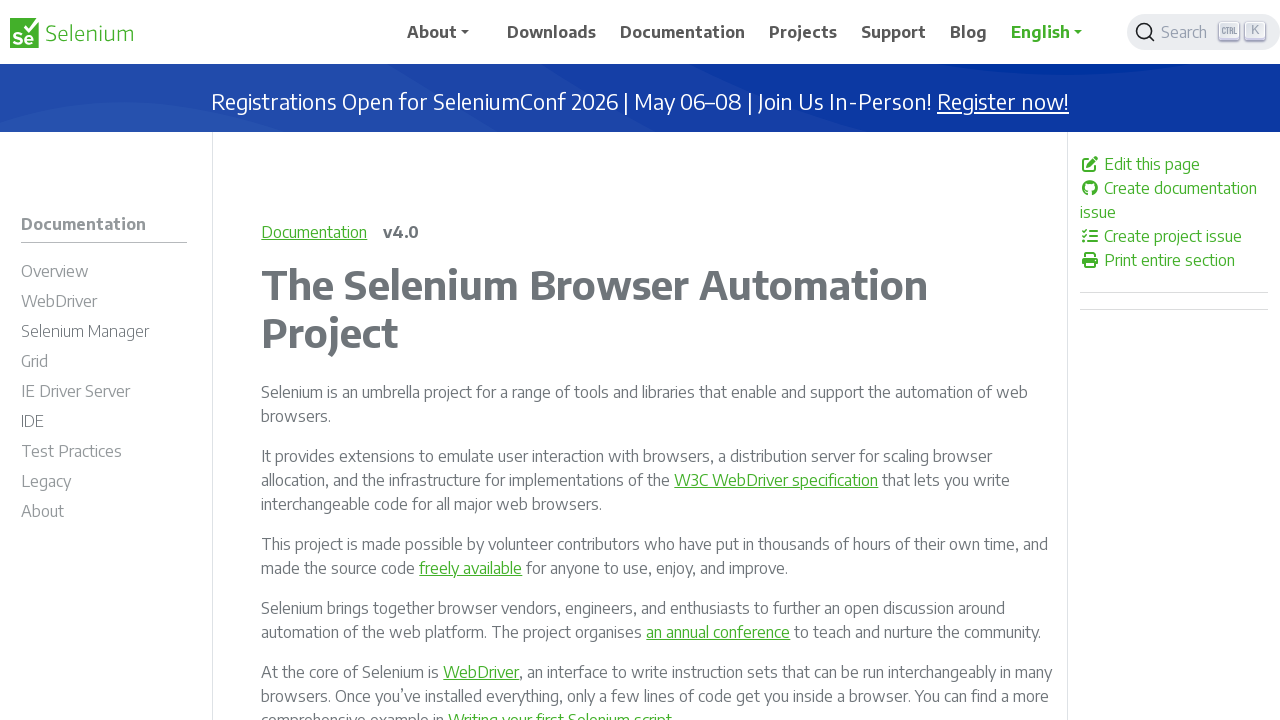

Retrieved href attribute from link: https://www.selenium.dev/documentation/
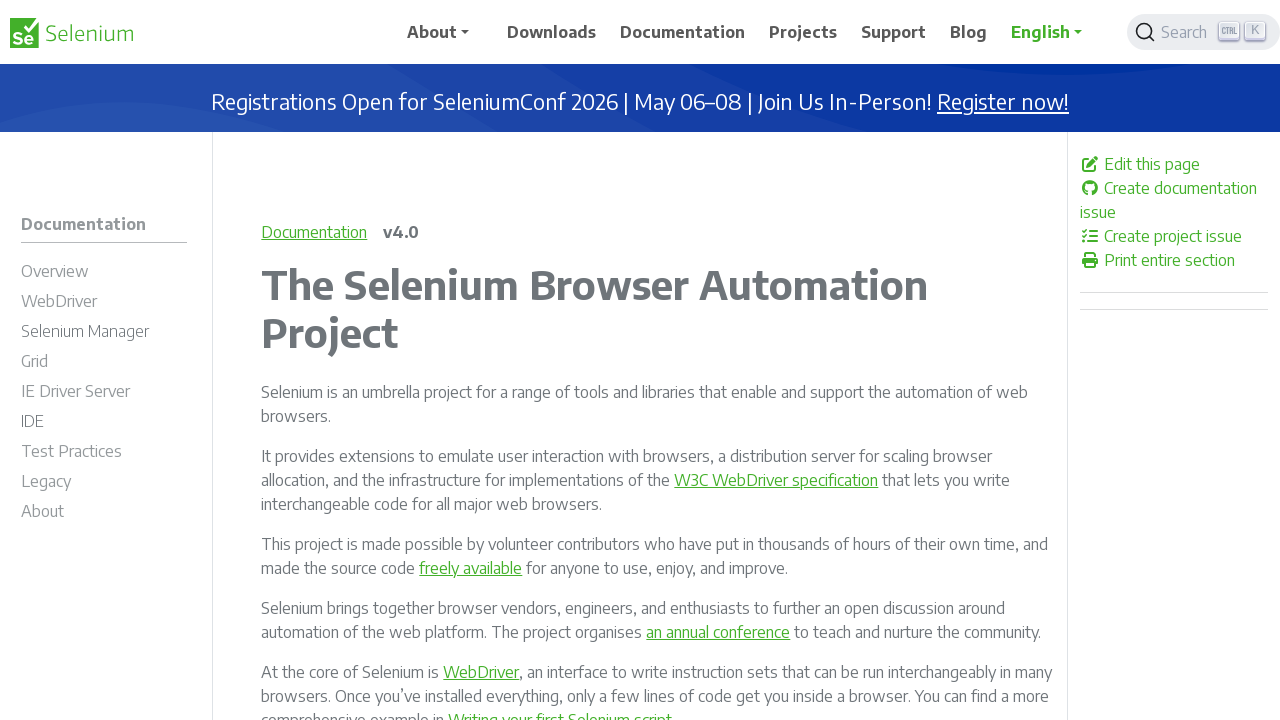

Verified link is enabled: True
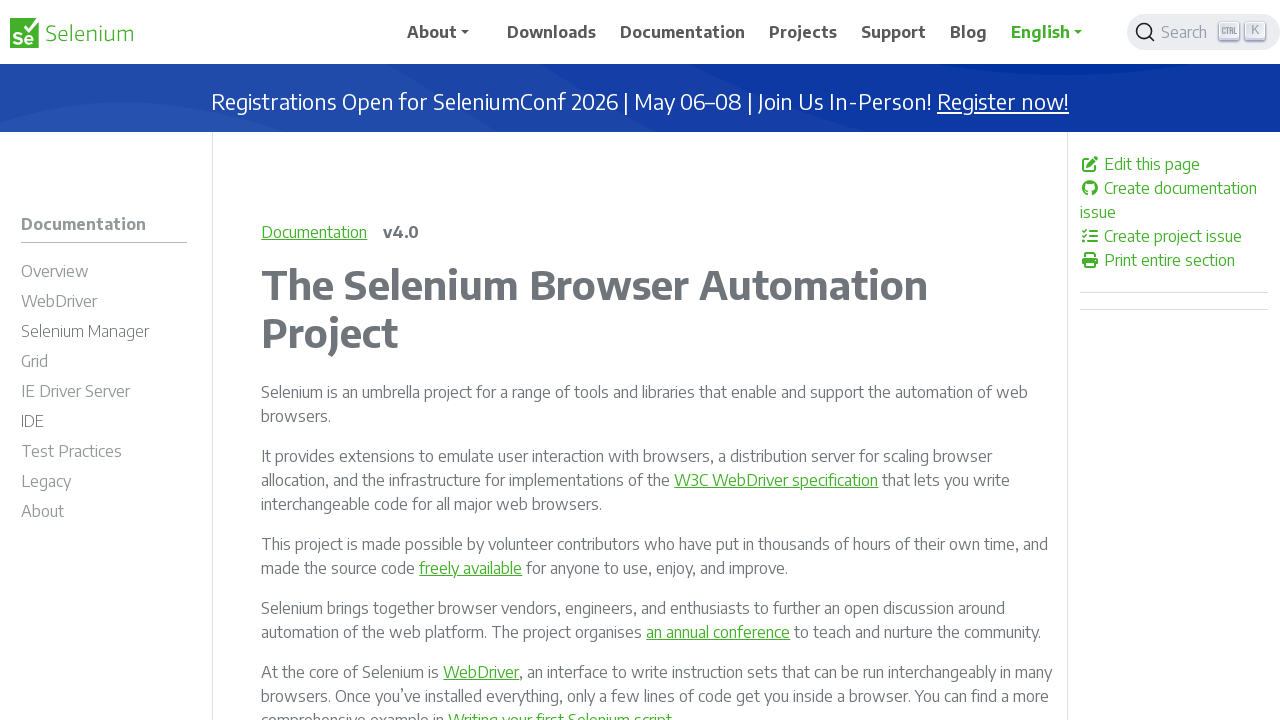

Retrieved href attribute from link: //www.w3.org/TR/webdriver/
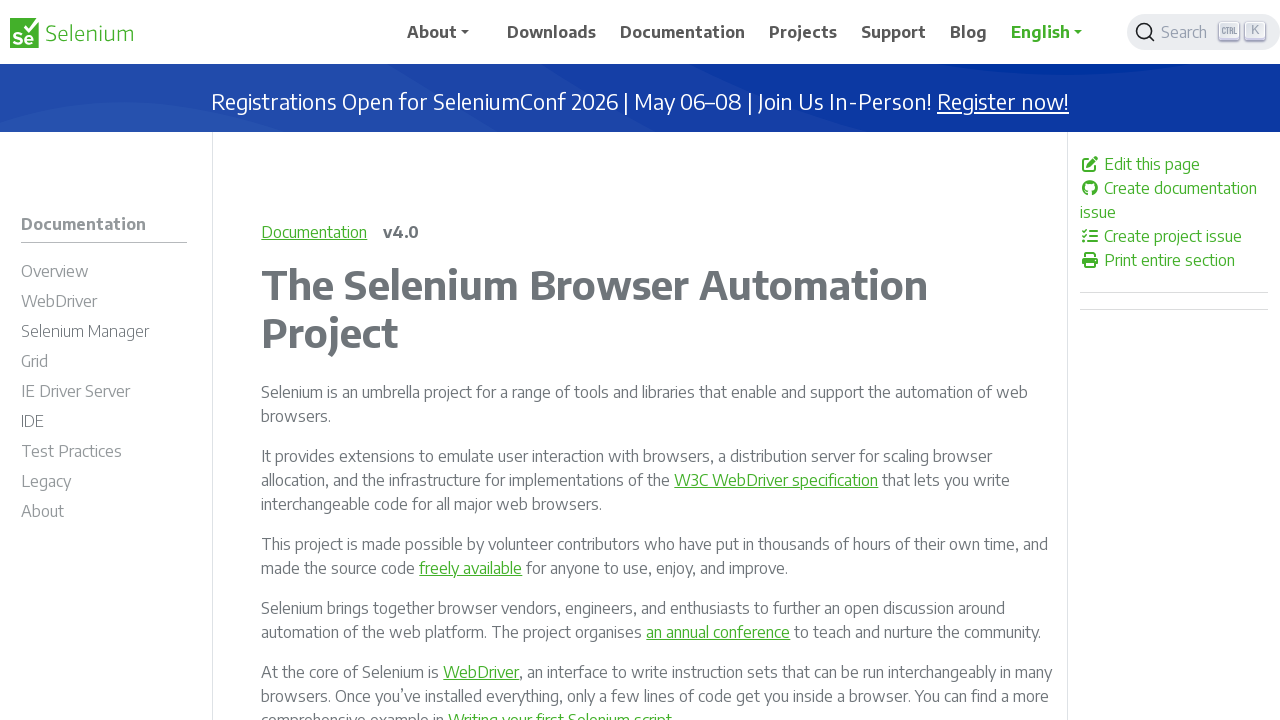

Verified link is enabled: True
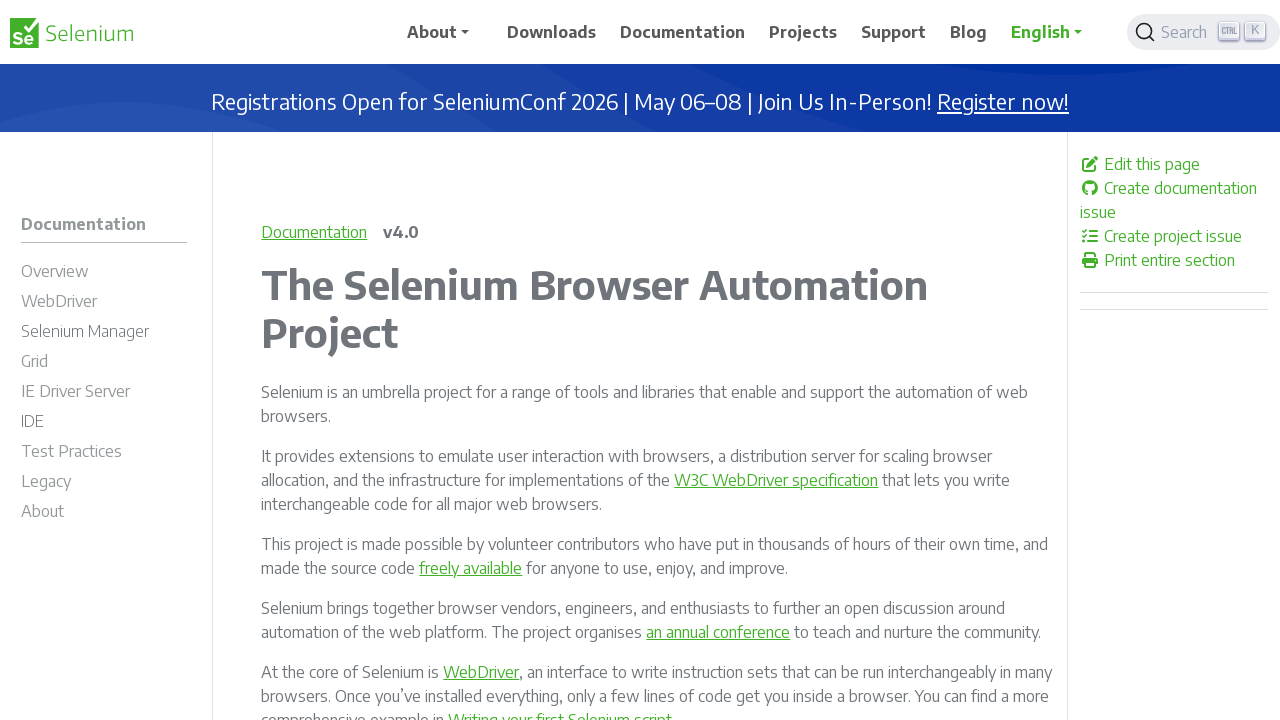

Retrieved href attribute from link: https://www.selenium.dev/documentation/about/copyright/#license
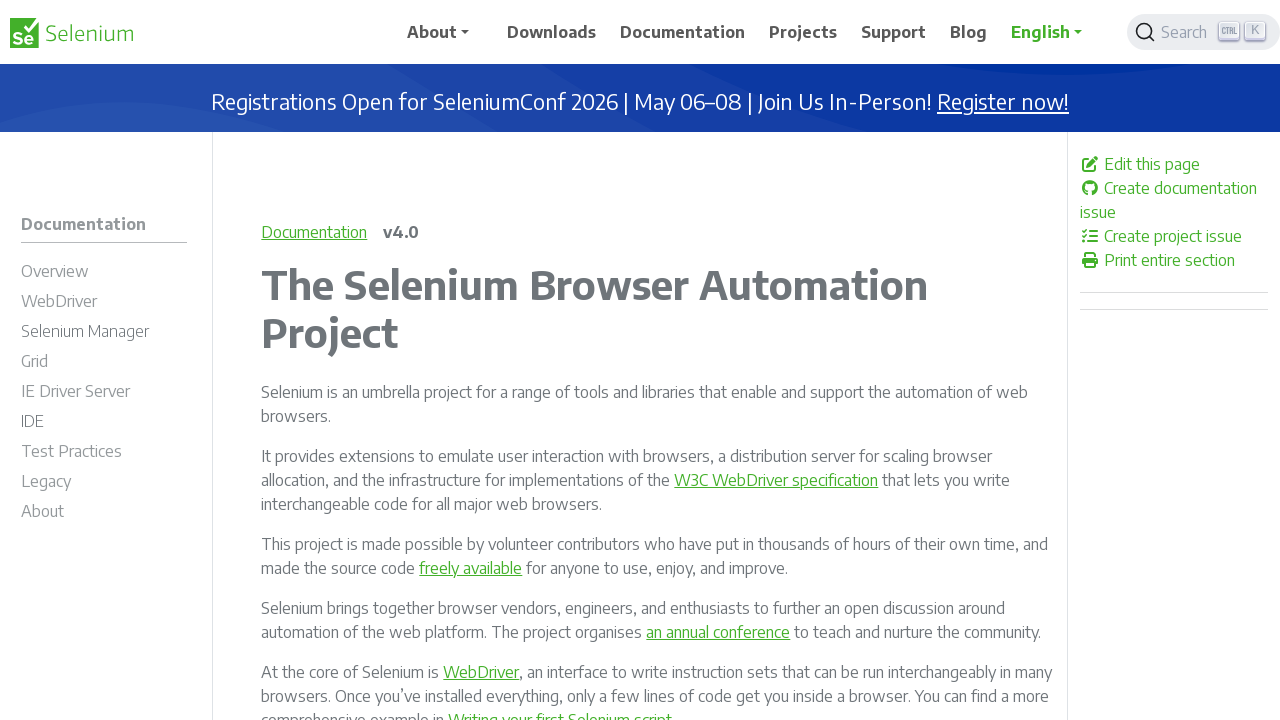

Verified link is enabled: True
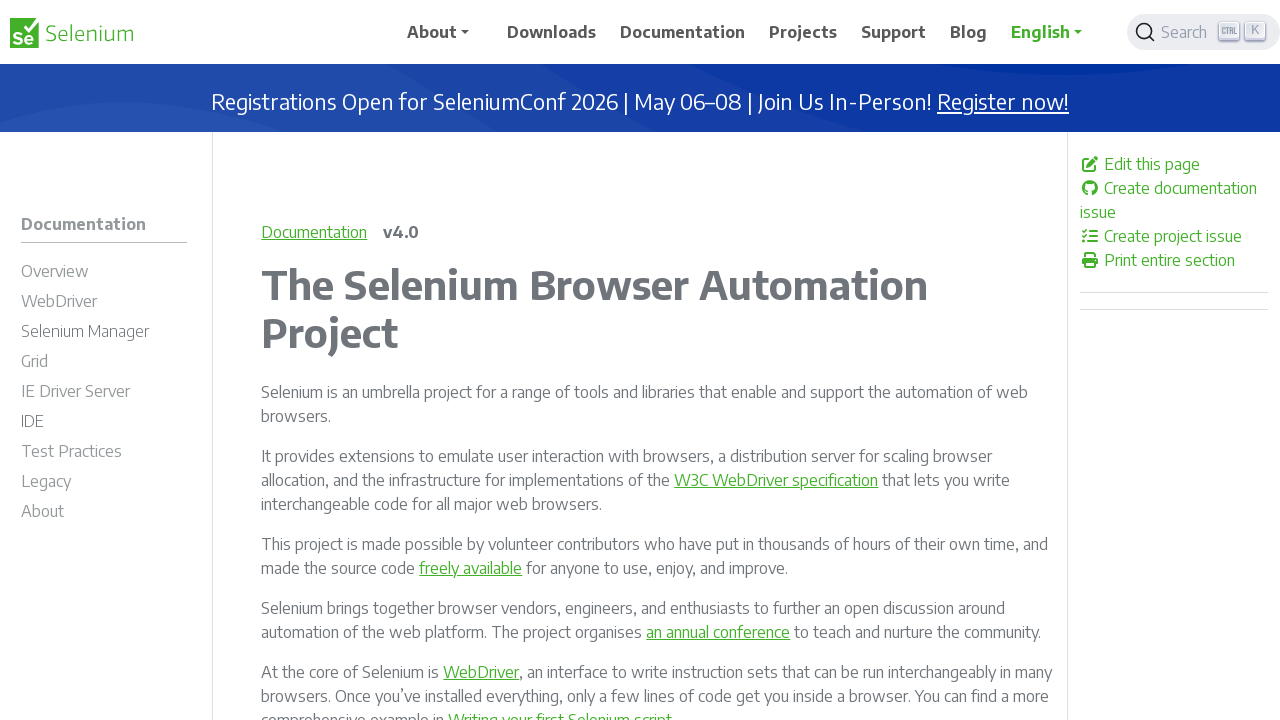

Retrieved href attribute from link: /
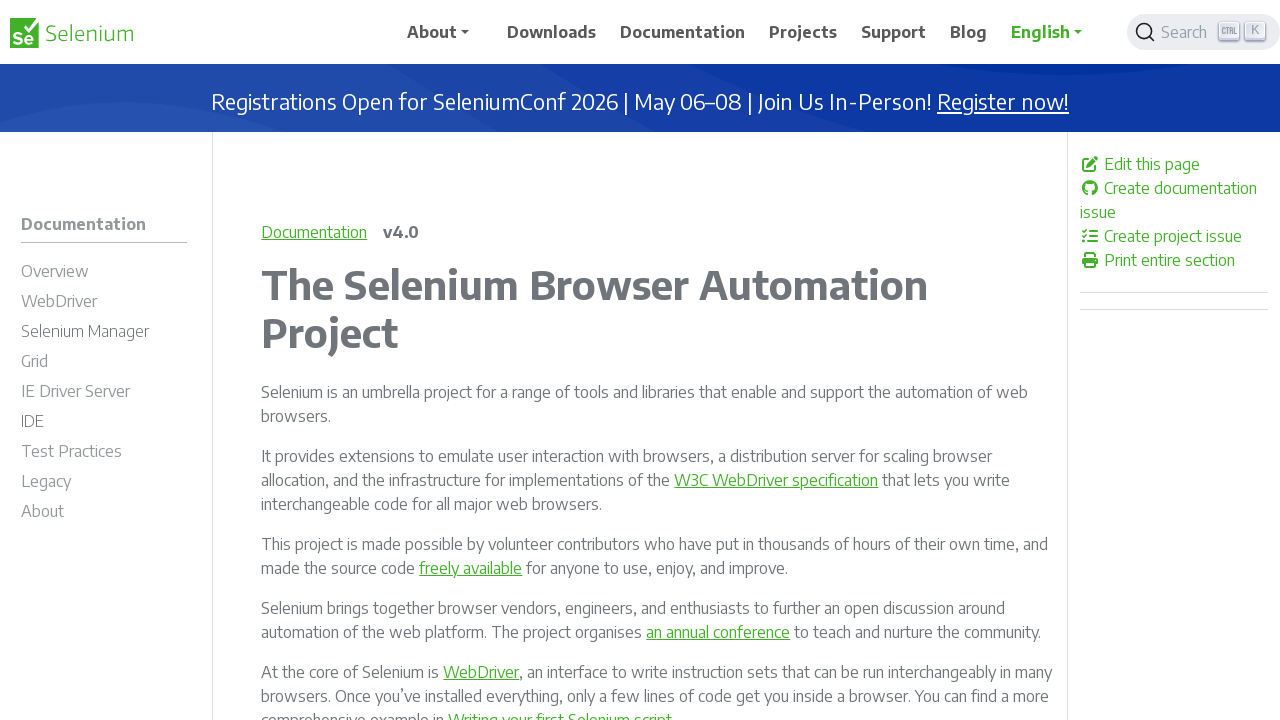

Verified link is enabled: True
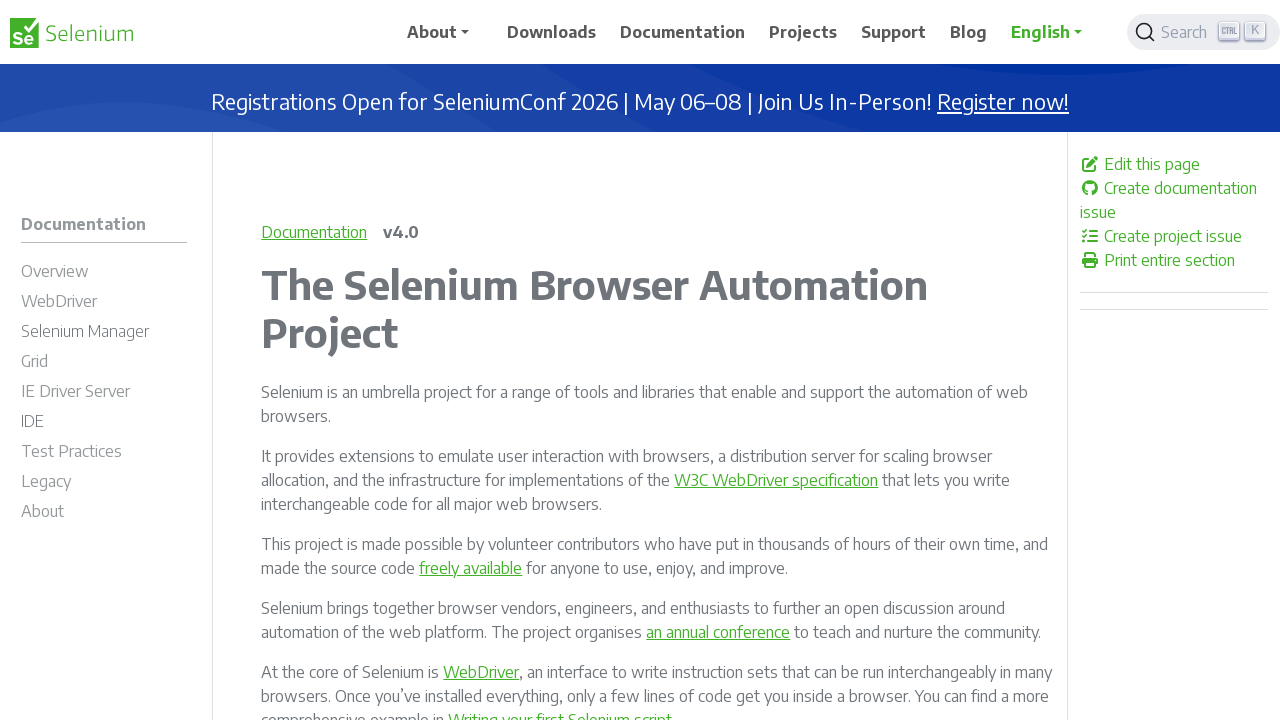

Retrieved href attribute from link: https://www.selenium.dev/documentation/webdriver/
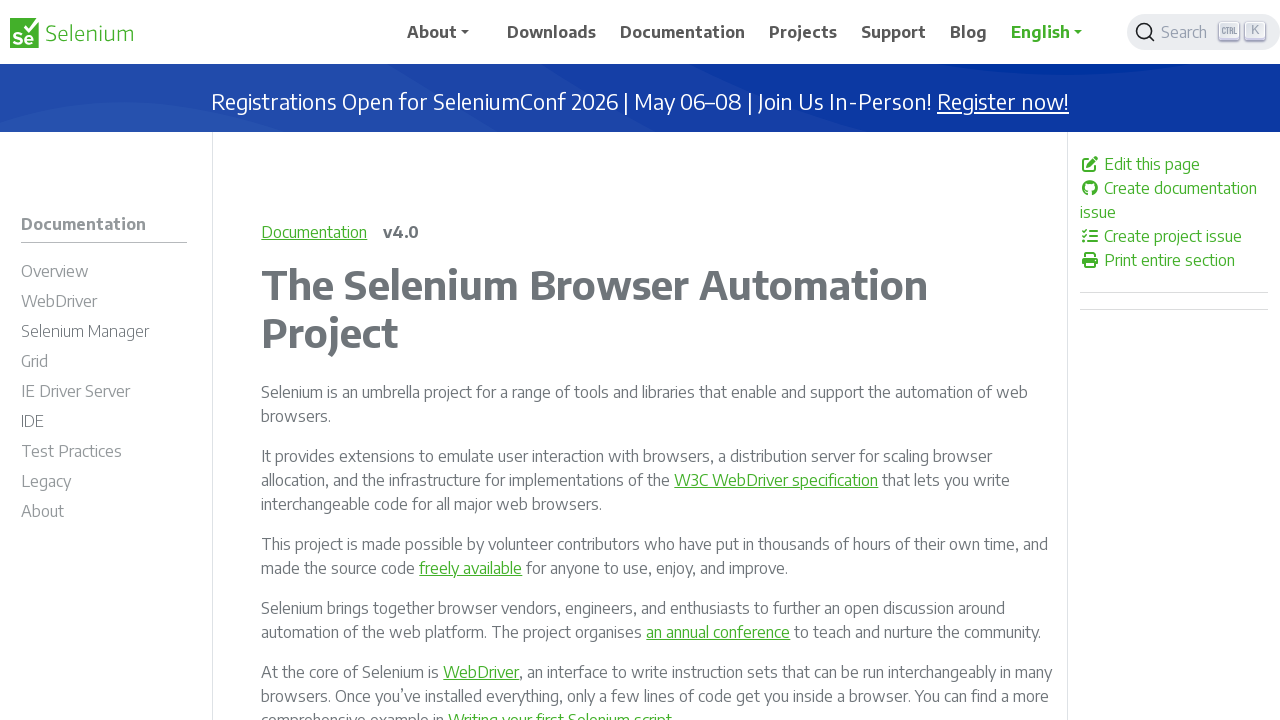

Verified link is enabled: True
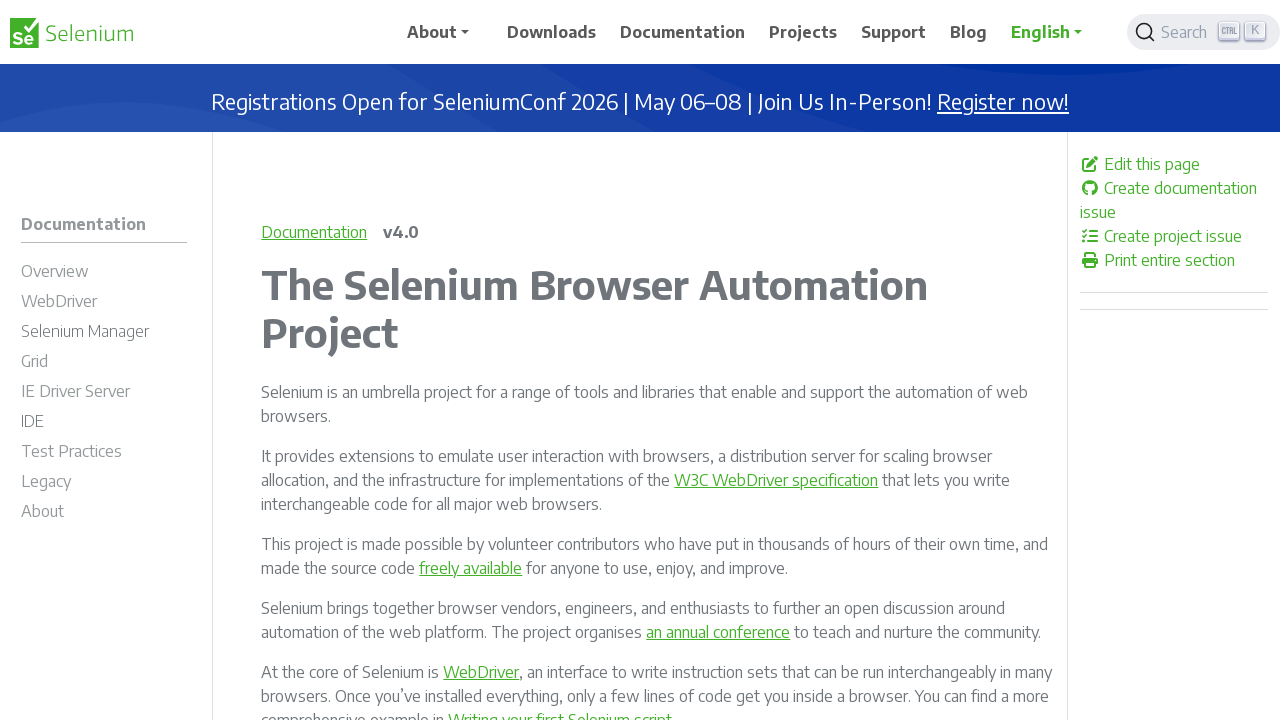

Retrieved href attribute from link: https://www.selenium.dev/documentation/webdriver/getting_started/first_script/
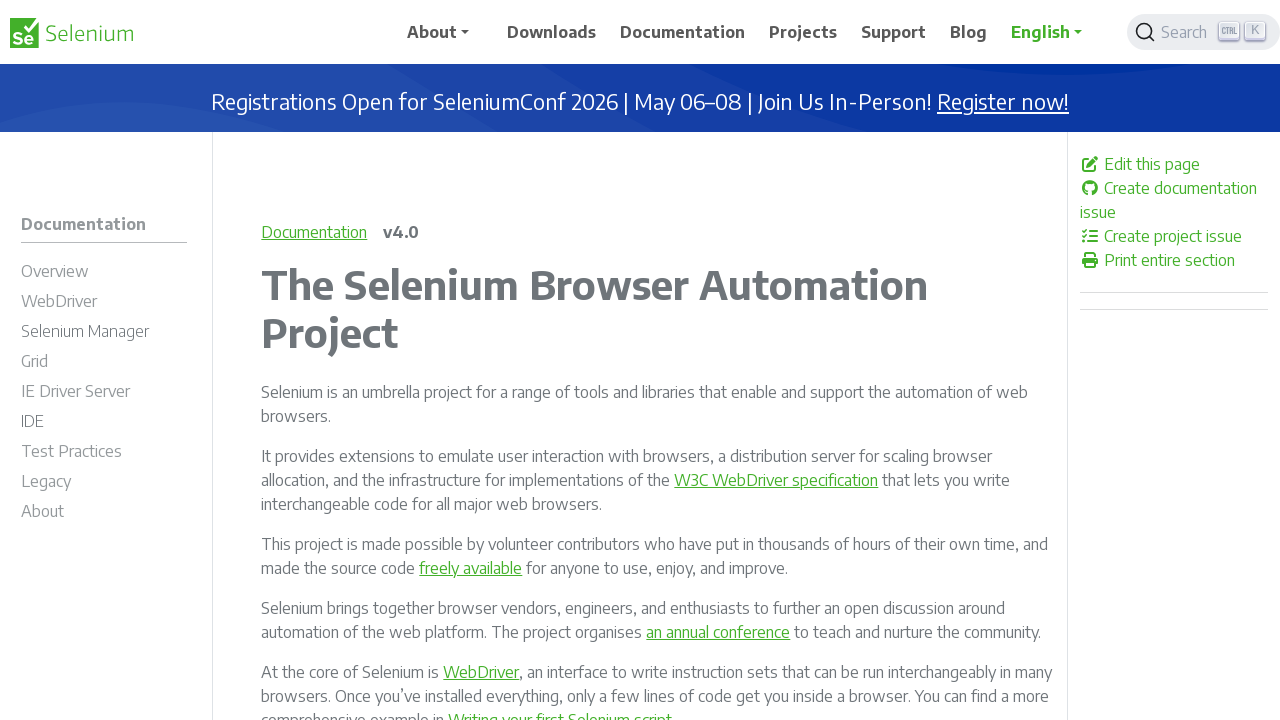

Verified link is enabled: True
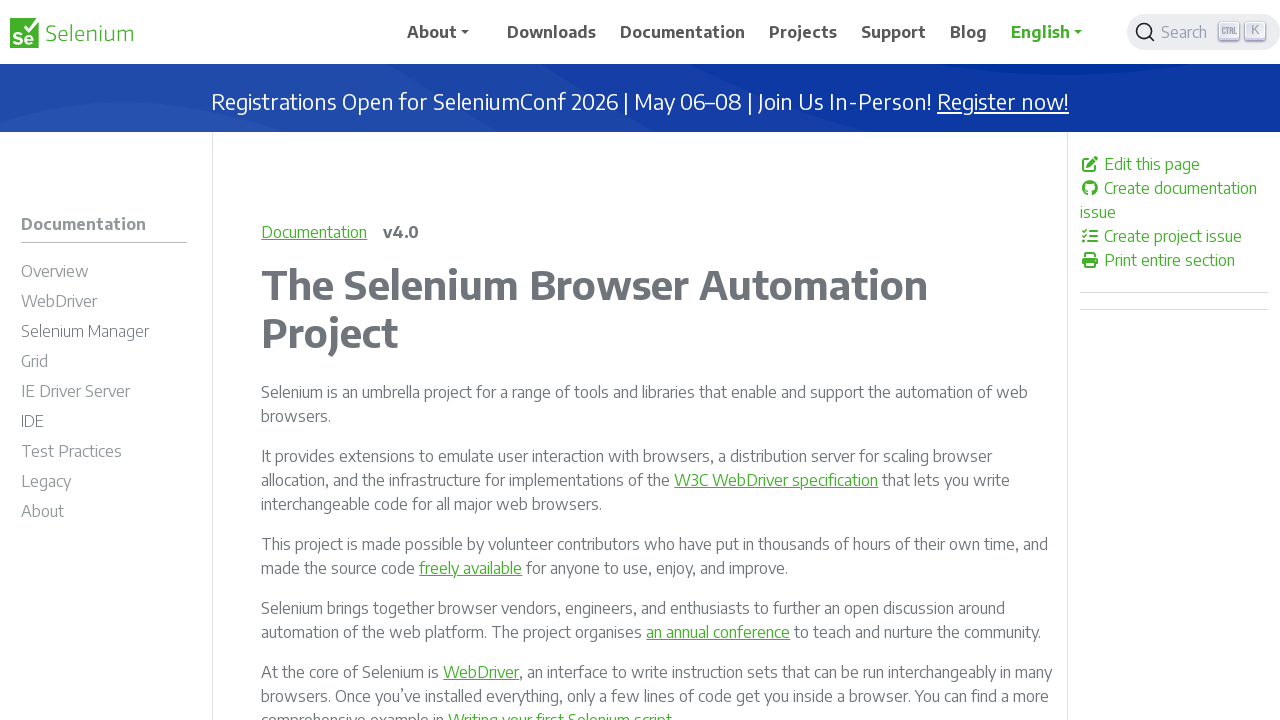

Retrieved href attribute from link: https://github.com/SeleniumHQ/seleniumhq.github.io/blob/trunk//examples/java/src/test/java/dev/selenium/hello/HelloSelenium.java
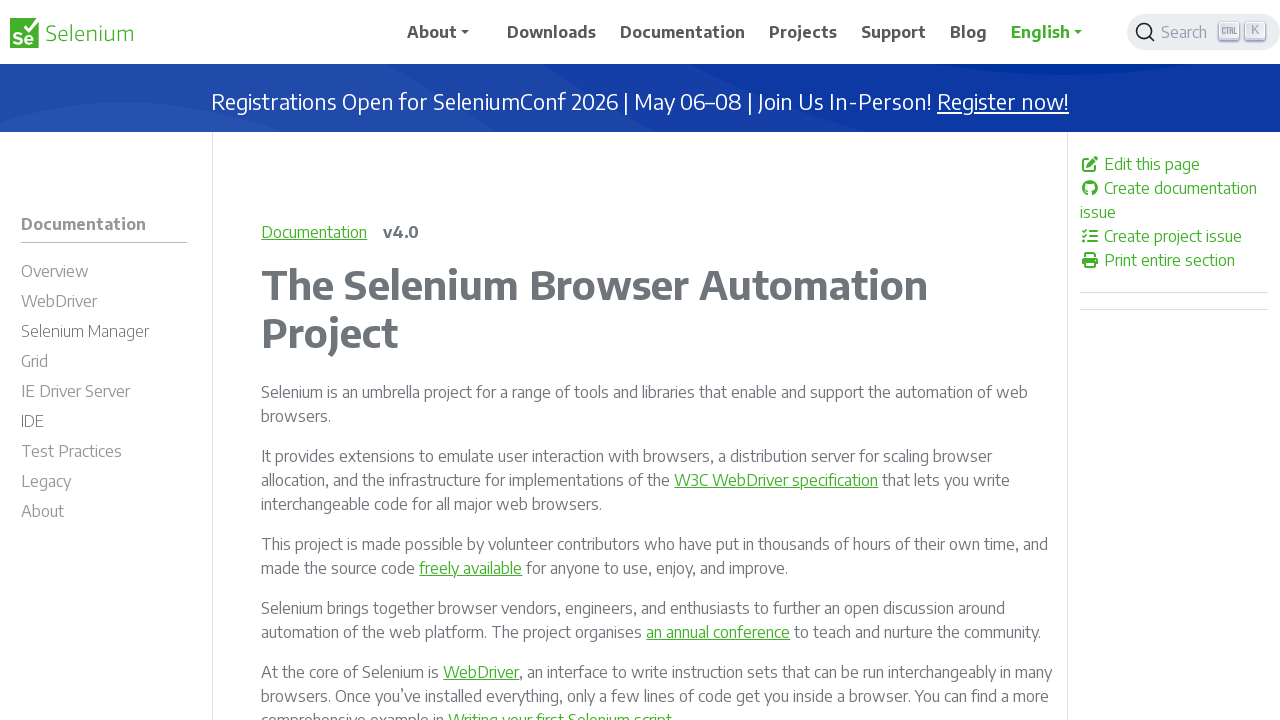

Verified link is enabled: True
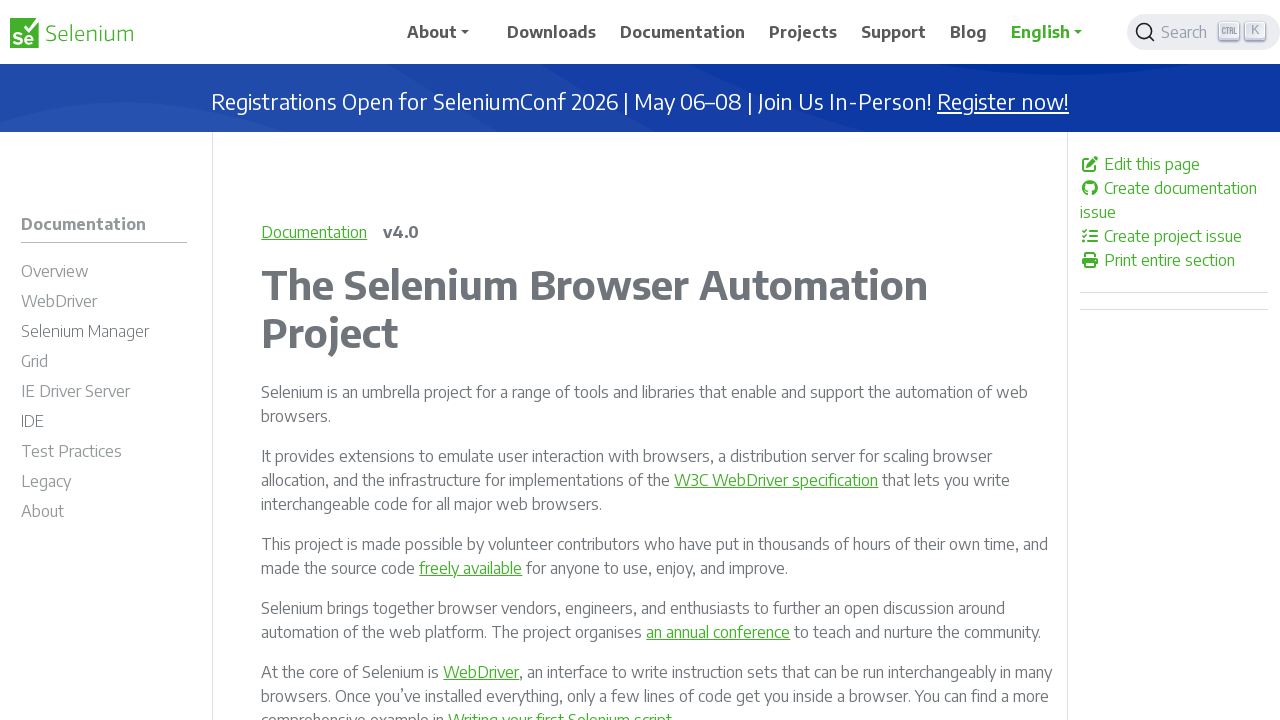

Retrieved href attribute from link: https://github.com/SeleniumHQ/seleniumhq.github.io/blob/trunk//examples/python/tests/hello/hello_selenium.py
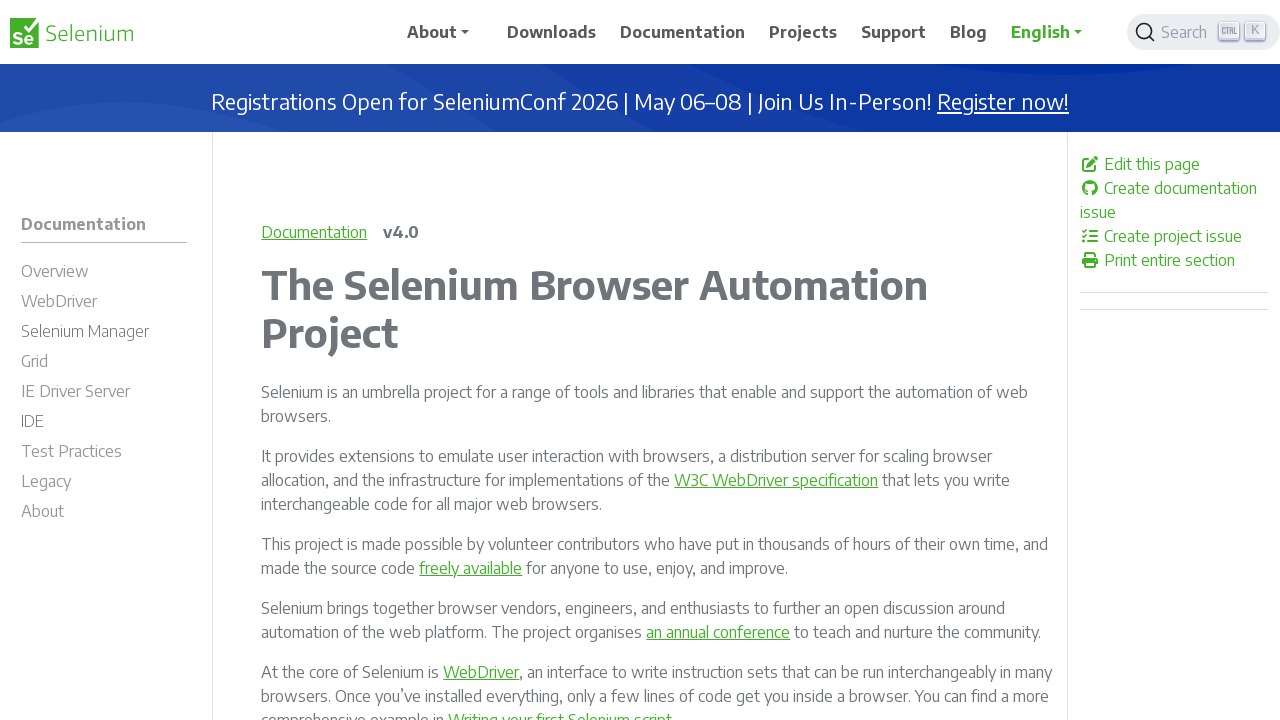

Verified link is enabled: True
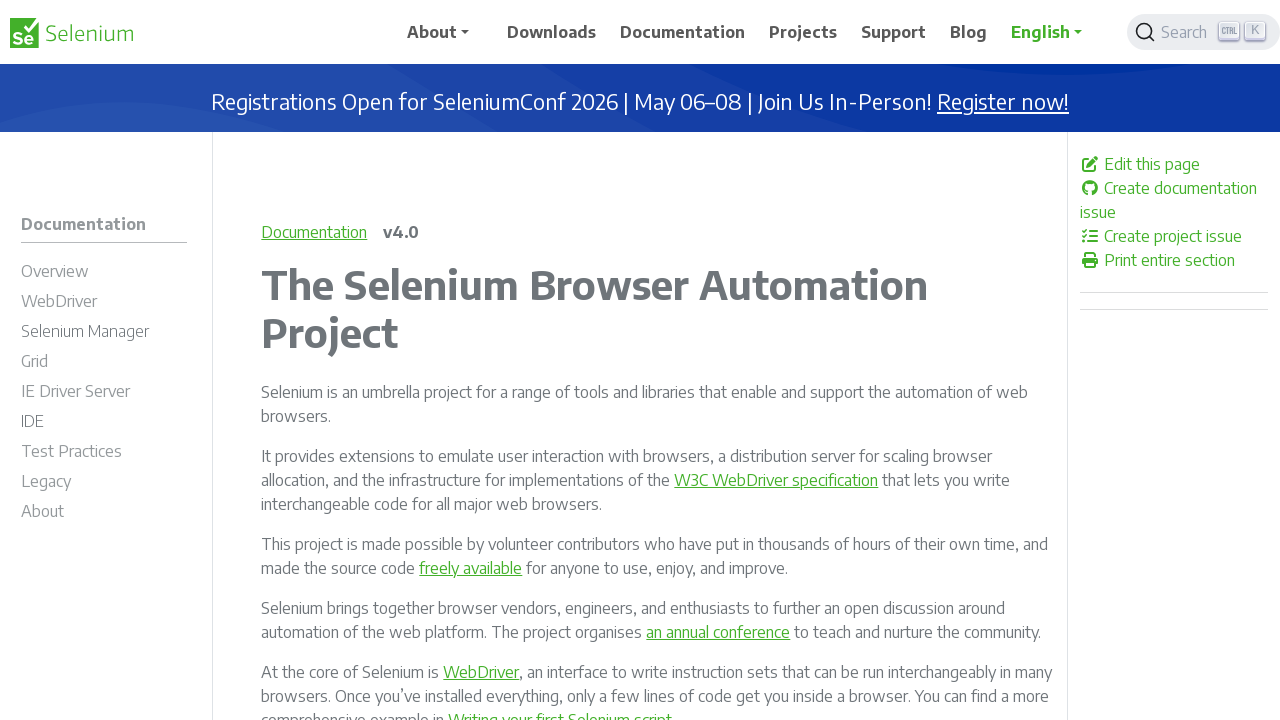

Retrieved href attribute from link: https://github.com/SeleniumHQ/seleniumhq.github.io/blob/trunk//examples/dotnet/HelloSelenium.cs
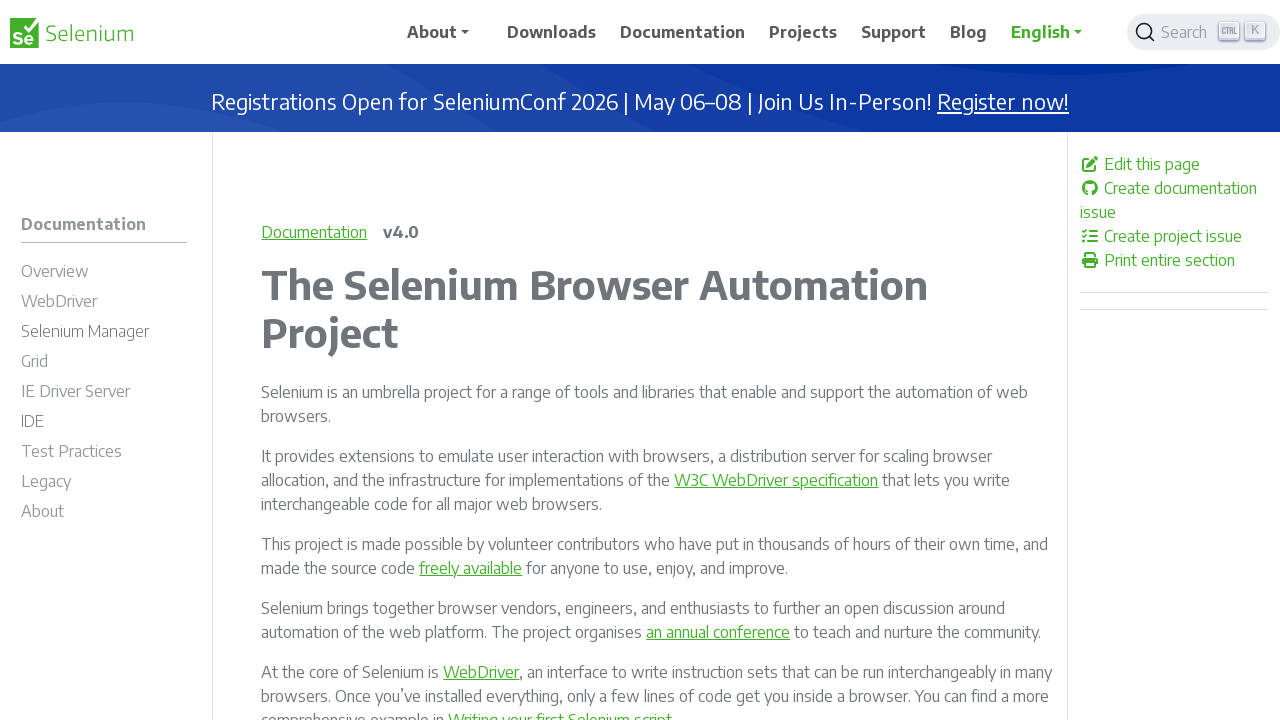

Verified link is enabled: True
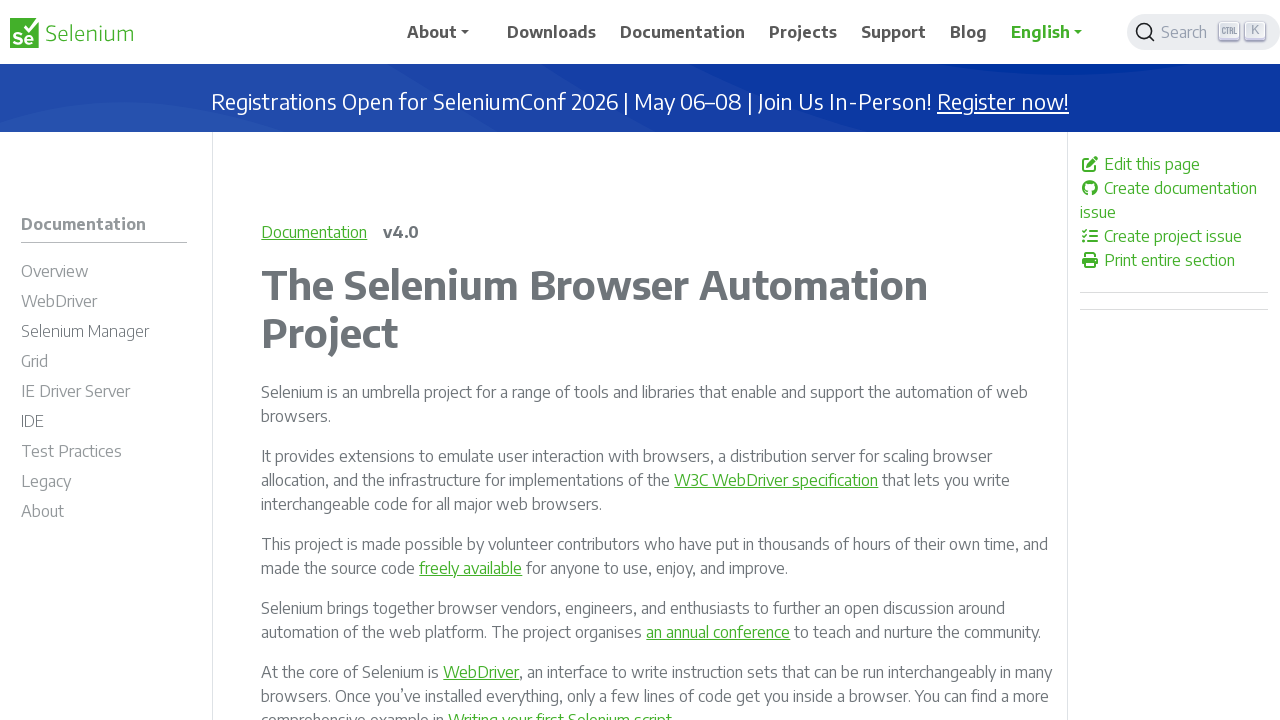

Retrieved href attribute from link: https://github.com/SeleniumHQ/seleniumhq.github.io/blob/trunk//examples/ruby/spec/hello/hello_selenium.rb
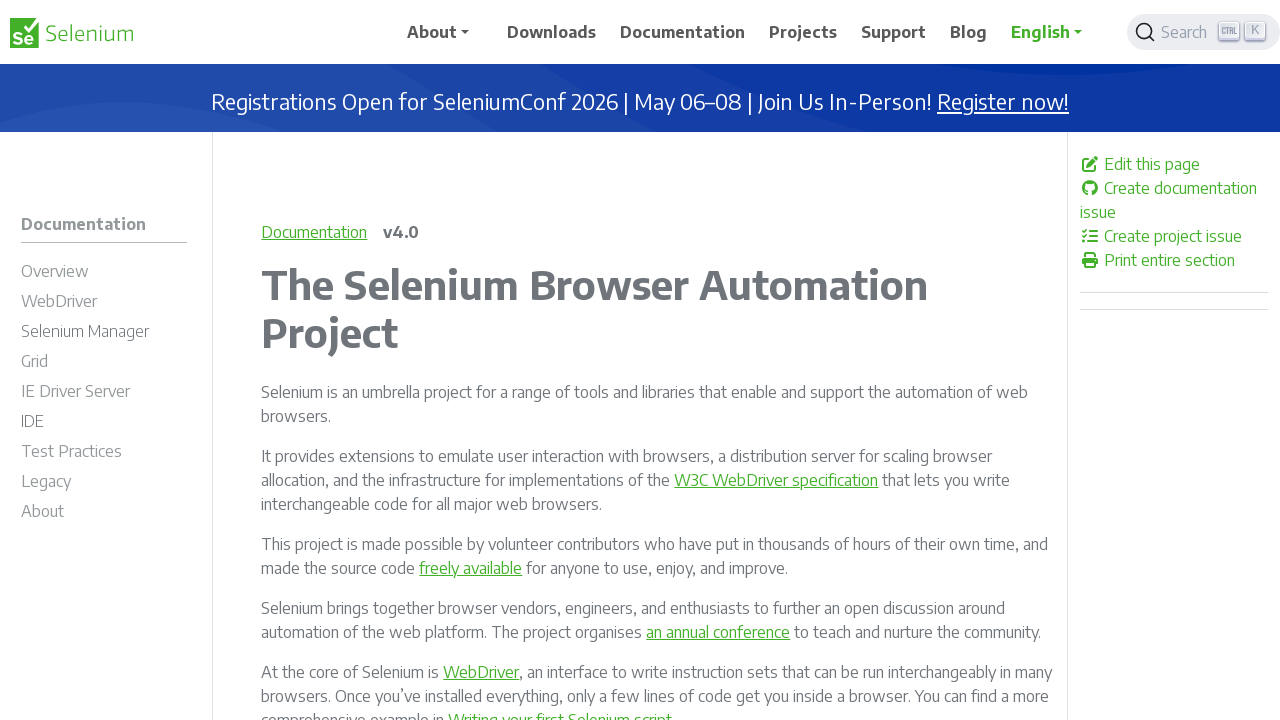

Verified link is enabled: True
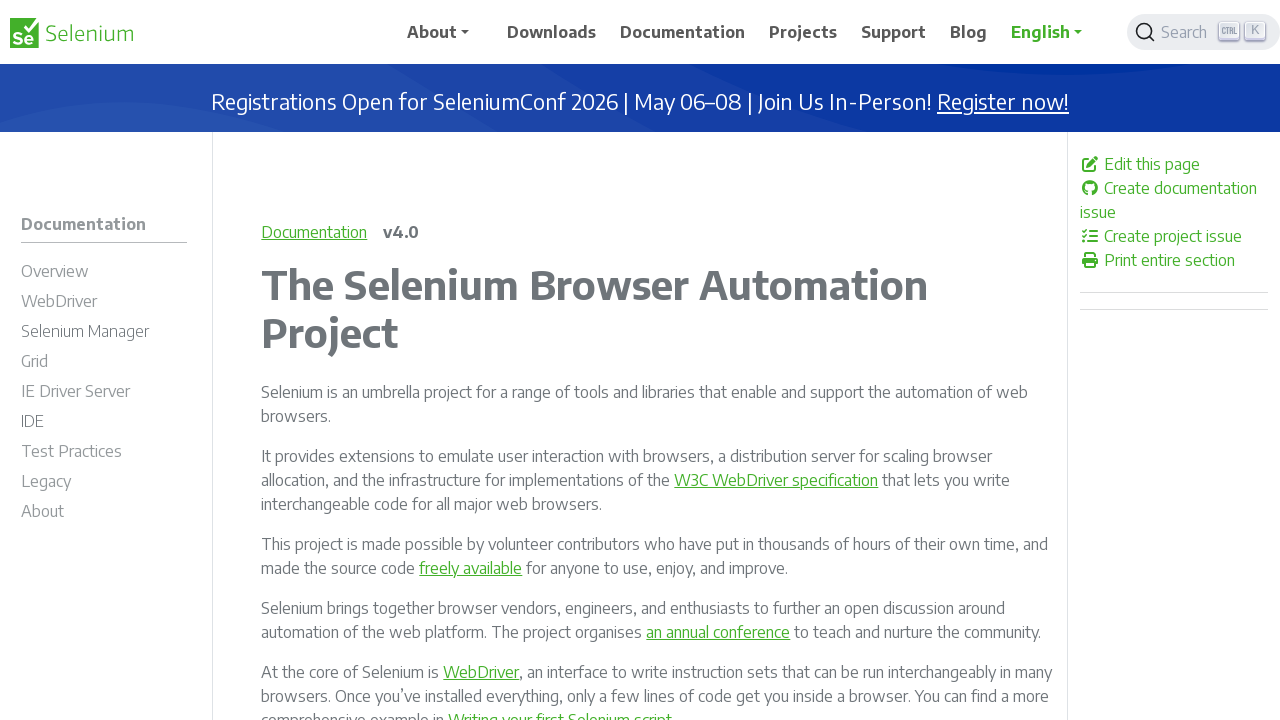

Retrieved href attribute from link: https://github.com/SeleniumHQ/seleniumhq.github.io/blob/trunk//examples/javascript/test/hello/helloSelenium.js
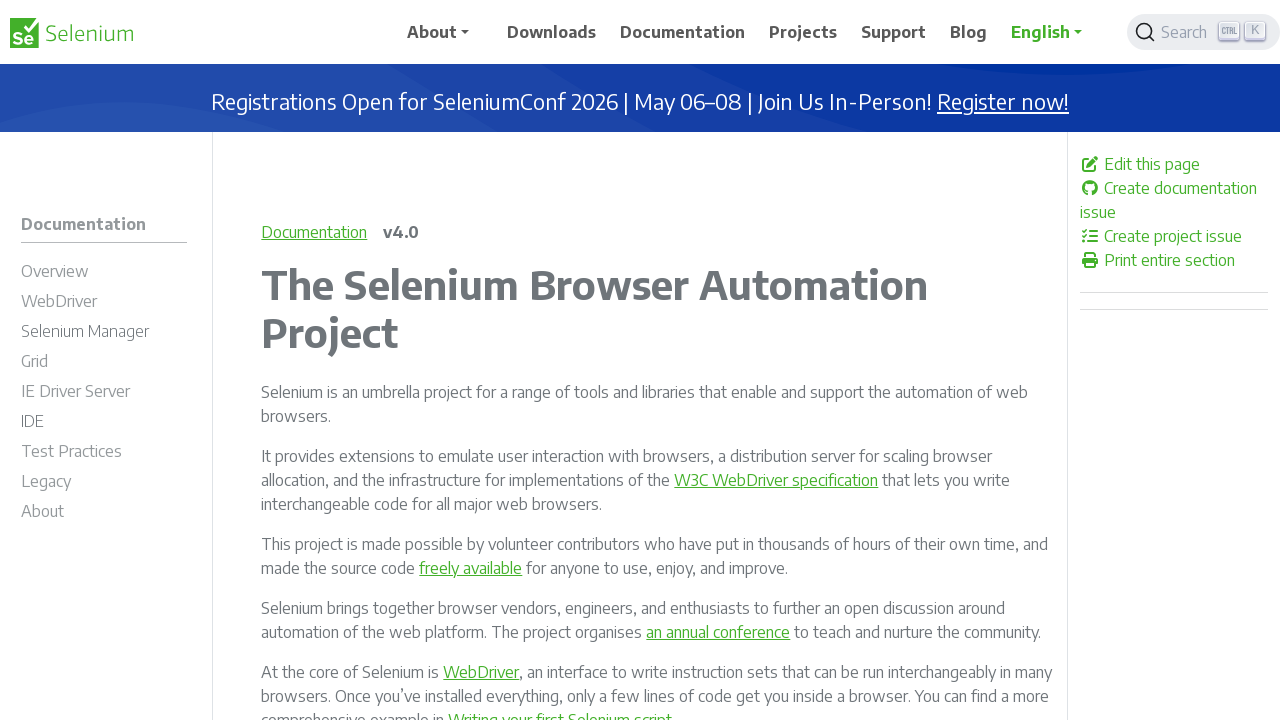

Verified link is enabled: True
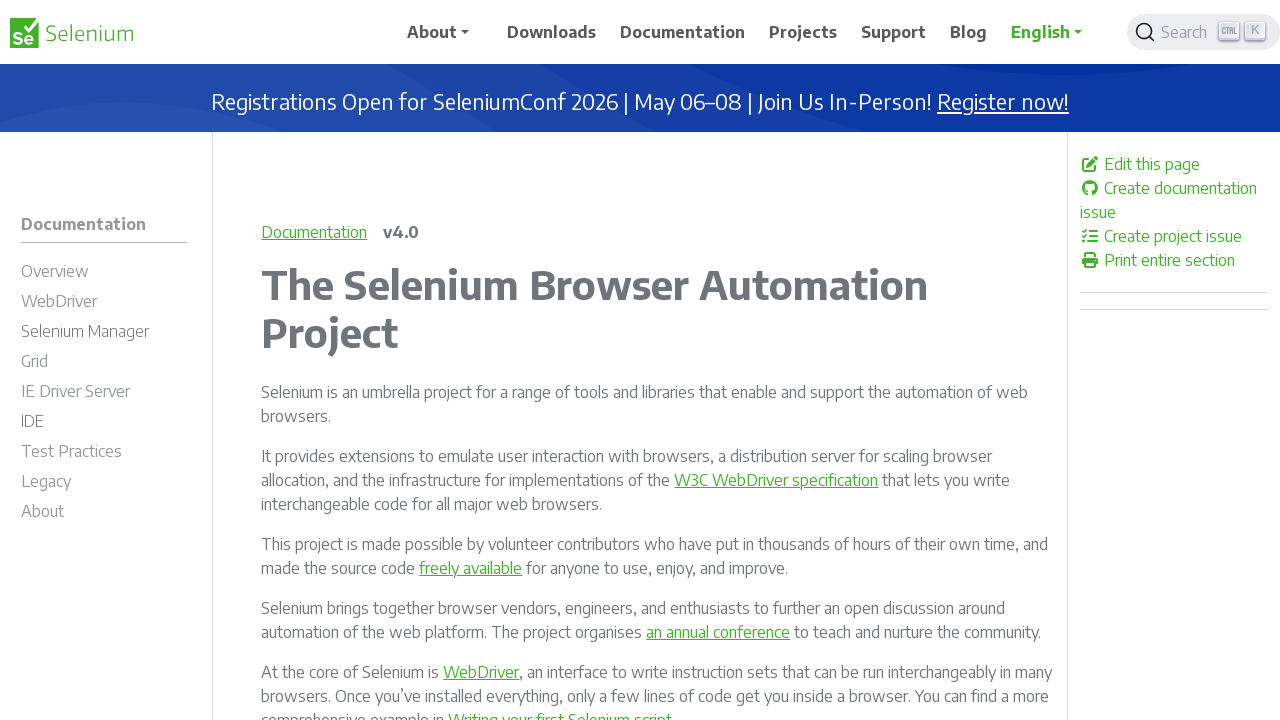

Retrieved href attribute from link: https://github.com/SeleniumHQ/seleniumhq.github.io/blob/trunk//examples/kotlin/src/test/kotlin/dev/selenium/hello/HelloSelenium.kt
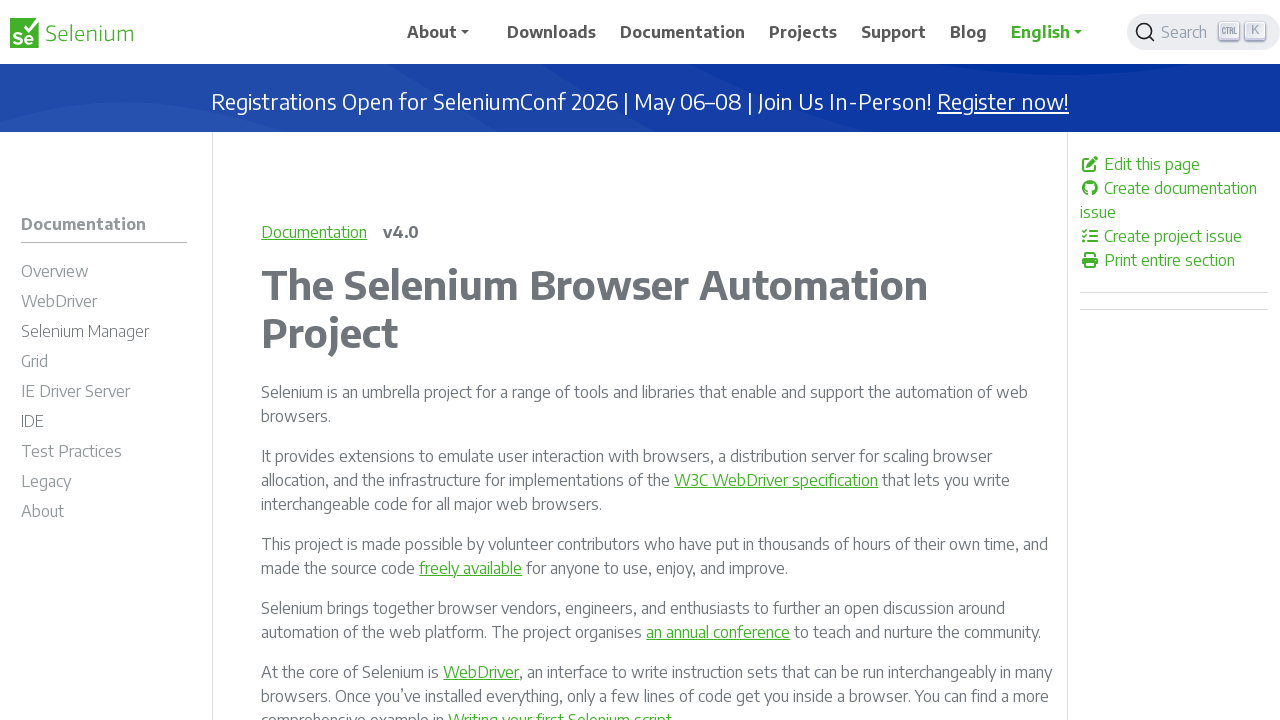

Verified link is enabled: True
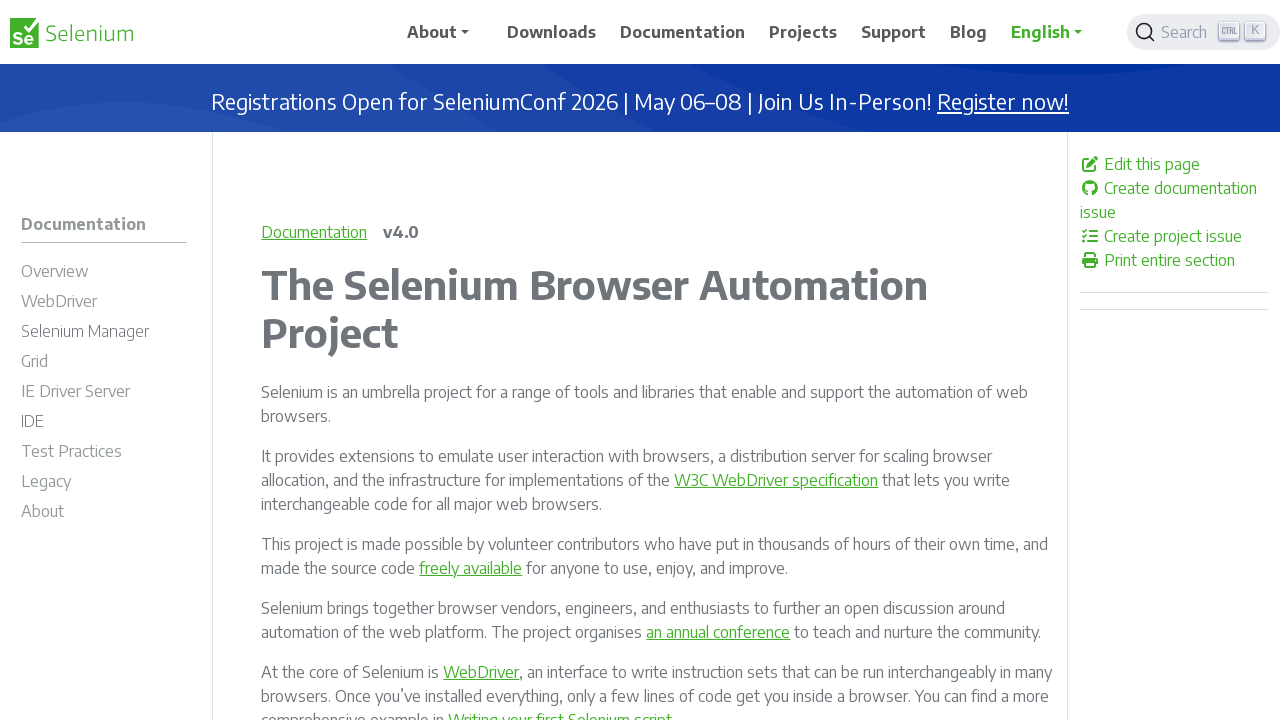

Retrieved href attribute from link: https://www.selenium.dev/documentation/overview/
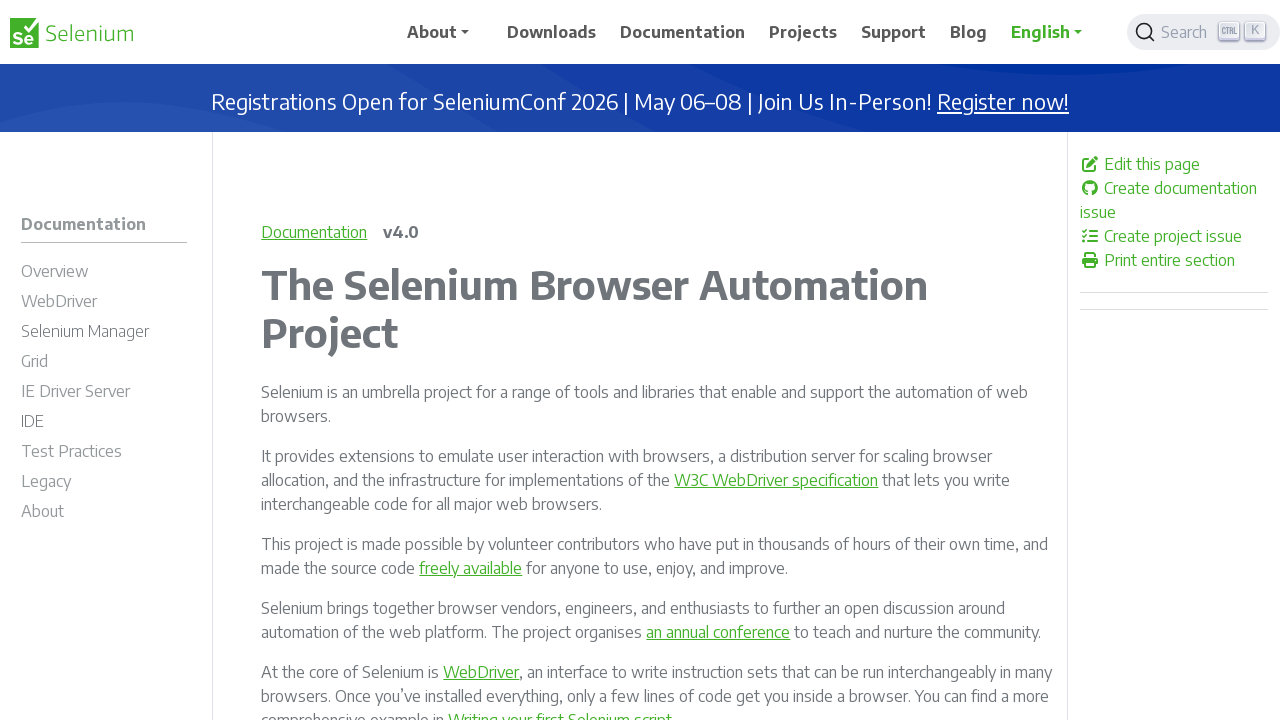

Verified link is enabled: True
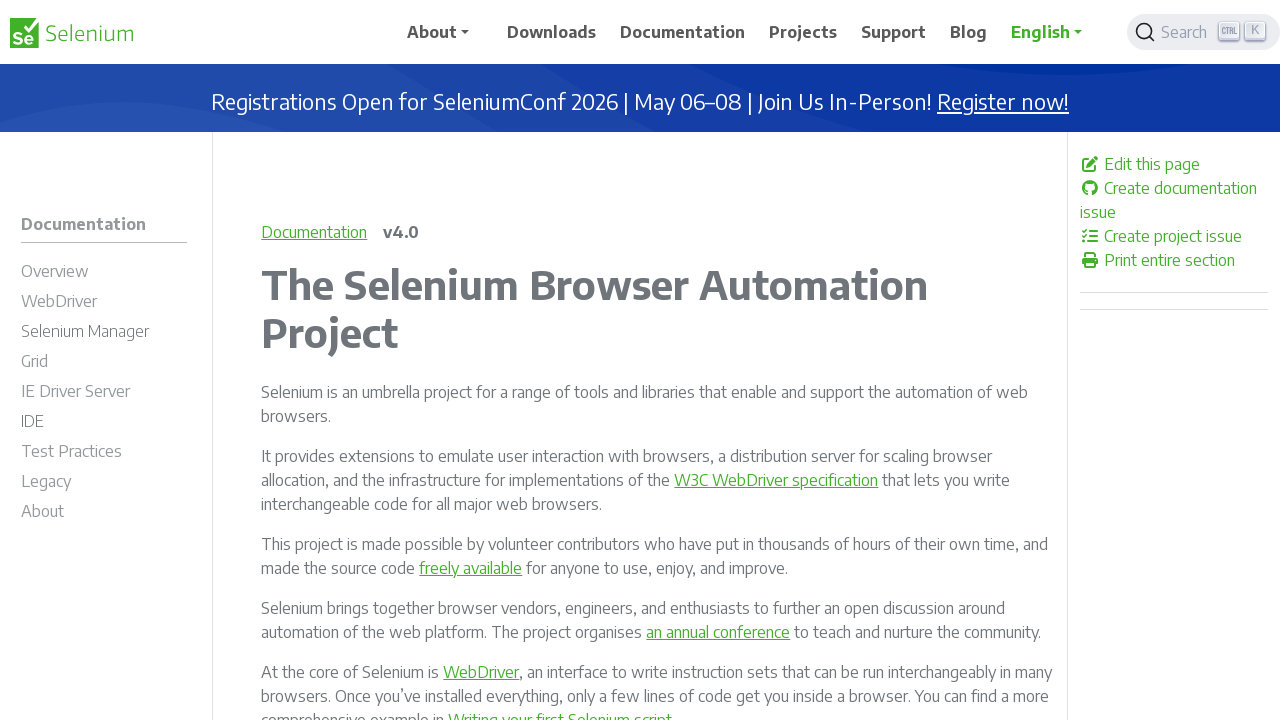

Retrieved href attribute from link: https://www.selenium.dev/documentation/webdriver/getting_started/
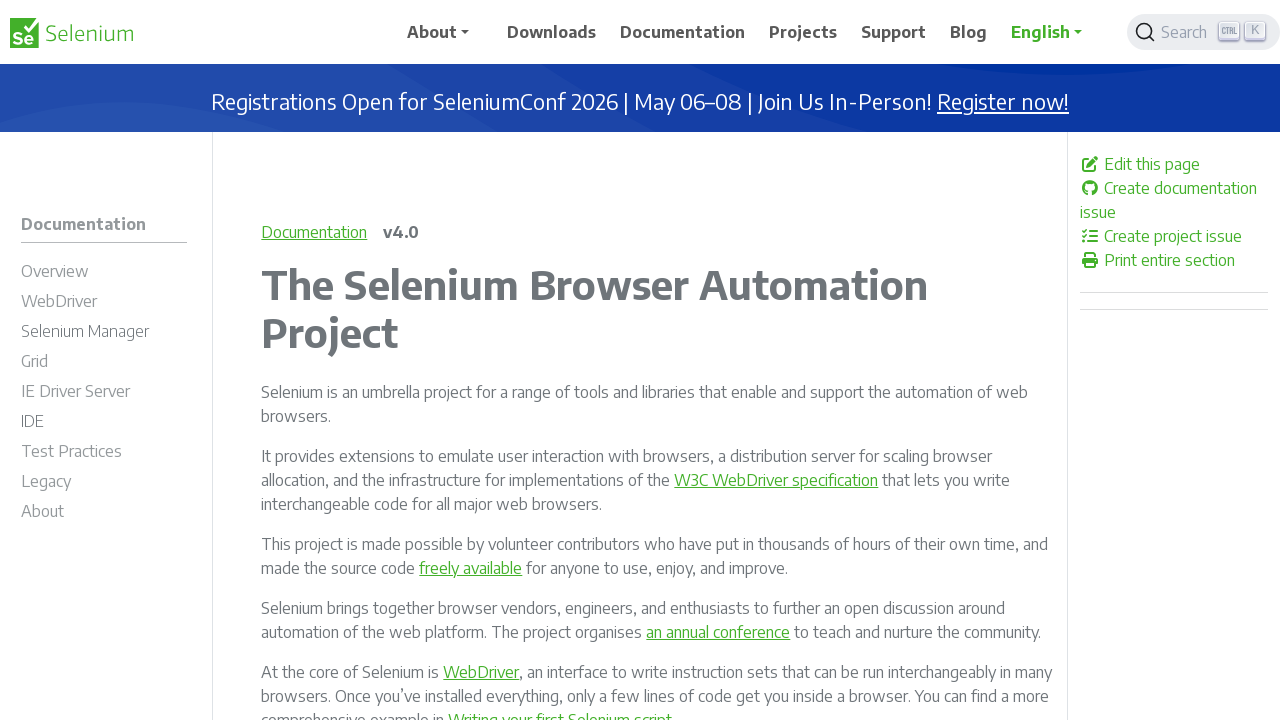

Verified link is enabled: True
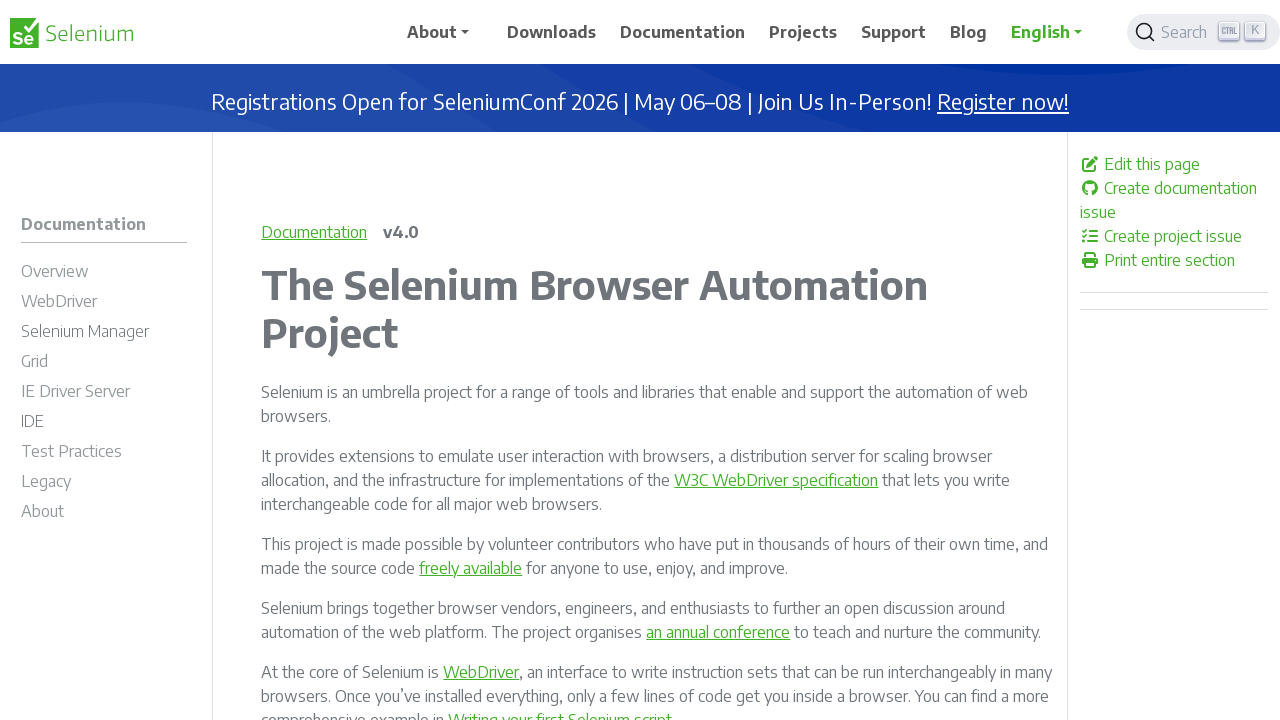

Retrieved href attribute from link: /documentation/overview/
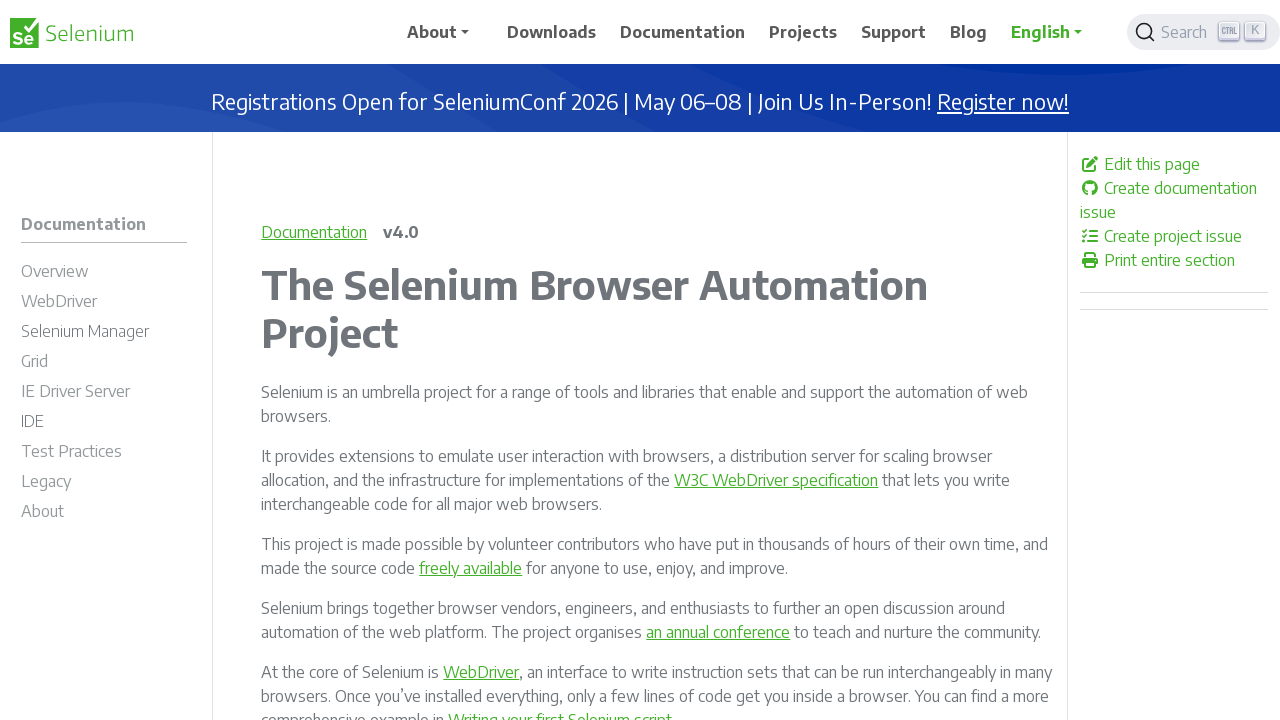

Verified link is enabled: True
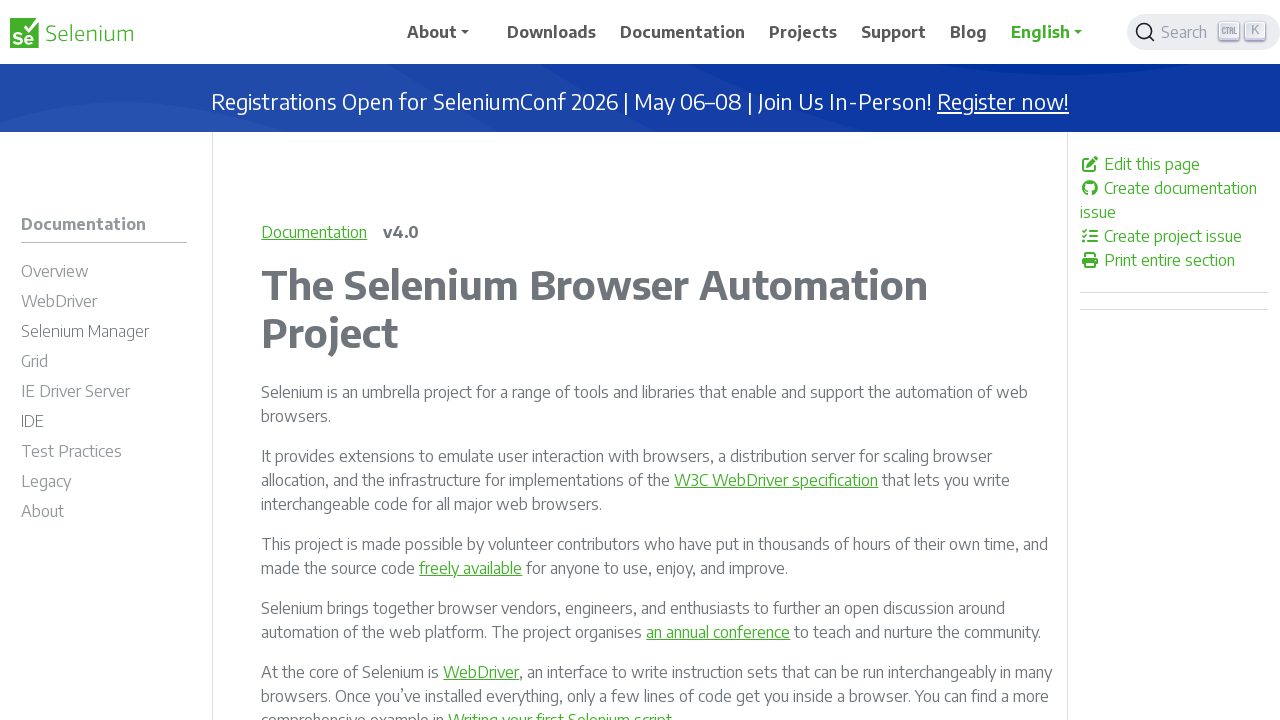

Retrieved href attribute from link: /documentation/webdriver/
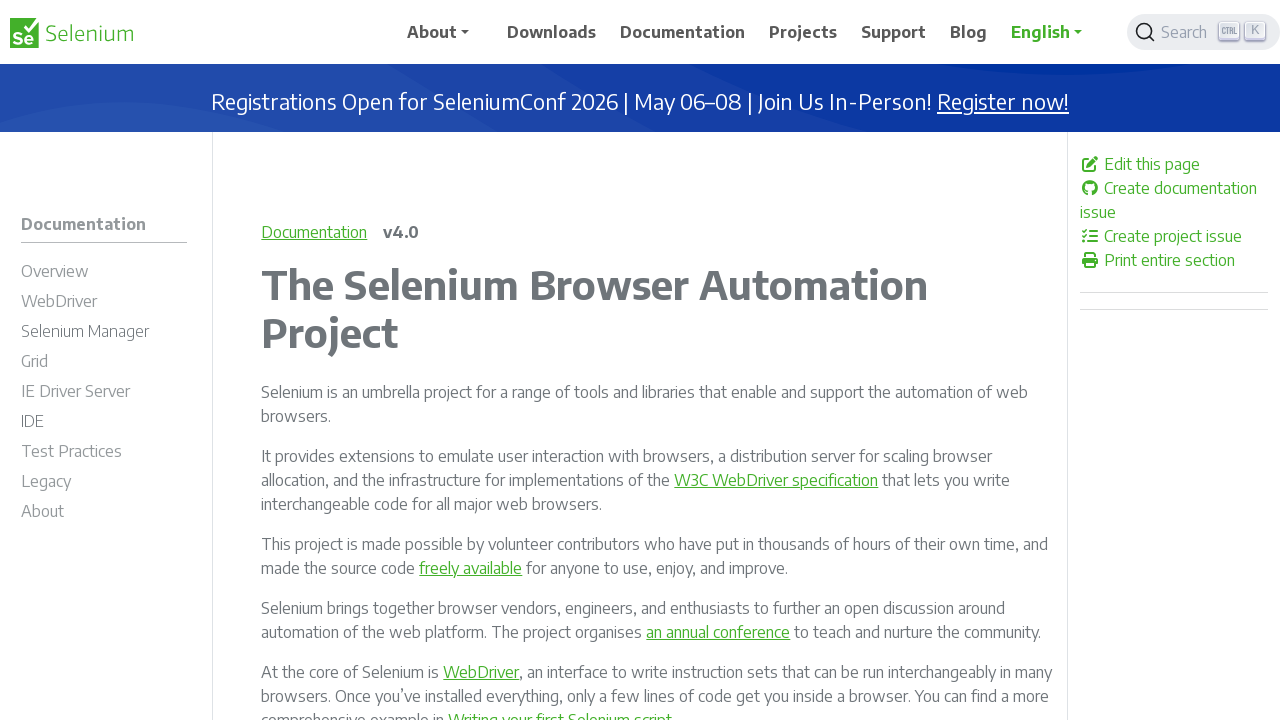

Verified link is enabled: True
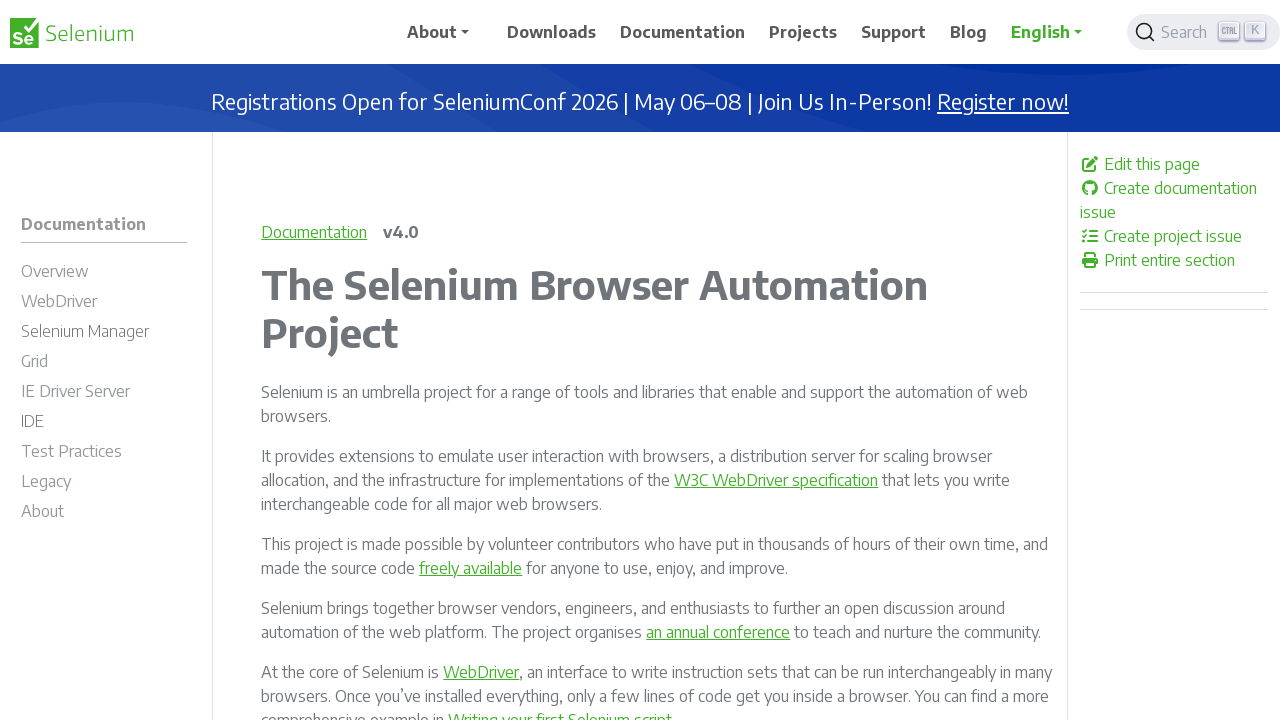

Retrieved href attribute from link: /documentation/selenium_manager/
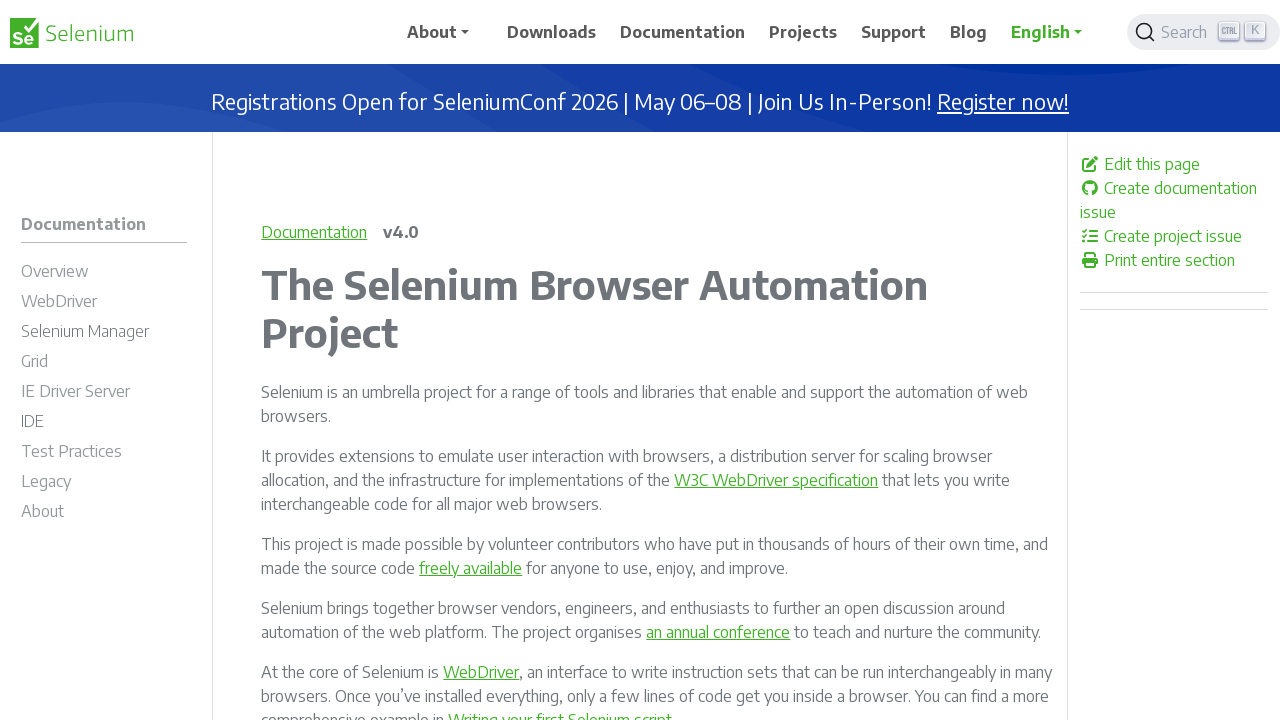

Verified link is enabled: True
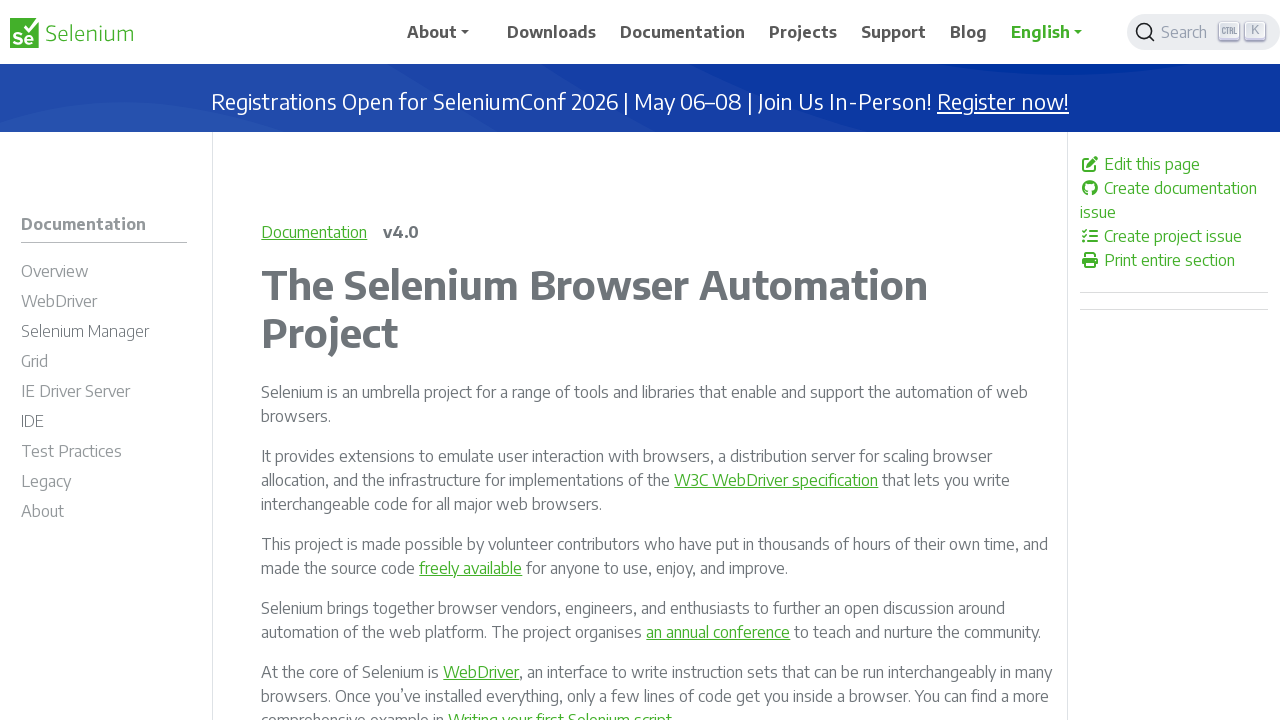

Retrieved href attribute from link: /documentation/grid/
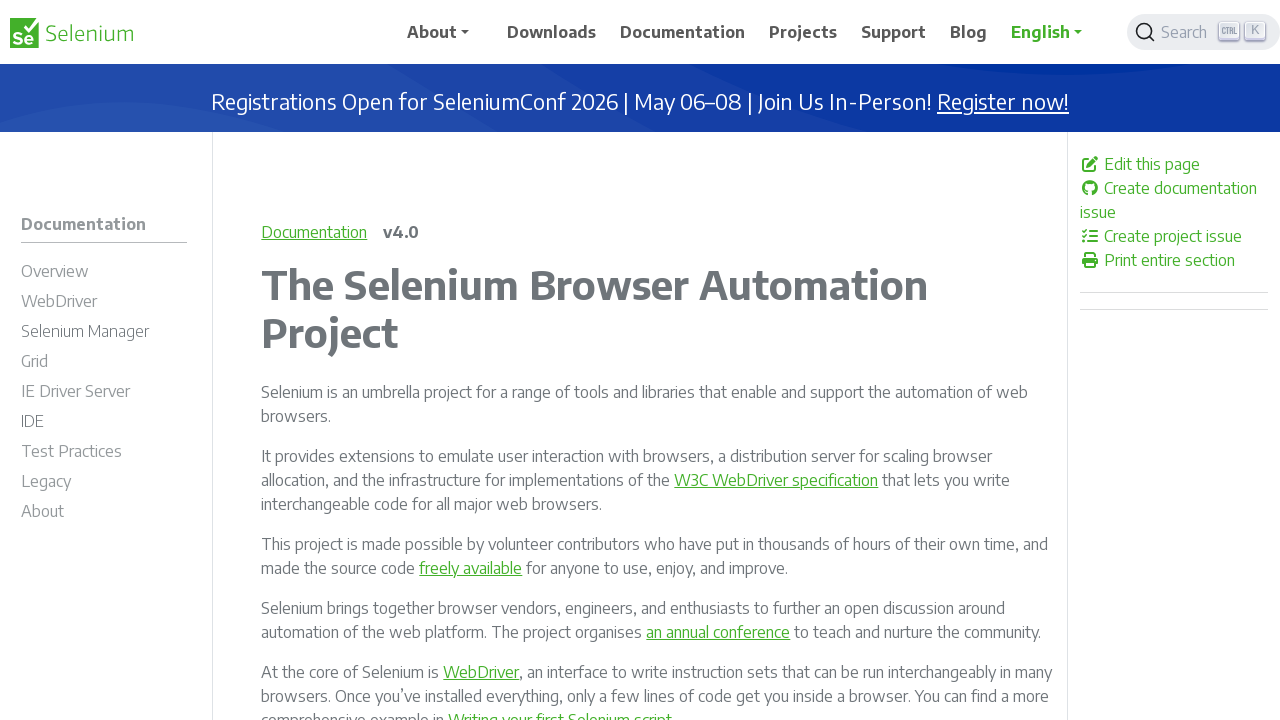

Verified link is enabled: True
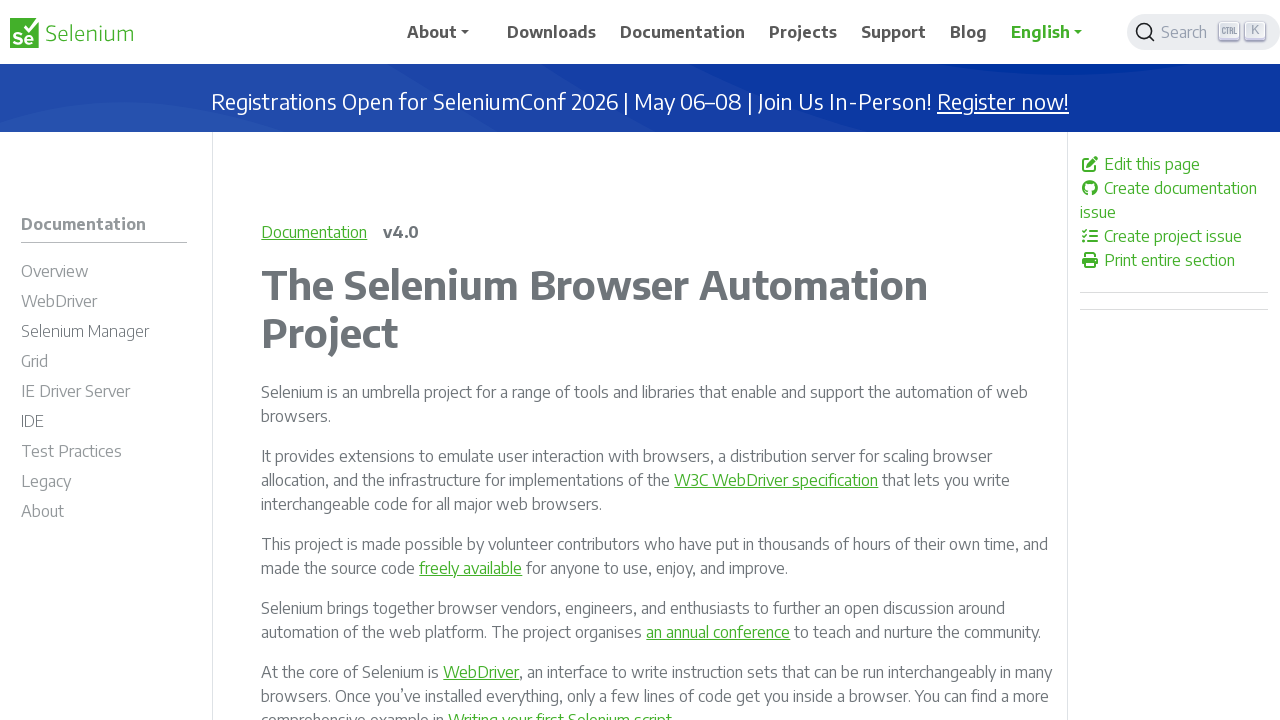

Retrieved href attribute from link: /documentation/ie_driver_server/
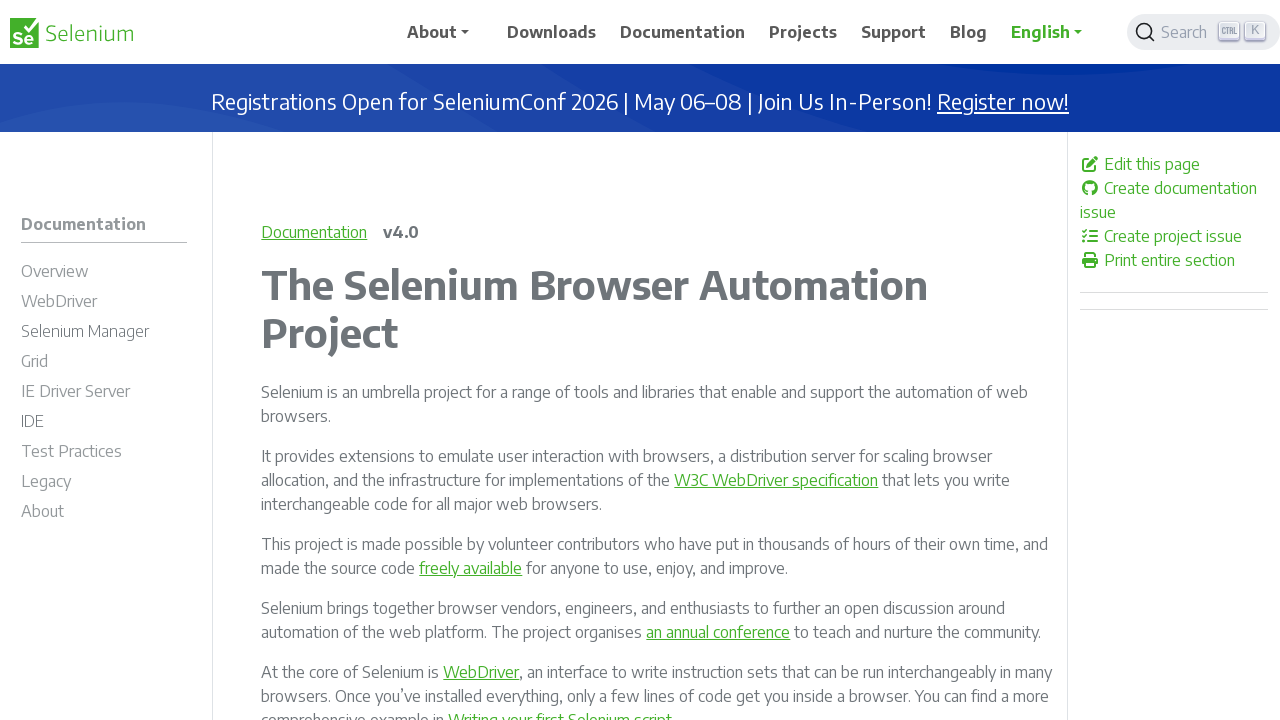

Verified link is enabled: True
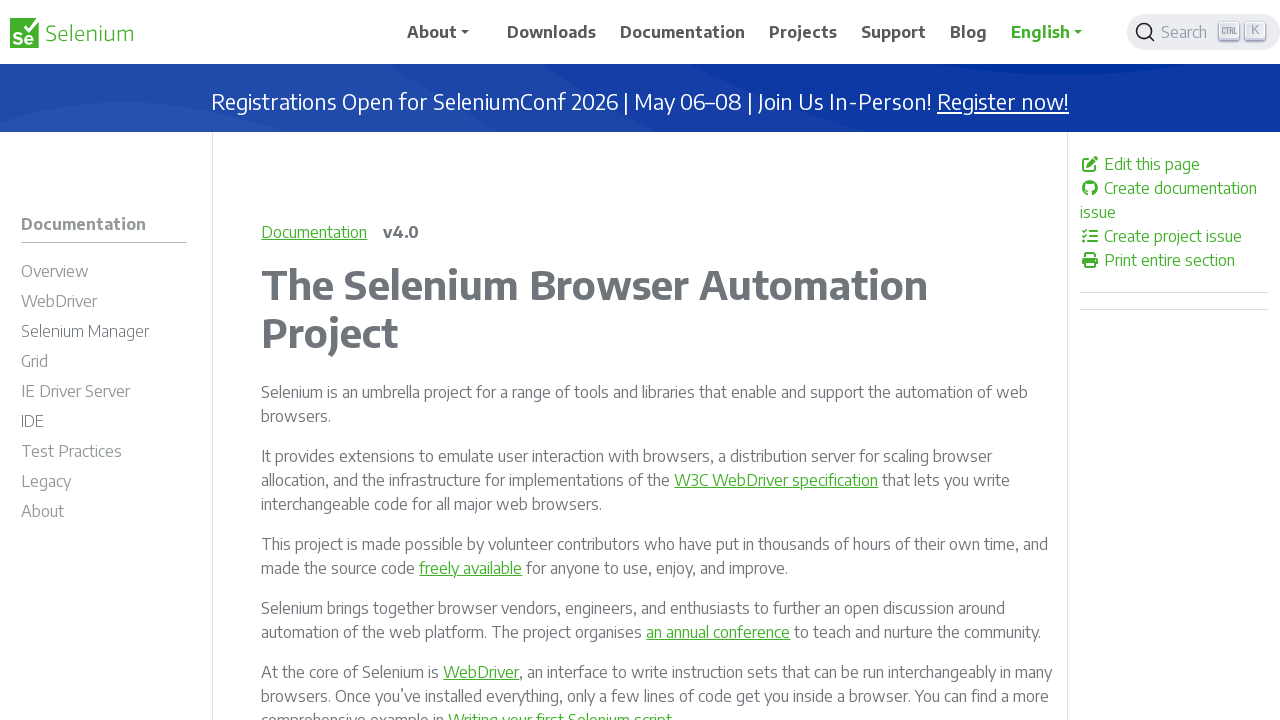

Retrieved href attribute from link: /documentation/ide/
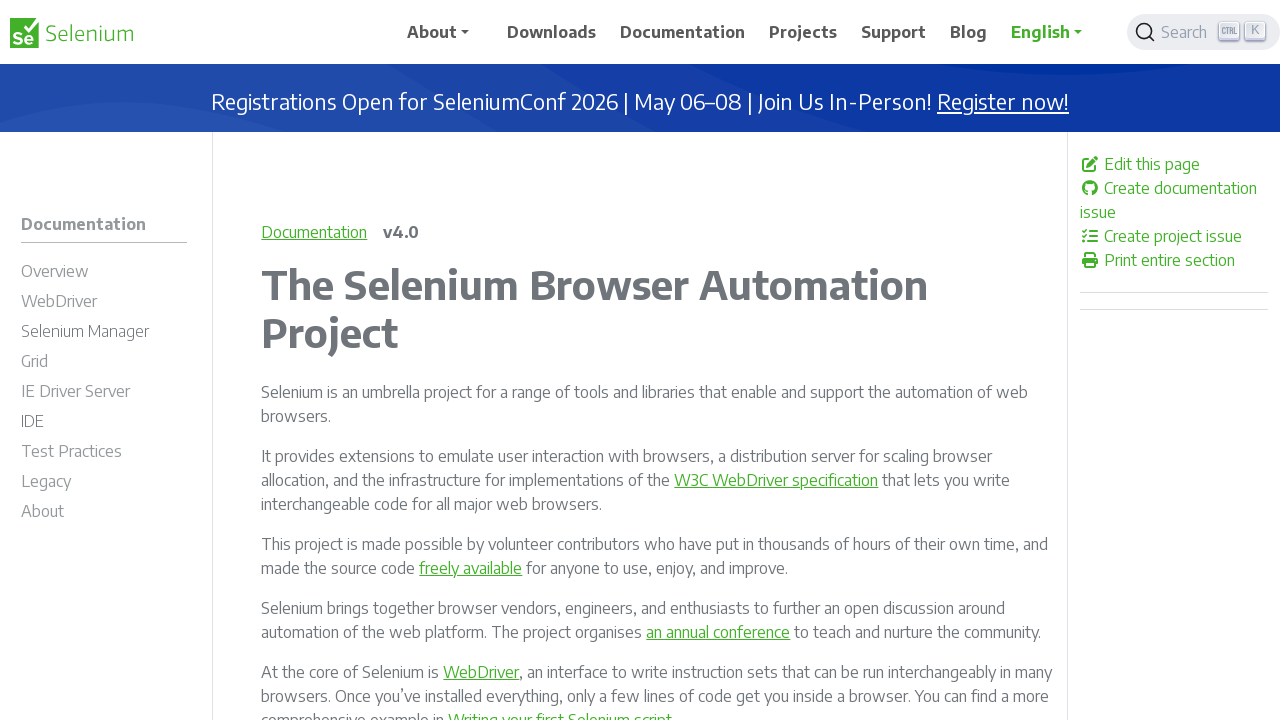

Verified link is enabled: True
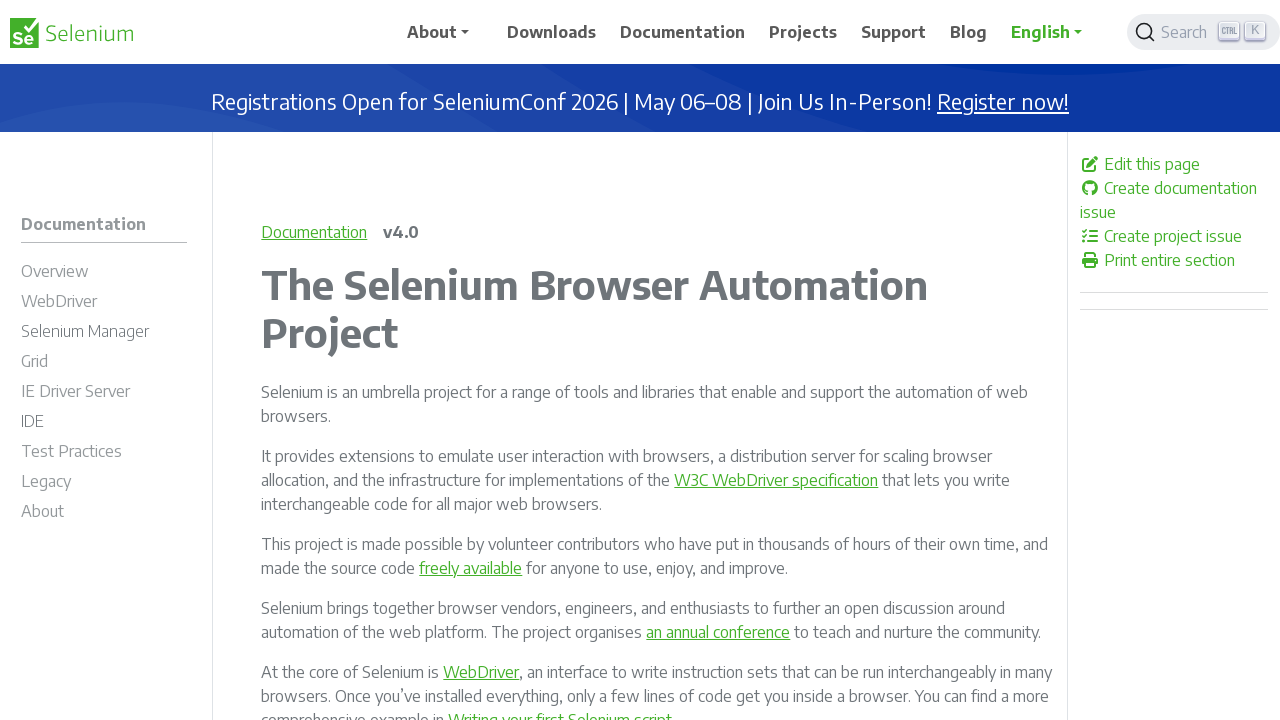

Retrieved href attribute from link: /documentation/test_practices/
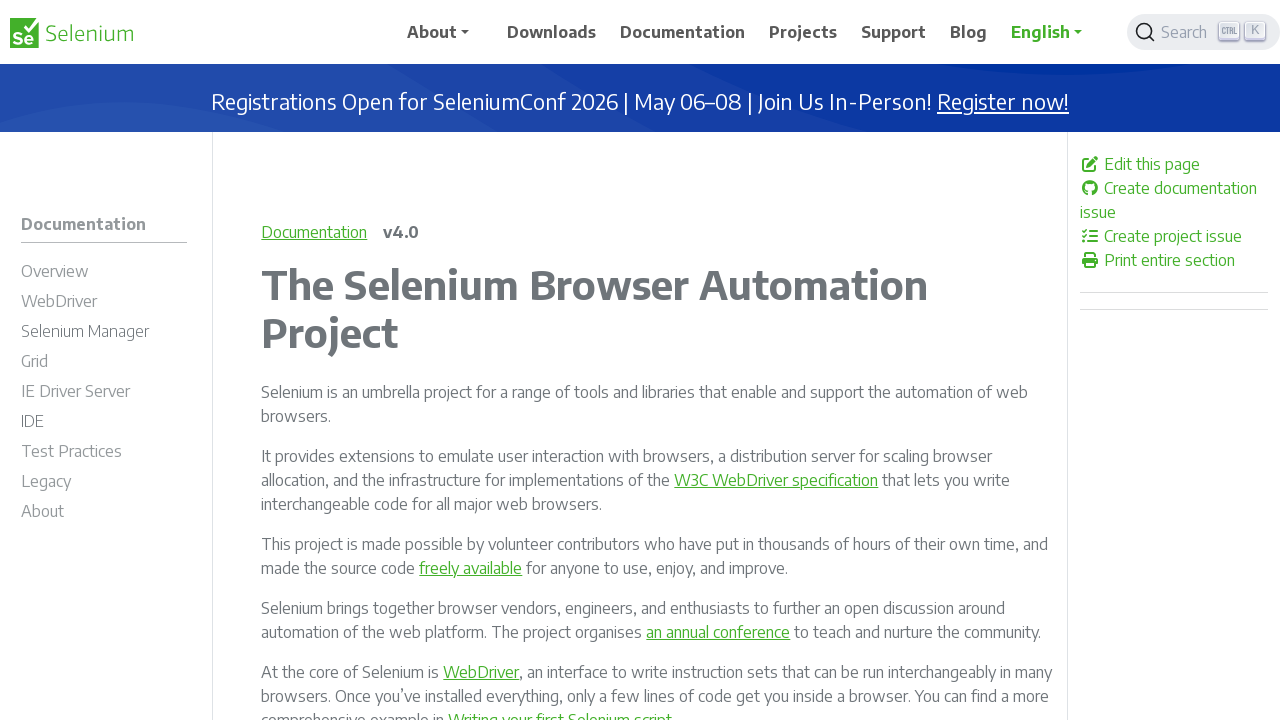

Verified link is enabled: True
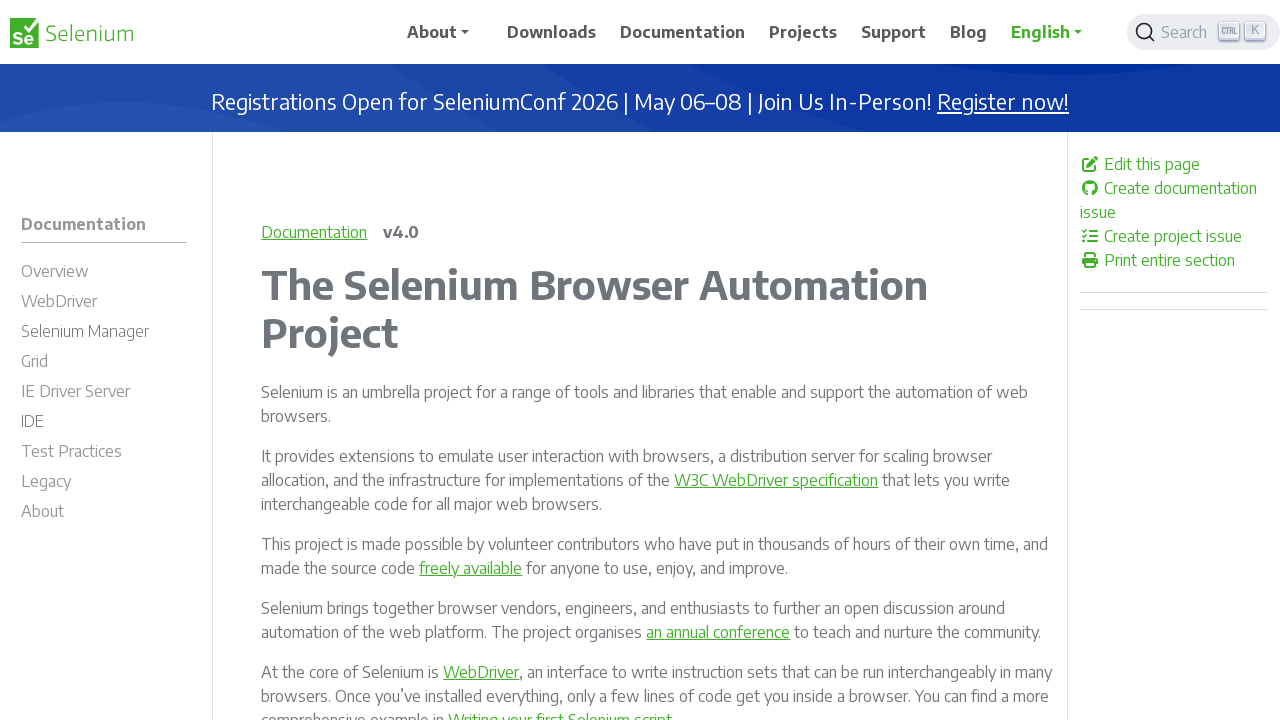

Retrieved href attribute from link: /documentation/legacy/
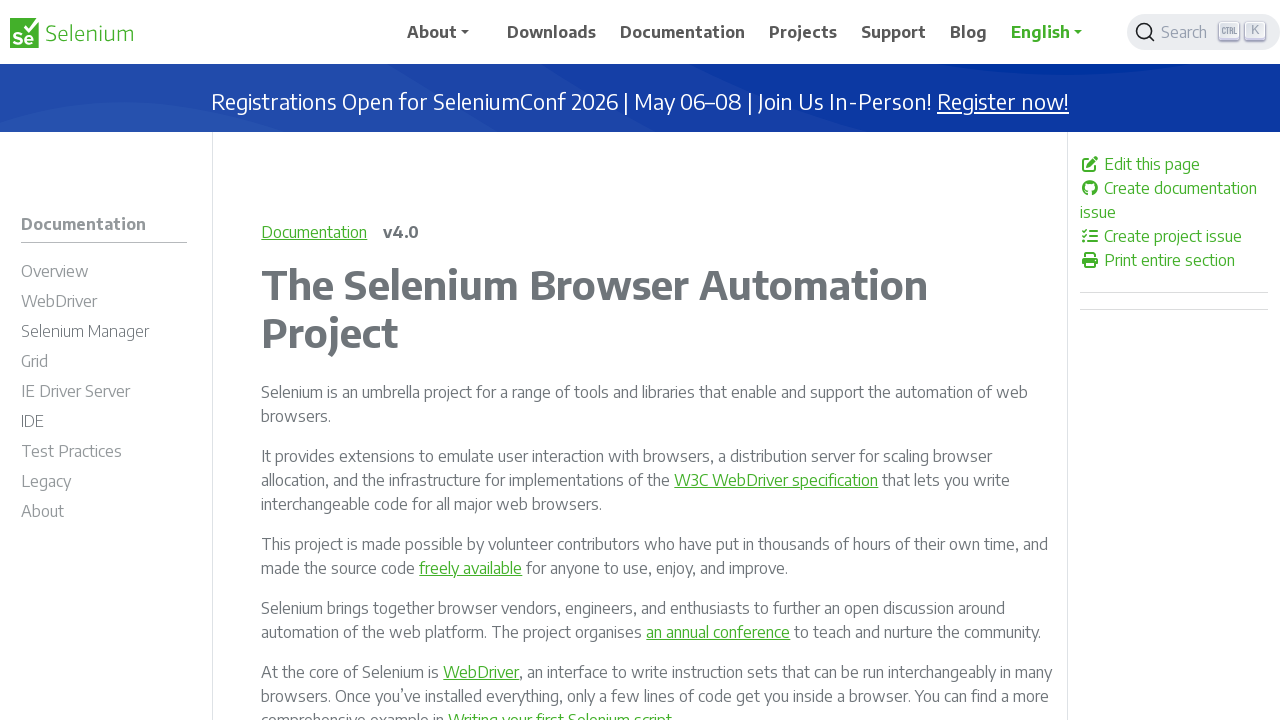

Verified link is enabled: True
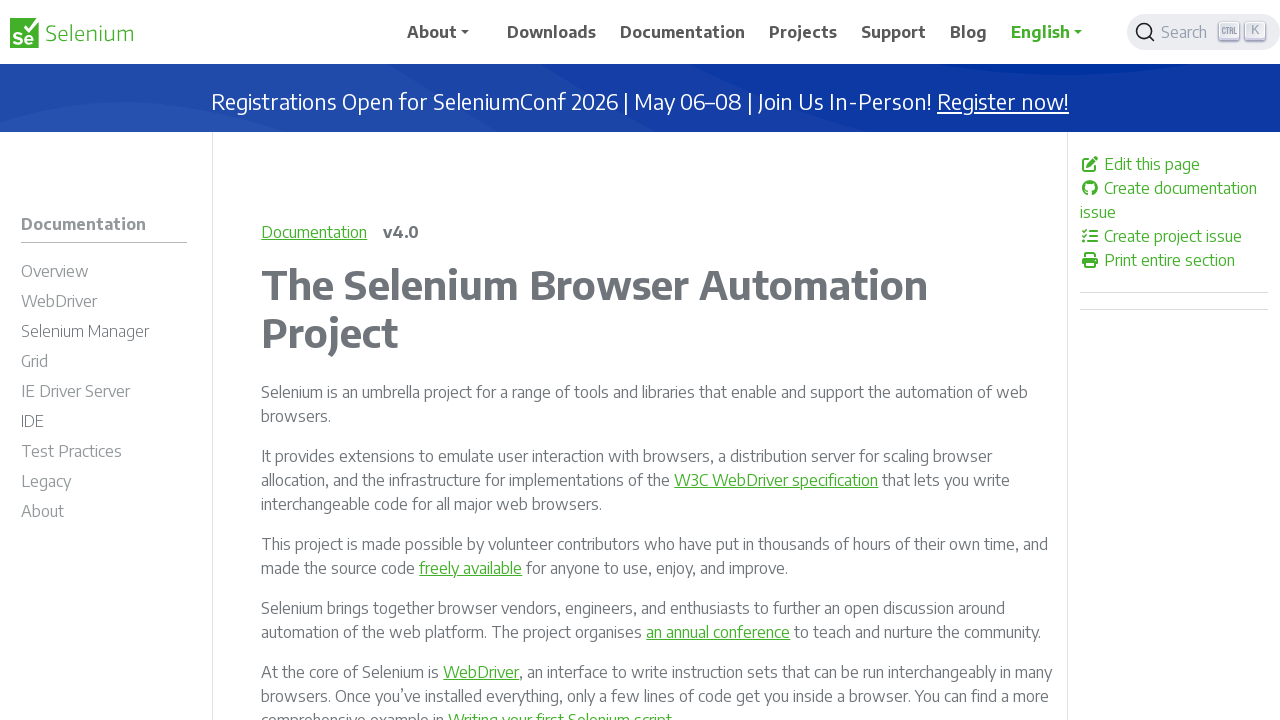

Retrieved href attribute from link: /documentation/about/
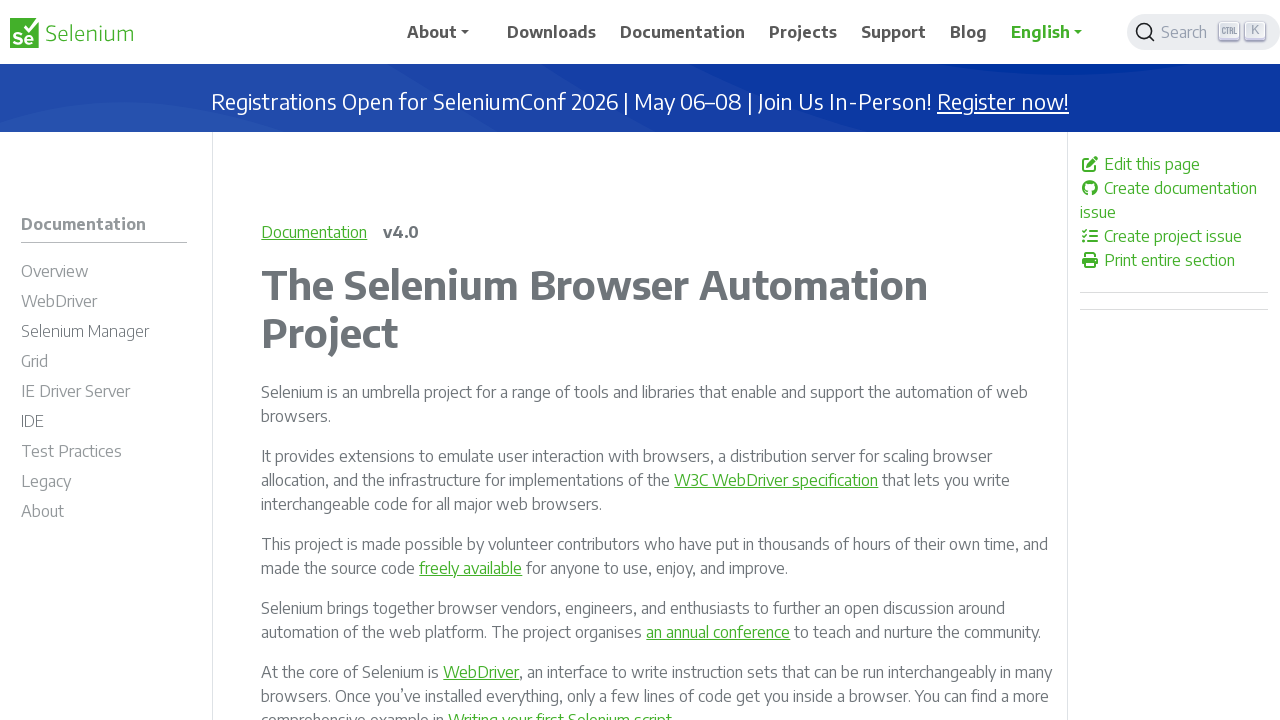

Verified link is enabled: True
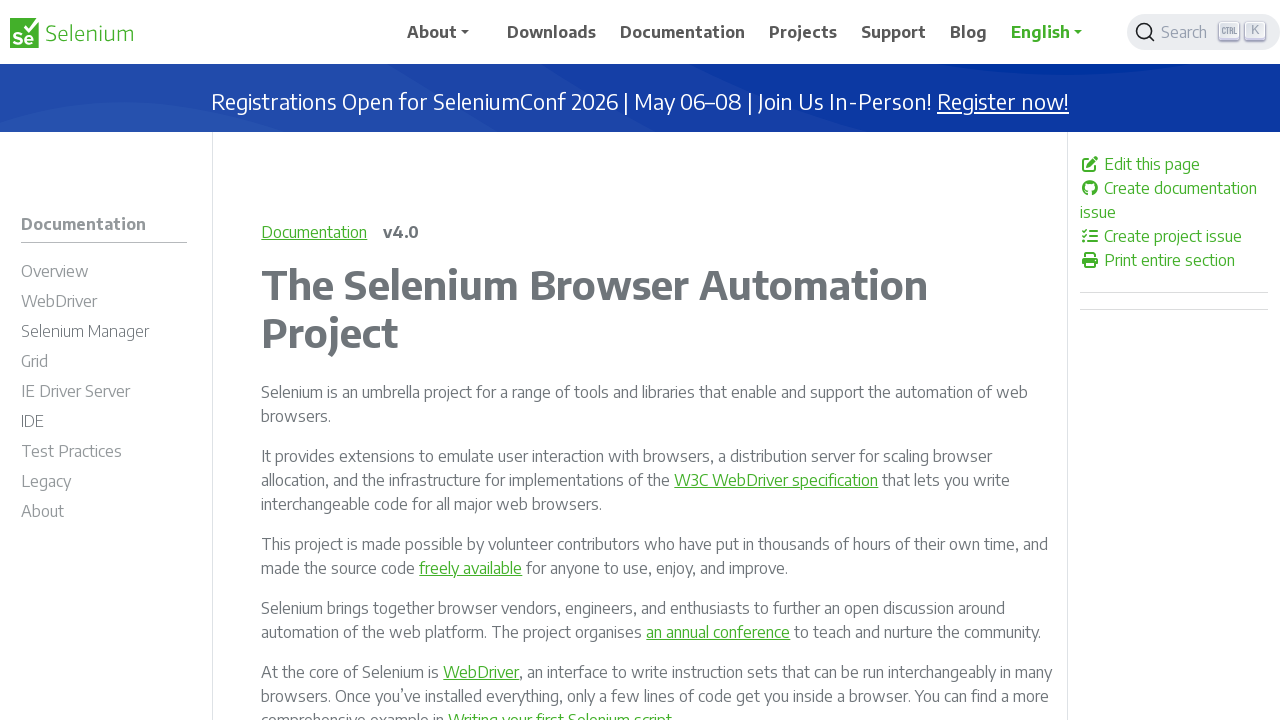

Retrieved href attribute from link: https://github.com/SeleniumHQ/seleniumhq.github.io/commit/efaae63f2b66029b5022e5b0348414a1a29c631f
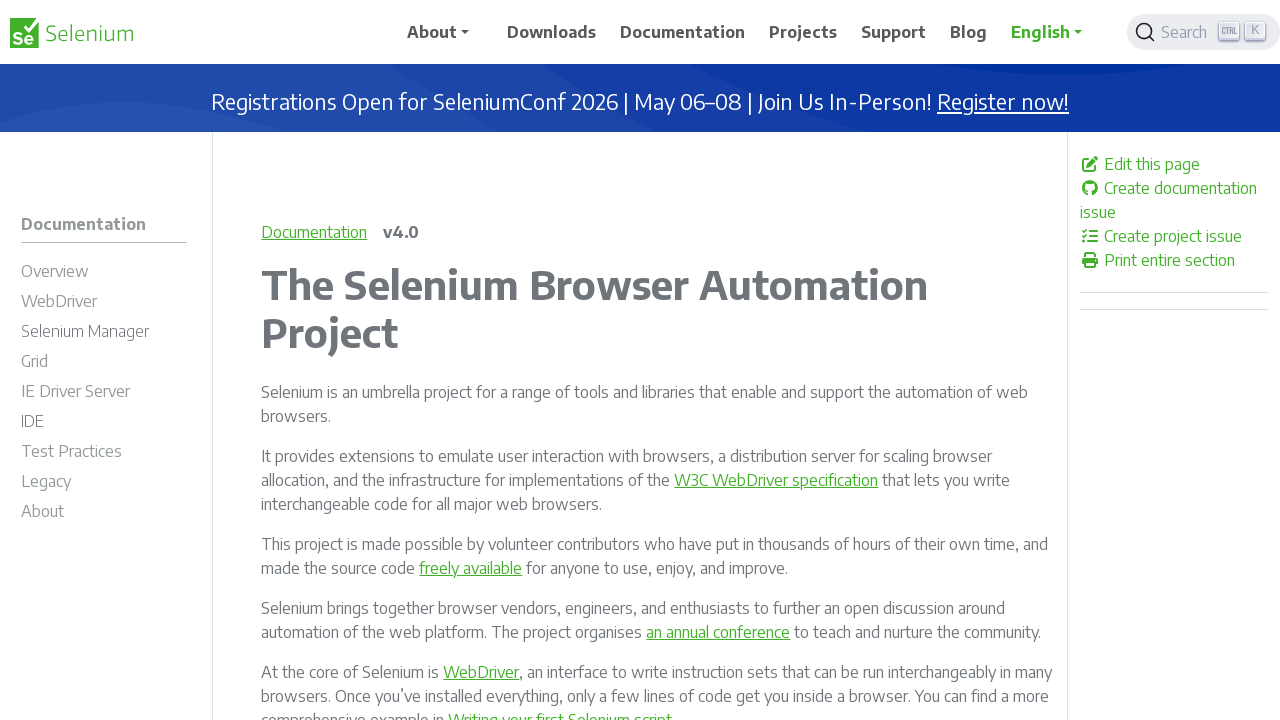

Verified link is enabled: True
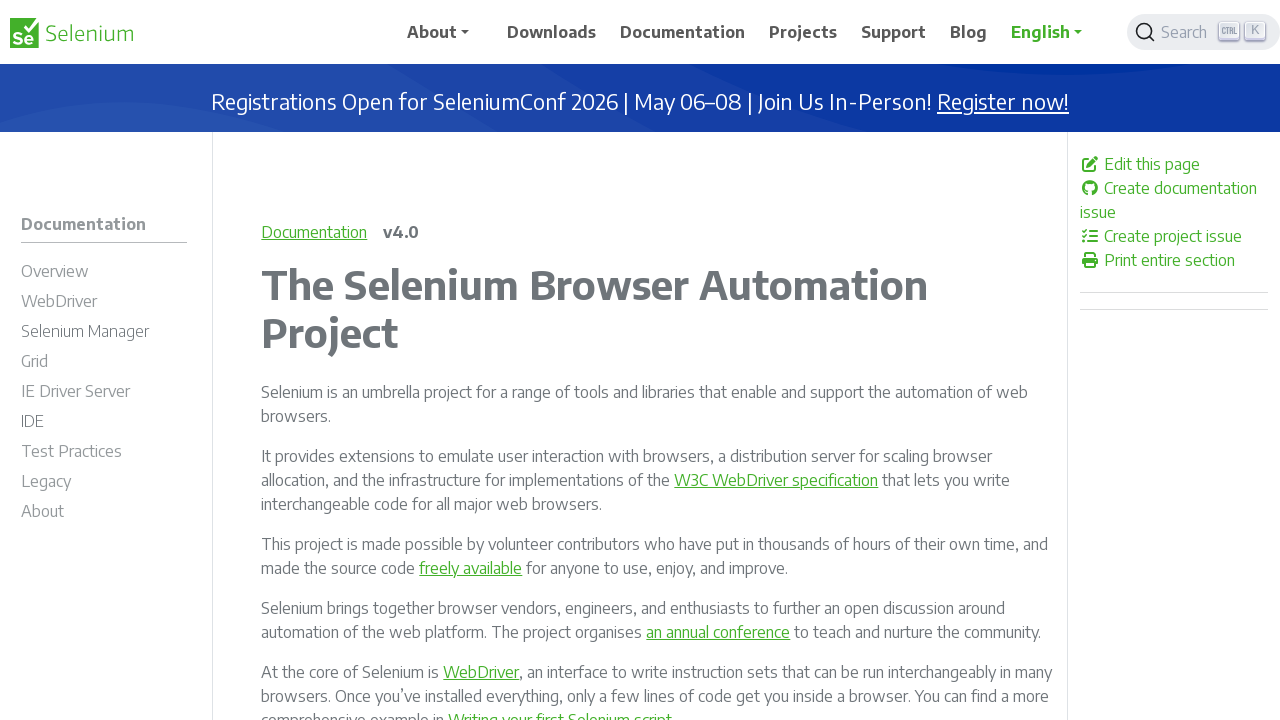

Retrieved href attribute from link: https://www.browserstack.com/automate?utm_campaign=open-source-sponsor&utm_campaigncode=701OW000009sQwVYAU&utm_medium=partnered&utm_source=seleniumorg
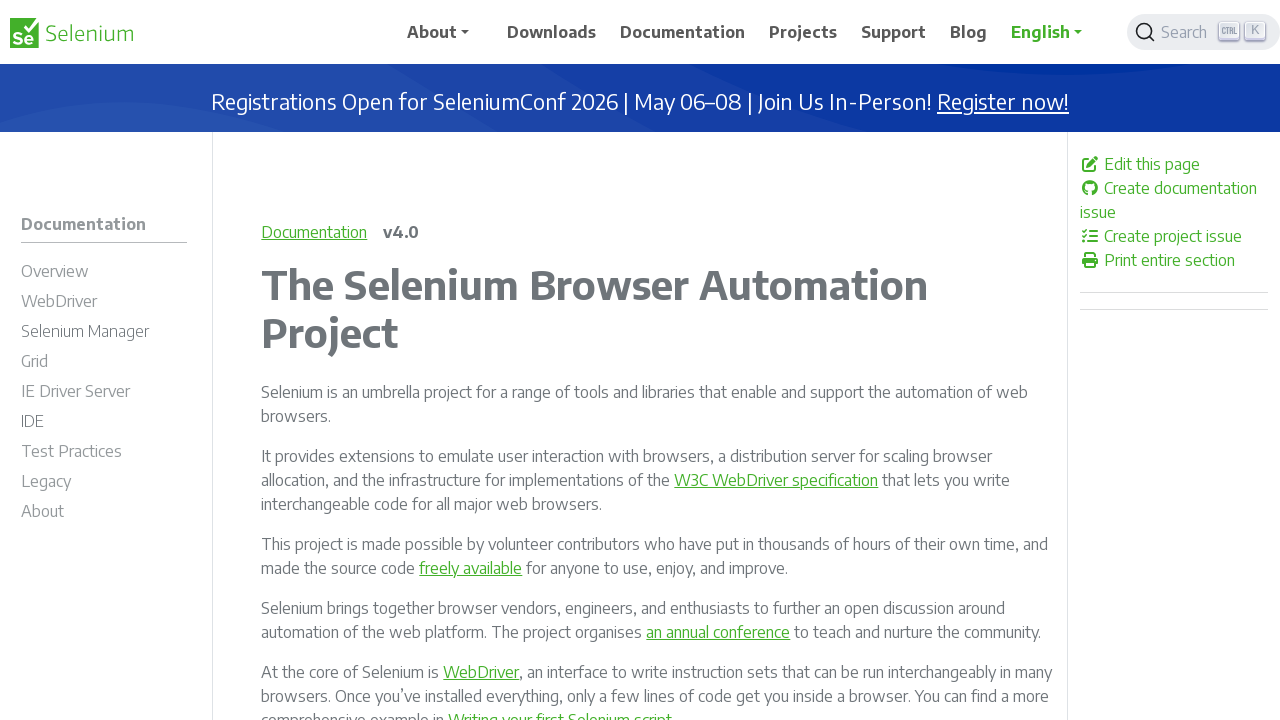

Verified link is enabled: True
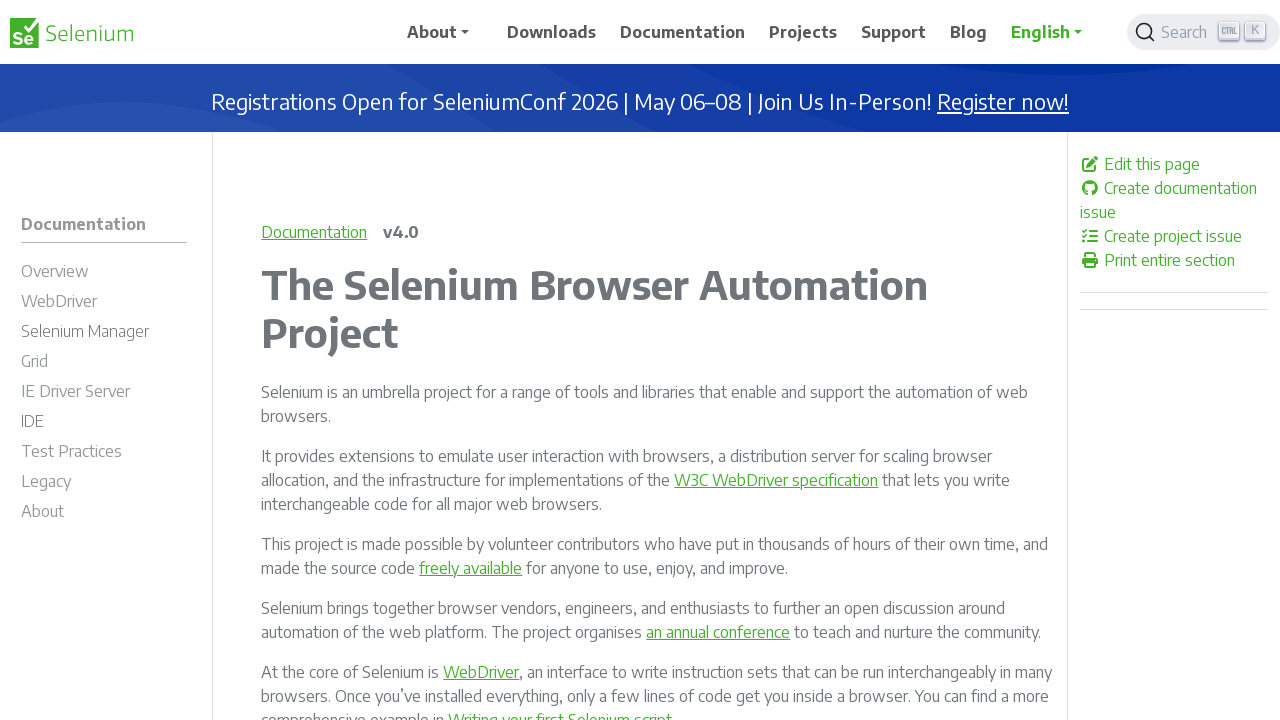

Retrieved href attribute from link: https://saucelabs.com/resources/topic-hub/selenium?utm_source=selenium&utm_medium=website&utm_campaign=selenium-sponsorship-fy25
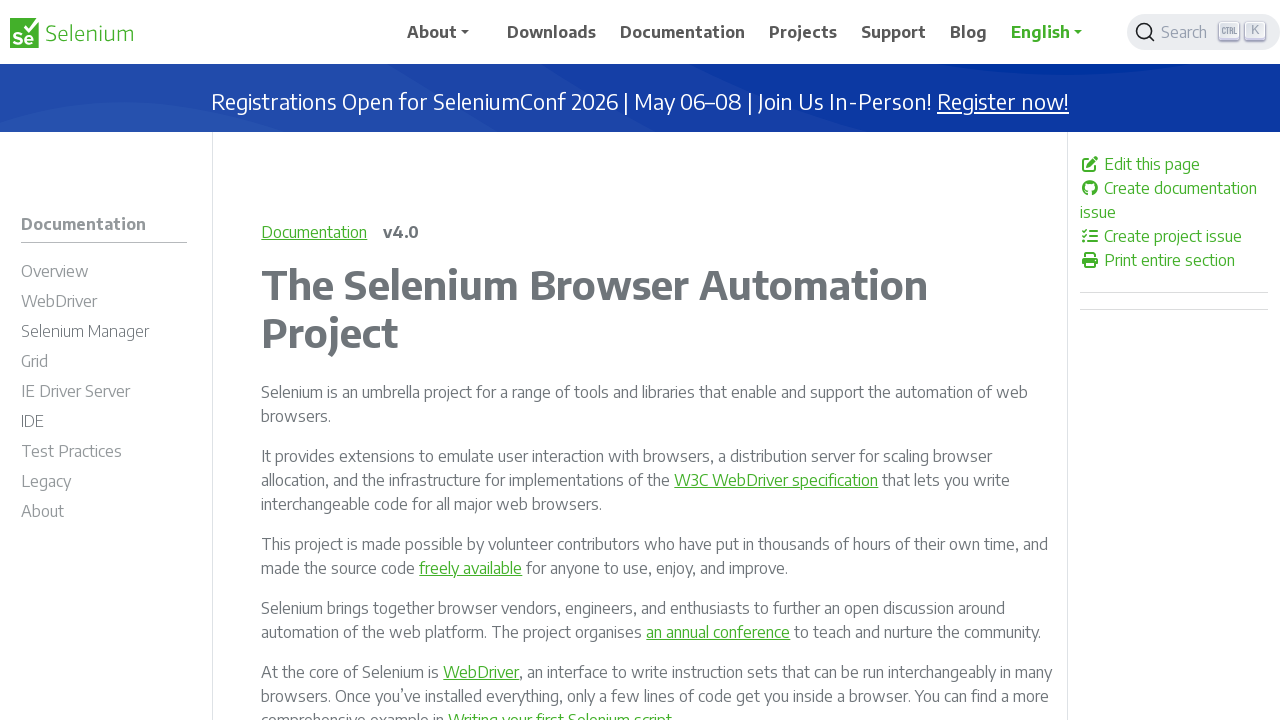

Verified link is enabled: True
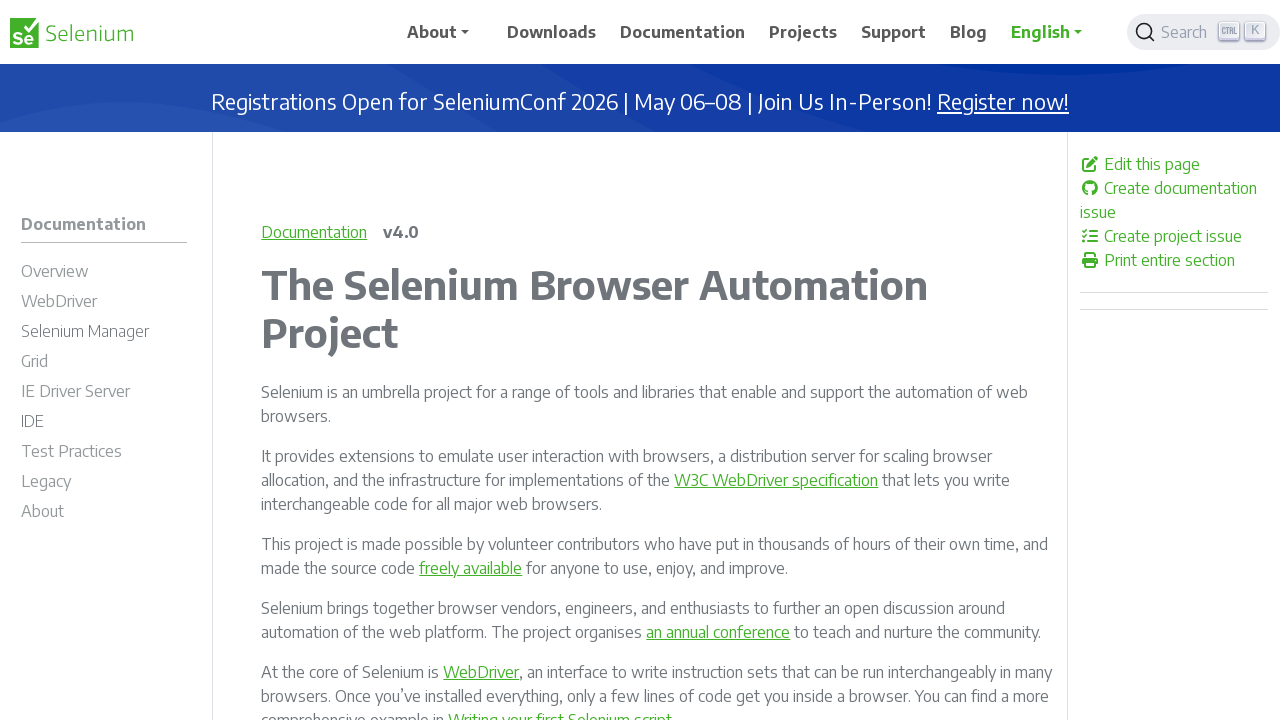

Retrieved href attribute from link: https://www.testmuai.com/selenium-automation
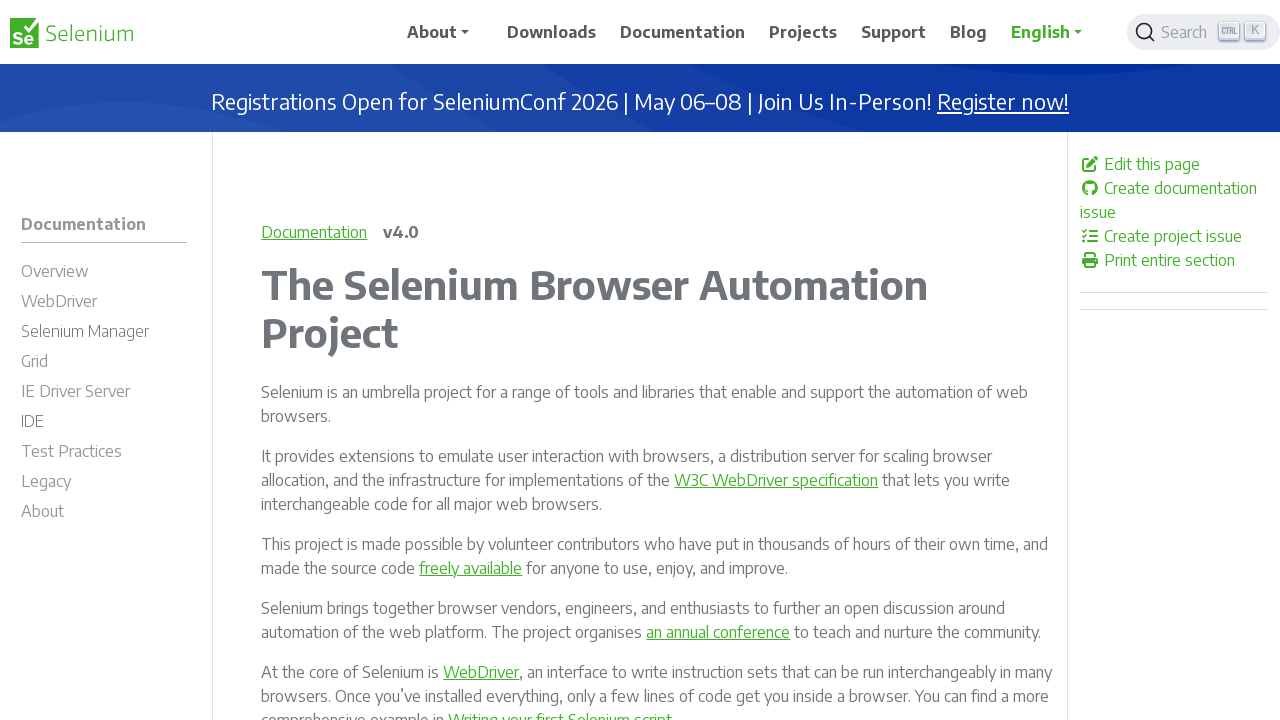

Verified link is enabled: True
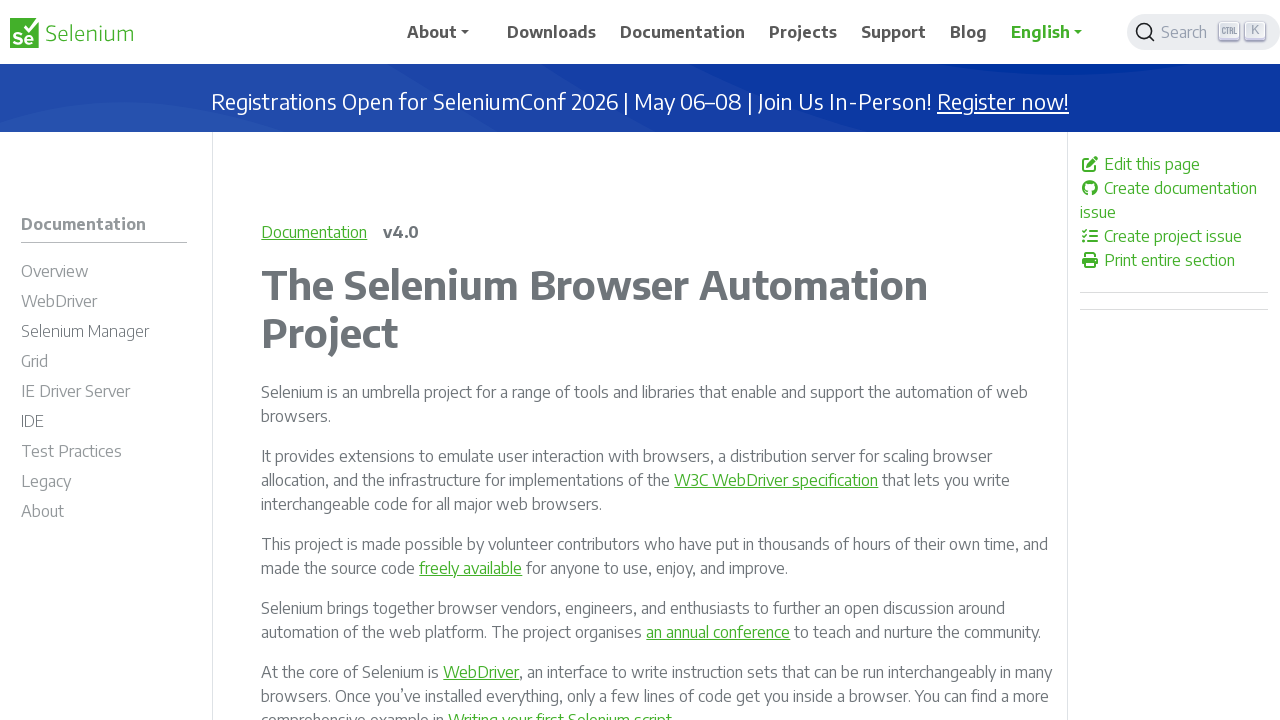

Retrieved href attribute from link: https://brightdata.com/?utm_source=brand&utm_campaign=brnd-mkt_partners_selenium
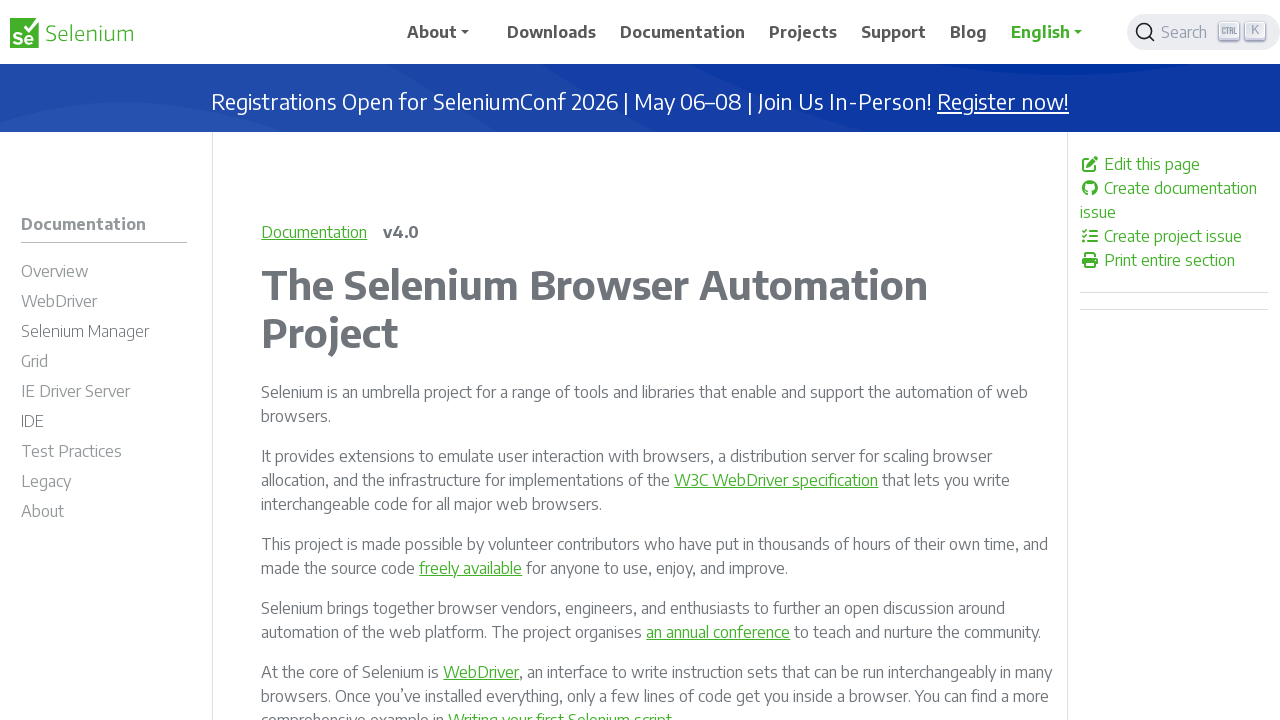

Verified link is enabled: True
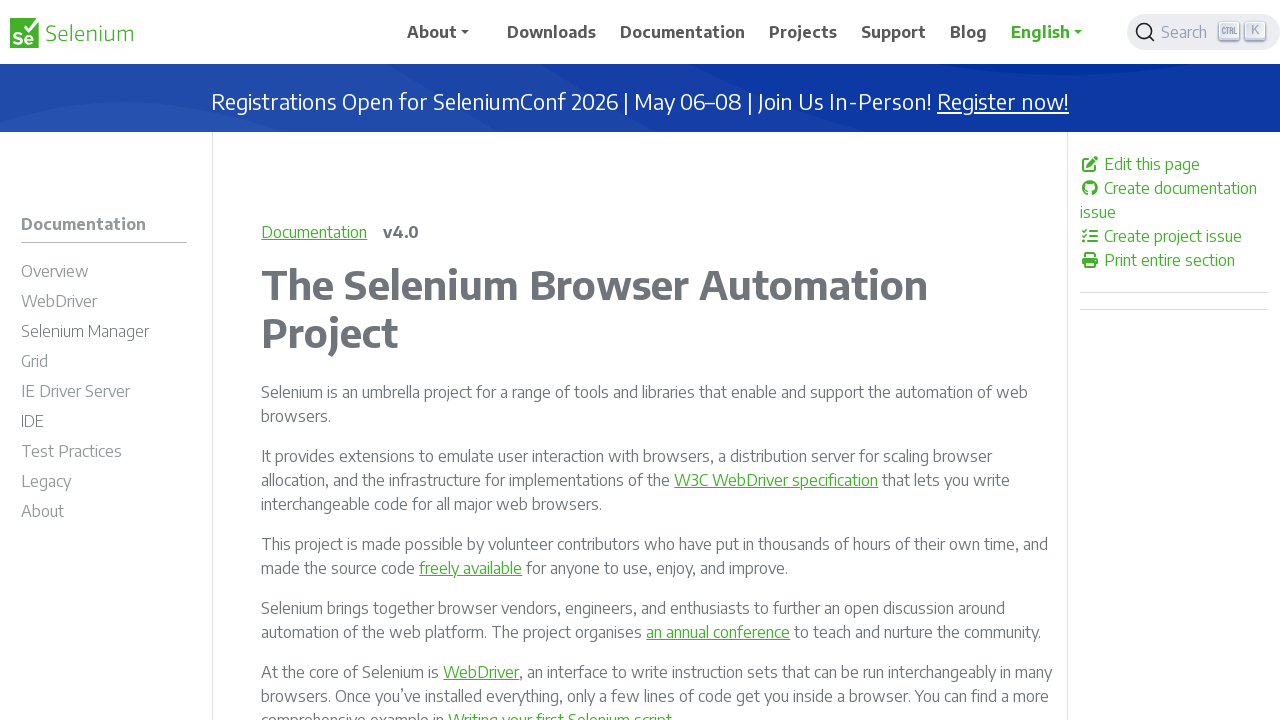

Retrieved href attribute from link: https://applitools.com/
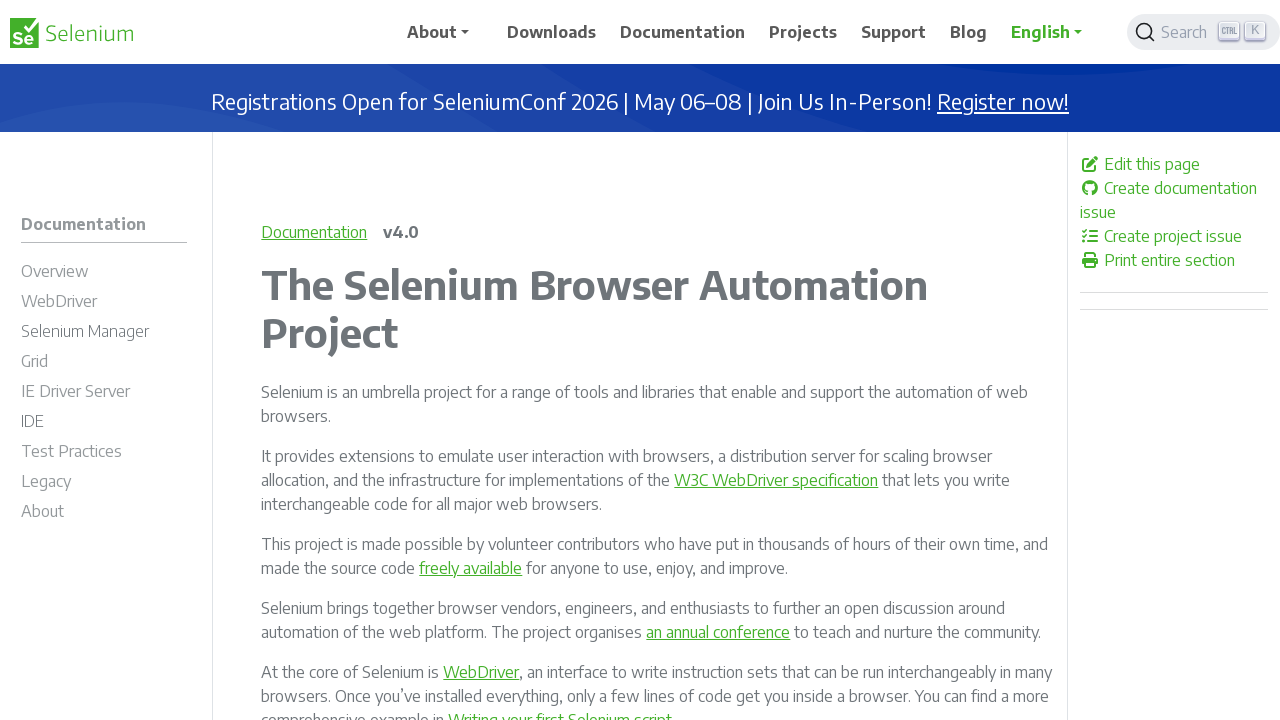

Verified link is enabled: True
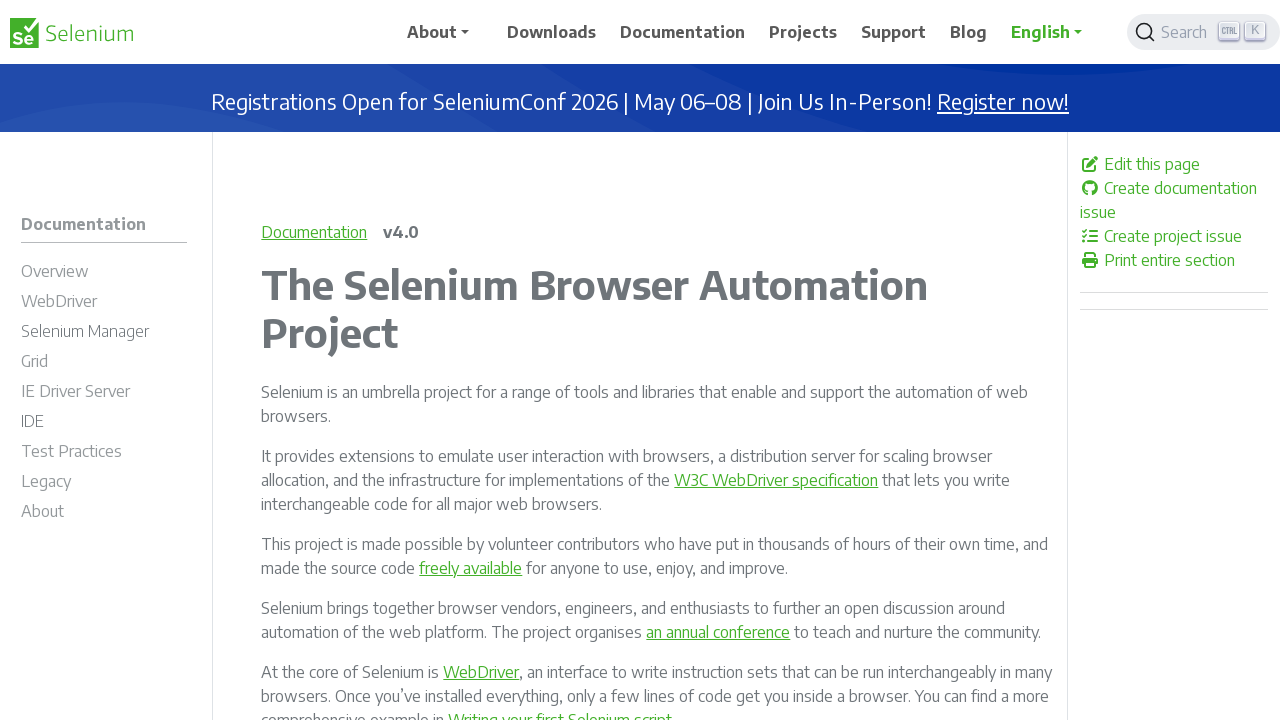

Retrieved href attribute from link: https://www.thordata.com/?ls=waOicIkB&lk=selenium
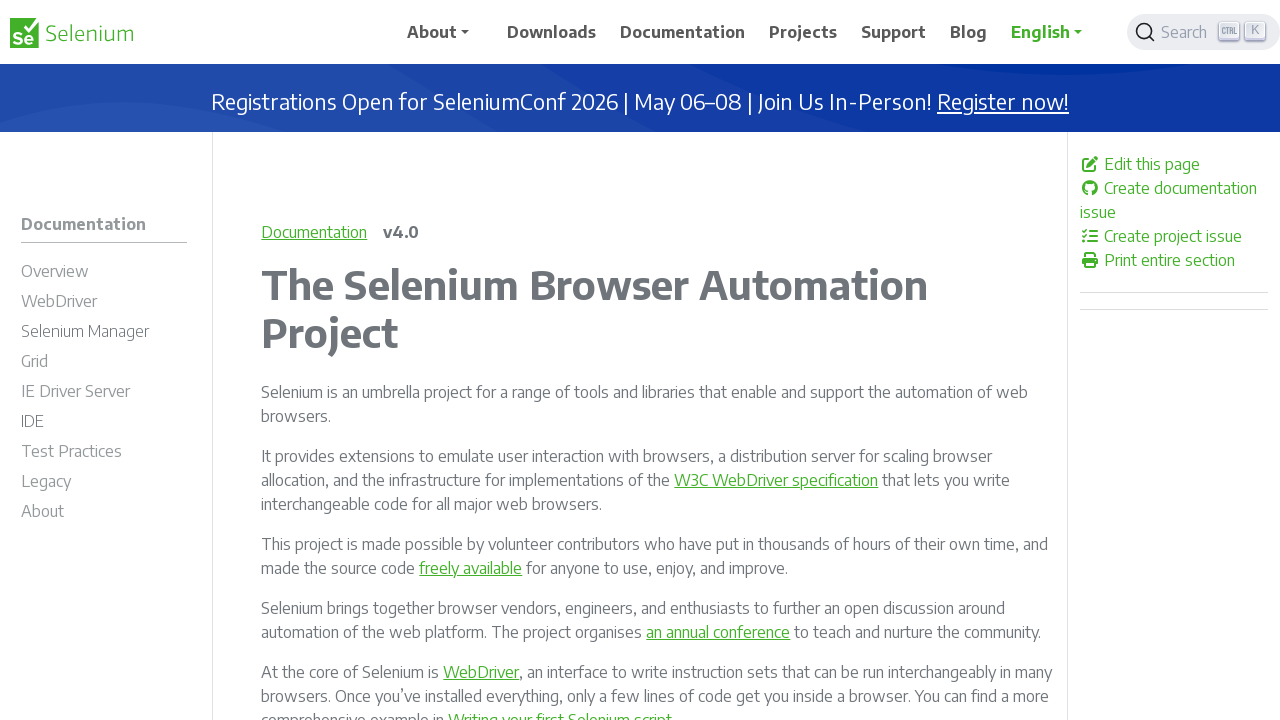

Verified link is enabled: True
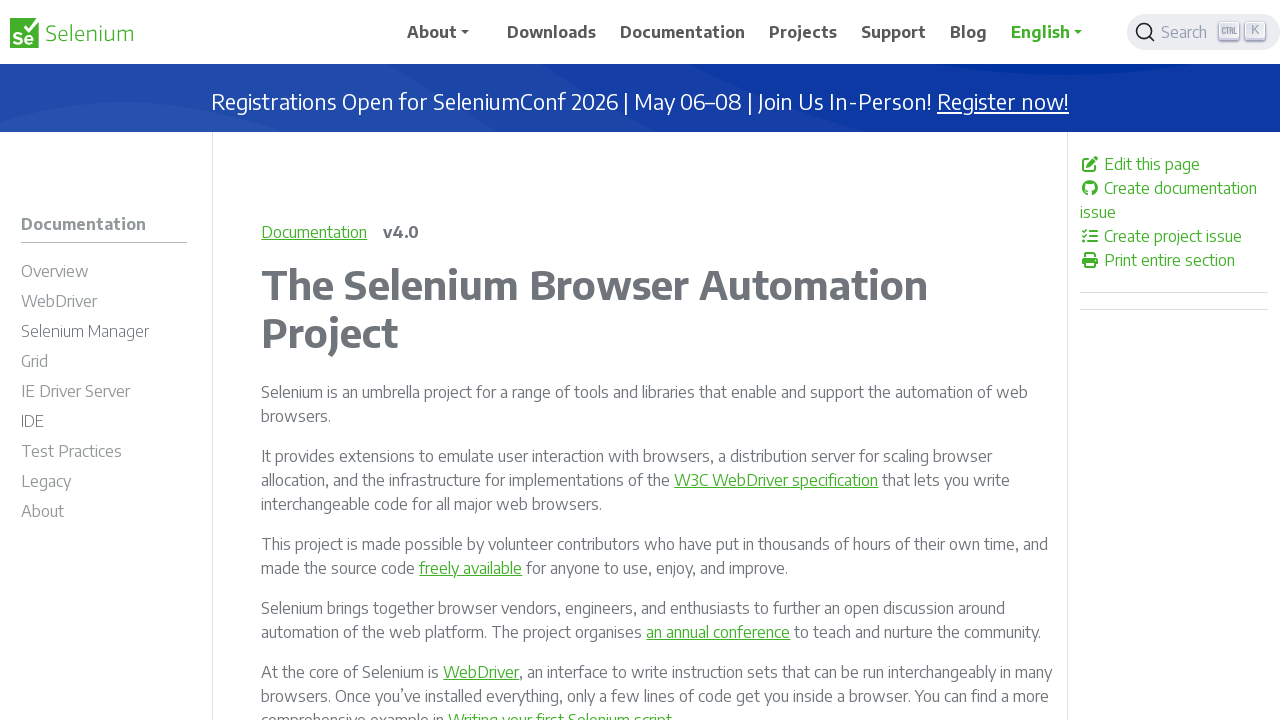

Retrieved href attribute from link: /sponsors
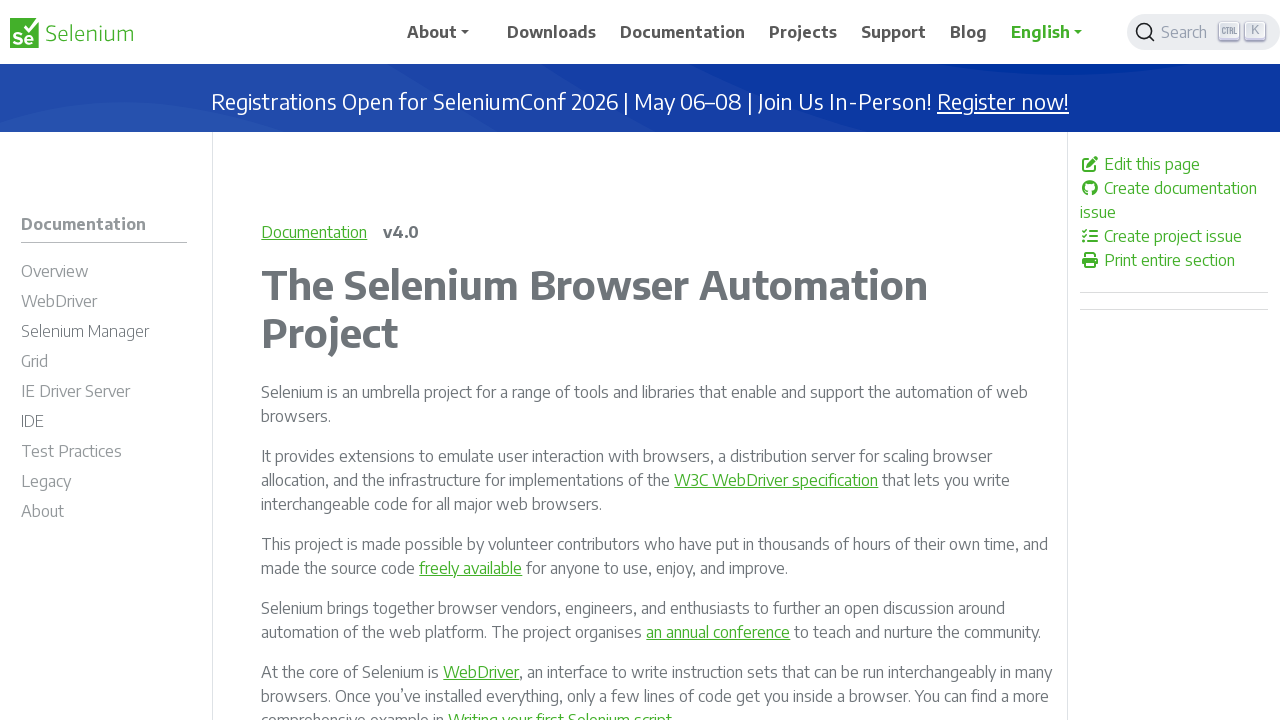

Verified link is enabled: True
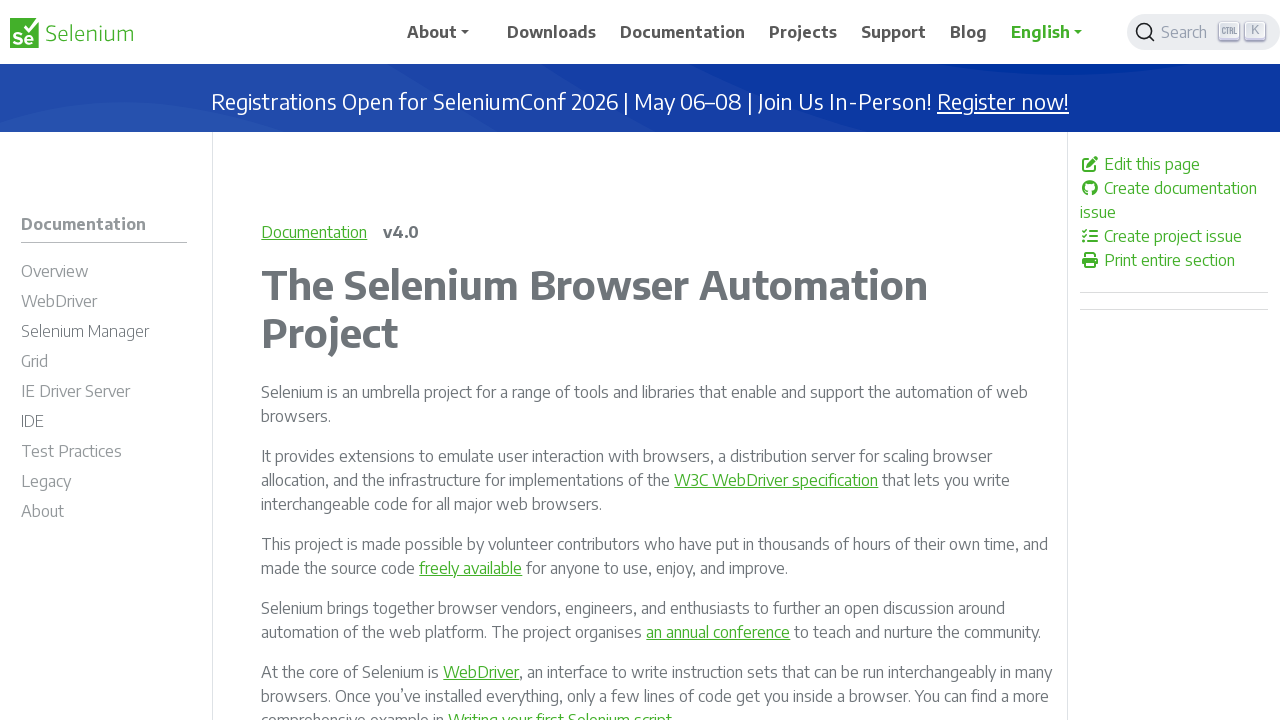

Retrieved href attribute from link: https://www.linkedin.com/company/4826427/
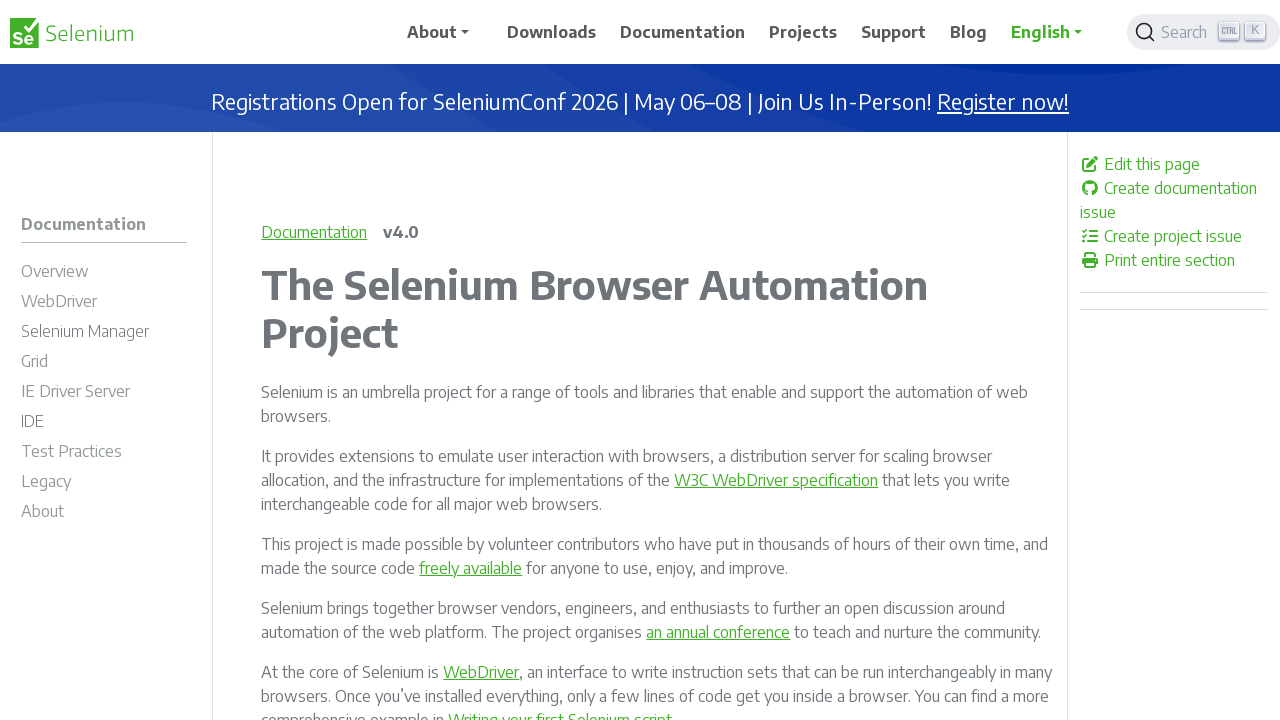

Verified link is enabled: True
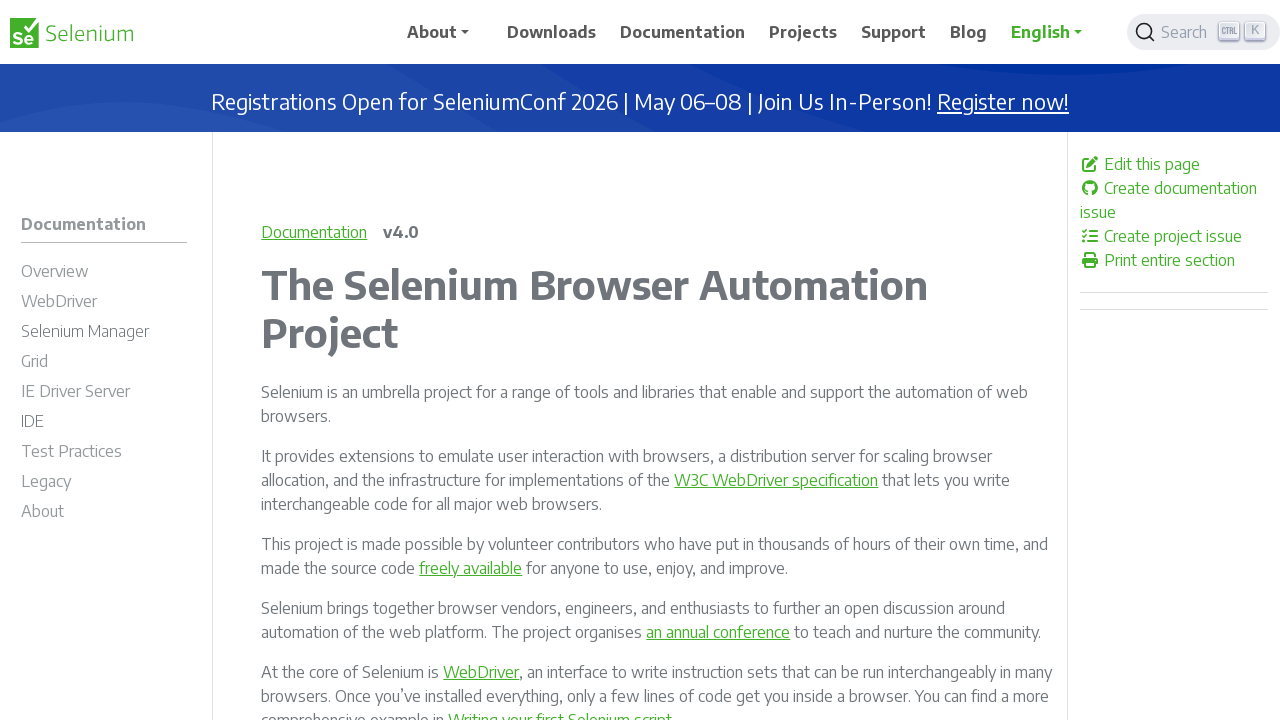

Retrieved href attribute from link: https://x.com/SeleniumHQ
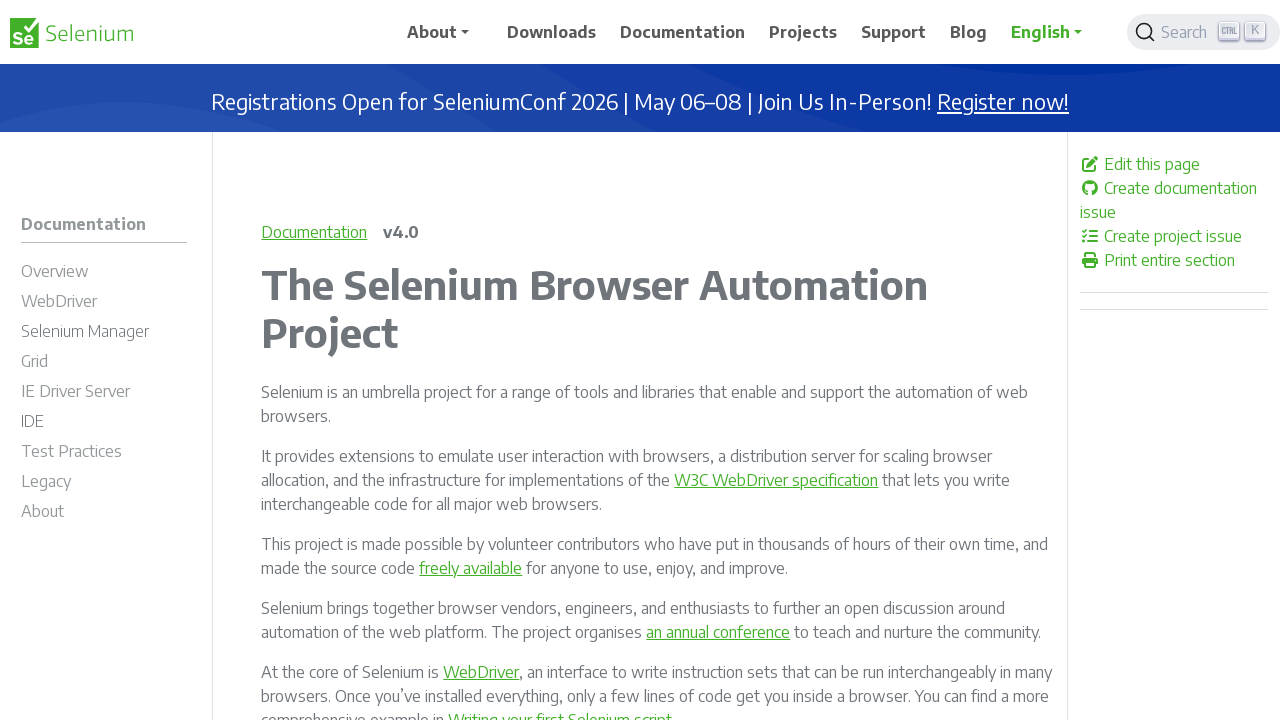

Verified link is enabled: True
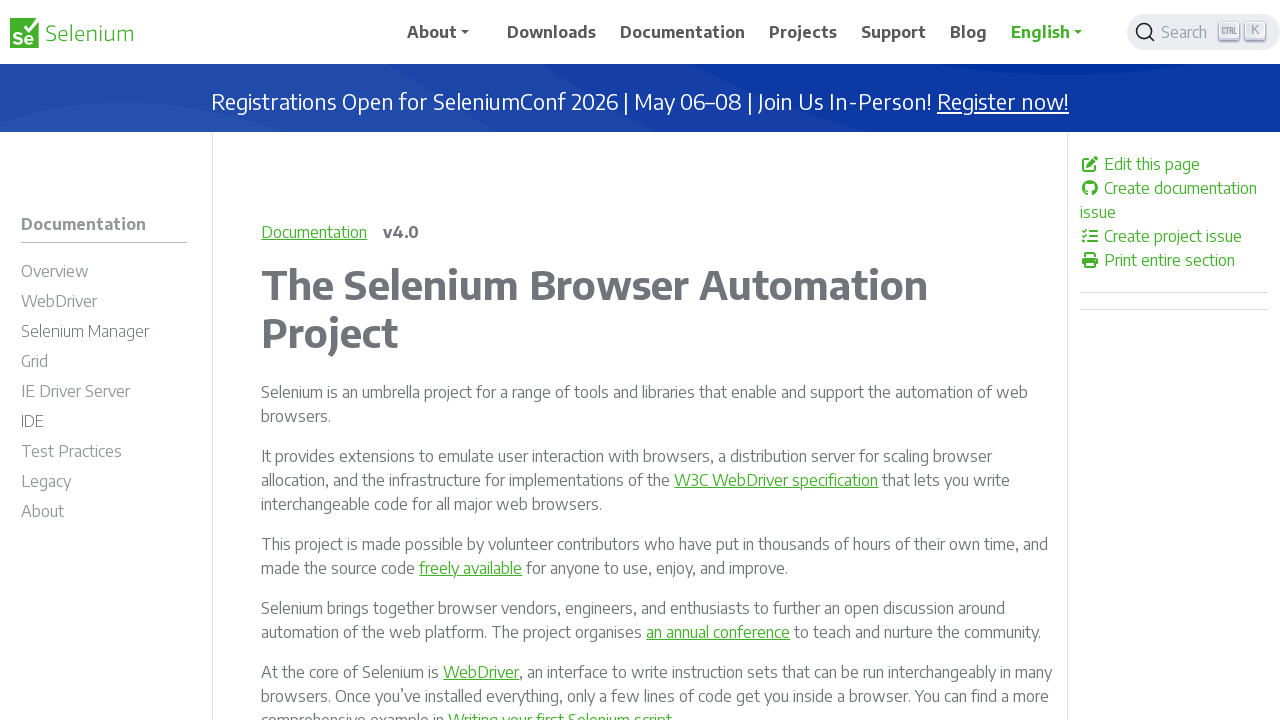

Retrieved href attribute from link: https://www.youtube.com/@SeleniumHQProject/
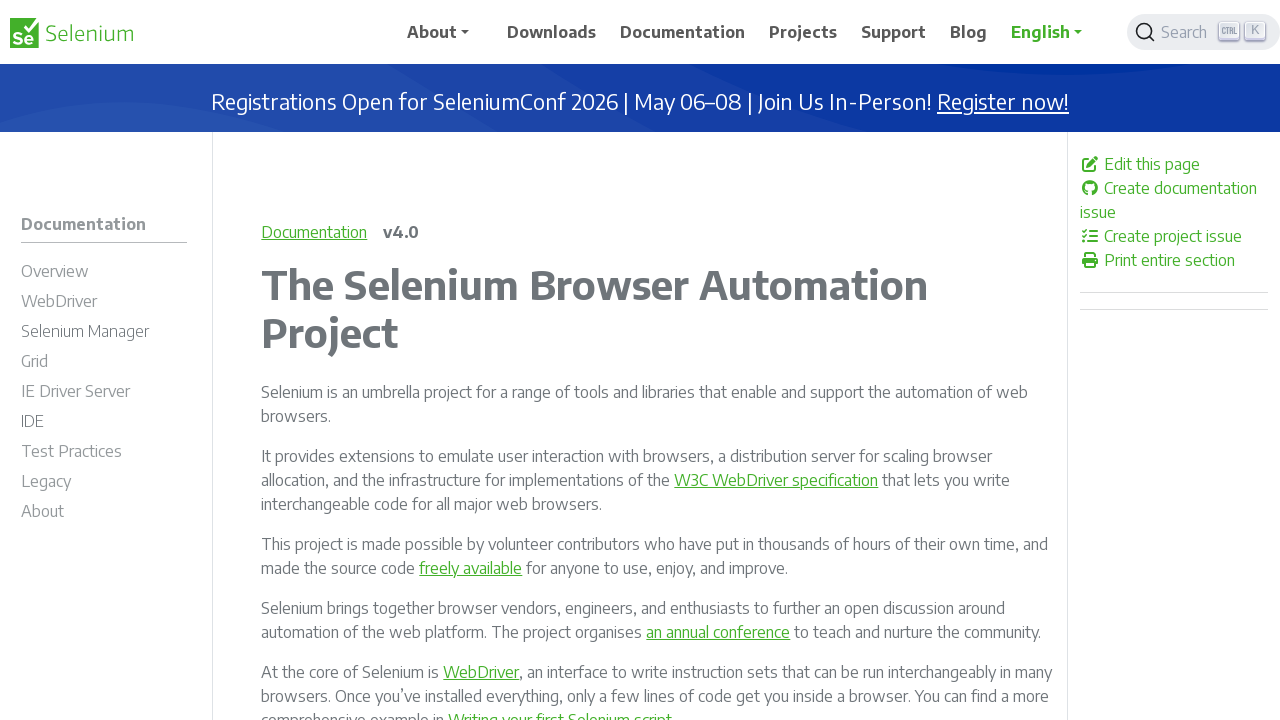

Verified link is enabled: True
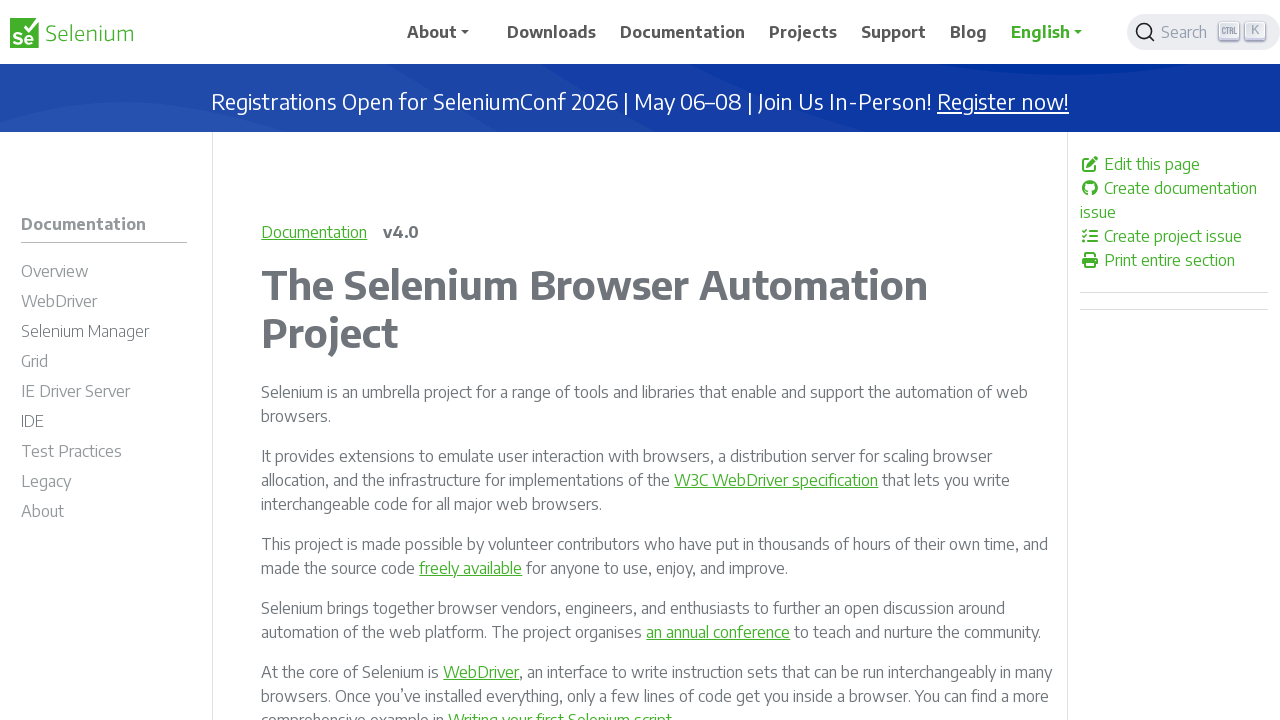

Retrieved href attribute from link: https://mastodon.social/@seleniumHQ@fosstodon.org
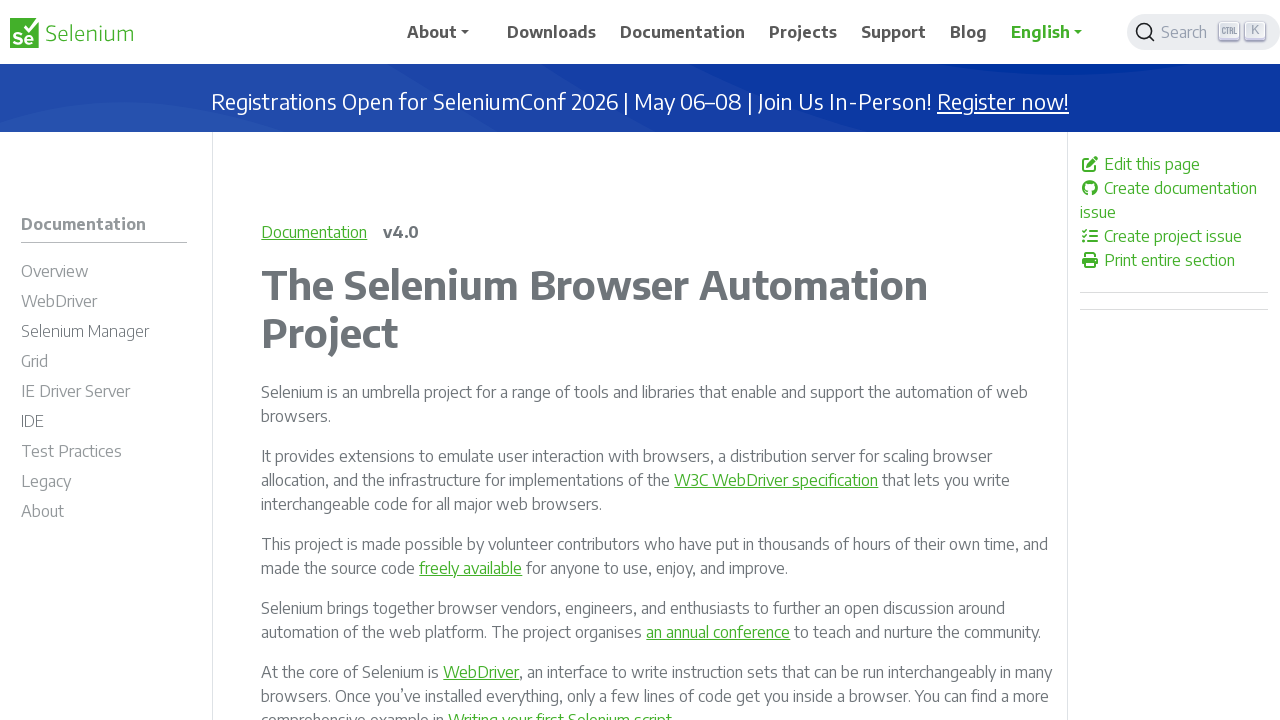

Verified link is enabled: True
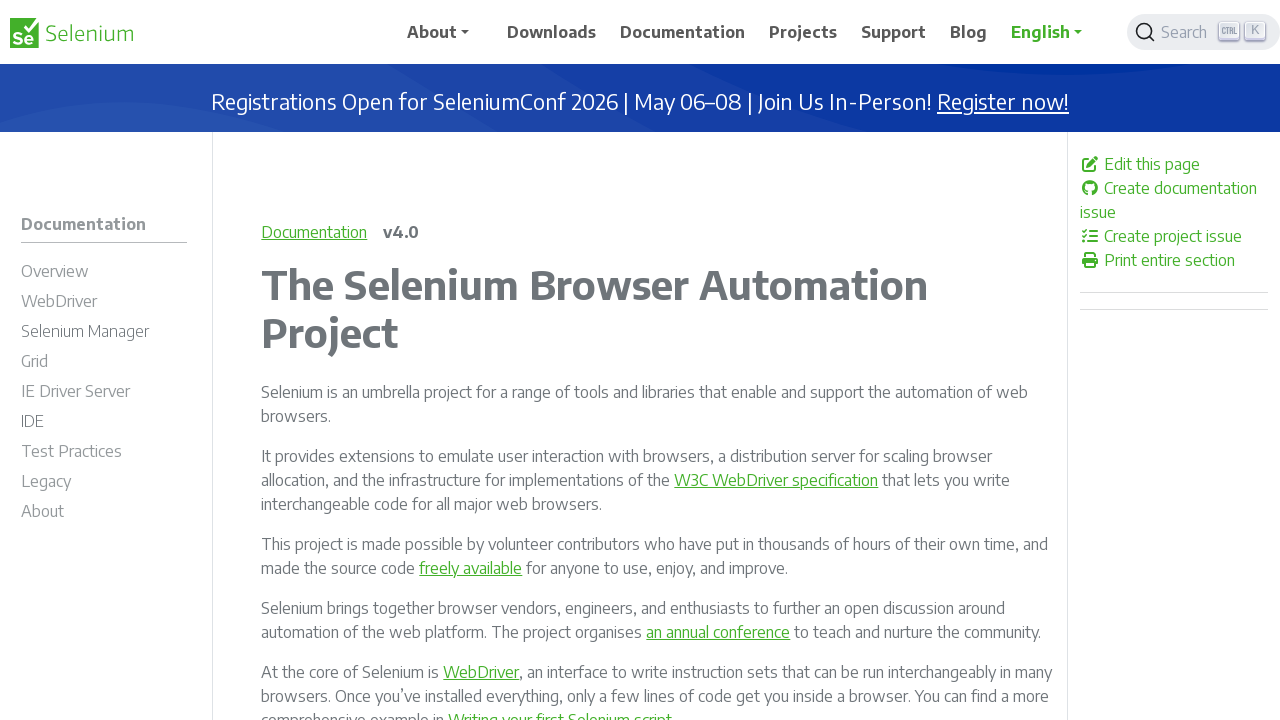

Retrieved href attribute from link: https://bsky.app/profile/seleniumconf.bsky.social
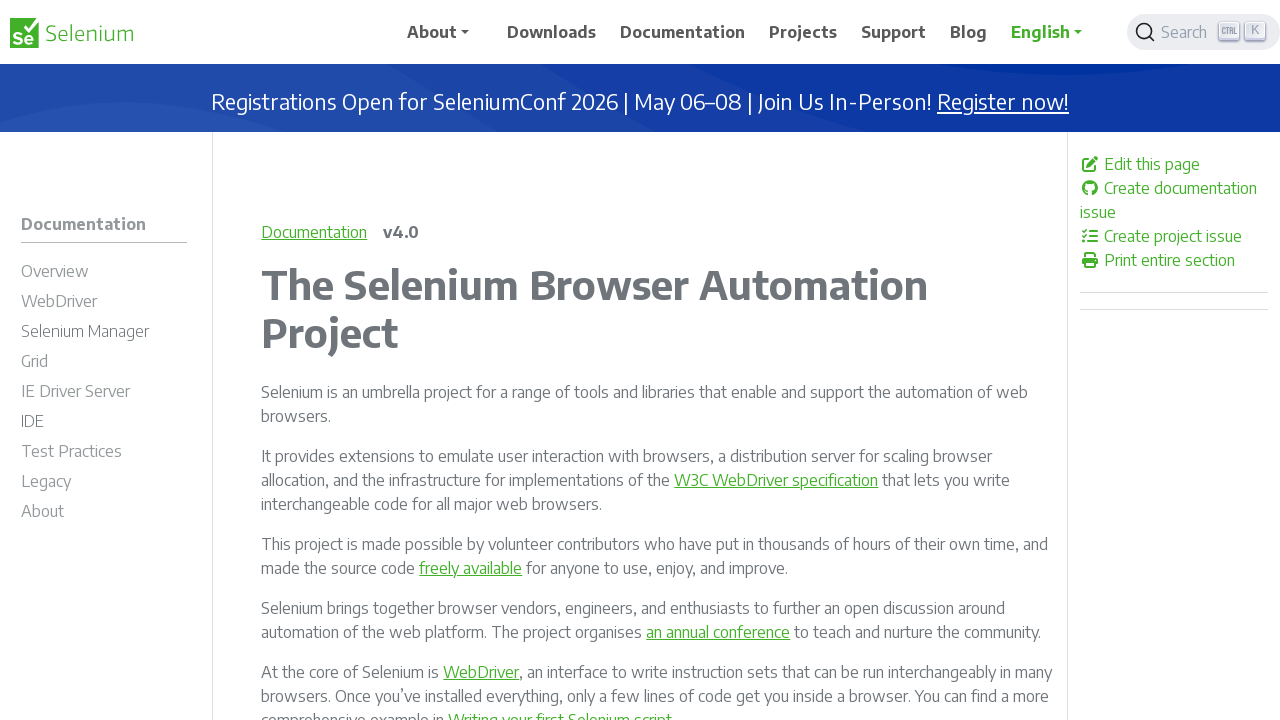

Verified link is enabled: True
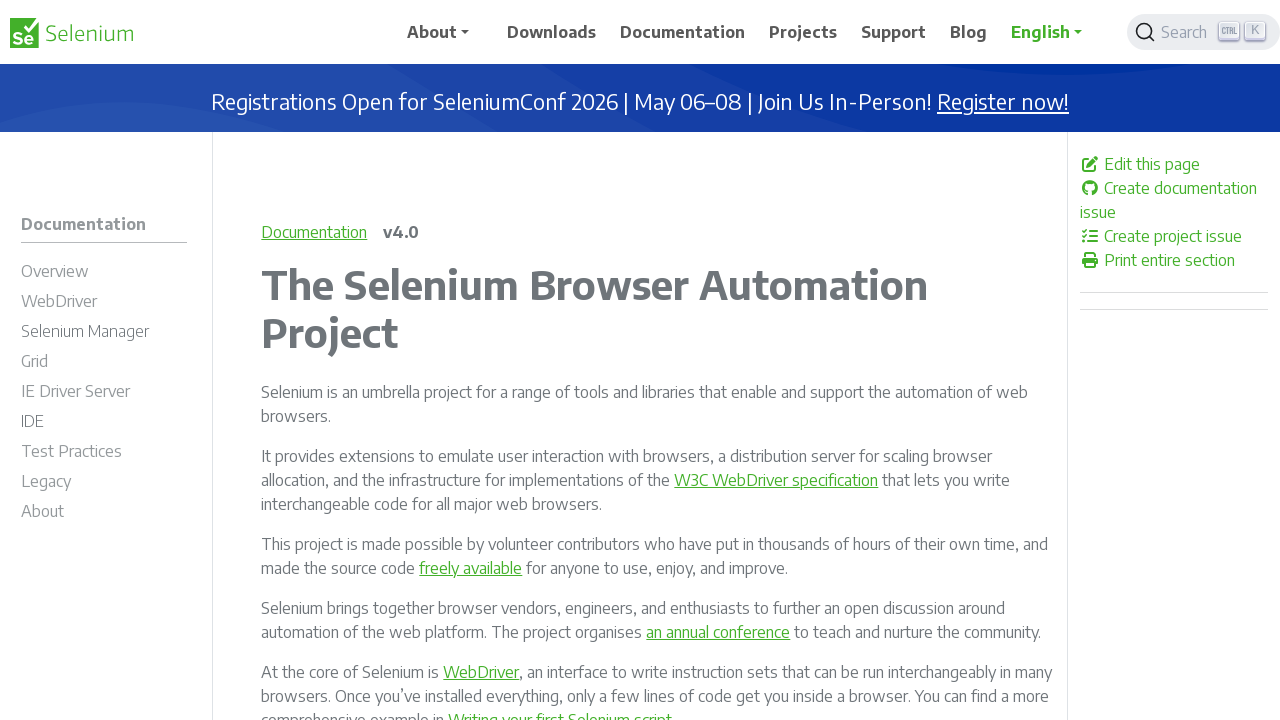

Retrieved href attribute from link: https://groups.google.com/group/selenium-users
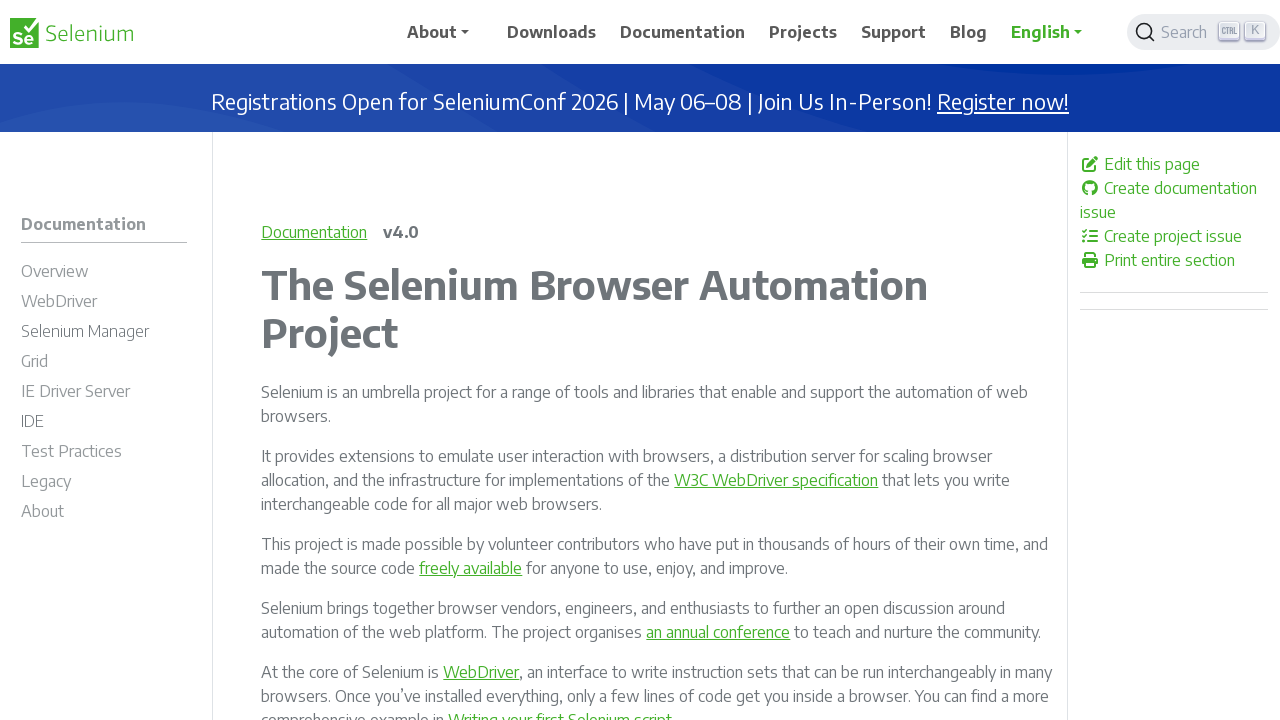

Verified link is enabled: True
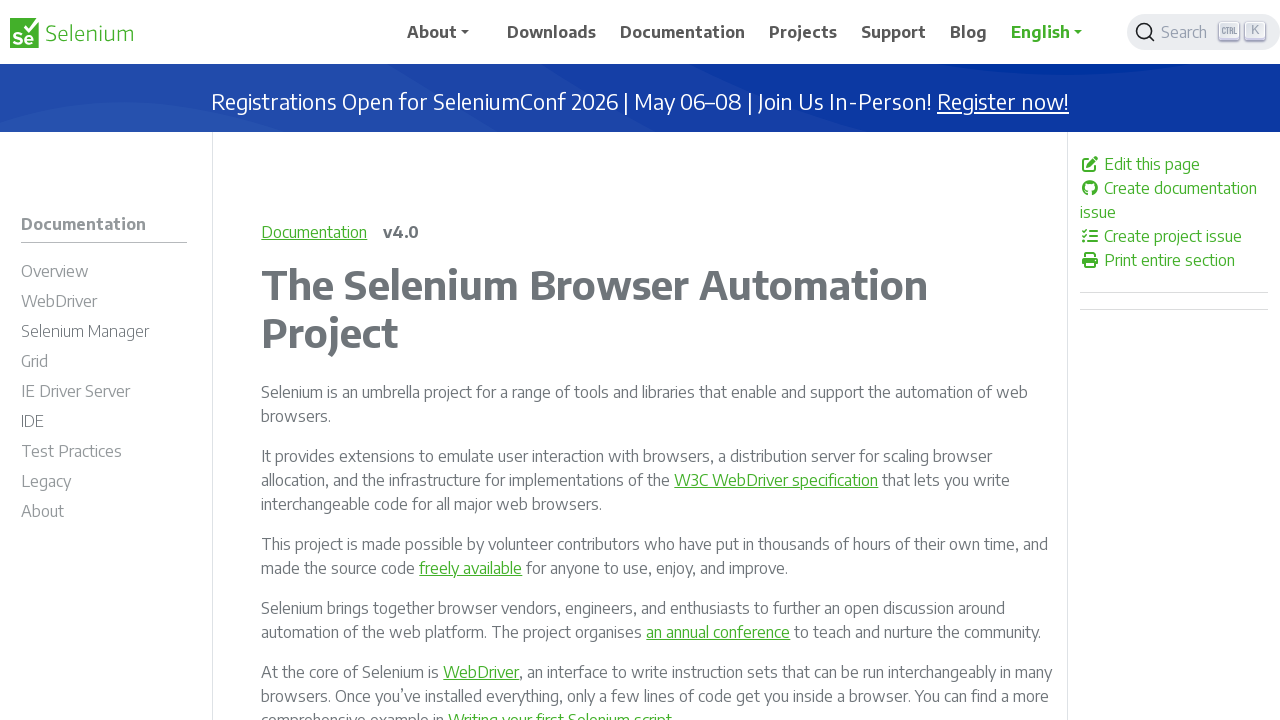

Retrieved href attribute from link: https://www.youtube.com/channel/UCbDlgX_613xNMrDqCe3QNEw
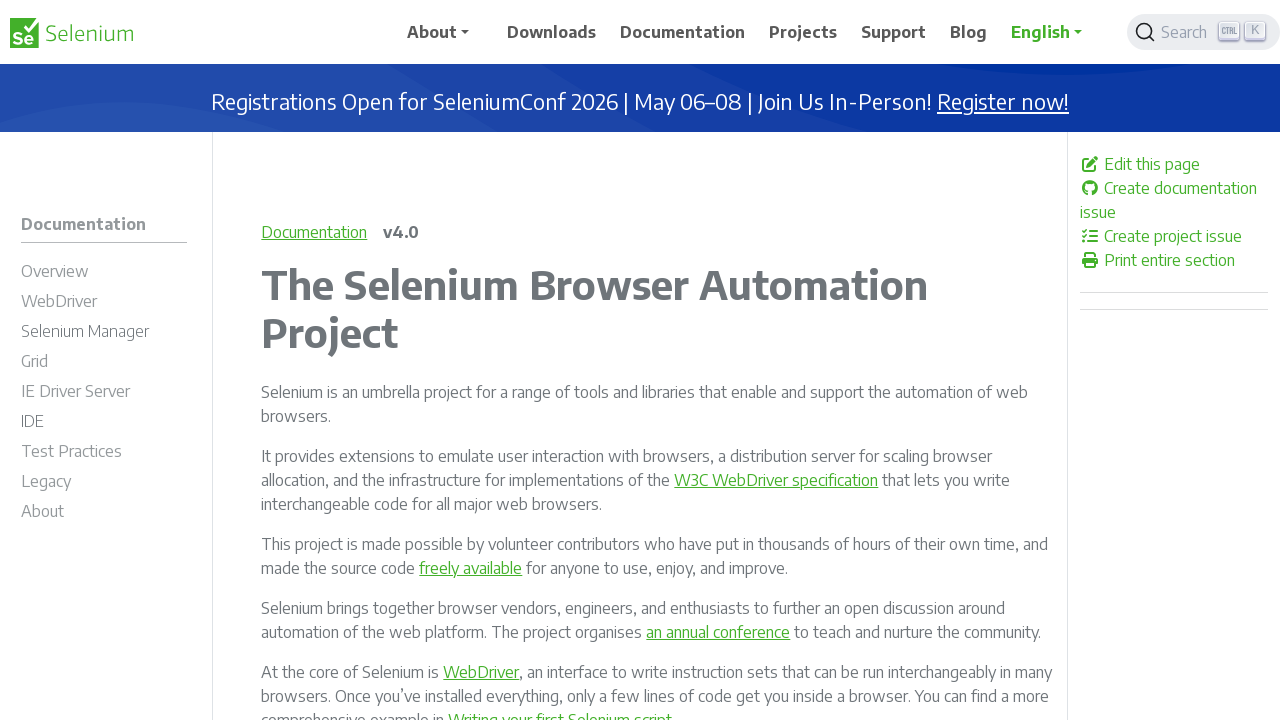

Verified link is enabled: True
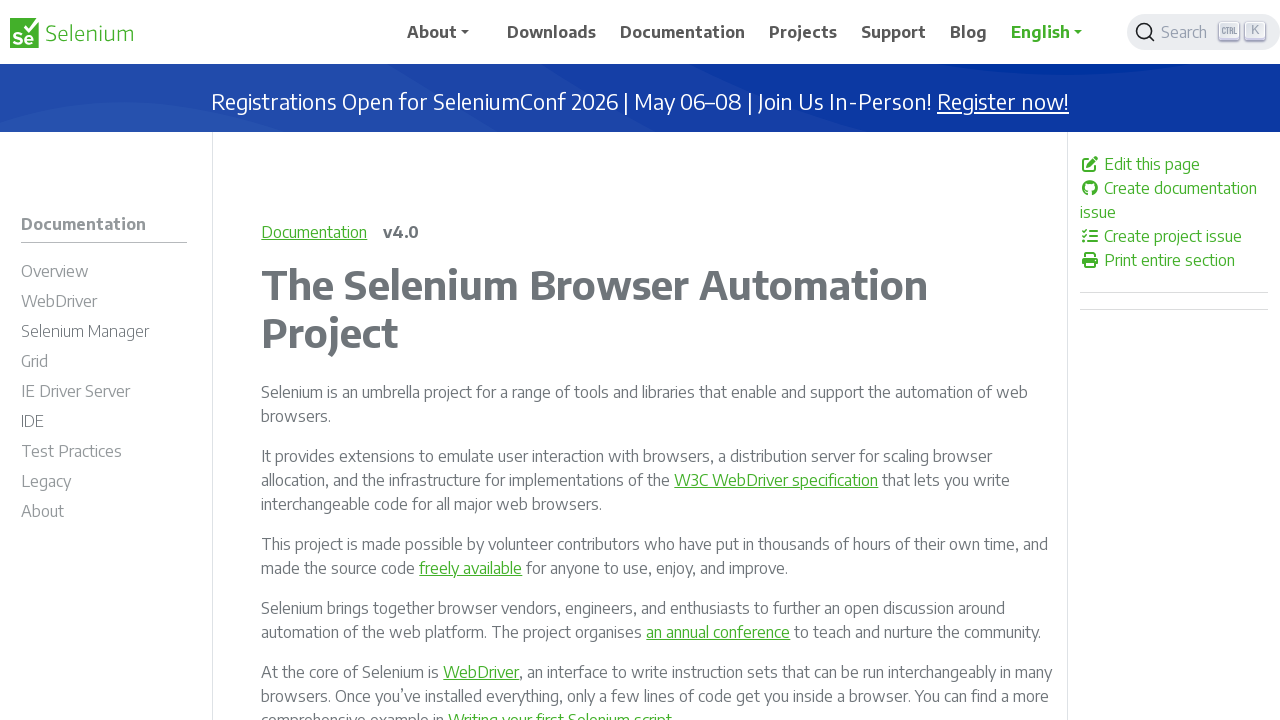

Retrieved href attribute from link: mailto:selenium@sfconservancy.org
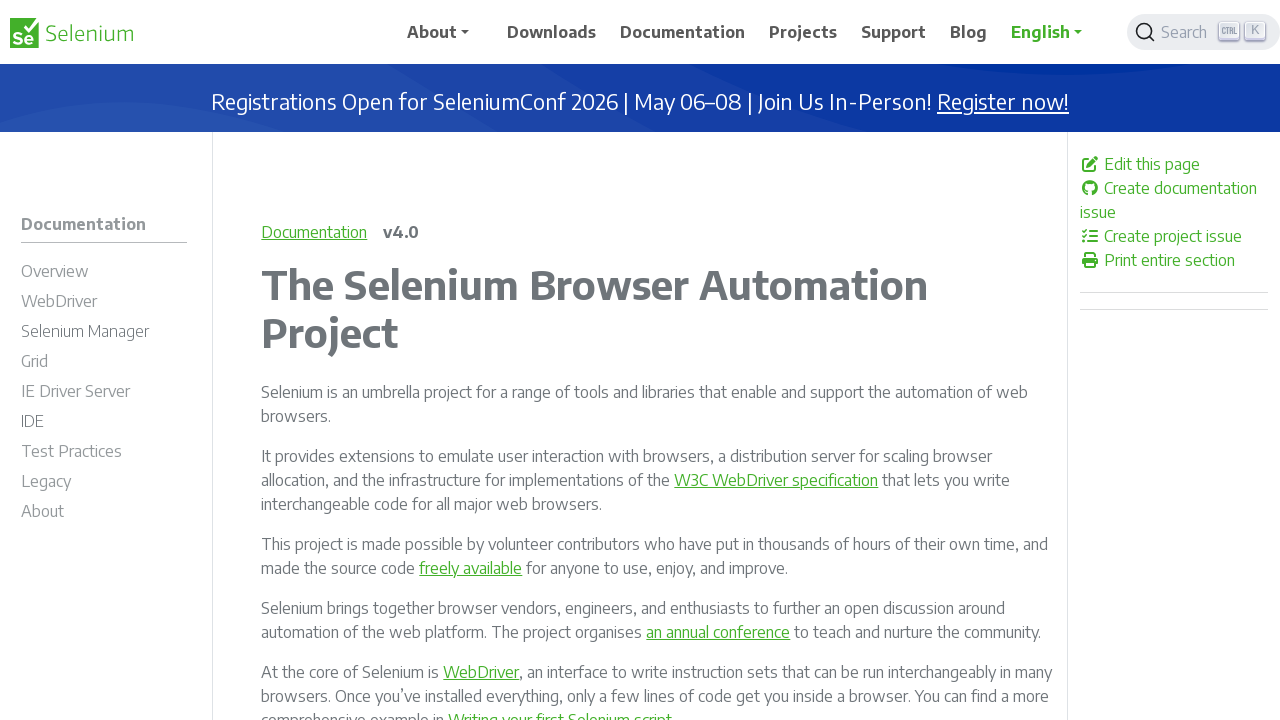

Verified link is enabled: True
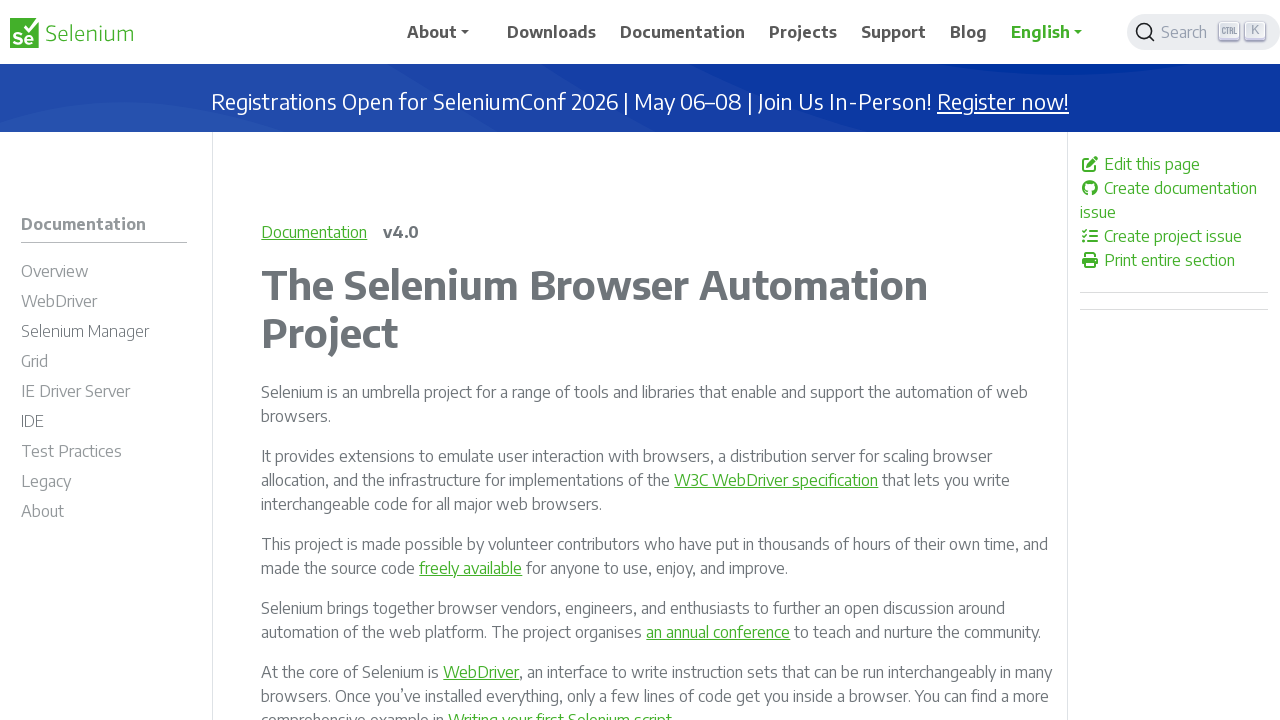

Retrieved href attribute from link: https://github.com/seleniumhq/selenium
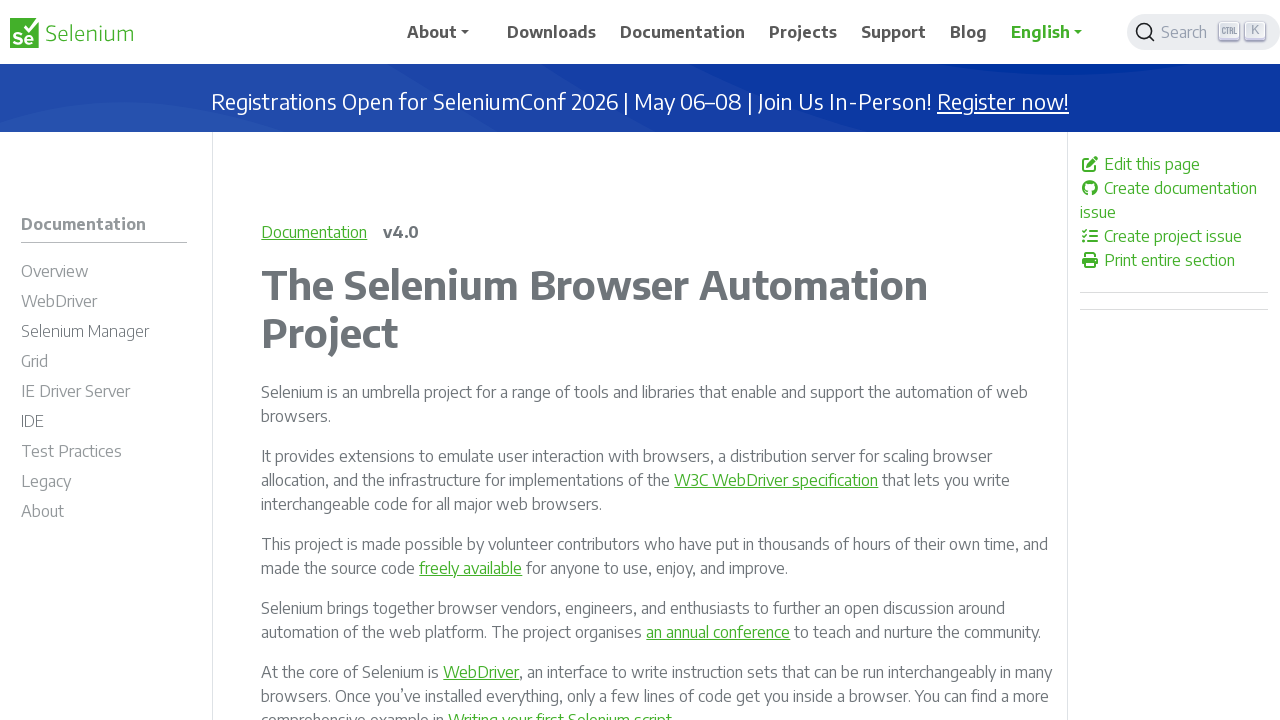

Verified link is enabled: True
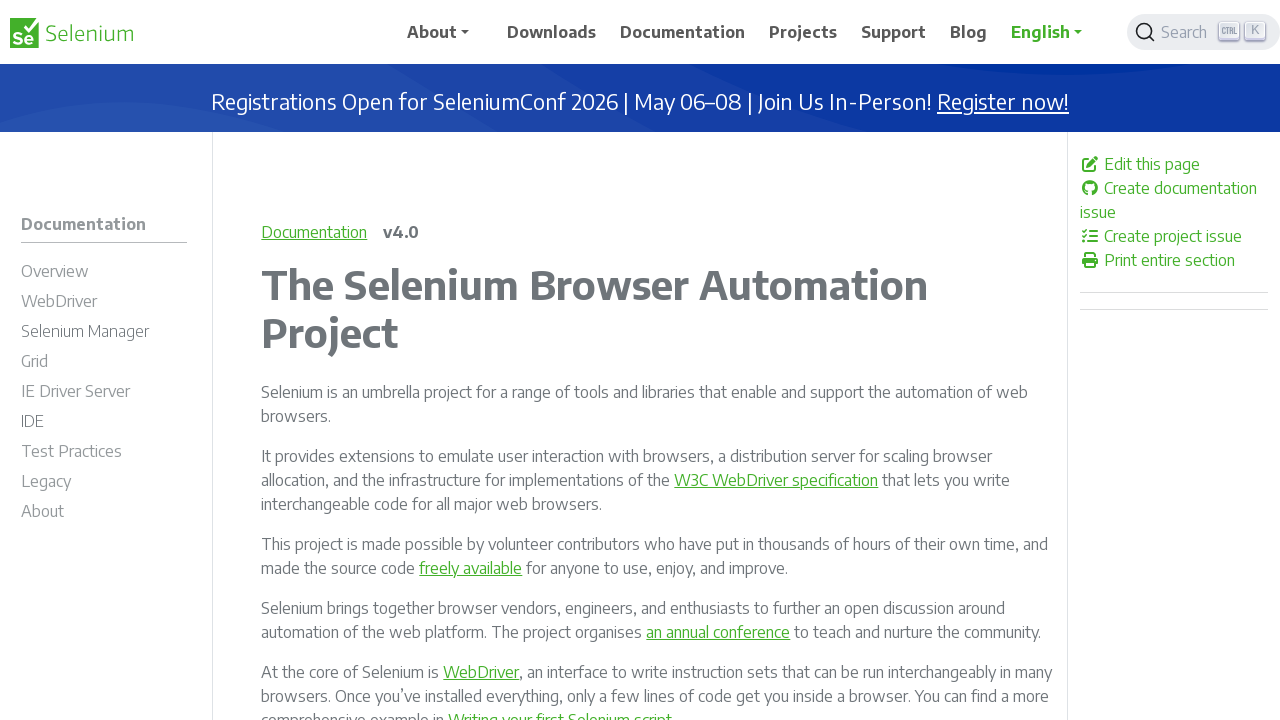

Retrieved href attribute from link: https://inviter.co/seleniumhq
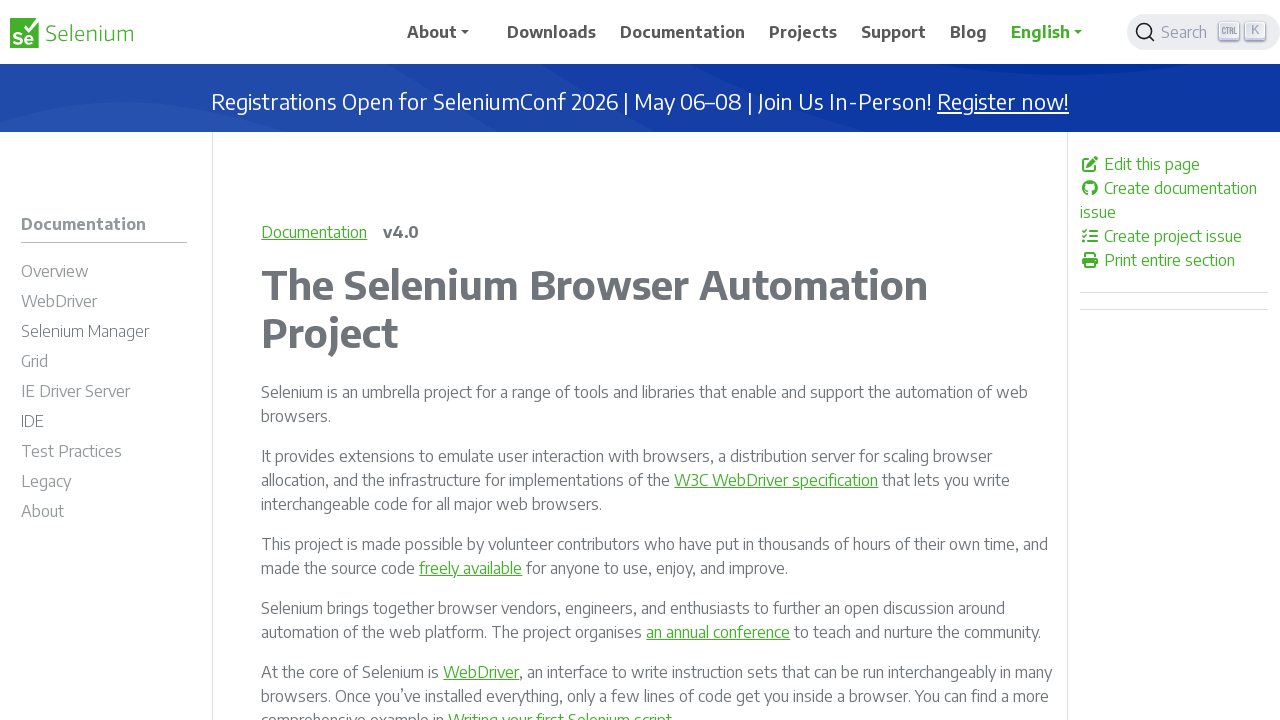

Verified link is enabled: True
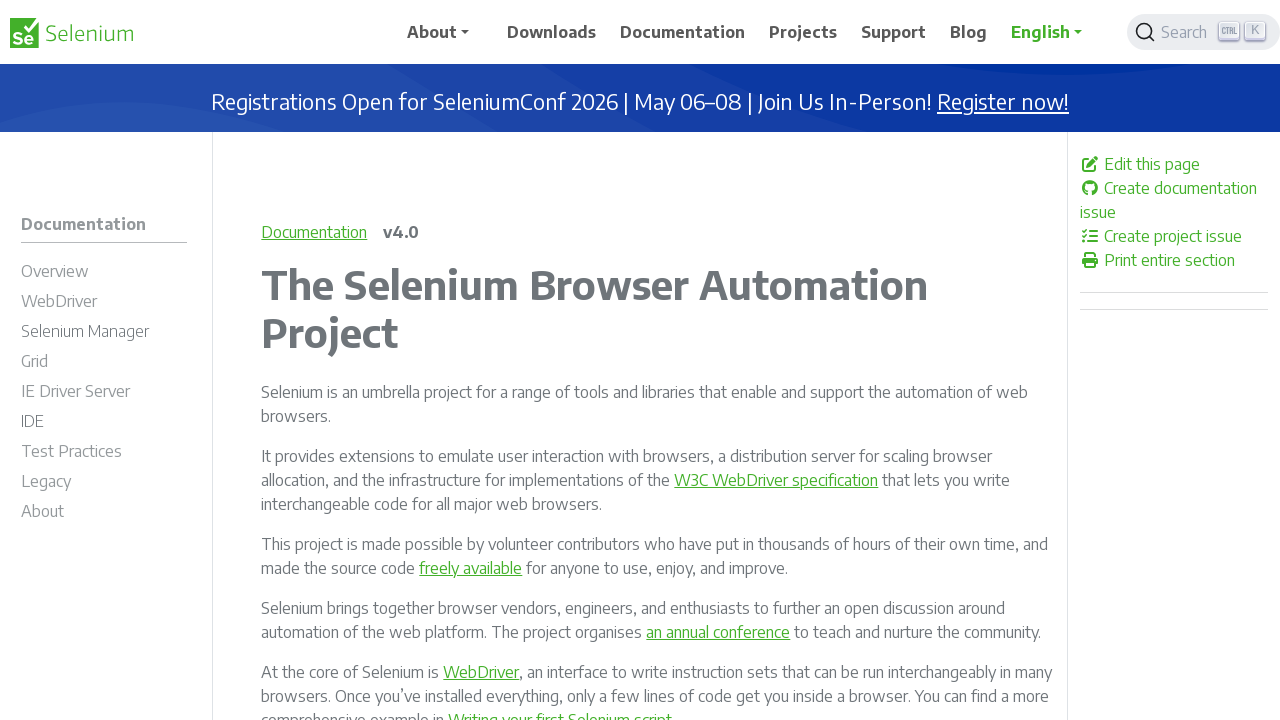

Retrieved href attribute from link: https://web.libera.chat/#selenium
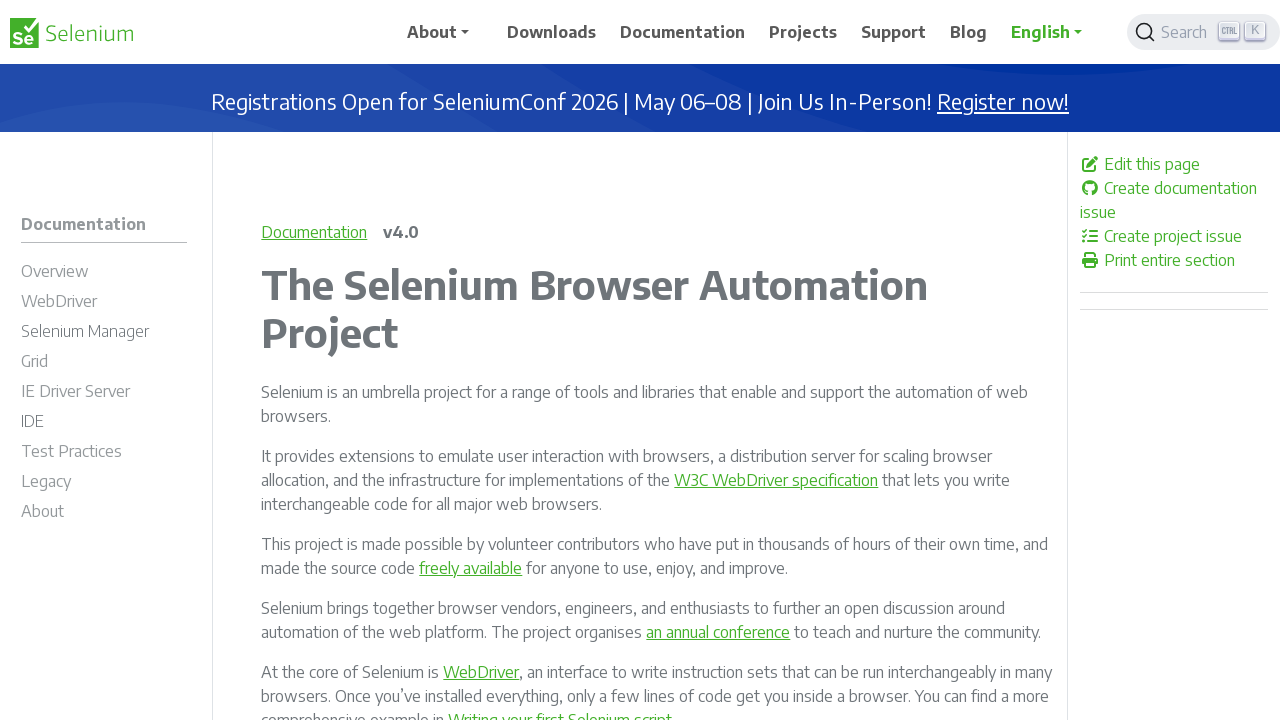

Verified link is enabled: True
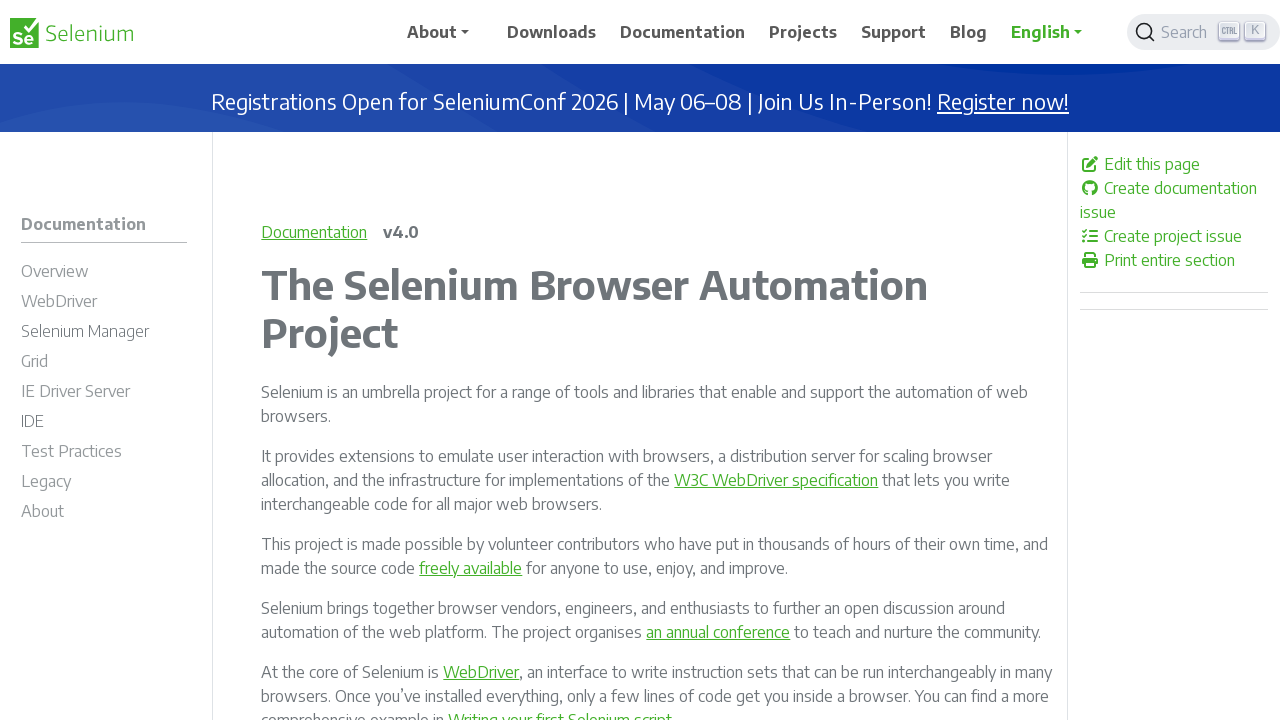

Retrieved href attribute from link: https://groups.google.com/g/selenium-developers
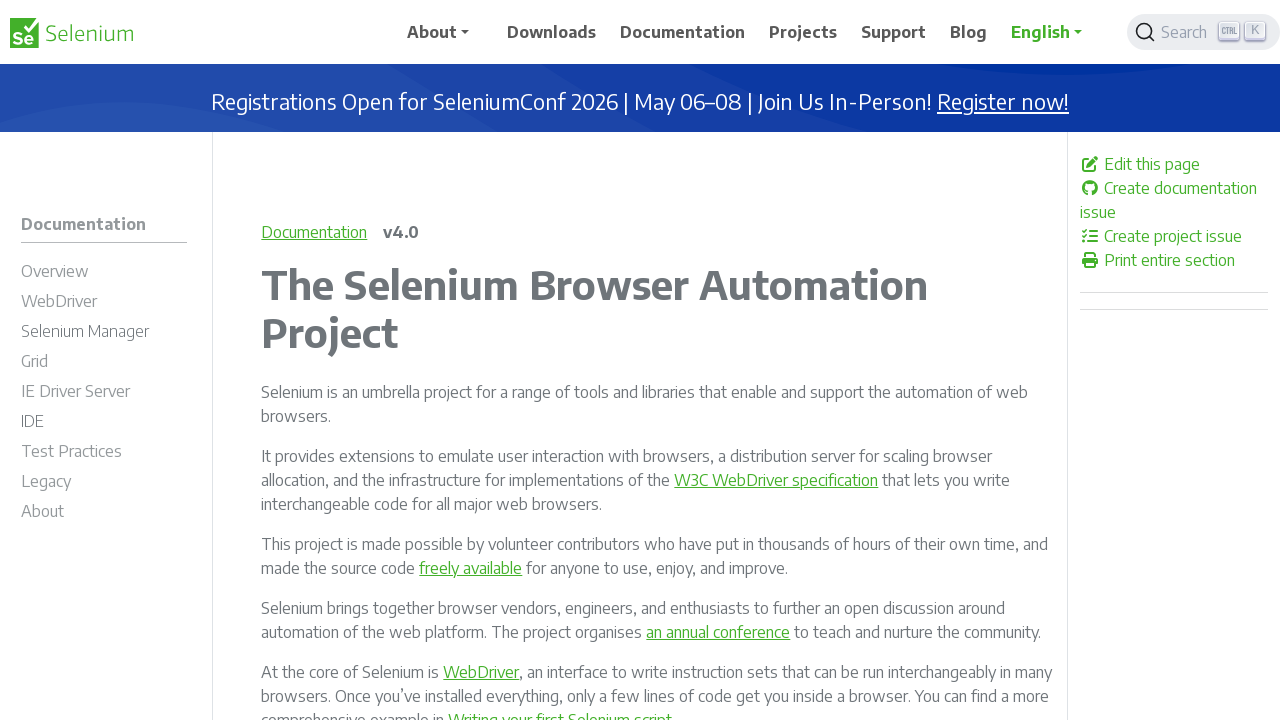

Verified link is enabled: True
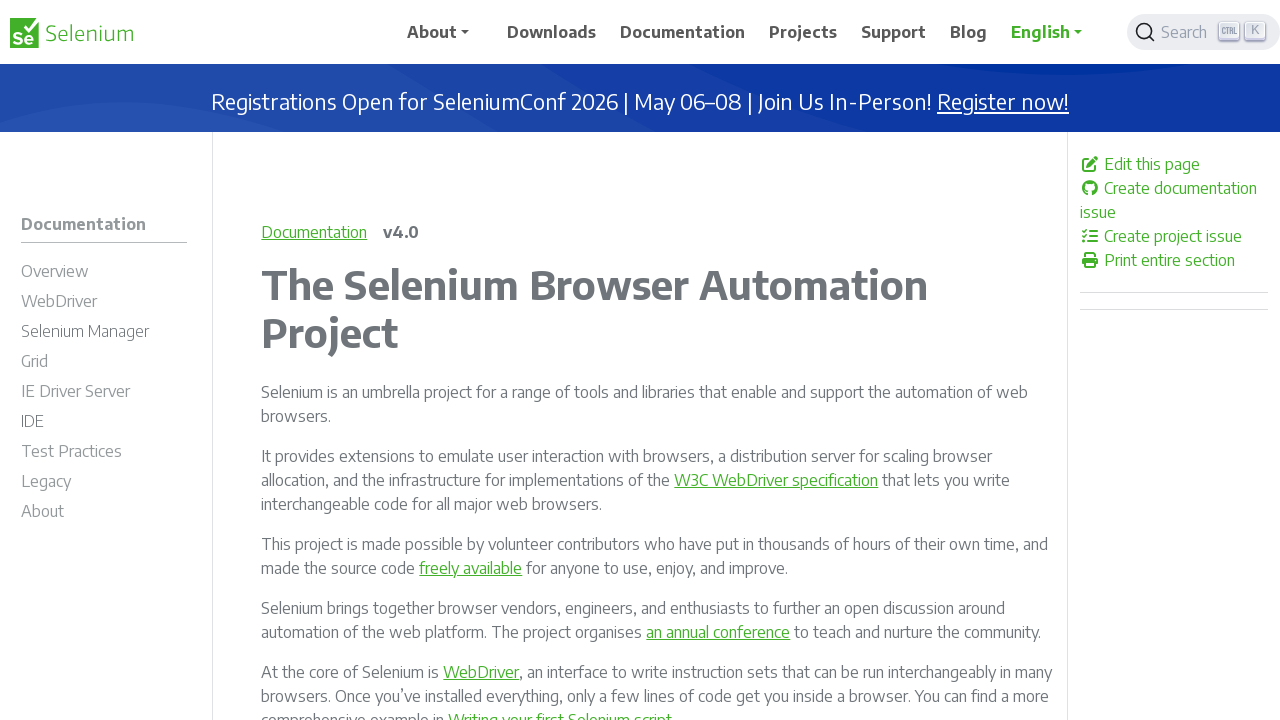

Retrieved href attribute from link: https://www.netlify.com
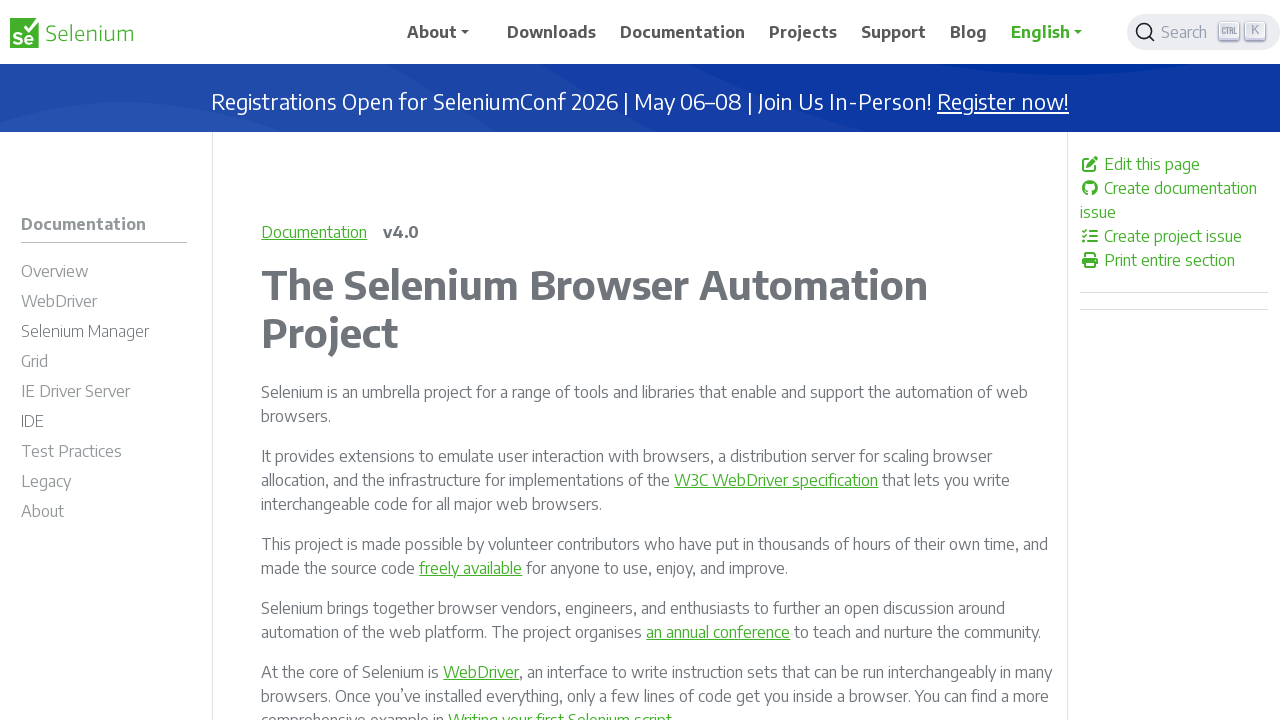

Verified link is enabled: True
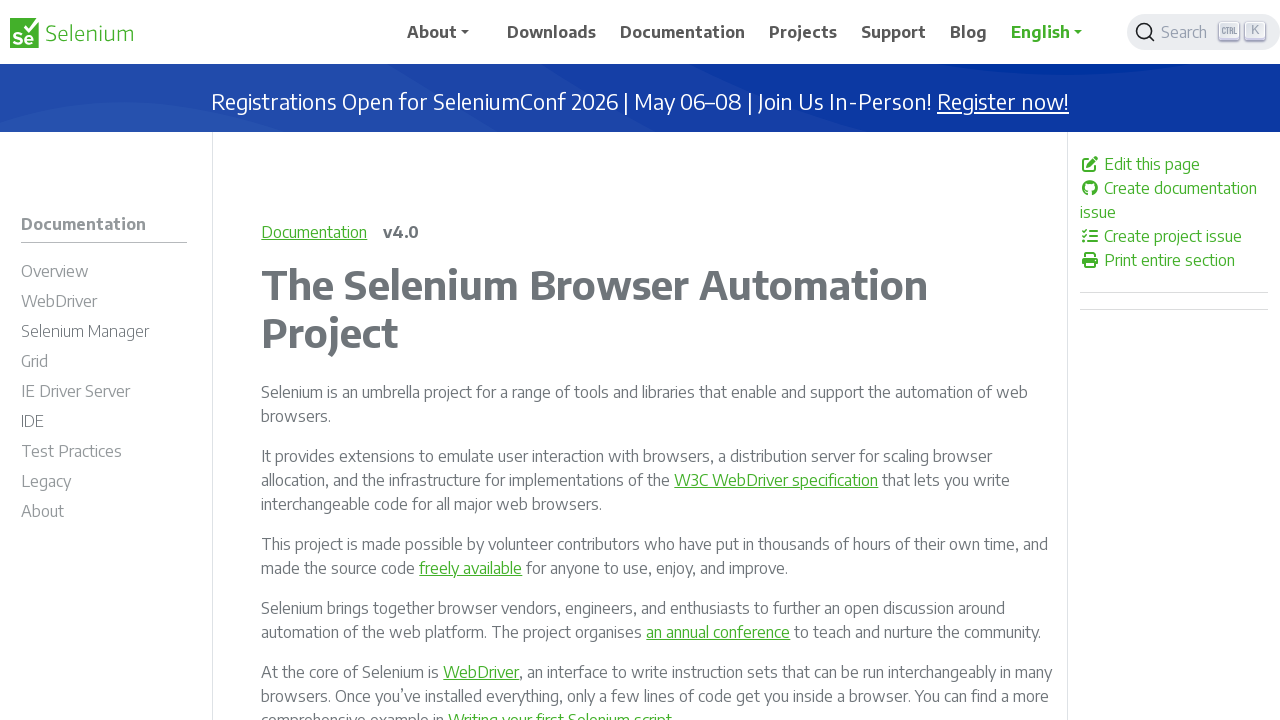

Retrieved href attribute from link: /about/
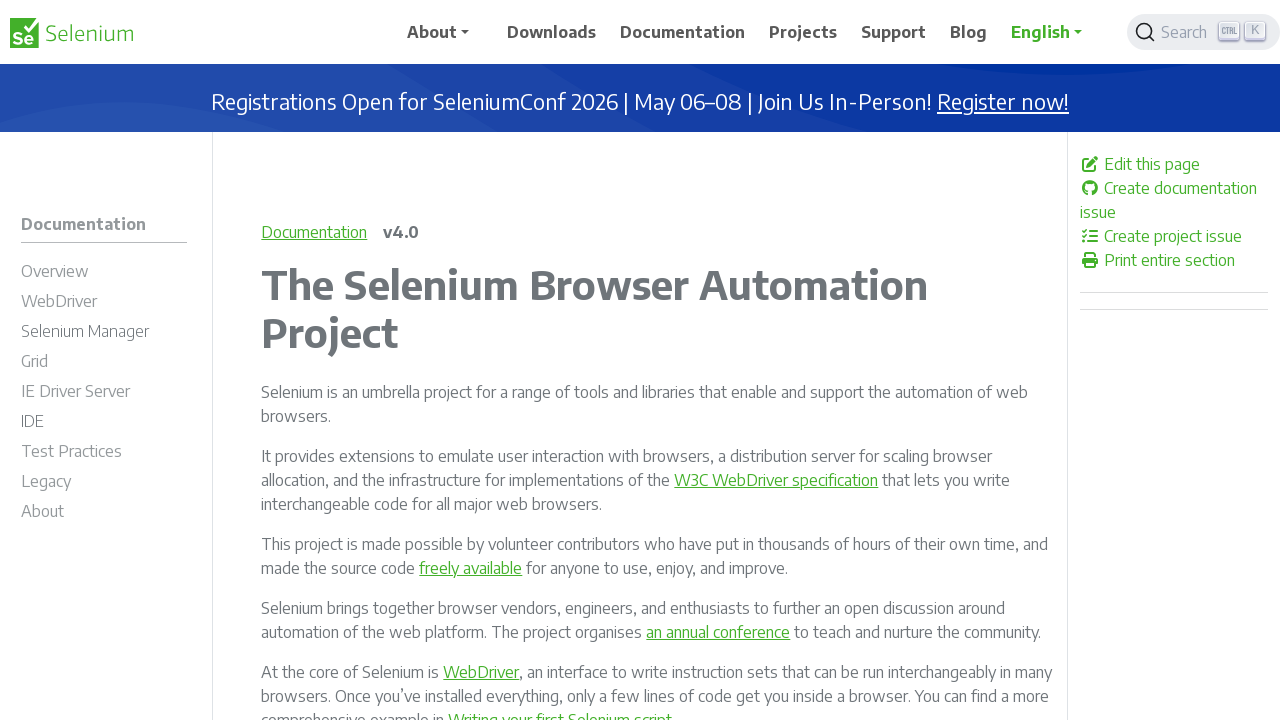

Verified link is enabled: True
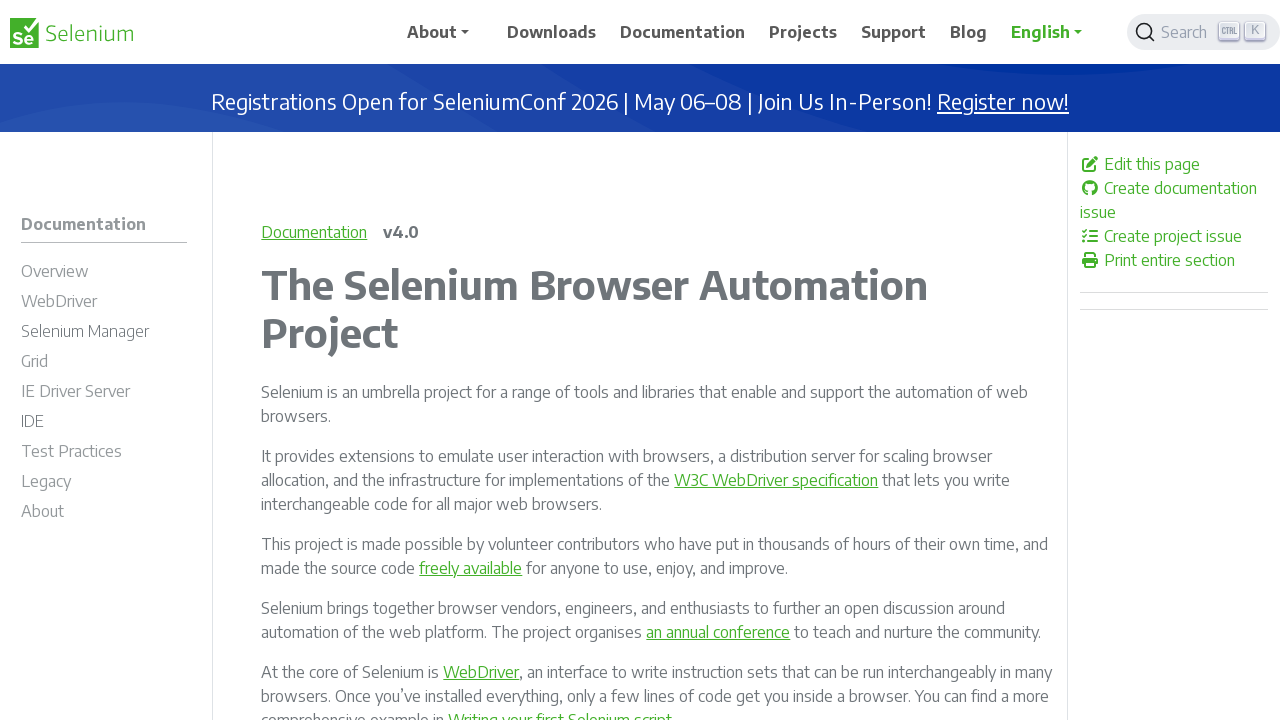

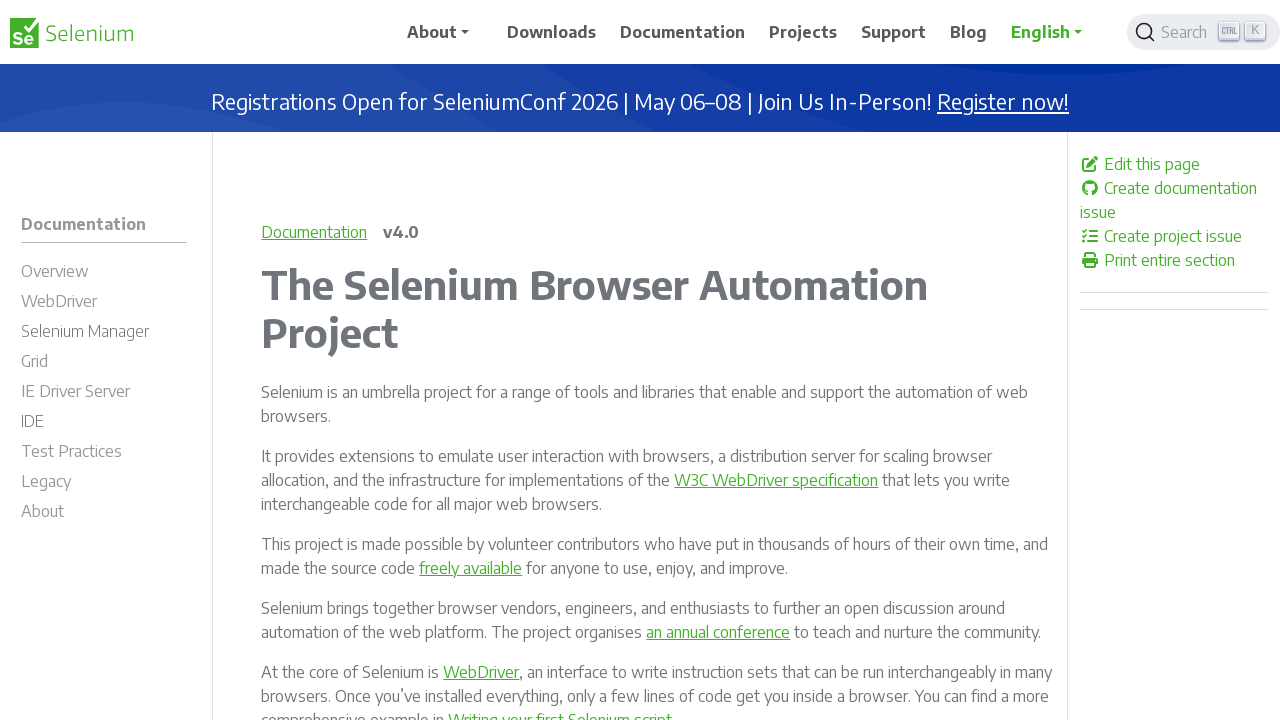